Automates a color perception game by repeatedly clicking on the main game element for 60 seconds to test color differentiation ability

Starting URL: http://zzzscore.com/color/

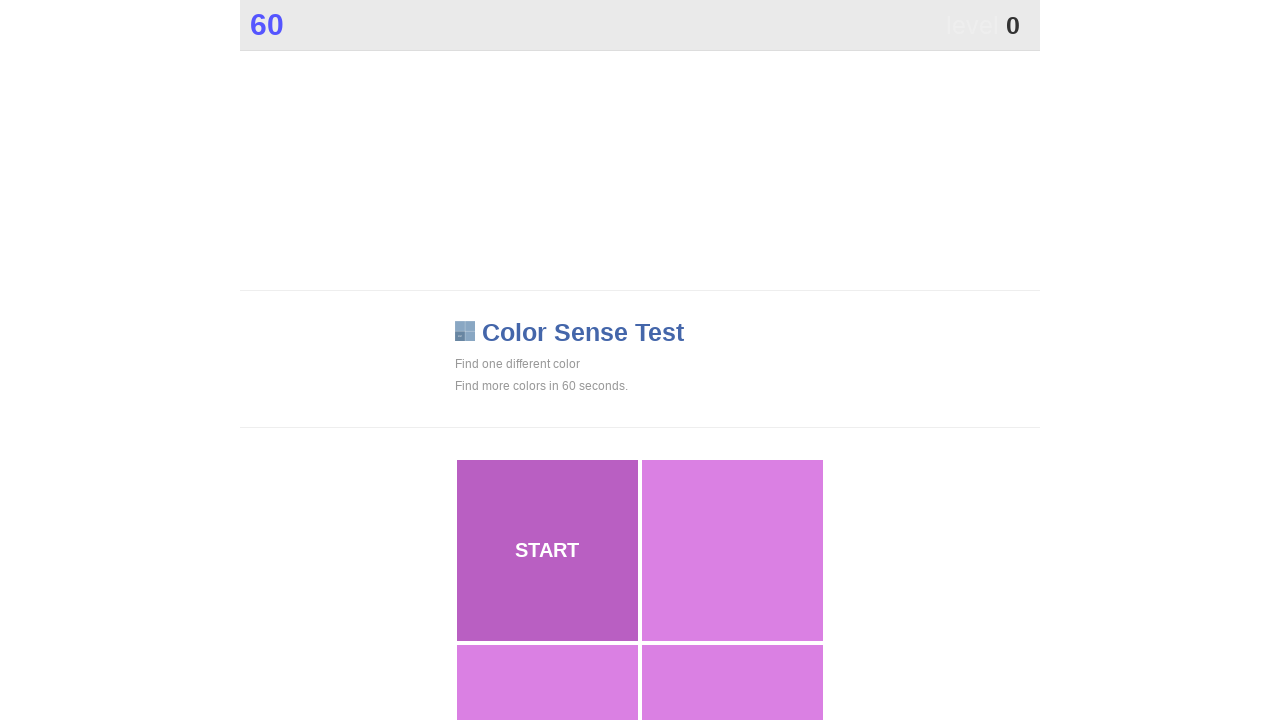

Navigated to color perception game at http://zzzscore.com/color/
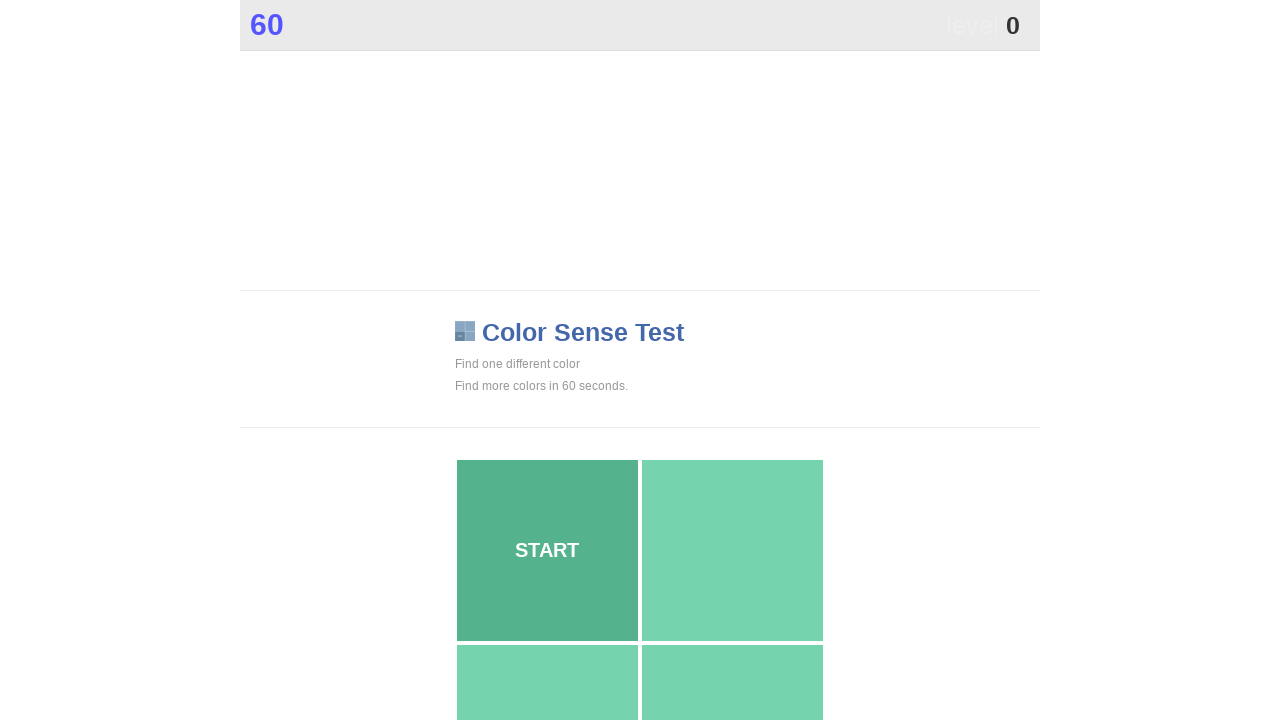

Clicked on the differently colored game tile at (547, 550) on .main
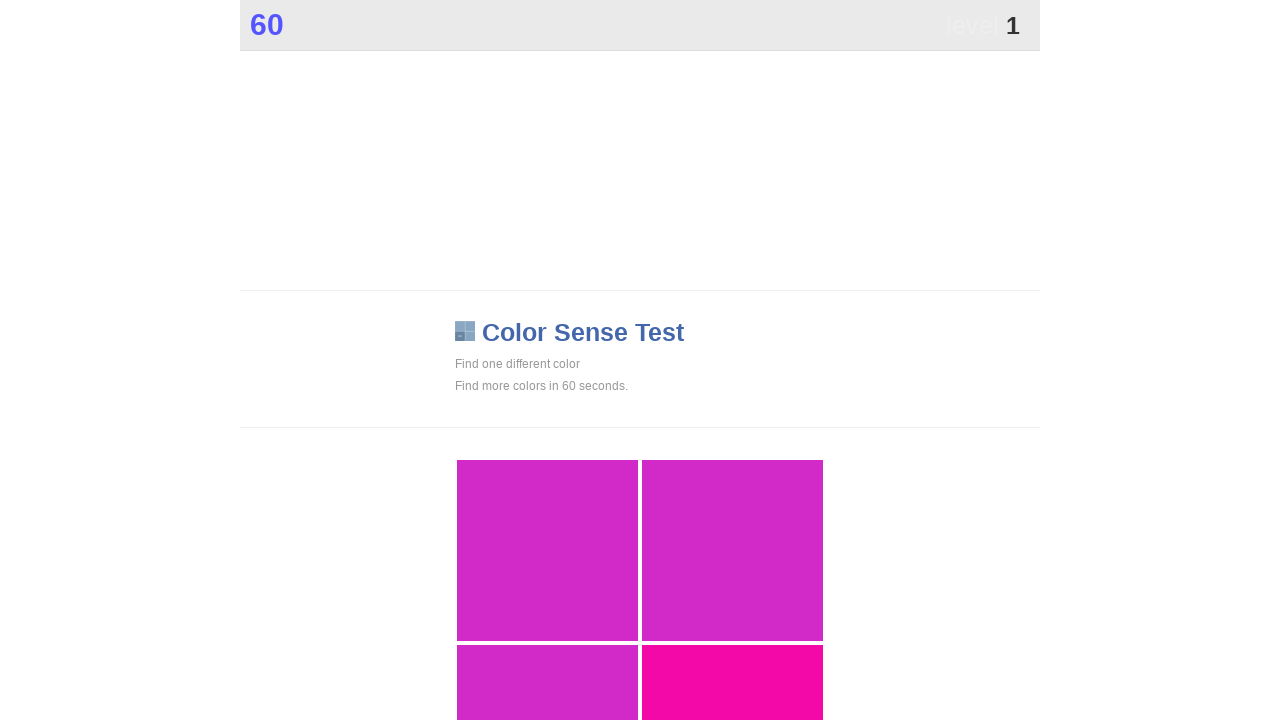

Clicked on the differently colored game tile at (732, 629) on .main
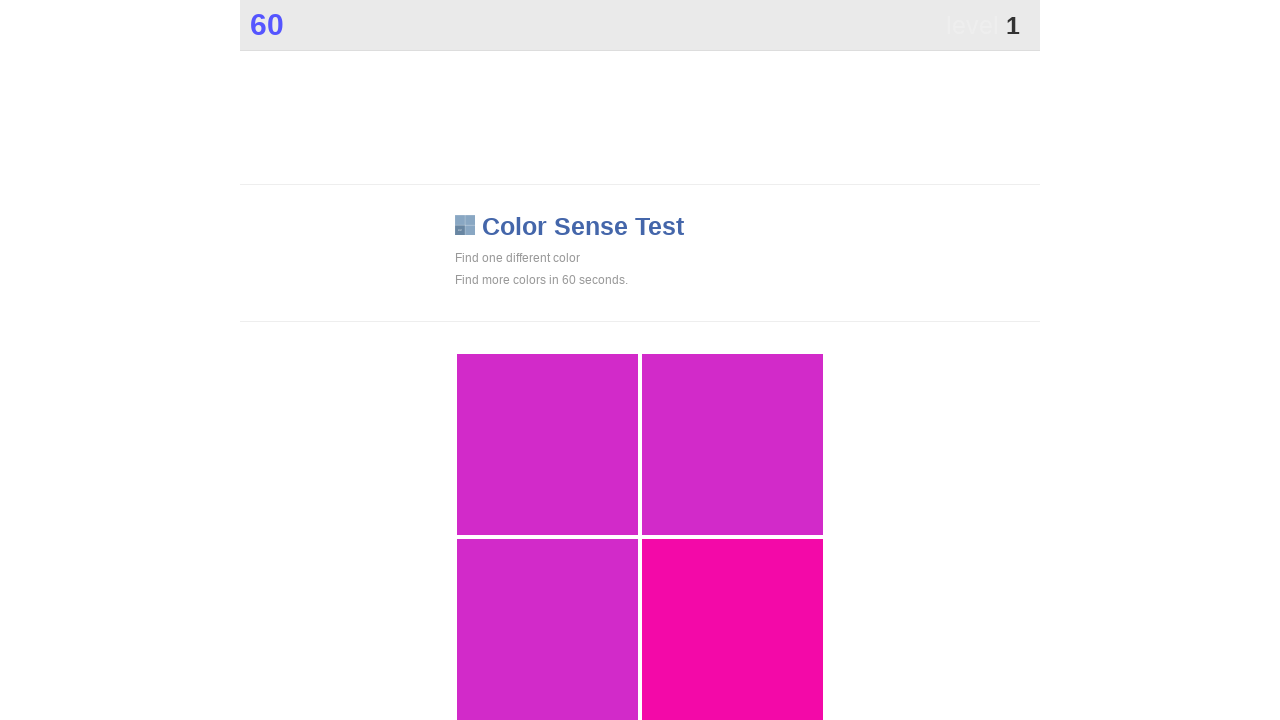

Clicked on the differently colored game tile at (732, 629) on .main
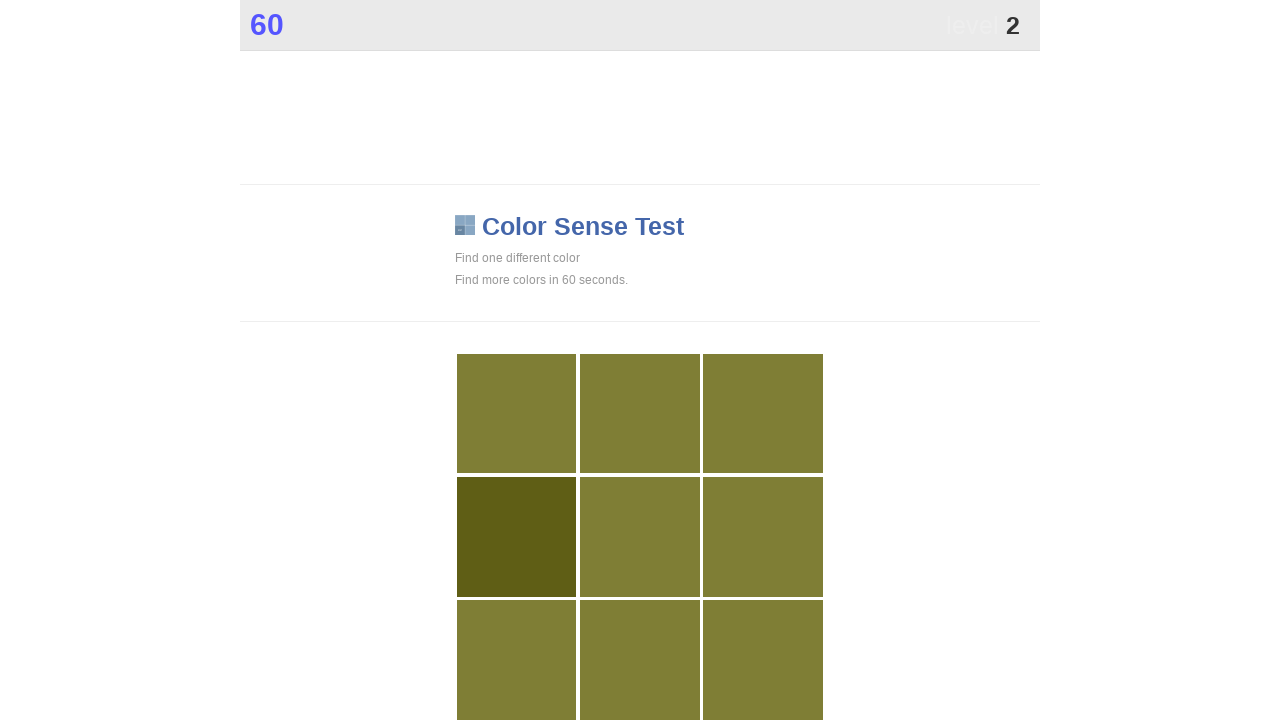

Clicked on the differently colored game tile at (517, 537) on .main
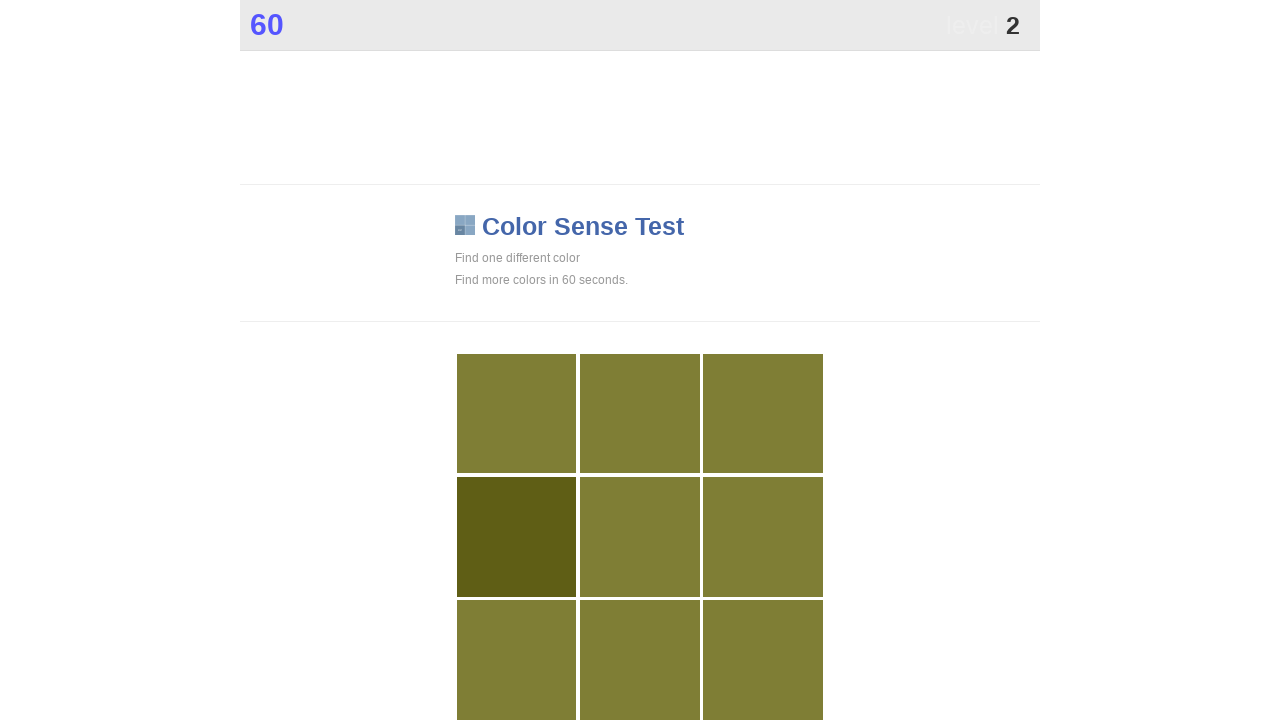

Clicked on the differently colored game tile at (517, 537) on .main
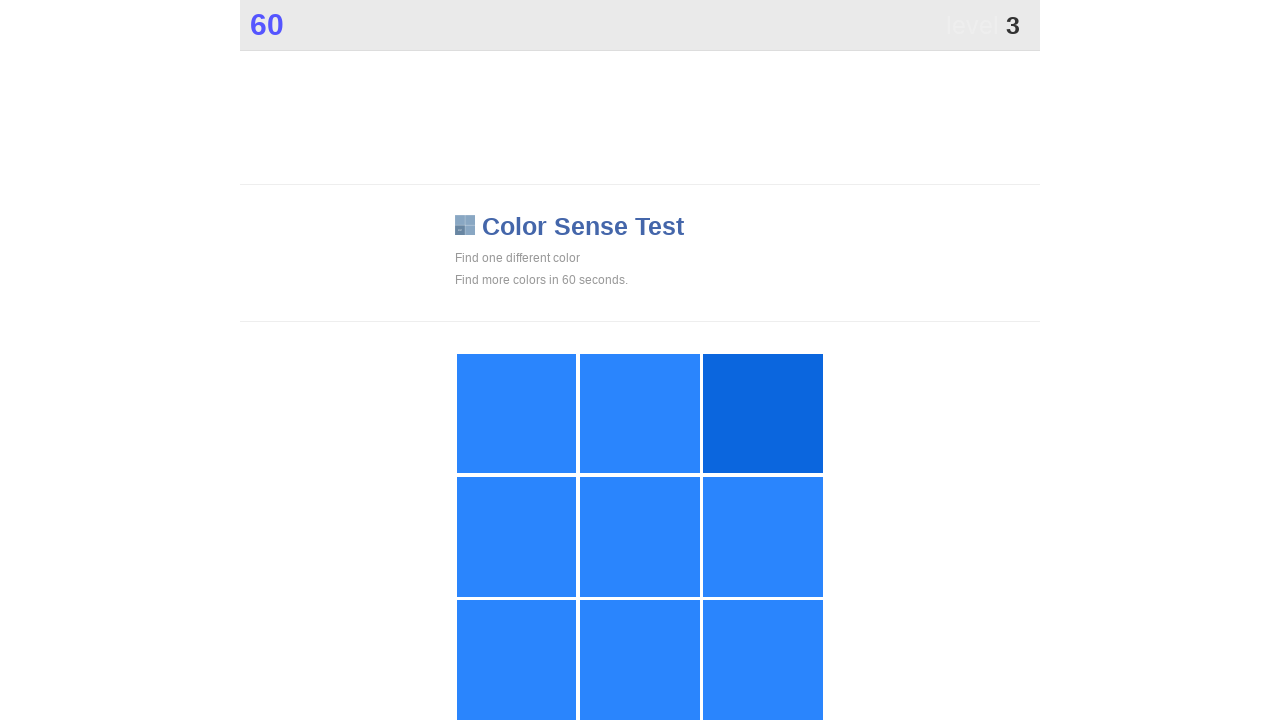

Clicked on the differently colored game tile at (763, 414) on .main
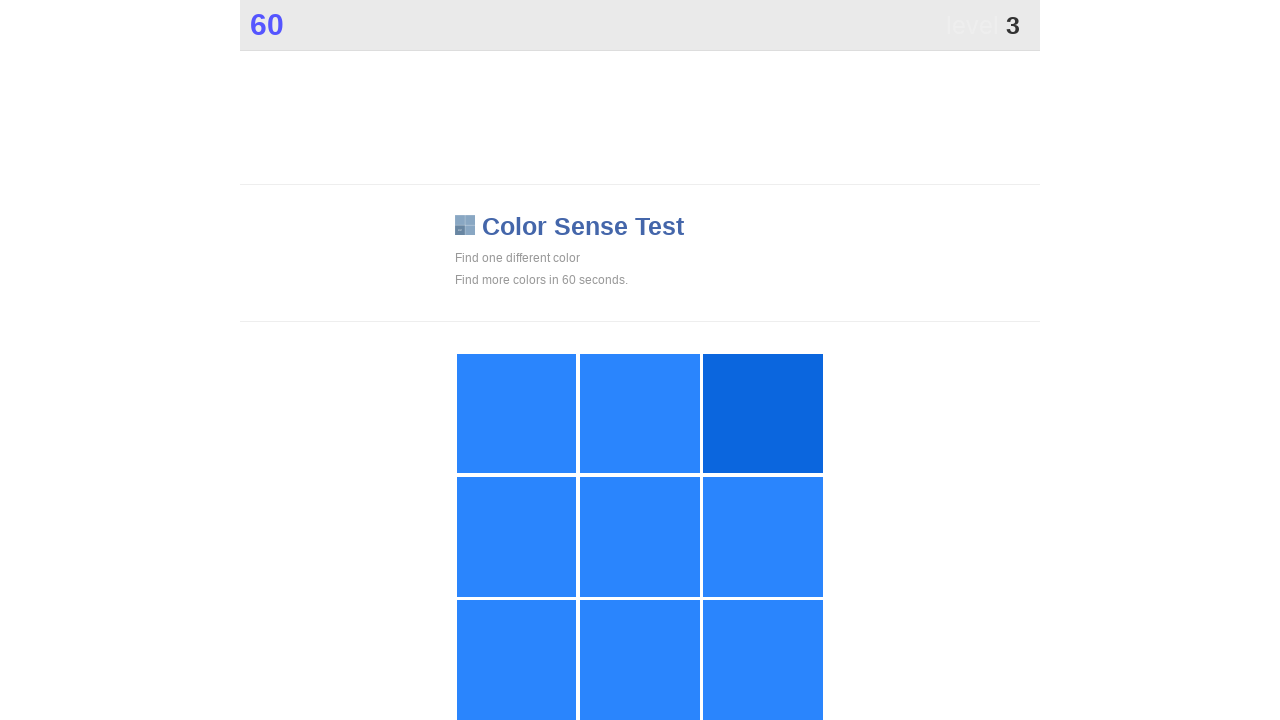

Clicked on the differently colored game tile at (763, 414) on .main
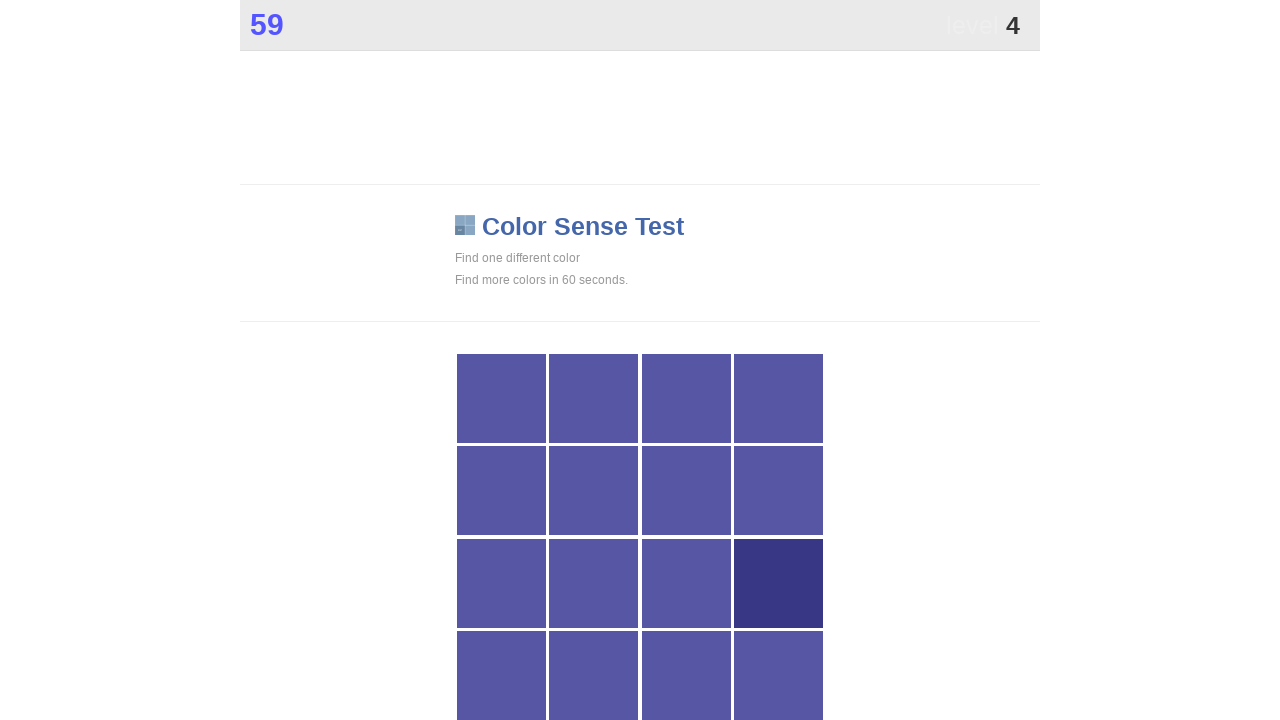

Clicked on the differently colored game tile at (779, 583) on .main
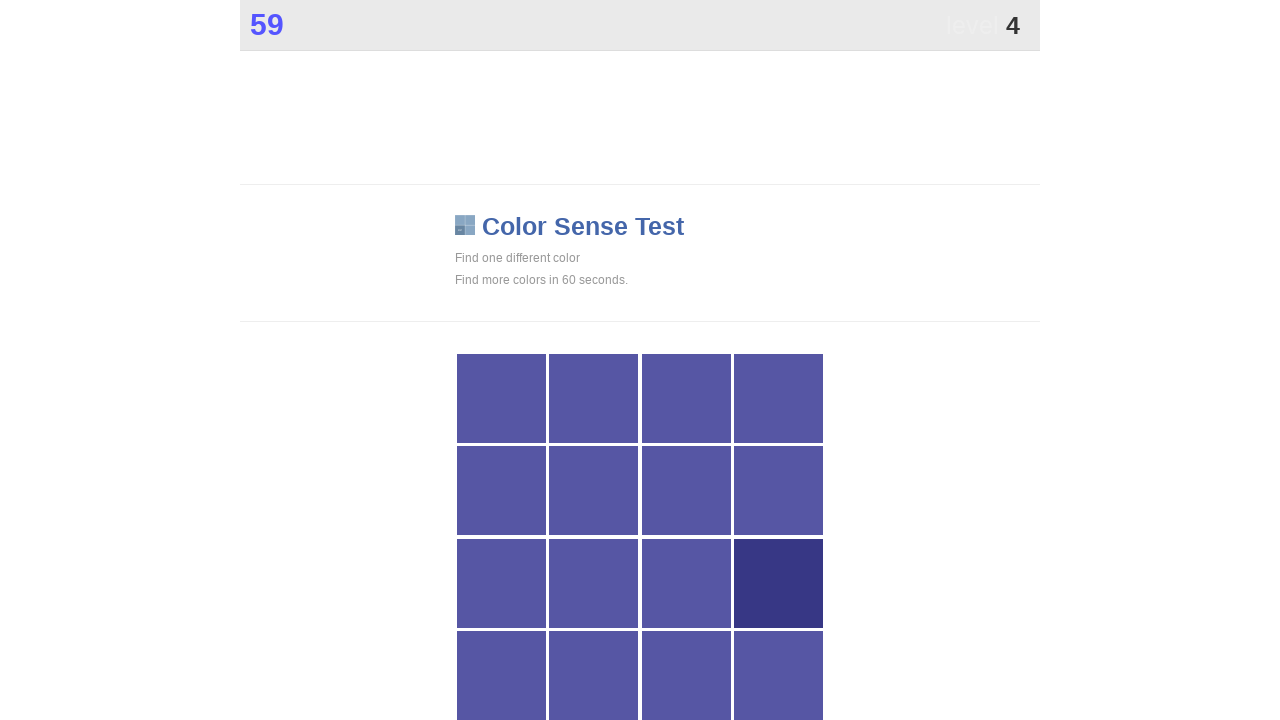

Clicked on the differently colored game tile at (779, 583) on .main
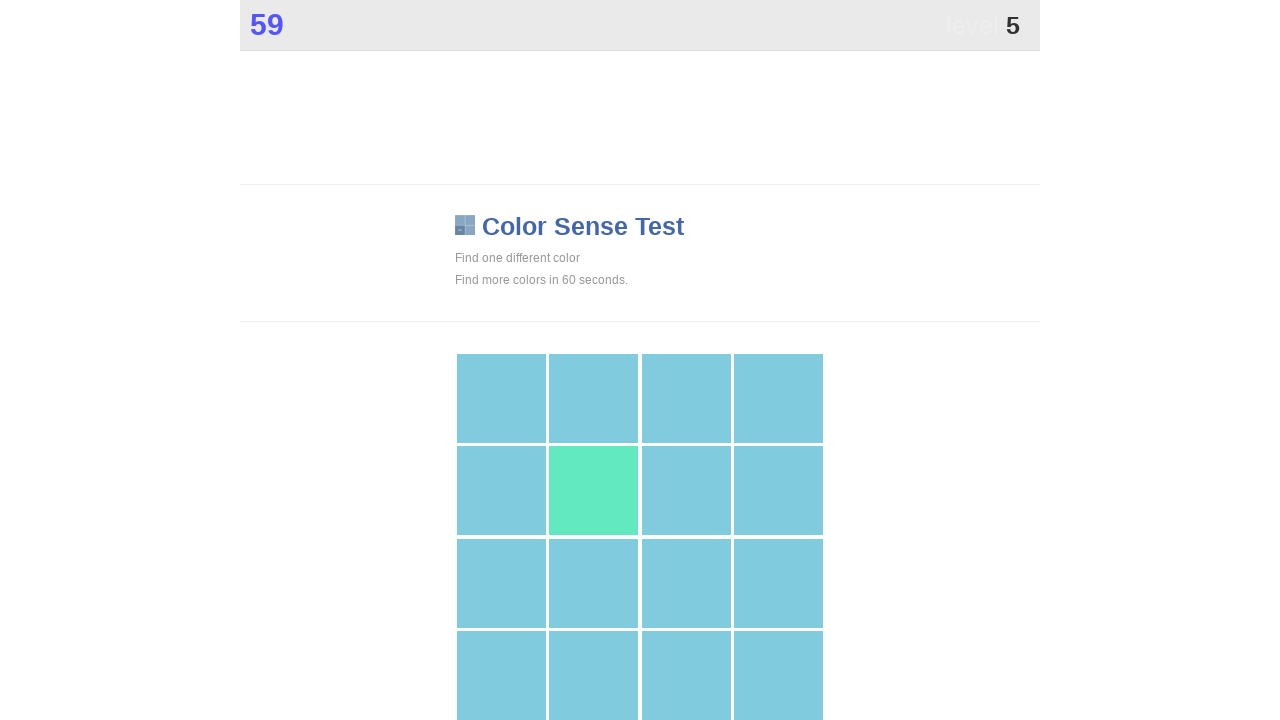

Clicked on the differently colored game tile at (594, 491) on .main
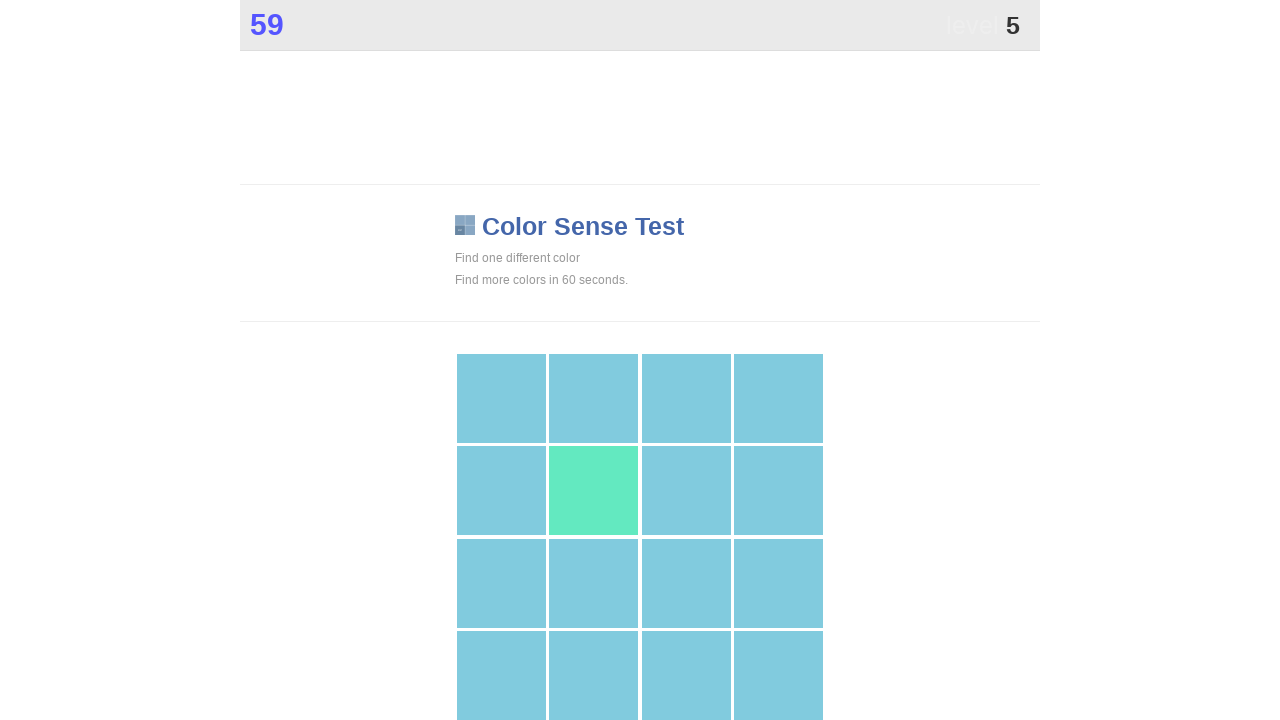

Clicked on the differently colored game tile at (594, 491) on .main
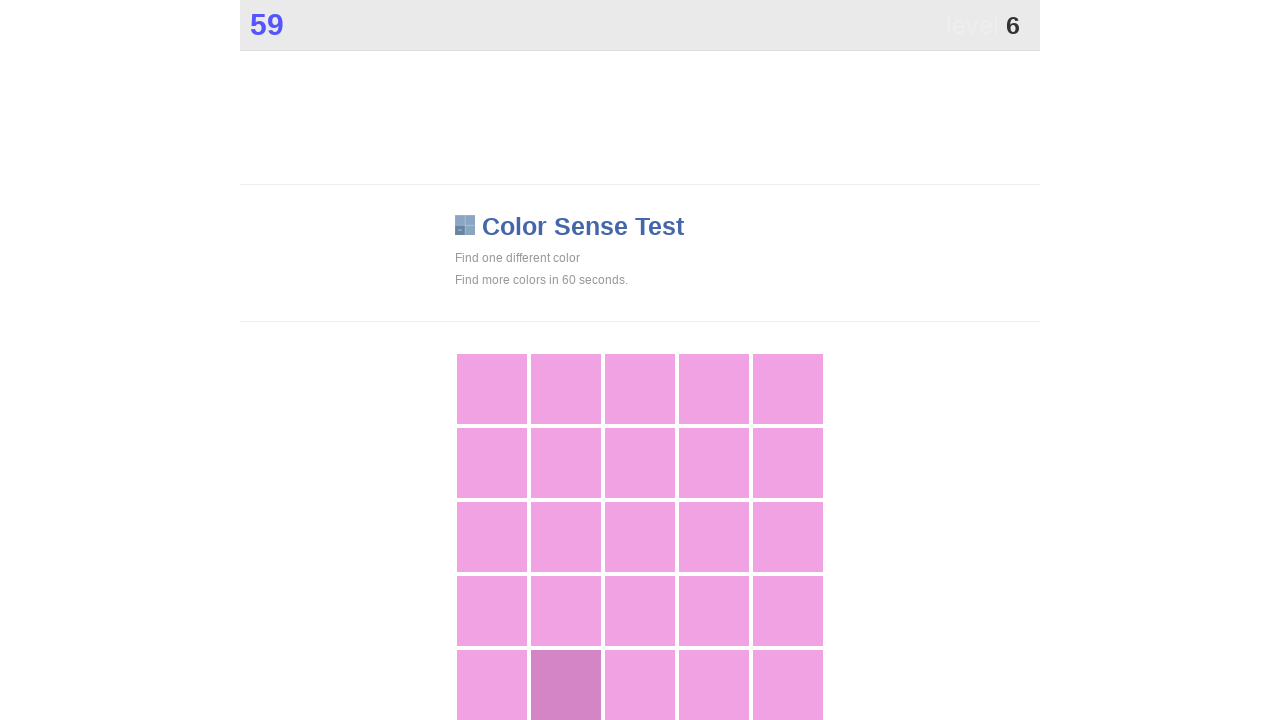

Clicked on the differently colored game tile at (566, 685) on .main
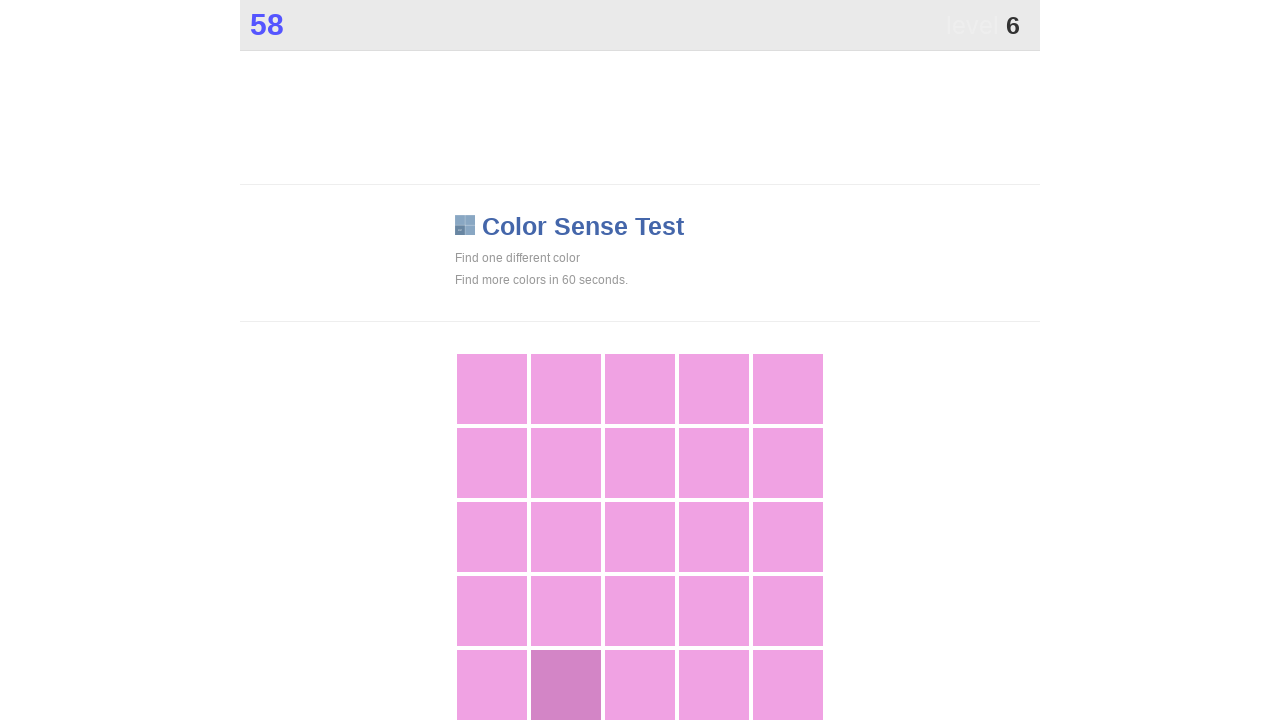

Clicked on the differently colored game tile at (566, 685) on .main
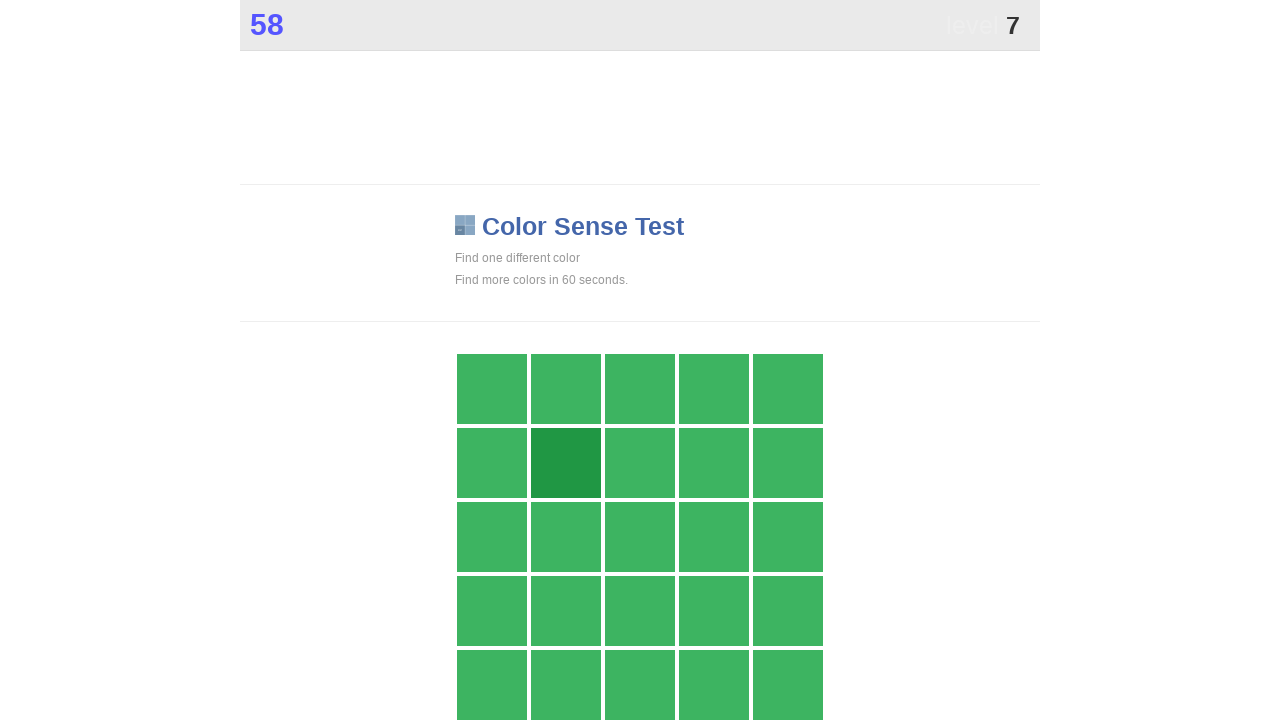

Clicked on the differently colored game tile at (566, 463) on .main
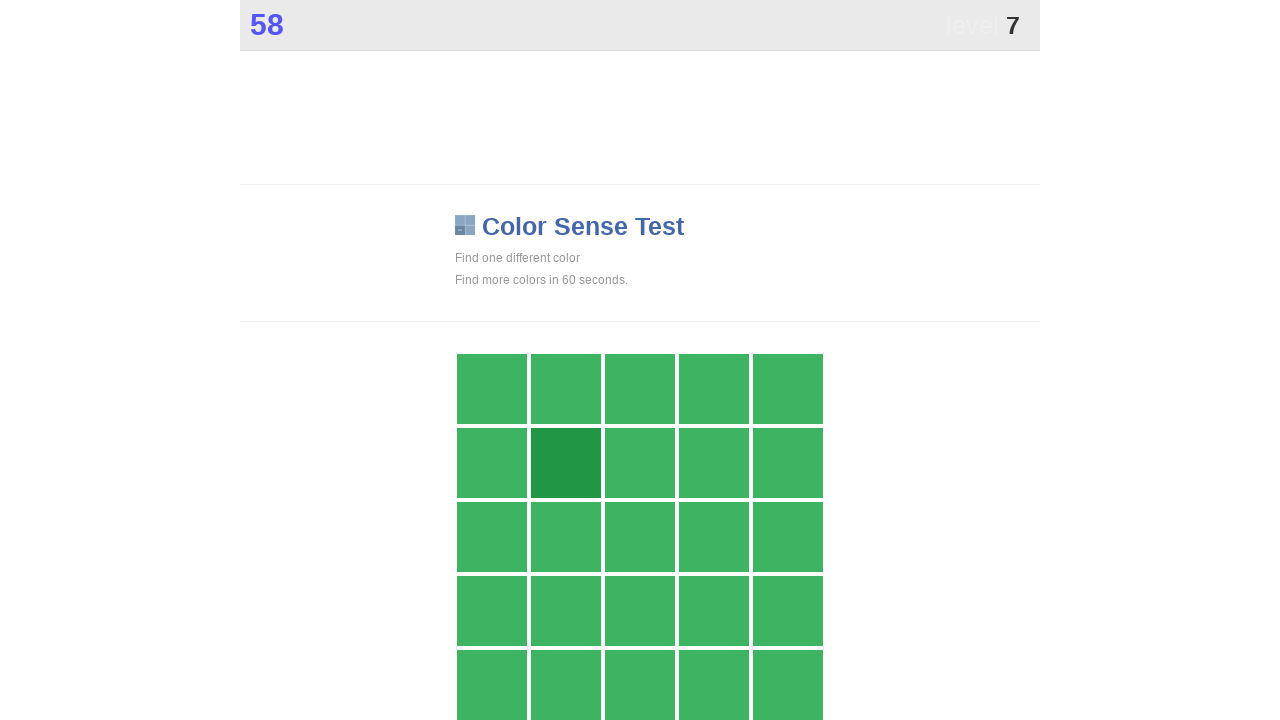

Clicked on the differently colored game tile at (566, 463) on .main
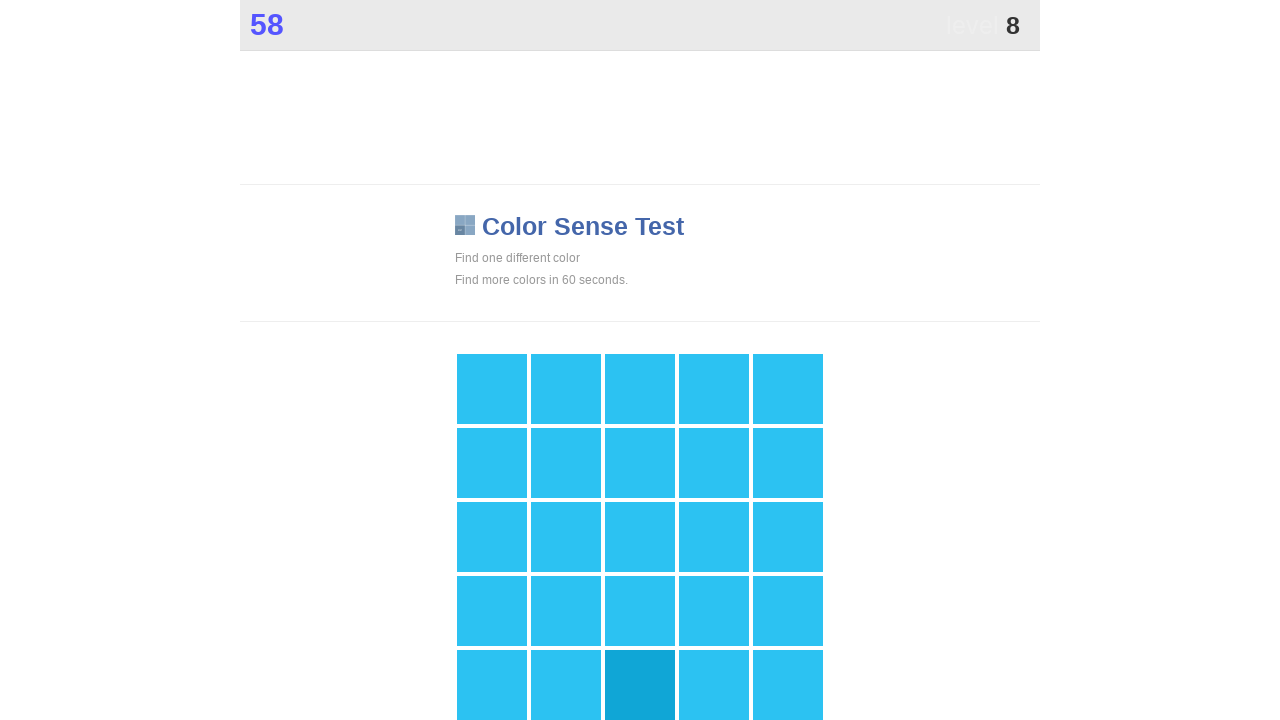

Clicked on the differently colored game tile at (640, 685) on .main
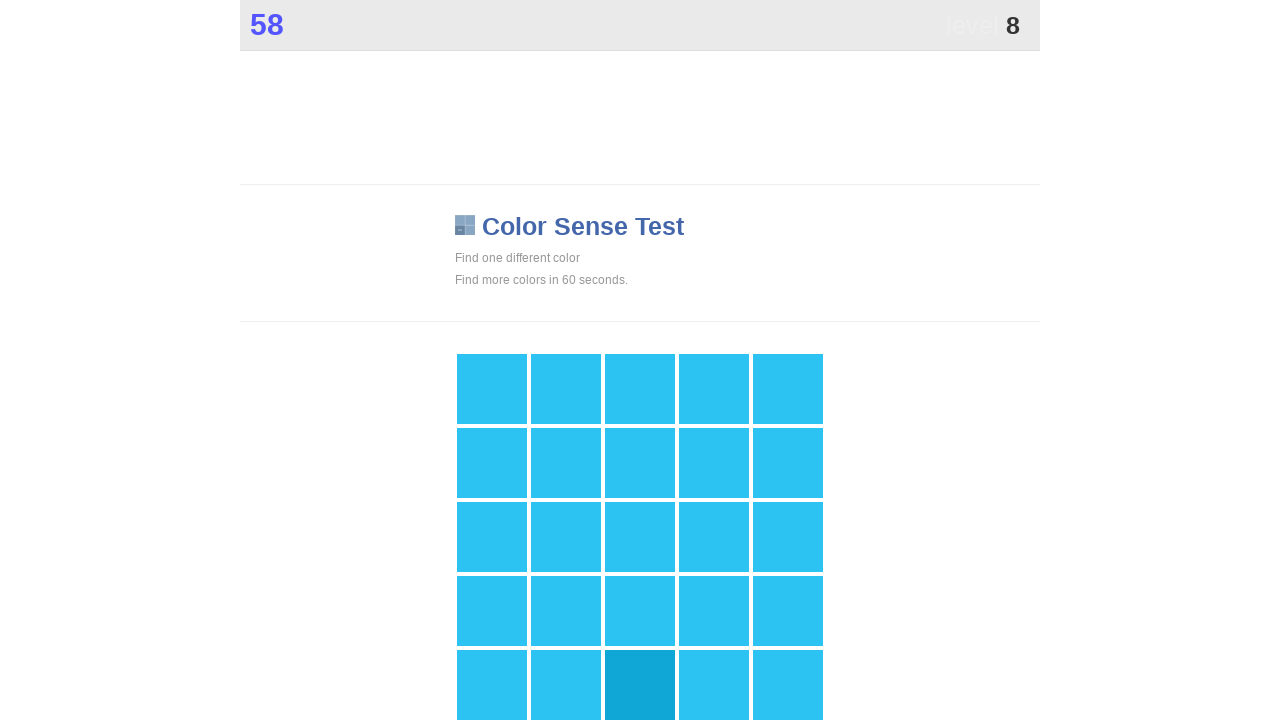

Clicked on the differently colored game tile at (640, 685) on .main
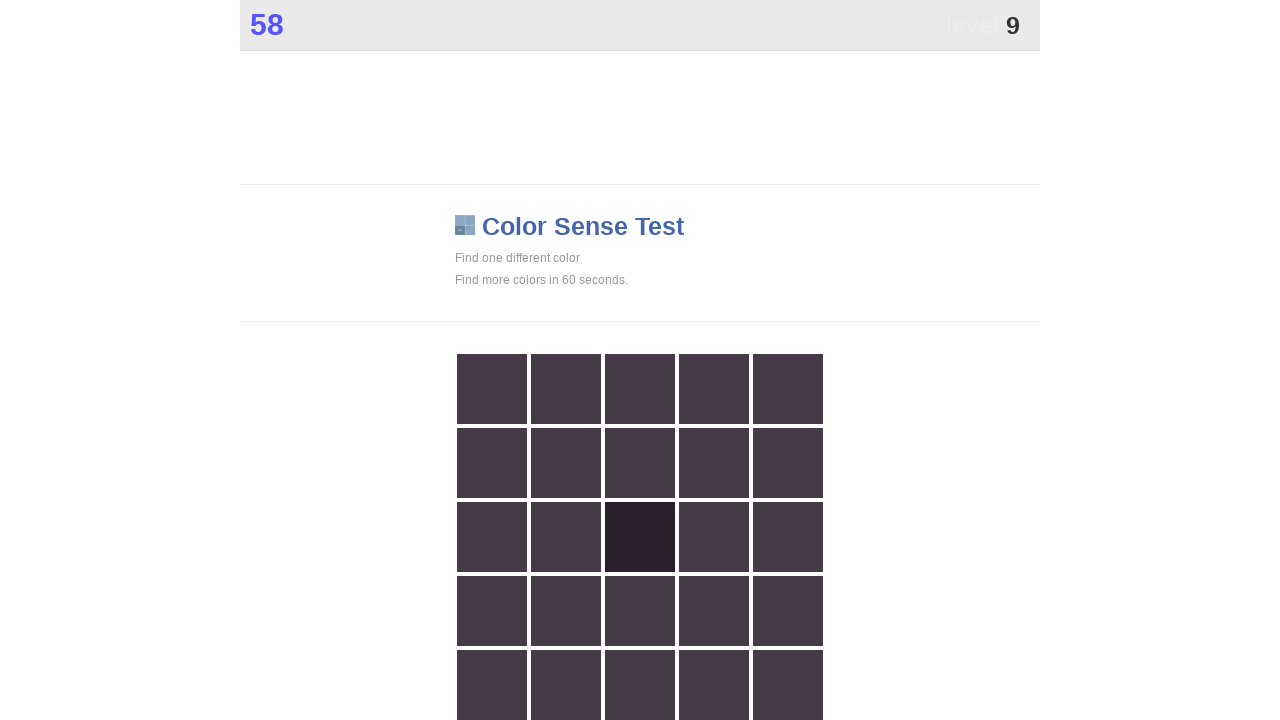

Clicked on the differently colored game tile at (640, 537) on .main
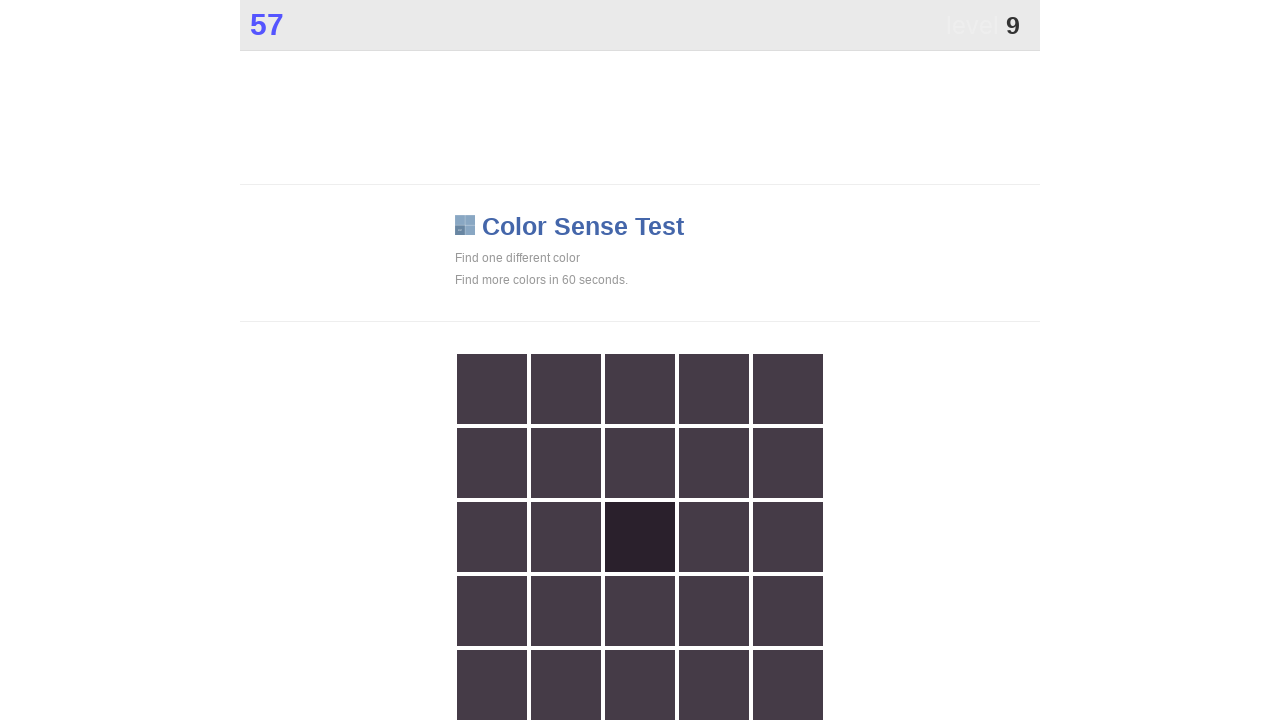

Clicked on the differently colored game tile at (640, 537) on .main
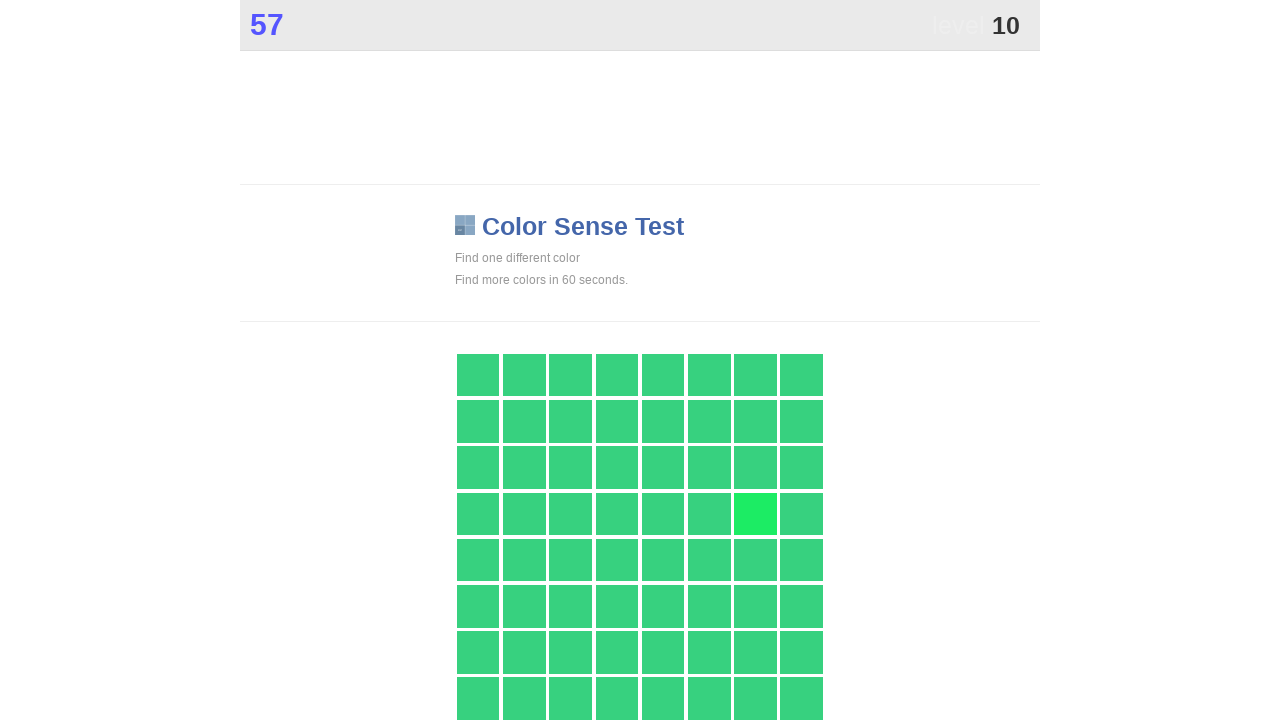

Clicked on the differently colored game tile at (756, 514) on .main
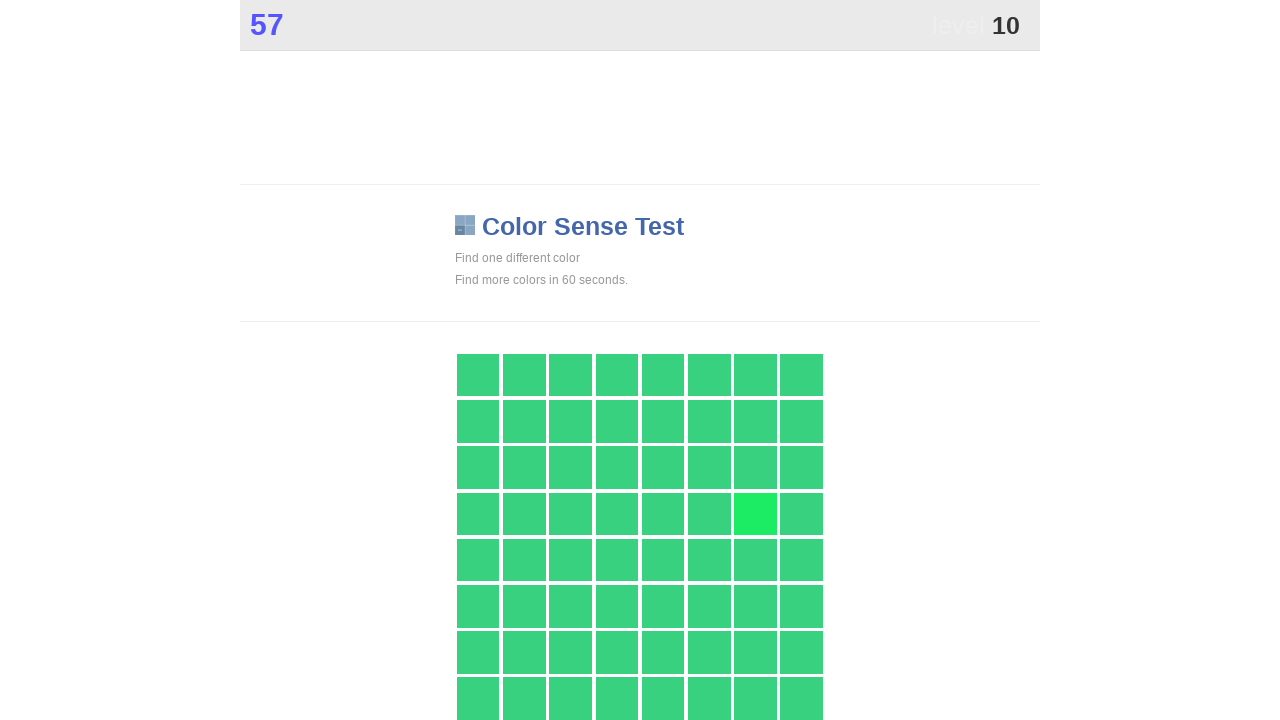

Clicked on the differently colored game tile at (756, 514) on .main
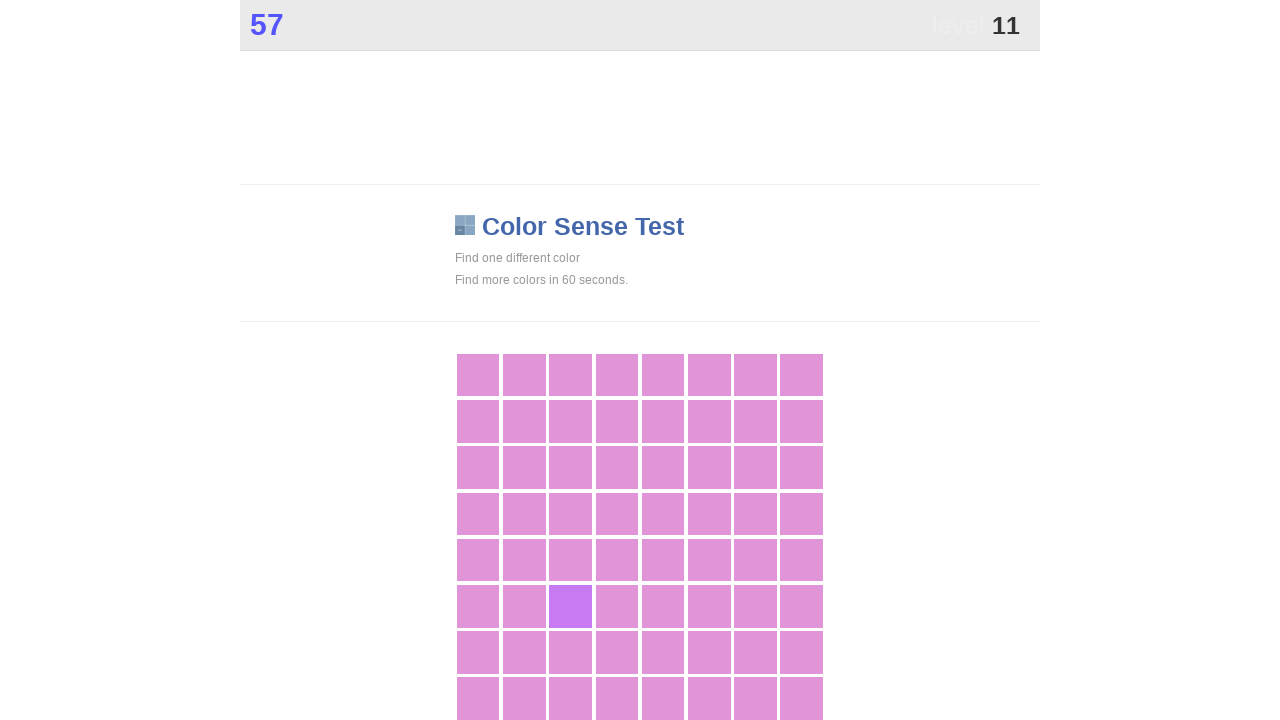

Clicked on the differently colored game tile at (571, 606) on .main
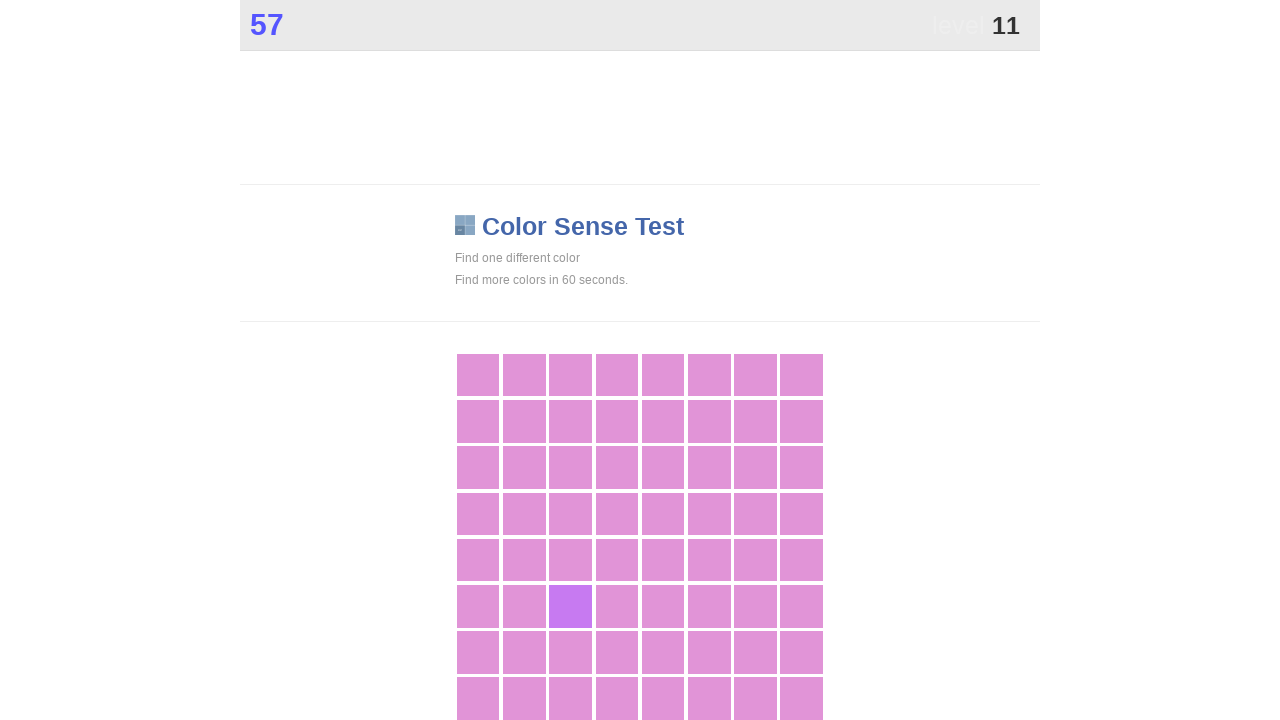

Clicked on the differently colored game tile at (571, 606) on .main
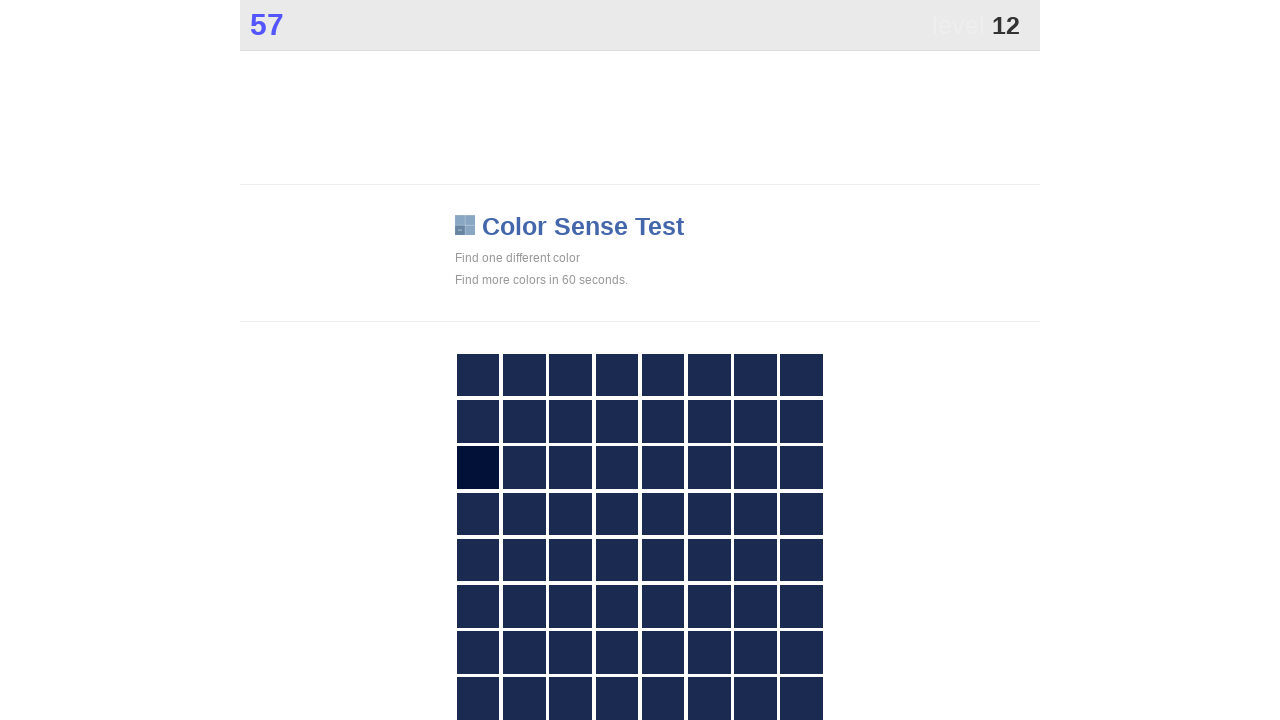

Clicked on the differently colored game tile at (478, 468) on .main
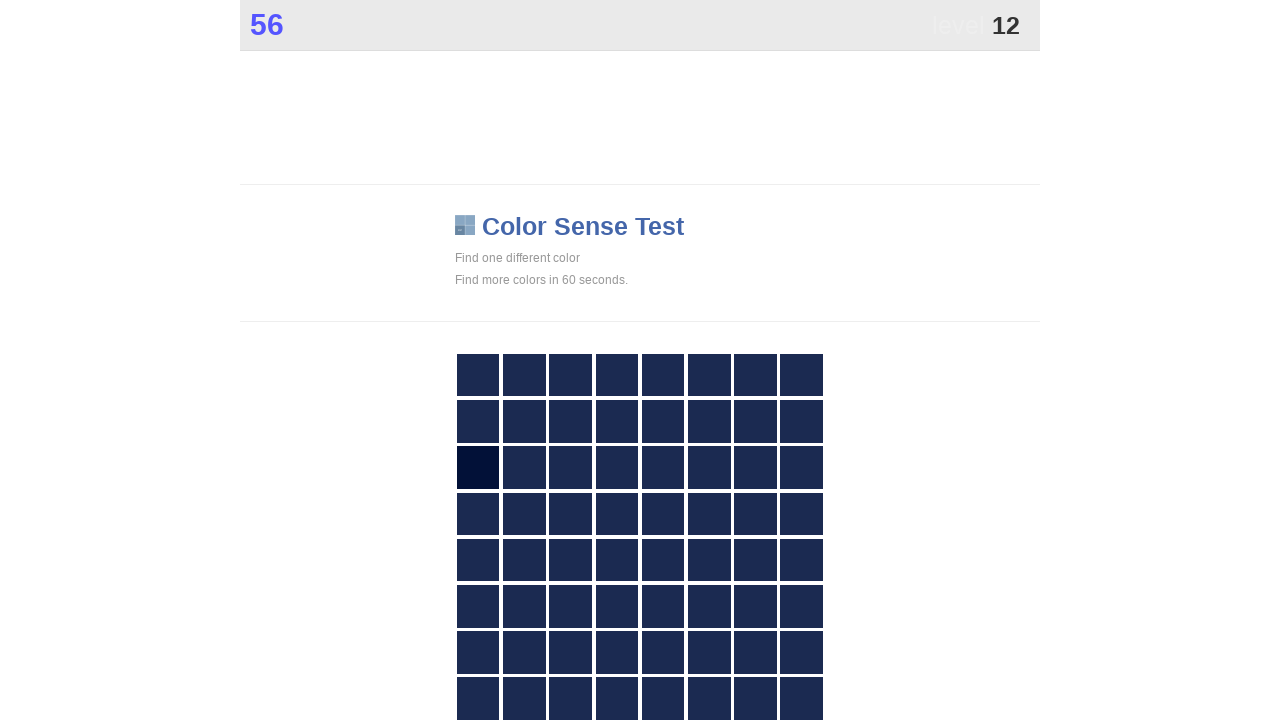

Clicked on the differently colored game tile at (478, 468) on .main
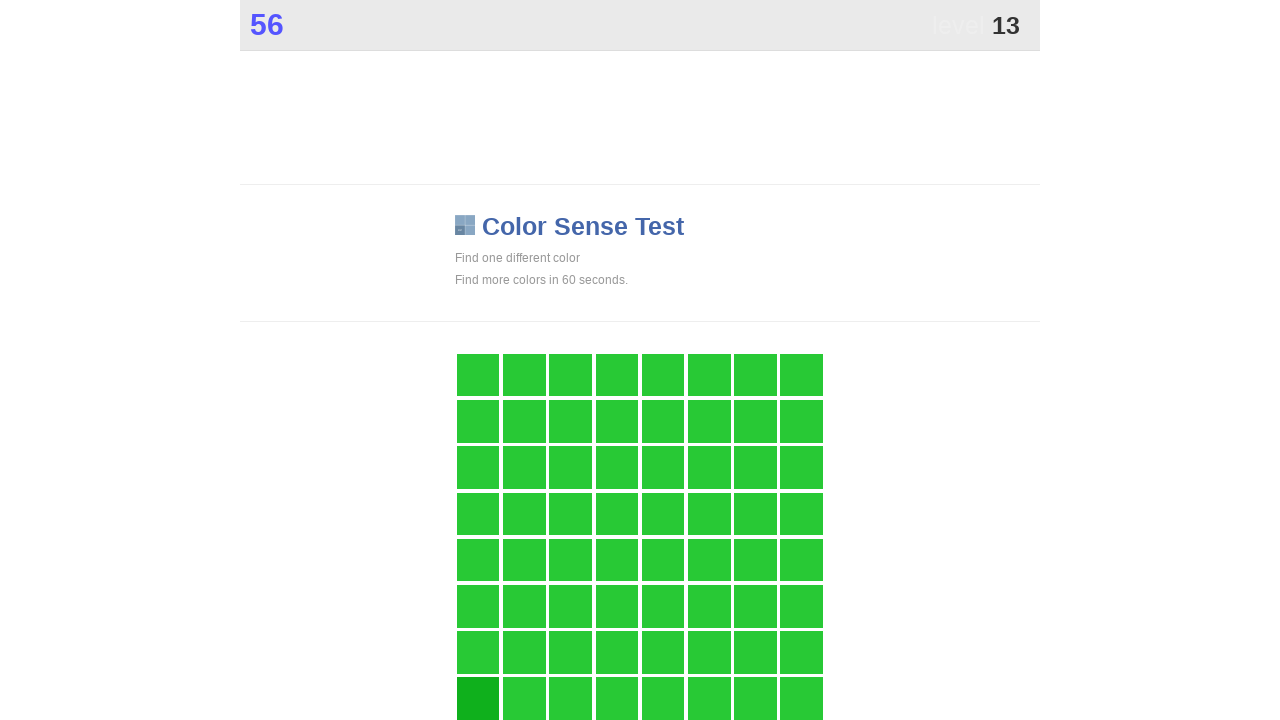

Clicked on the differently colored game tile at (478, 699) on .main
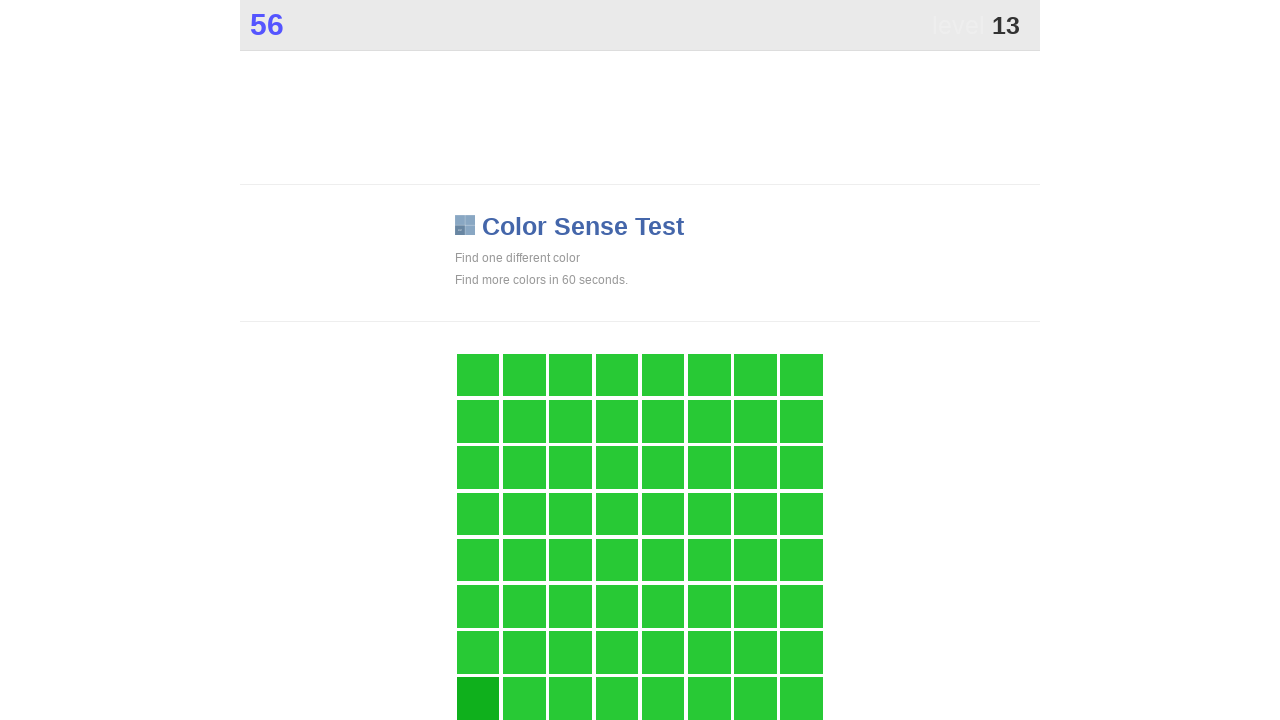

Clicked on the differently colored game tile at (478, 699) on .main
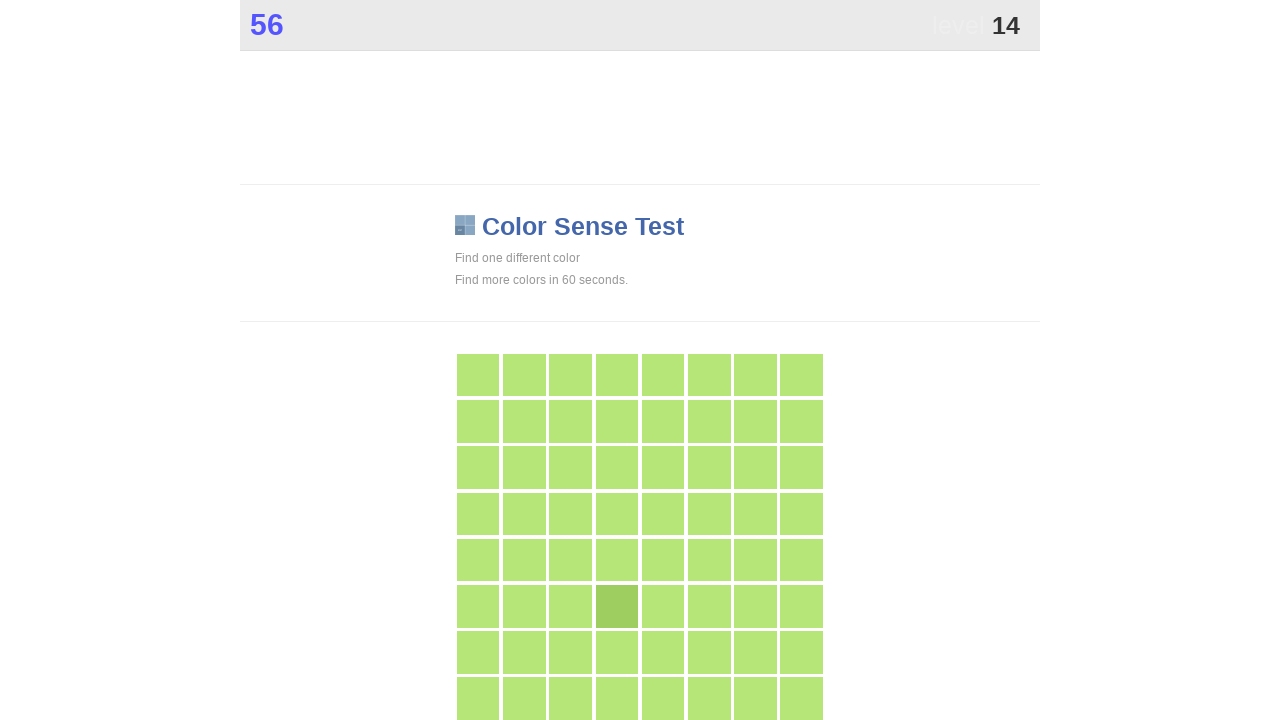

Clicked on the differently colored game tile at (617, 606) on .main
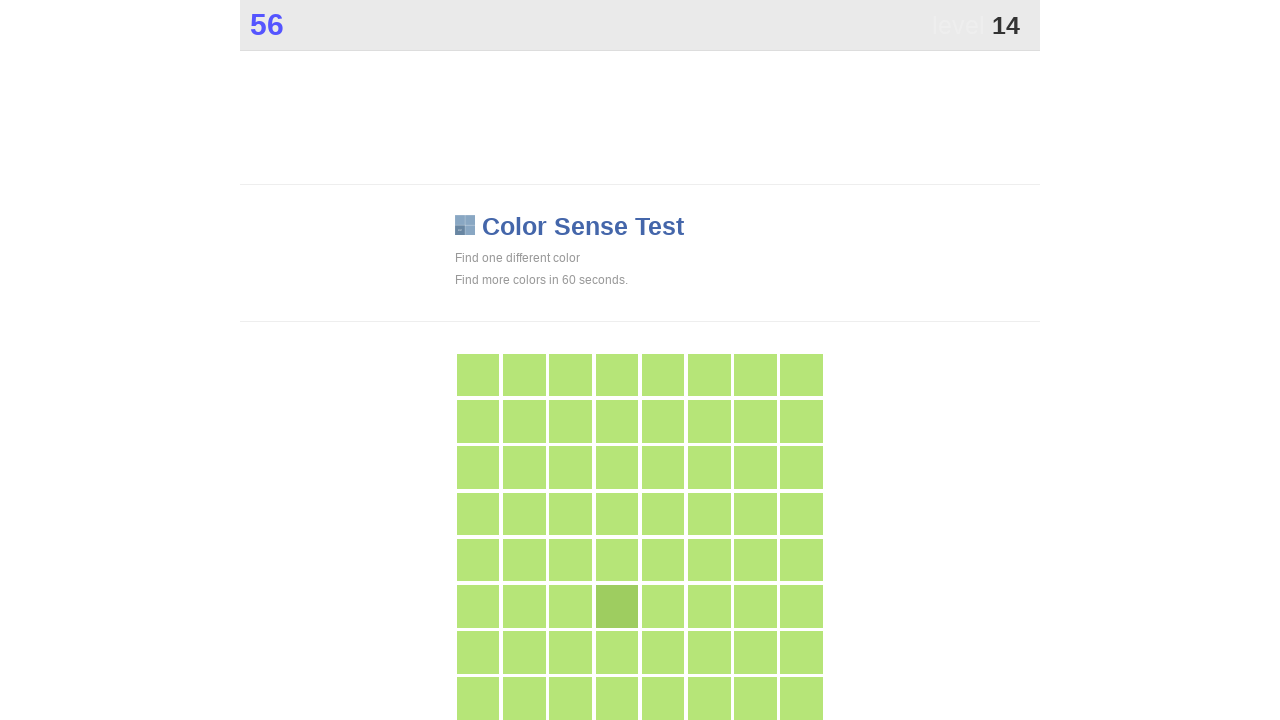

Clicked on the differently colored game tile at (617, 606) on .main
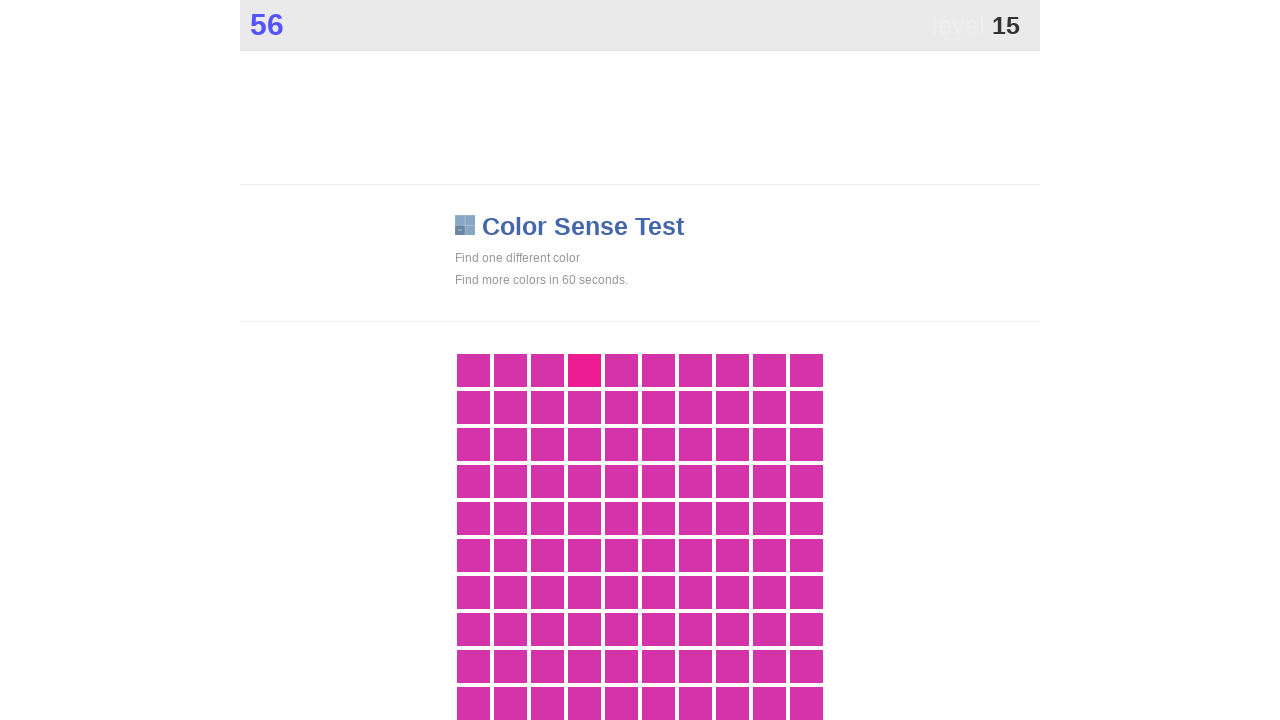

Clicked on the differently colored game tile at (584, 370) on .main
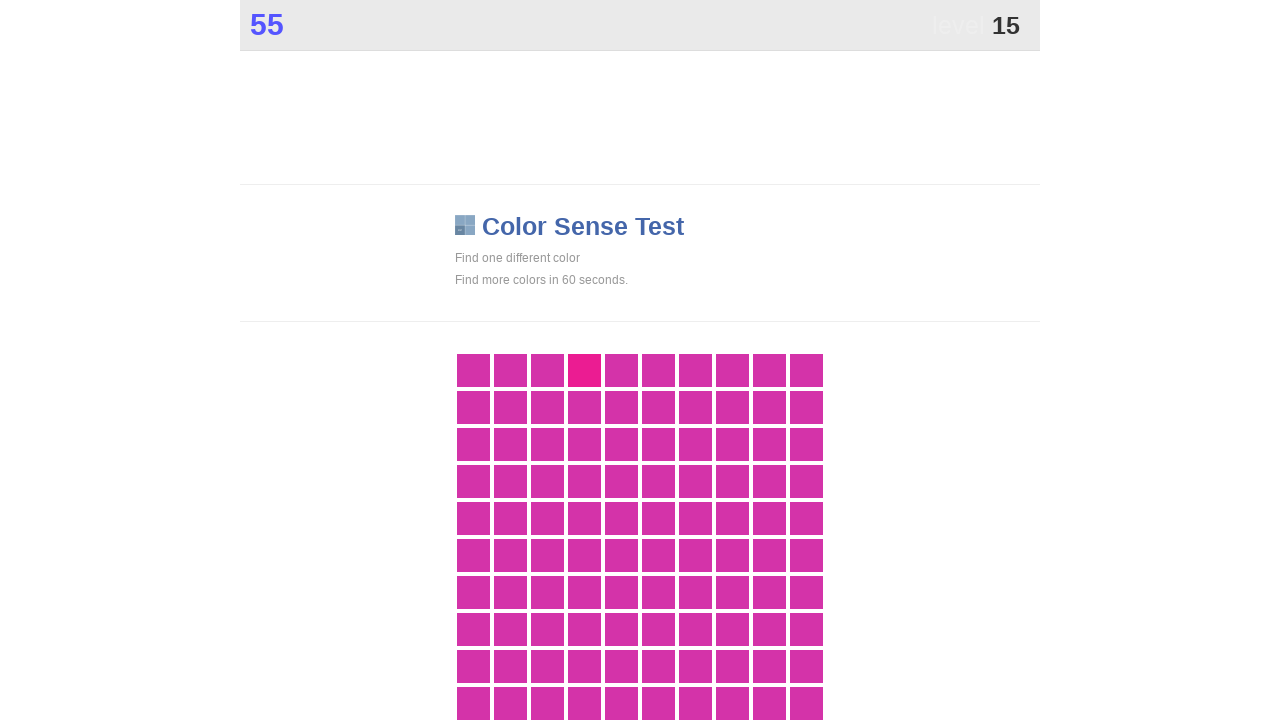

Clicked on the differently colored game tile at (584, 370) on .main
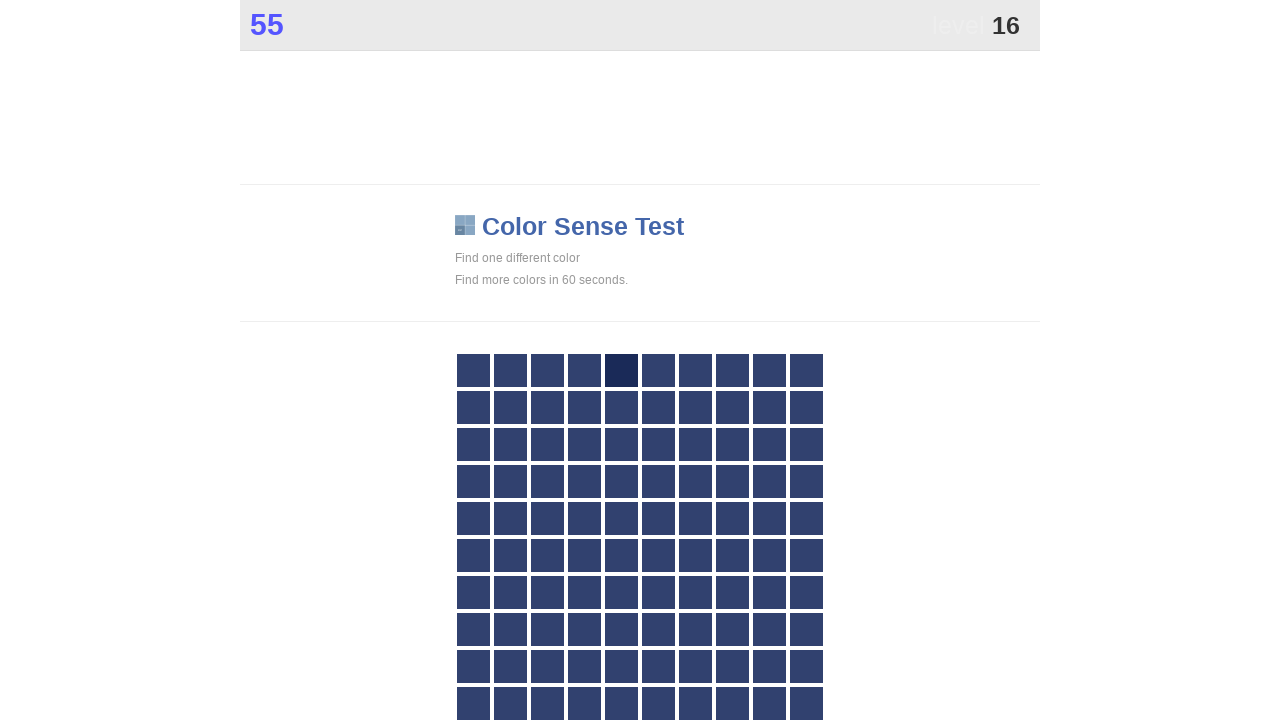

Clicked on the differently colored game tile at (621, 370) on .main
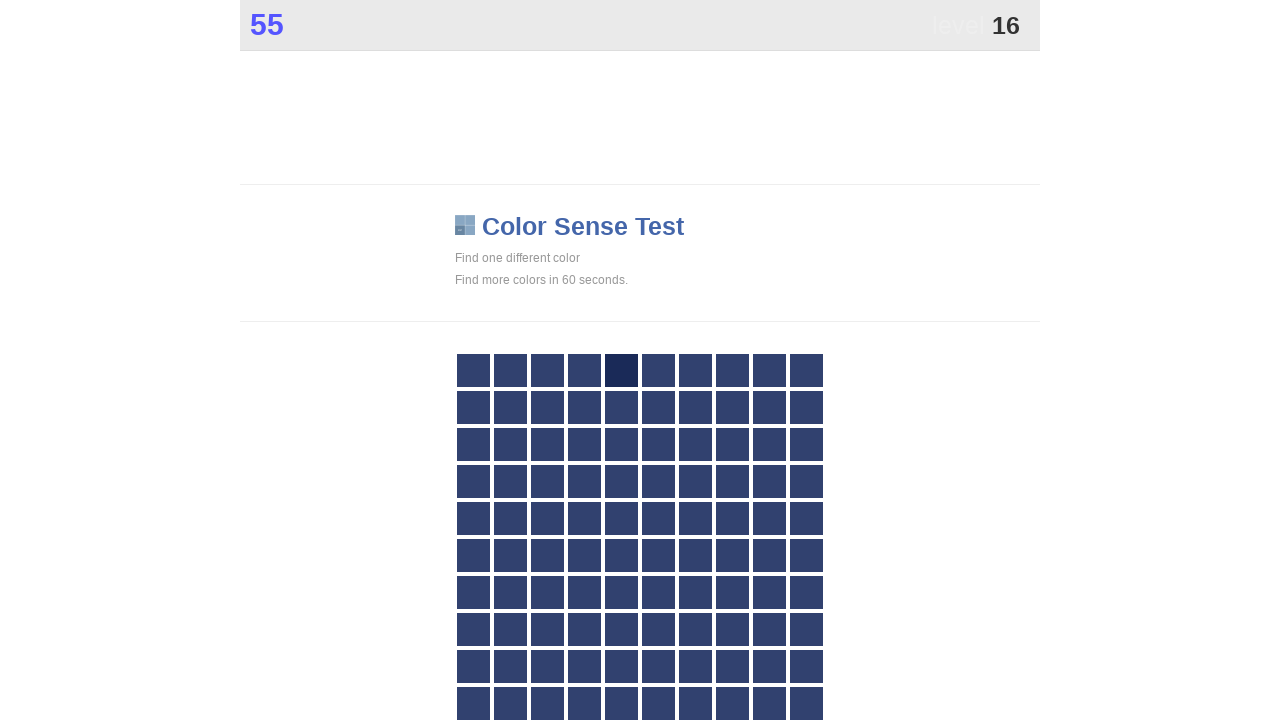

Clicked on the differently colored game tile at (621, 370) on .main
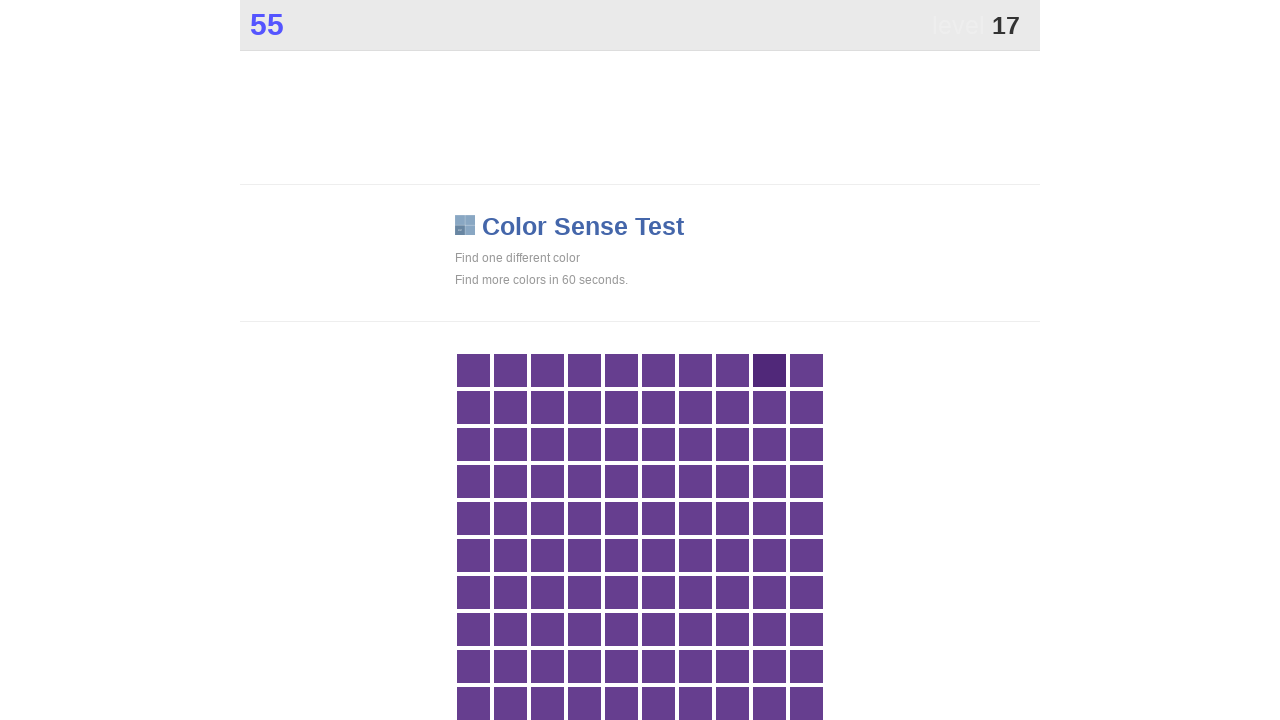

Clicked on the differently colored game tile at (769, 370) on .main
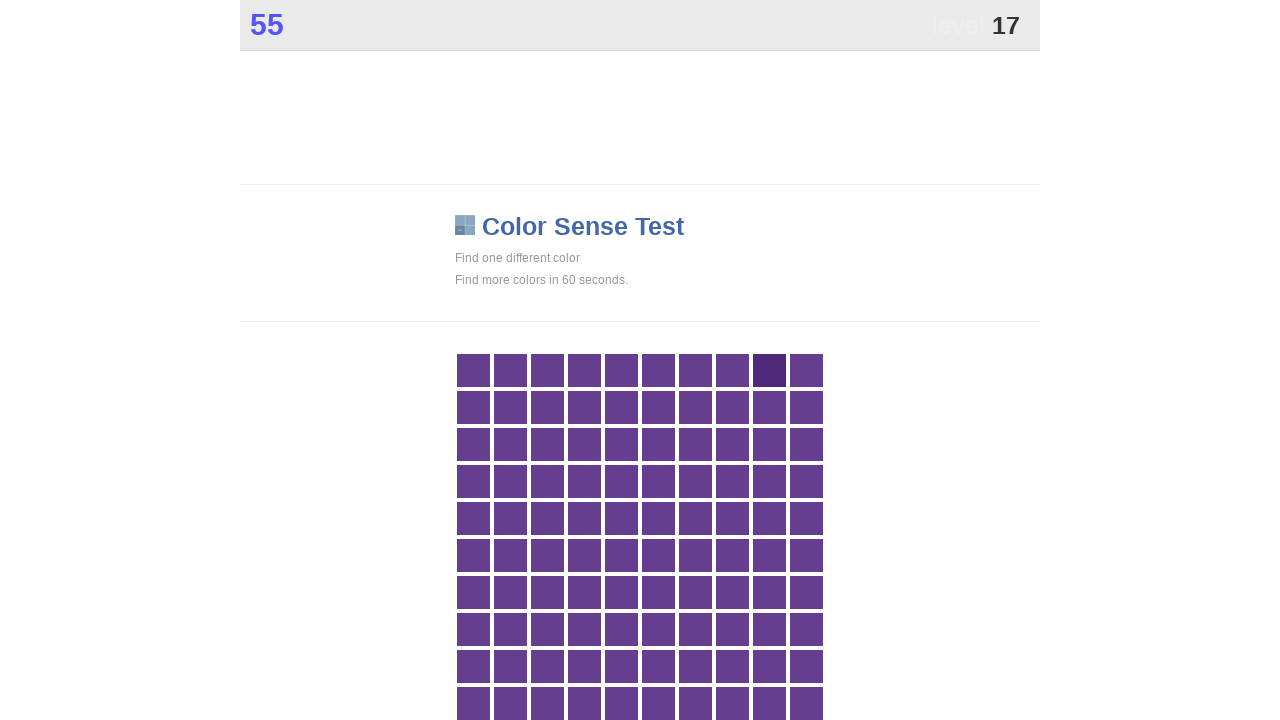

Clicked on the differently colored game tile at (769, 370) on .main
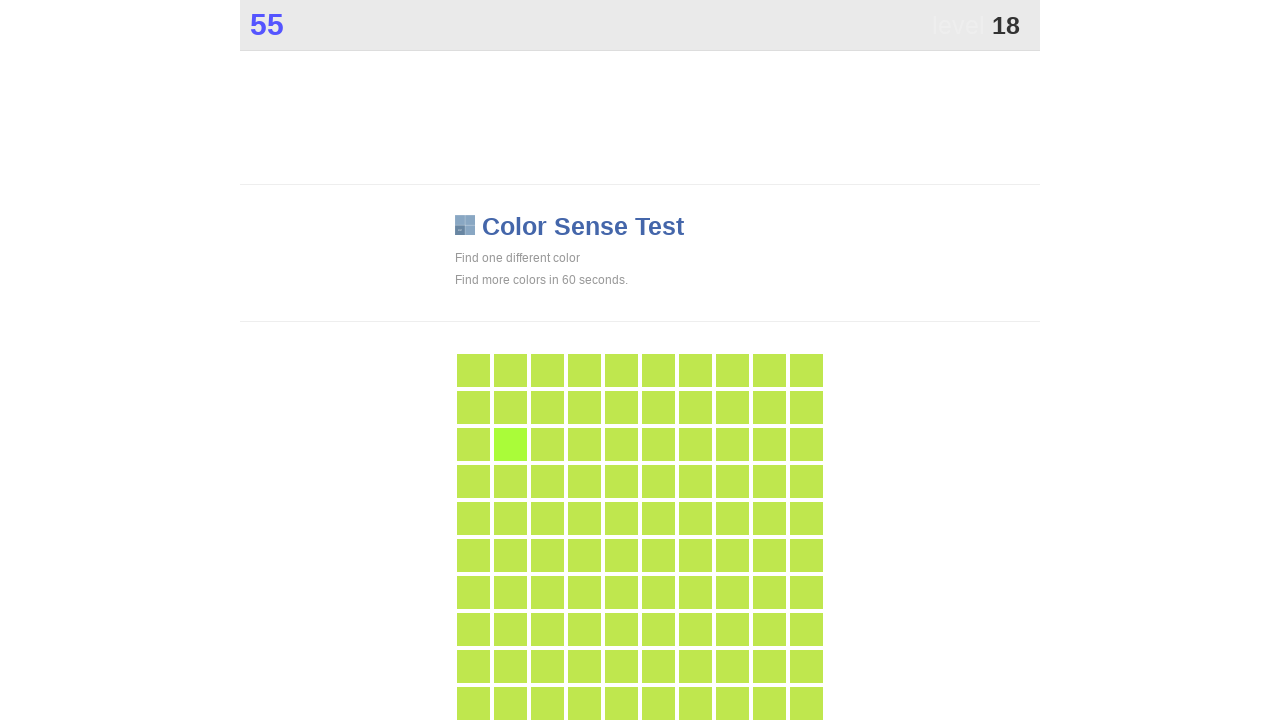

Clicked on the differently colored game tile at (510, 444) on .main
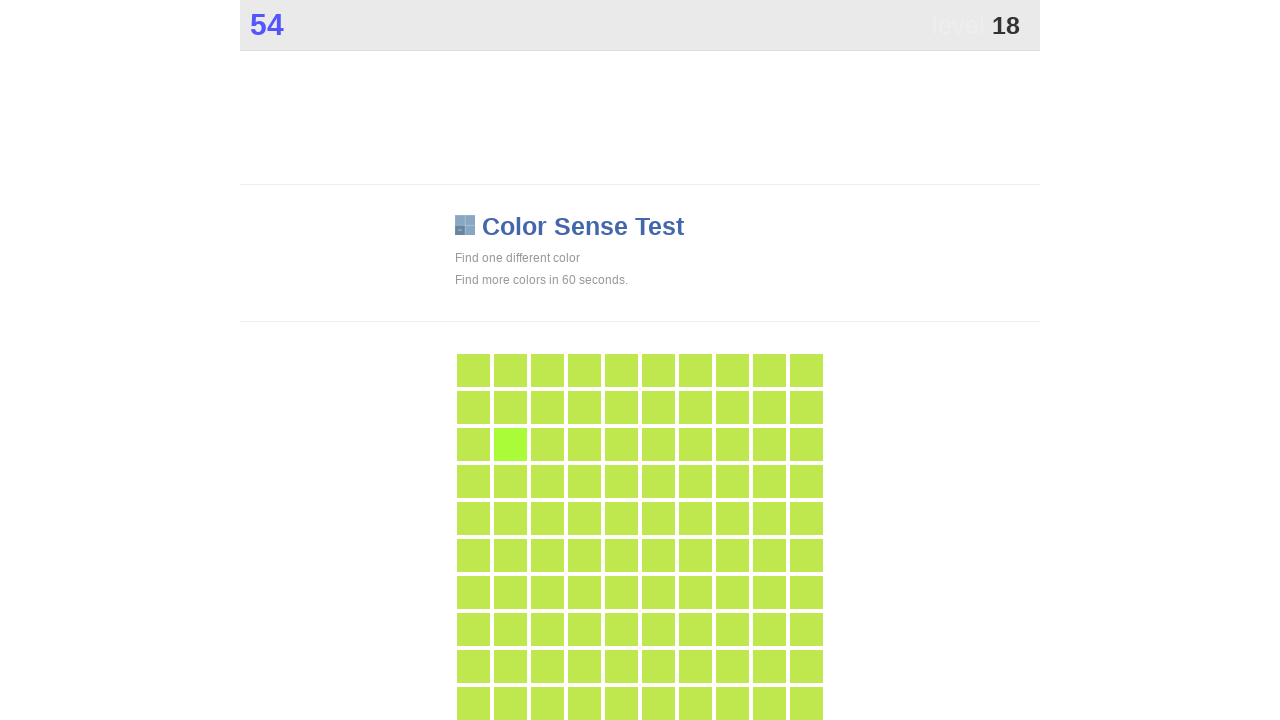

Clicked on the differently colored game tile at (510, 444) on .main
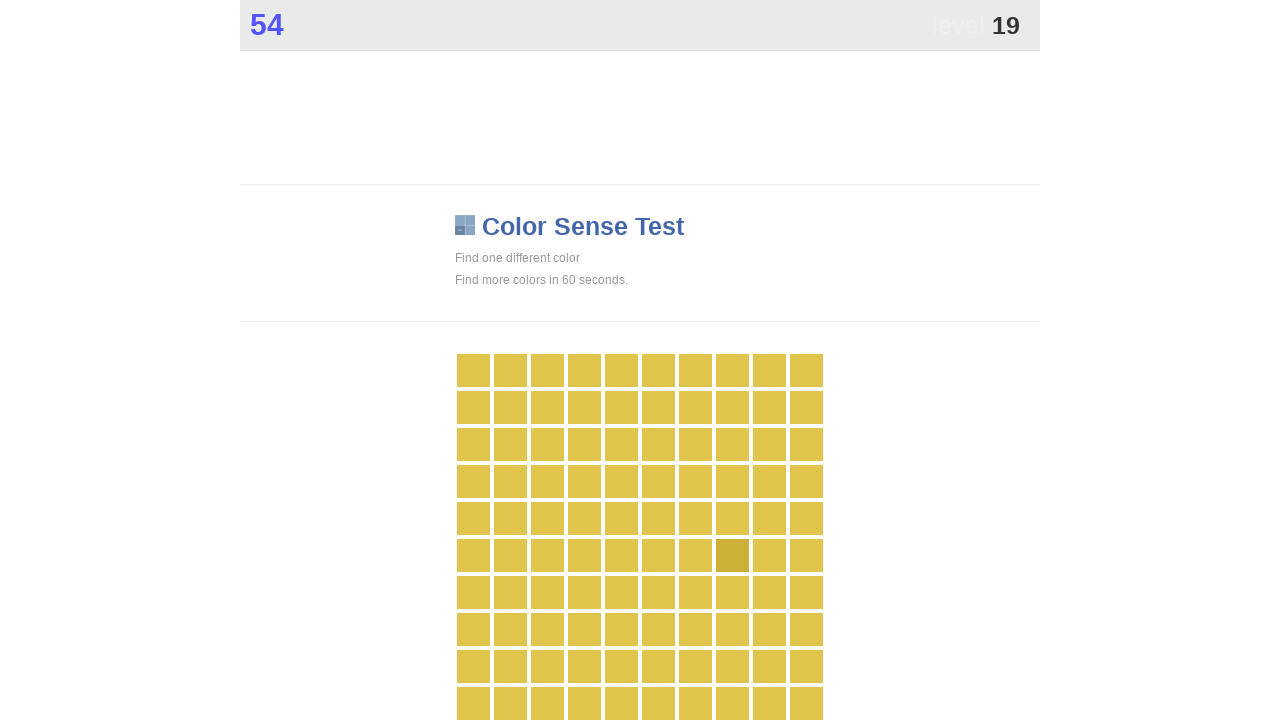

Clicked on the differently colored game tile at (732, 555) on .main
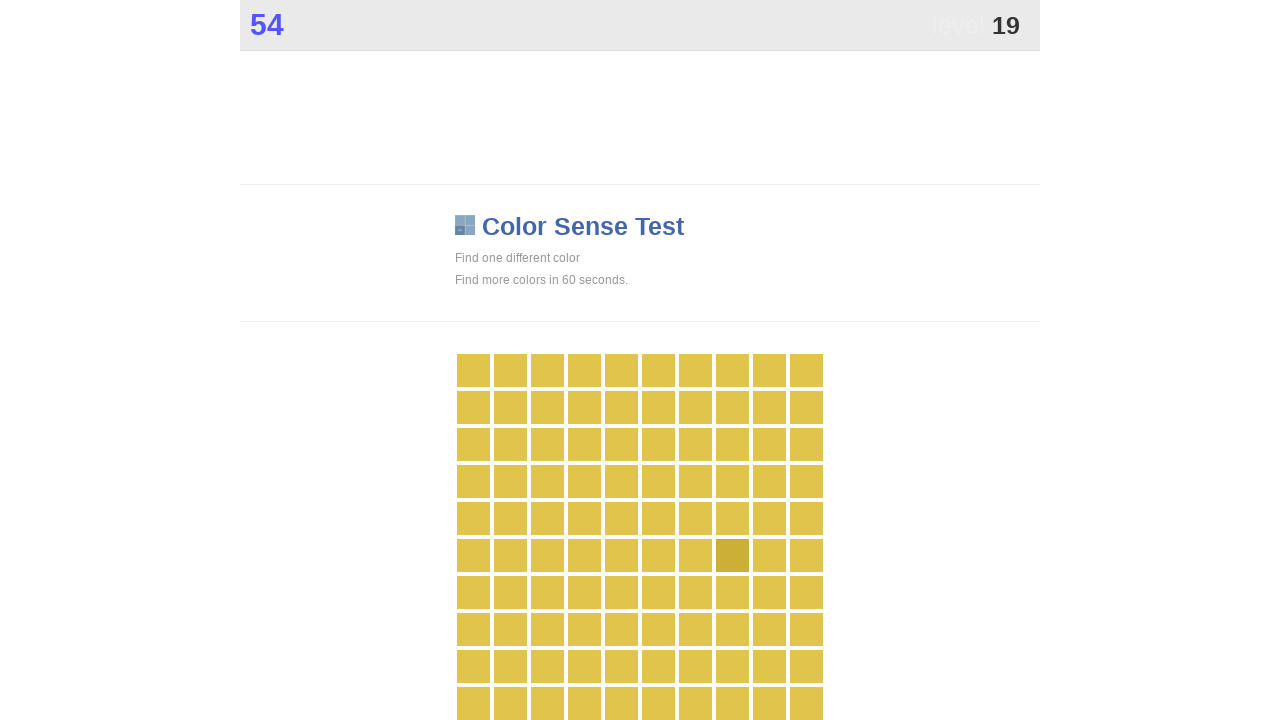

Clicked on the differently colored game tile at (732, 555) on .main
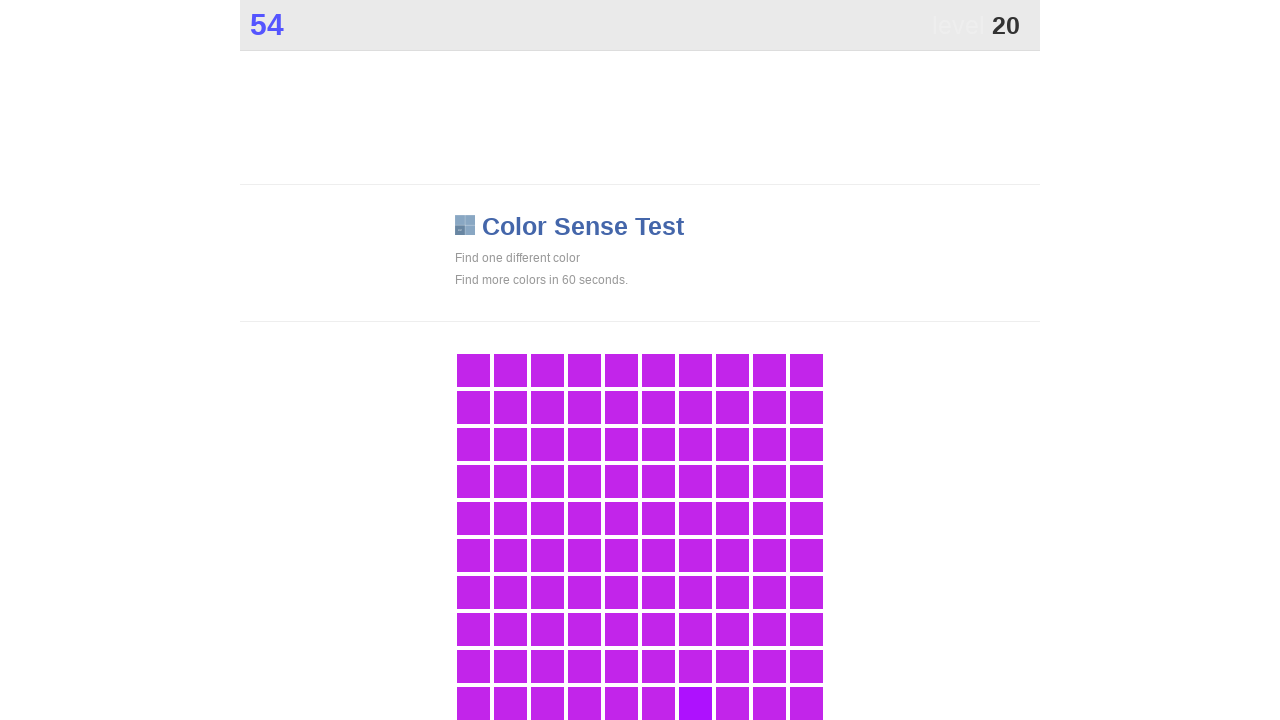

Clicked on the differently colored game tile at (695, 703) on .main
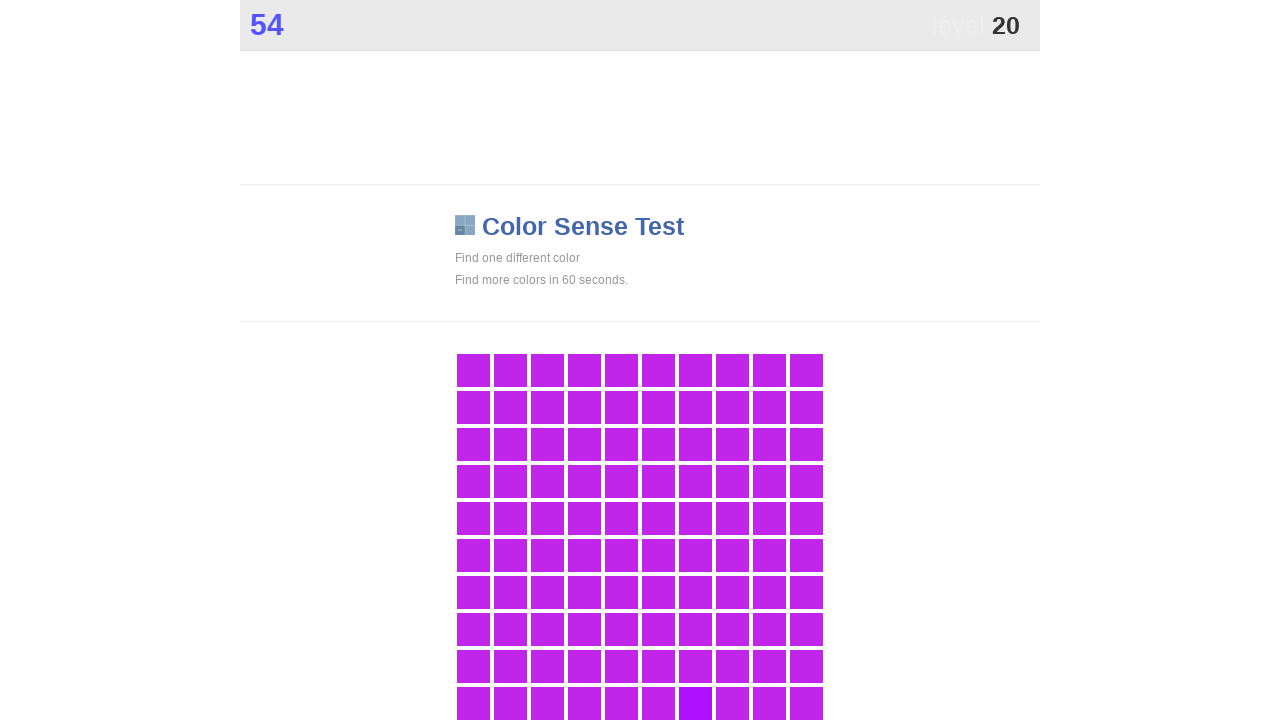

Clicked on the differently colored game tile at (695, 703) on .main
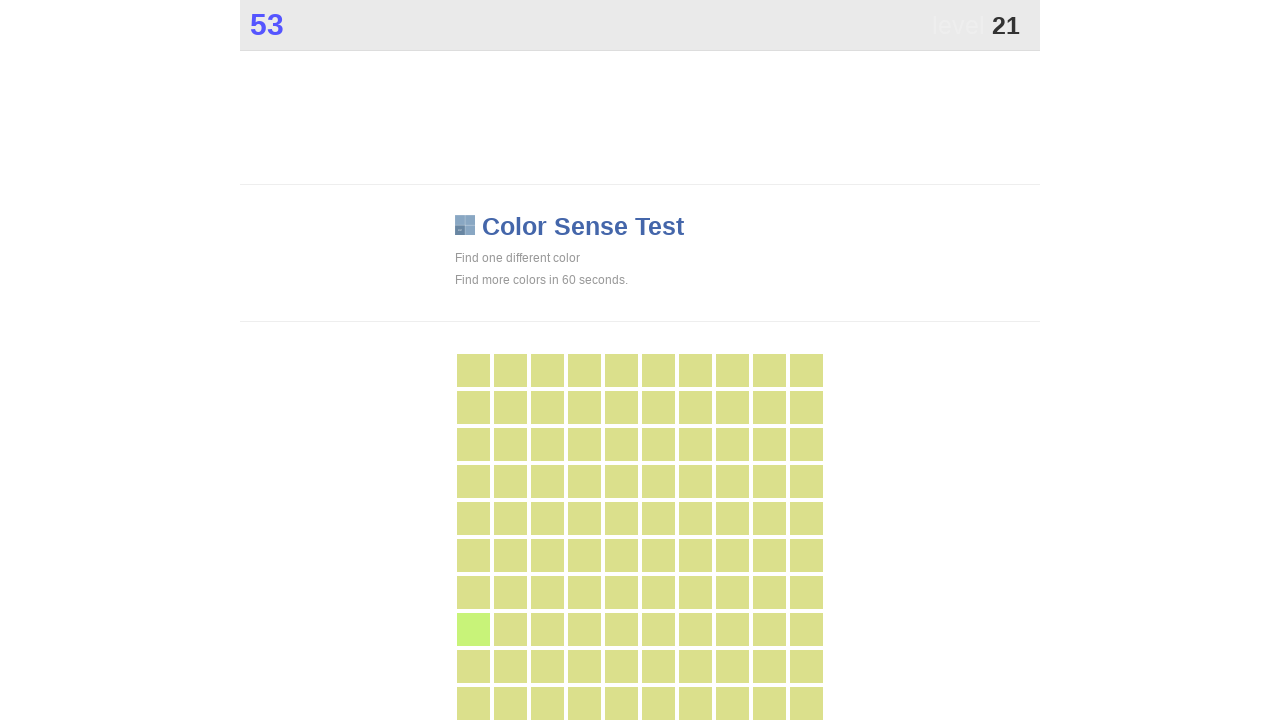

Clicked on the differently colored game tile at (473, 629) on .main
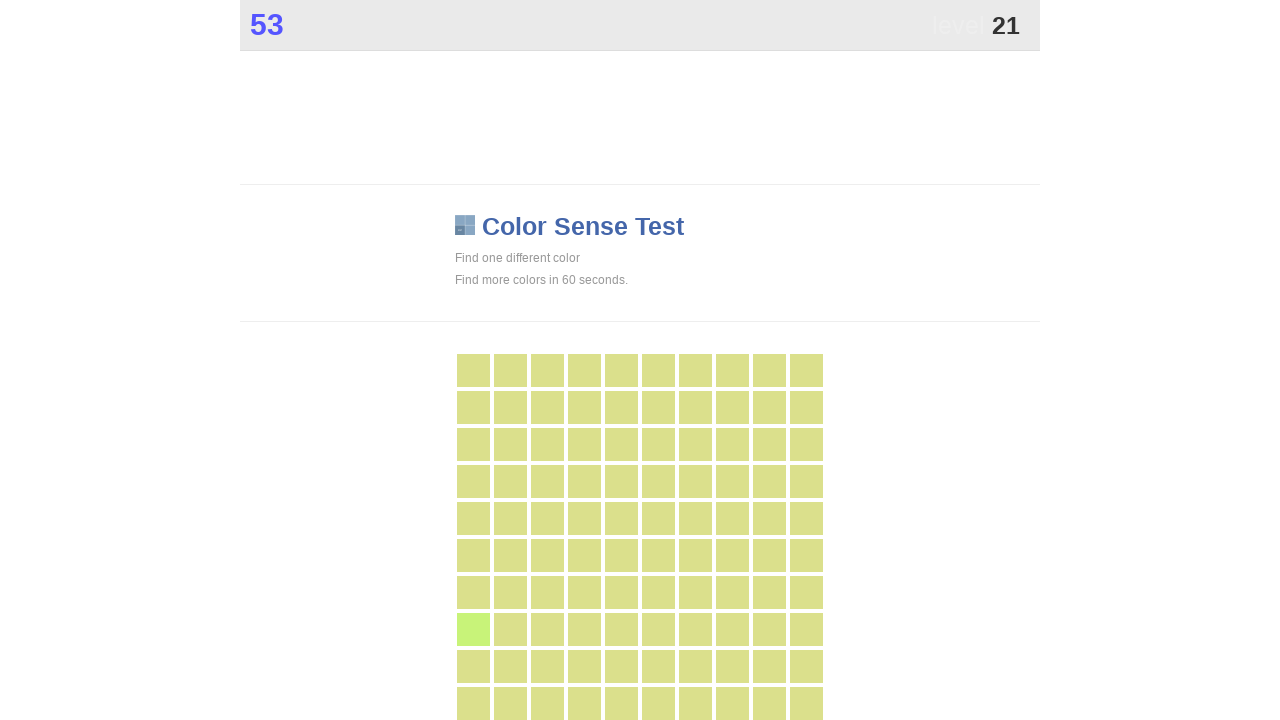

Clicked on the differently colored game tile at (473, 629) on .main
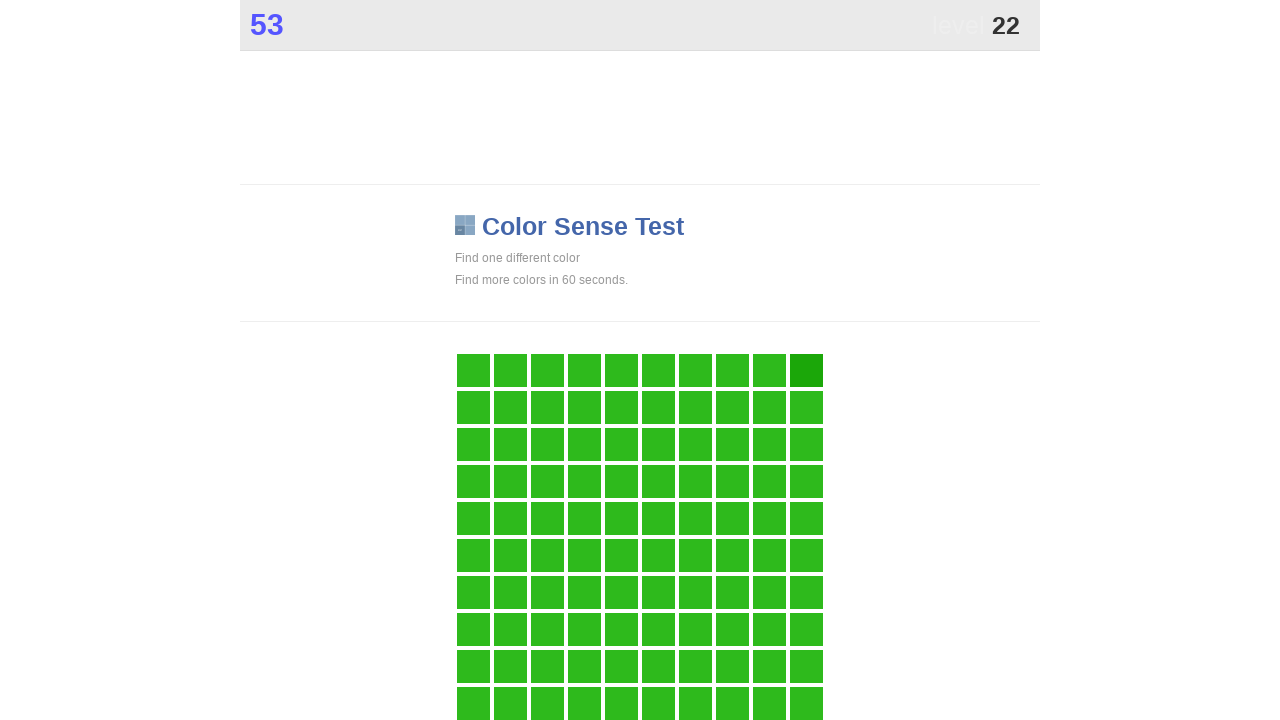

Clicked on the differently colored game tile at (806, 370) on .main
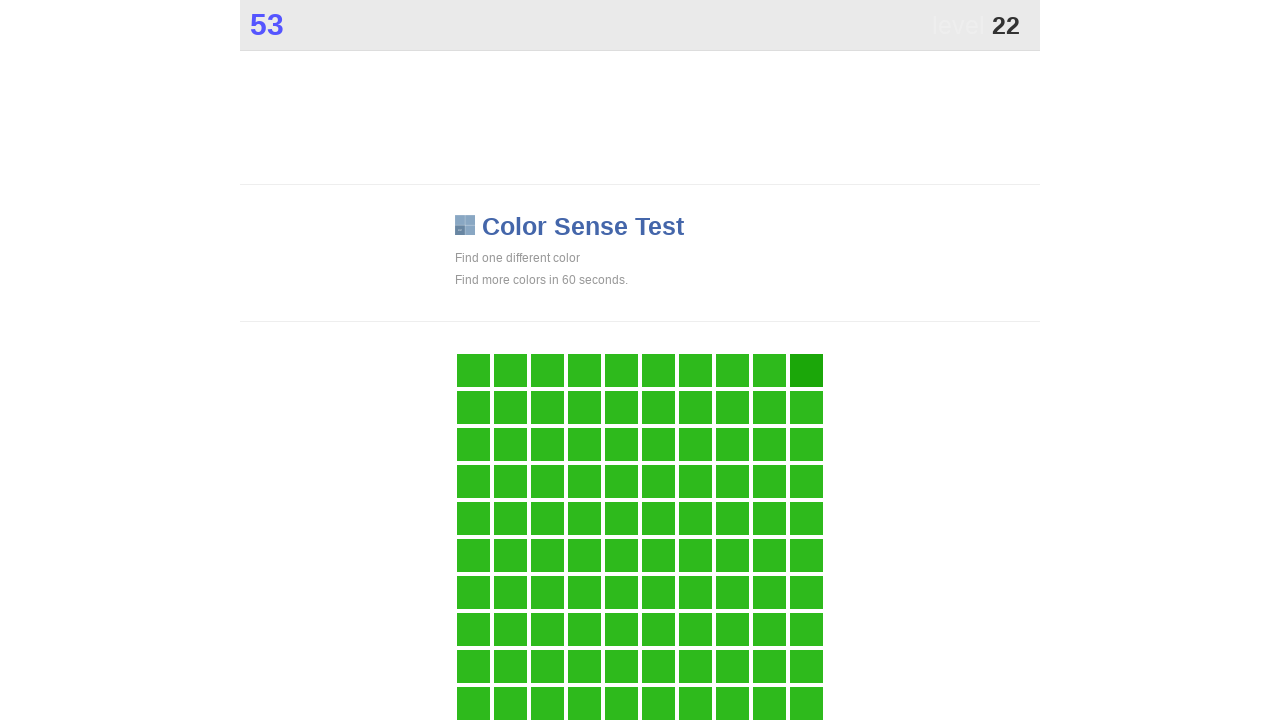

Clicked on the differently colored game tile at (806, 370) on .main
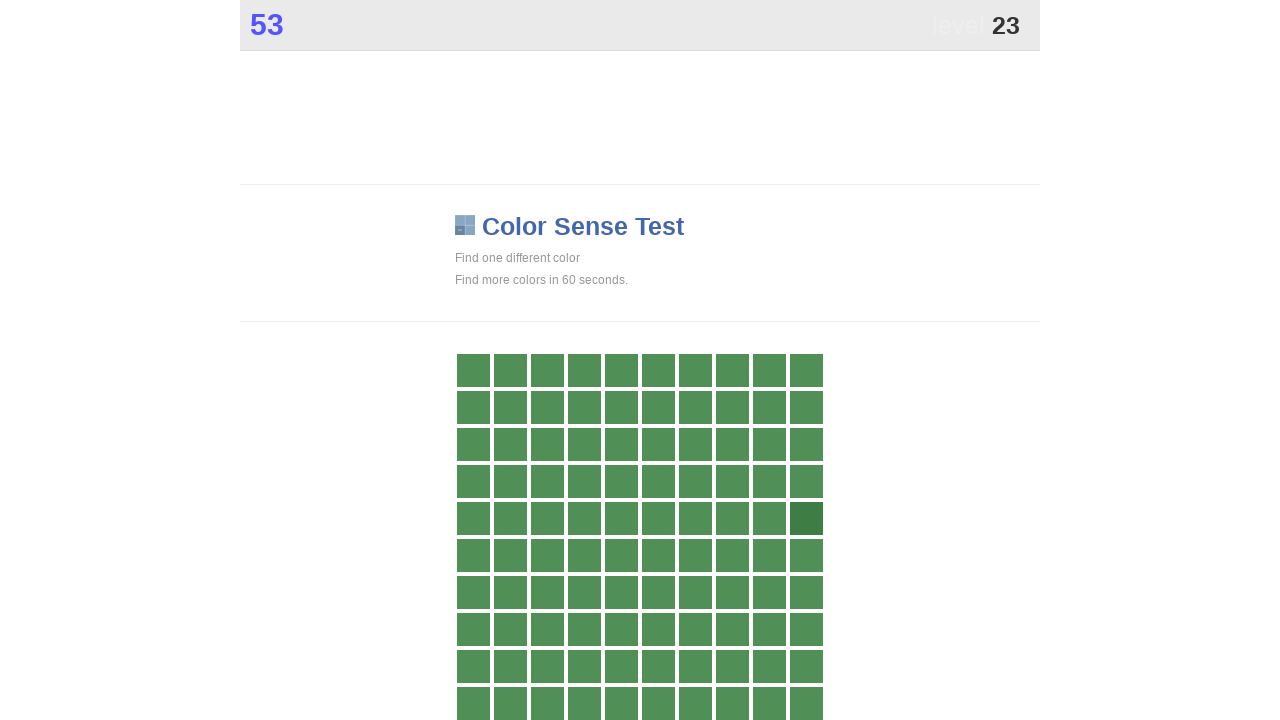

Clicked on the differently colored game tile at (806, 518) on .main
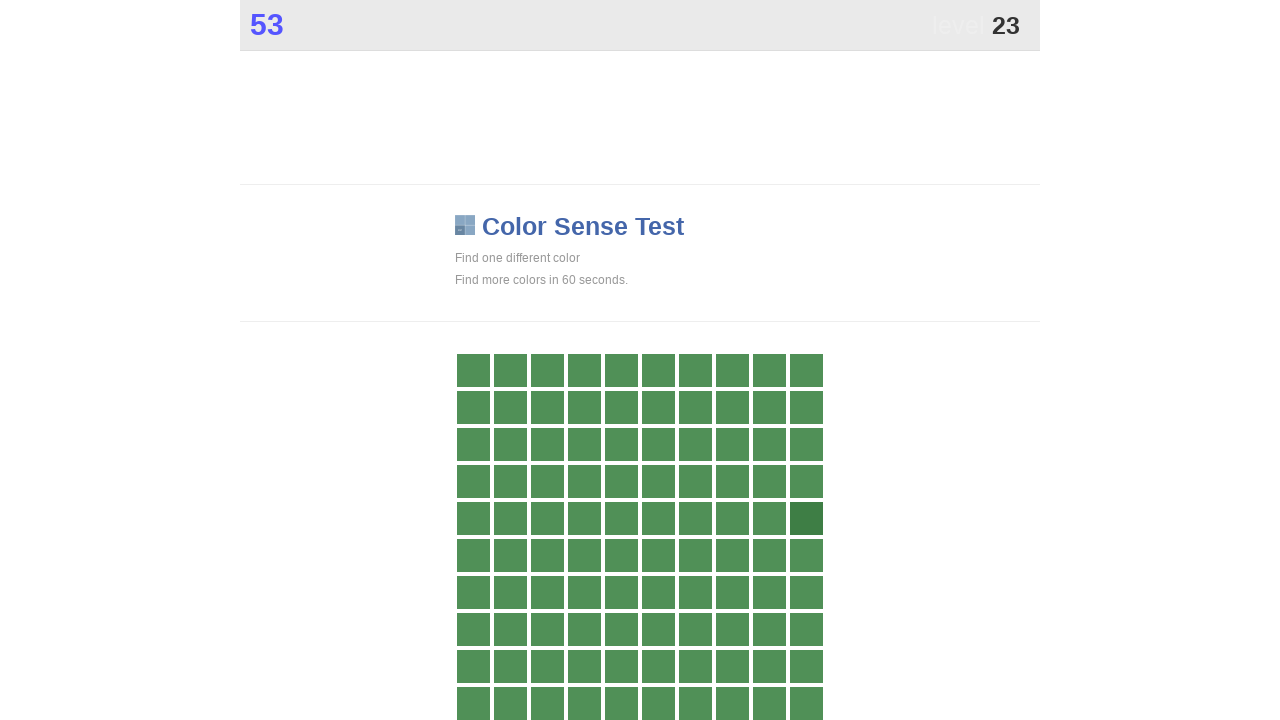

Clicked on the differently colored game tile at (806, 518) on .main
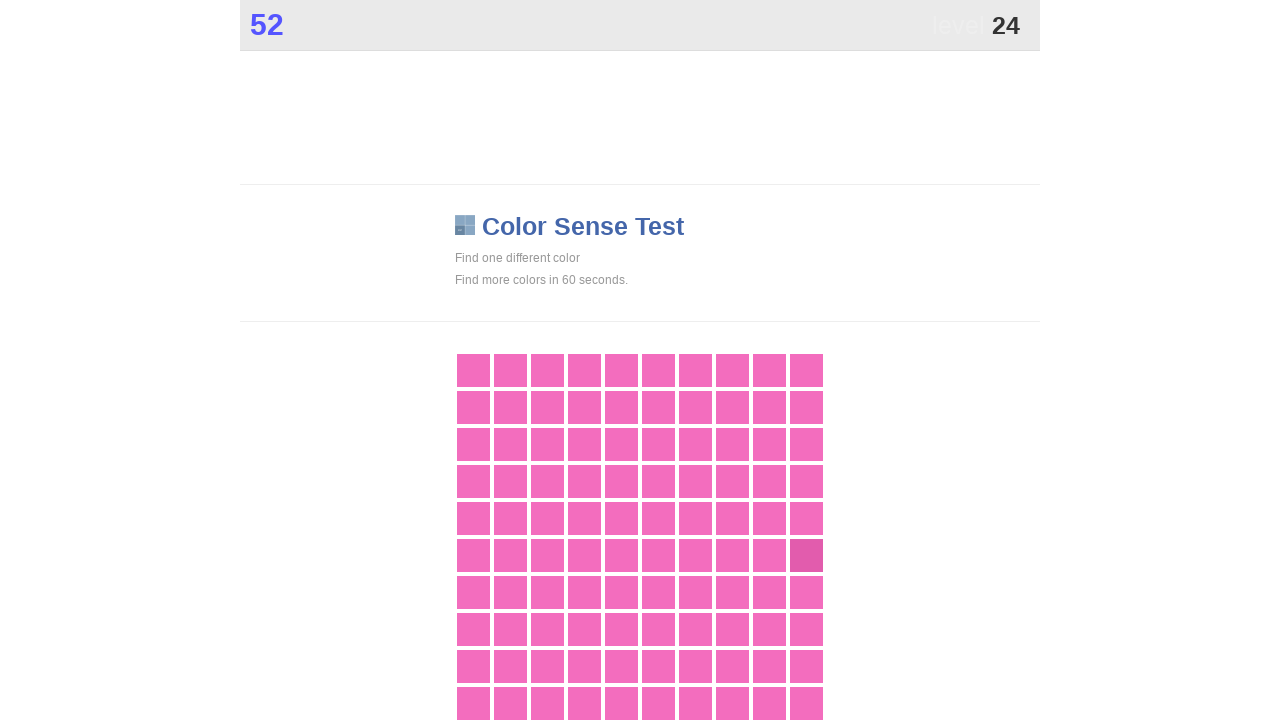

Clicked on the differently colored game tile at (806, 555) on .main
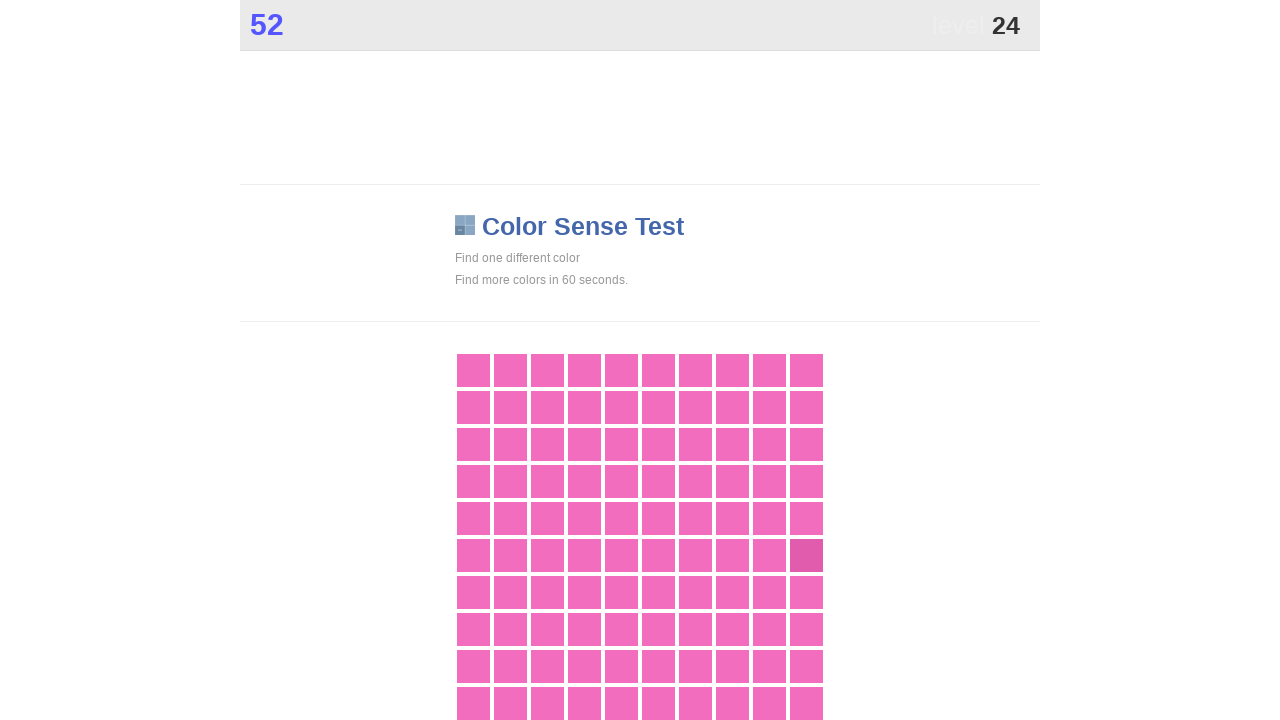

Clicked on the differently colored game tile at (806, 555) on .main
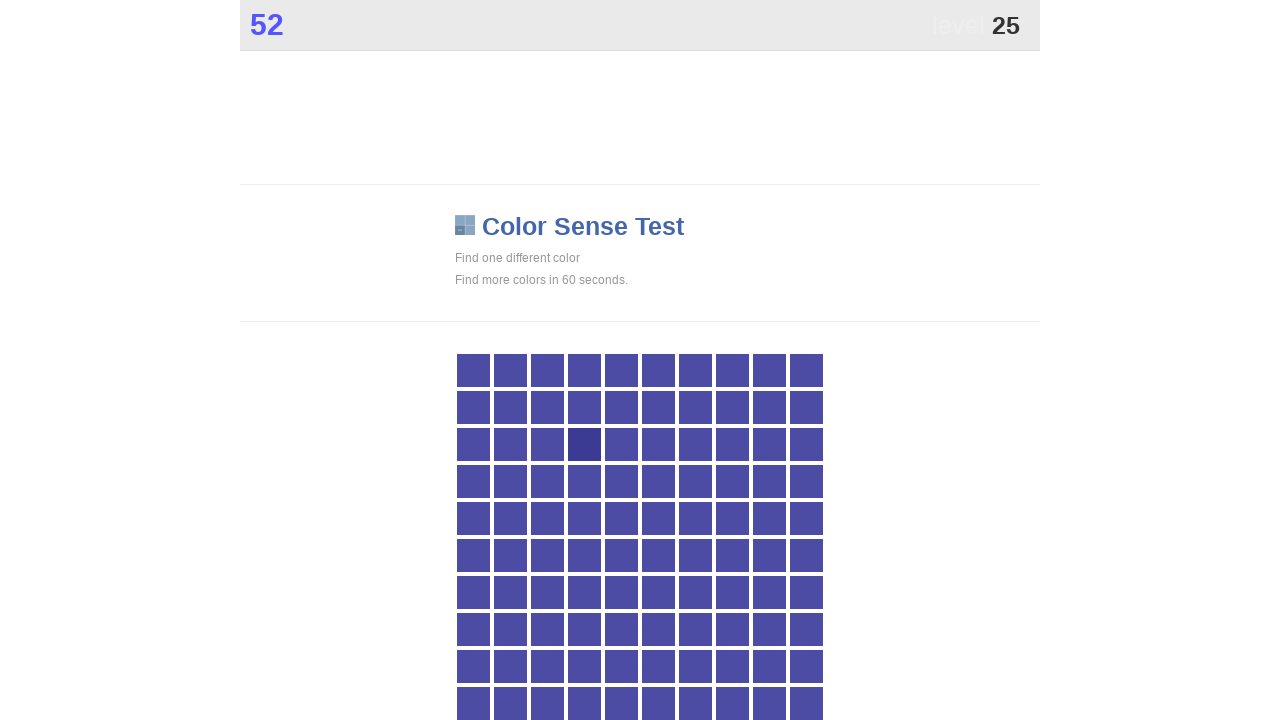

Clicked on the differently colored game tile at (584, 444) on .main
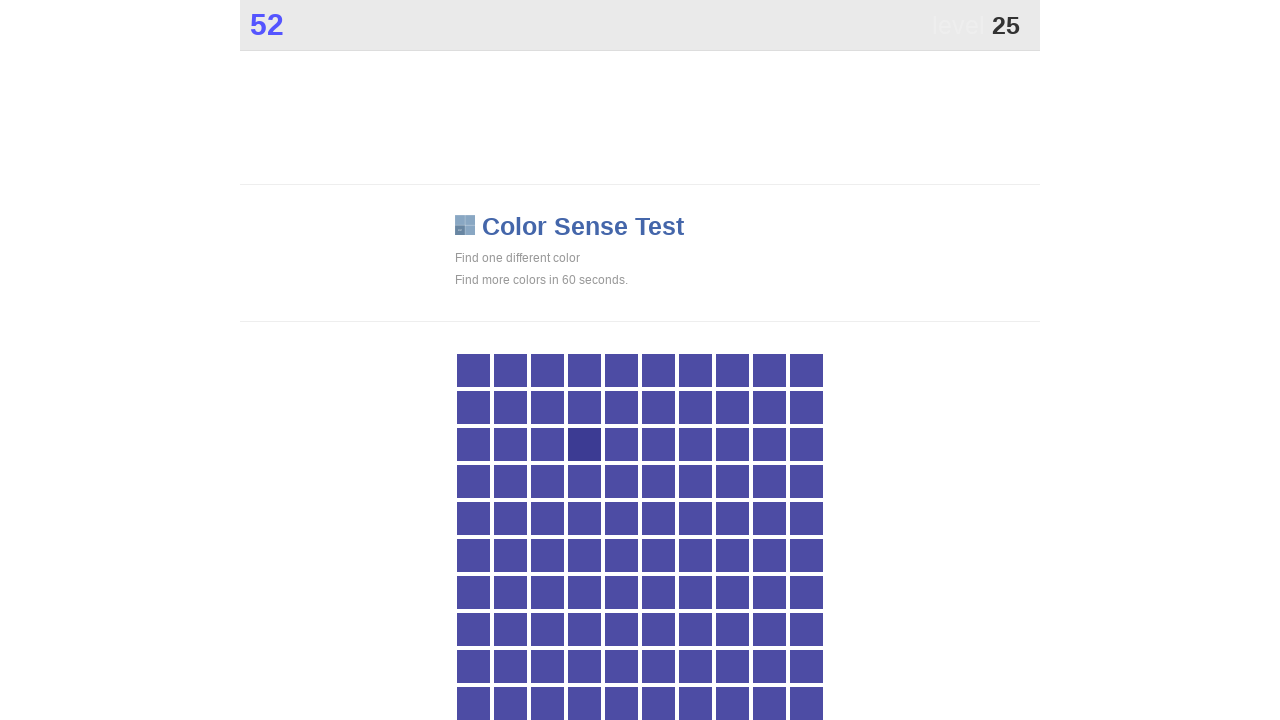

Clicked on the differently colored game tile at (584, 444) on .main
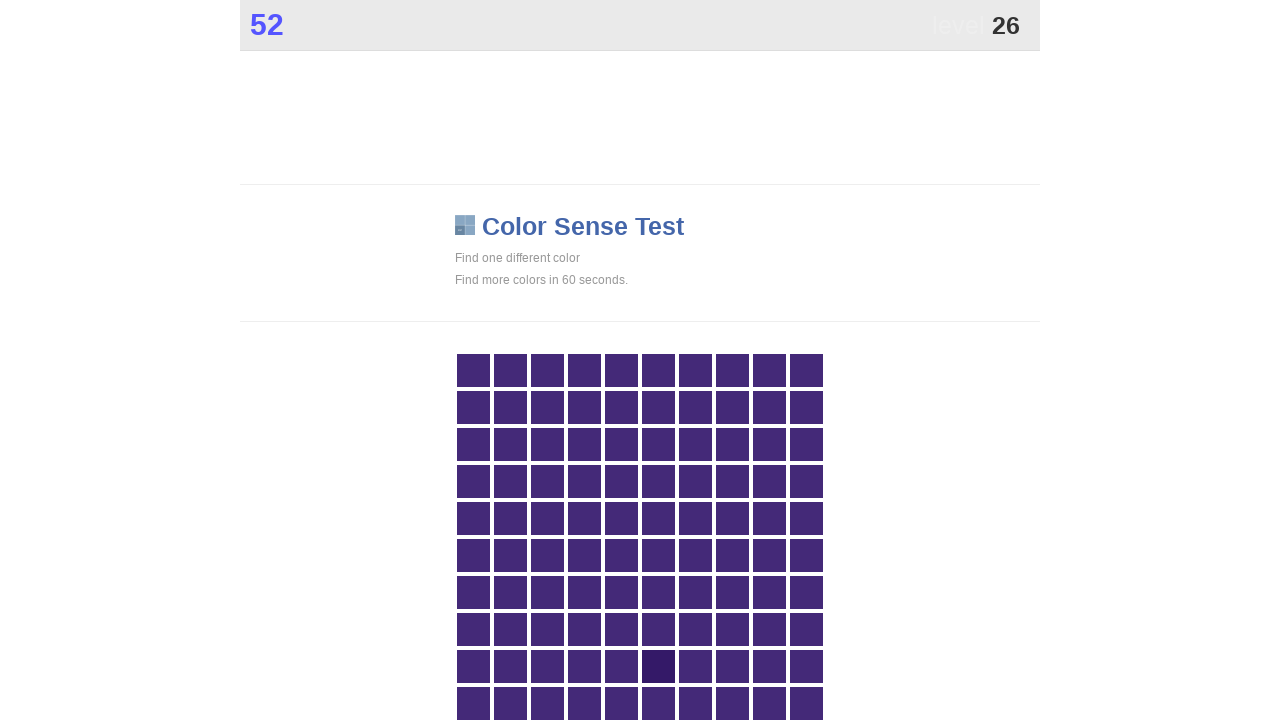

Clicked on the differently colored game tile at (658, 666) on .main
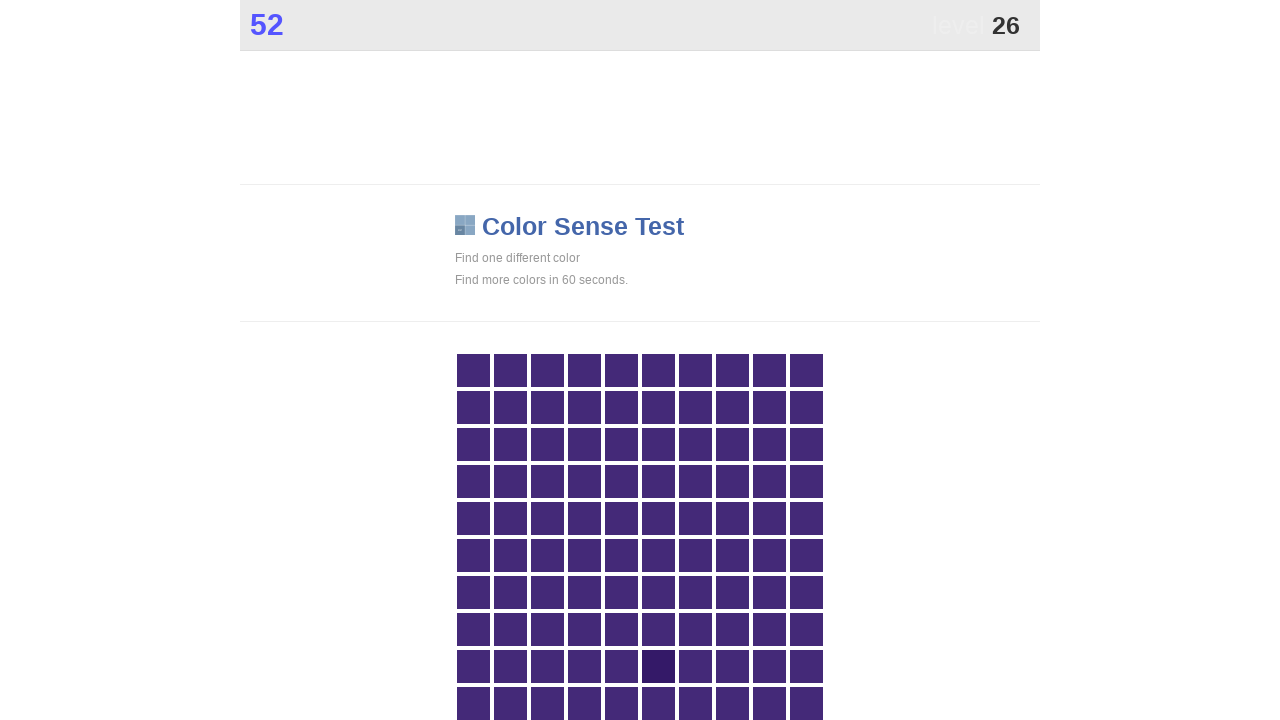

Clicked on the differently colored game tile at (658, 666) on .main
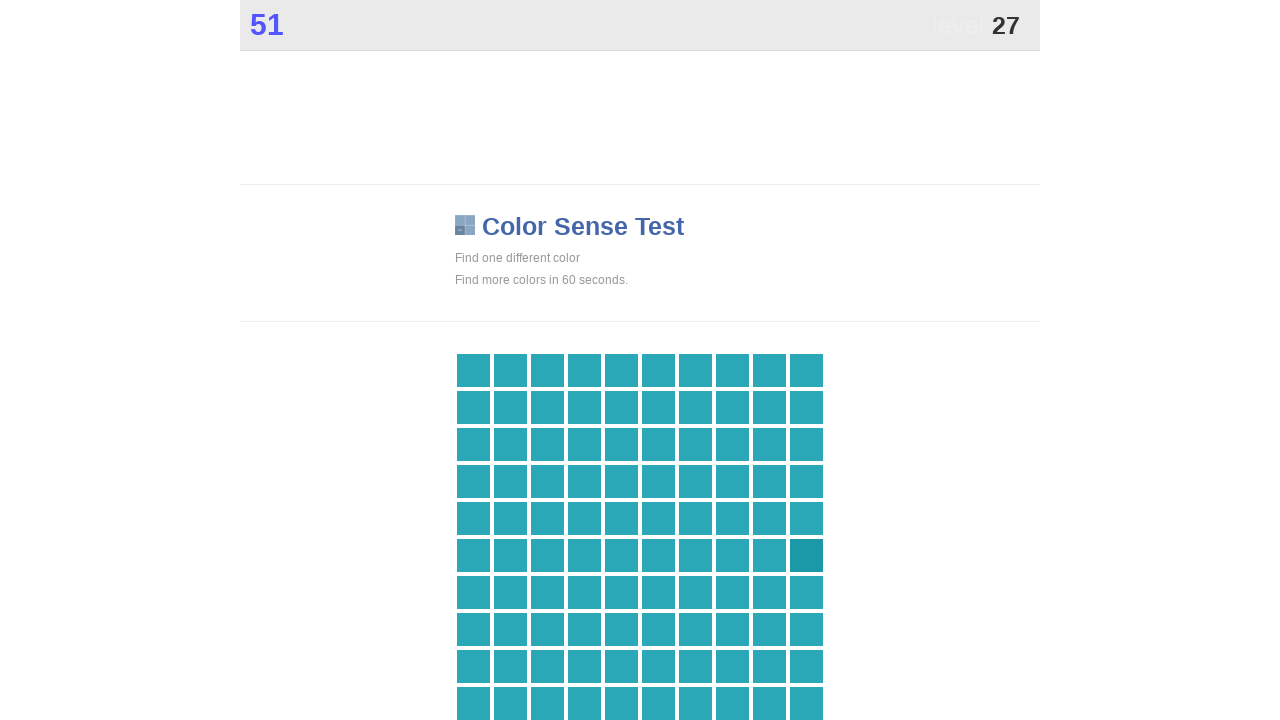

Clicked on the differently colored game tile at (806, 555) on .main
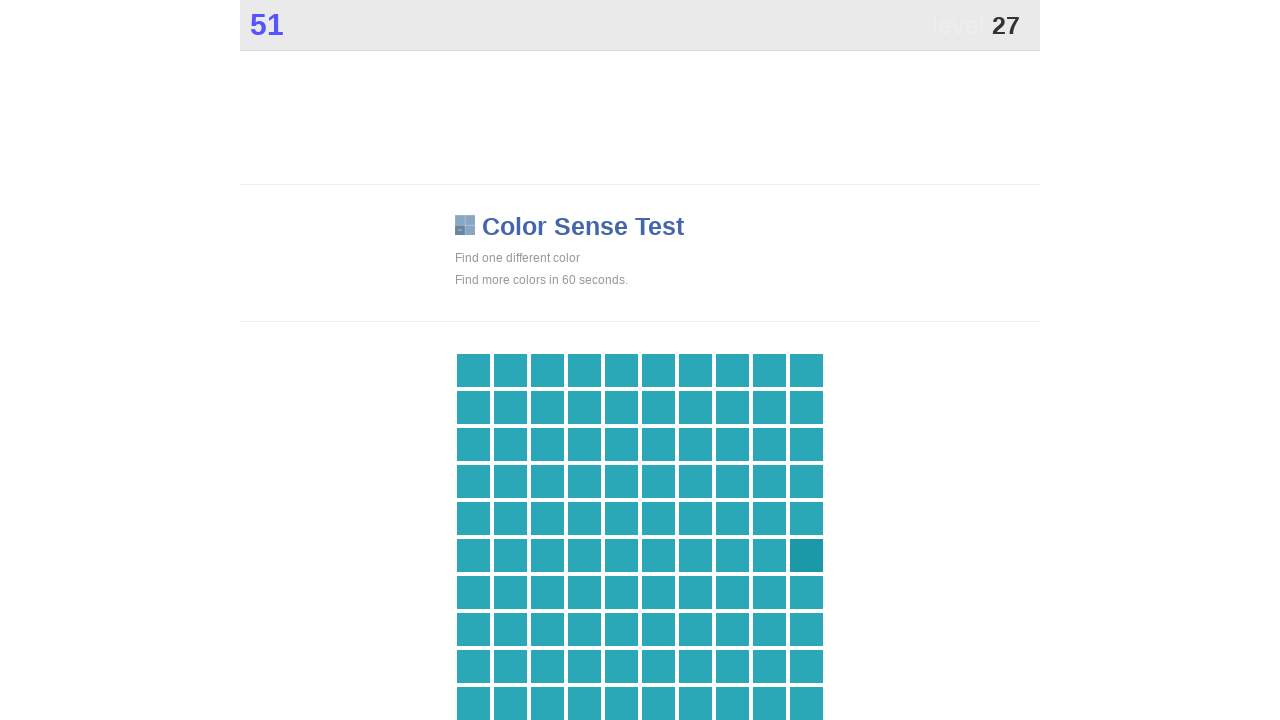

Clicked on the differently colored game tile at (806, 555) on .main
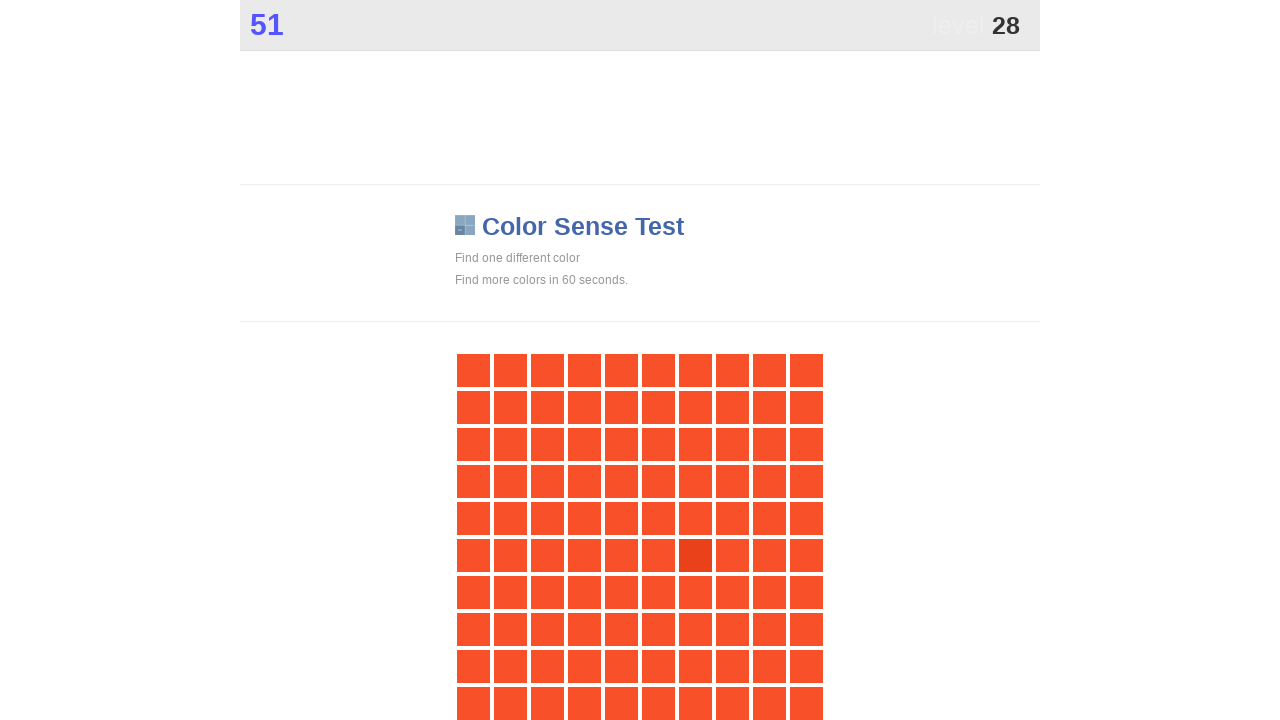

Clicked on the differently colored game tile at (695, 555) on .main
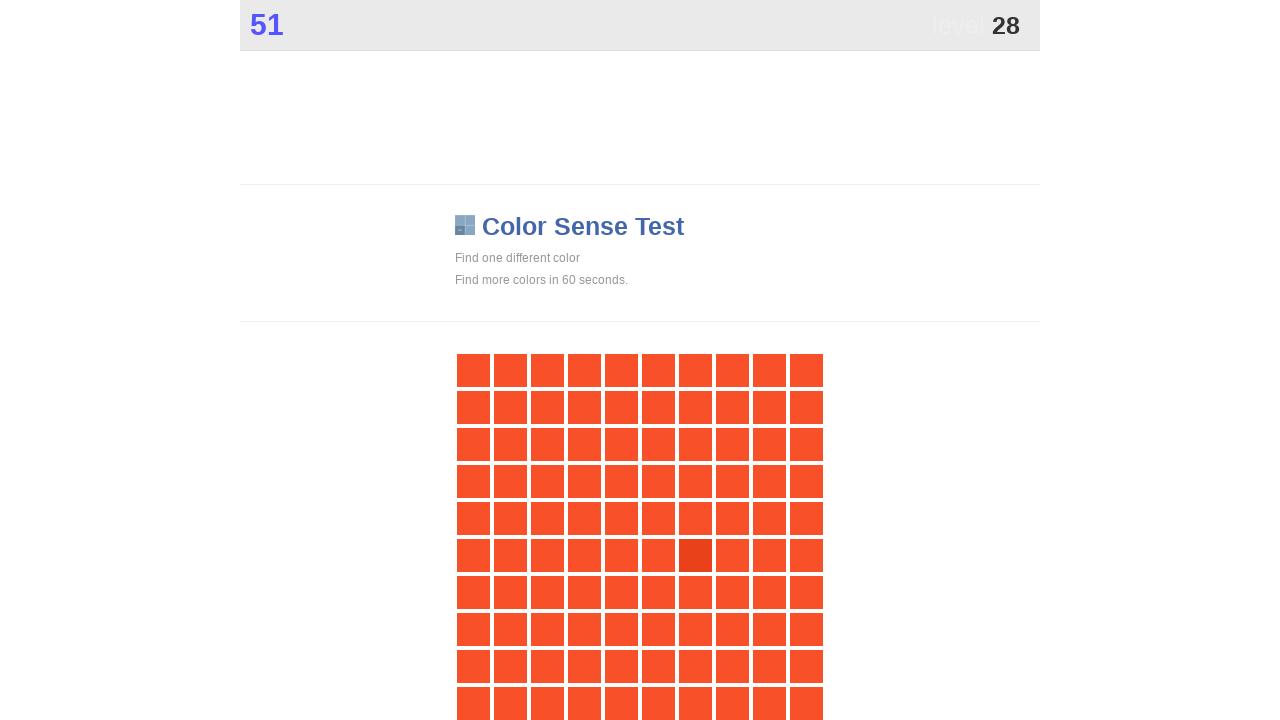

Clicked on the differently colored game tile at (695, 555) on .main
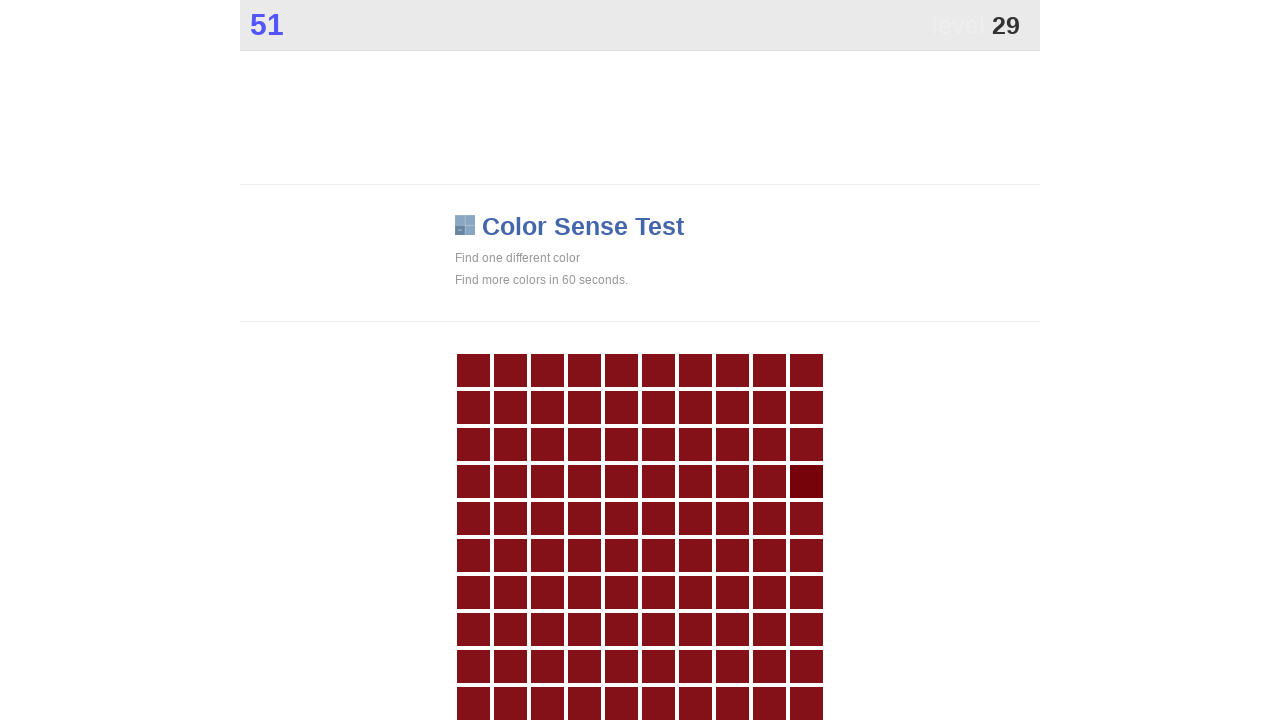

Clicked on the differently colored game tile at (806, 481) on .main
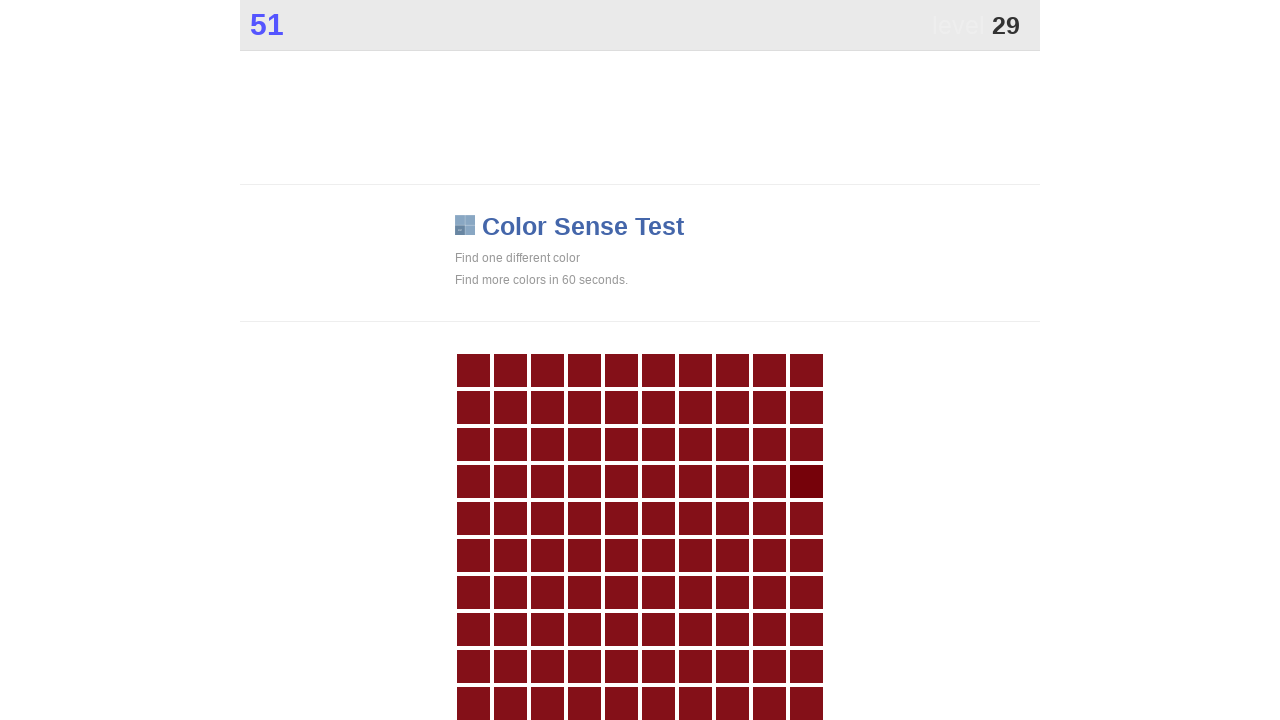

Clicked on the differently colored game tile at (806, 481) on .main
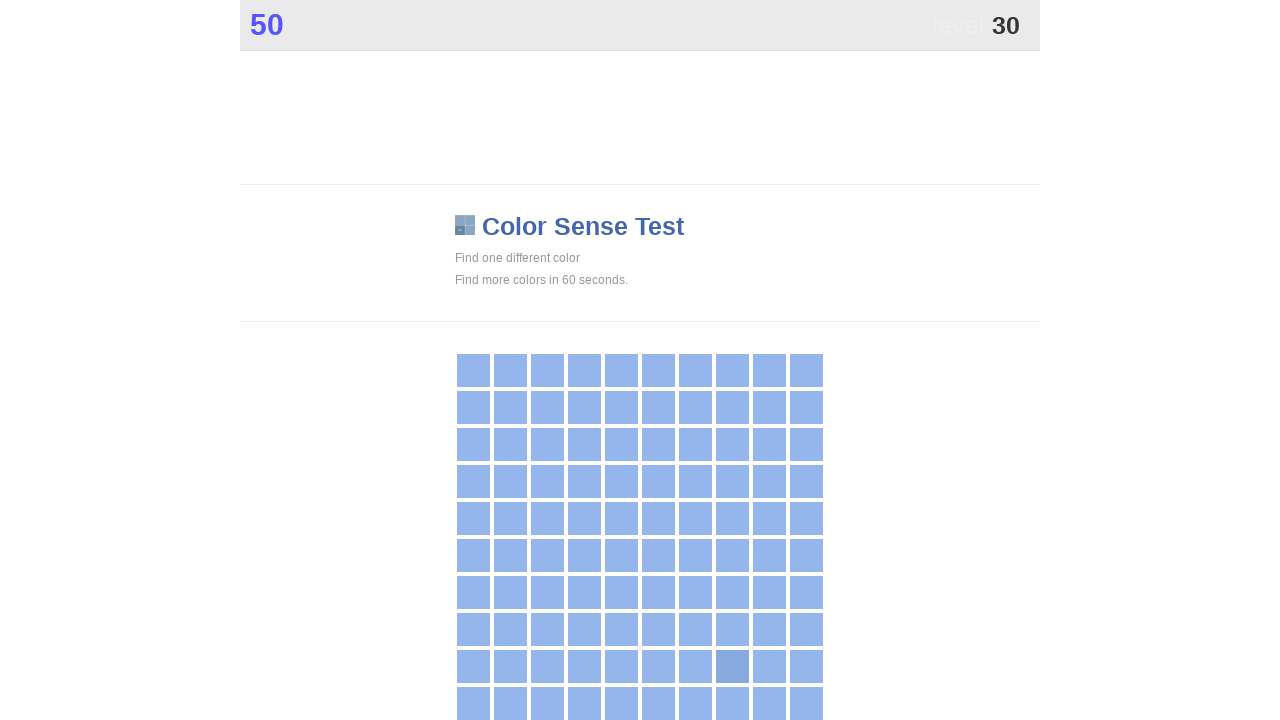

Clicked on the differently colored game tile at (732, 666) on .main
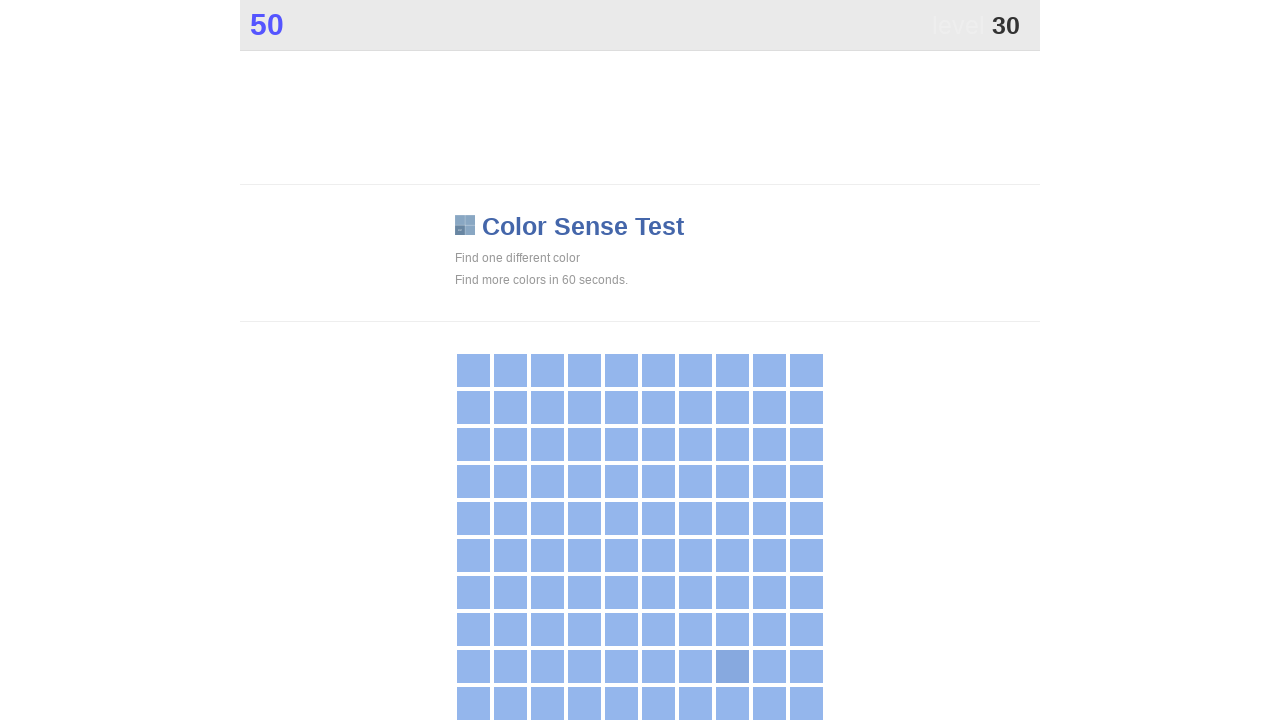

Clicked on the differently colored game tile at (732, 666) on .main
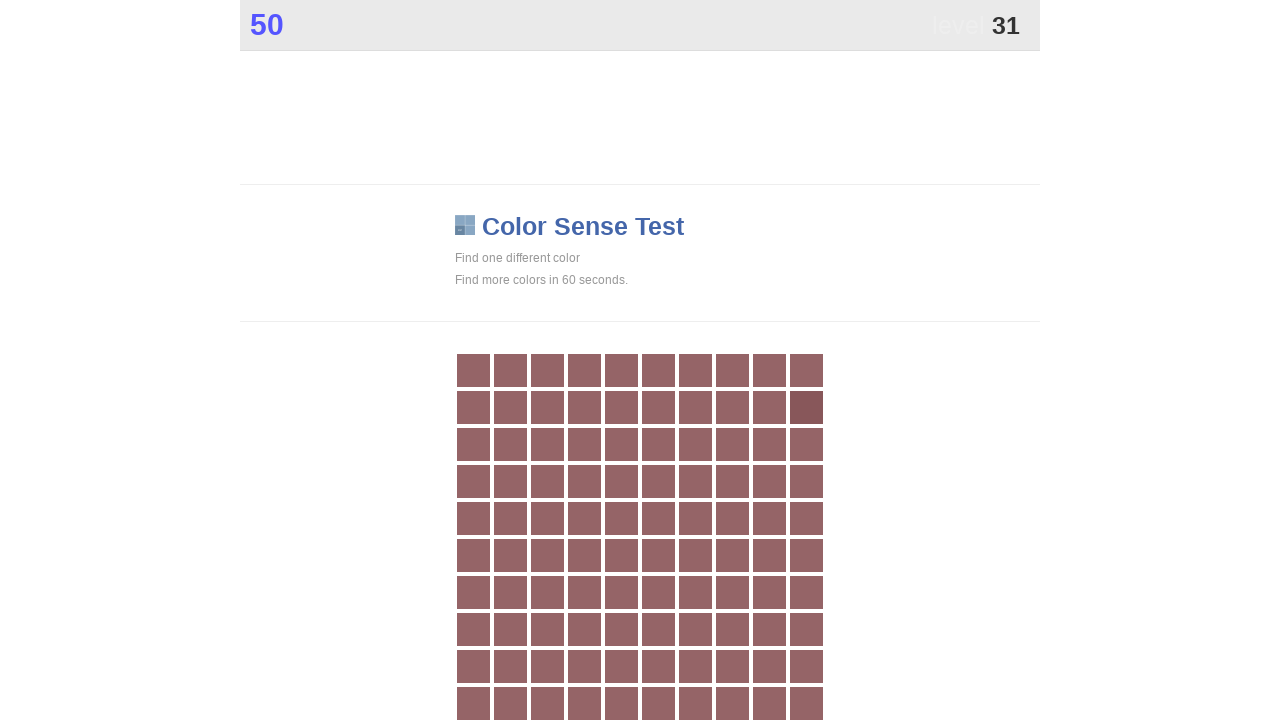

Clicked on the differently colored game tile at (806, 407) on .main
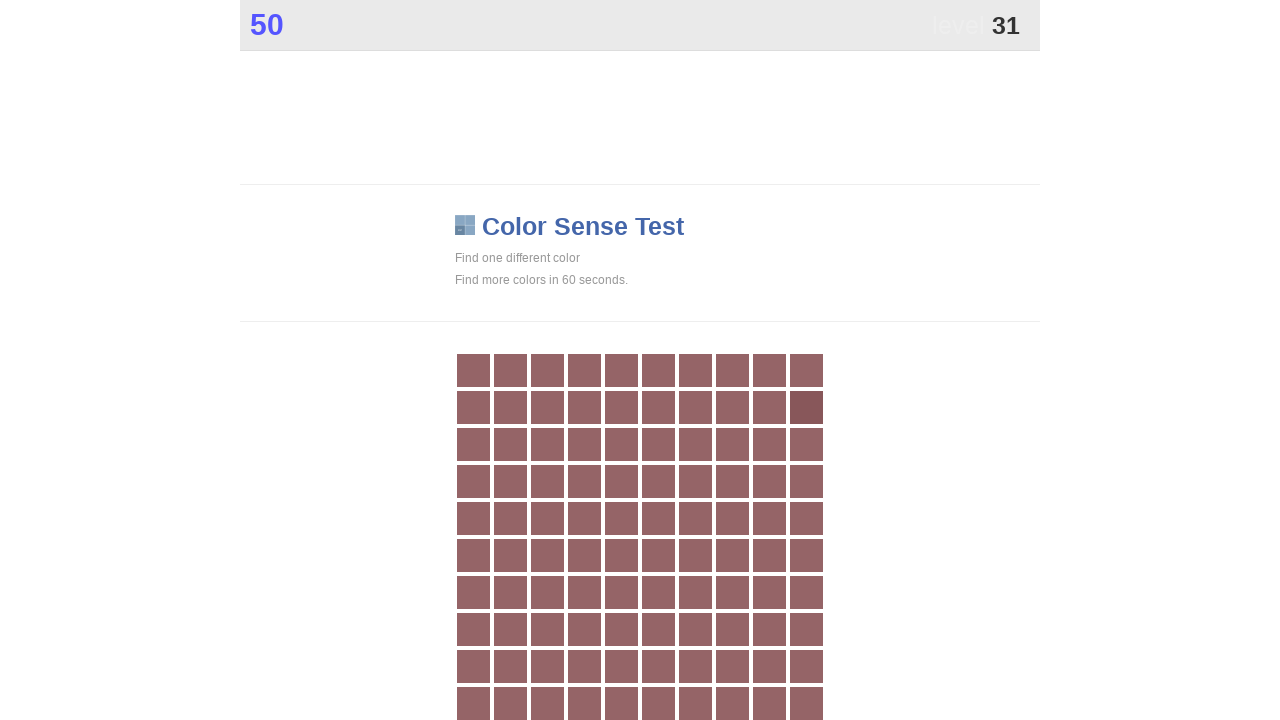

Clicked on the differently colored game tile at (806, 407) on .main
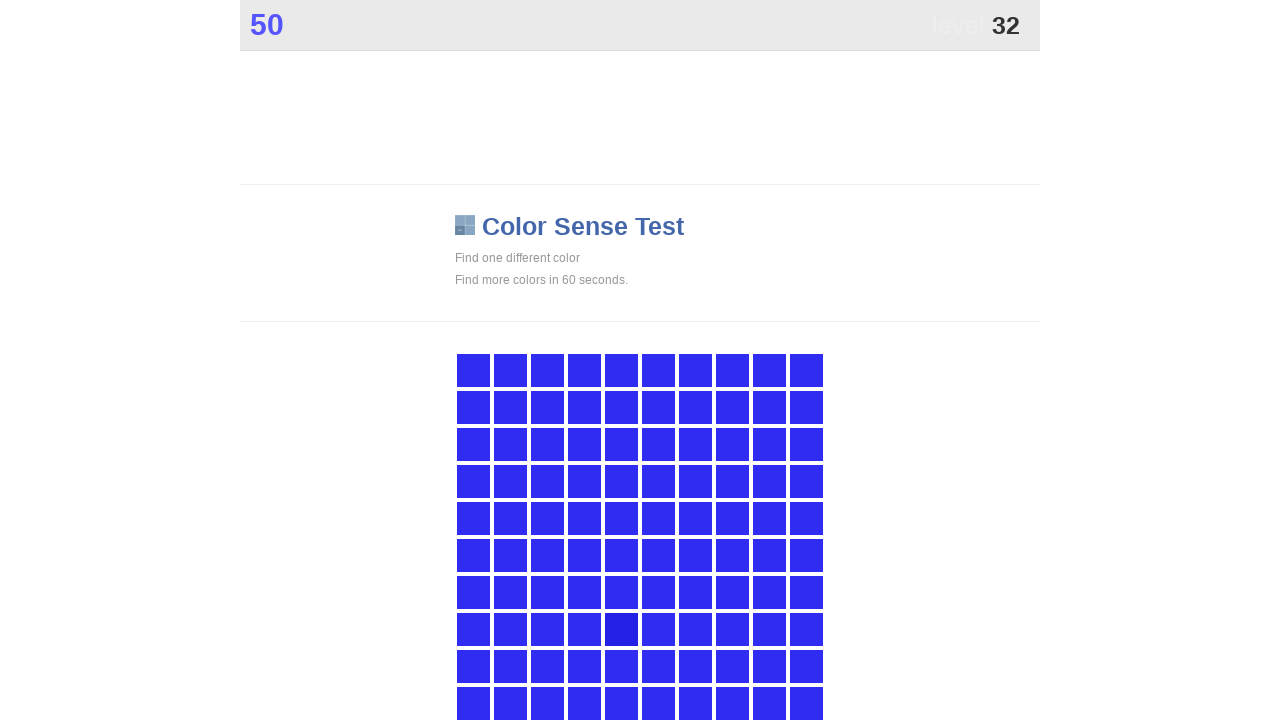

Clicked on the differently colored game tile at (621, 629) on .main
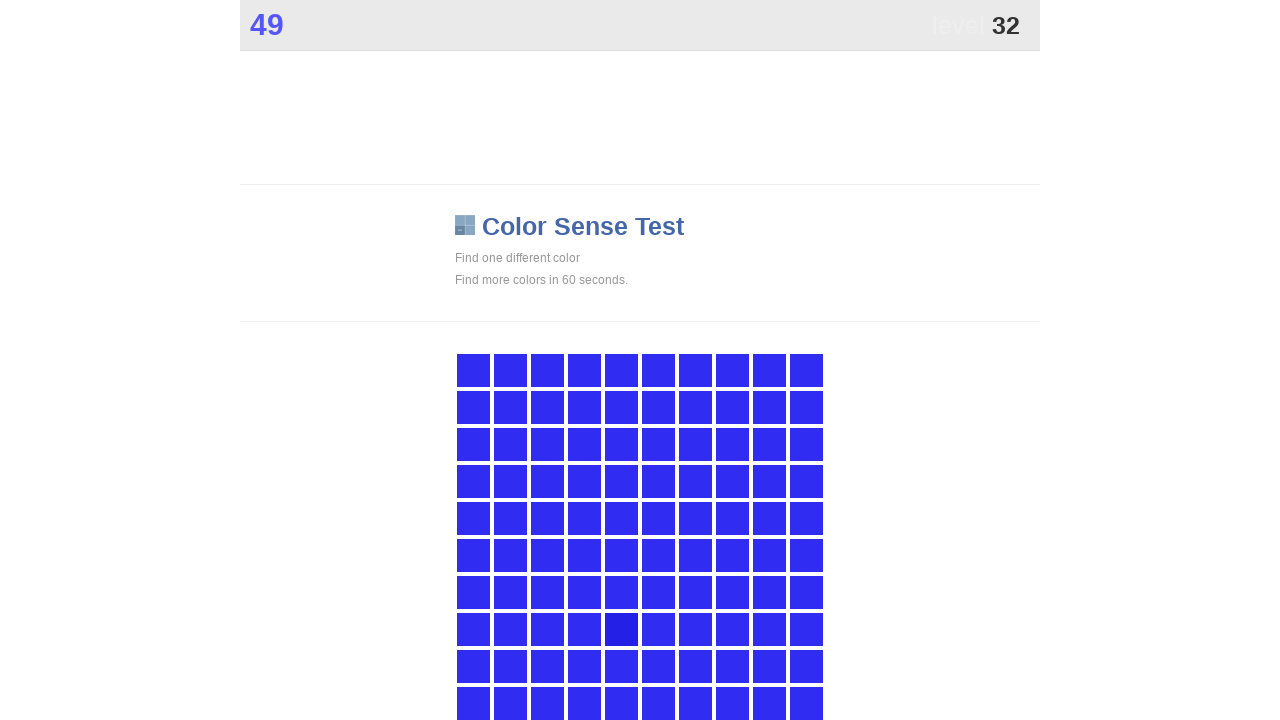

Clicked on the differently colored game tile at (621, 629) on .main
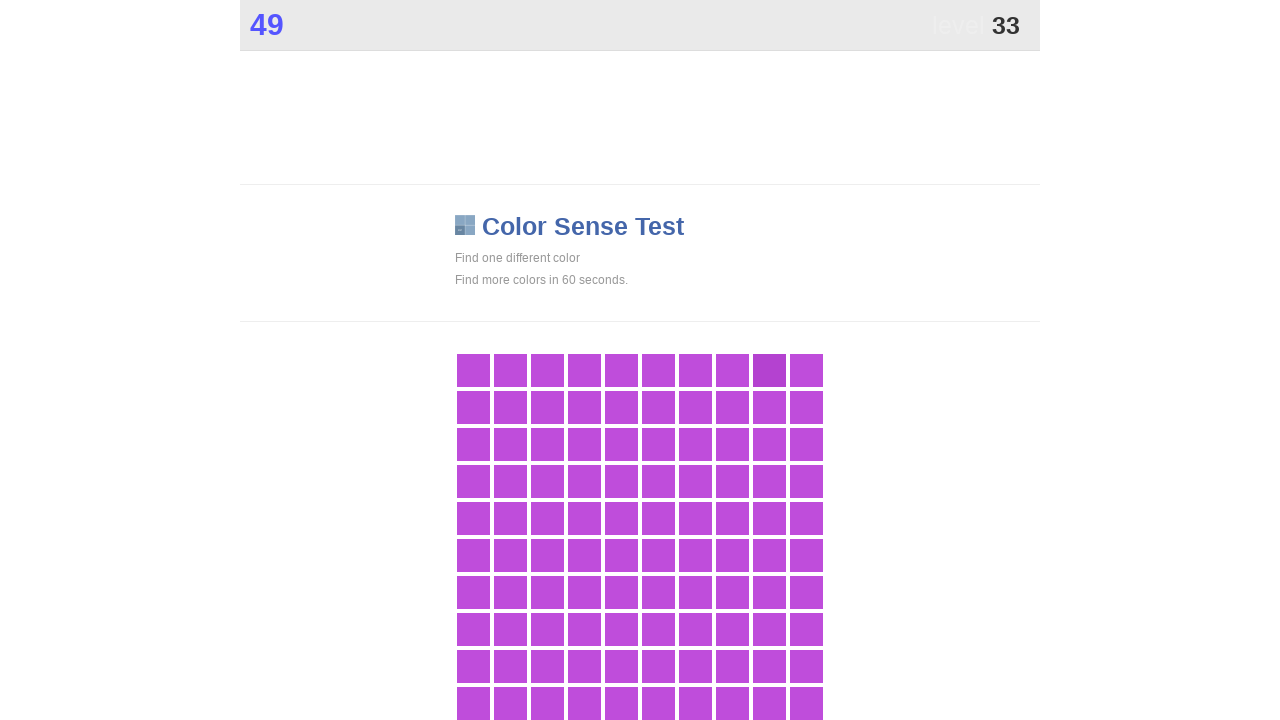

Clicked on the differently colored game tile at (769, 370) on .main
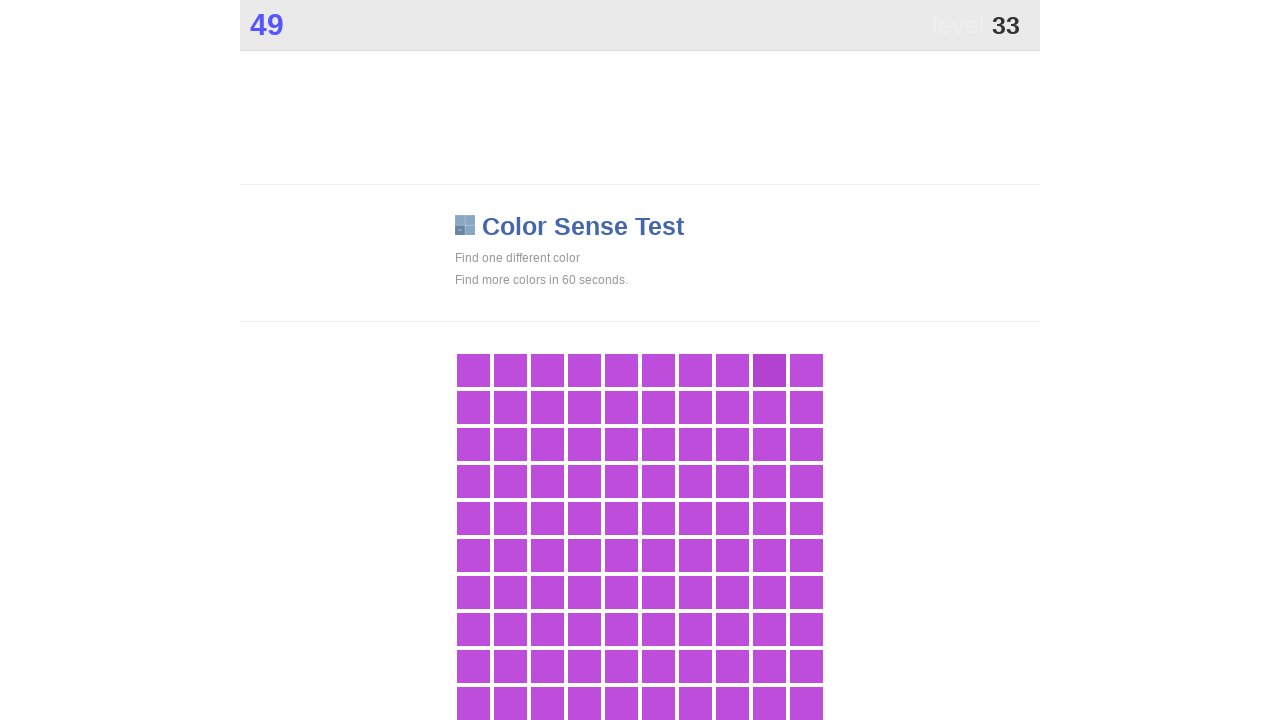

Clicked on the differently colored game tile at (769, 370) on .main
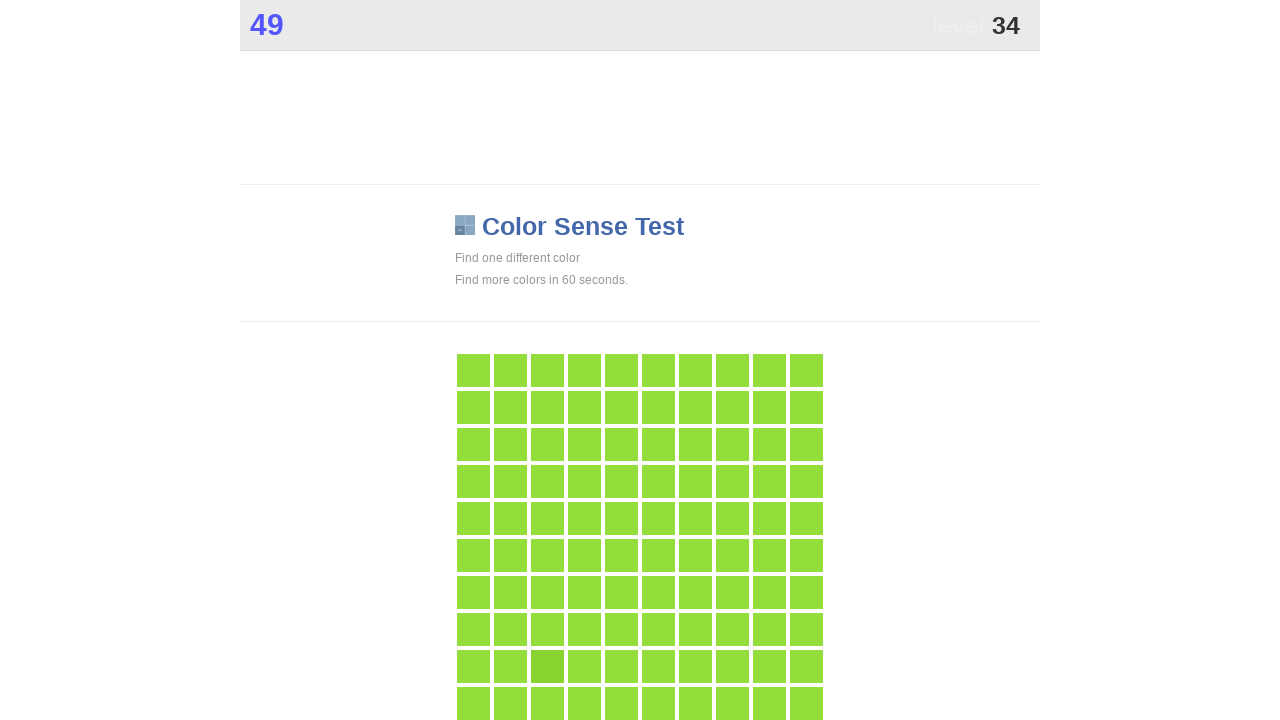

Clicked on the differently colored game tile at (547, 666) on .main
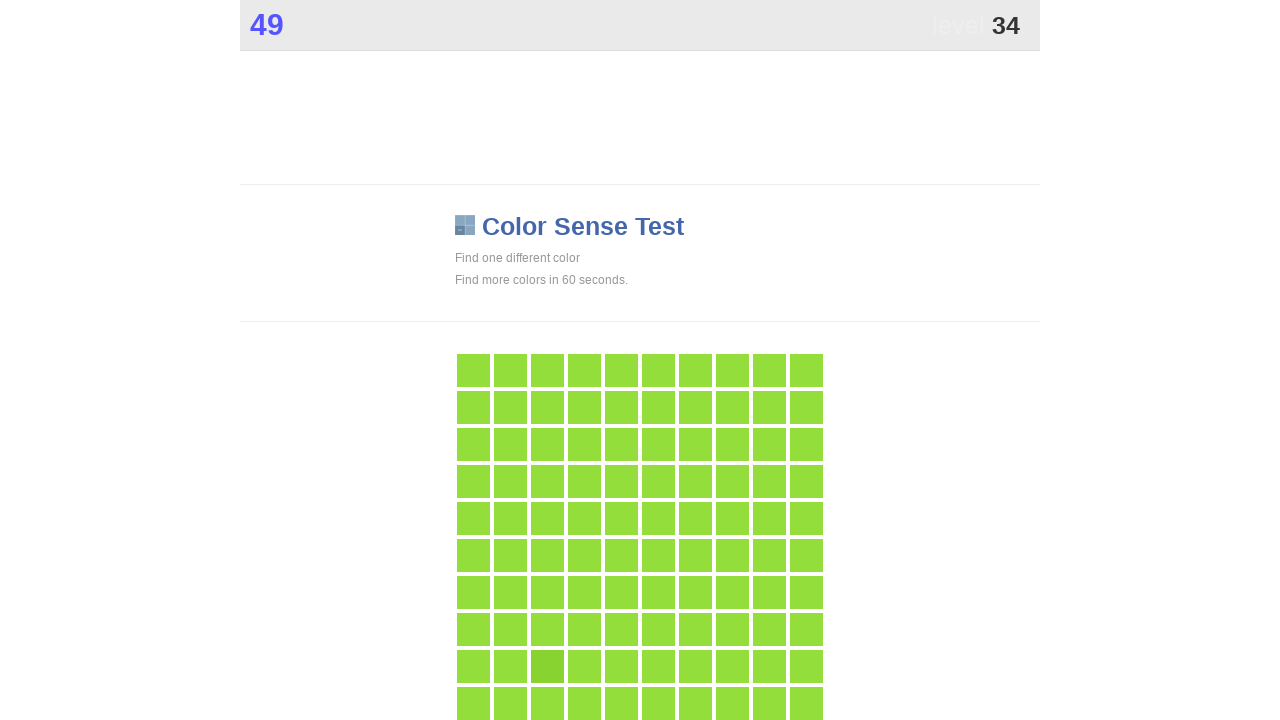

Clicked on the differently colored game tile at (547, 666) on .main
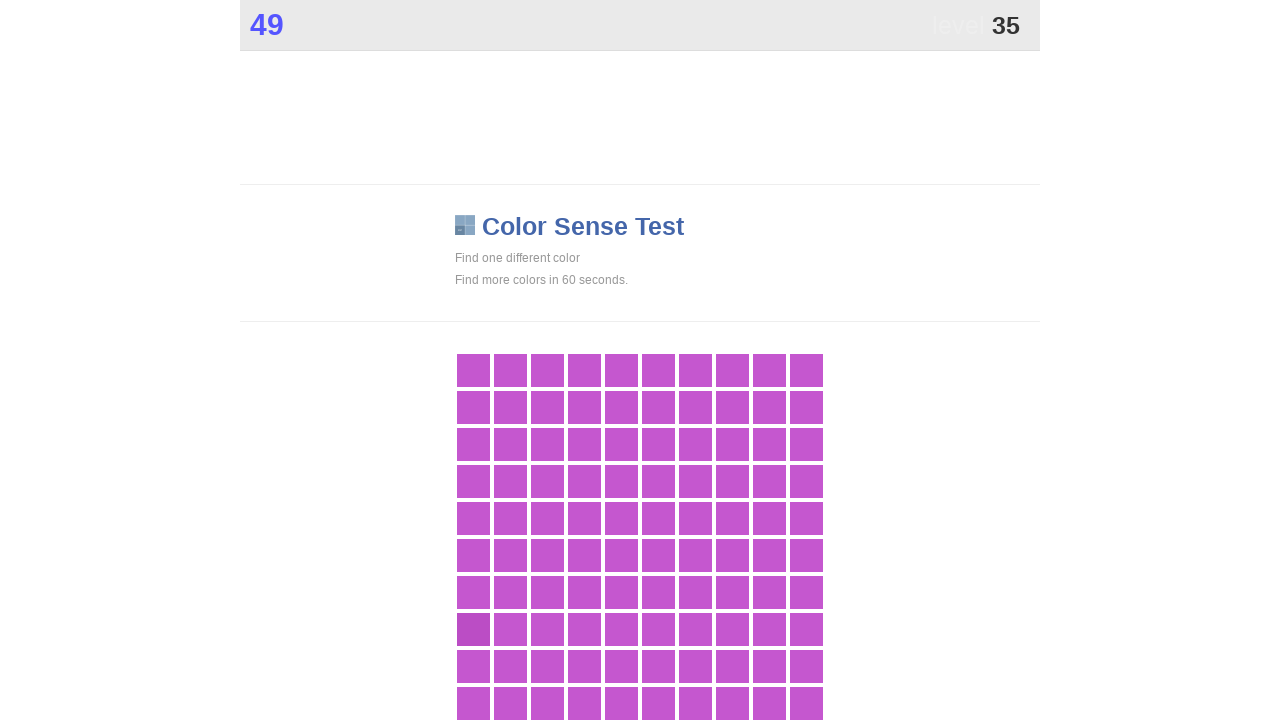

Clicked on the differently colored game tile at (473, 629) on .main
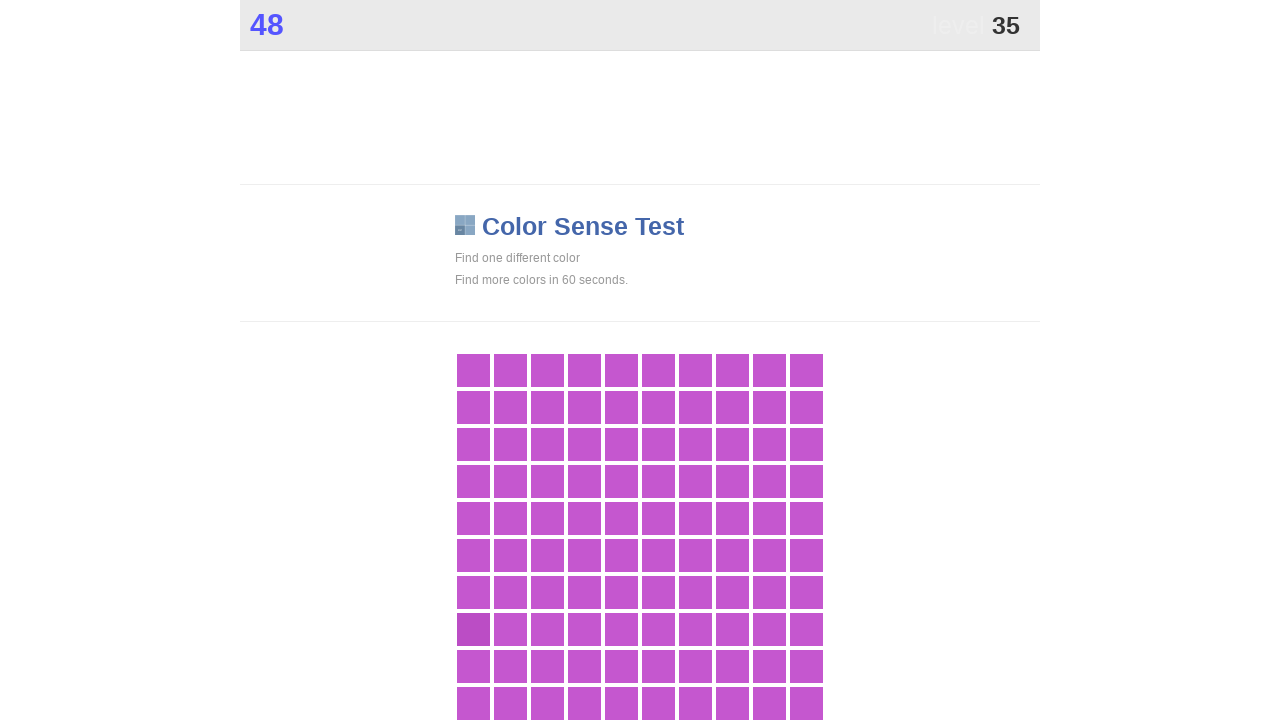

Clicked on the differently colored game tile at (473, 629) on .main
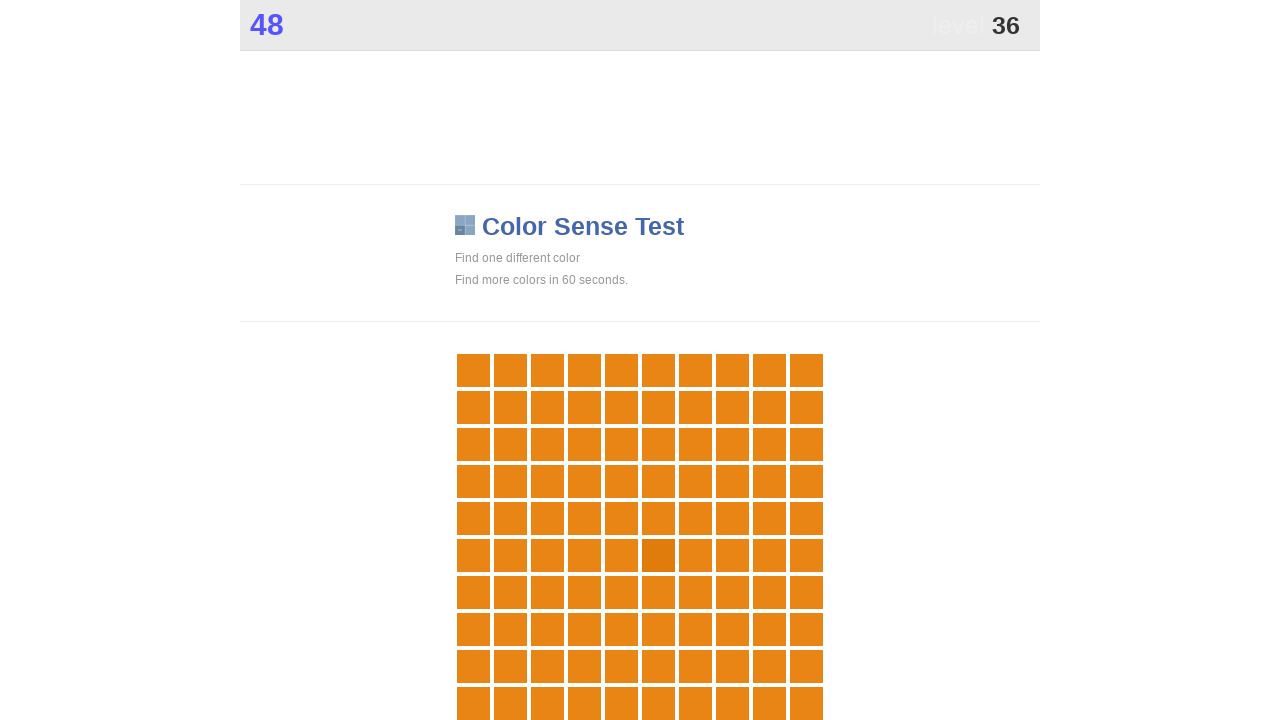

Clicked on the differently colored game tile at (658, 555) on .main
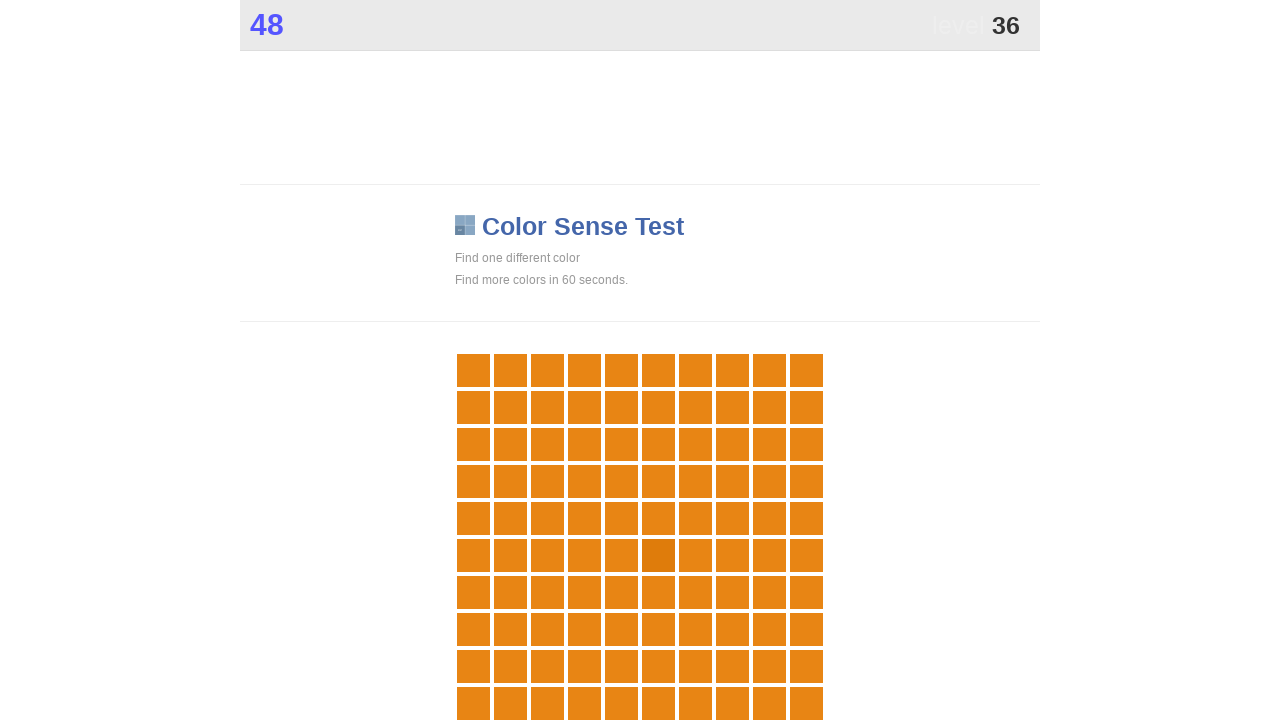

Clicked on the differently colored game tile at (658, 555) on .main
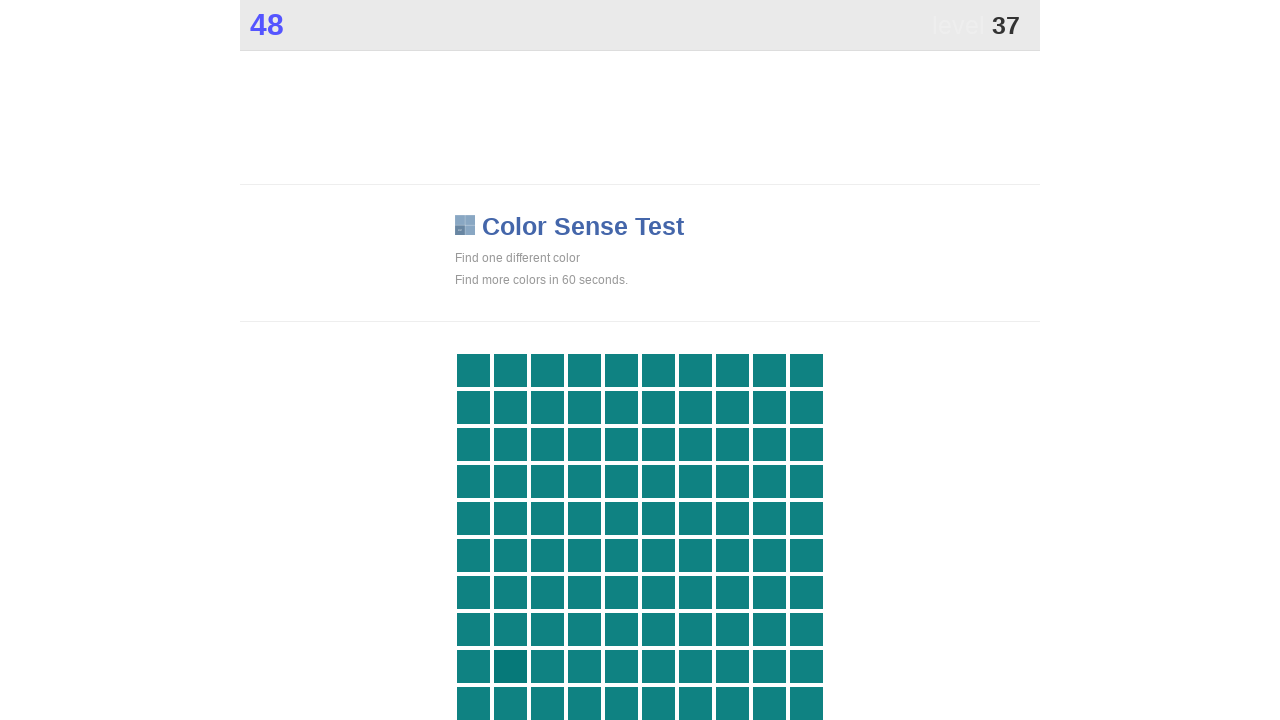

Clicked on the differently colored game tile at (510, 666) on .main
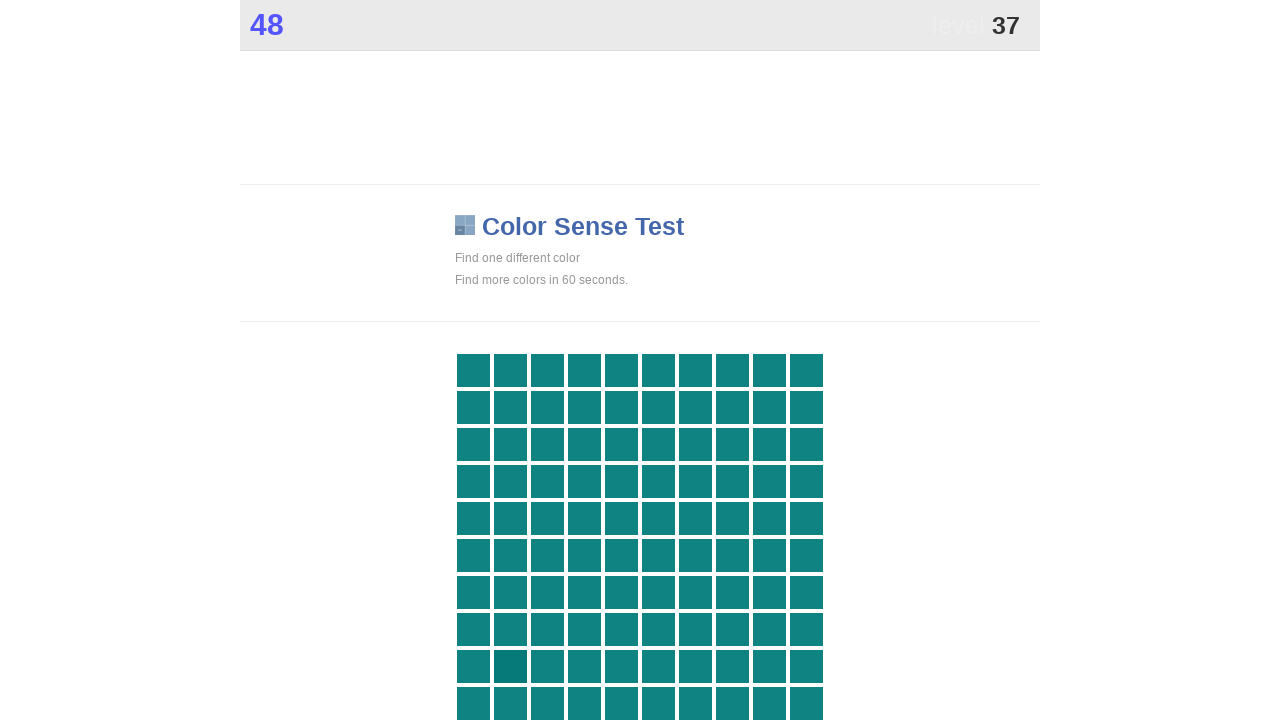

Clicked on the differently colored game tile at (510, 666) on .main
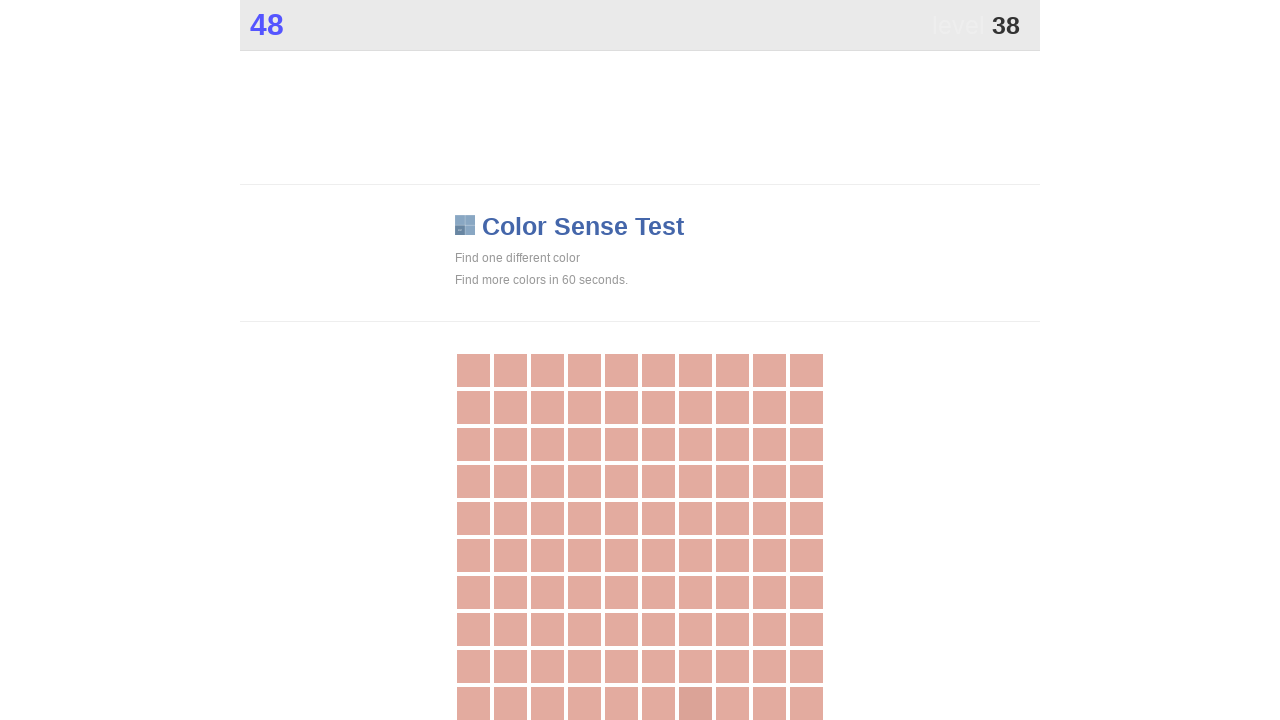

Clicked on the differently colored game tile at (695, 703) on .main
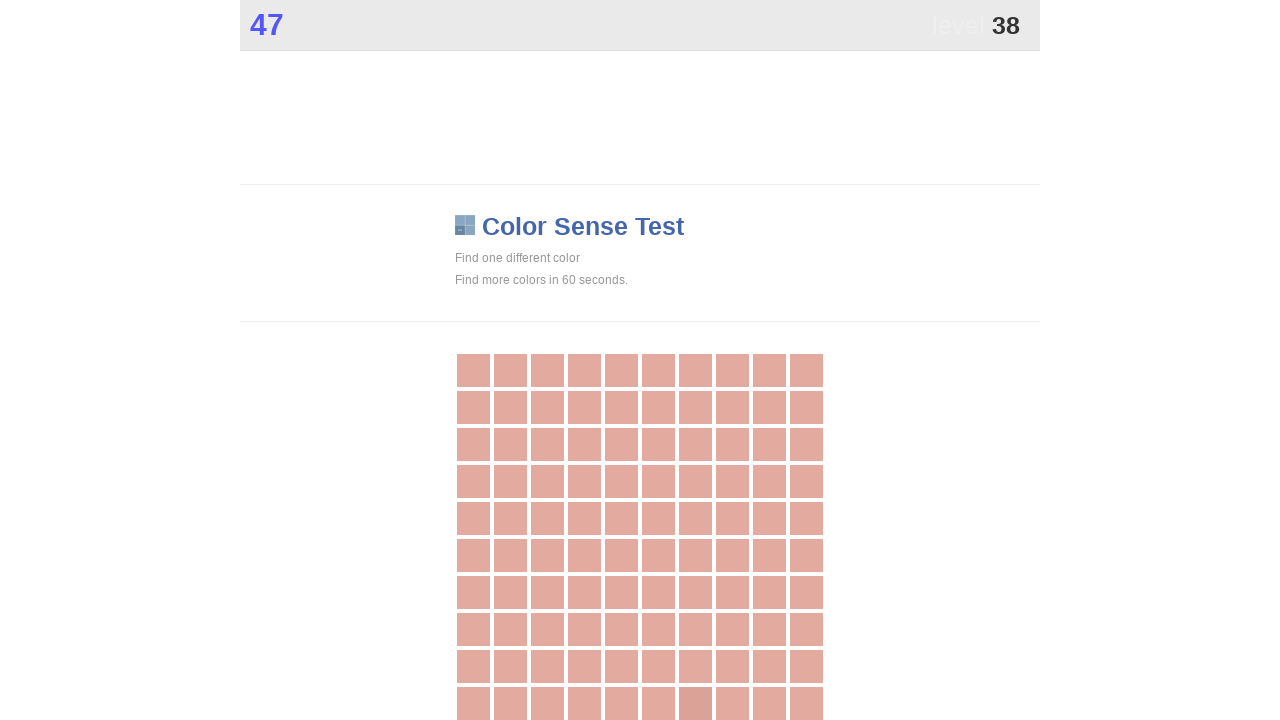

Clicked on the differently colored game tile at (695, 703) on .main
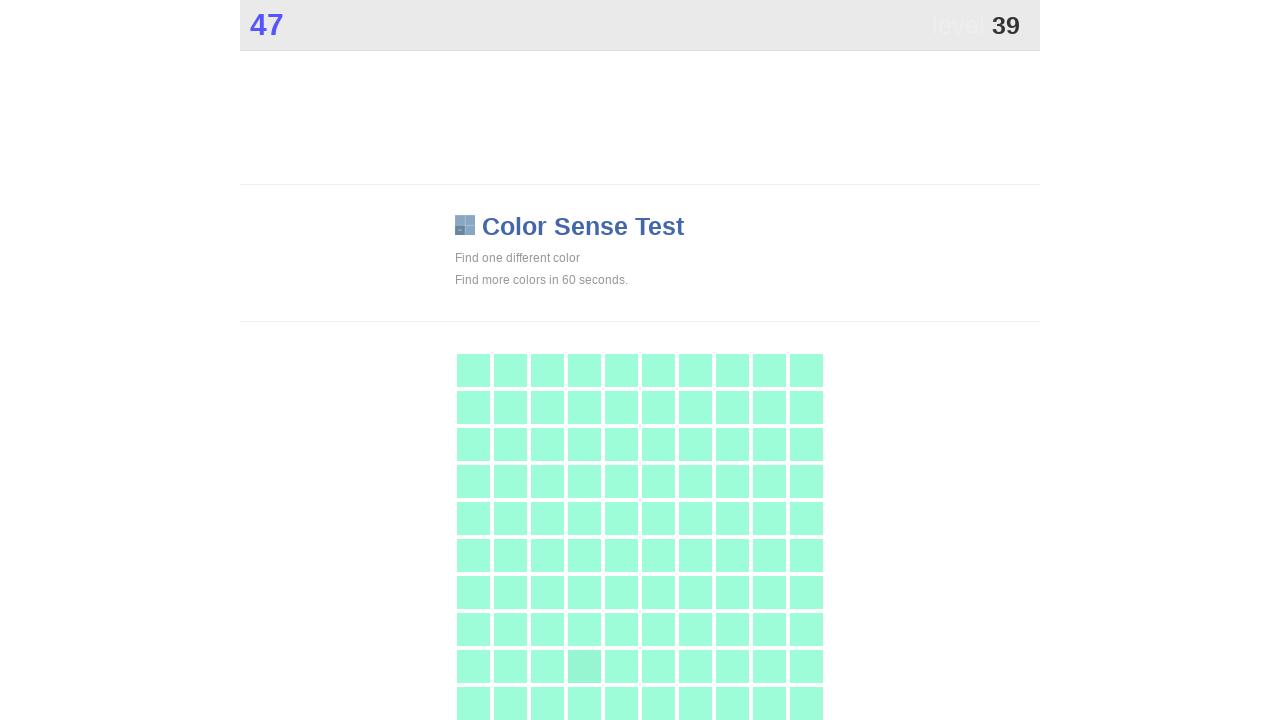

Clicked on the differently colored game tile at (584, 666) on .main
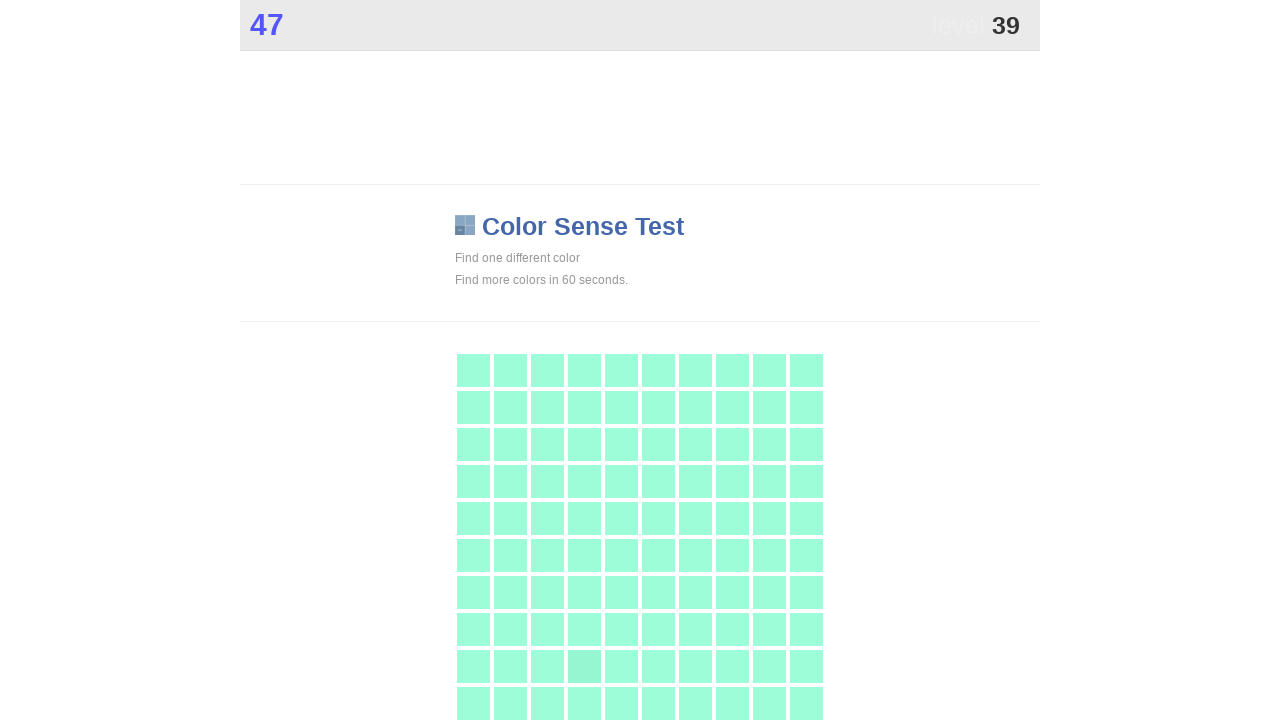

Clicked on the differently colored game tile at (584, 666) on .main
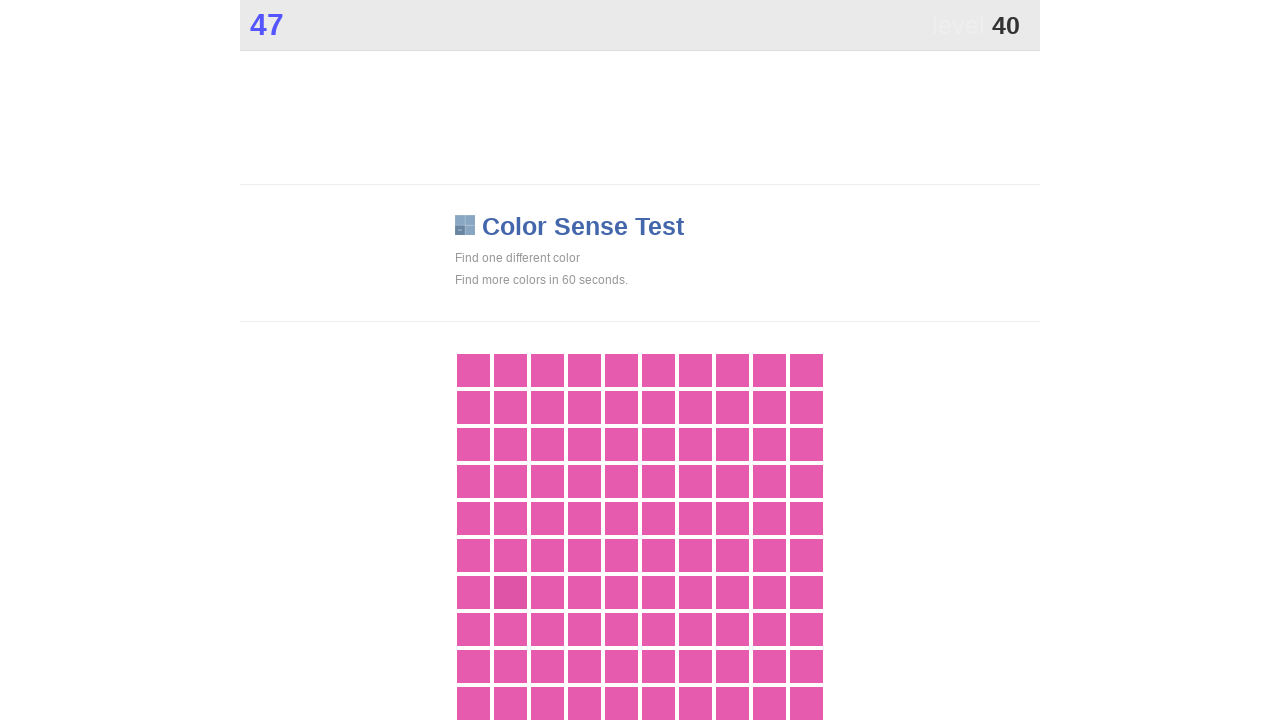

Clicked on the differently colored game tile at (510, 592) on .main
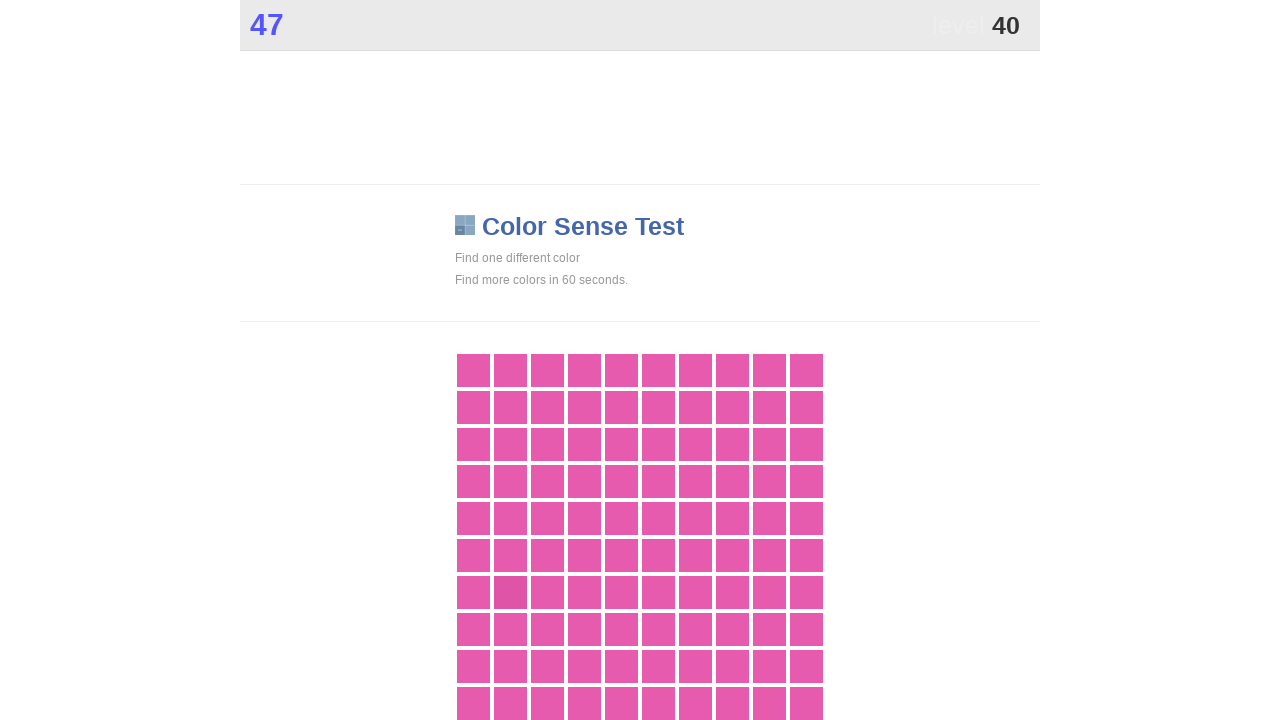

Clicked on the differently colored game tile at (510, 592) on .main
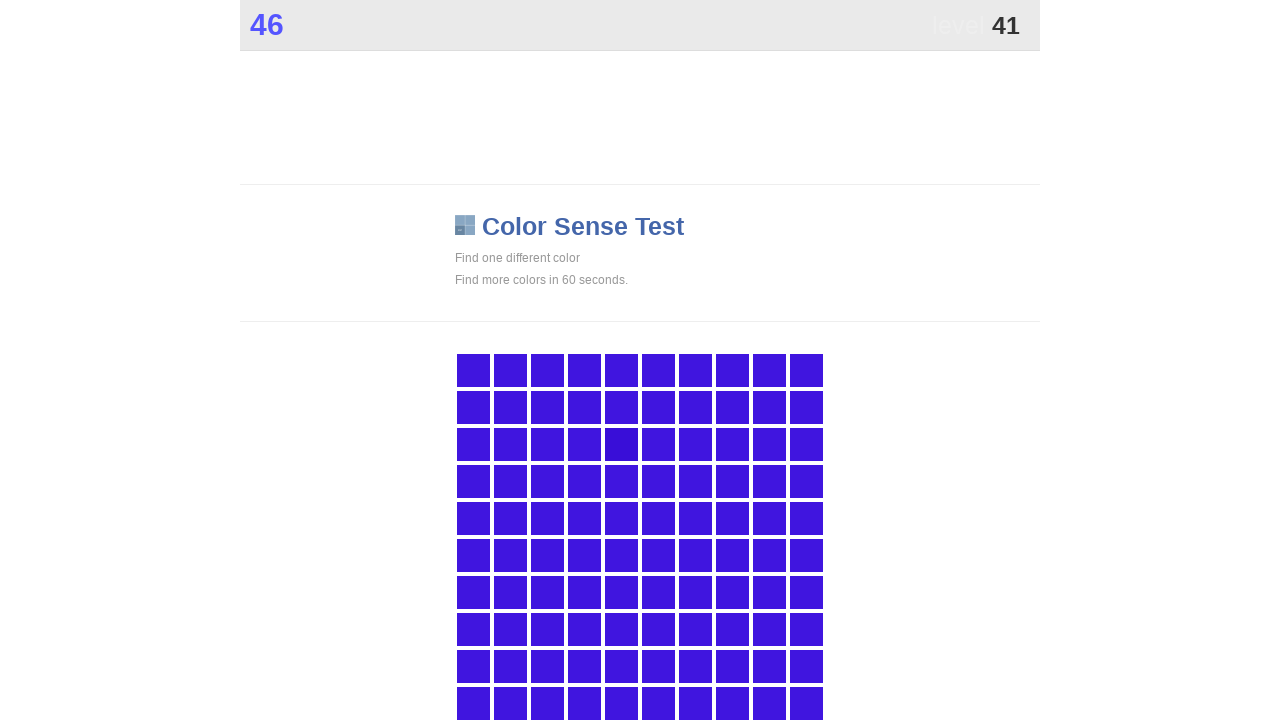

Clicked on the differently colored game tile at (621, 444) on .main
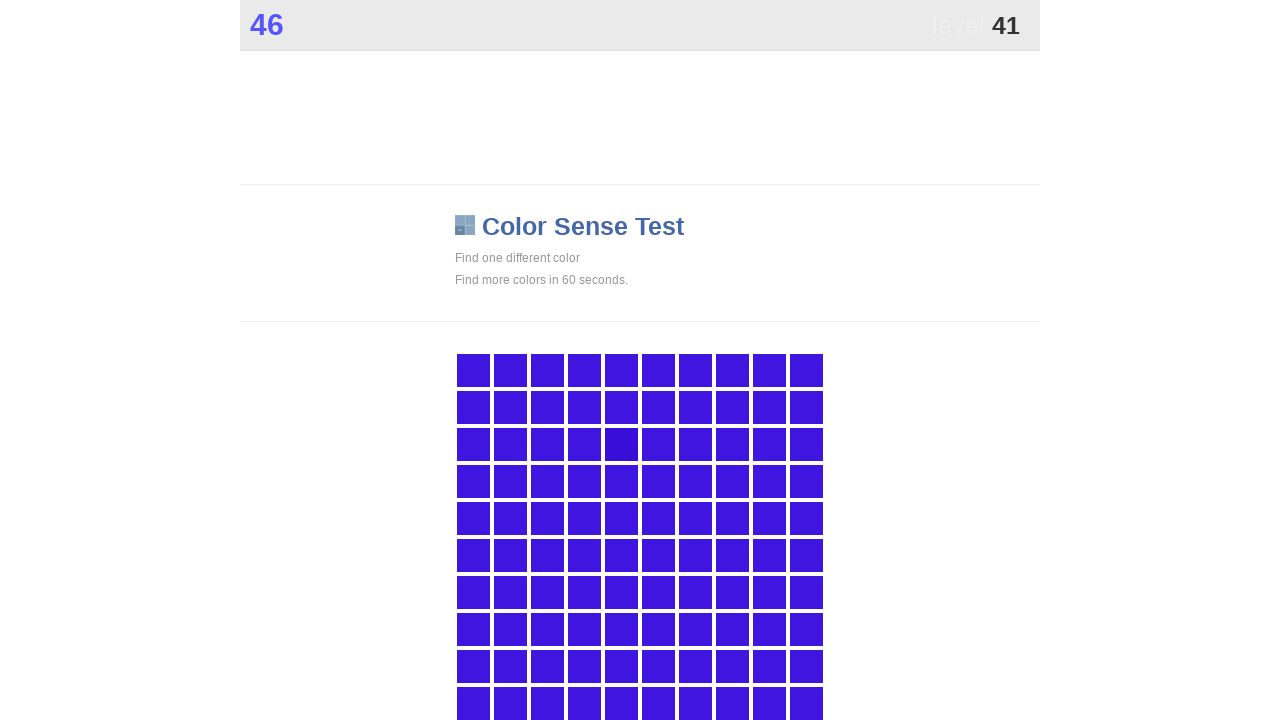

Clicked on the differently colored game tile at (621, 444) on .main
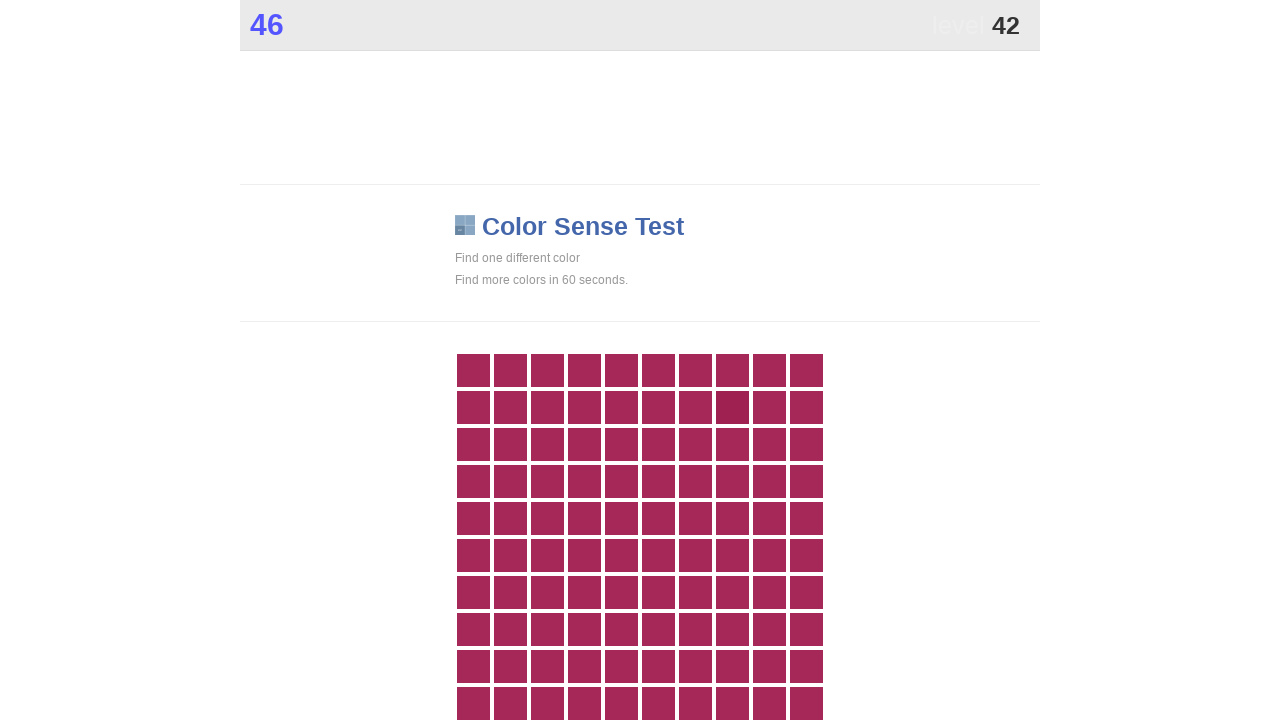

Clicked on the differently colored game tile at (732, 407) on .main
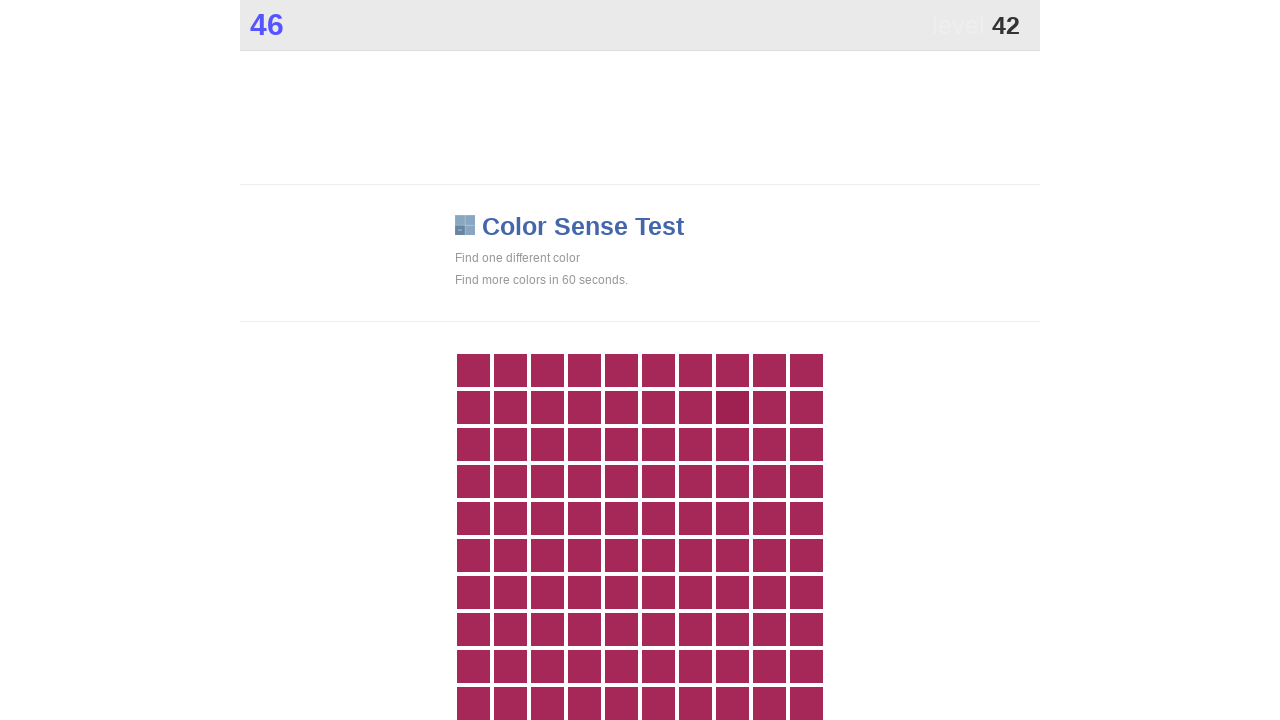

Clicked on the differently colored game tile at (732, 407) on .main
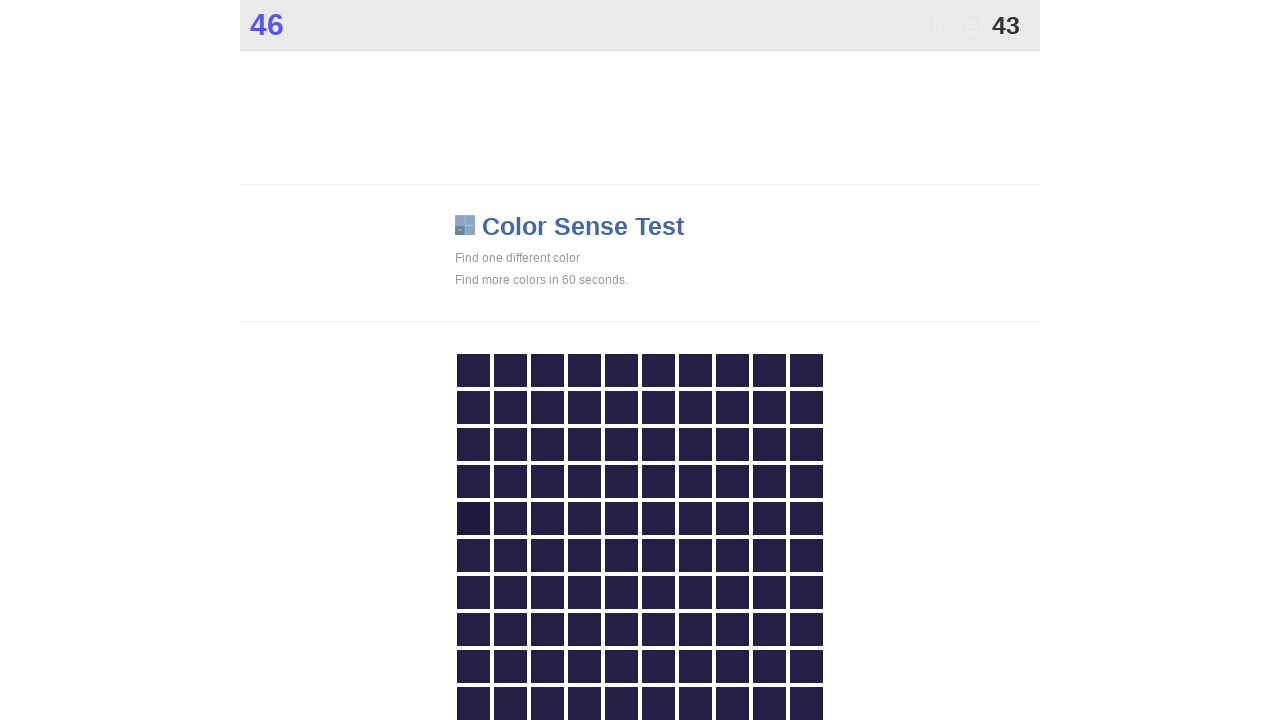

Clicked on the differently colored game tile at (473, 518) on .main
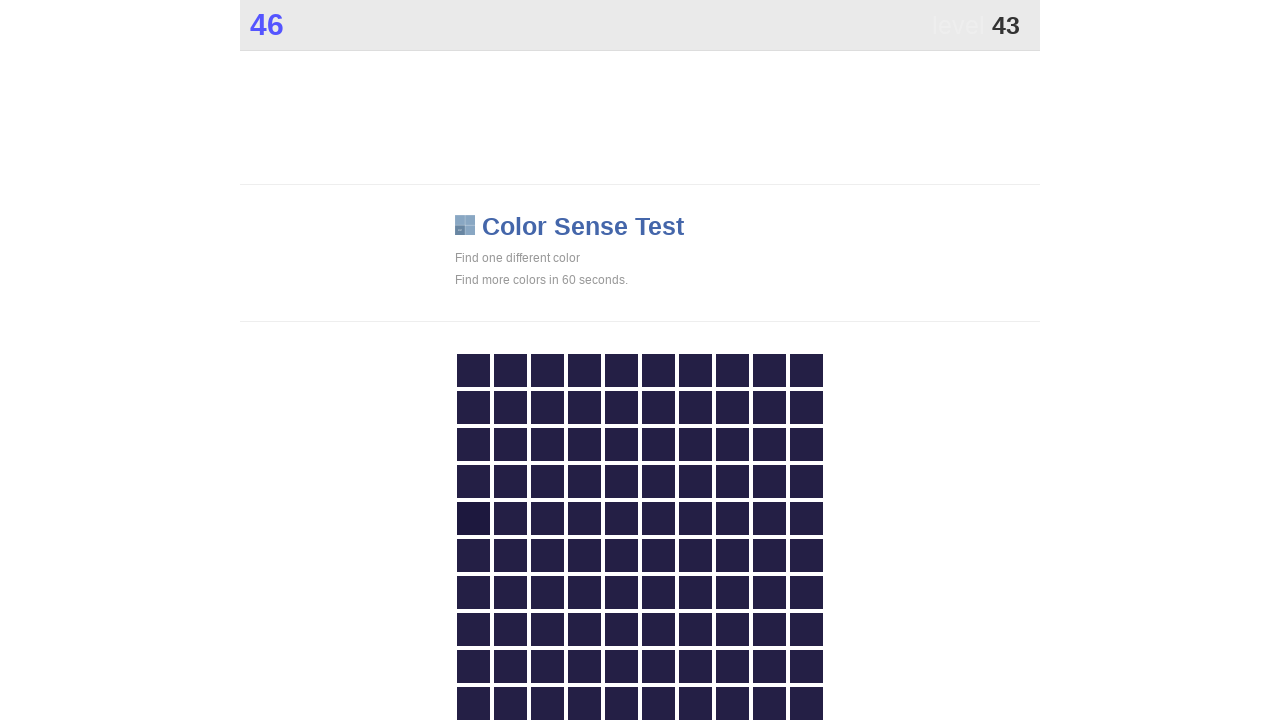

Clicked on the differently colored game tile at (473, 518) on .main
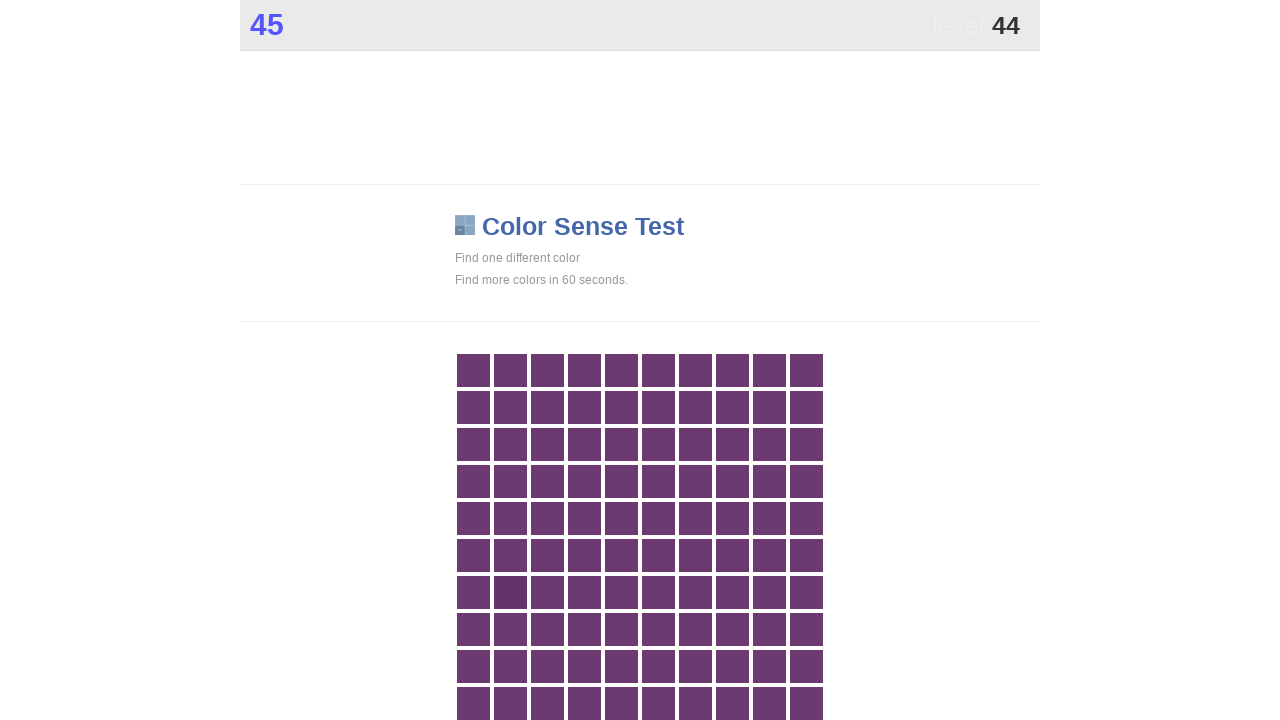

Clicked on the differently colored game tile at (510, 592) on .main
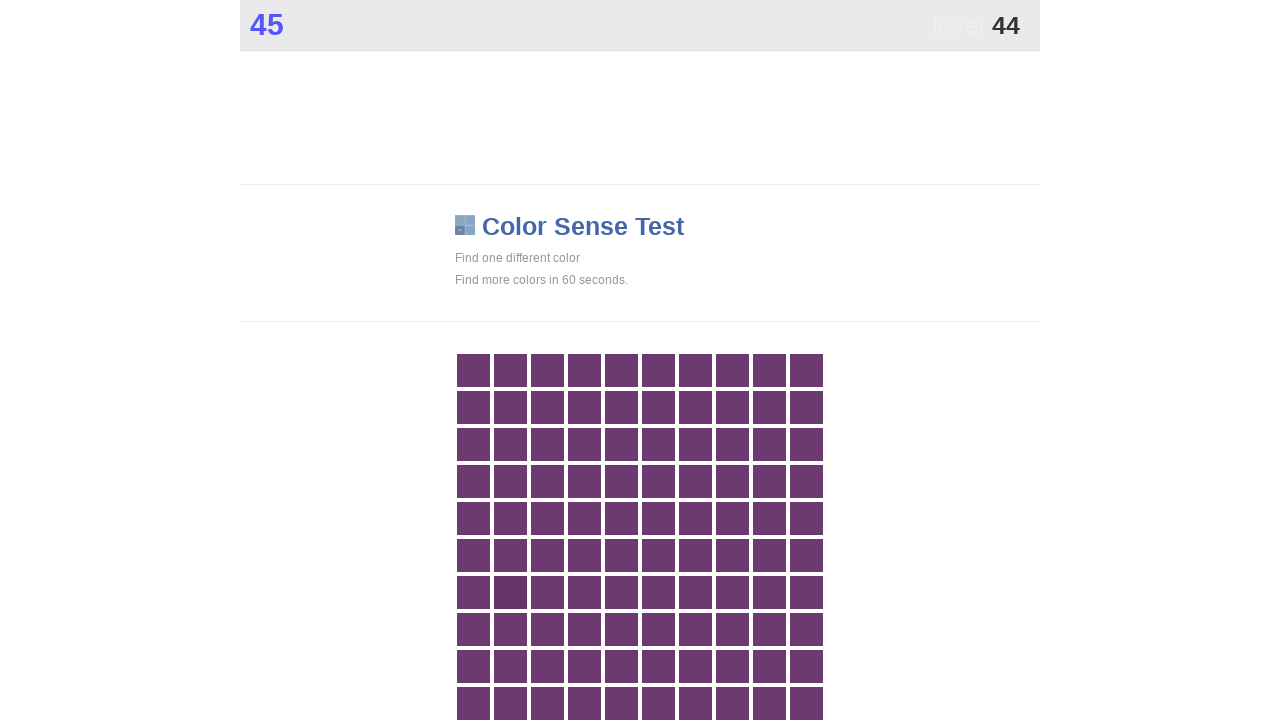

Clicked on the differently colored game tile at (510, 592) on .main
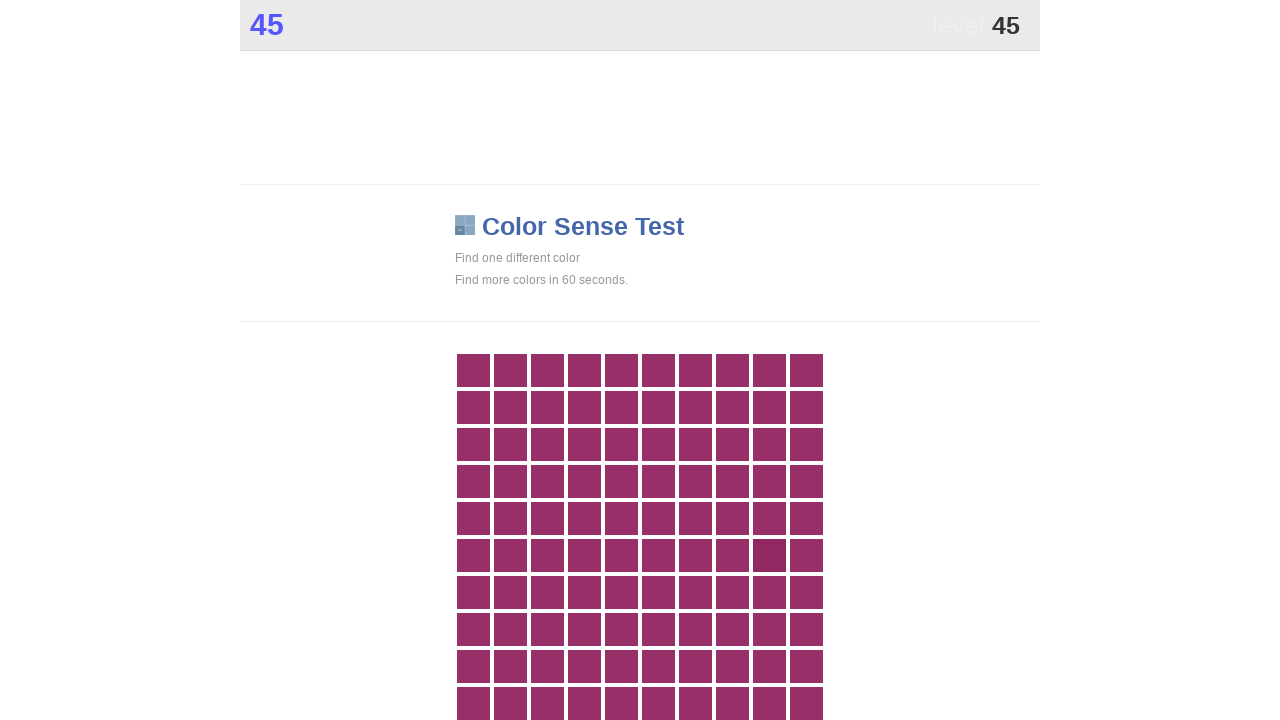

Clicked on the differently colored game tile at (769, 555) on .main
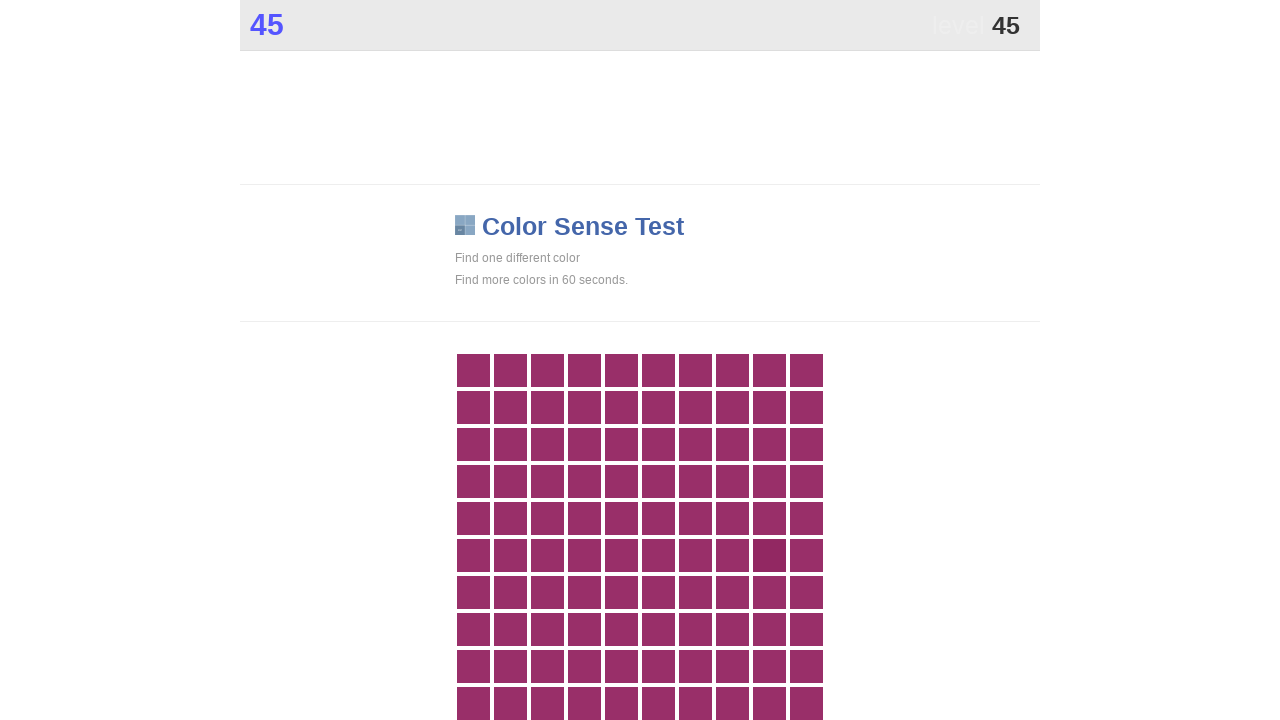

Clicked on the differently colored game tile at (769, 555) on .main
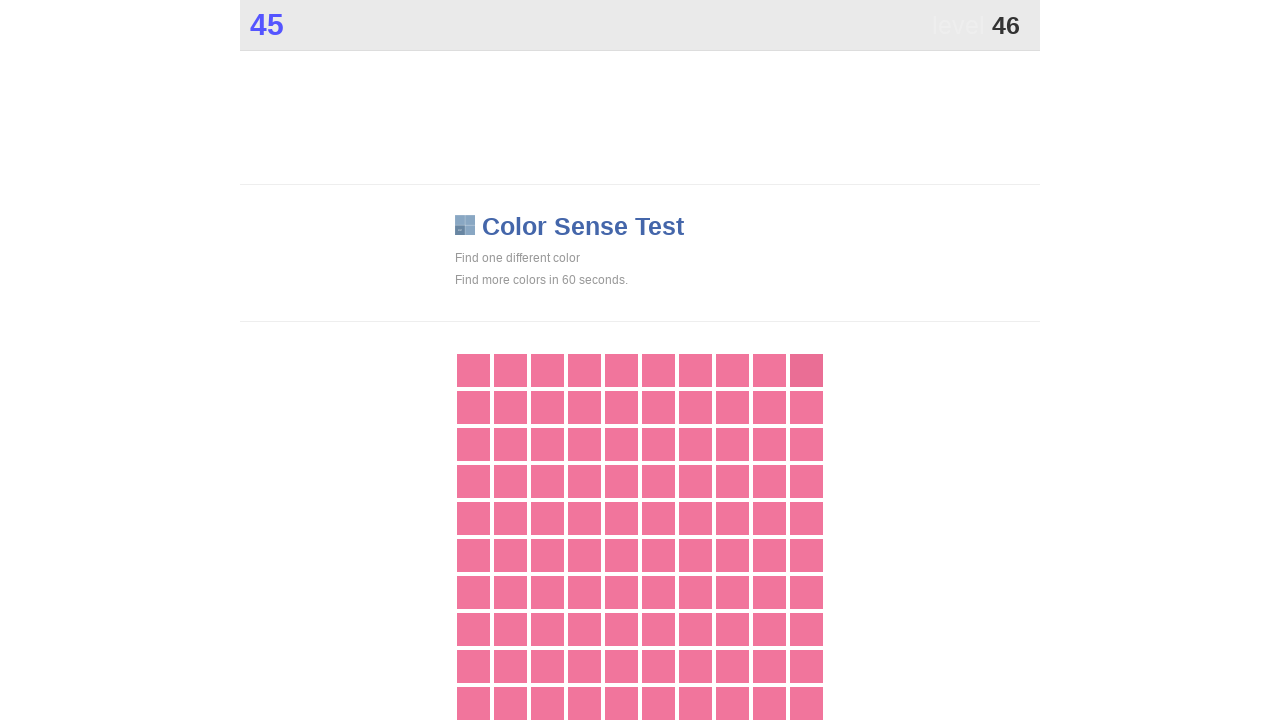

Clicked on the differently colored game tile at (806, 370) on .main
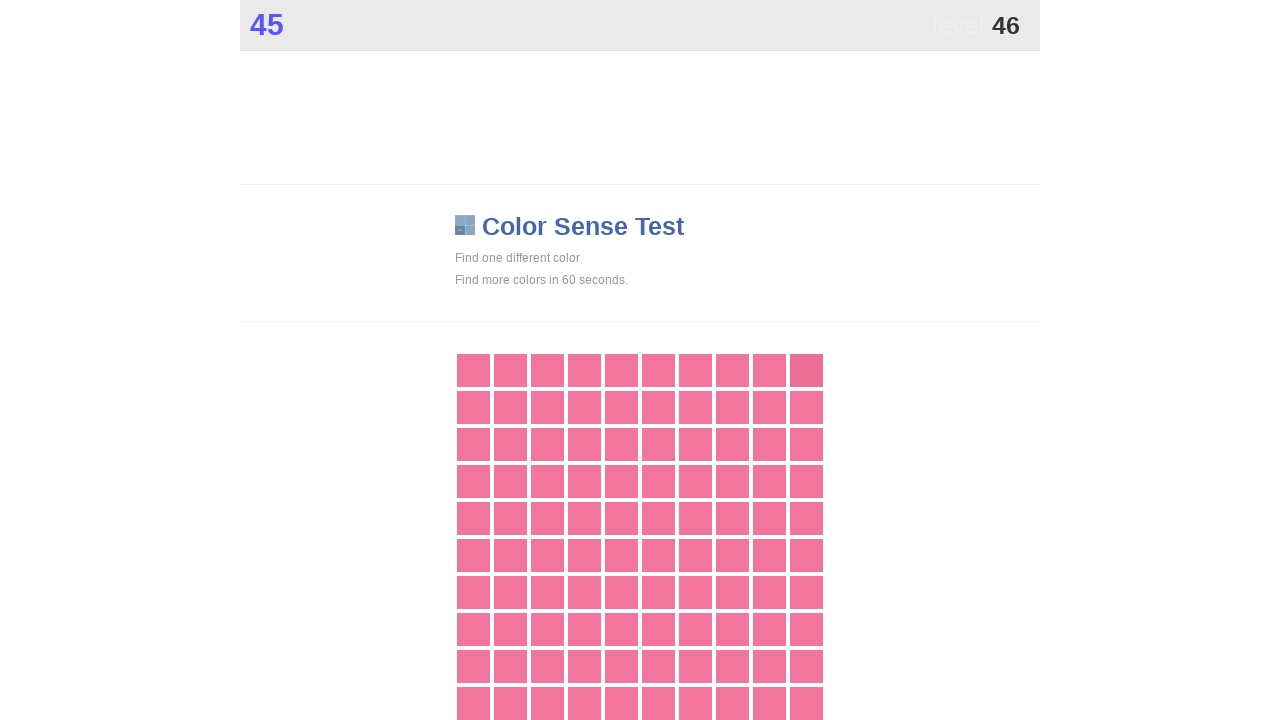

Clicked on the differently colored game tile at (806, 370) on .main
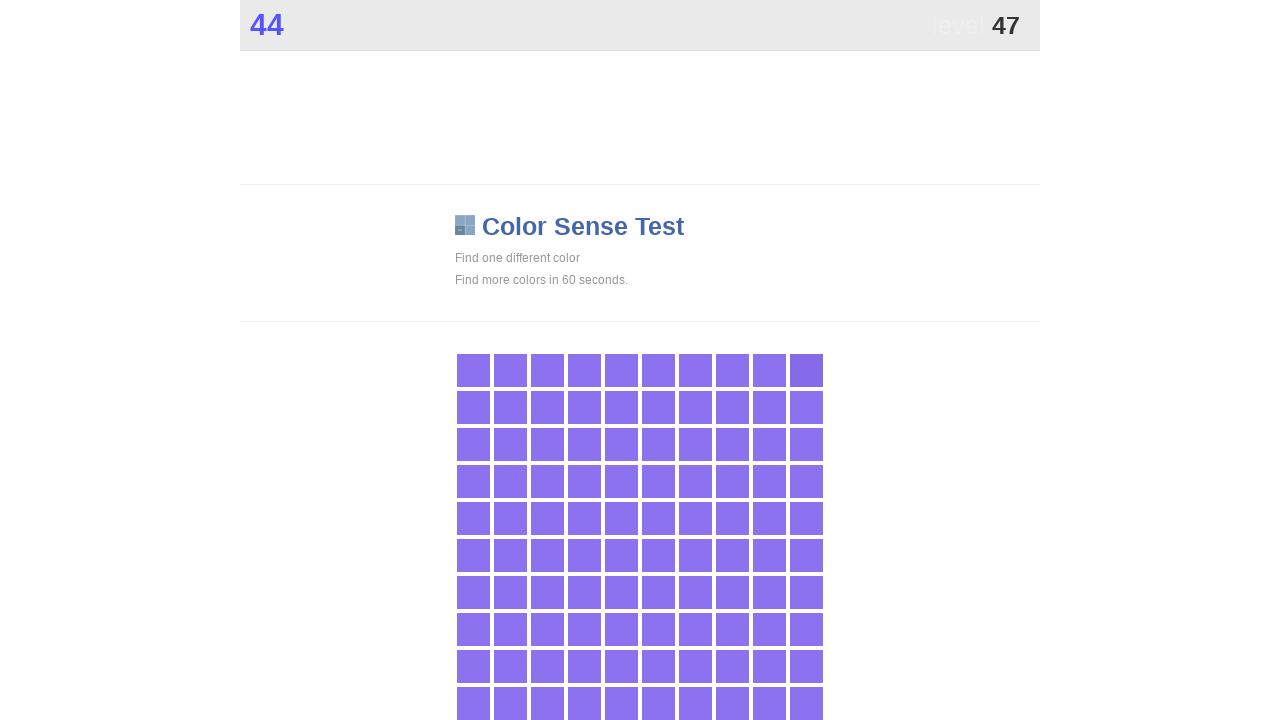

Clicked on the differently colored game tile at (806, 370) on .main
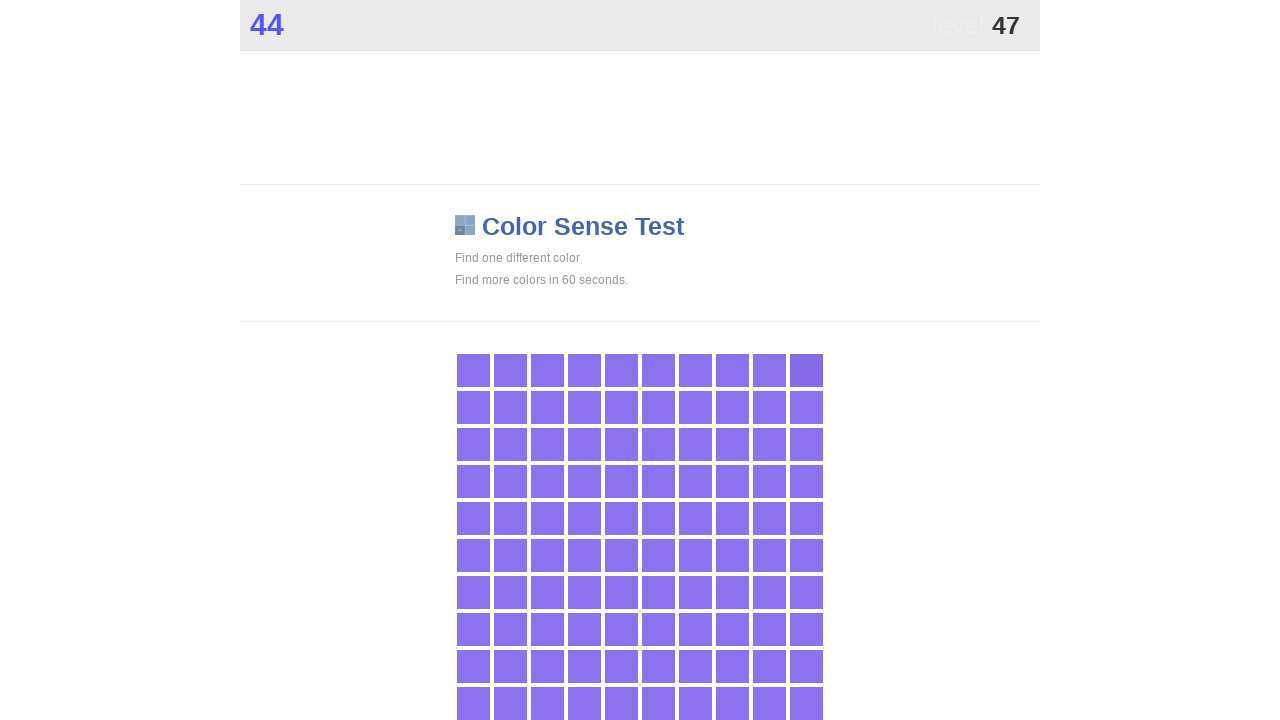

Clicked on the differently colored game tile at (806, 370) on .main
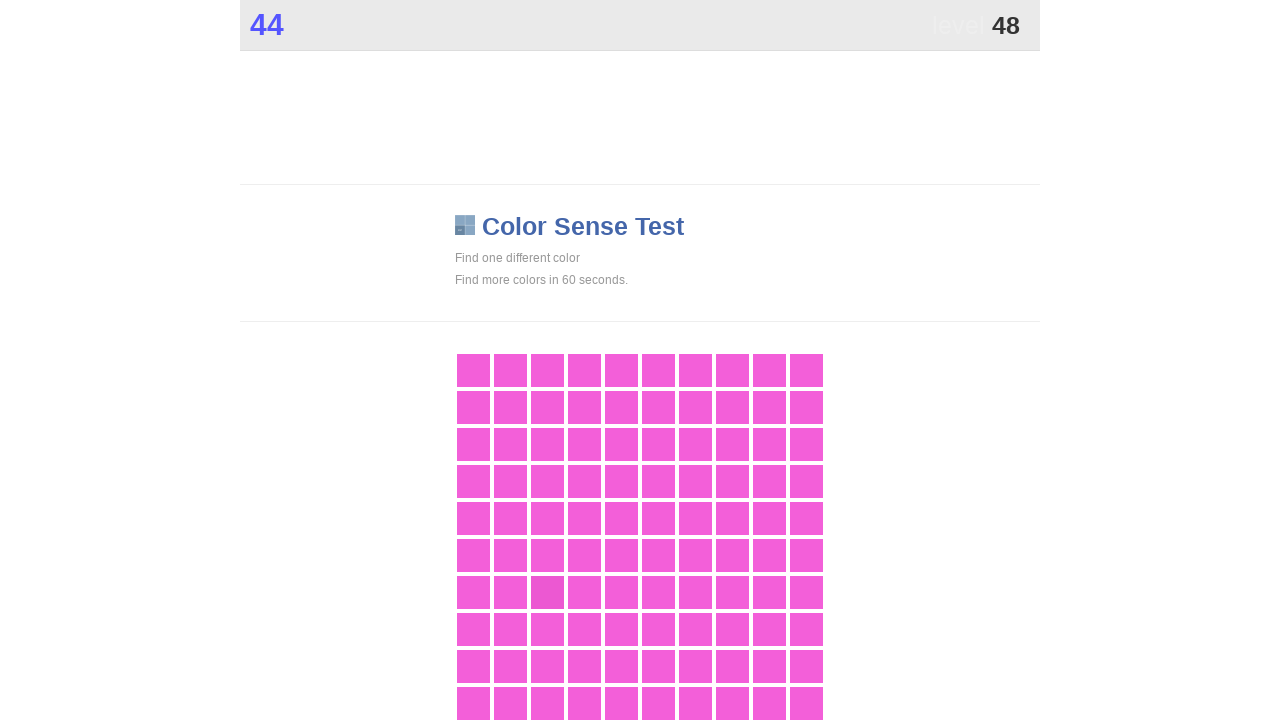

Clicked on the differently colored game tile at (547, 592) on .main
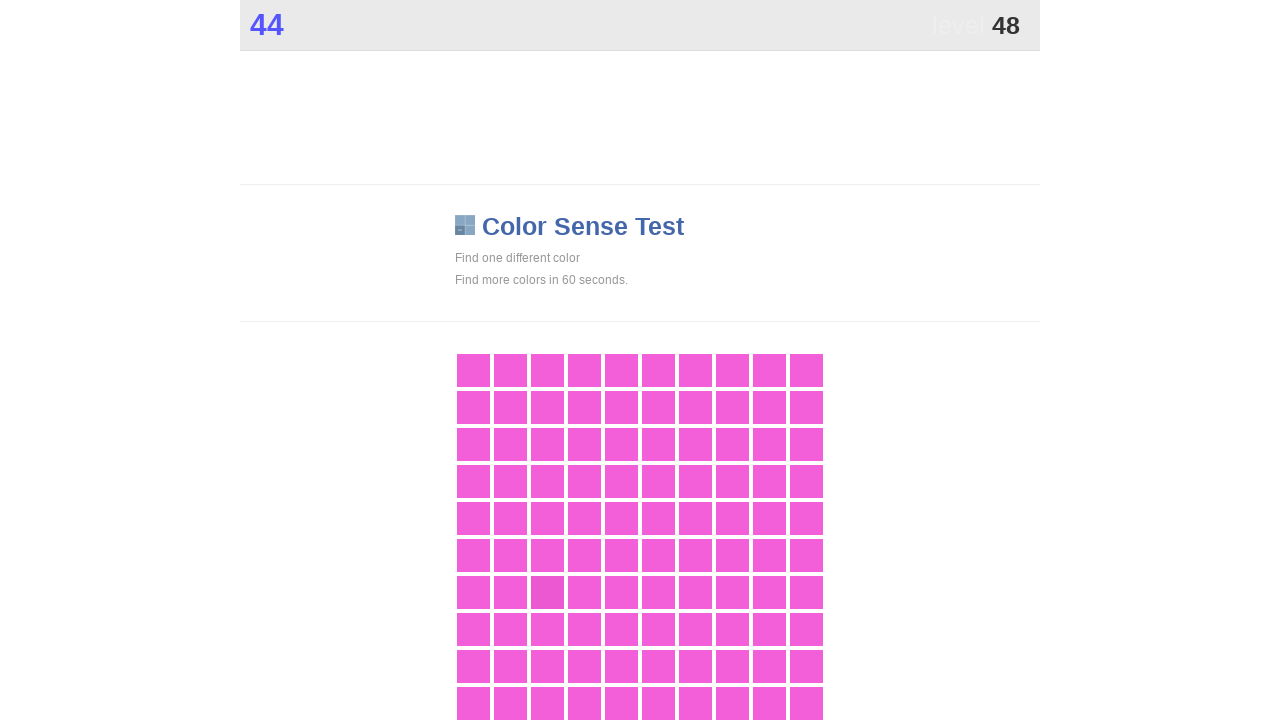

Clicked on the differently colored game tile at (547, 592) on .main
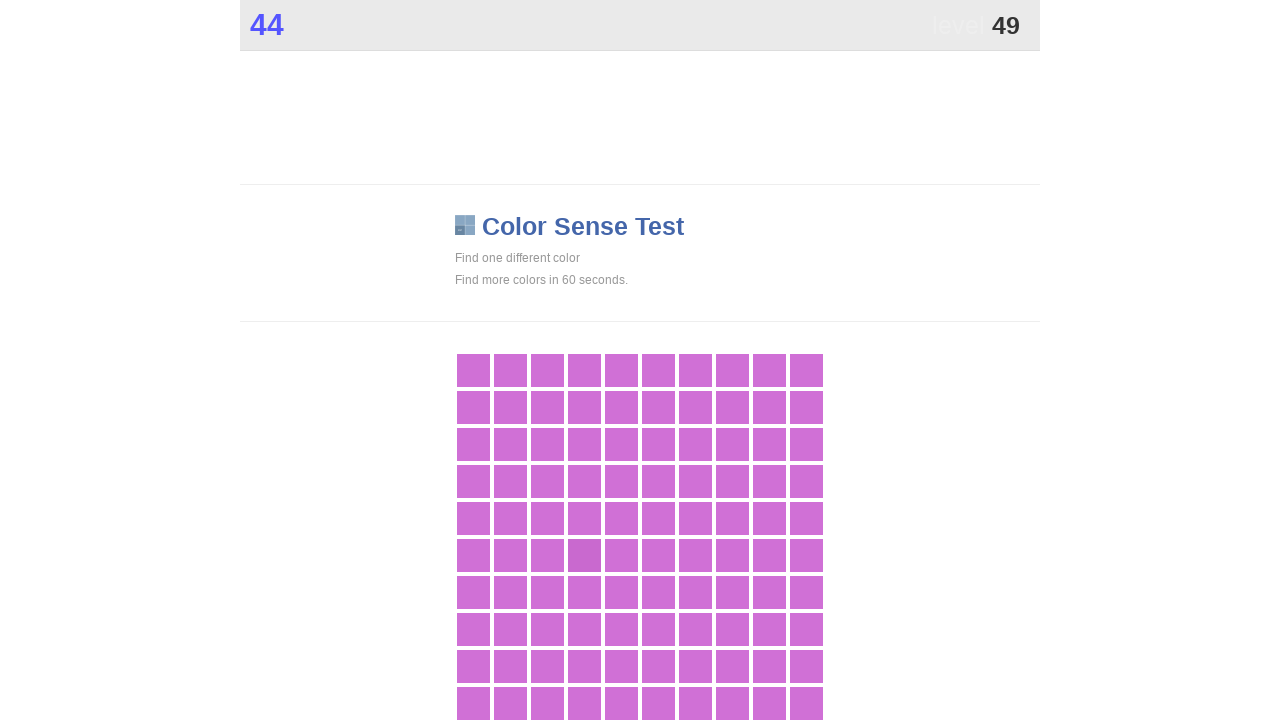

Clicked on the differently colored game tile at (584, 555) on .main
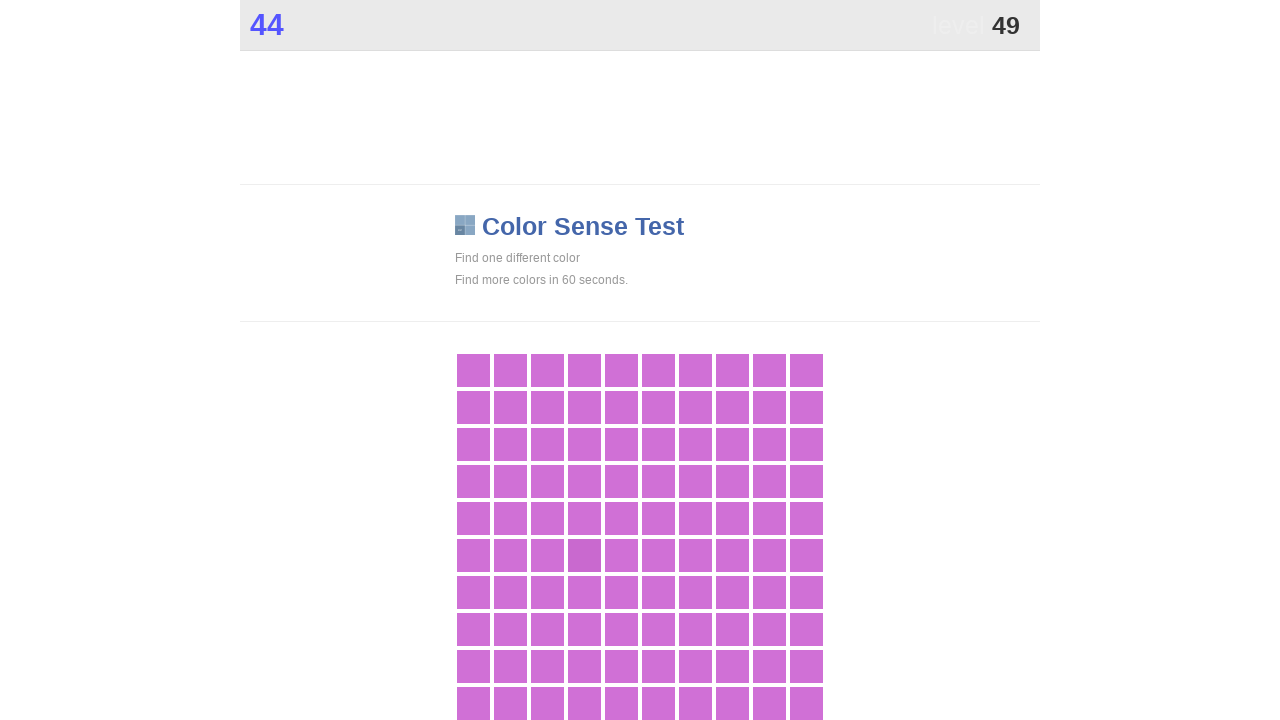

Clicked on the differently colored game tile at (584, 555) on .main
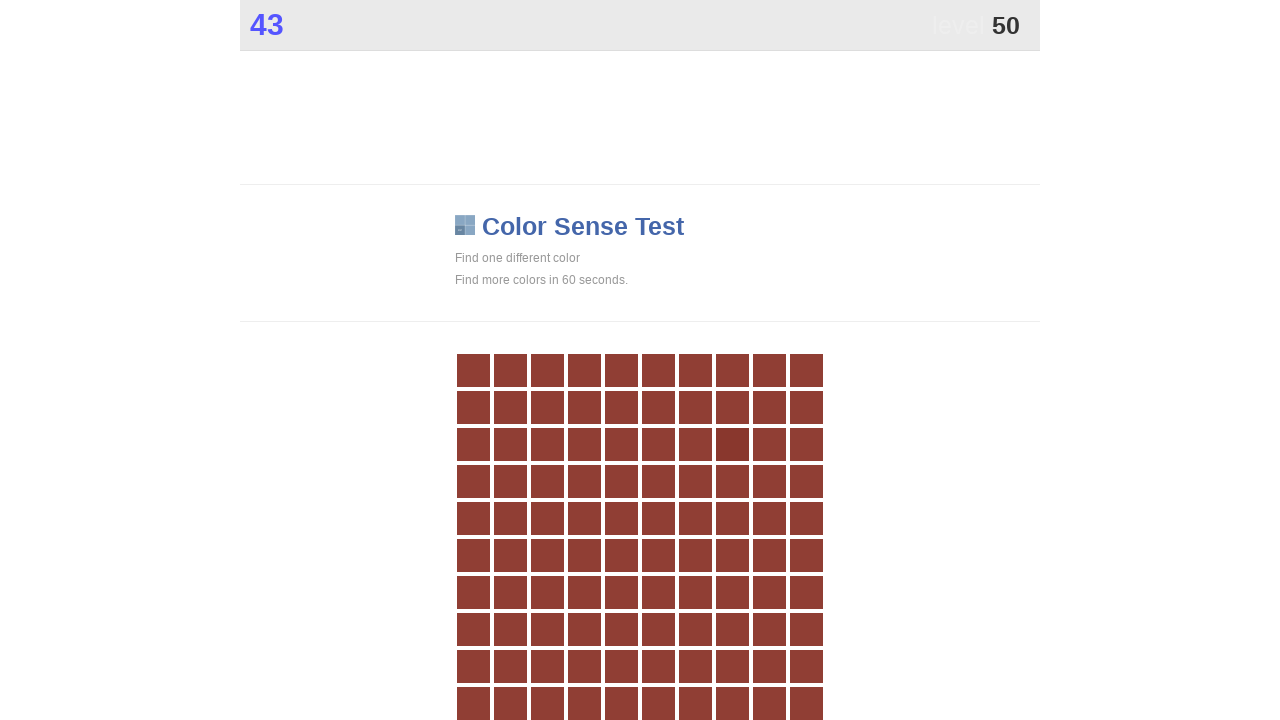

Clicked on the differently colored game tile at (732, 444) on .main
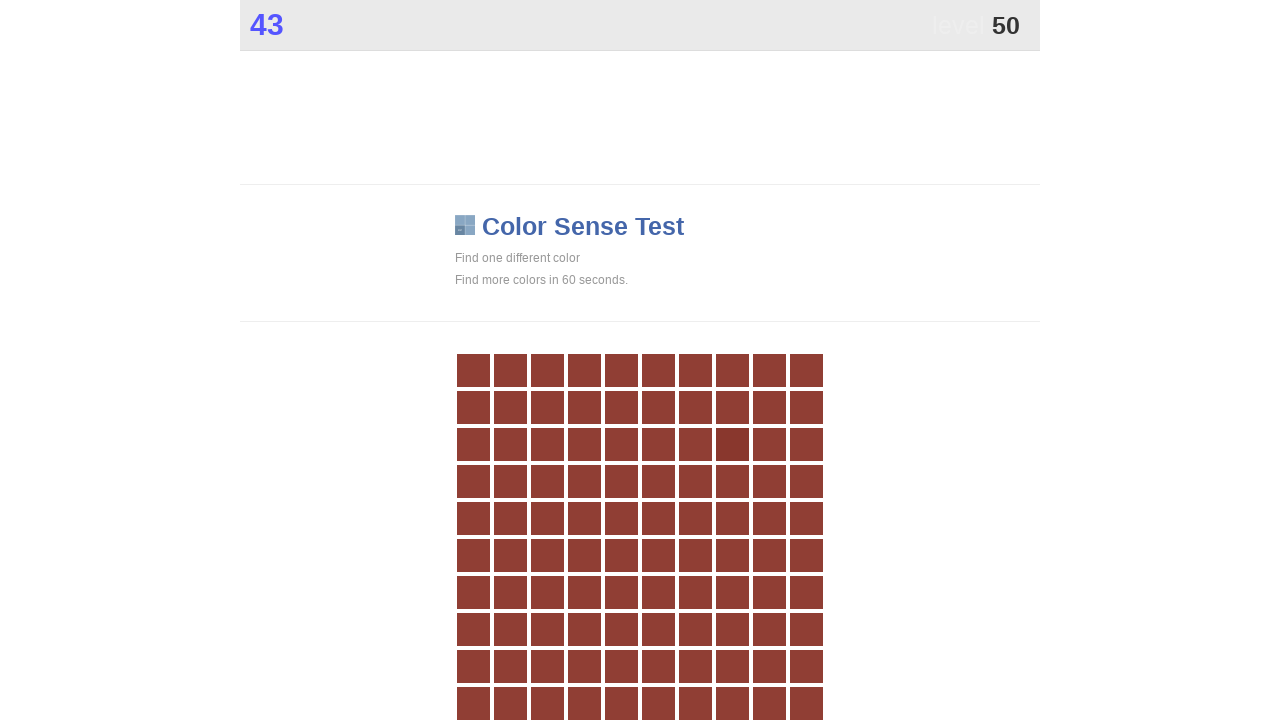

Clicked on the differently colored game tile at (732, 444) on .main
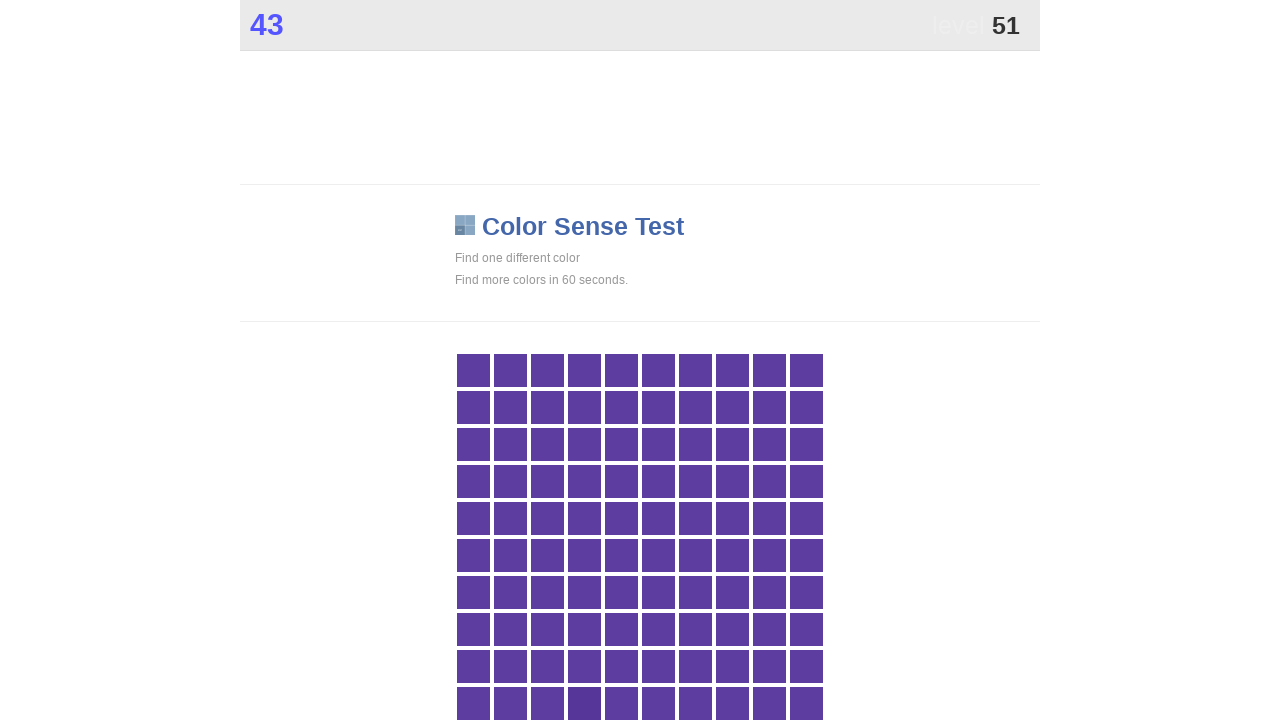

Clicked on the differently colored game tile at (584, 703) on .main
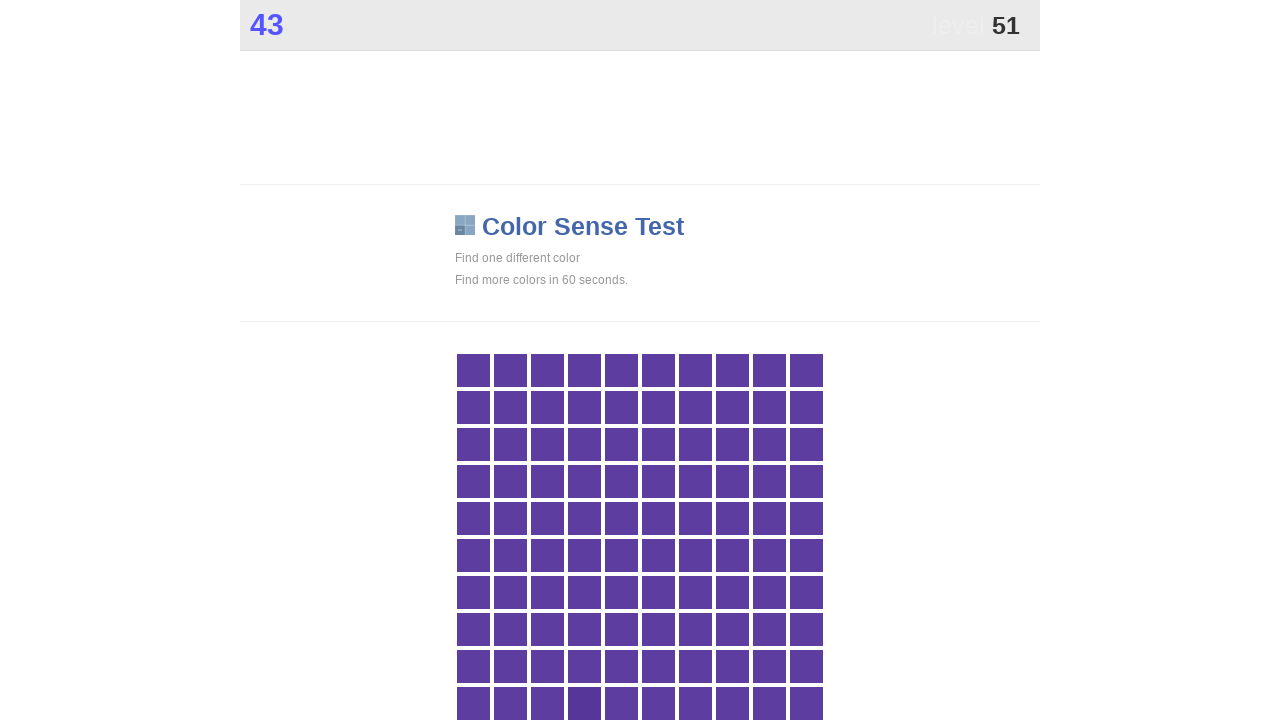

Clicked on the differently colored game tile at (584, 703) on .main
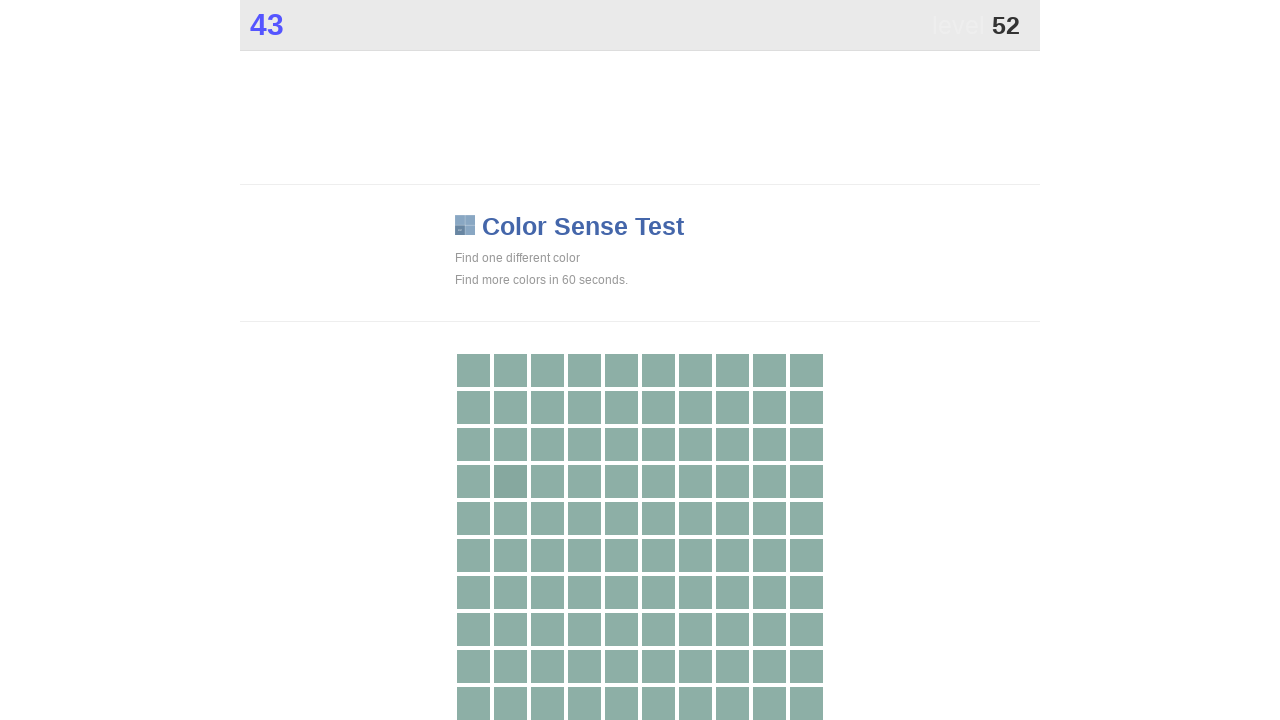

Clicked on the differently colored game tile at (510, 481) on .main
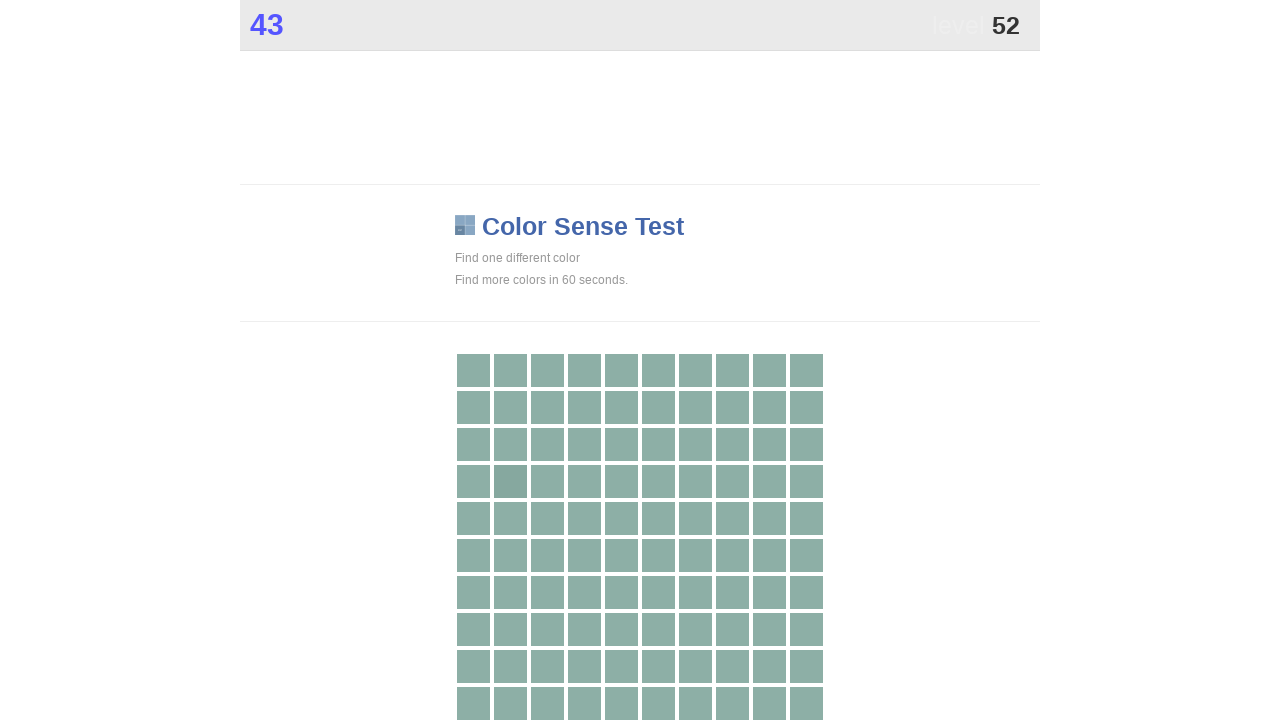

Clicked on the differently colored game tile at (510, 481) on .main
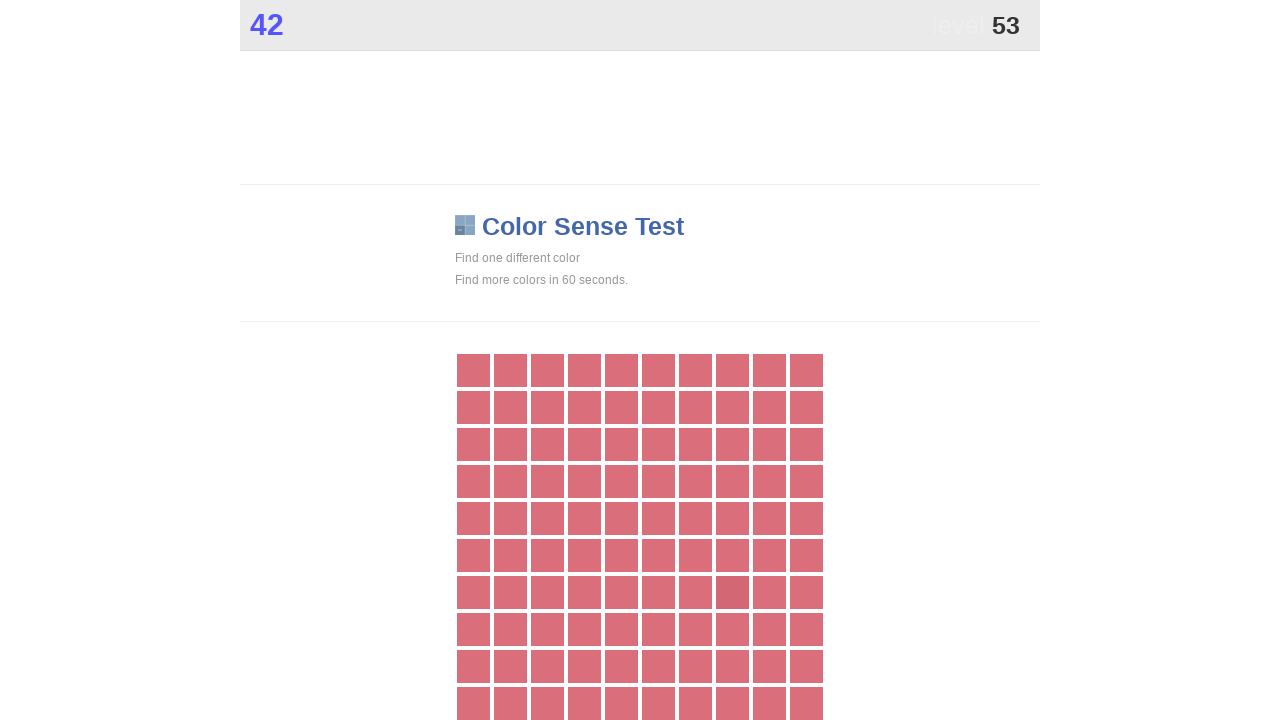

Clicked on the differently colored game tile at (732, 592) on .main
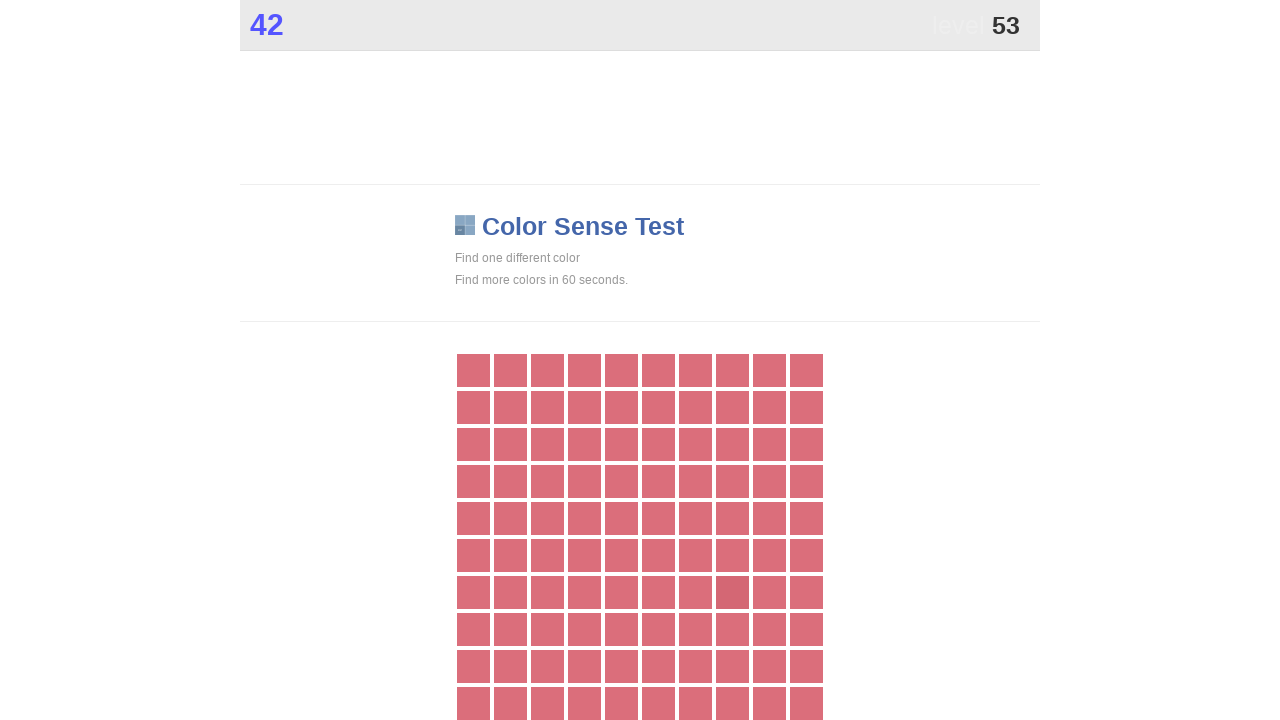

Clicked on the differently colored game tile at (732, 592) on .main
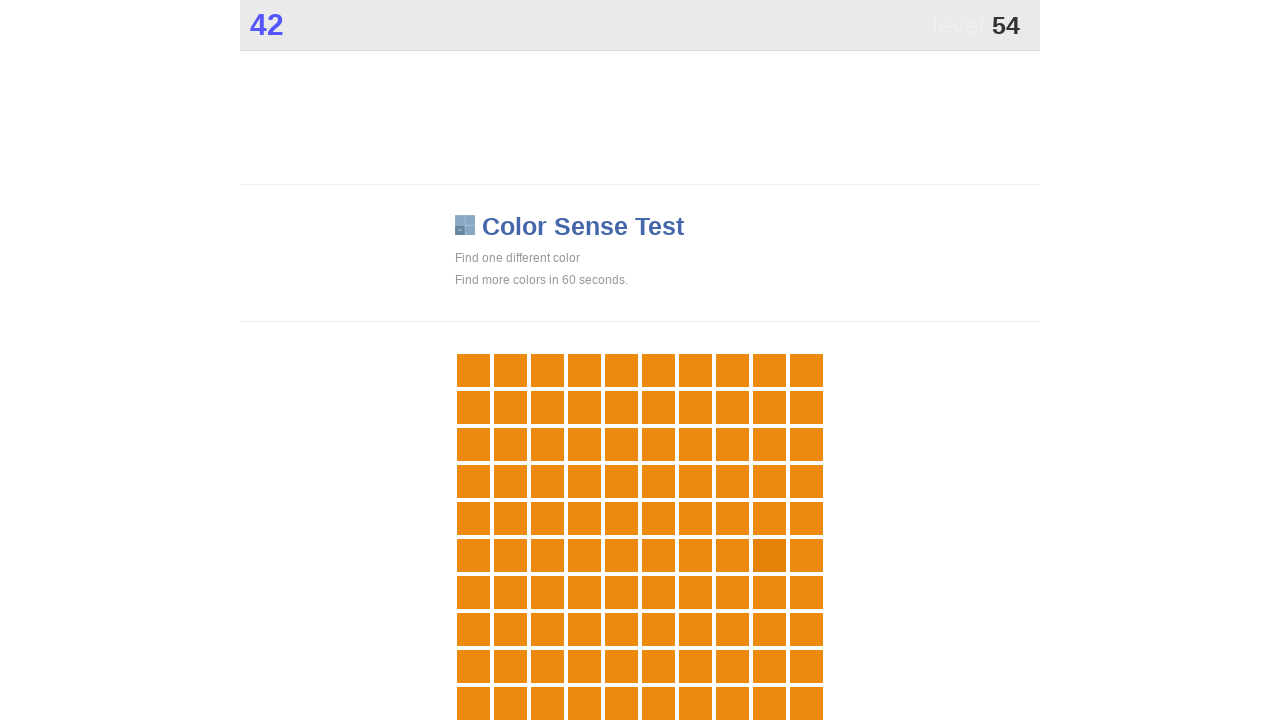

Clicked on the differently colored game tile at (769, 555) on .main
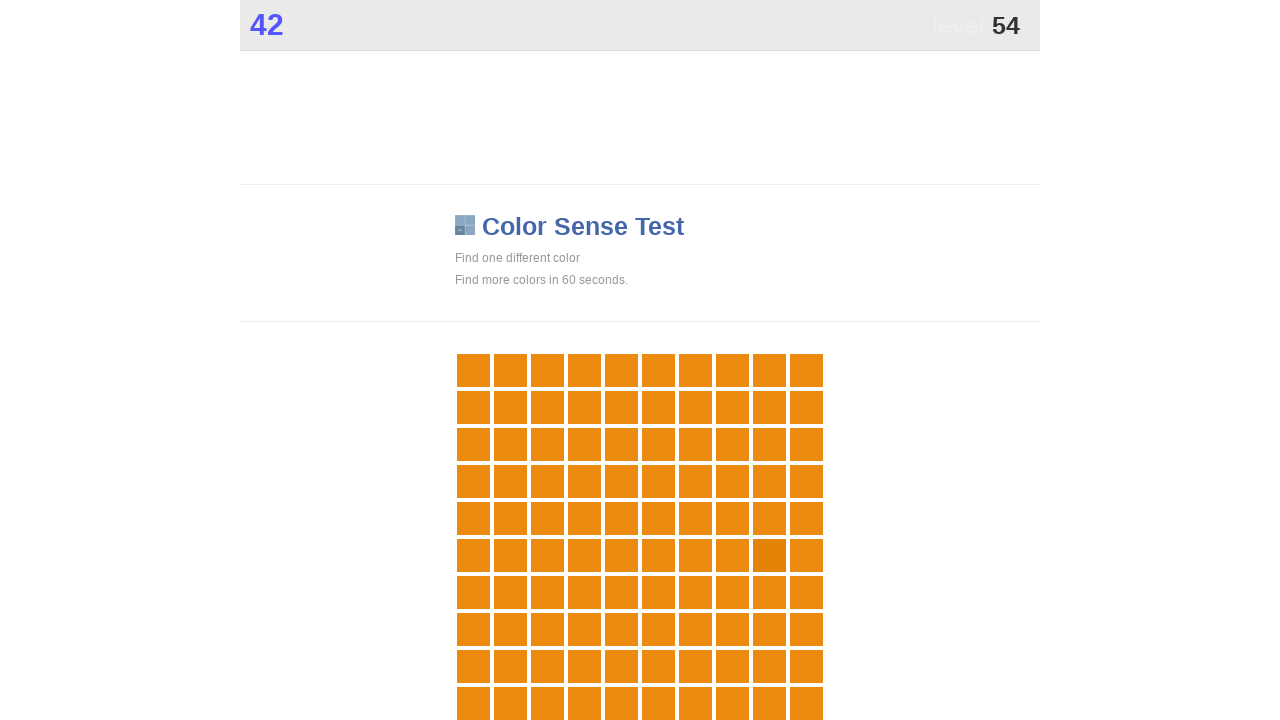

Clicked on the differently colored game tile at (769, 555) on .main
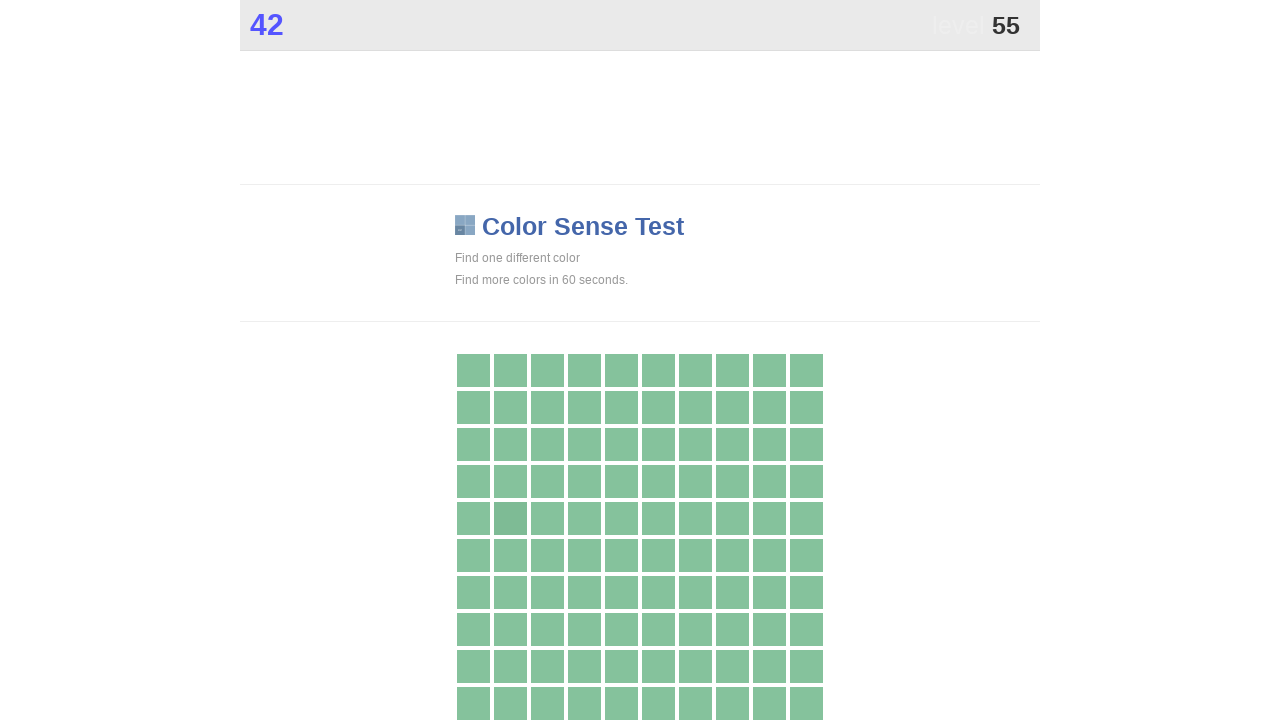

Clicked on the differently colored game tile at (510, 518) on .main
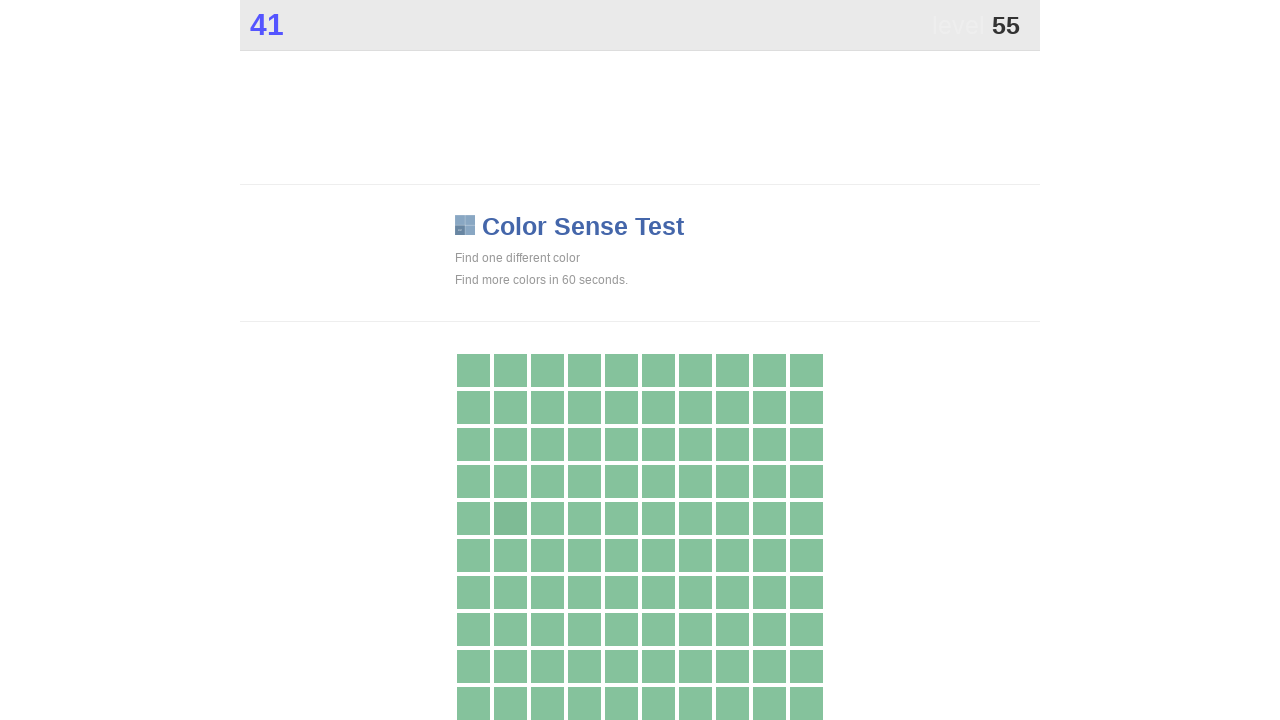

Clicked on the differently colored game tile at (510, 518) on .main
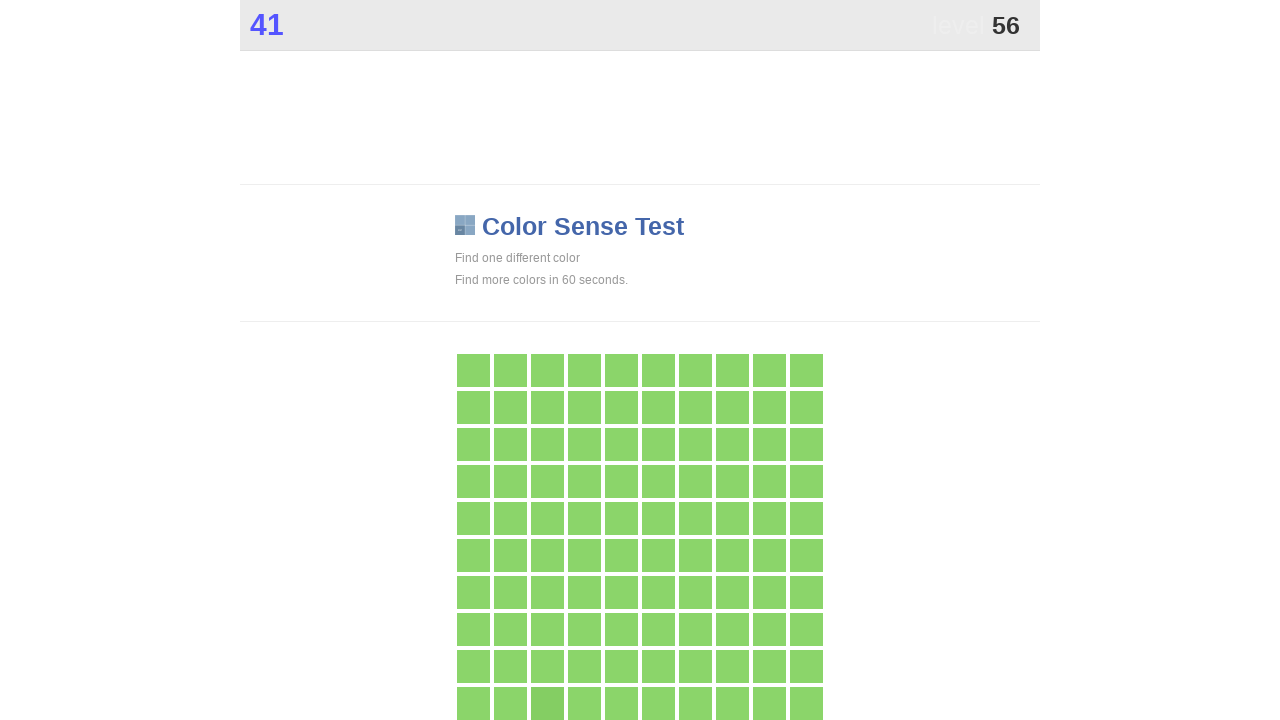

Clicked on the differently colored game tile at (547, 703) on .main
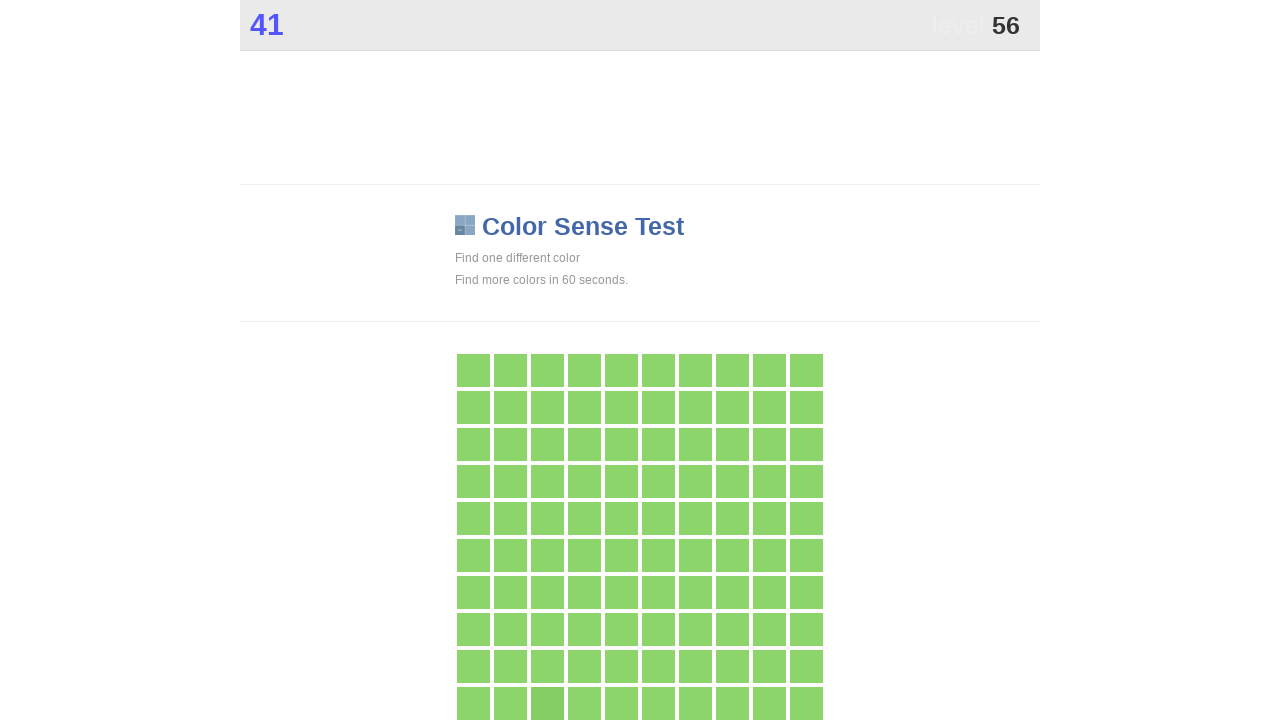

Clicked on the differently colored game tile at (547, 703) on .main
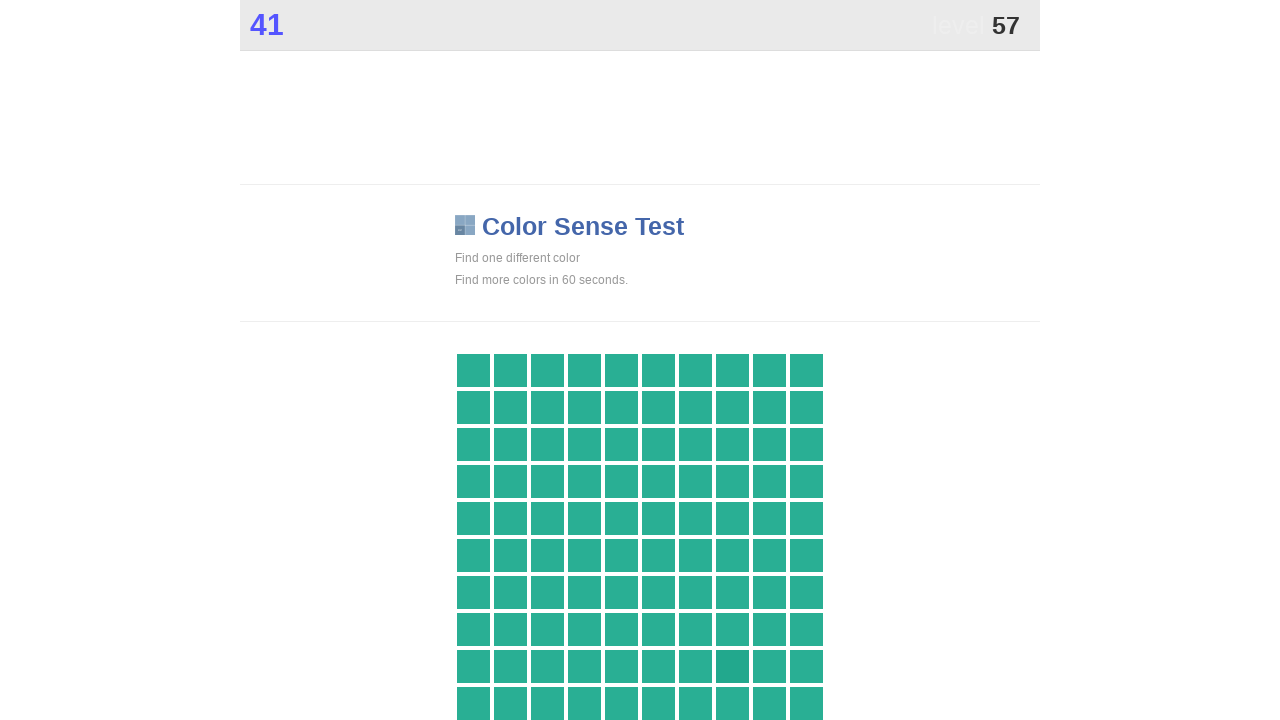

Clicked on the differently colored game tile at (732, 666) on .main
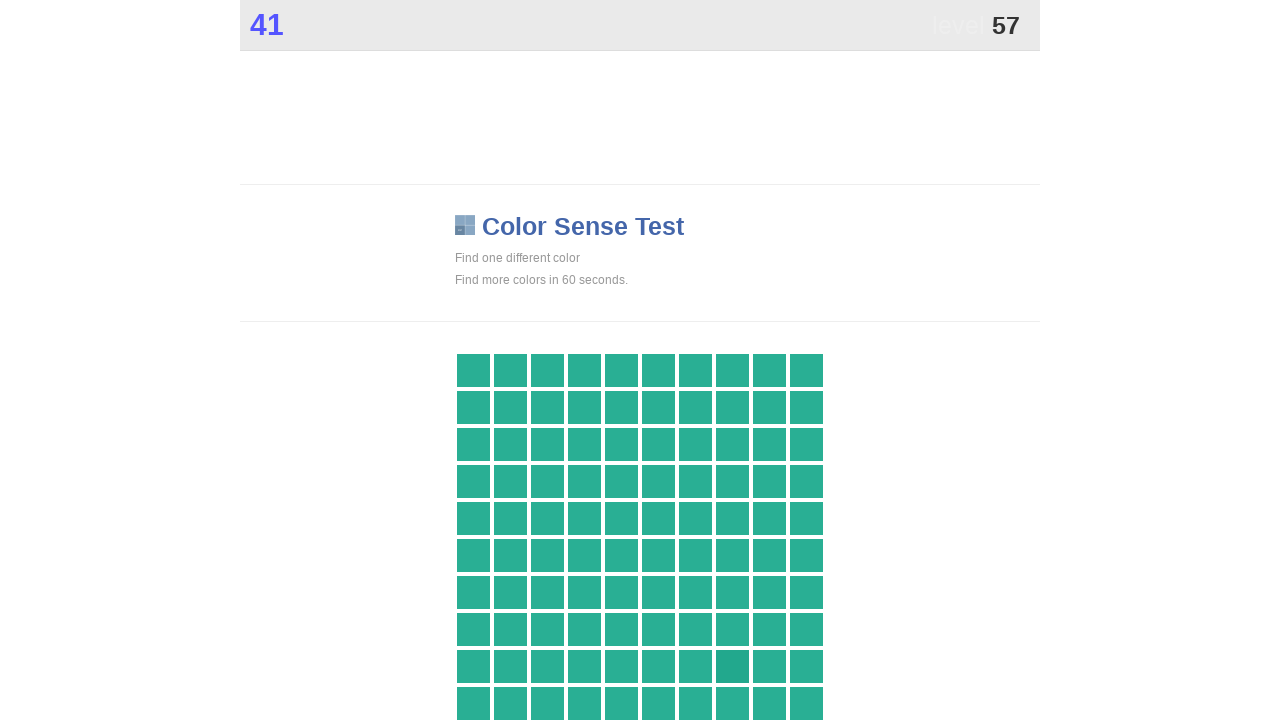

Clicked on the differently colored game tile at (732, 666) on .main
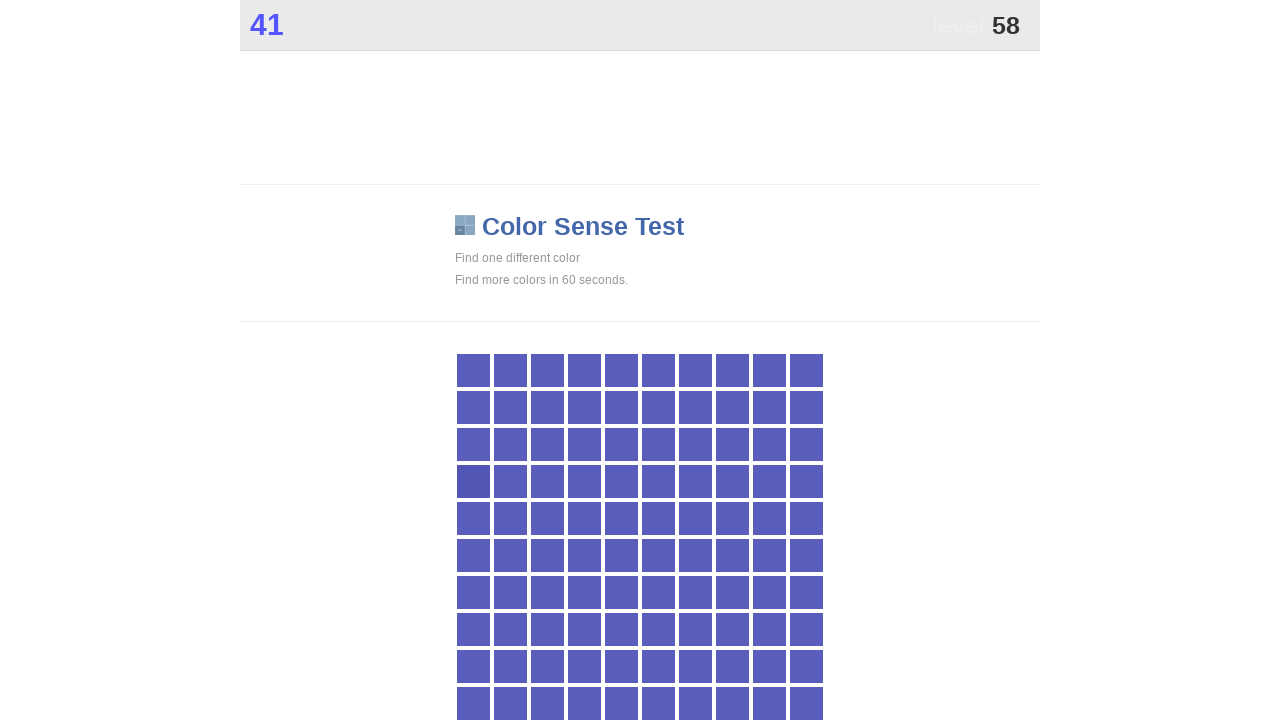

Clicked on the differently colored game tile at (473, 481) on .main
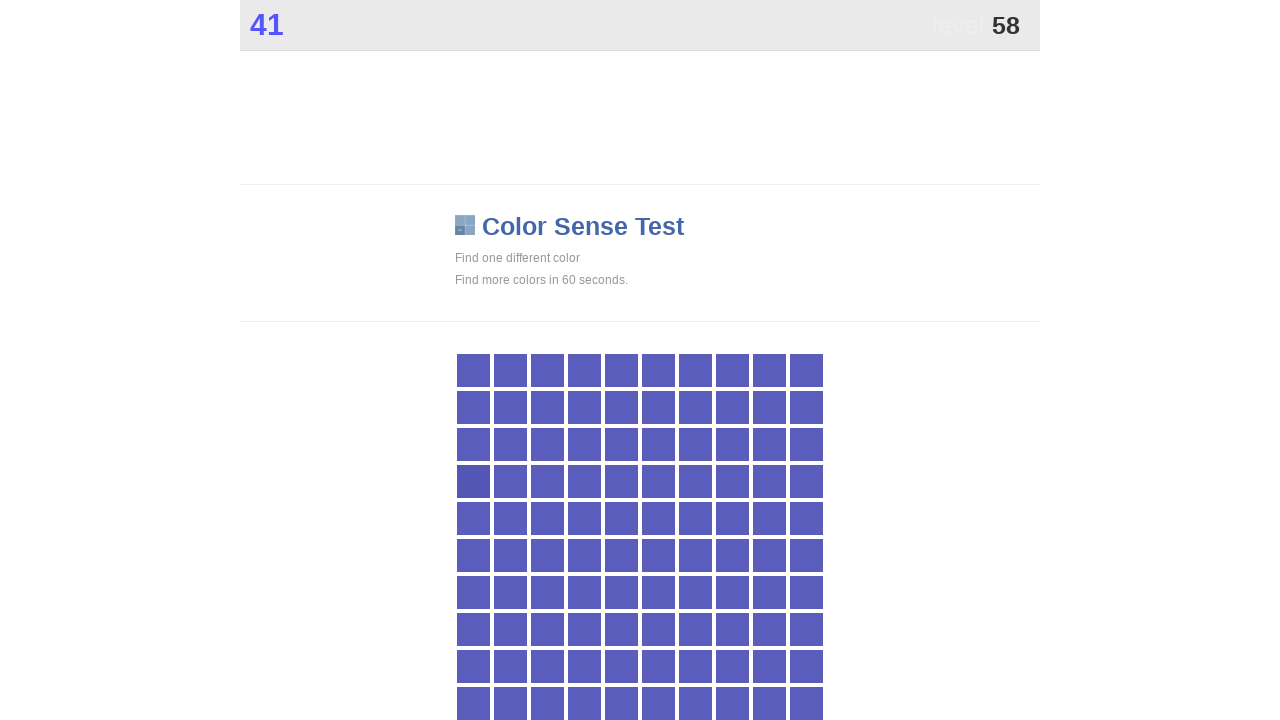

Clicked on the differently colored game tile at (473, 481) on .main
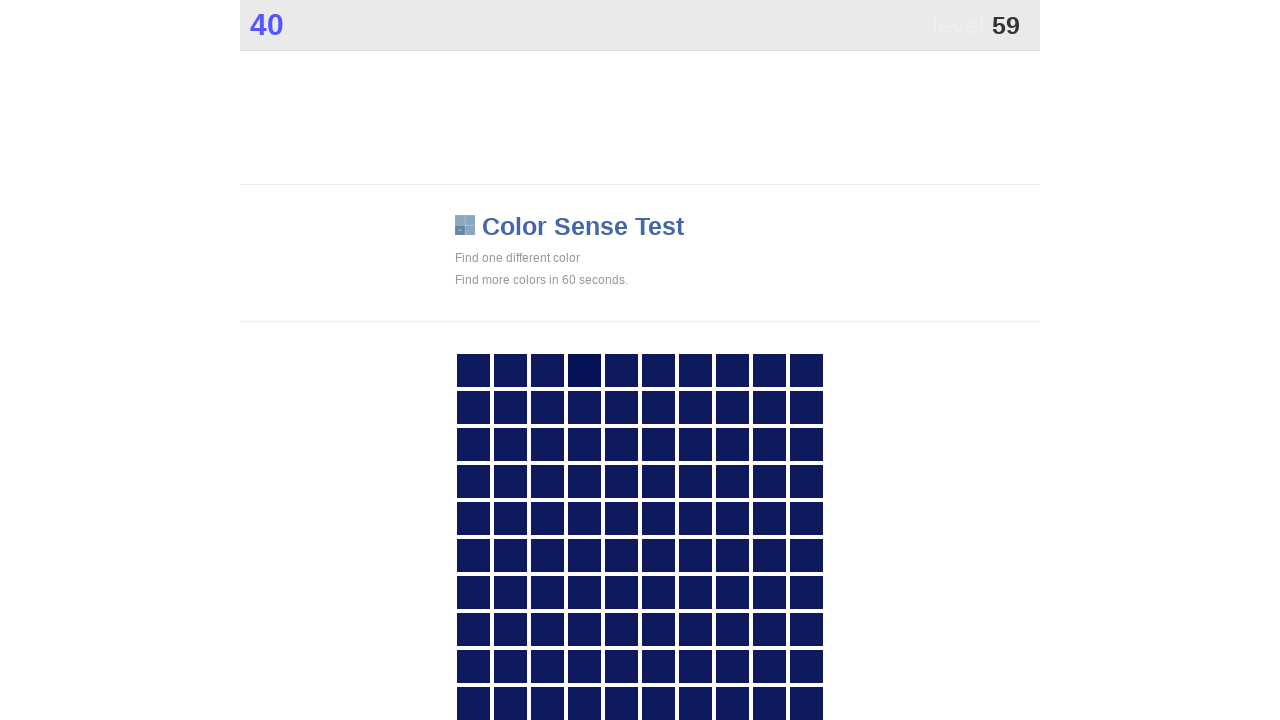

Clicked on the differently colored game tile at (584, 370) on .main
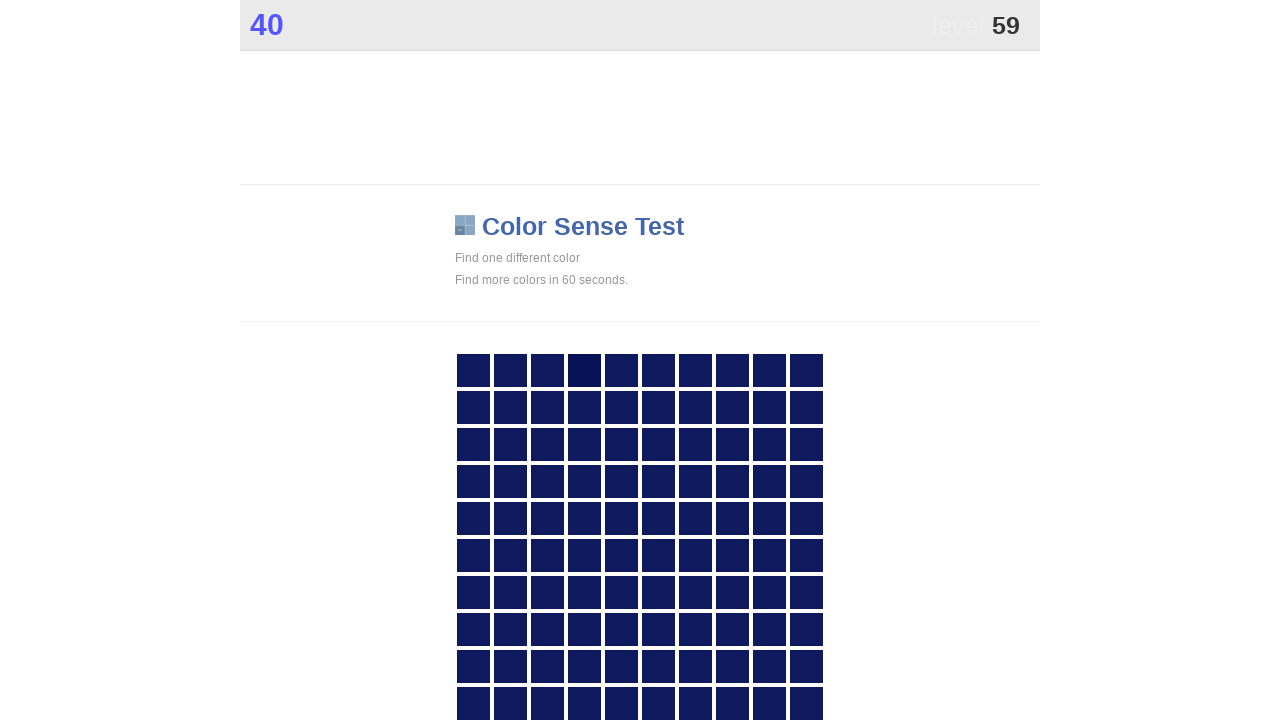

Clicked on the differently colored game tile at (584, 370) on .main
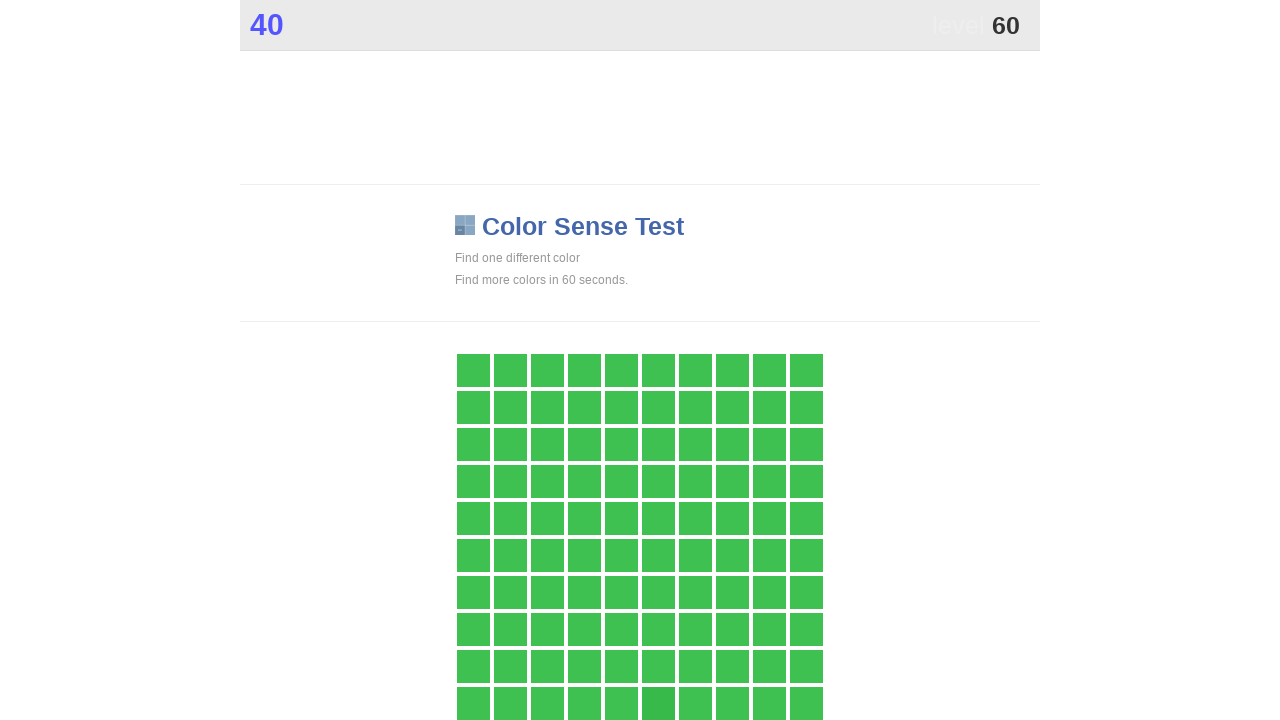

Clicked on the differently colored game tile at (658, 703) on .main
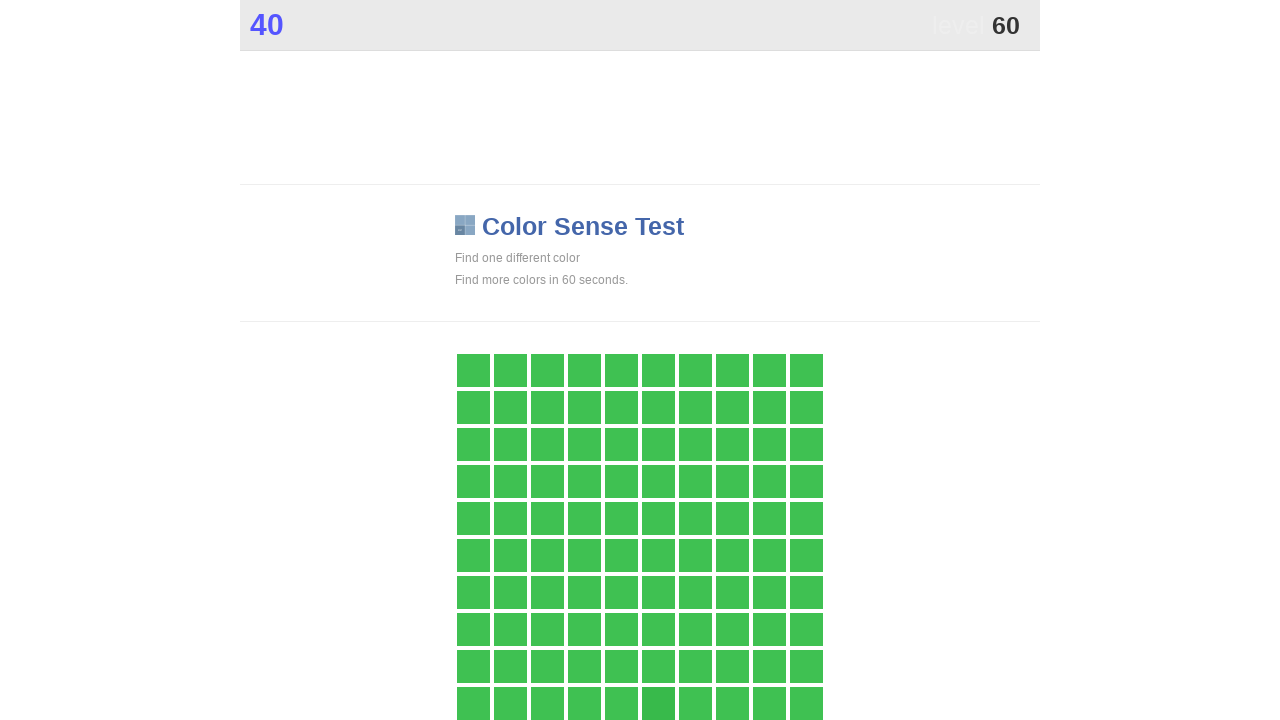

Clicked on the differently colored game tile at (658, 703) on .main
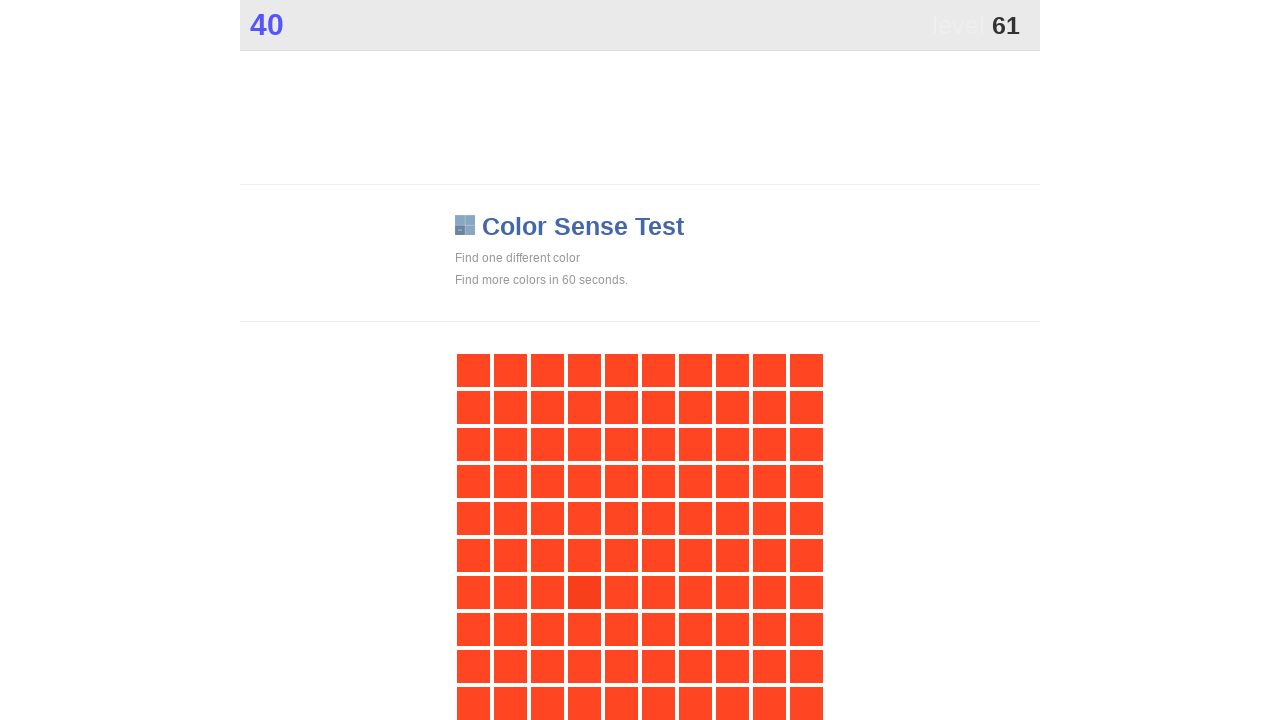

Clicked on the differently colored game tile at (584, 592) on .main
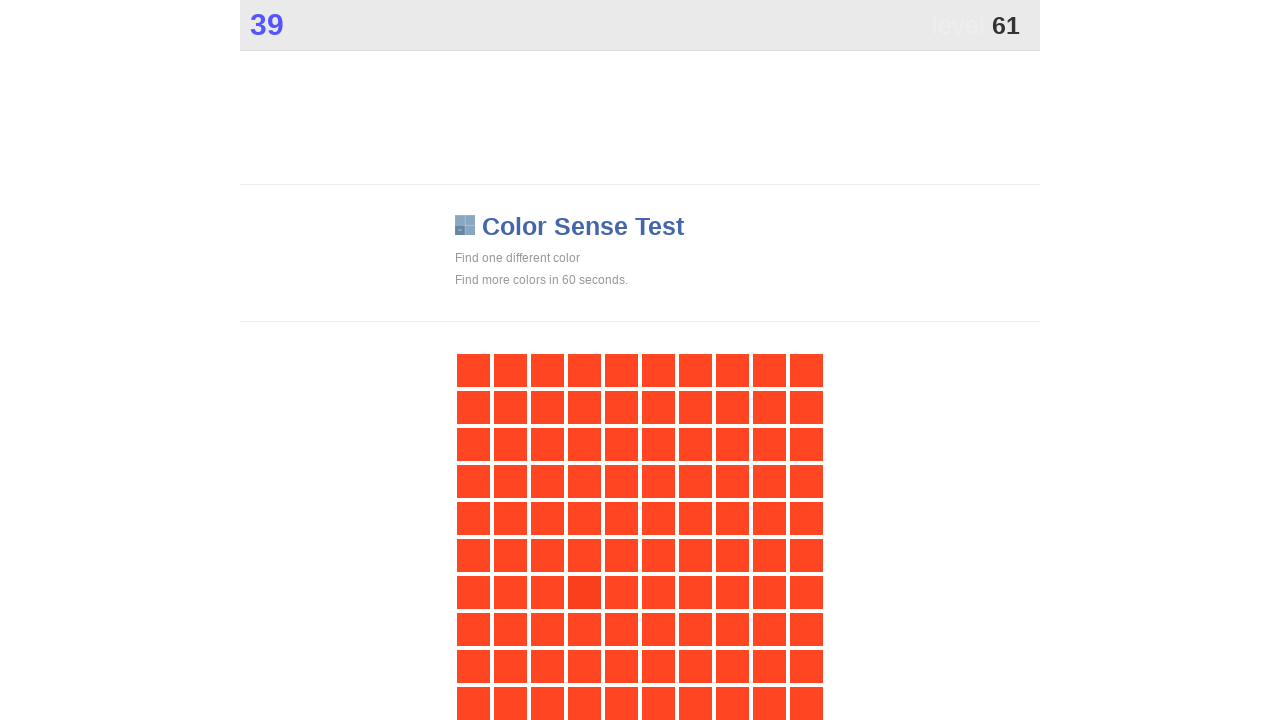

Clicked on the differently colored game tile at (584, 592) on .main
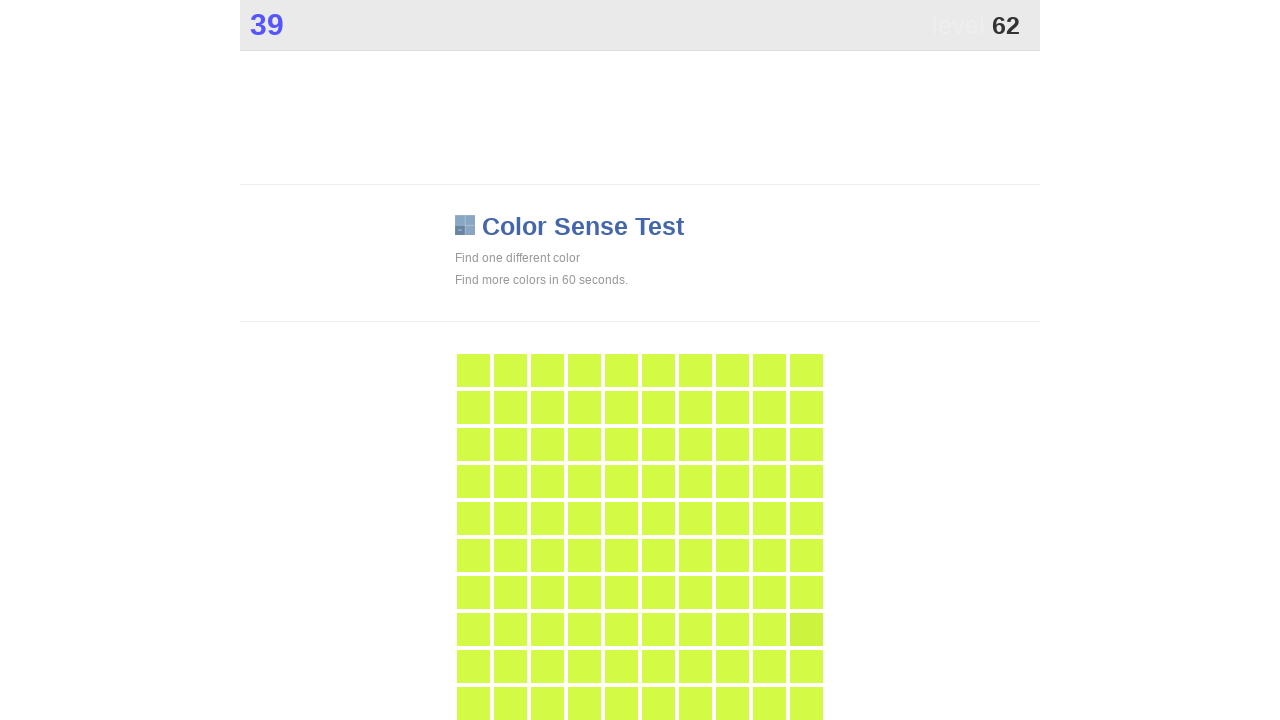

Clicked on the differently colored game tile at (806, 629) on .main
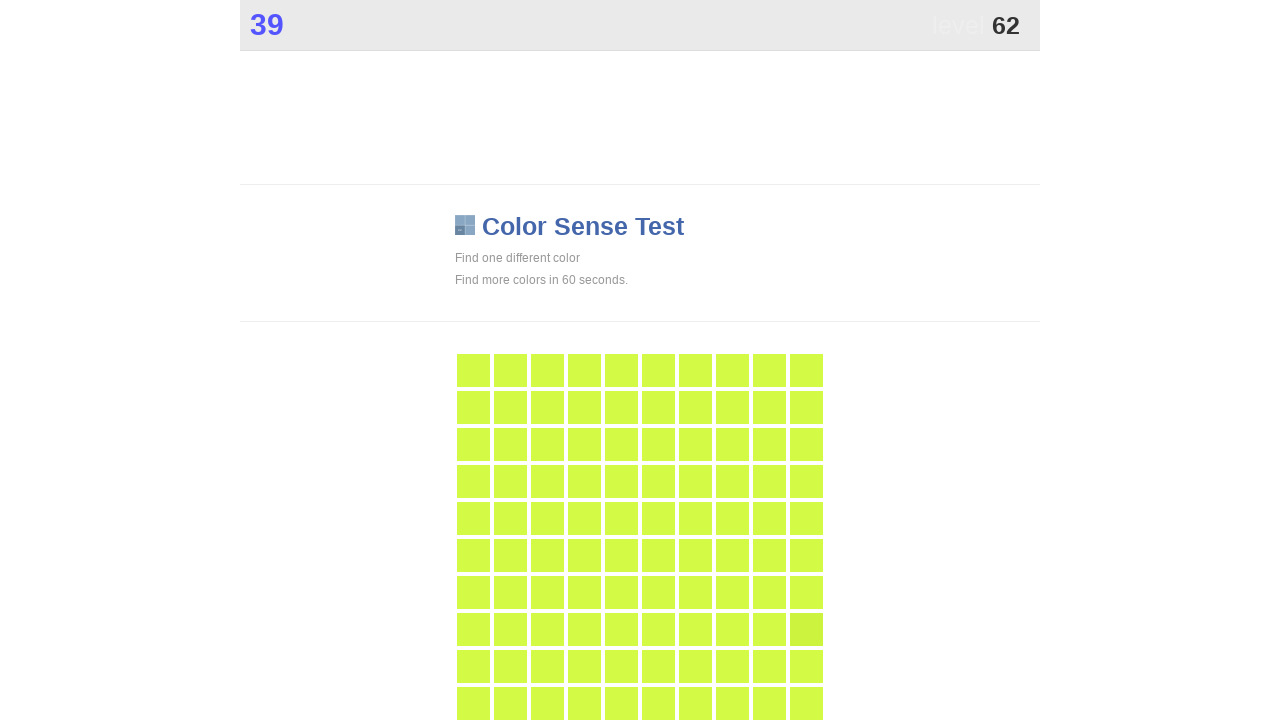

Clicked on the differently colored game tile at (806, 629) on .main
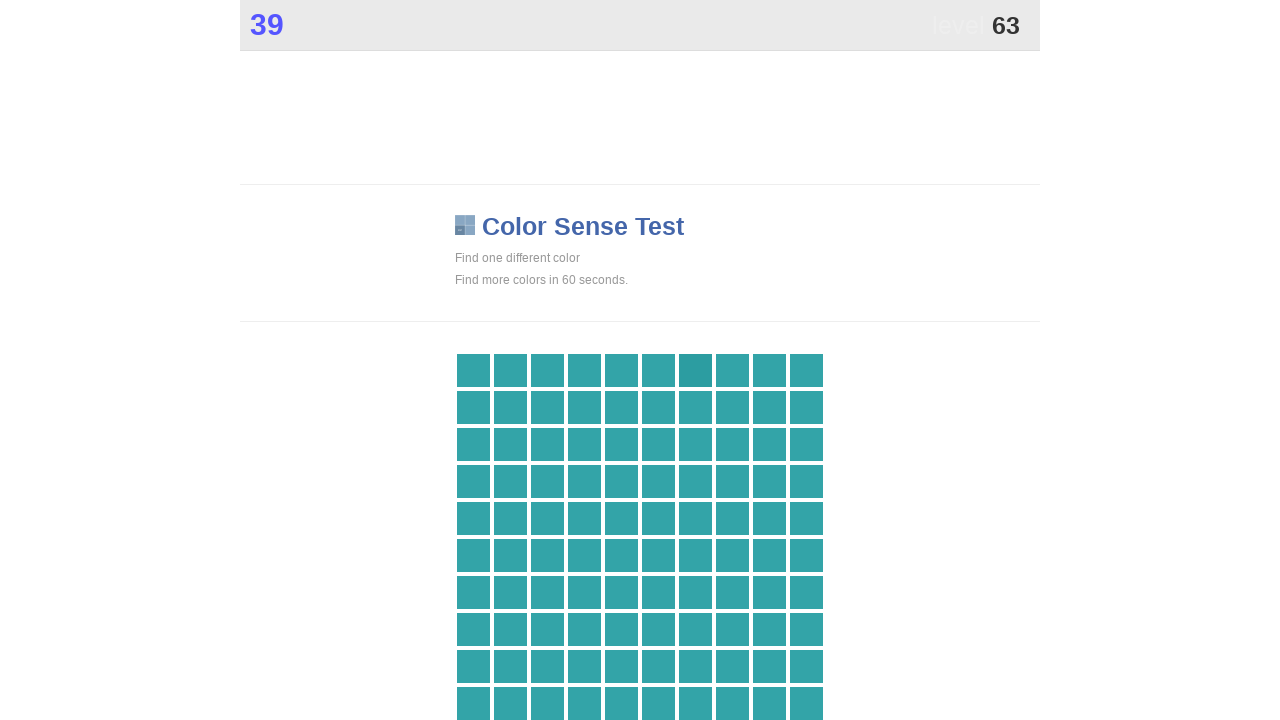

Clicked on the differently colored game tile at (695, 370) on .main
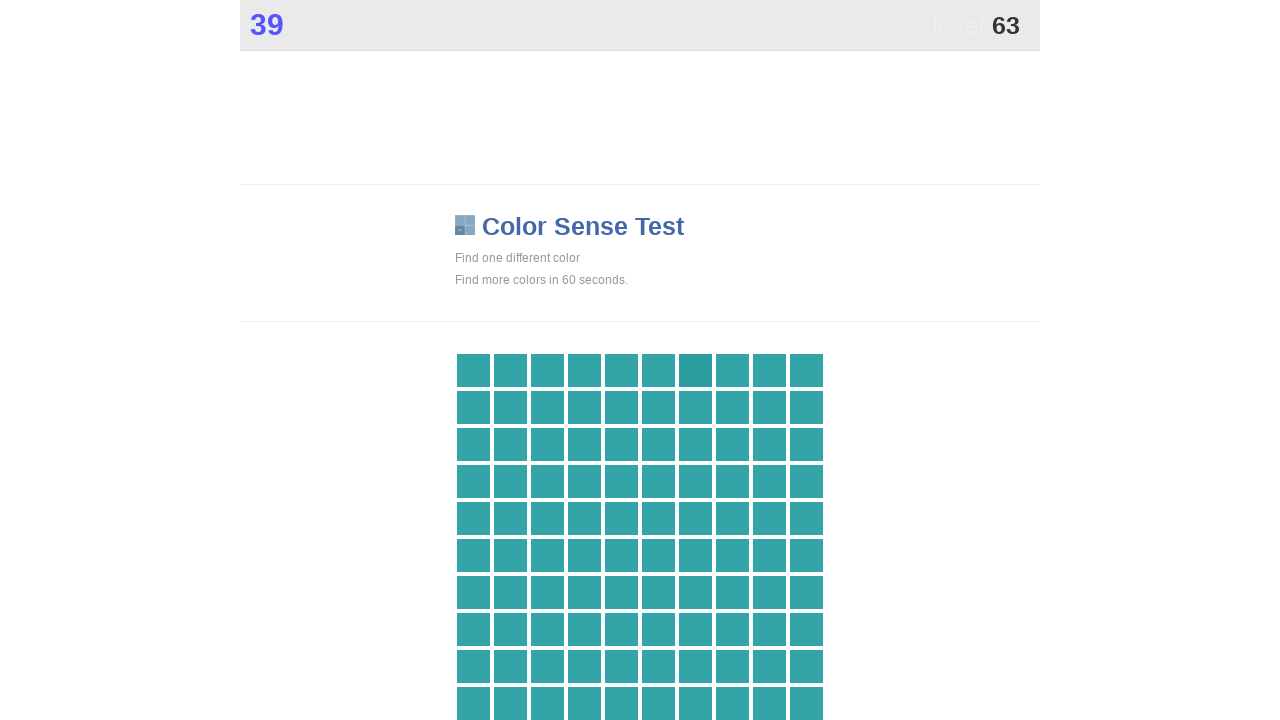

Clicked on the differently colored game tile at (695, 370) on .main
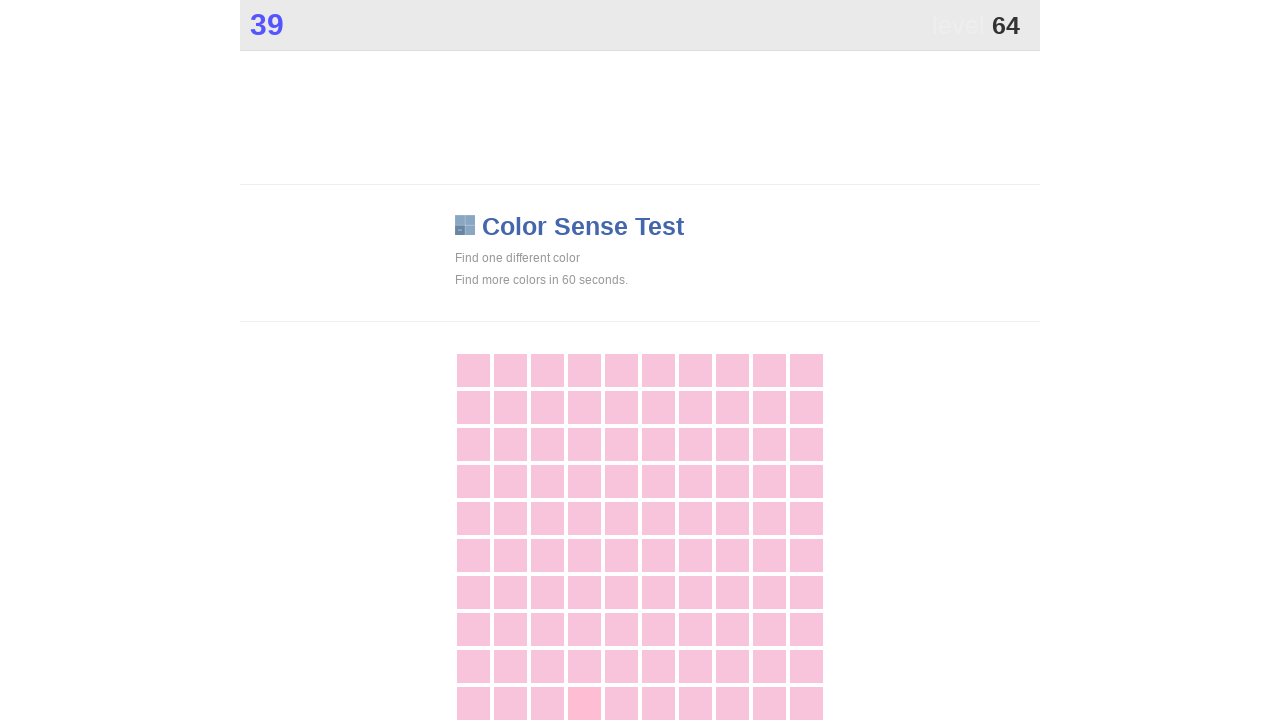

Clicked on the differently colored game tile at (584, 703) on .main
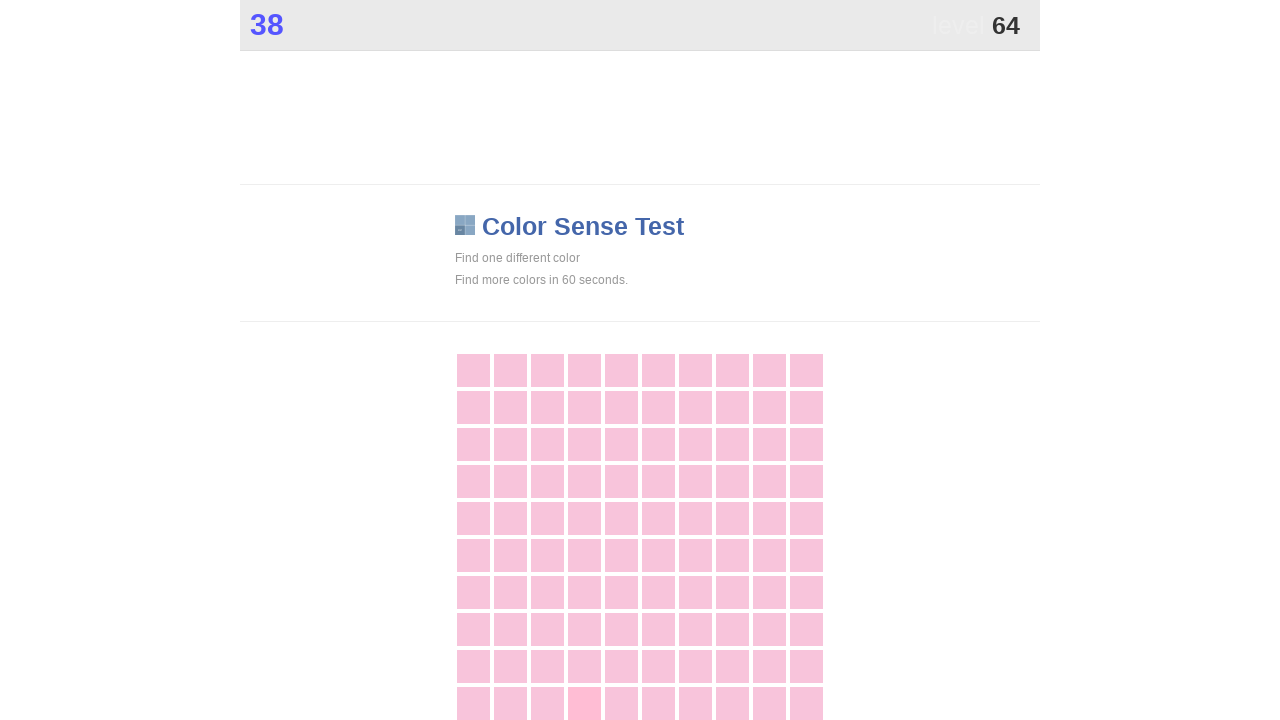

Clicked on the differently colored game tile at (584, 703) on .main
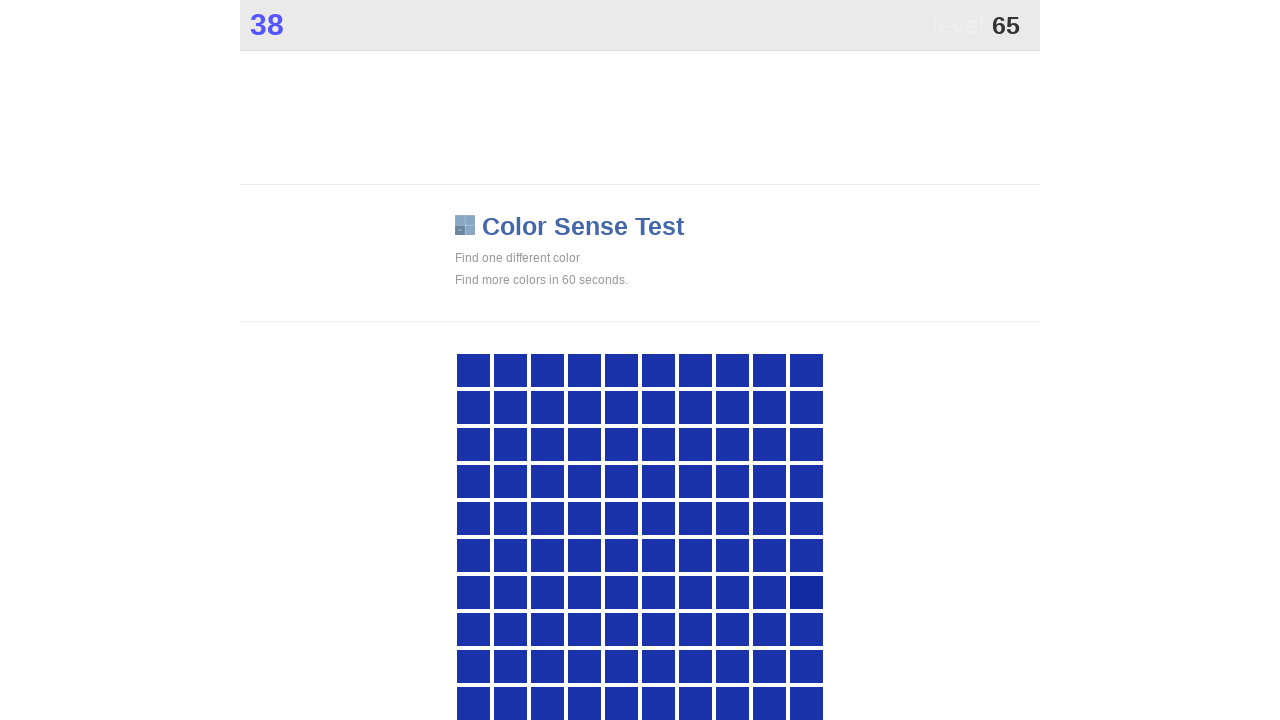

Clicked on the differently colored game tile at (806, 592) on .main
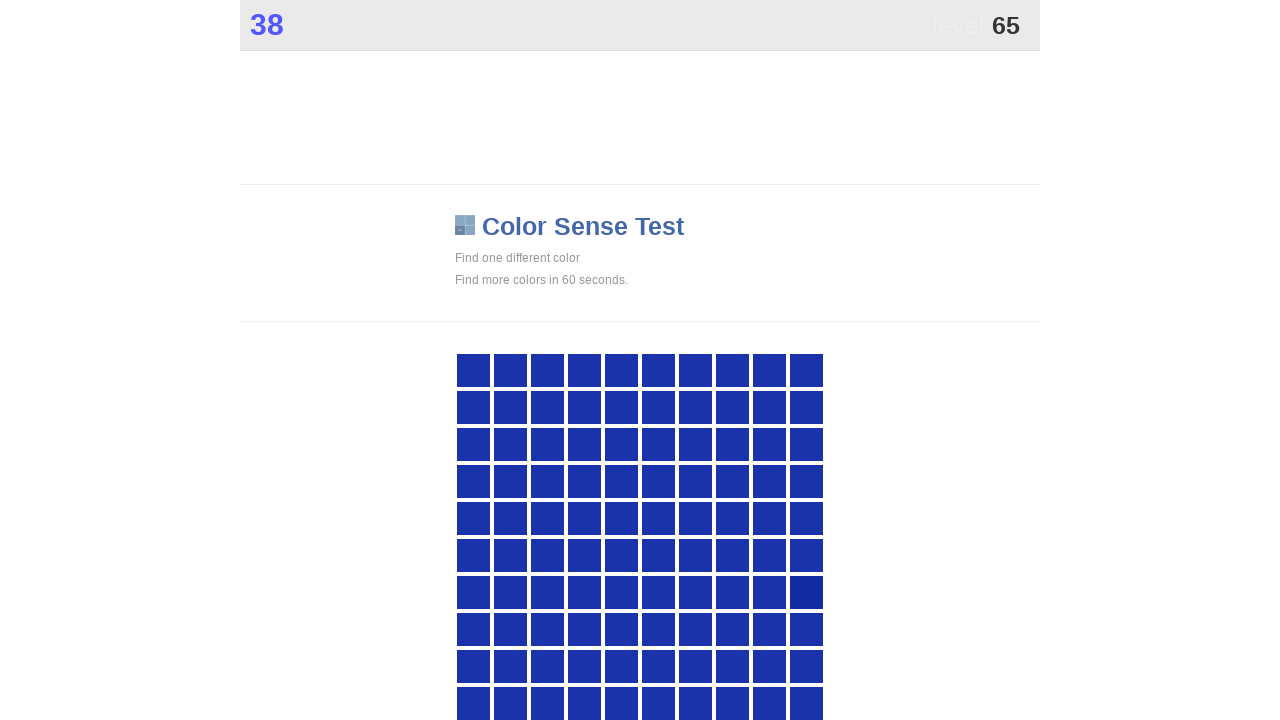

Clicked on the differently colored game tile at (806, 592) on .main
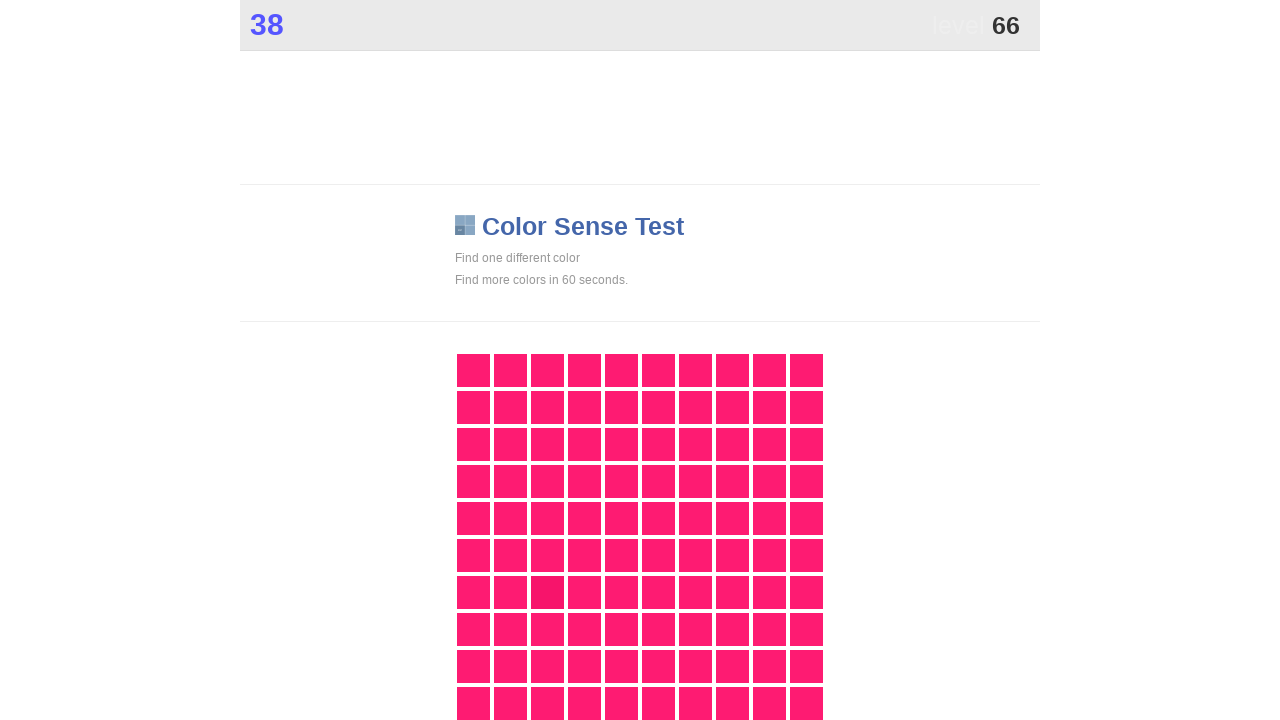

Clicked on the differently colored game tile at (547, 592) on .main
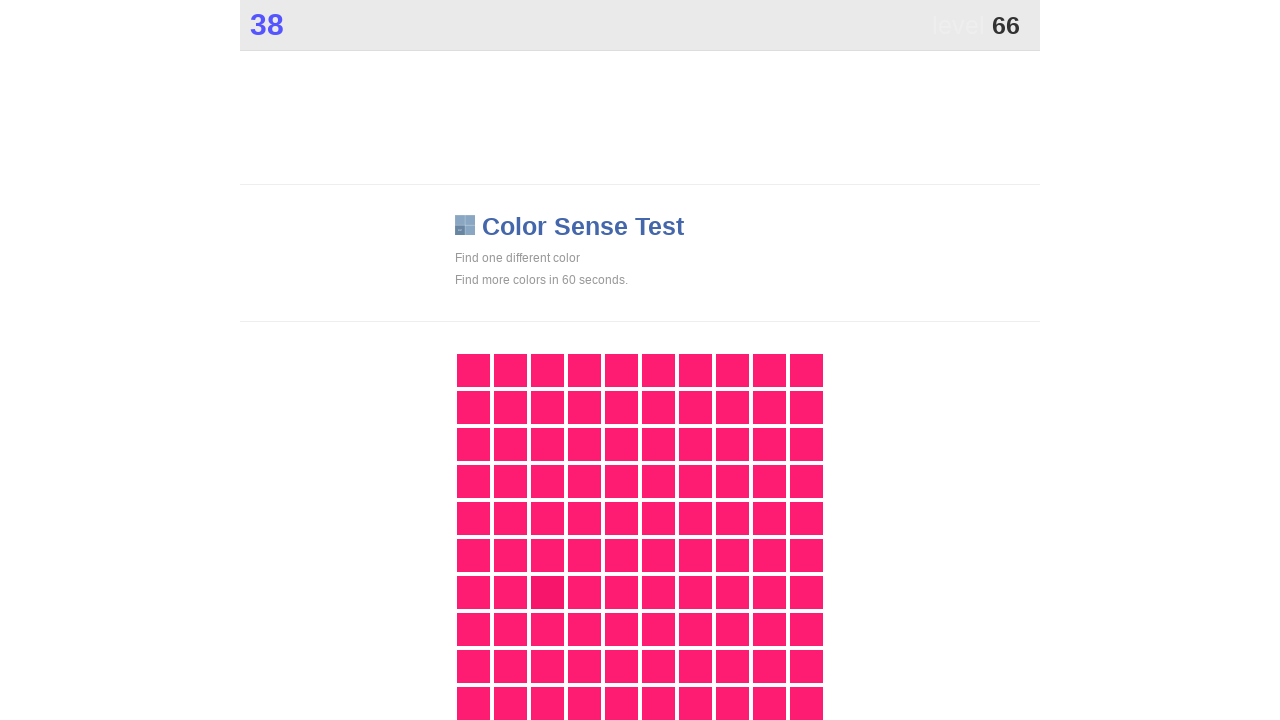

Clicked on the differently colored game tile at (547, 592) on .main
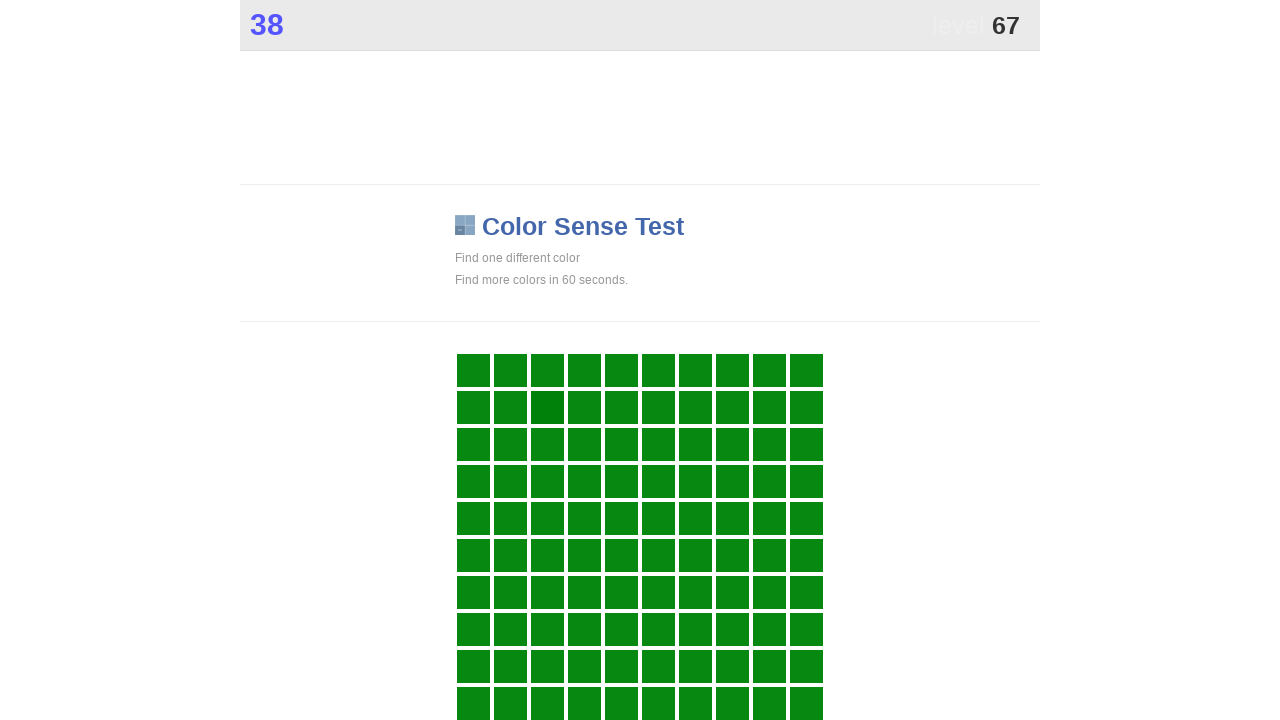

Clicked on the differently colored game tile at (547, 407) on .main
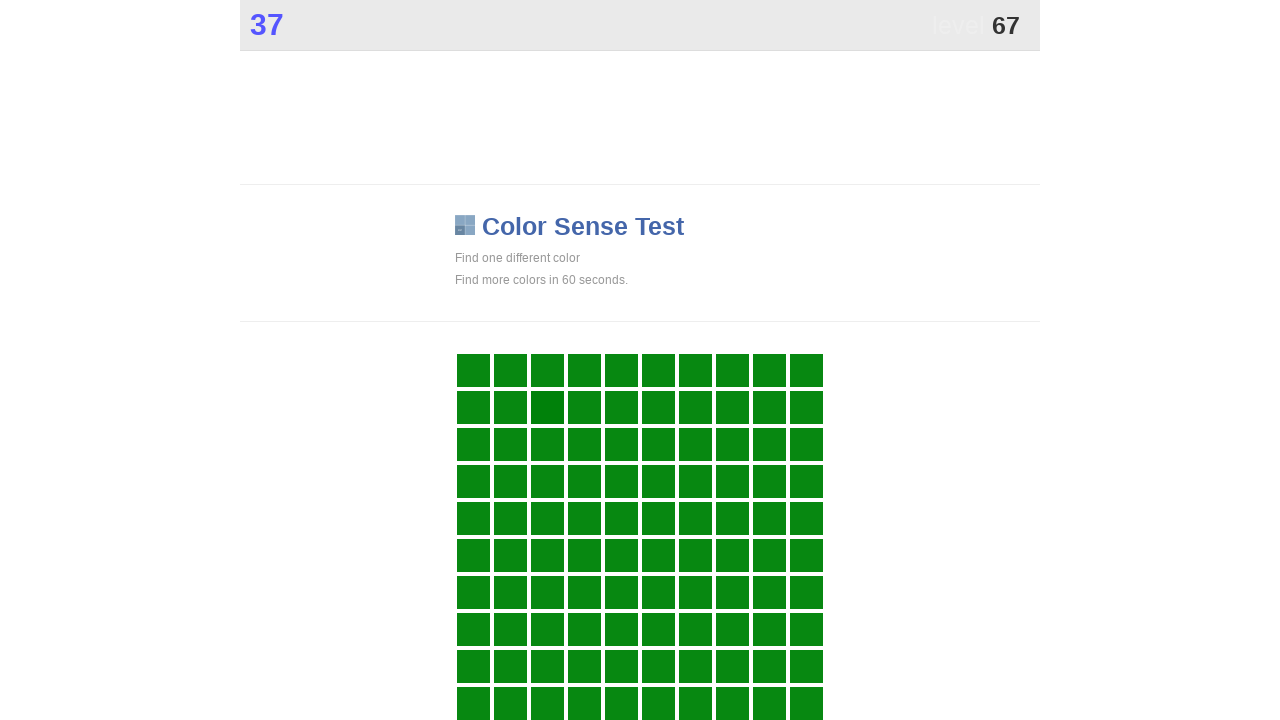

Clicked on the differently colored game tile at (547, 407) on .main
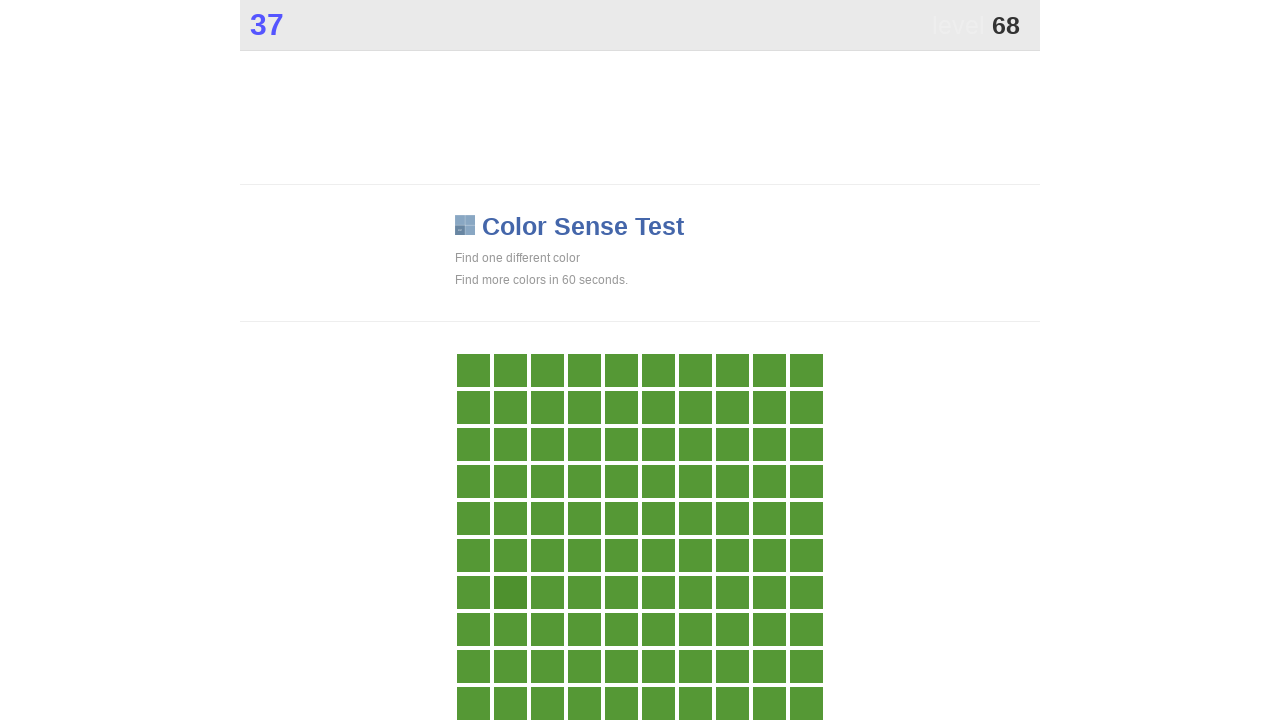

Clicked on the differently colored game tile at (510, 592) on .main
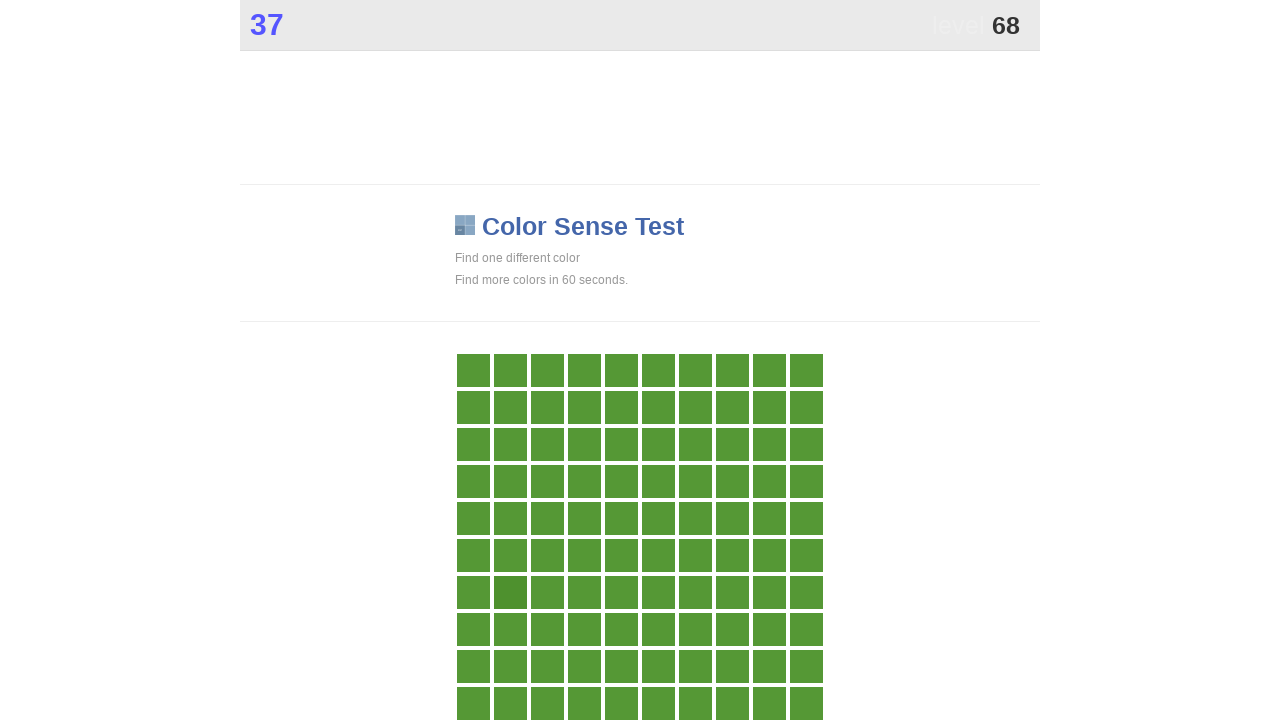

Clicked on the differently colored game tile at (510, 592) on .main
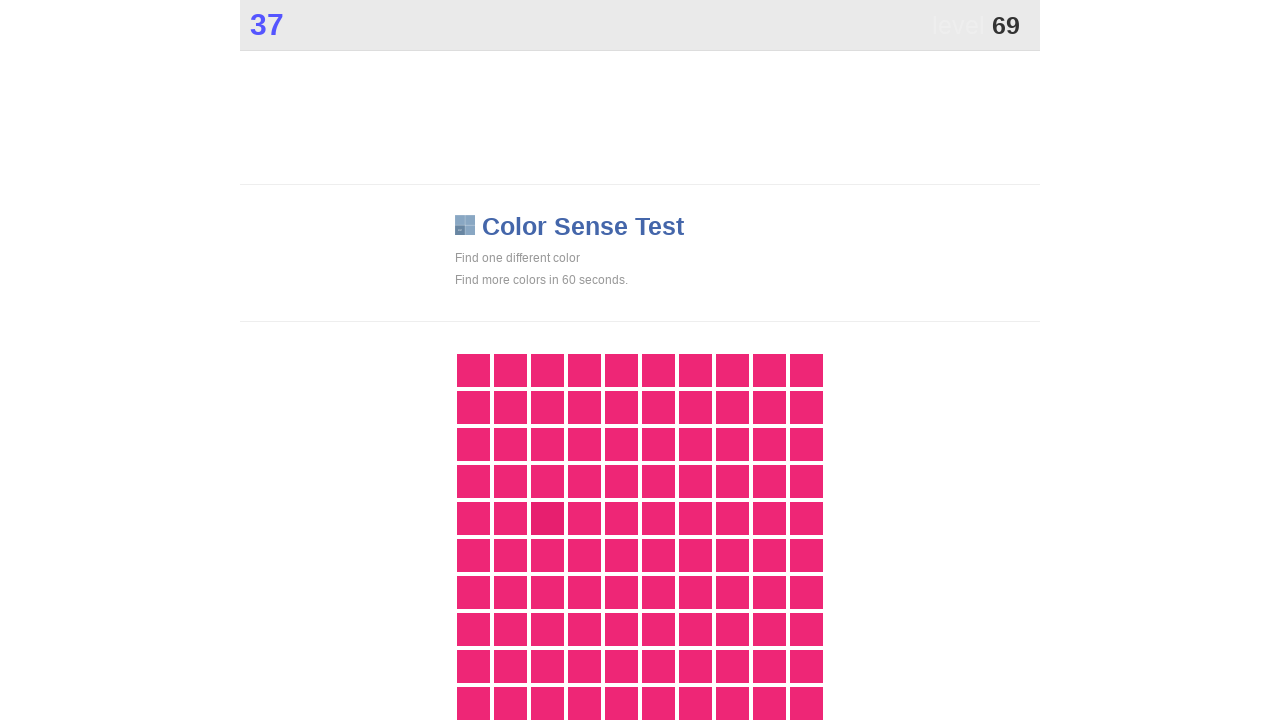

Clicked on the differently colored game tile at (547, 518) on .main
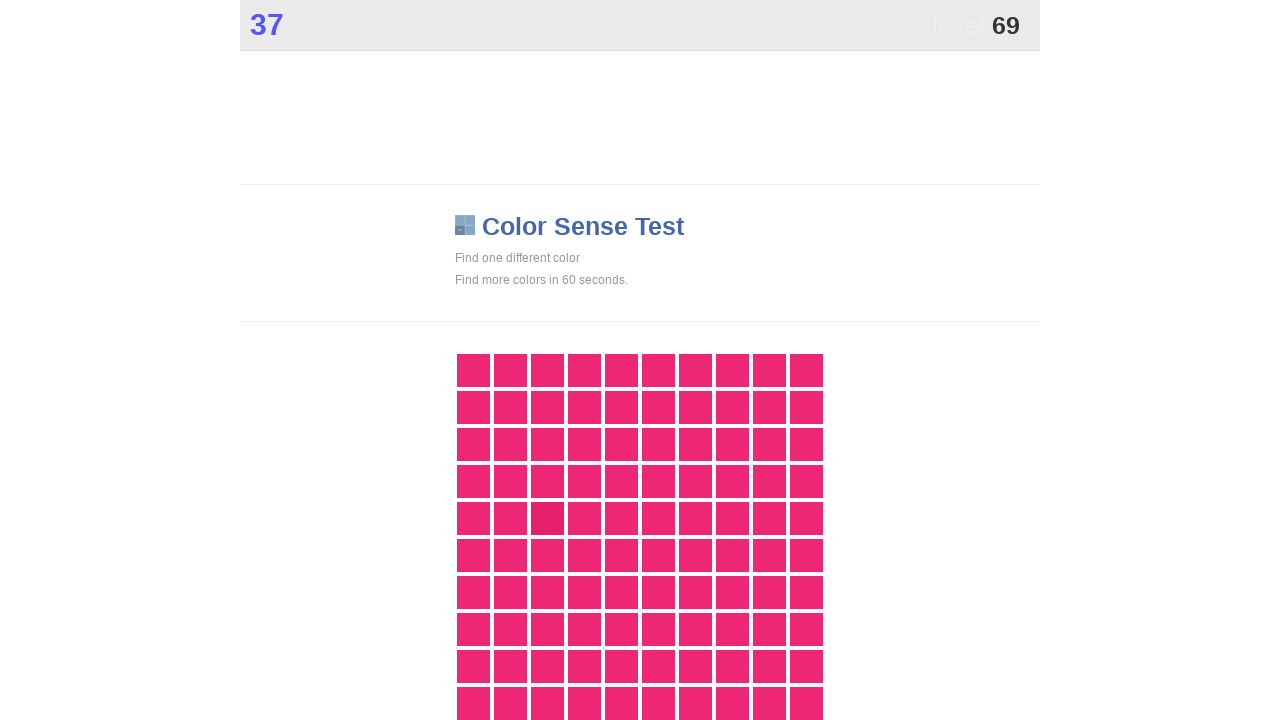

Clicked on the differently colored game tile at (547, 518) on .main
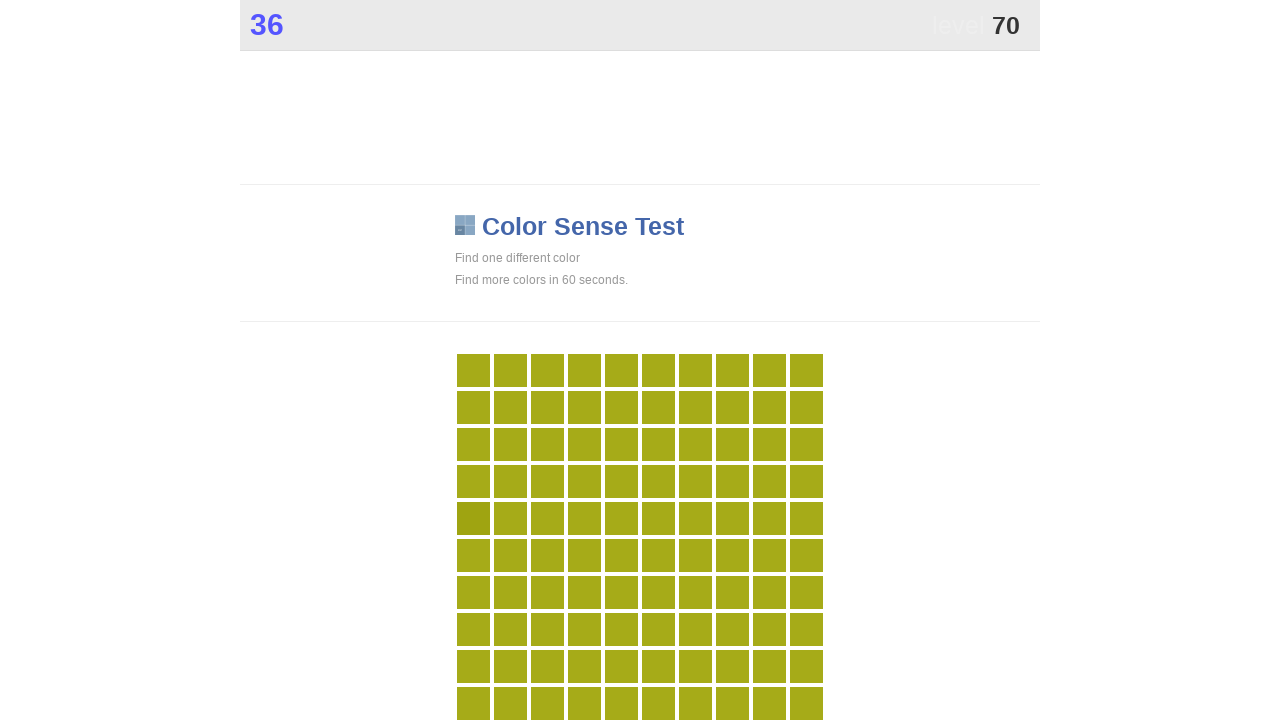

Clicked on the differently colored game tile at (473, 518) on .main
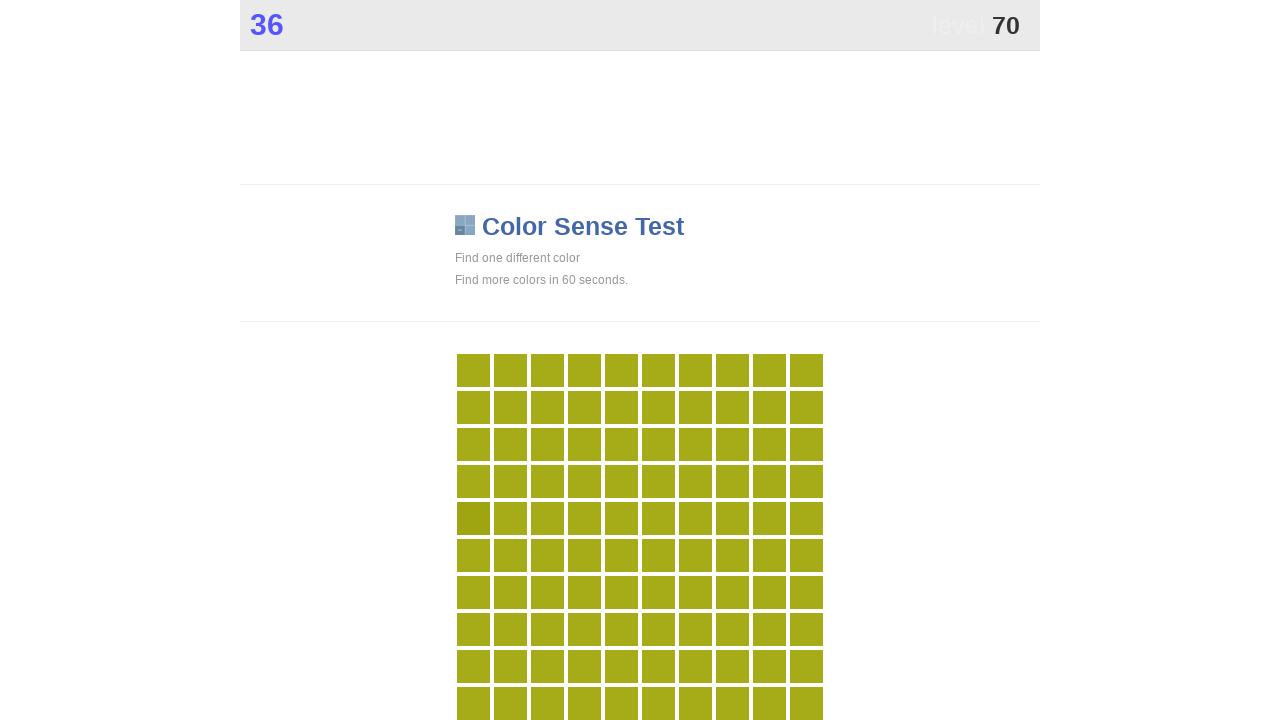

Clicked on the differently colored game tile at (473, 518) on .main
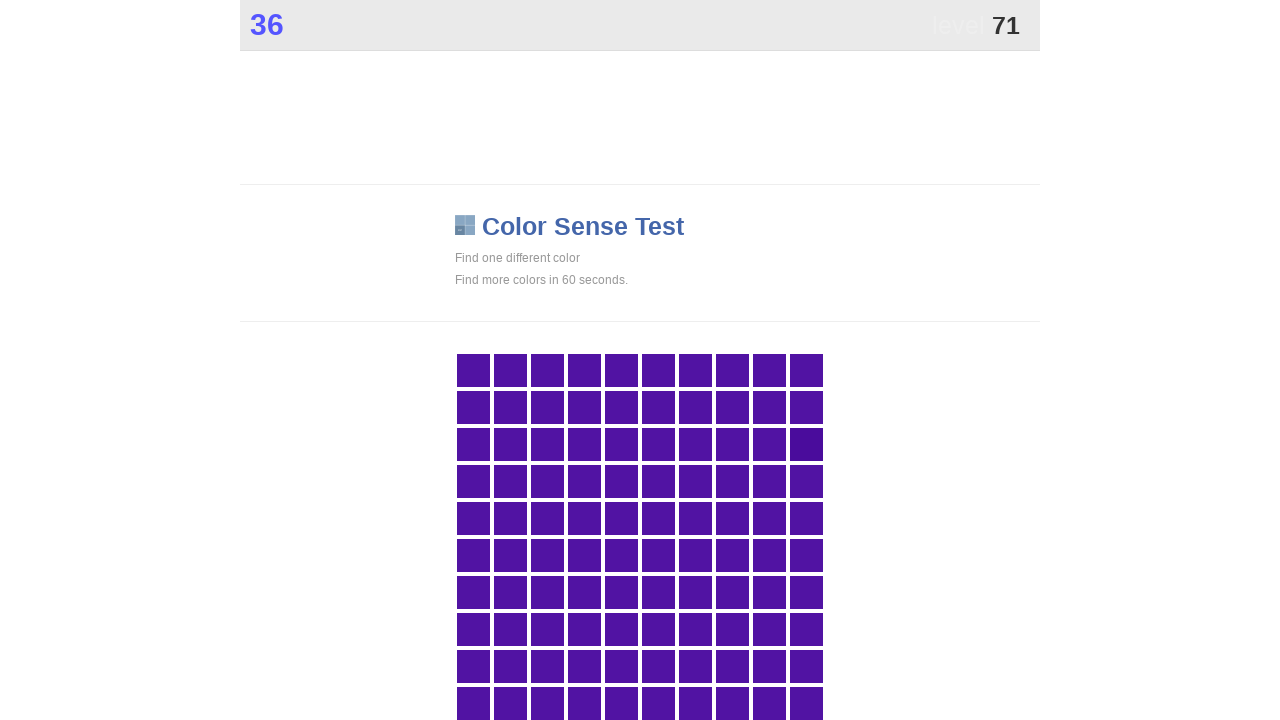

Clicked on the differently colored game tile at (806, 444) on .main
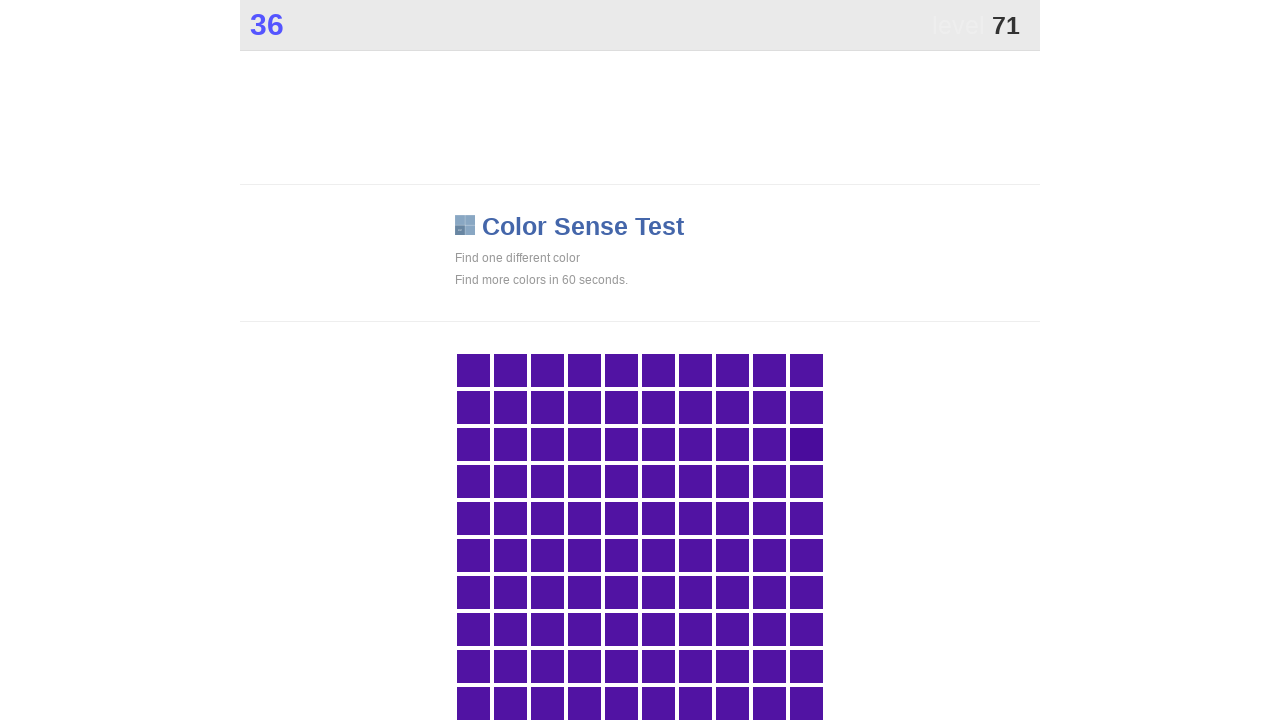

Clicked on the differently colored game tile at (806, 444) on .main
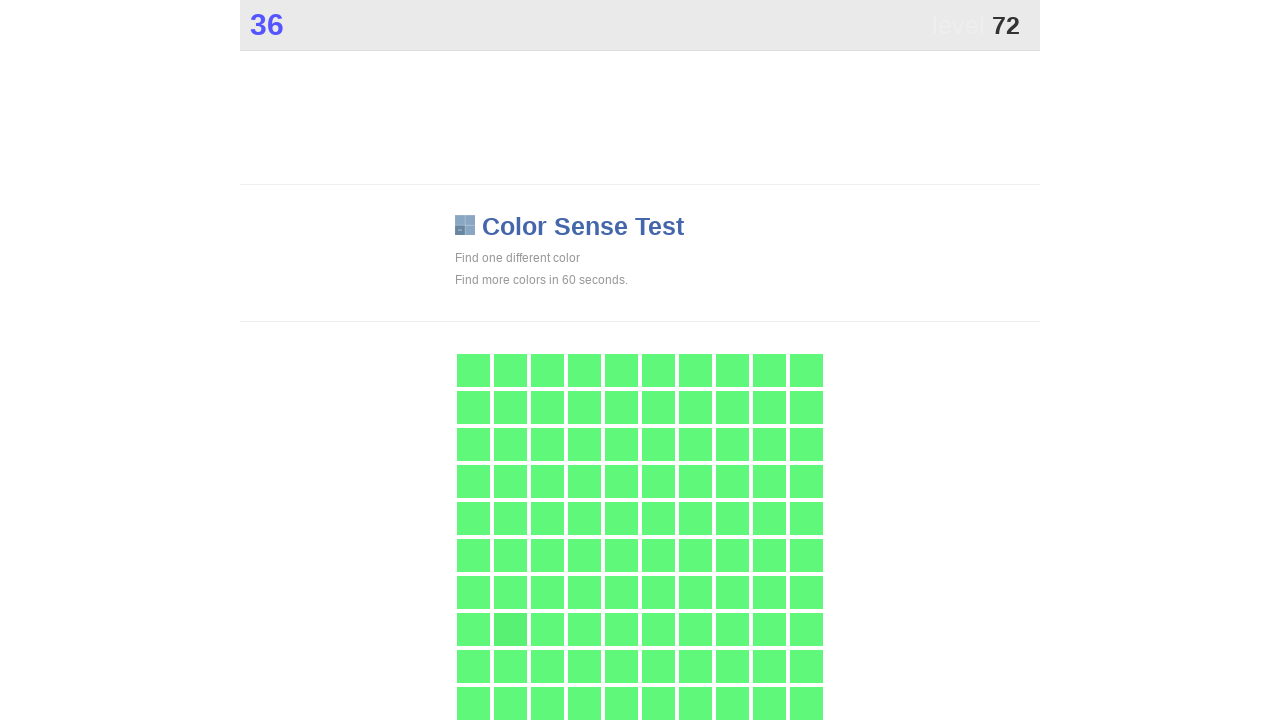

Clicked on the differently colored game tile at (510, 629) on .main
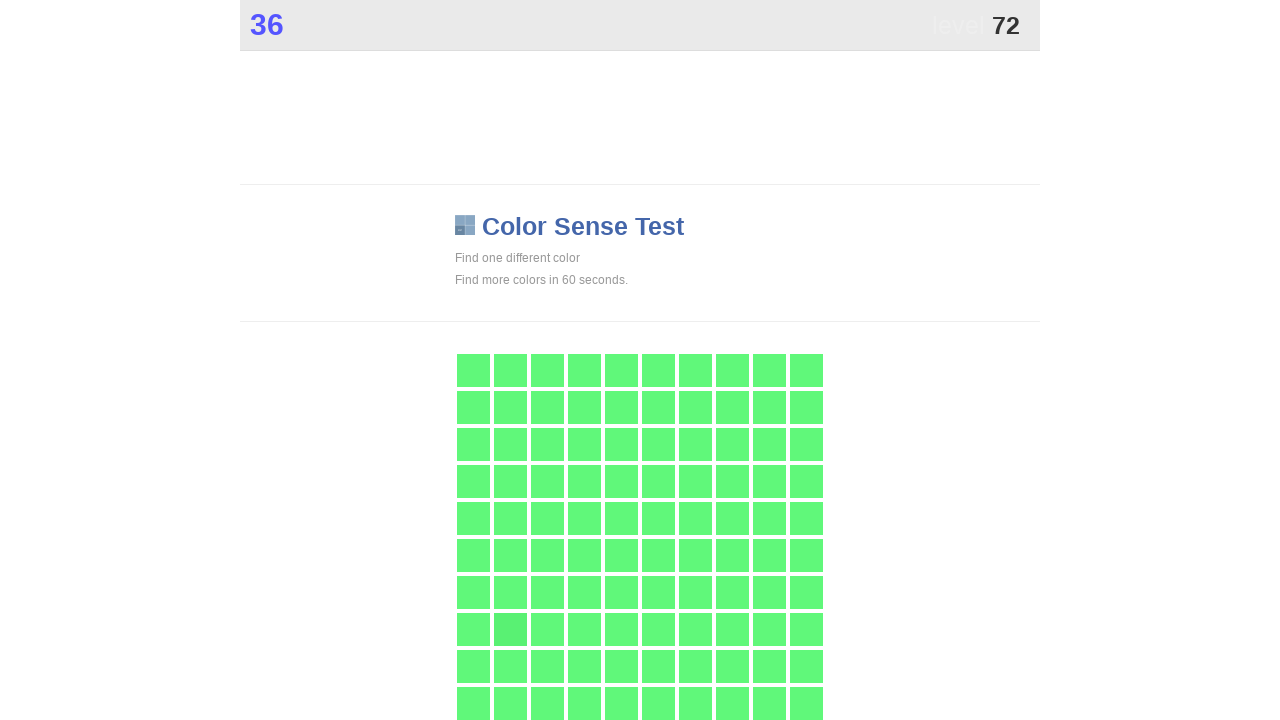

Clicked on the differently colored game tile at (510, 629) on .main
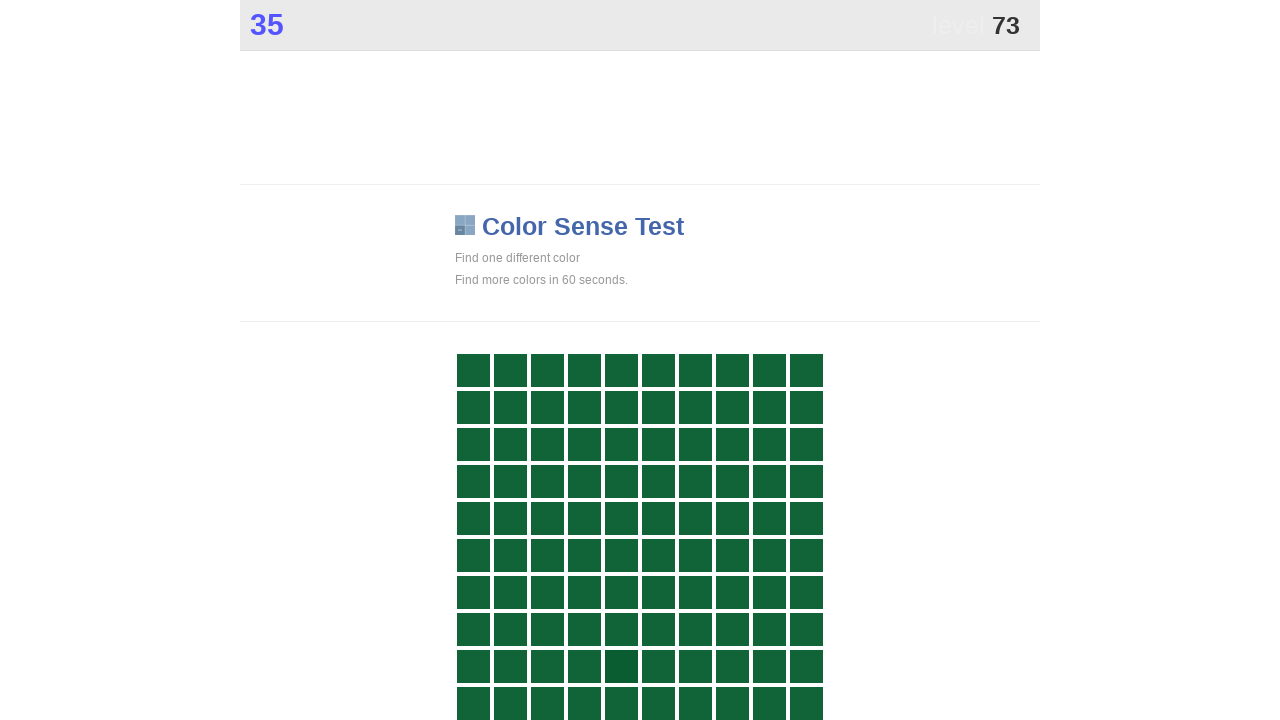

Clicked on the differently colored game tile at (621, 666) on .main
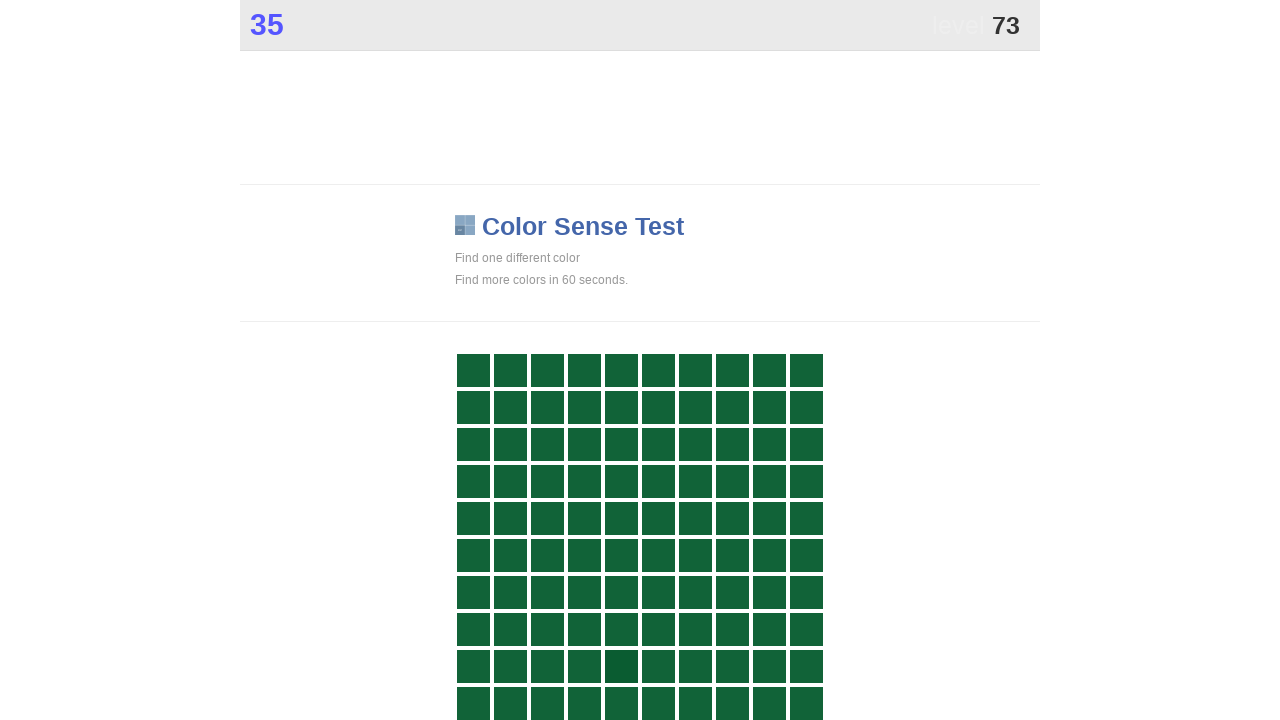

Clicked on the differently colored game tile at (621, 666) on .main
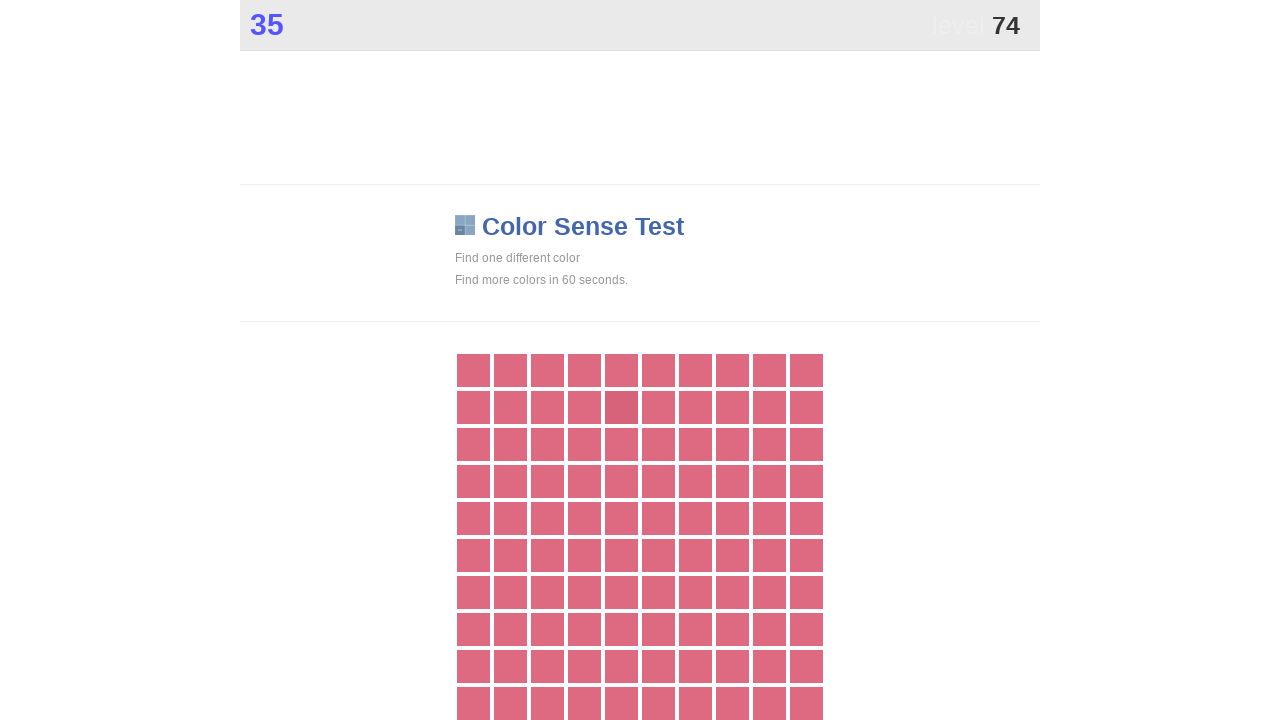

Clicked on the differently colored game tile at (621, 407) on .main
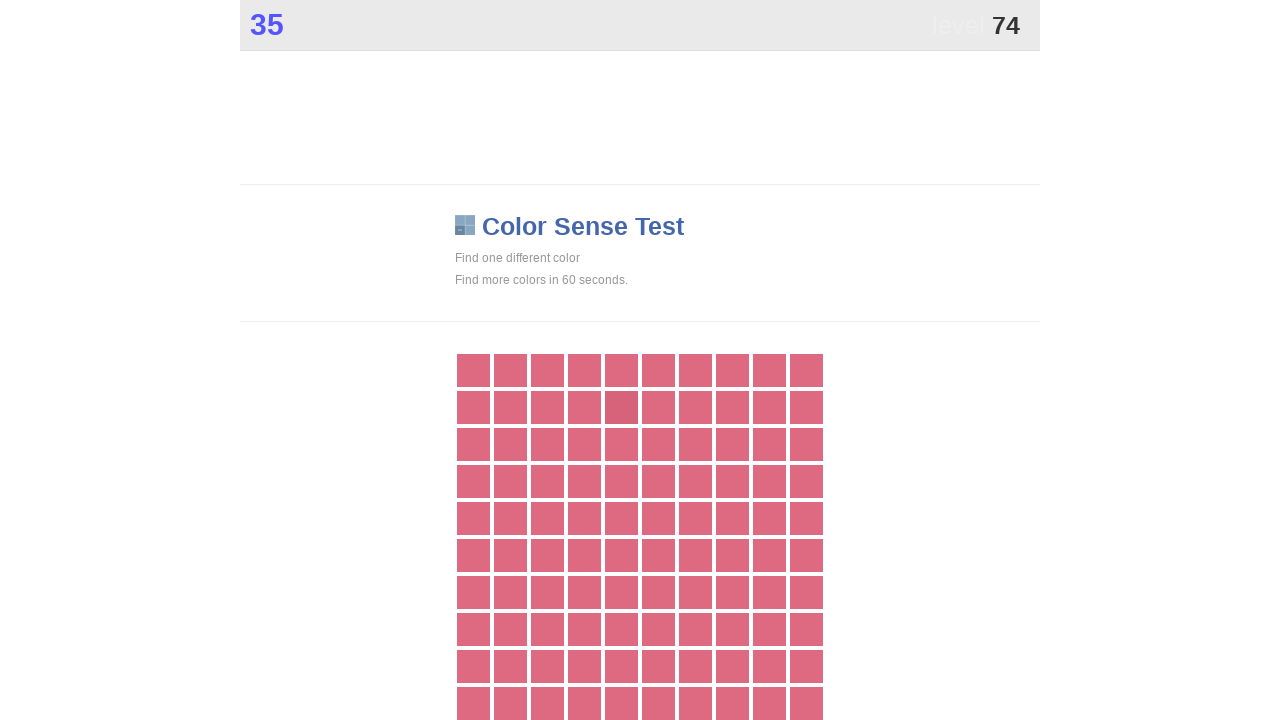

Clicked on the differently colored game tile at (621, 407) on .main
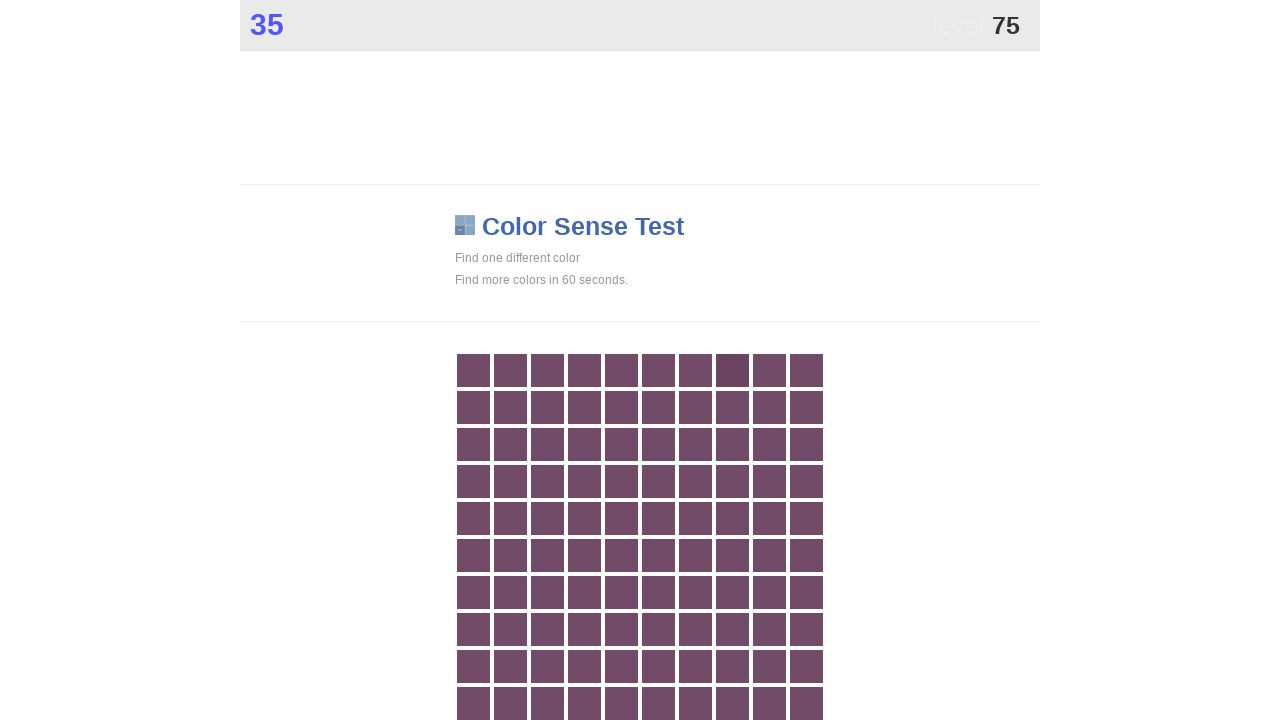

Clicked on the differently colored game tile at (732, 370) on .main
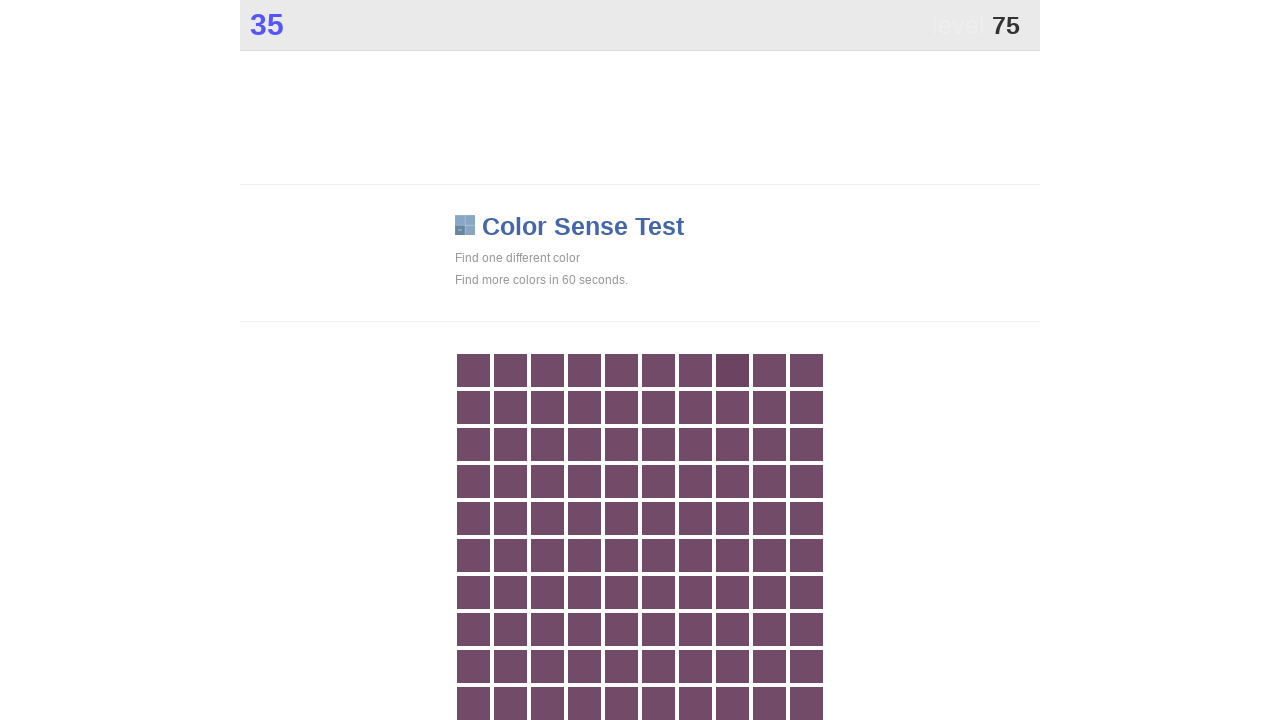

Clicked on the differently colored game tile at (732, 370) on .main
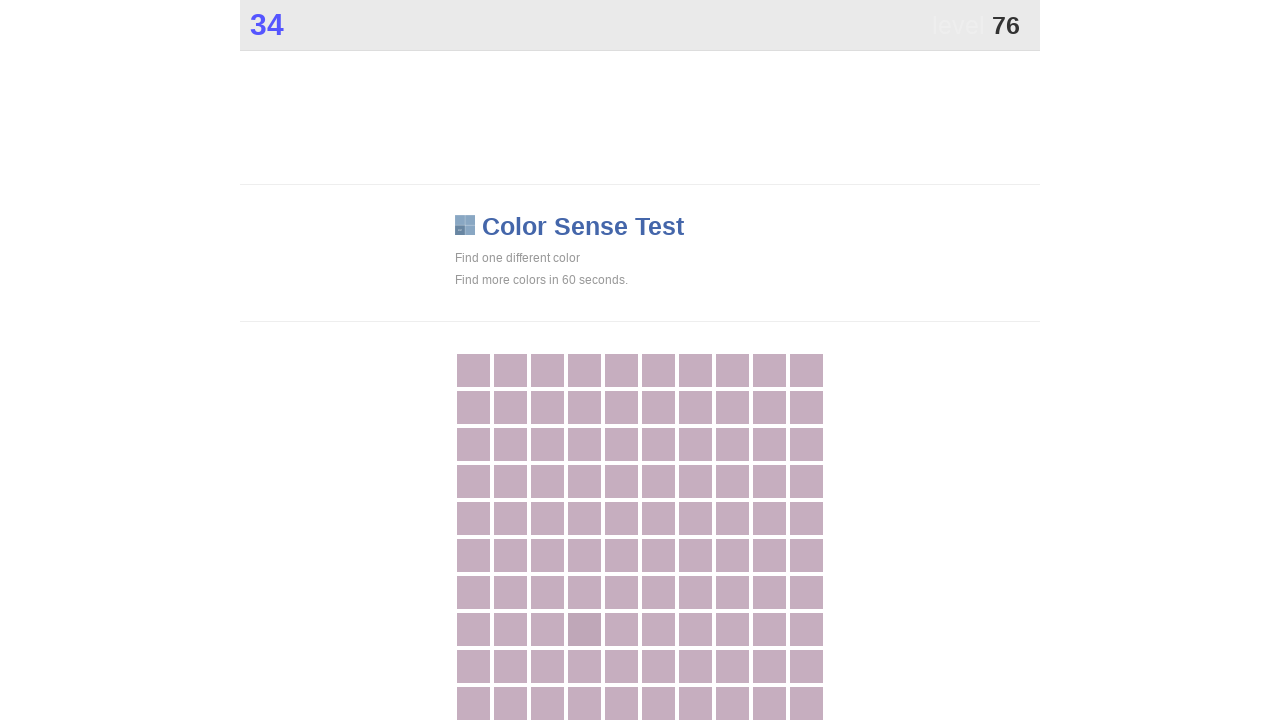

Clicked on the differently colored game tile at (584, 629) on .main
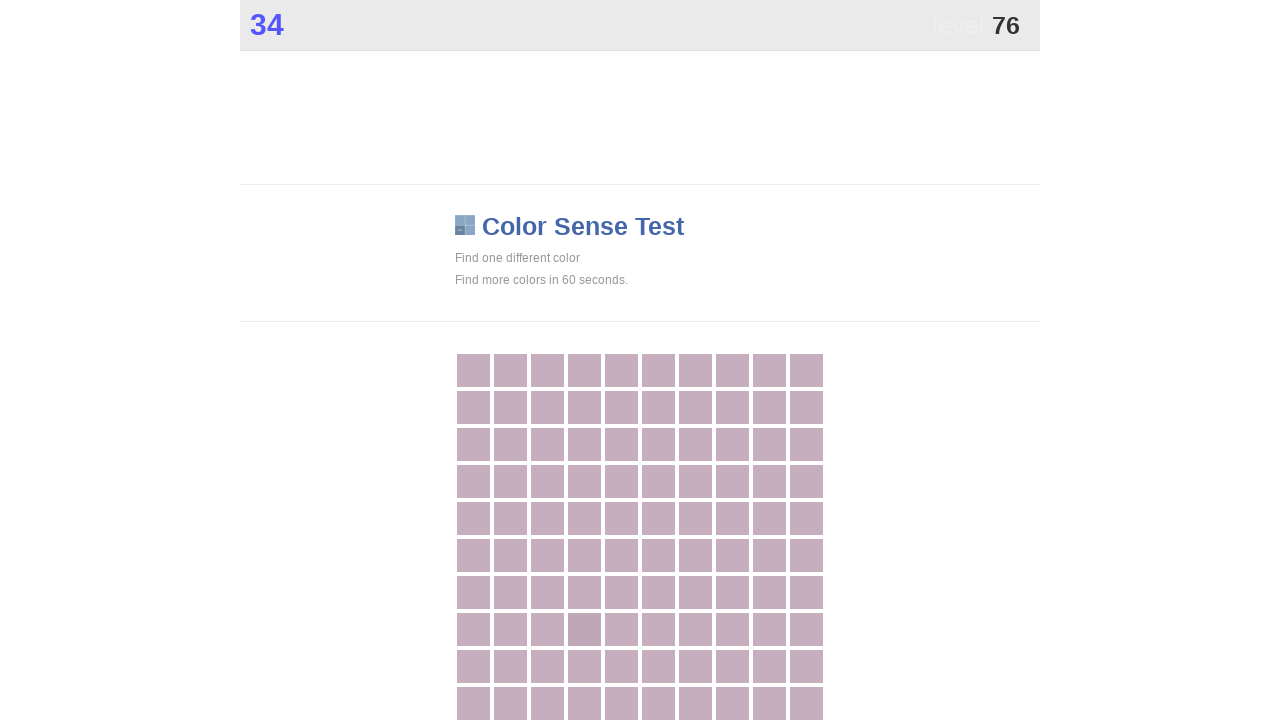

Clicked on the differently colored game tile at (584, 629) on .main
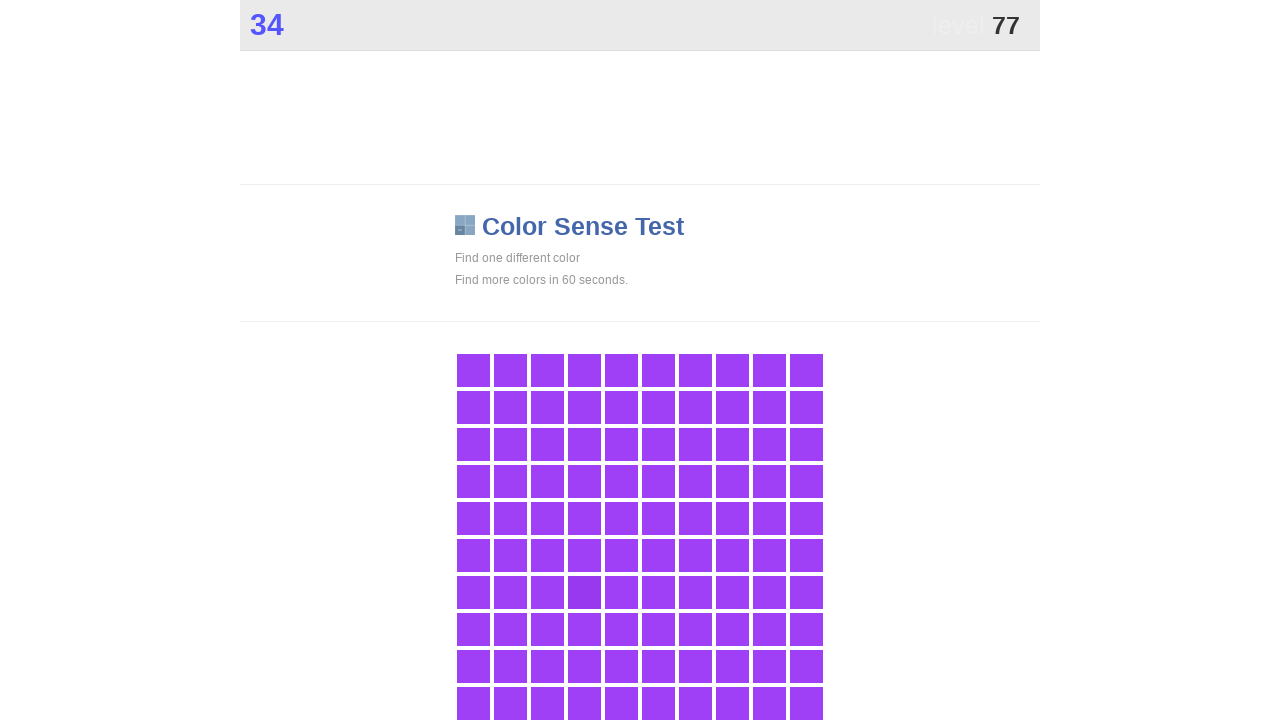

Clicked on the differently colored game tile at (584, 592) on .main
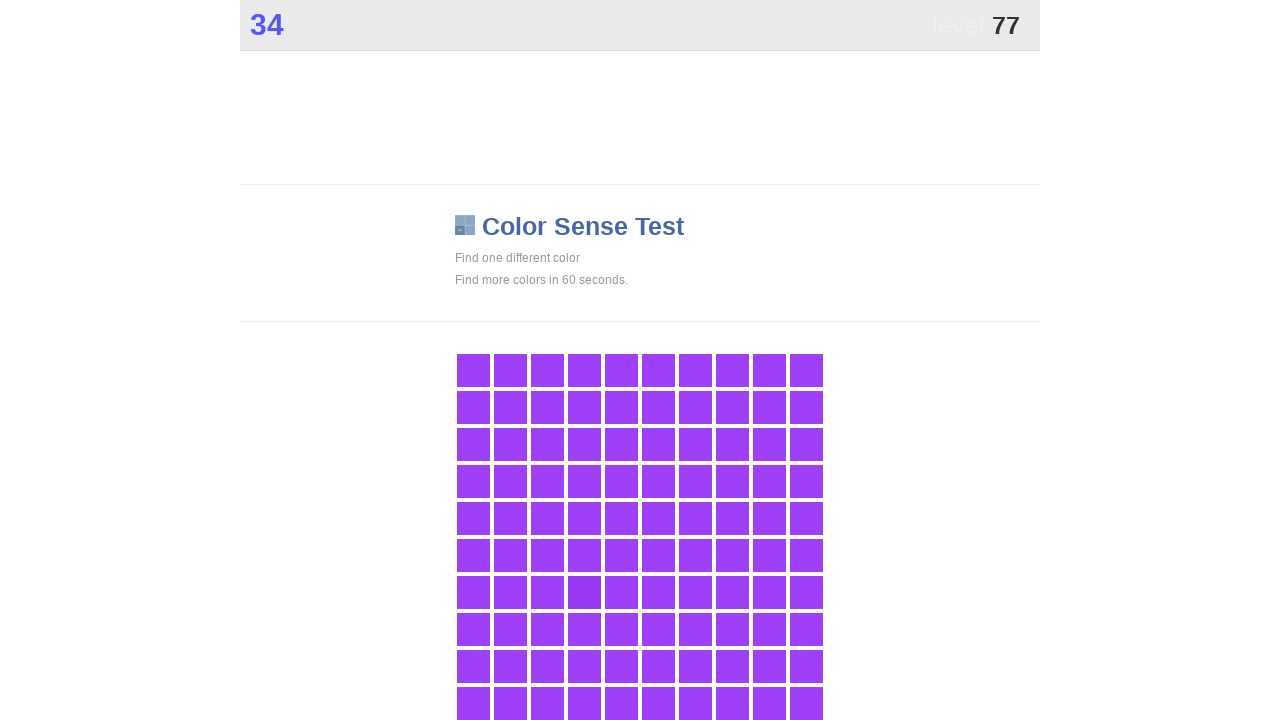

Clicked on the differently colored game tile at (584, 592) on .main
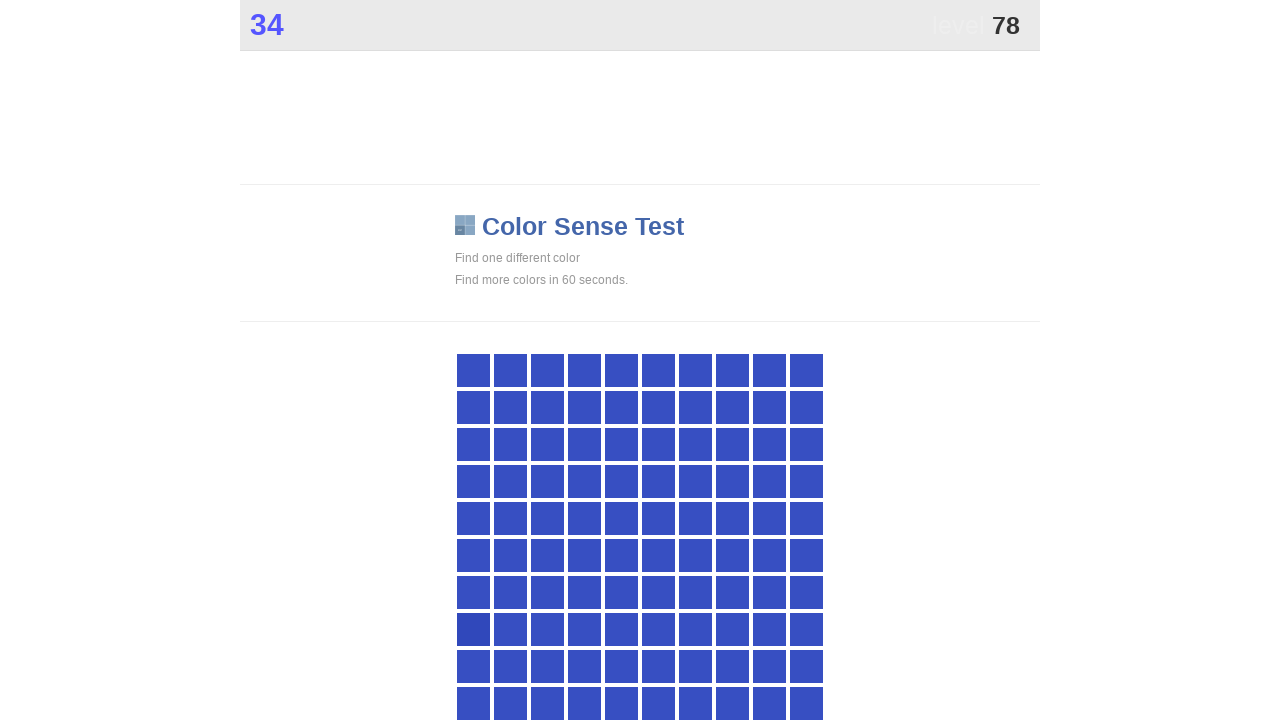

Clicked on the differently colored game tile at (473, 629) on .main
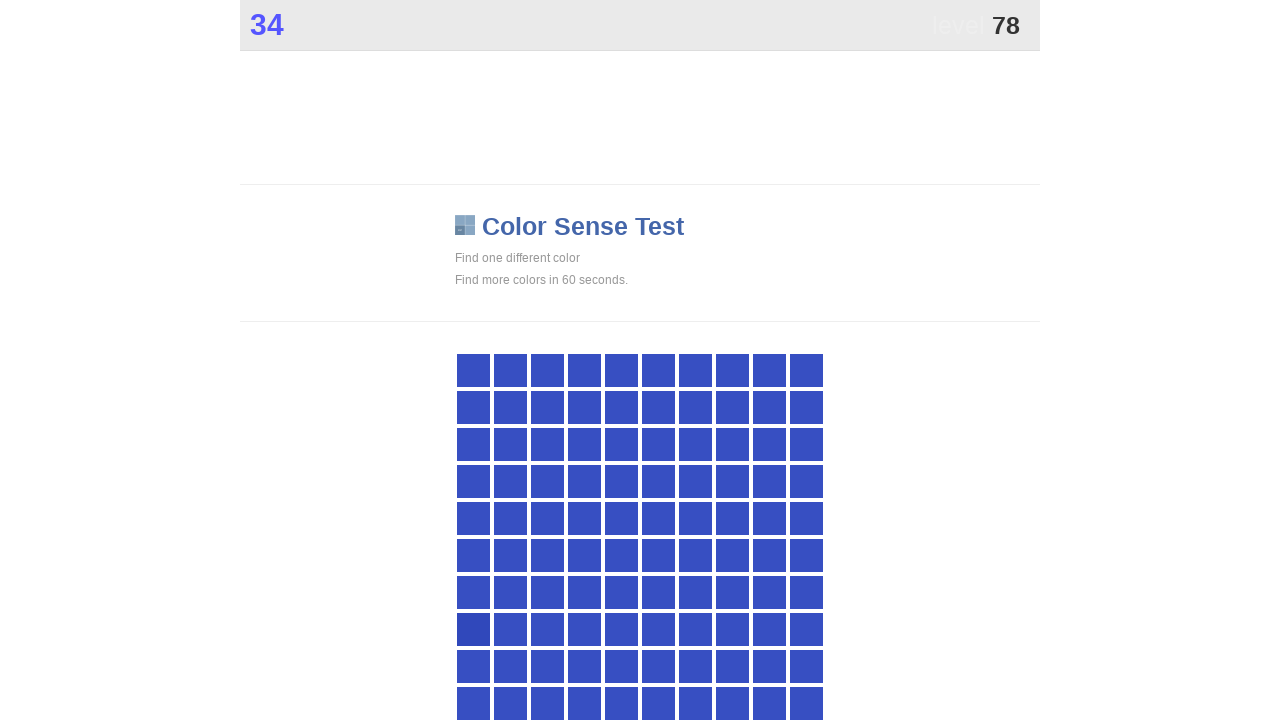

Clicked on the differently colored game tile at (473, 629) on .main
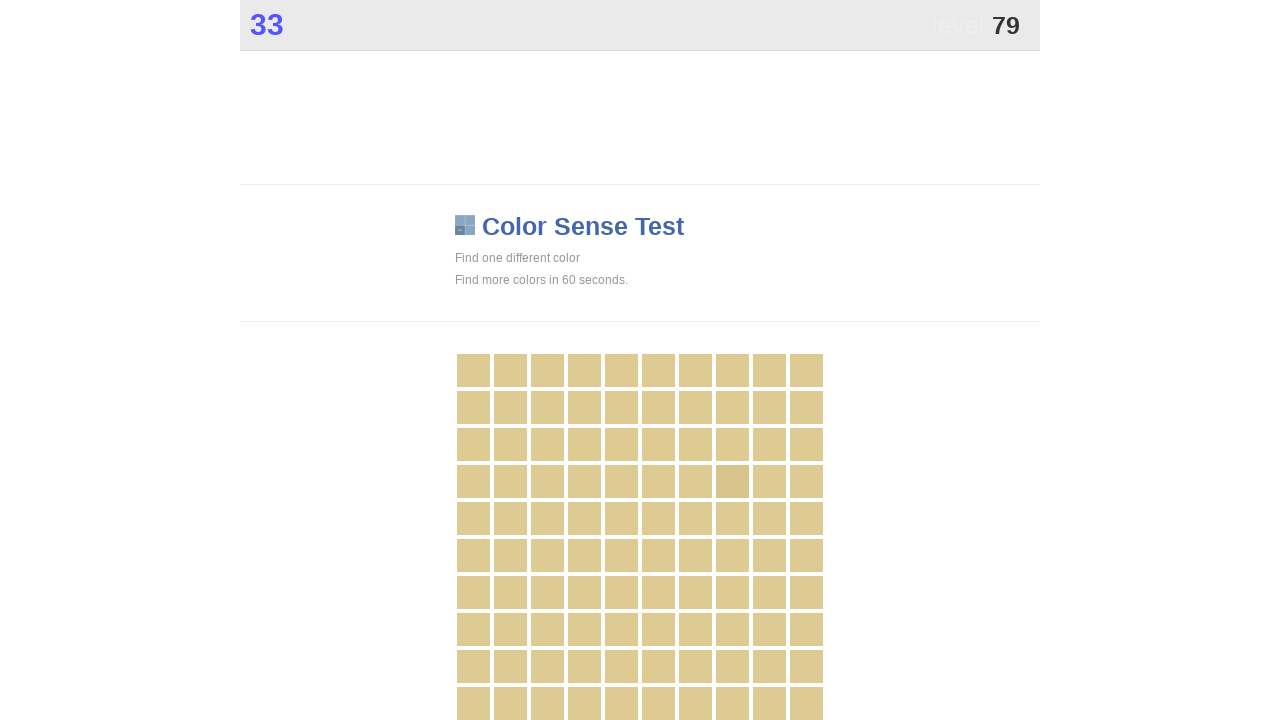

Clicked on the differently colored game tile at (732, 481) on .main
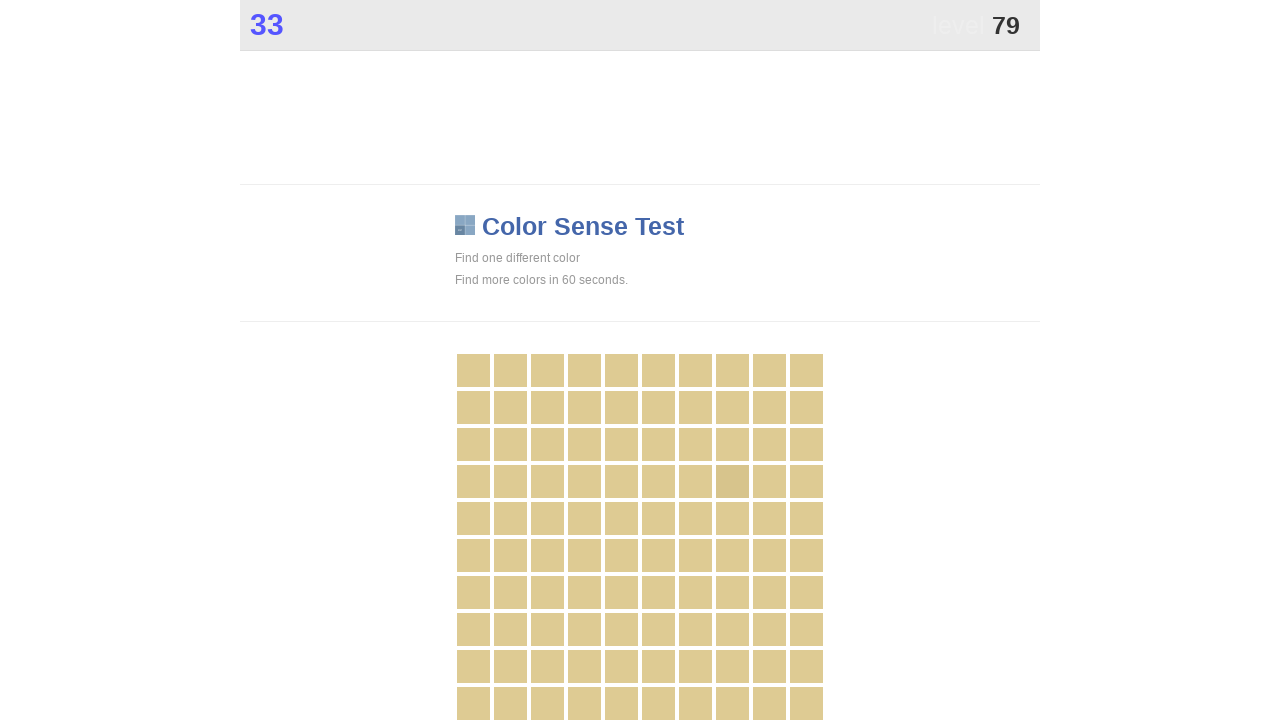

Clicked on the differently colored game tile at (732, 481) on .main
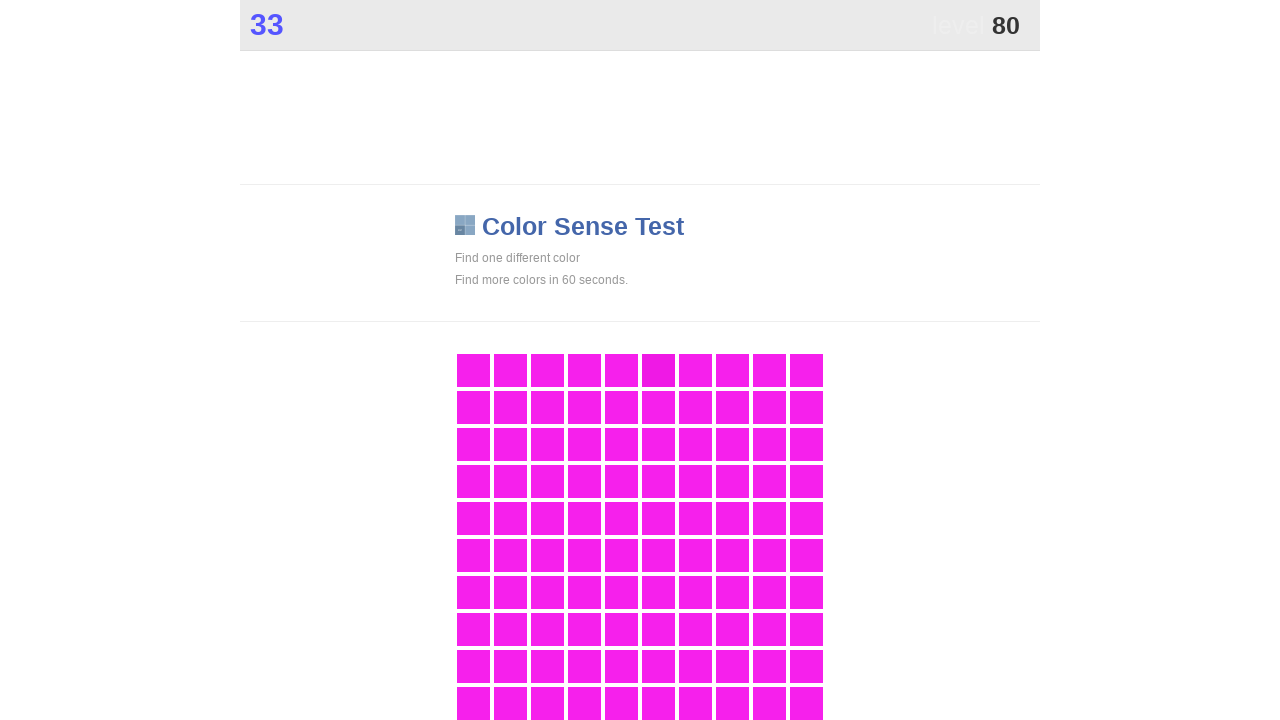

Clicked on the differently colored game tile at (658, 370) on .main
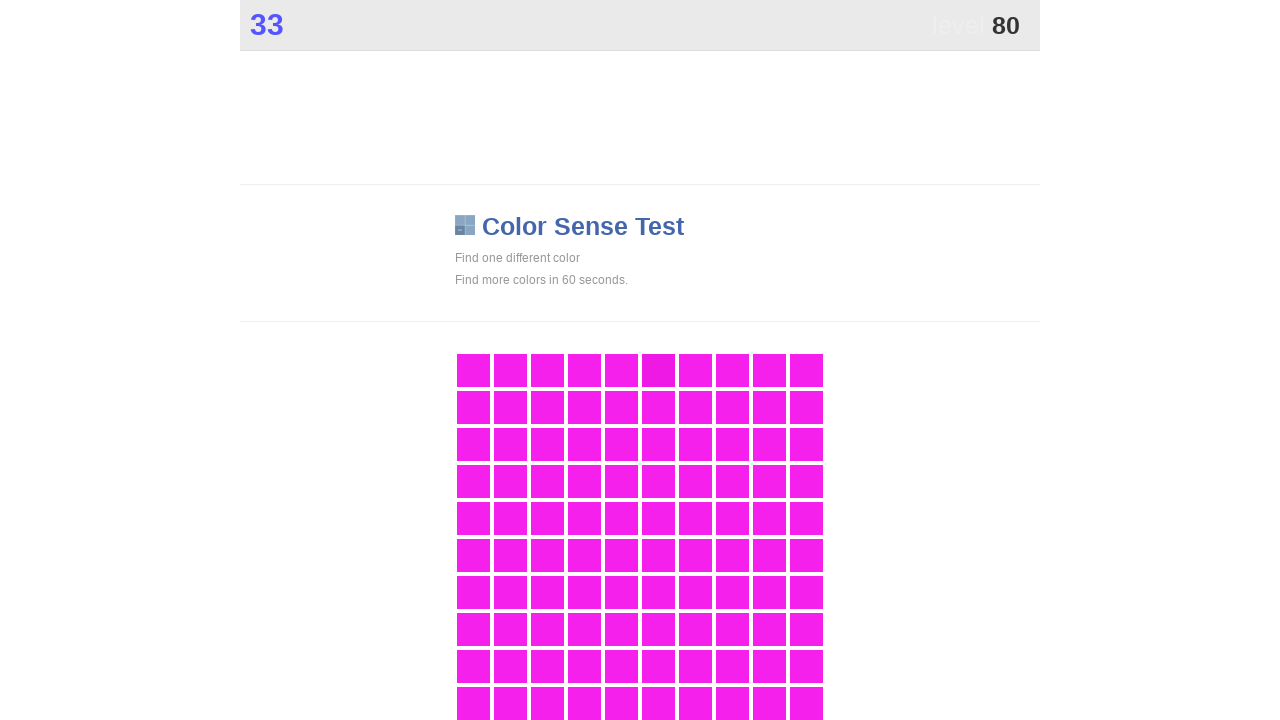

Clicked on the differently colored game tile at (658, 370) on .main
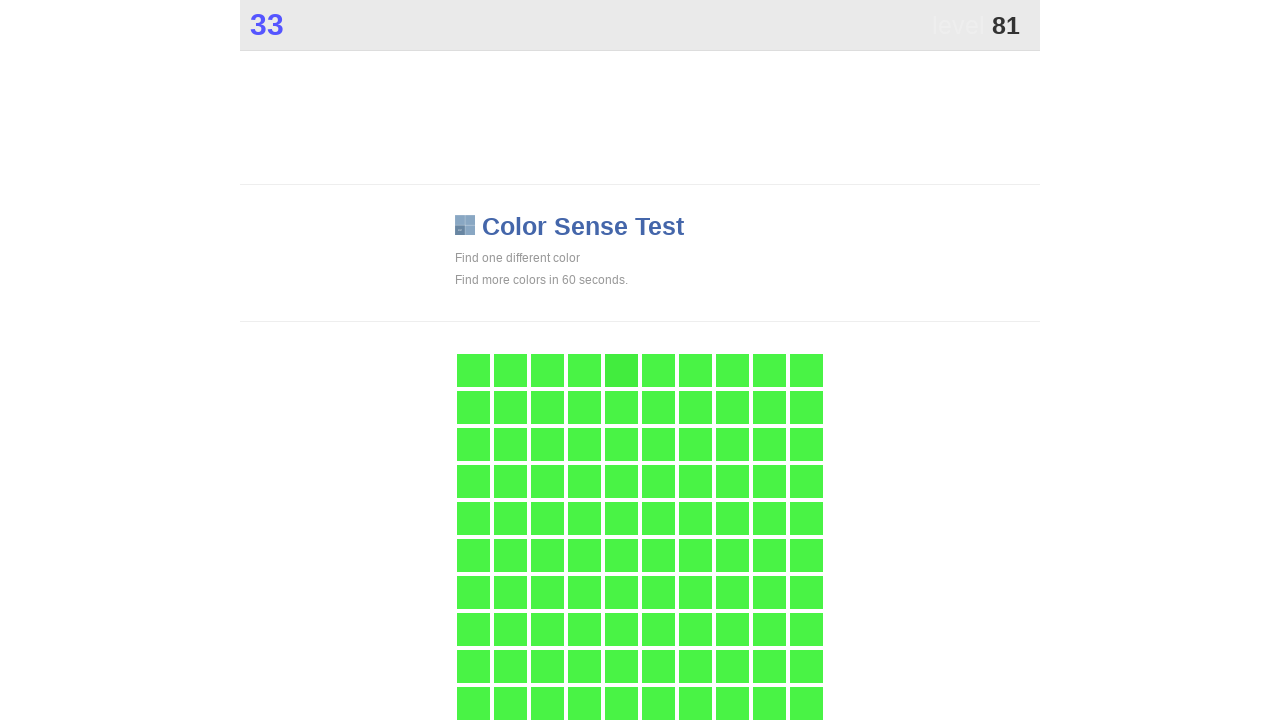

Clicked on the differently colored game tile at (621, 370) on .main
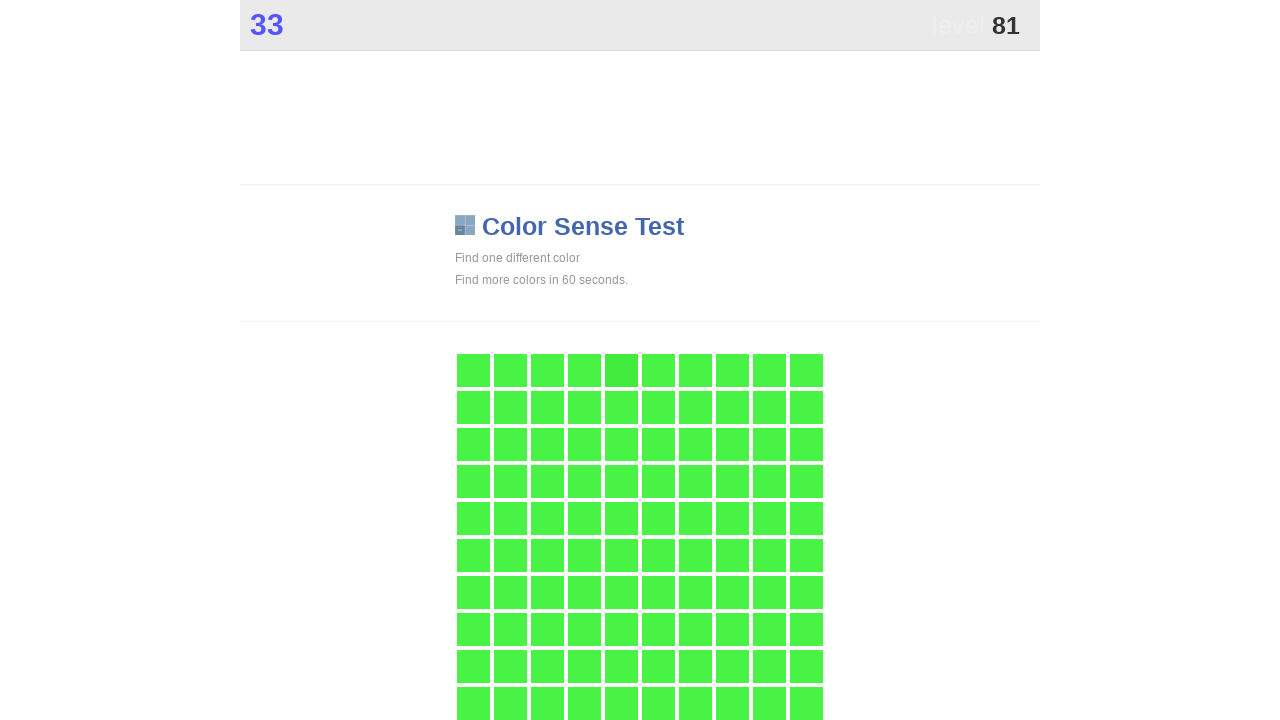

Clicked on the differently colored game tile at (621, 370) on .main
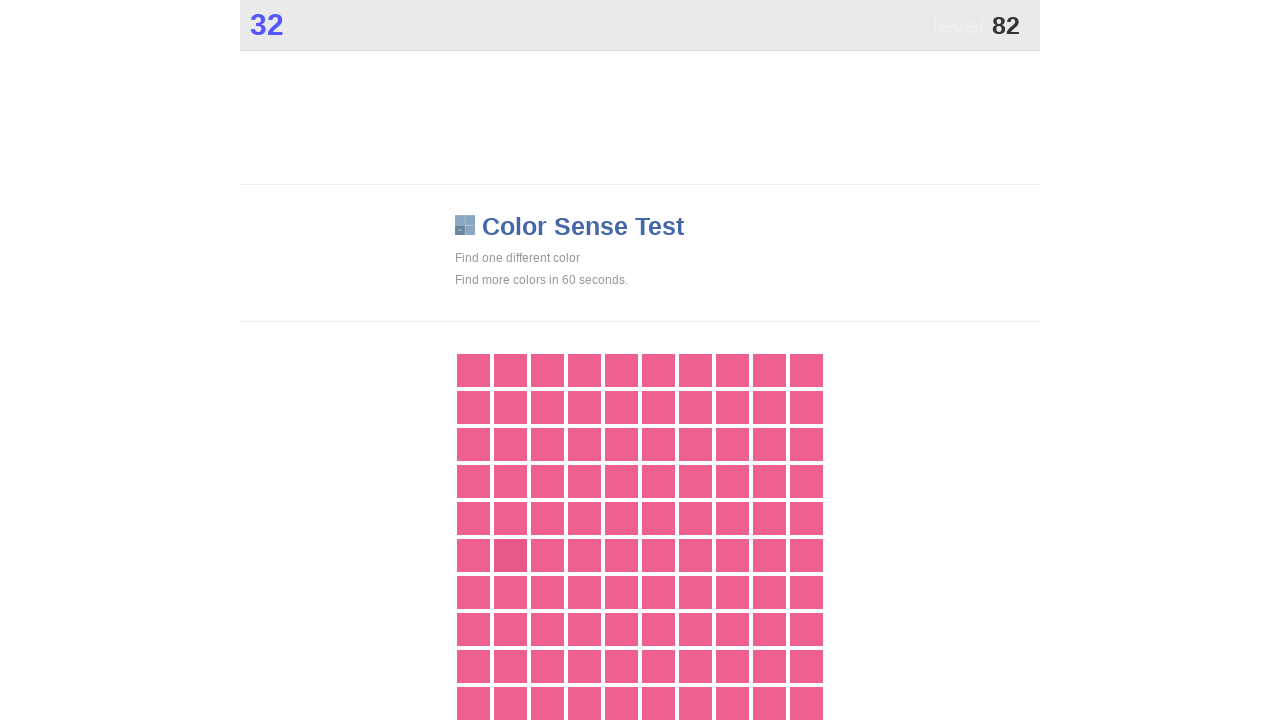

Clicked on the differently colored game tile at (510, 555) on .main
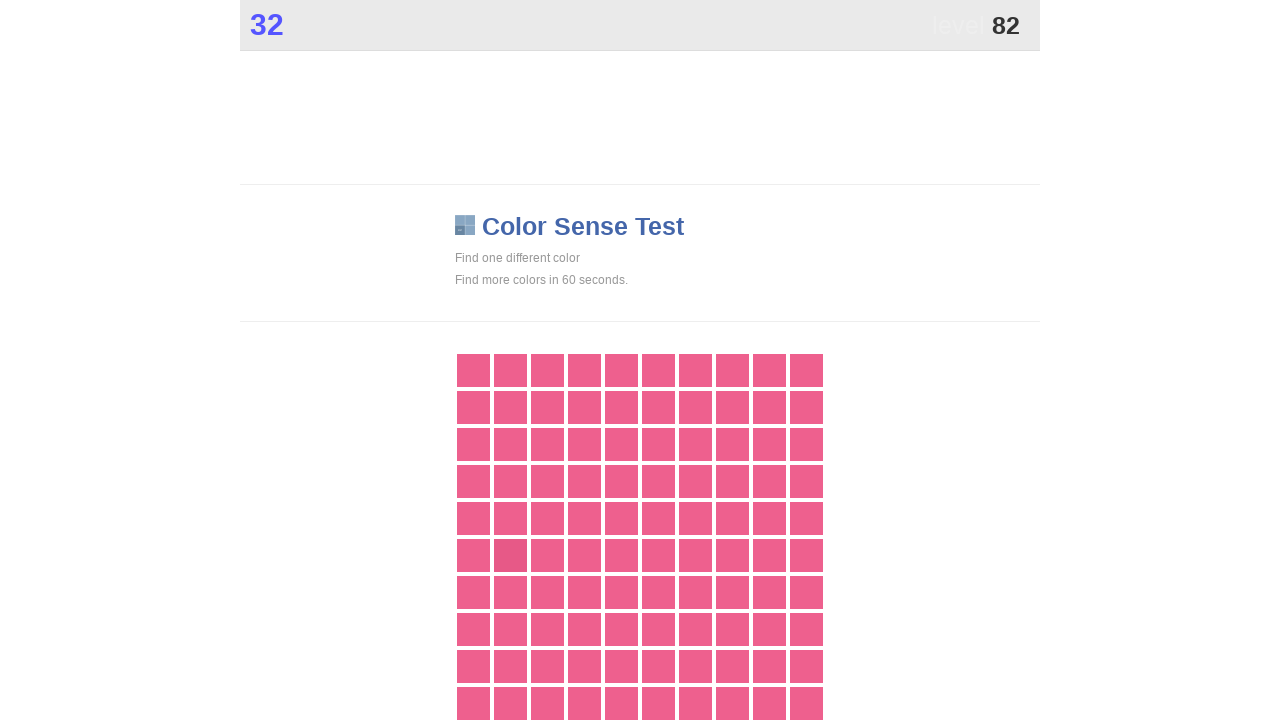

Clicked on the differently colored game tile at (510, 555) on .main
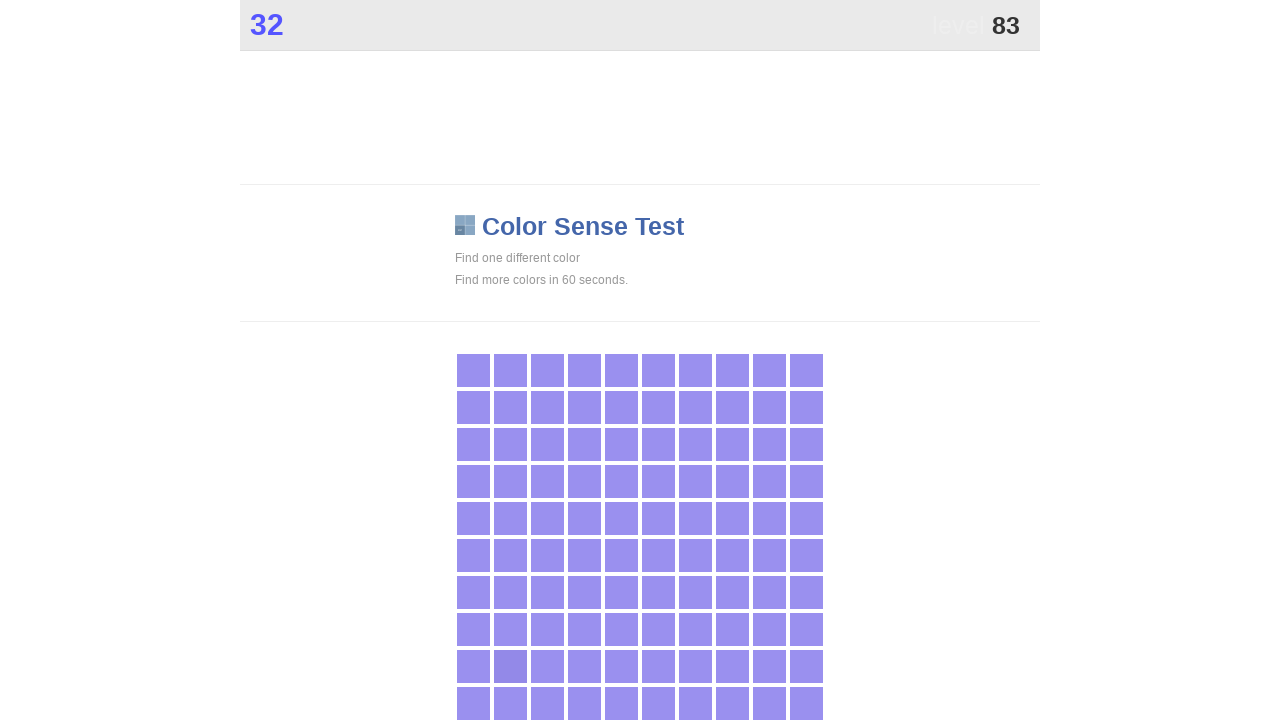

Clicked on the differently colored game tile at (510, 666) on .main
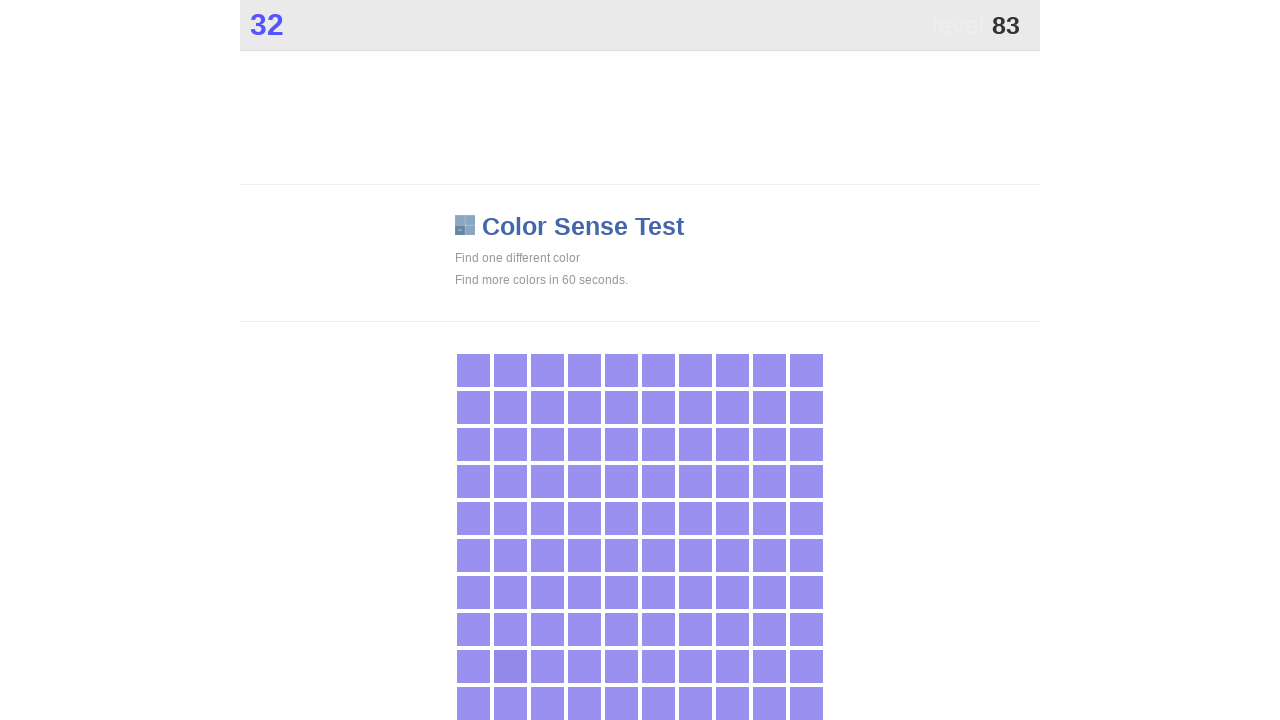

Clicked on the differently colored game tile at (510, 666) on .main
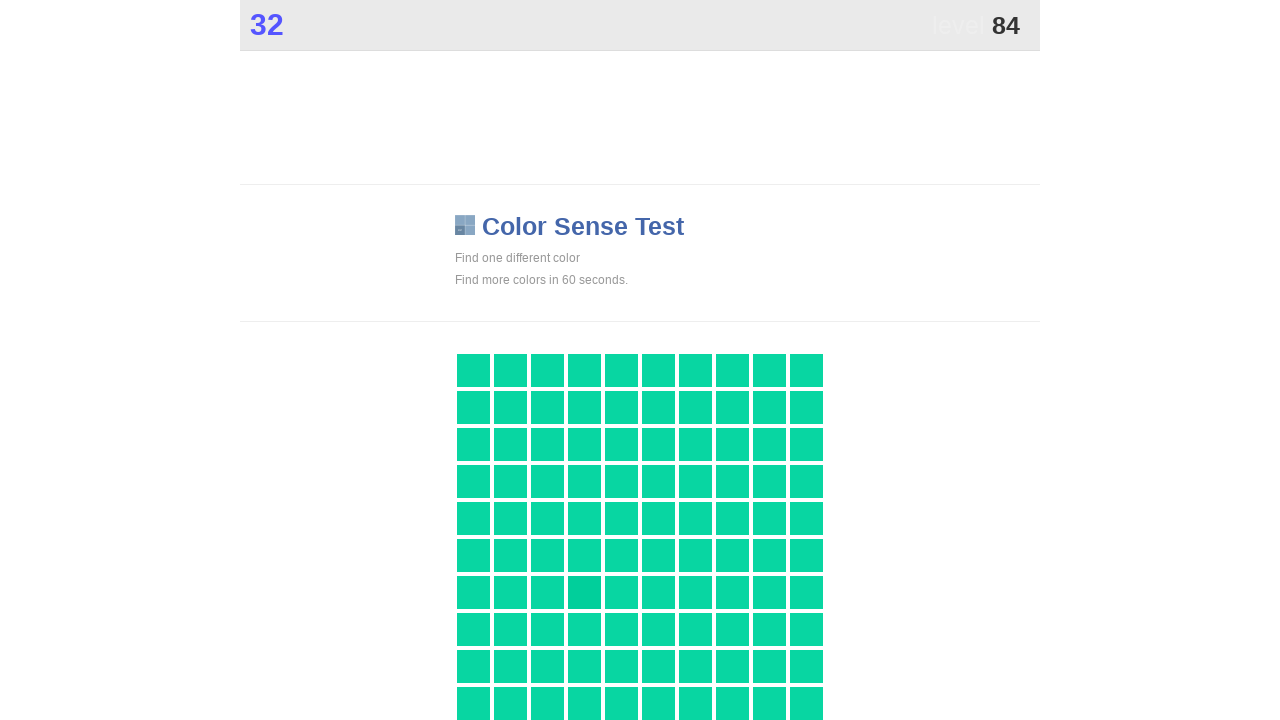

Clicked on the differently colored game tile at (584, 592) on .main
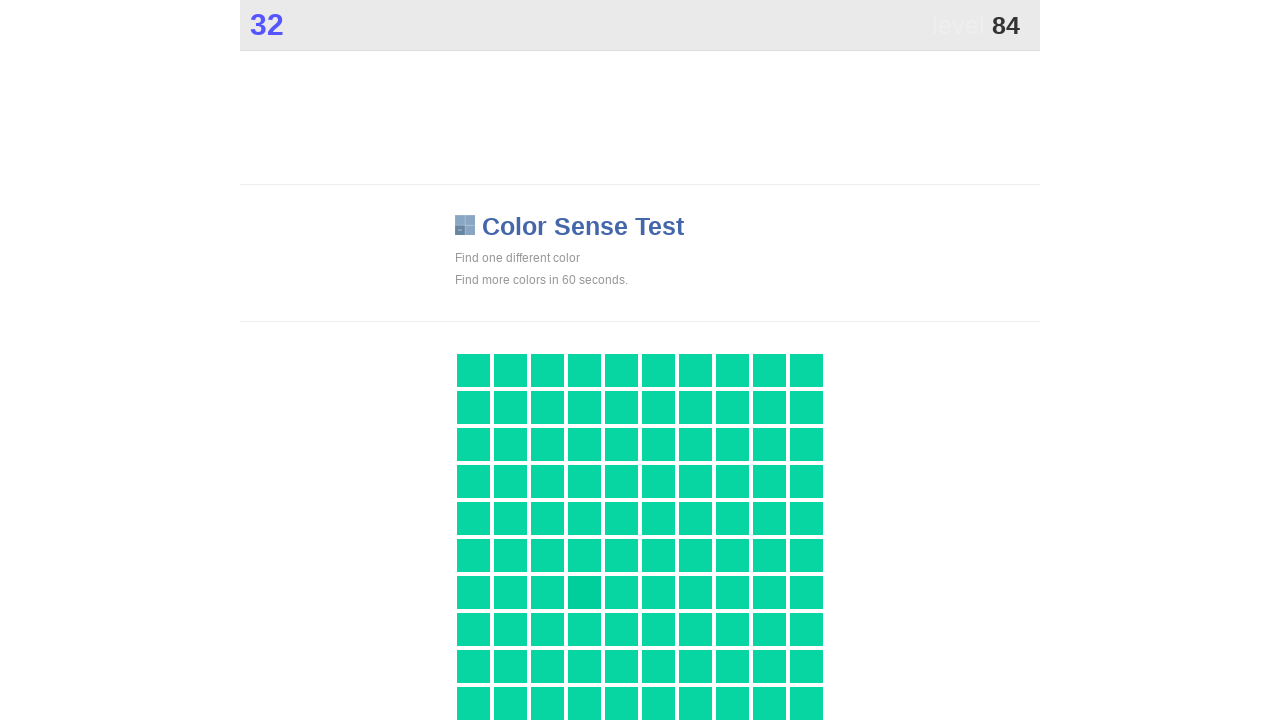

Clicked on the differently colored game tile at (584, 592) on .main
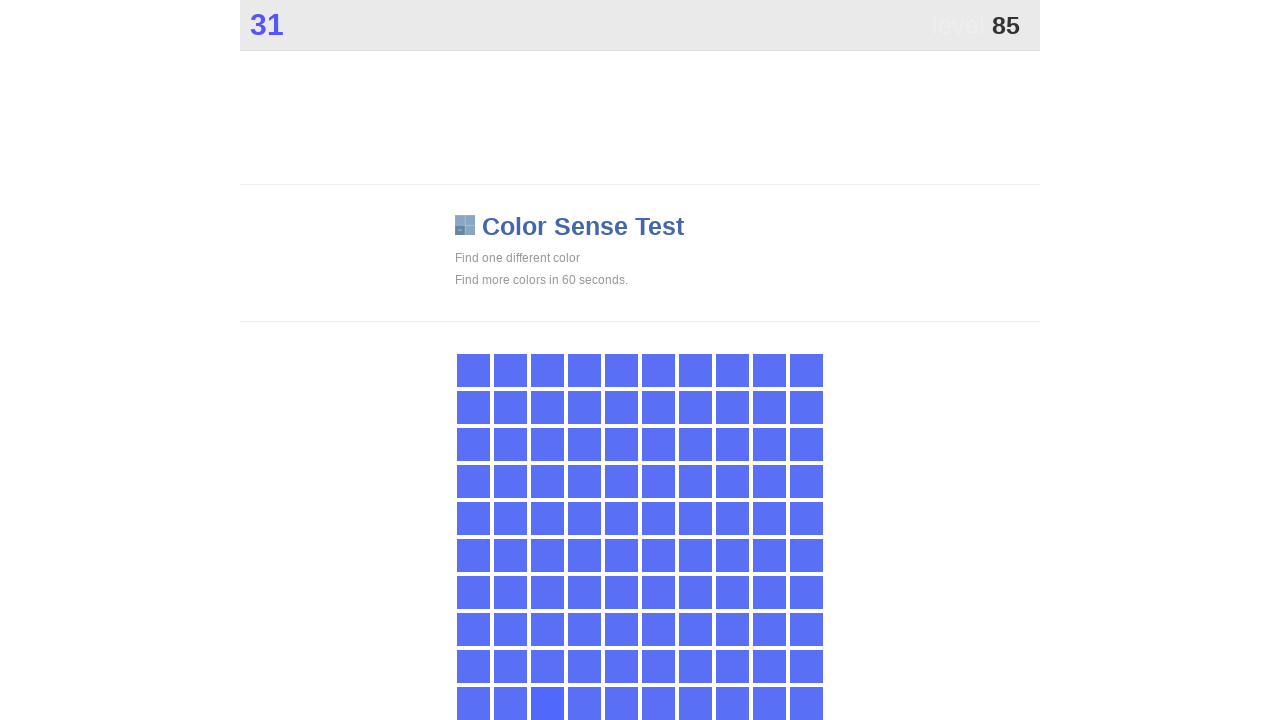

Clicked on the differently colored game tile at (547, 703) on .main
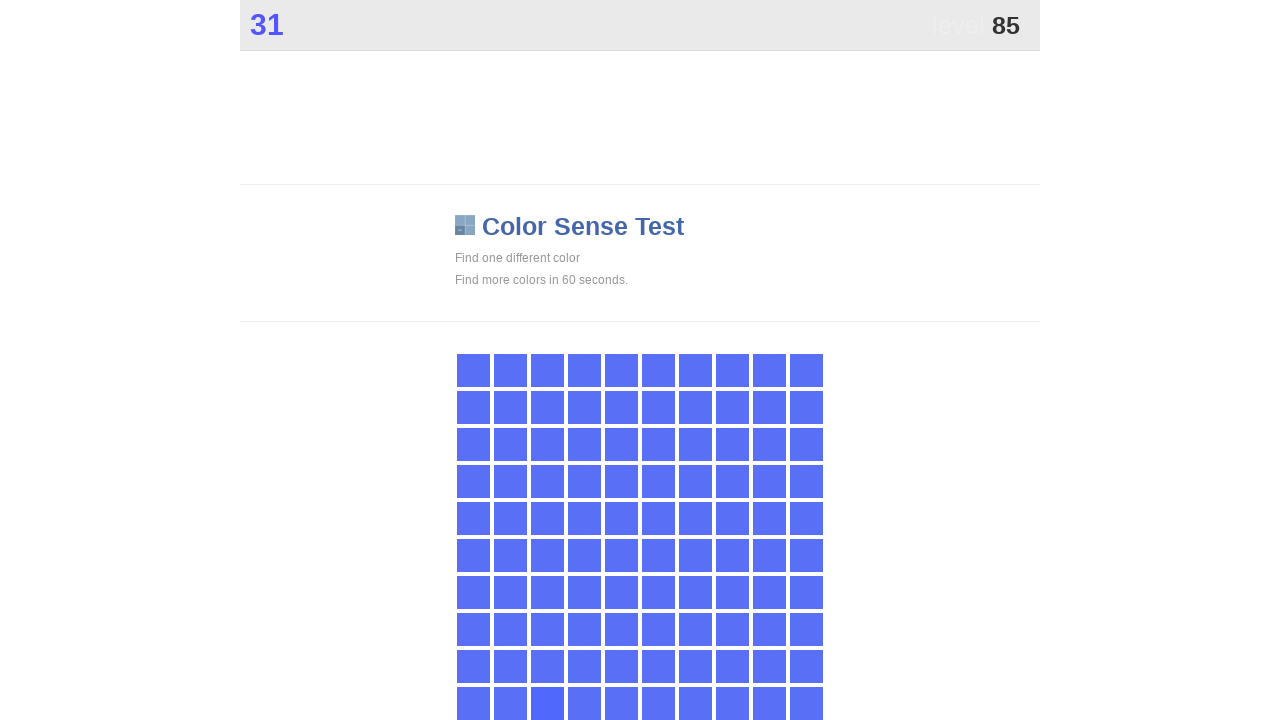

Clicked on the differently colored game tile at (547, 703) on .main
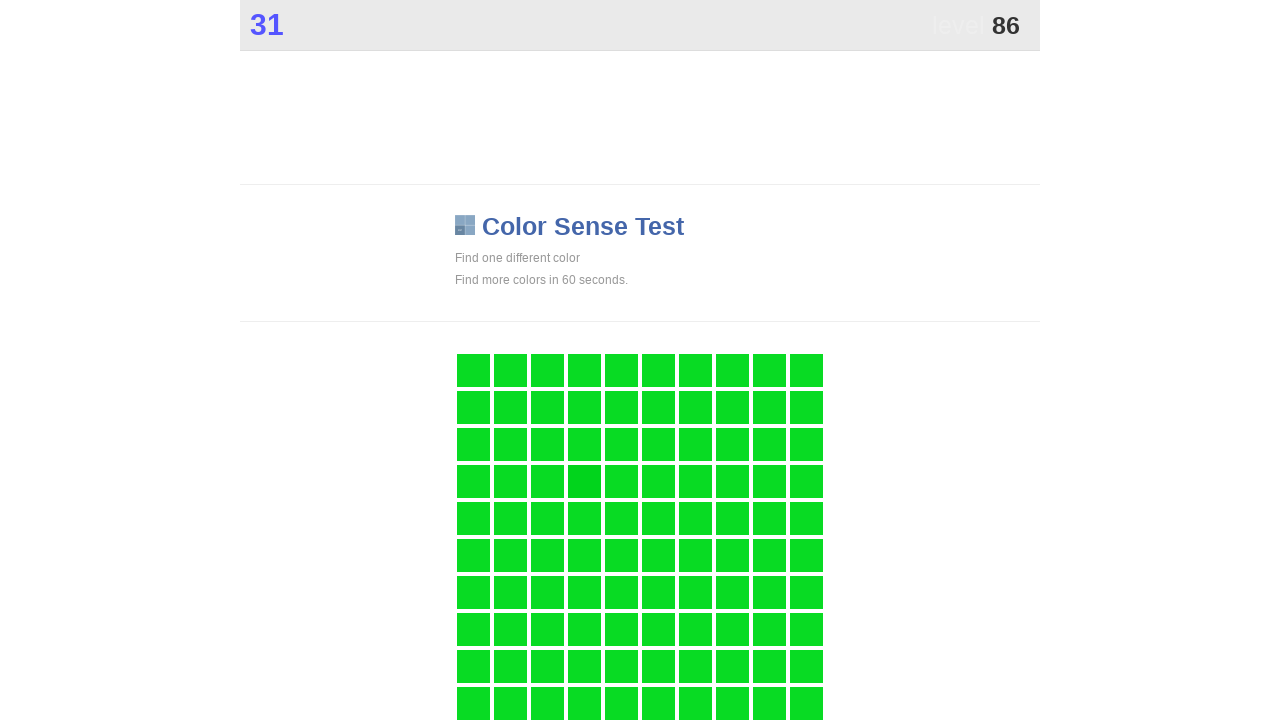

Clicked on the differently colored game tile at (584, 481) on .main
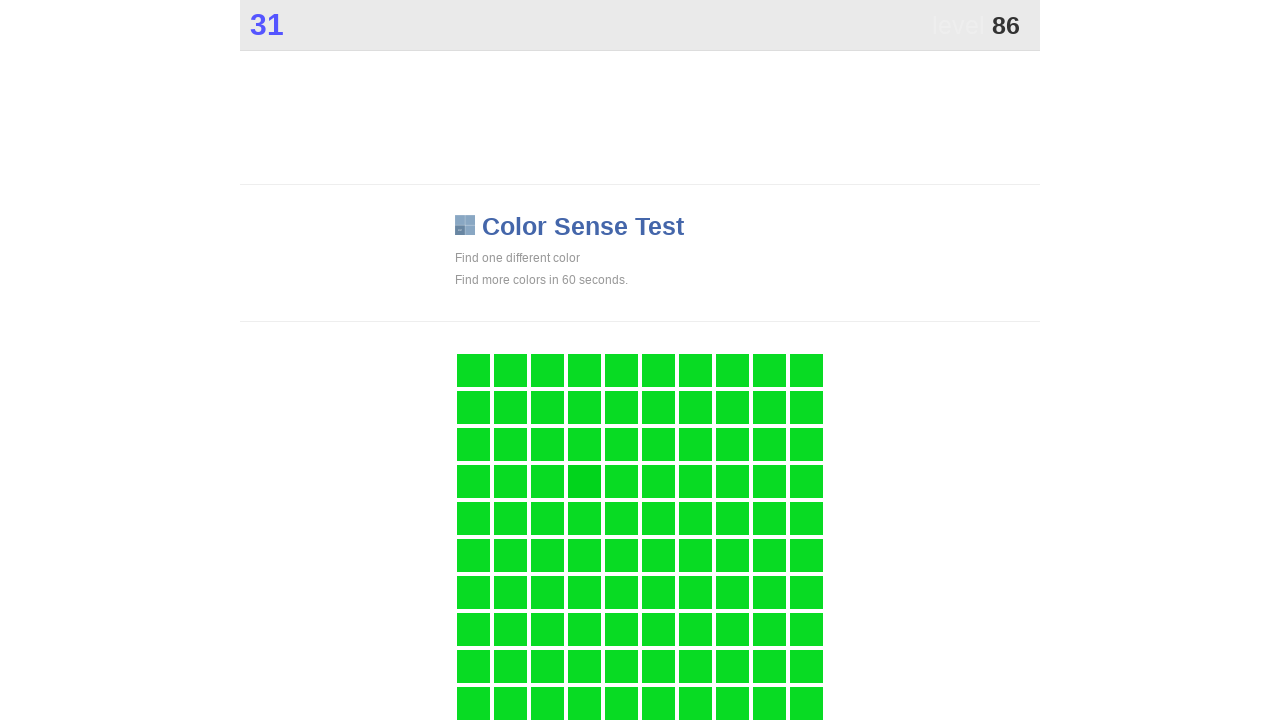

Clicked on the differently colored game tile at (584, 481) on .main
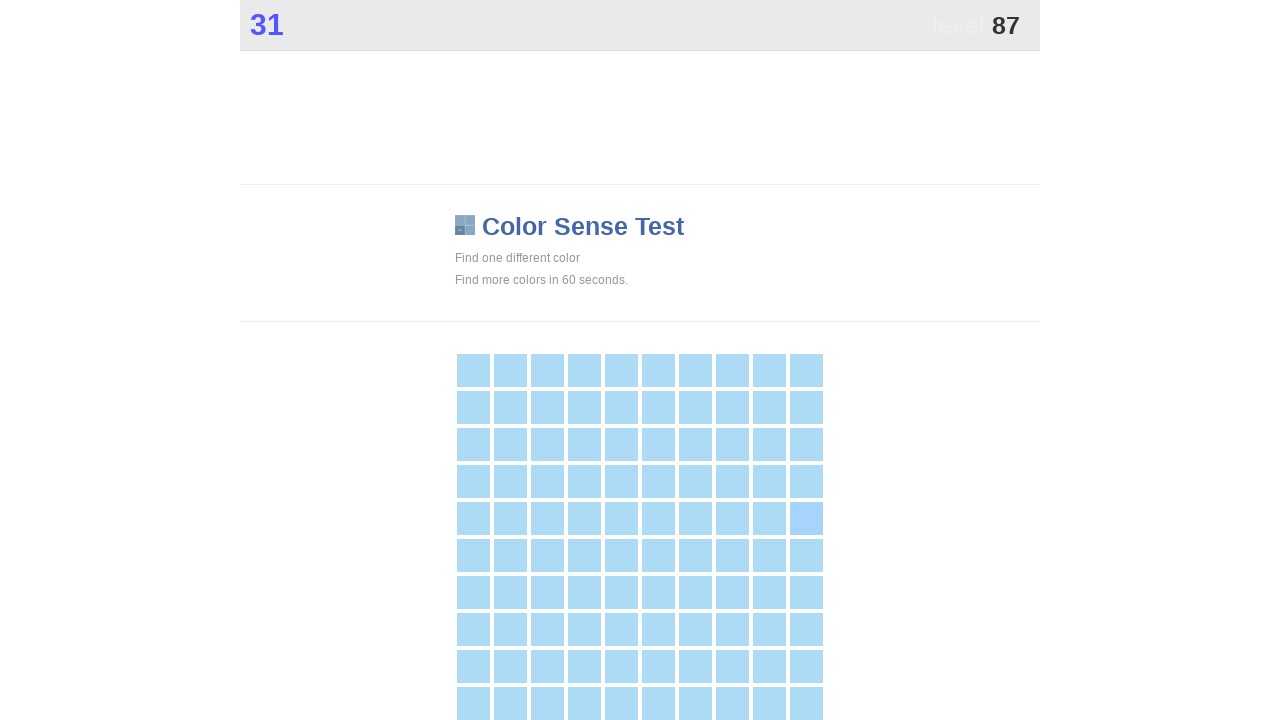

Clicked on the differently colored game tile at (806, 518) on .main
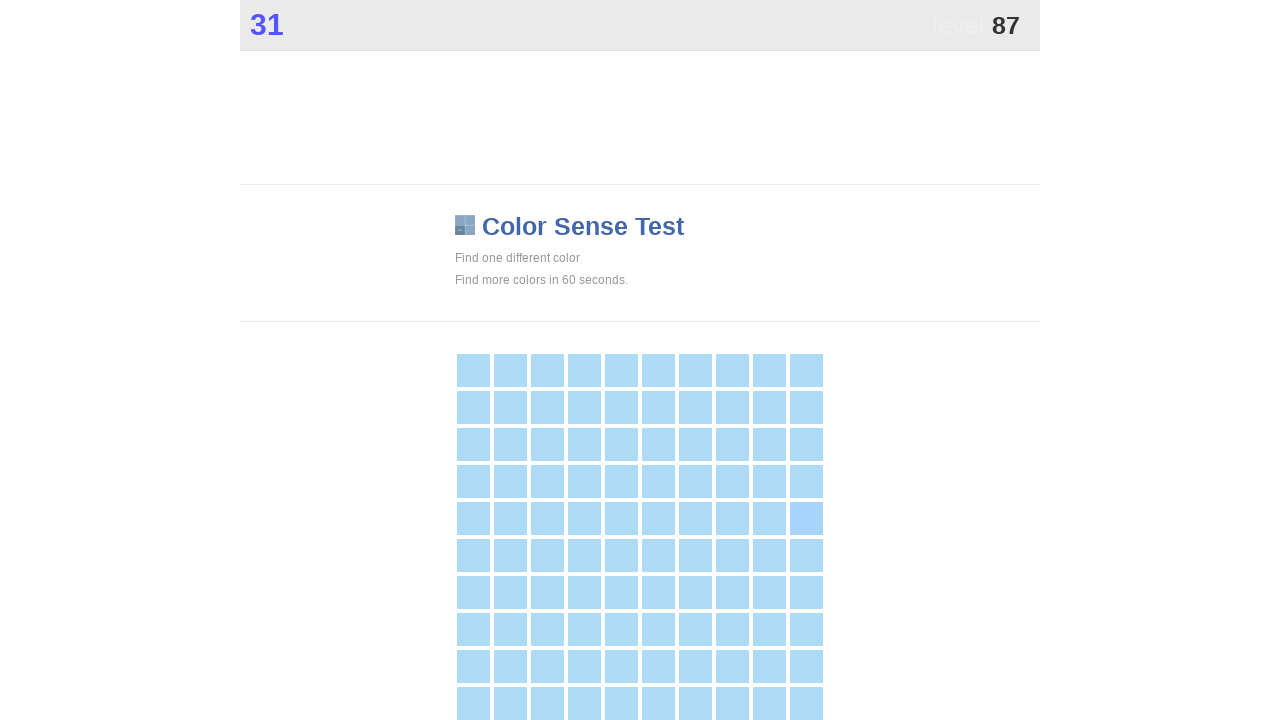

Clicked on the differently colored game tile at (806, 518) on .main
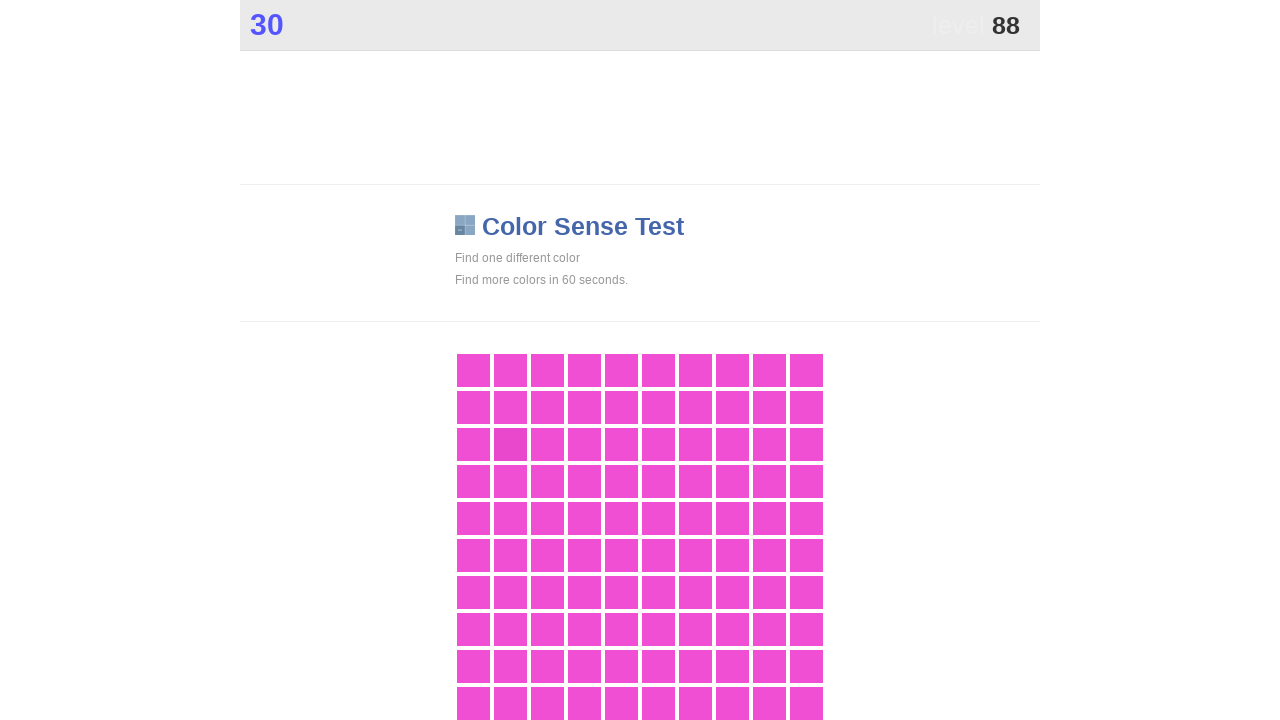

Clicked on the differently colored game tile at (510, 444) on .main
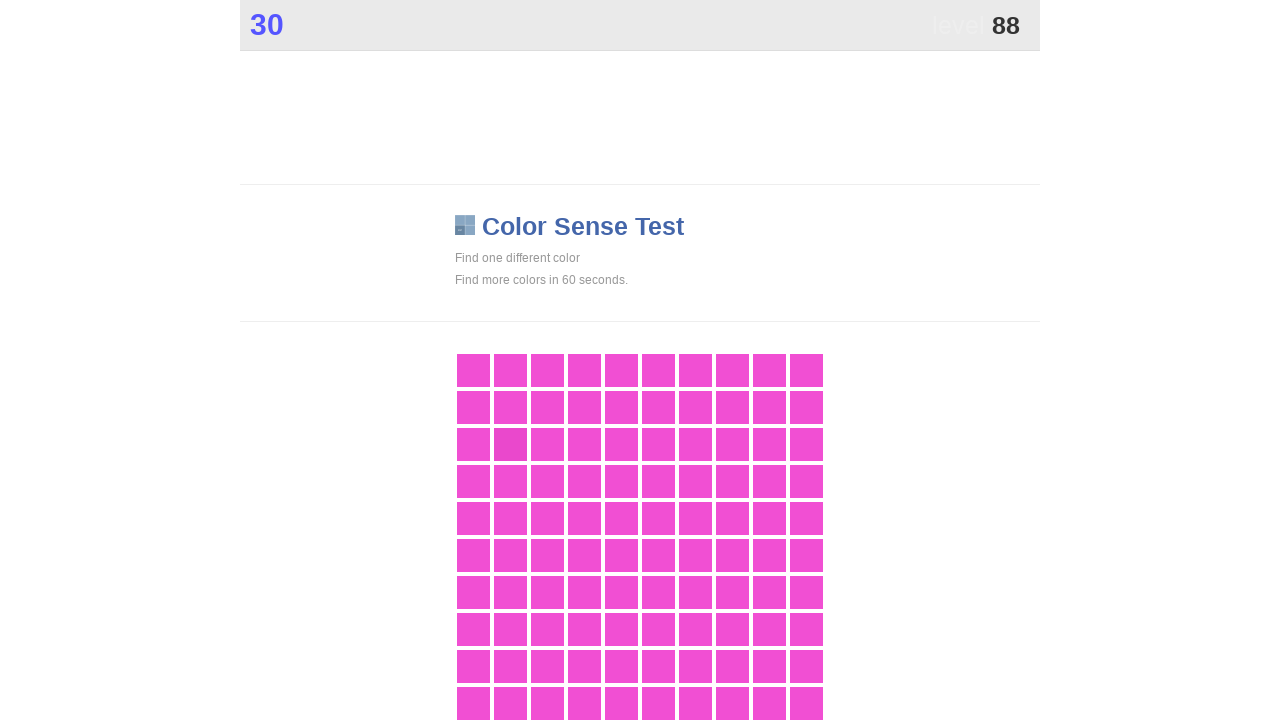

Clicked on the differently colored game tile at (510, 444) on .main
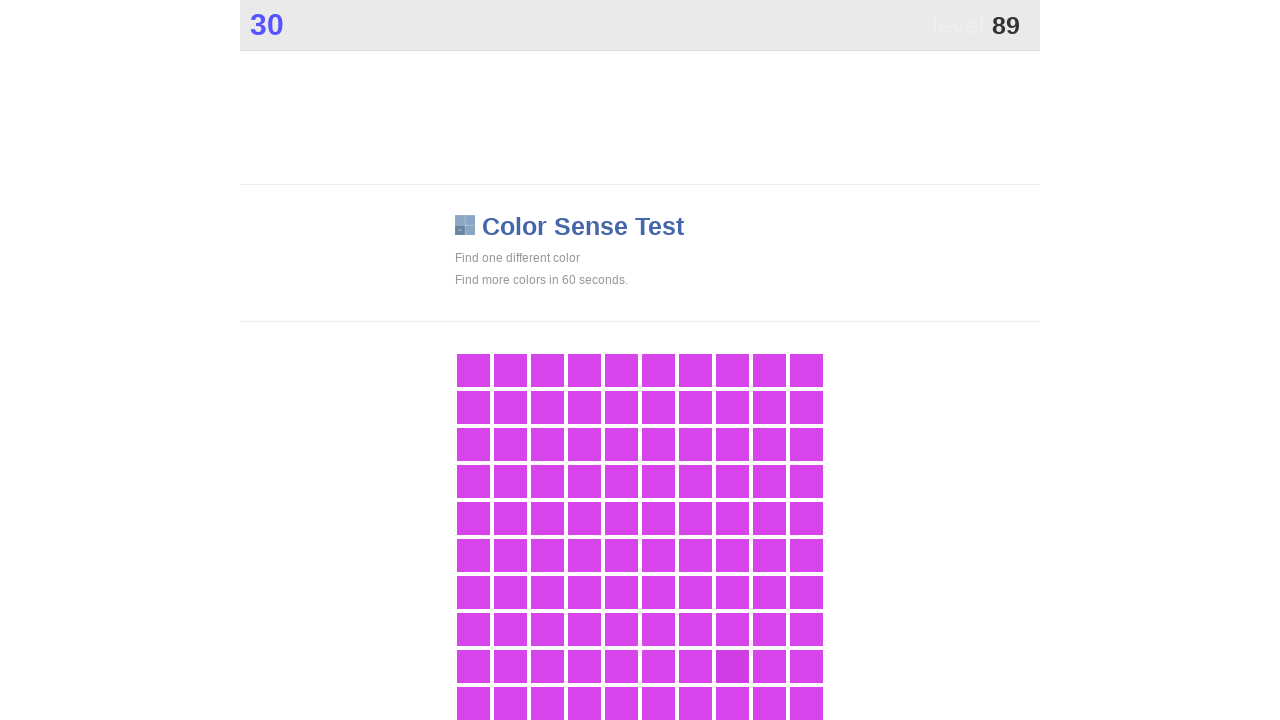

Clicked on the differently colored game tile at (732, 666) on .main
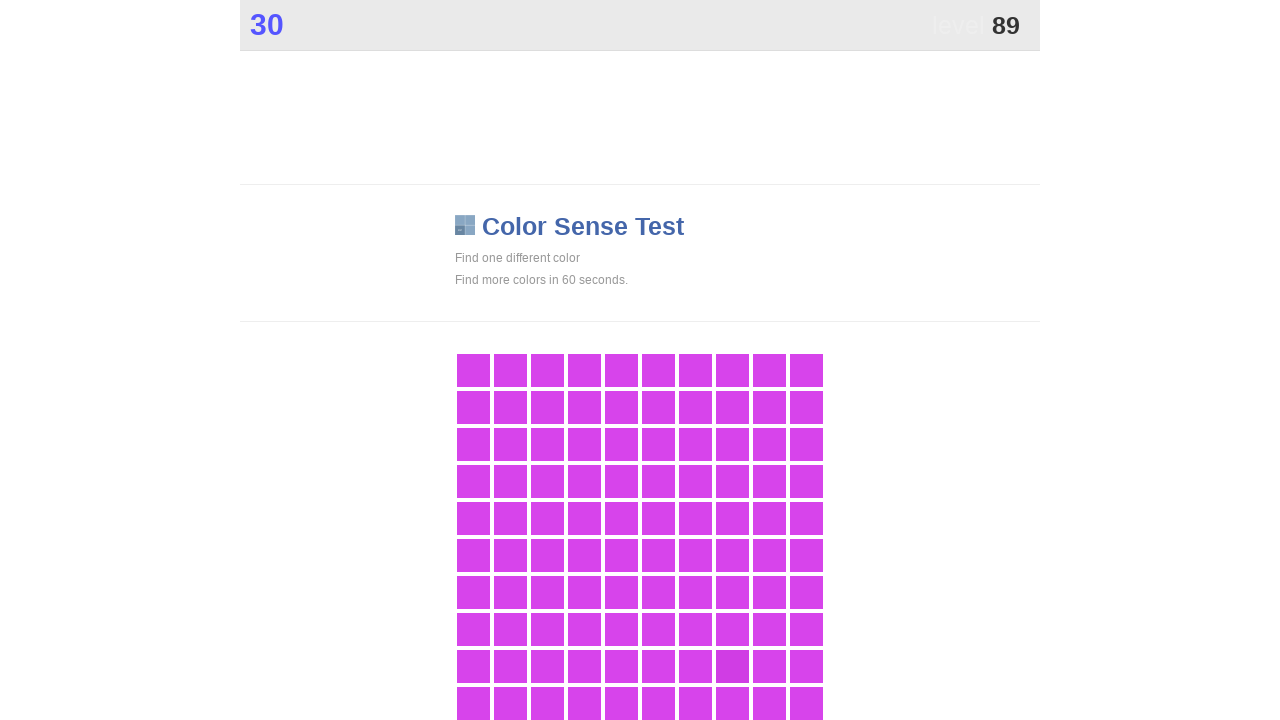

Clicked on the differently colored game tile at (732, 666) on .main
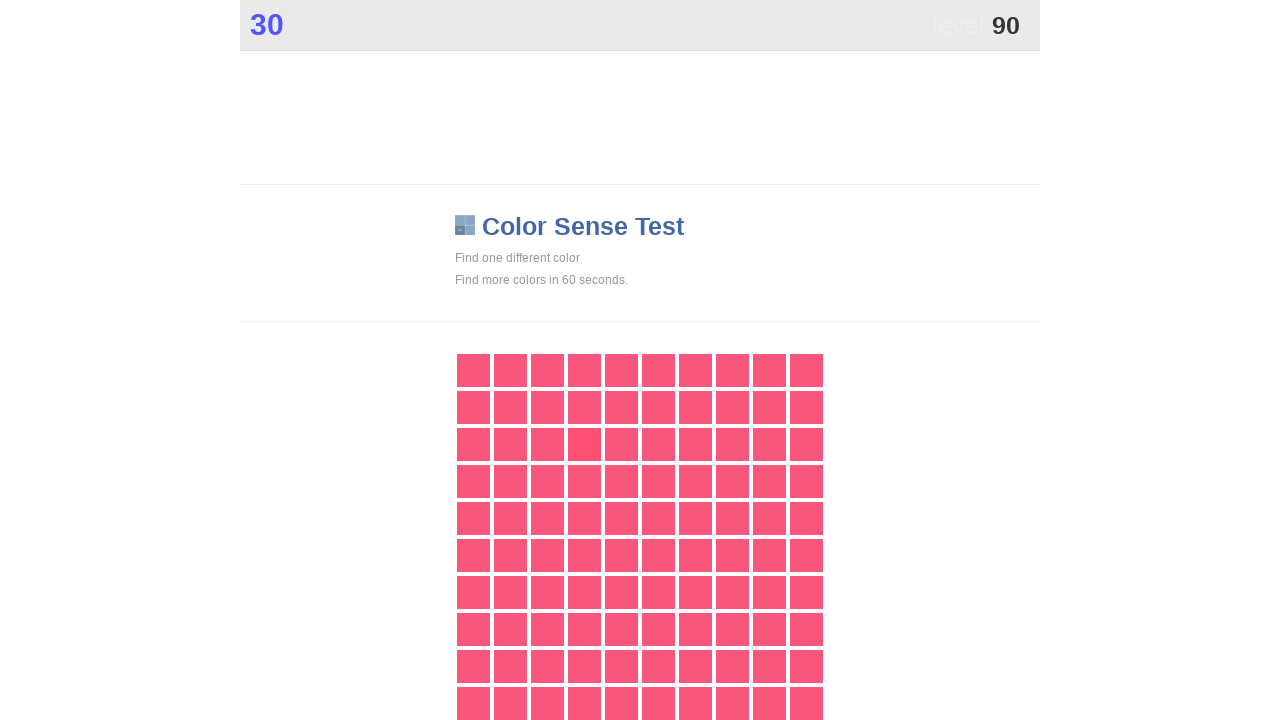

Clicked on the differently colored game tile at (584, 444) on .main
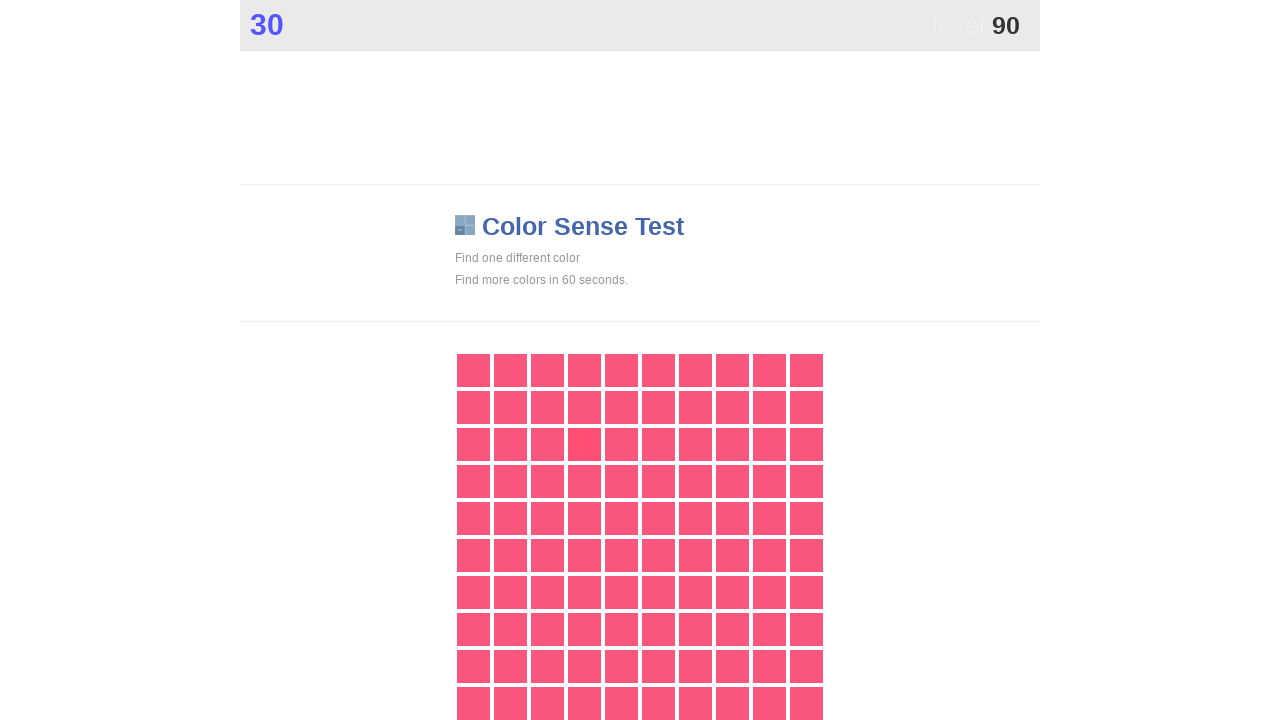

Clicked on the differently colored game tile at (584, 444) on .main
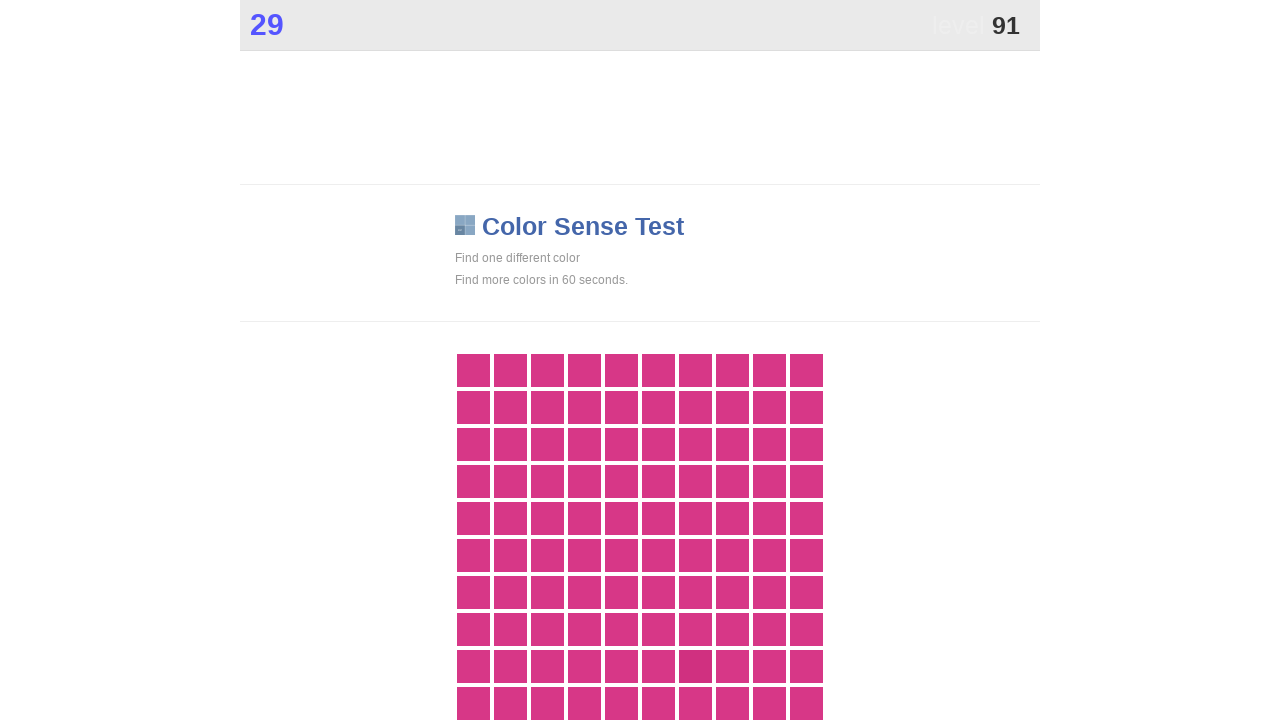

Clicked on the differently colored game tile at (695, 666) on .main
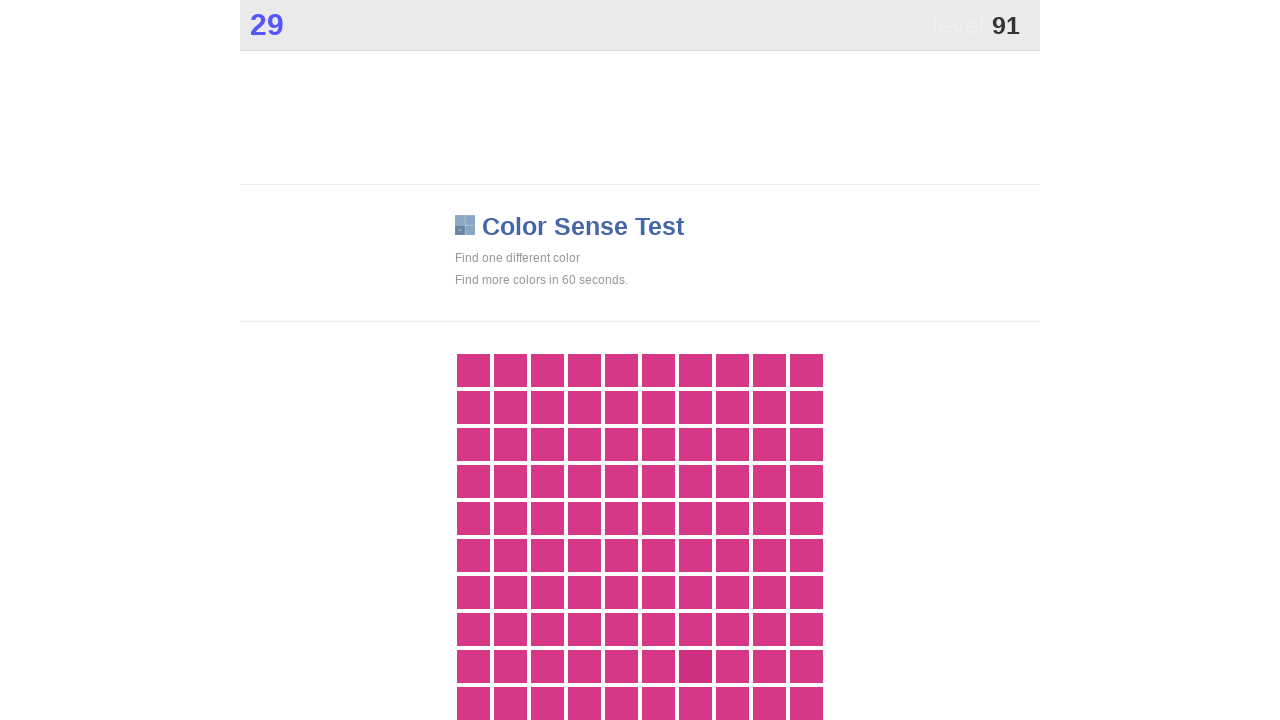

Clicked on the differently colored game tile at (695, 666) on .main
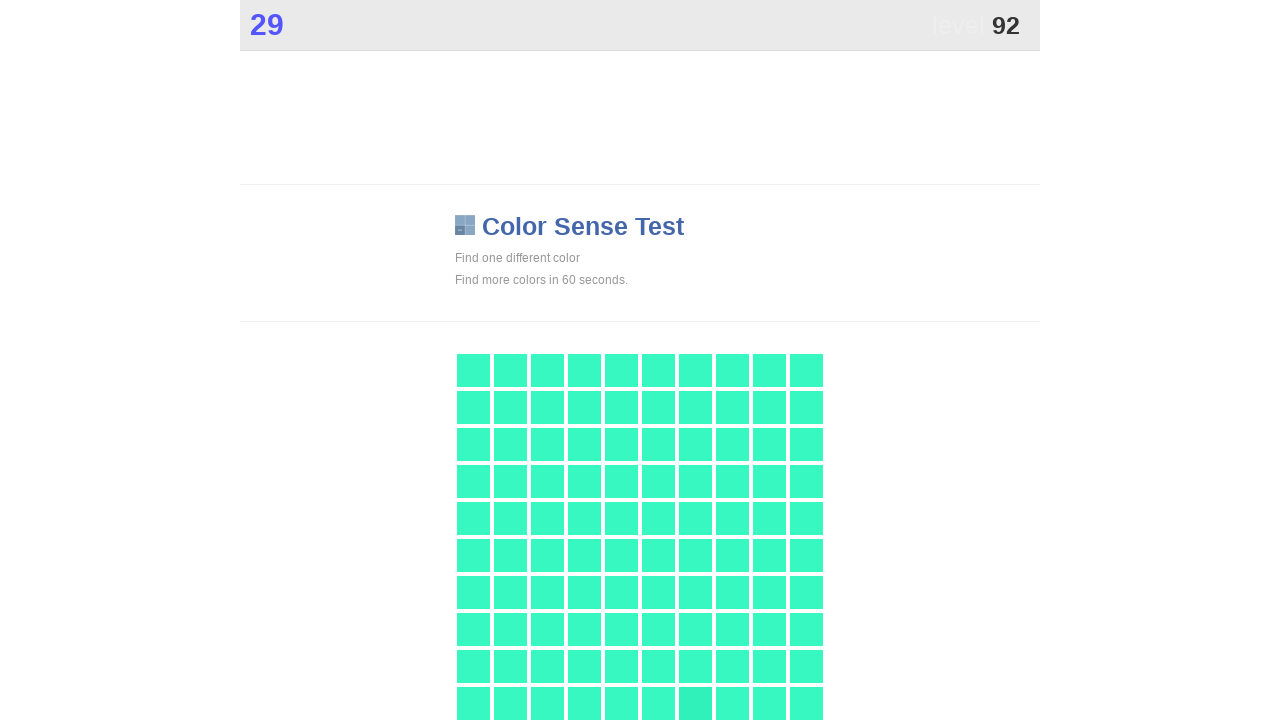

Clicked on the differently colored game tile at (695, 703) on .main
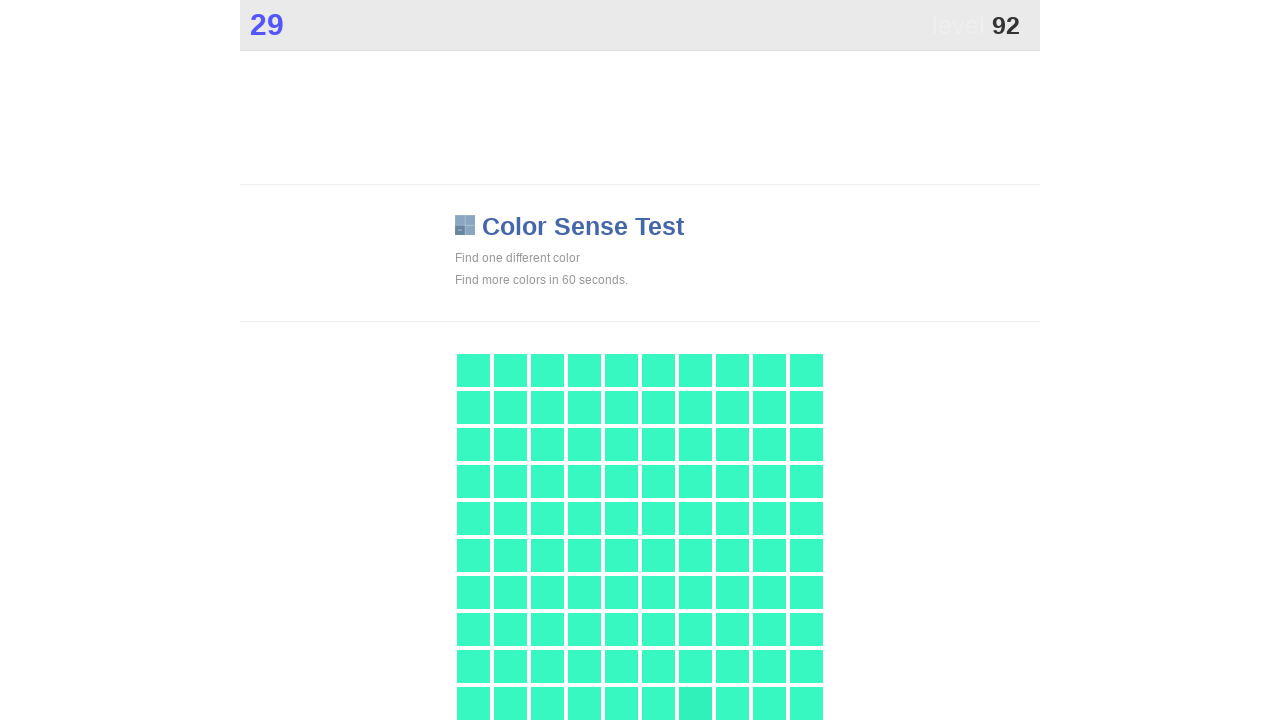

Clicked on the differently colored game tile at (695, 703) on .main
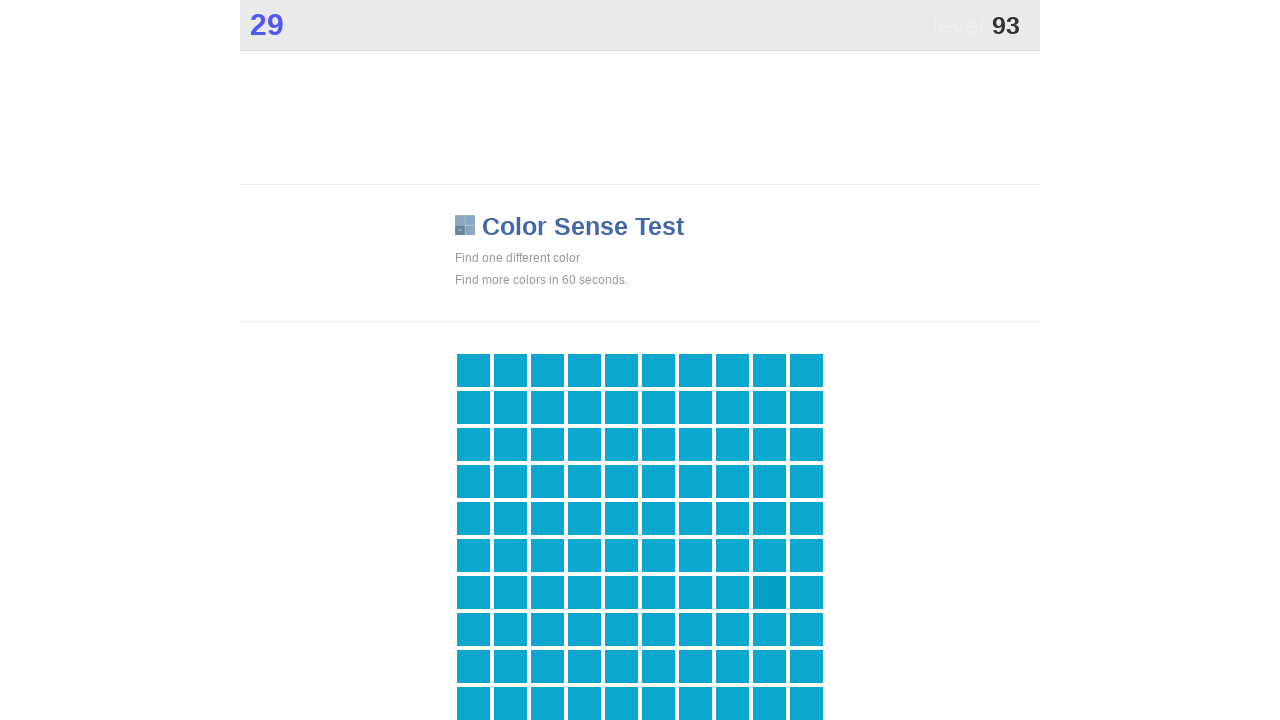

Clicked on the differently colored game tile at (769, 592) on .main
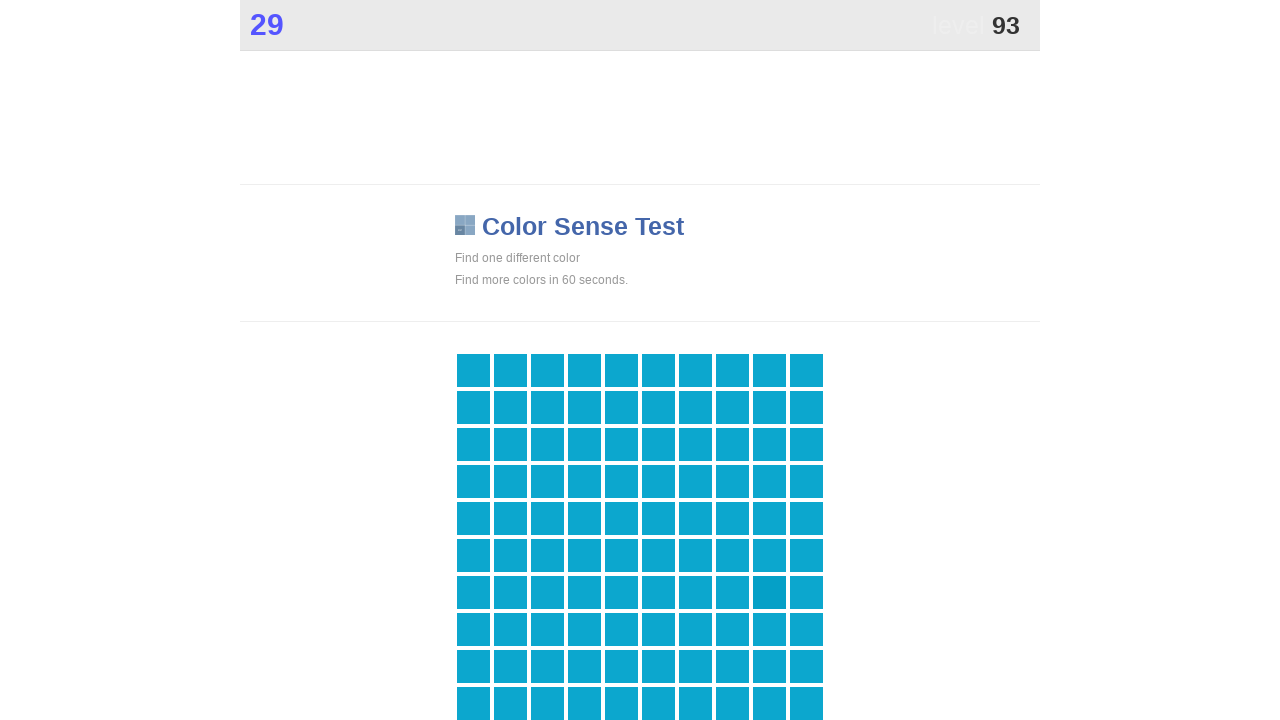

Clicked on the differently colored game tile at (769, 592) on .main
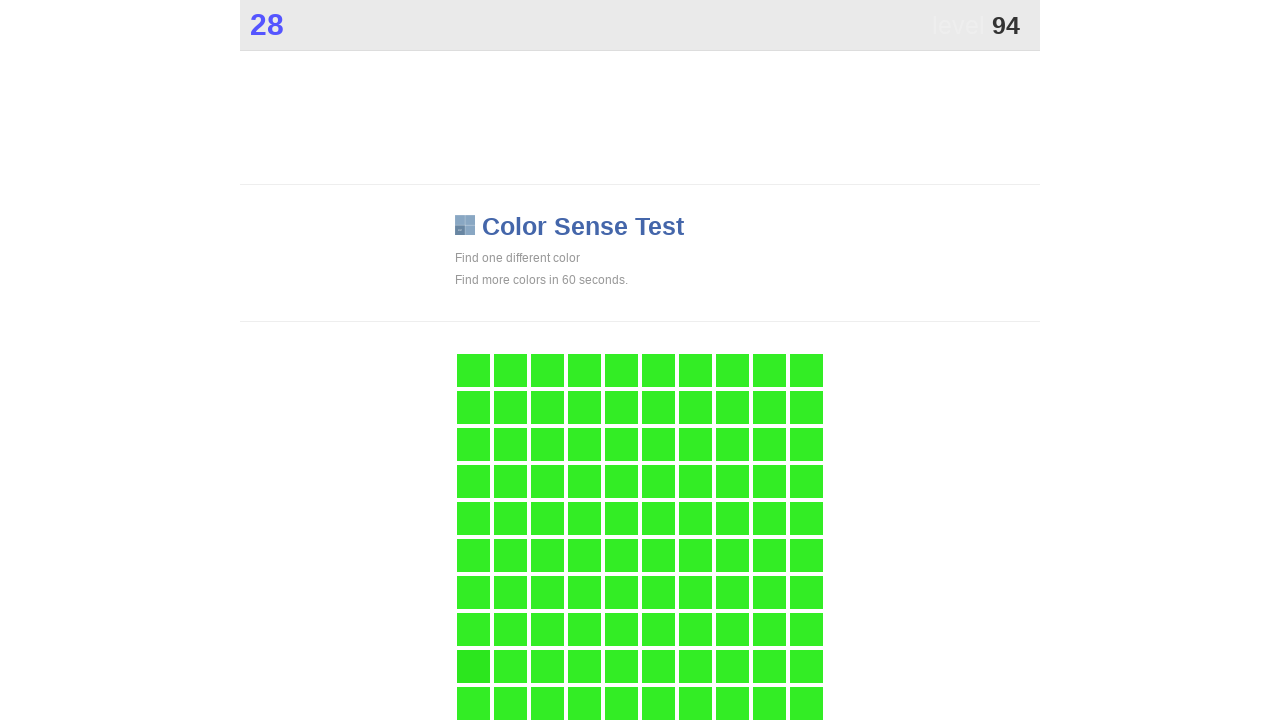

Clicked on the differently colored game tile at (473, 666) on .main
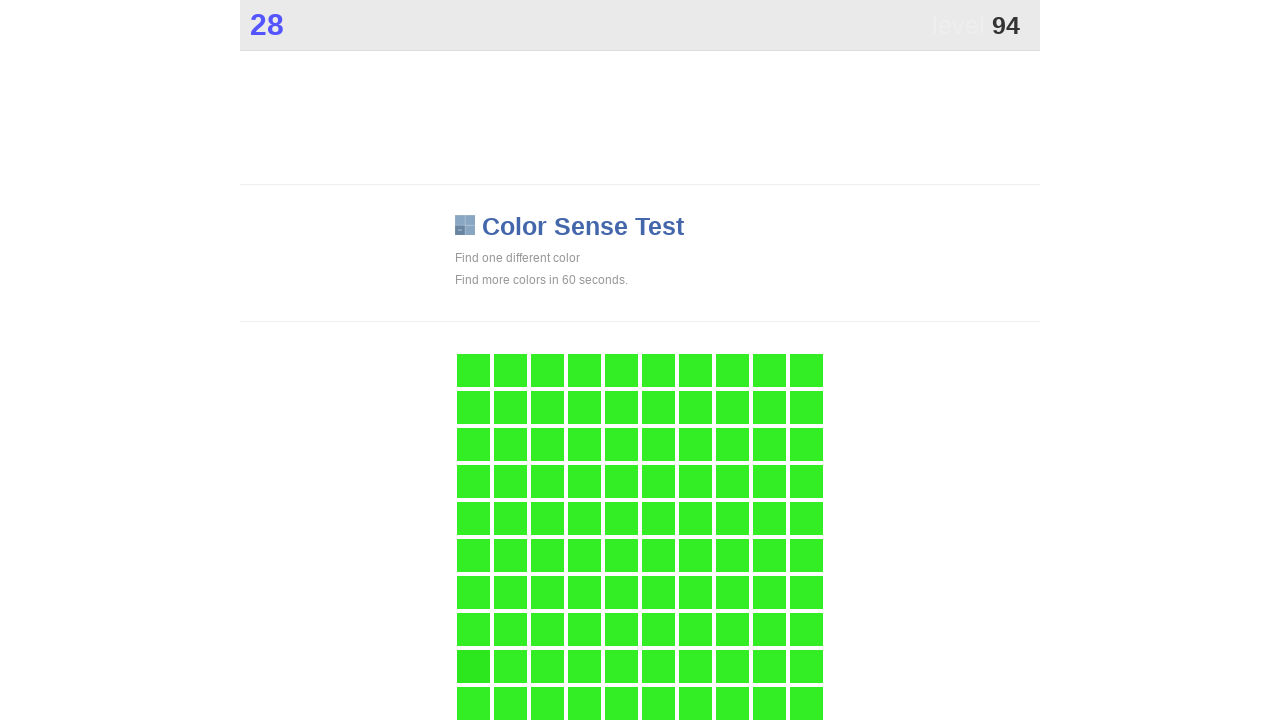

Clicked on the differently colored game tile at (473, 666) on .main
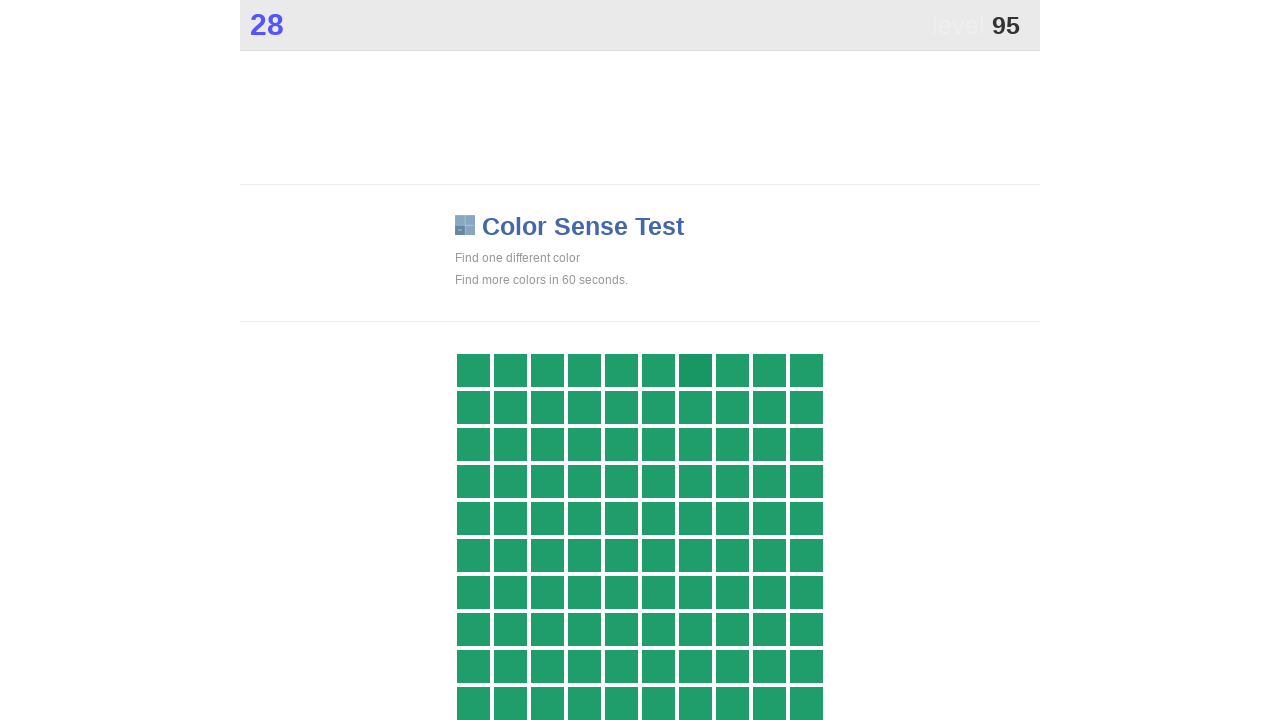

Clicked on the differently colored game tile at (695, 370) on .main
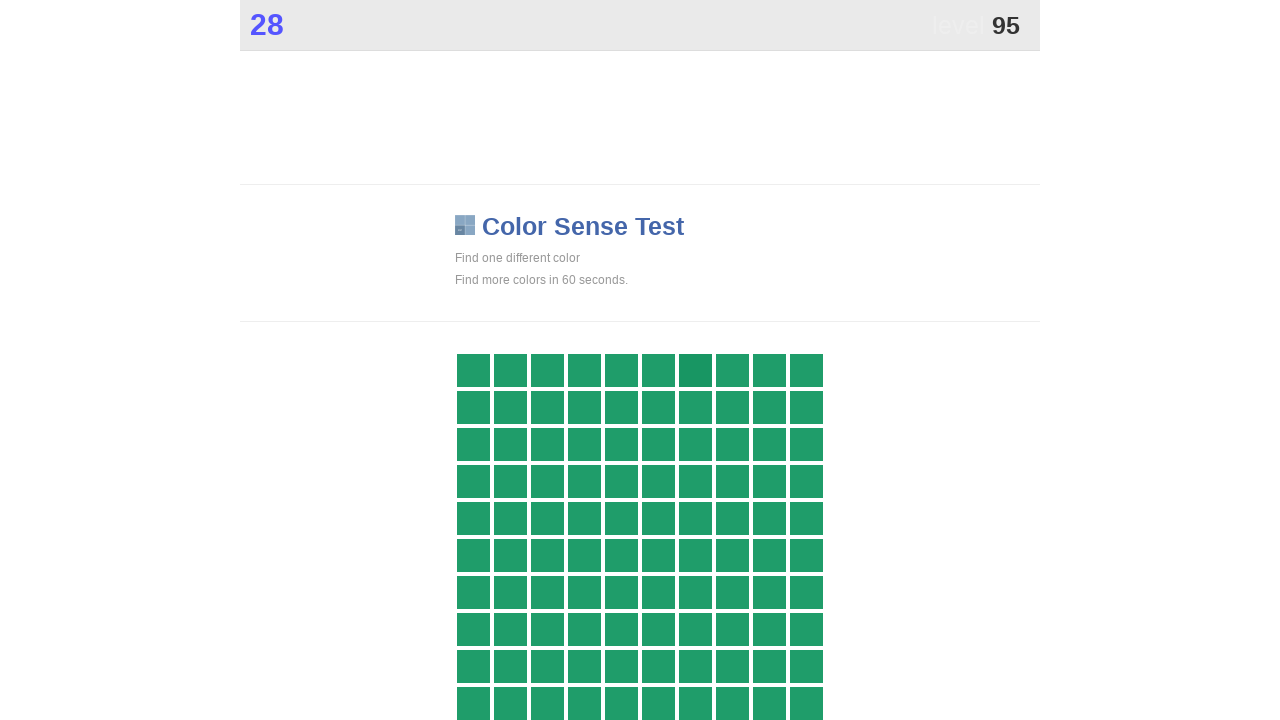

Clicked on the differently colored game tile at (695, 370) on .main
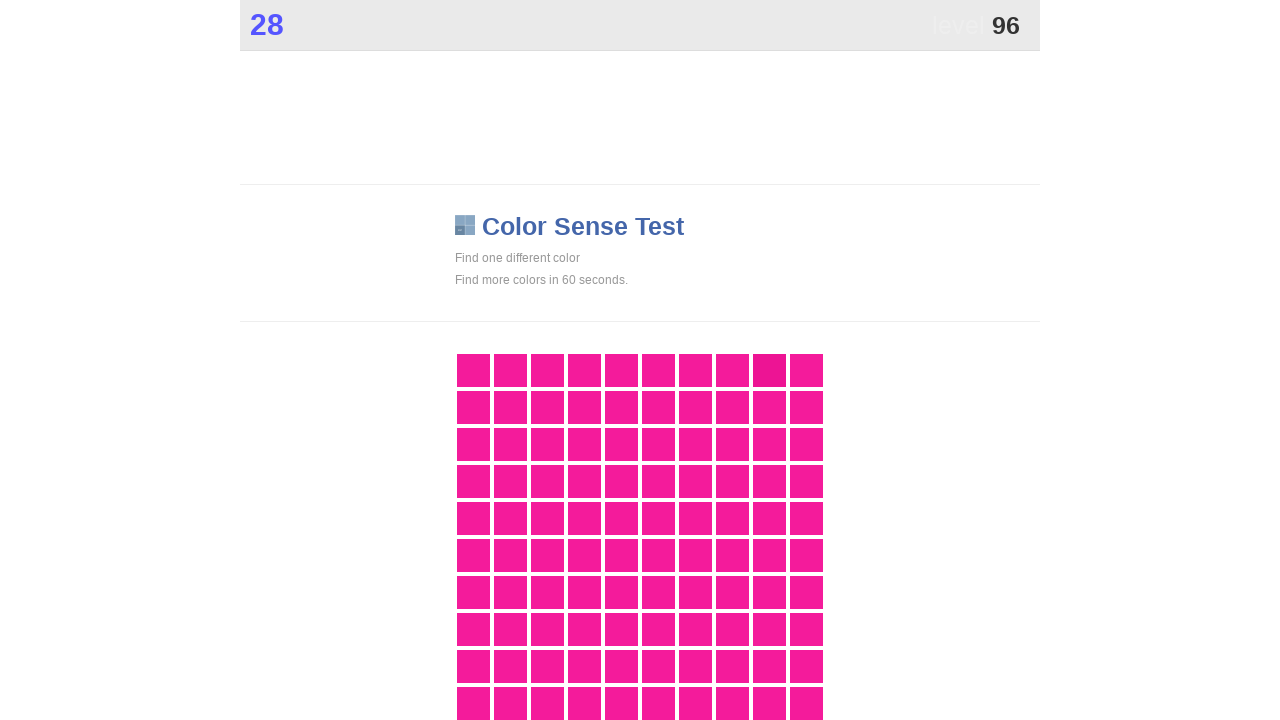

Clicked on the differently colored game tile at (769, 370) on .main
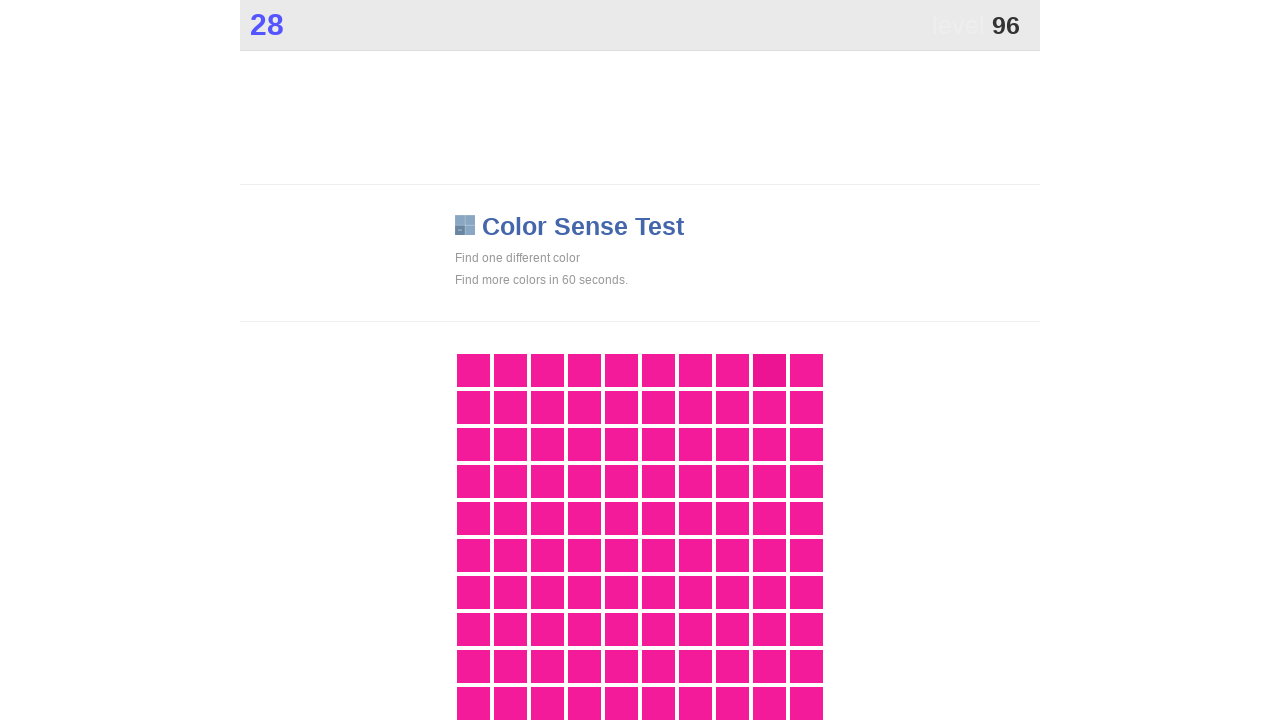

Clicked on the differently colored game tile at (769, 370) on .main
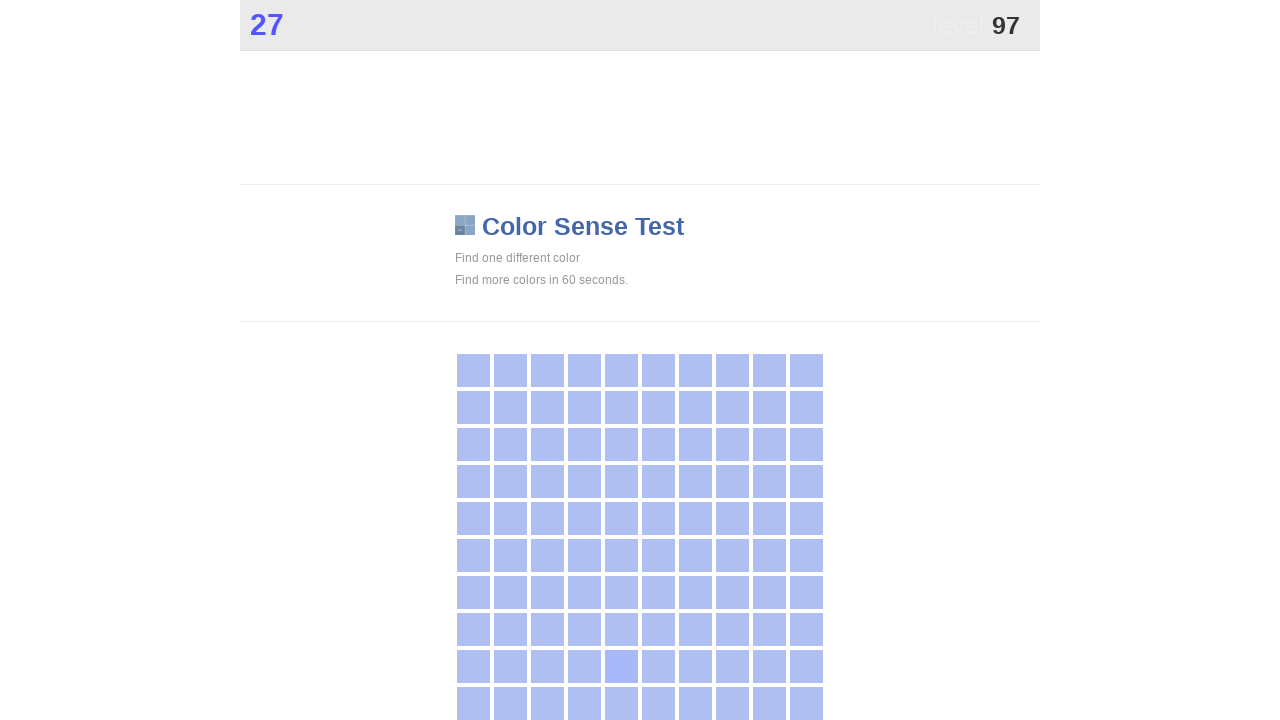

Clicked on the differently colored game tile at (621, 666) on .main
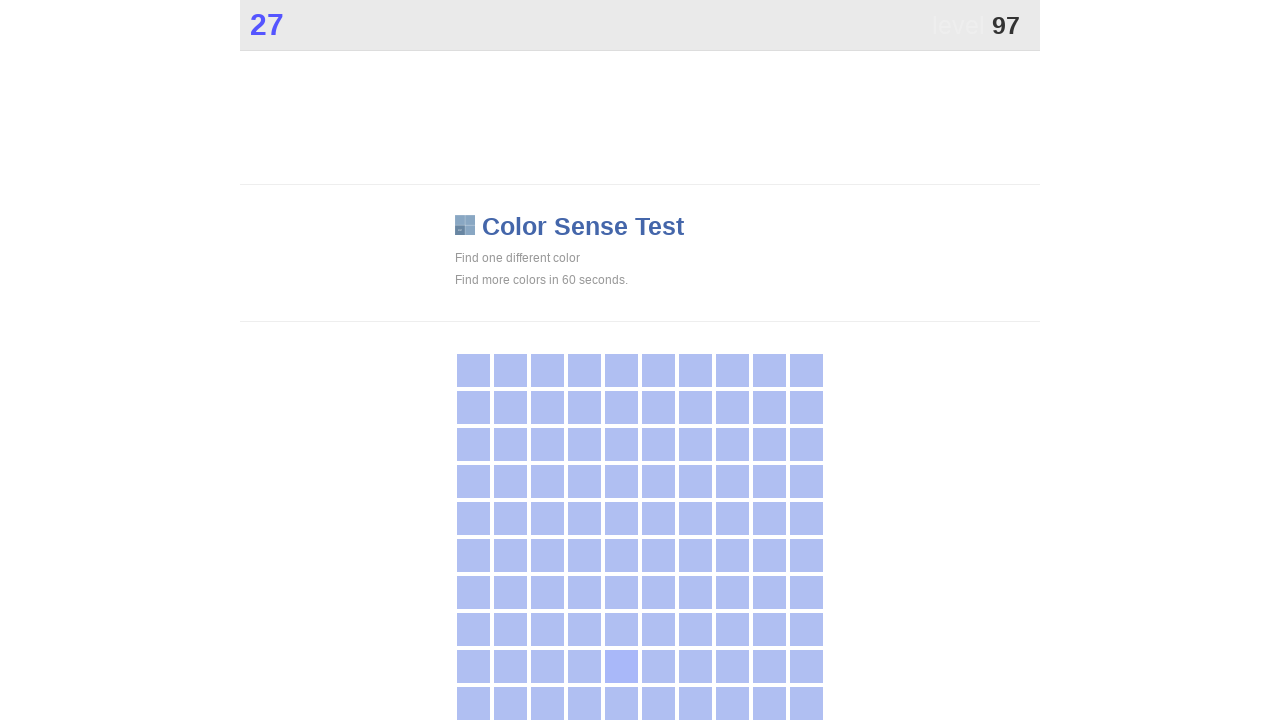

Clicked on the differently colored game tile at (621, 666) on .main
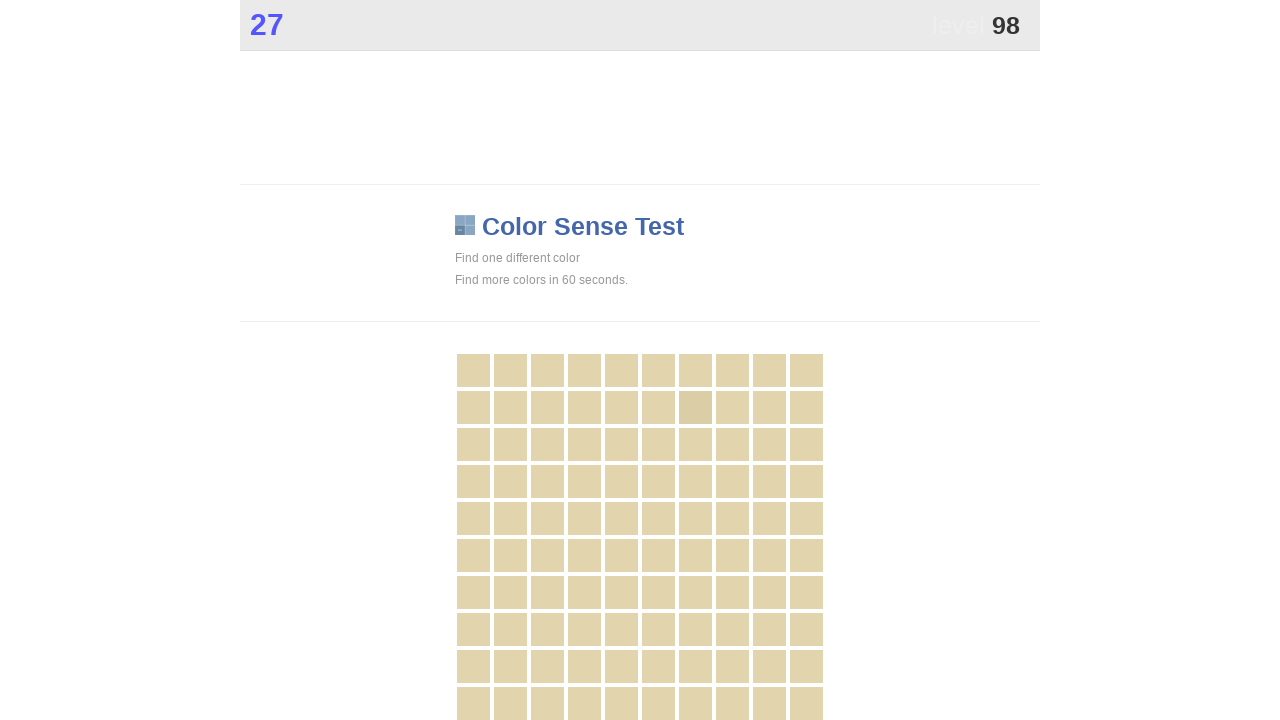

Clicked on the differently colored game tile at (695, 407) on .main
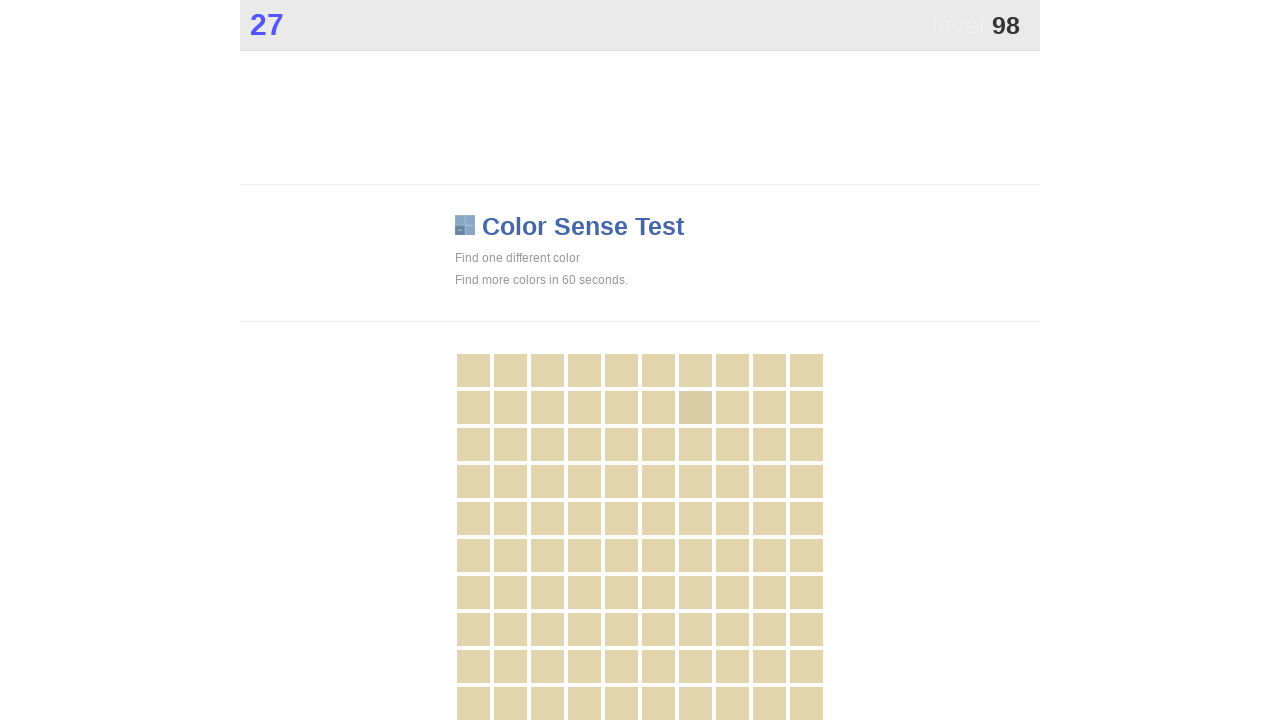

Clicked on the differently colored game tile at (695, 407) on .main
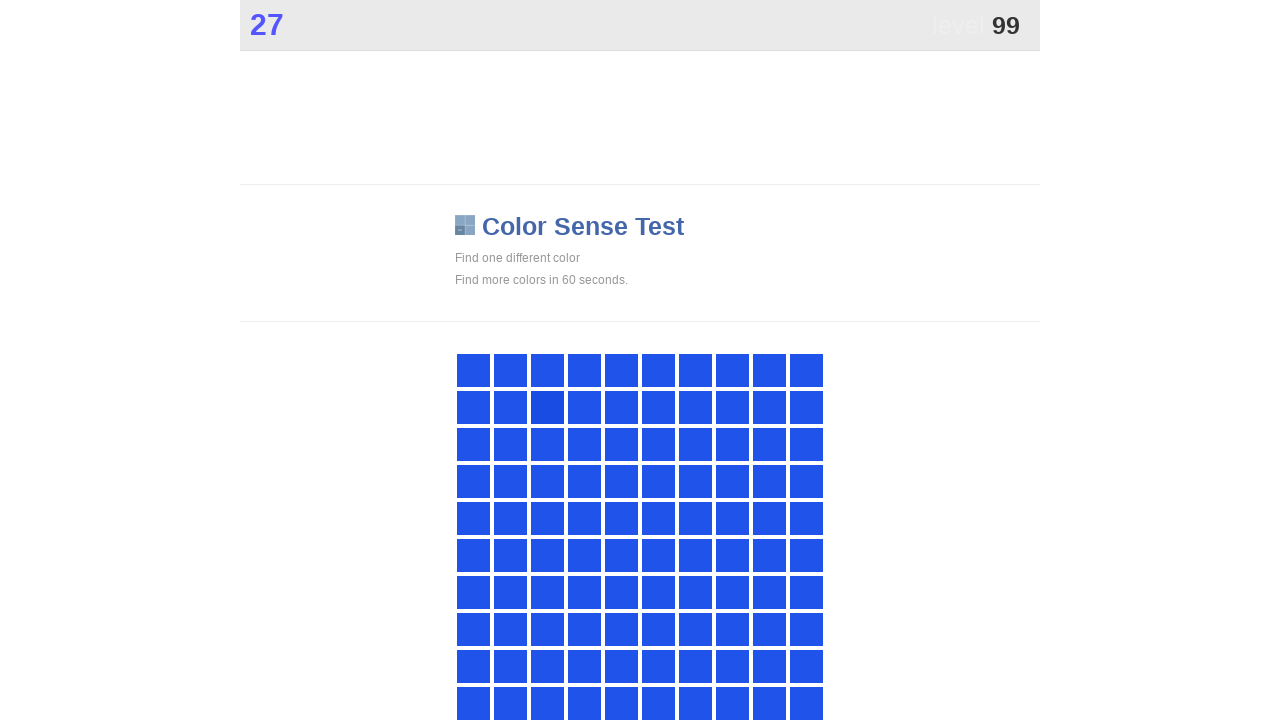

Clicked on the differently colored game tile at (547, 407) on .main
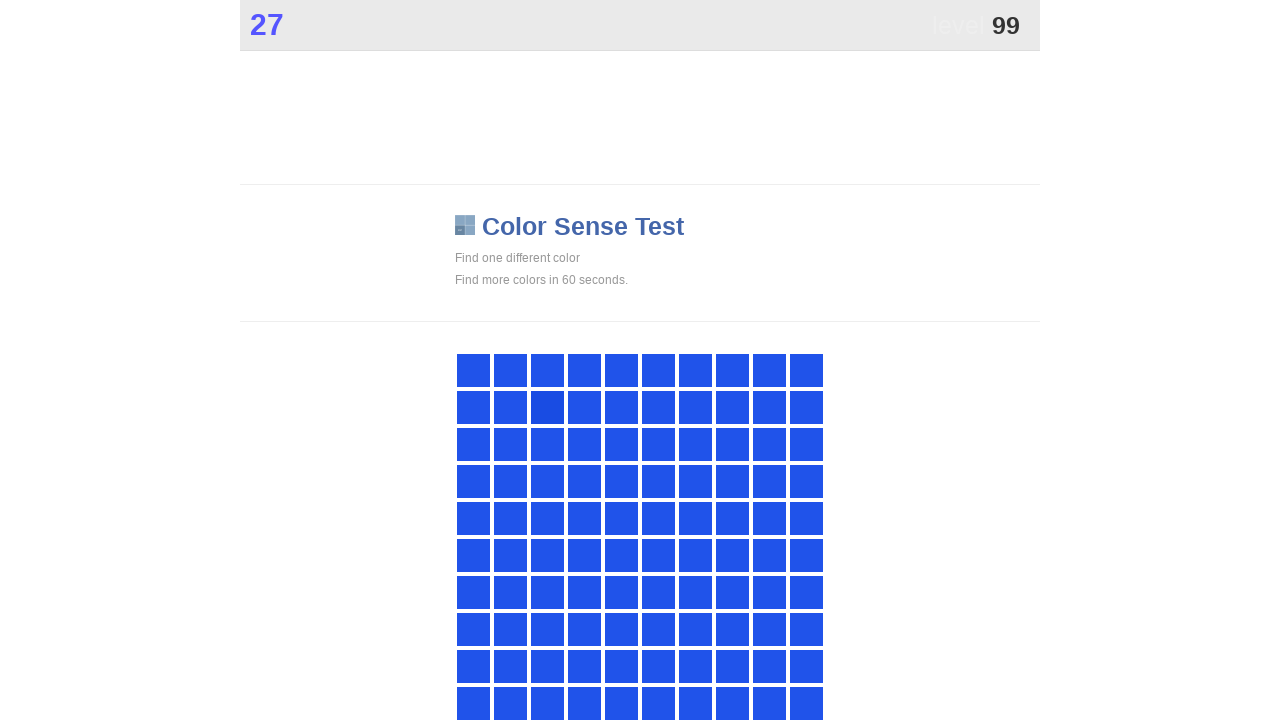

Clicked on the differently colored game tile at (547, 407) on .main
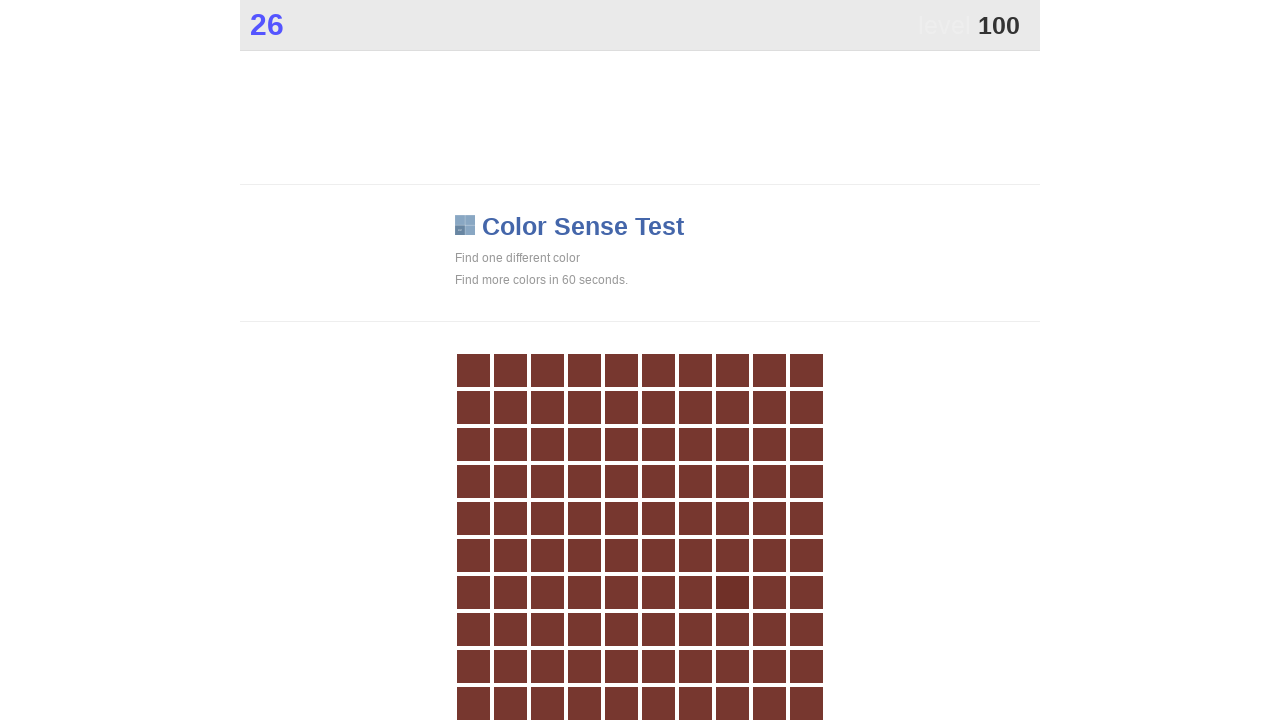

Clicked on the differently colored game tile at (732, 592) on .main
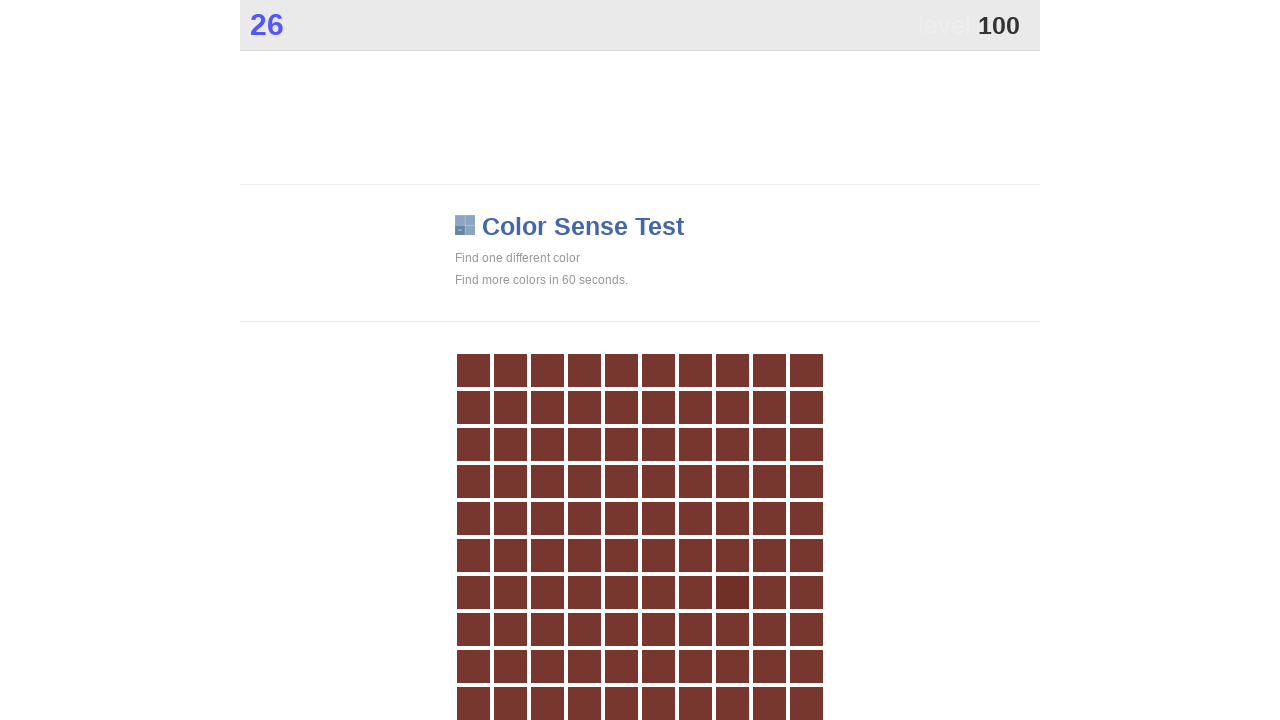

Clicked on the differently colored game tile at (732, 592) on .main
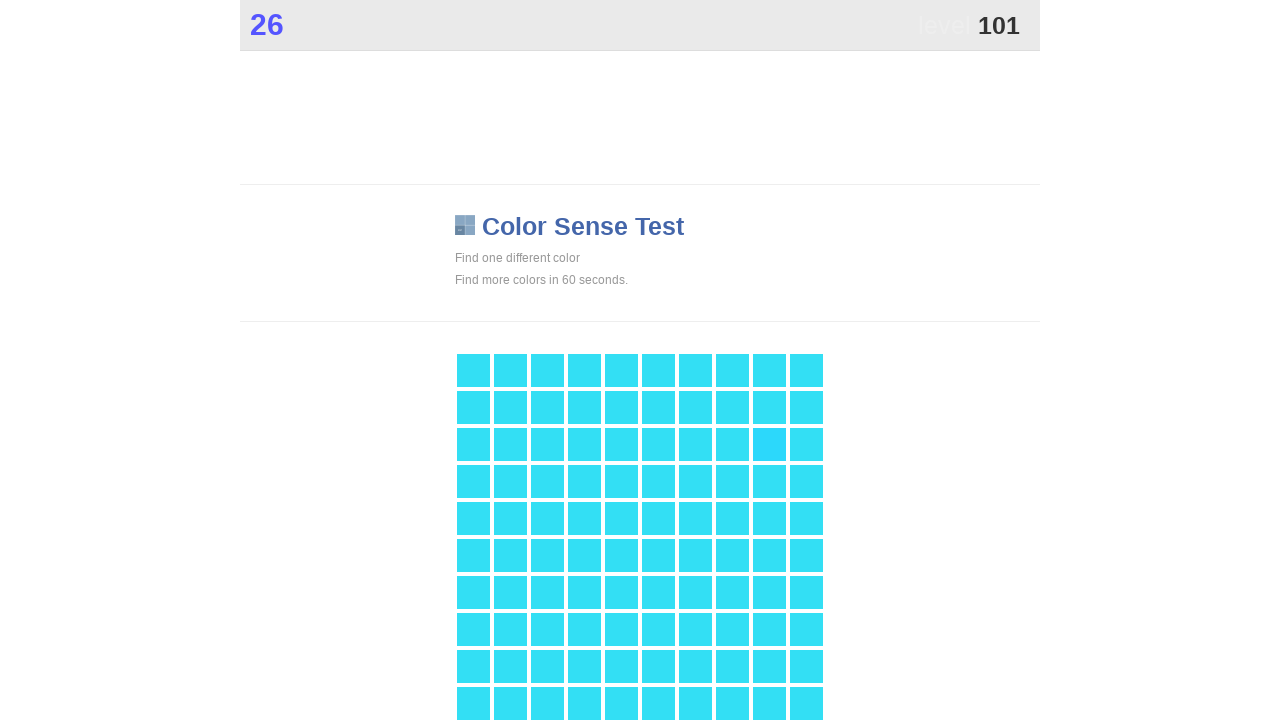

Clicked on the differently colored game tile at (769, 444) on .main
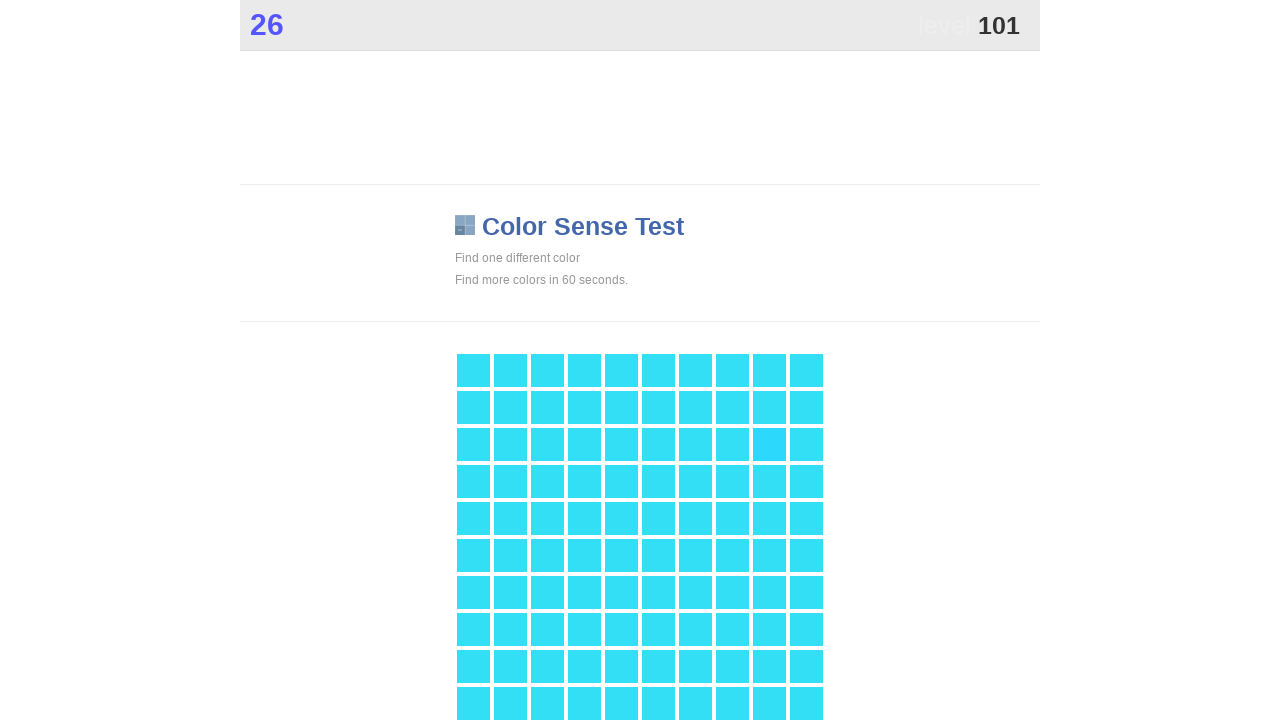

Clicked on the differently colored game tile at (769, 444) on .main
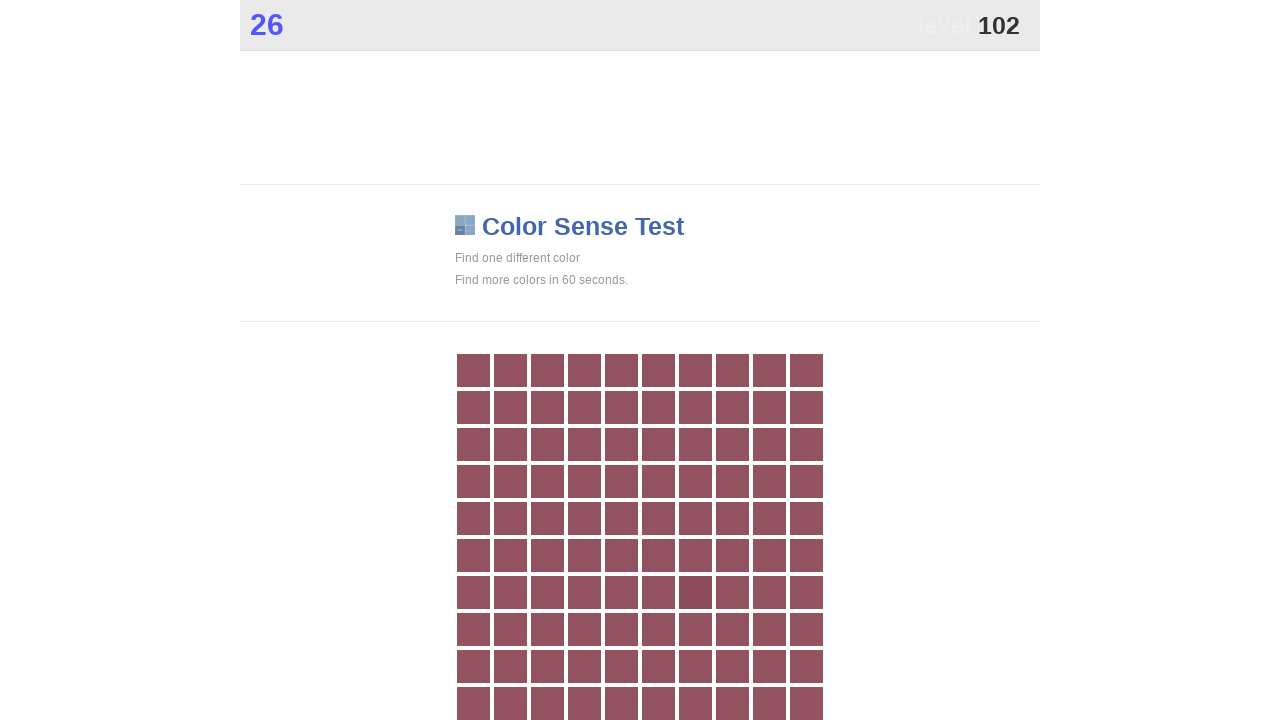

Clicked on the differently colored game tile at (695, 592) on .main
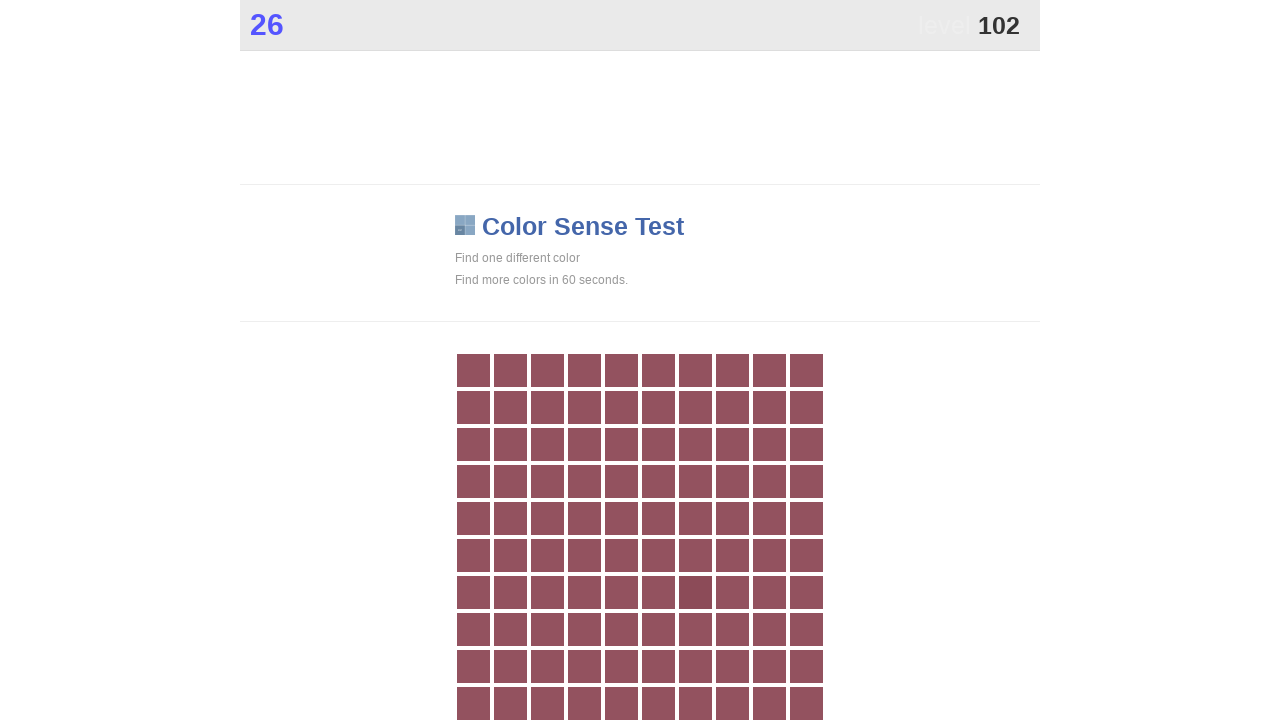

Clicked on the differently colored game tile at (695, 592) on .main
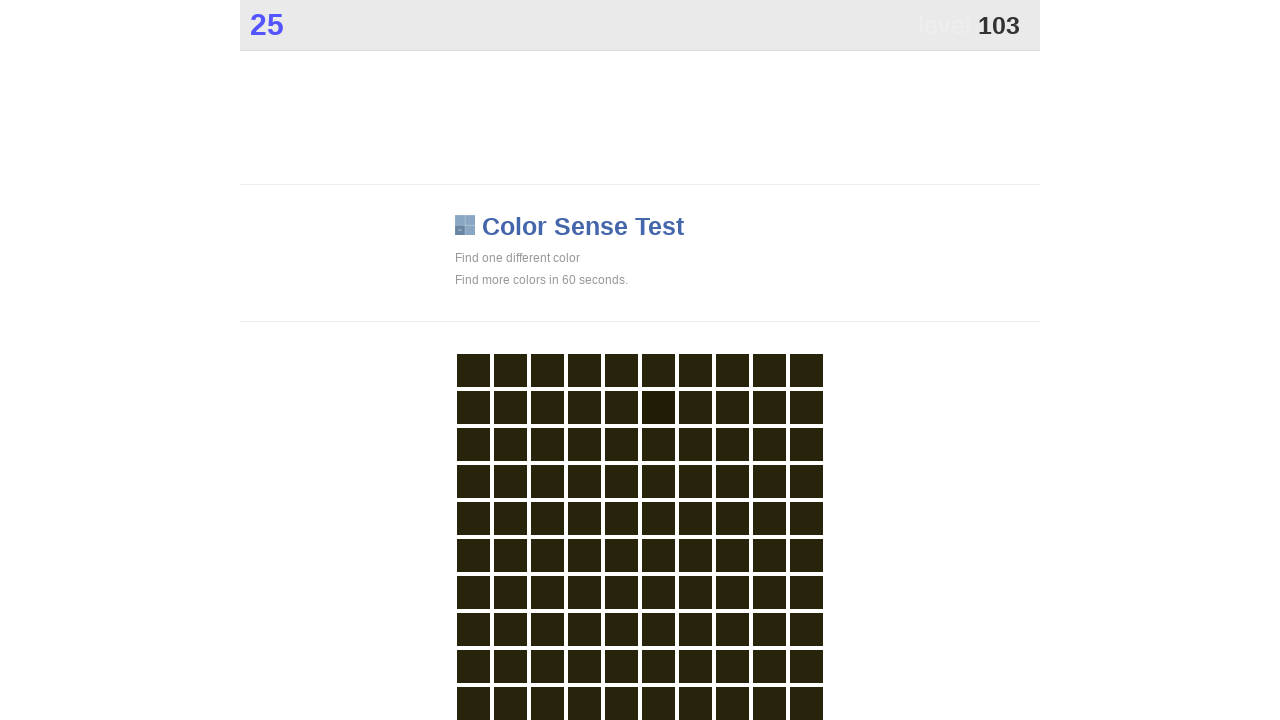

Clicked on the differently colored game tile at (658, 407) on .main
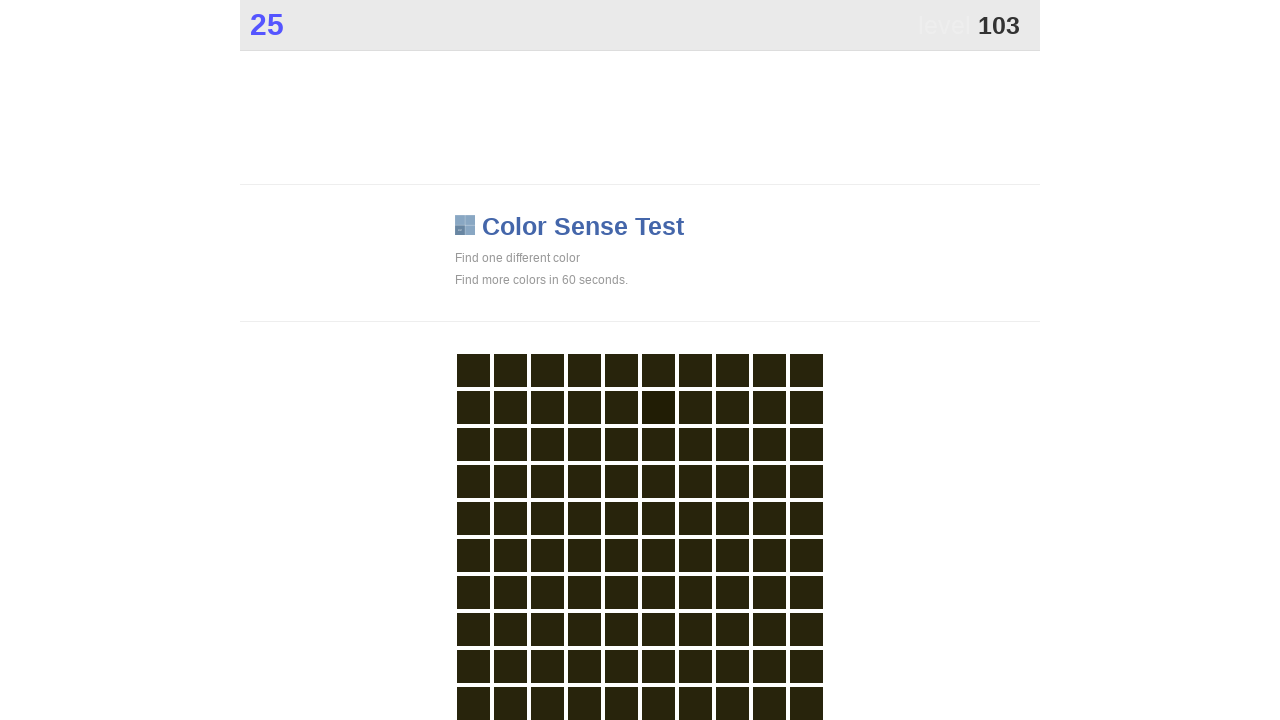

Clicked on the differently colored game tile at (658, 407) on .main
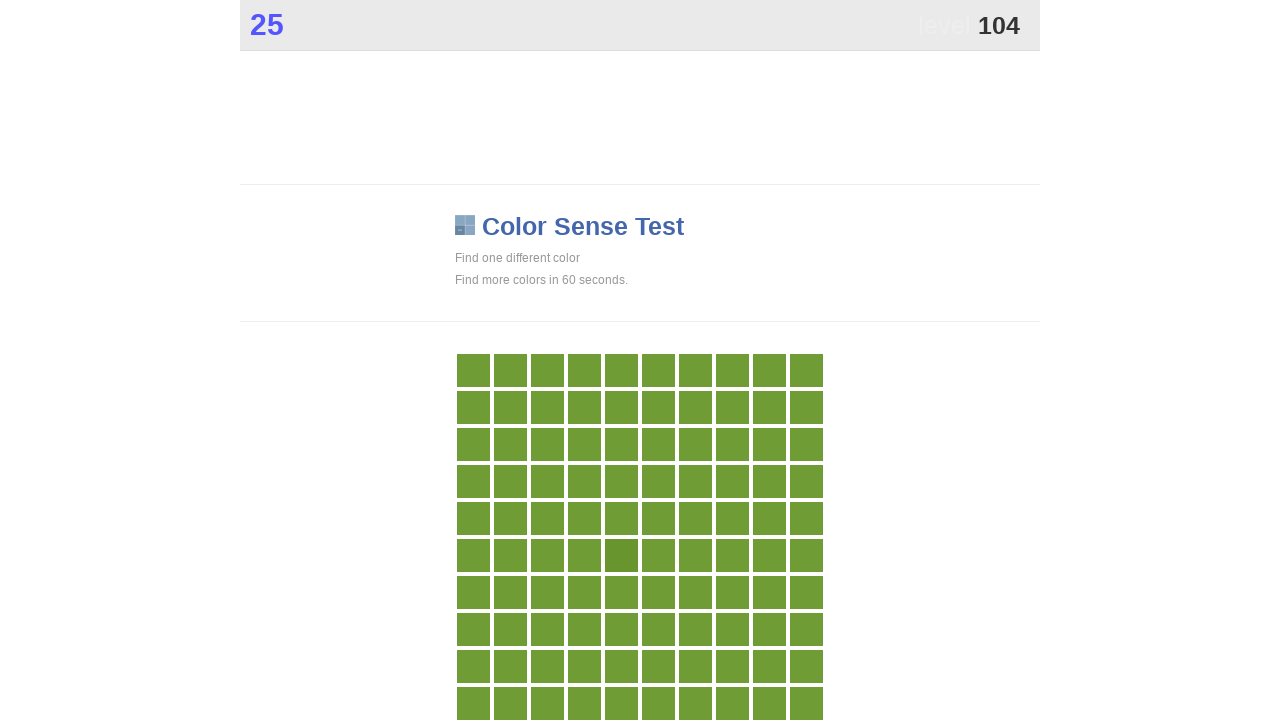

Clicked on the differently colored game tile at (621, 555) on .main
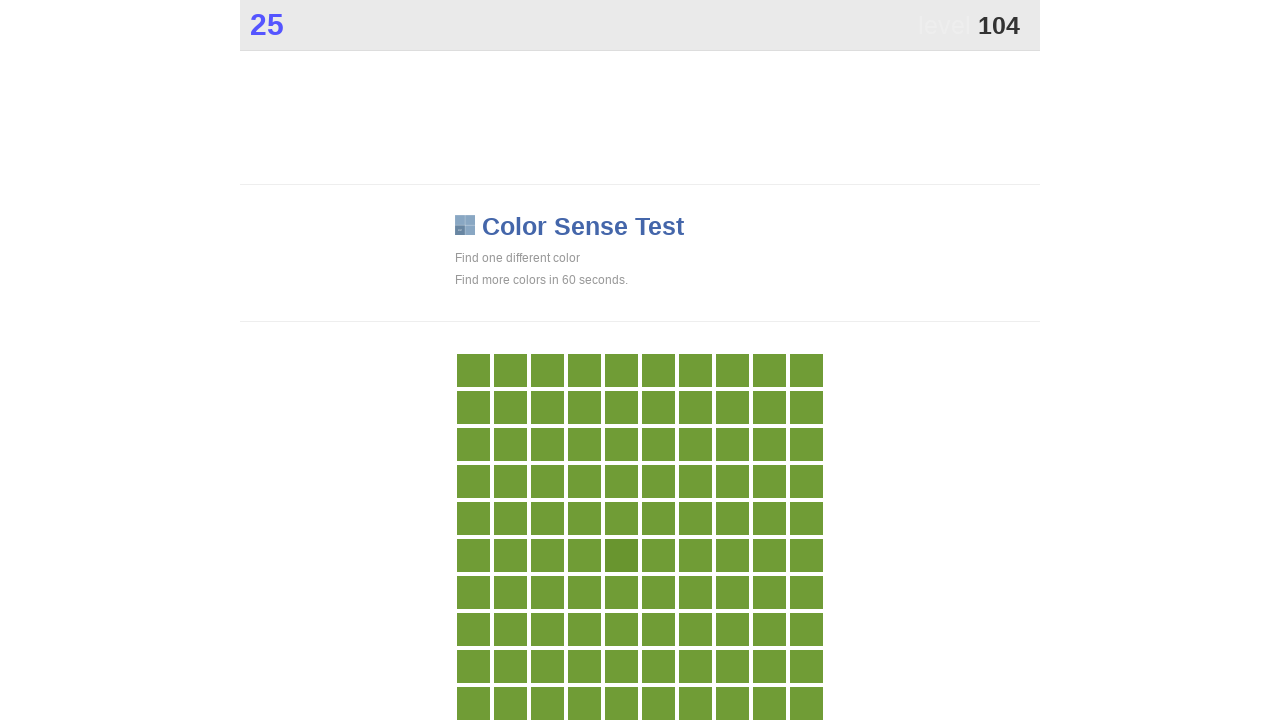

Clicked on the differently colored game tile at (621, 555) on .main
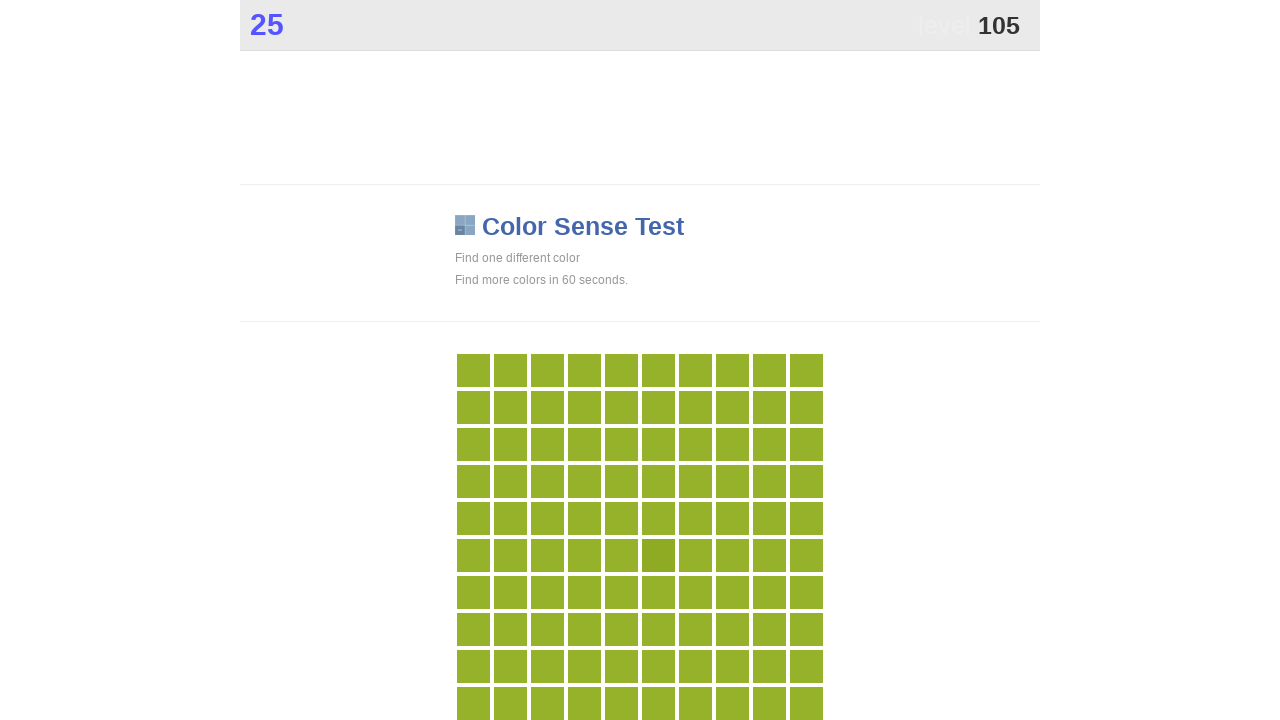

Clicked on the differently colored game tile at (658, 555) on .main
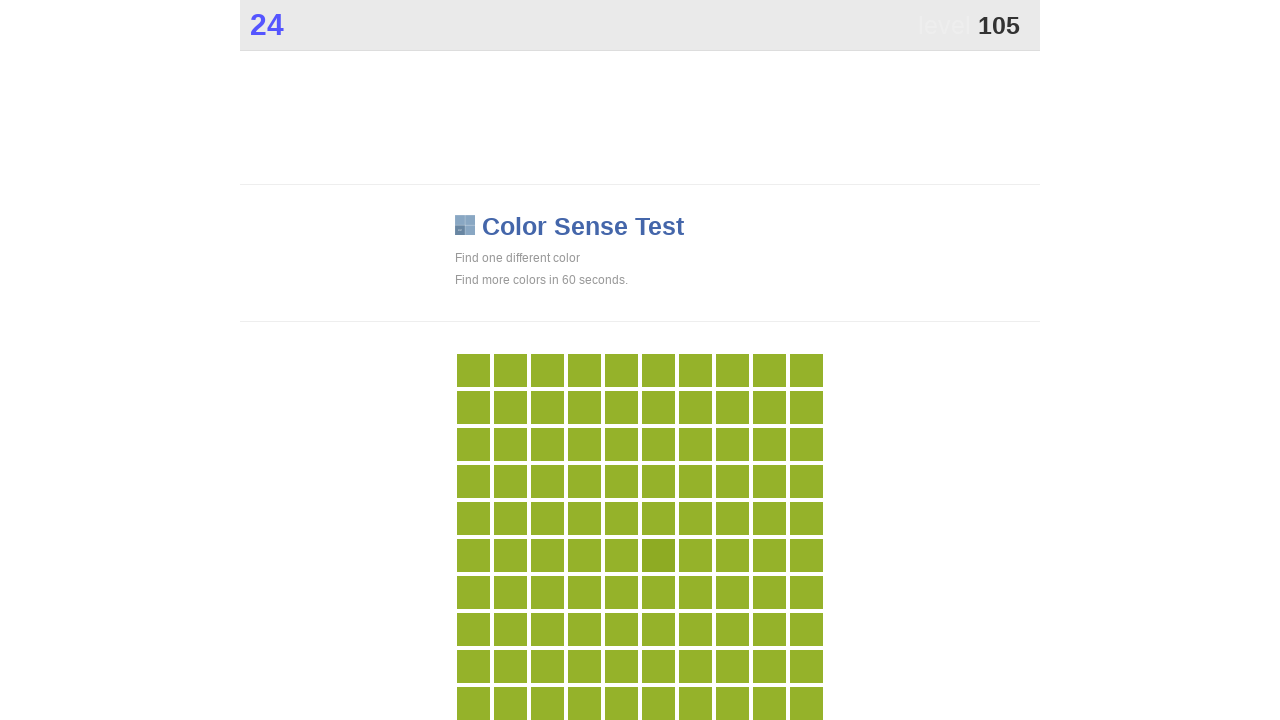

Clicked on the differently colored game tile at (658, 555) on .main
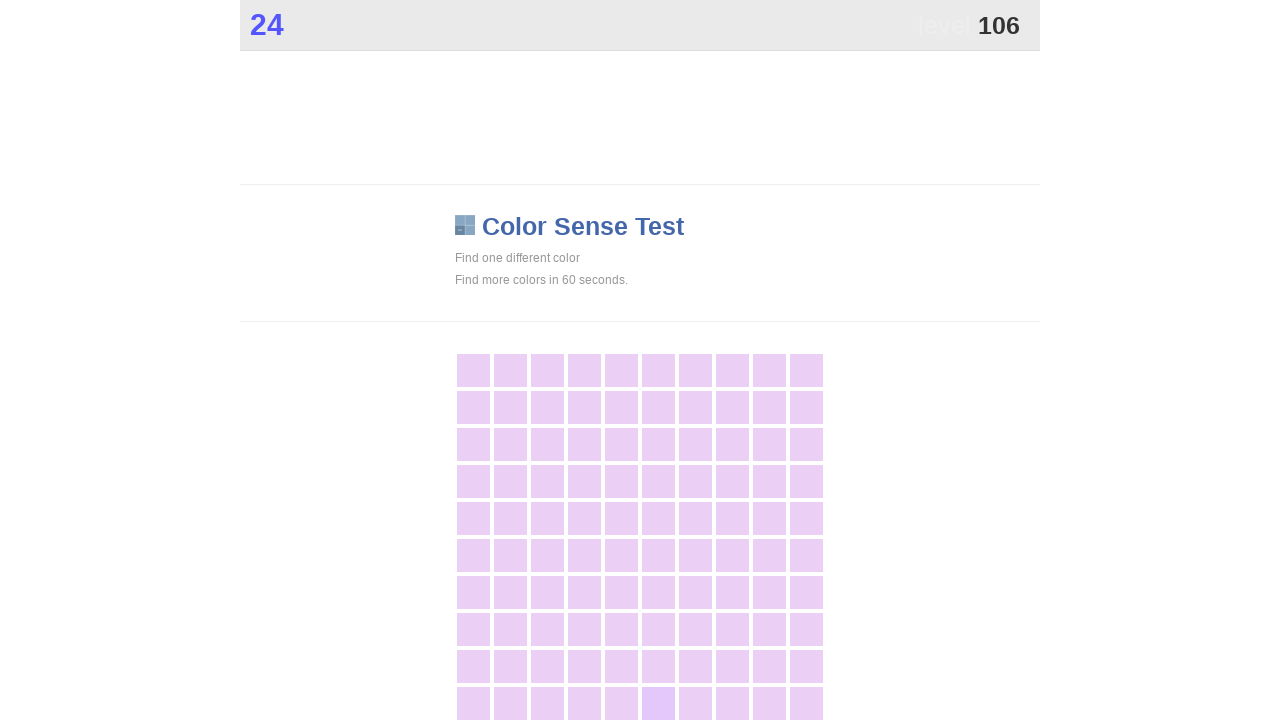

Clicked on the differently colored game tile at (658, 703) on .main
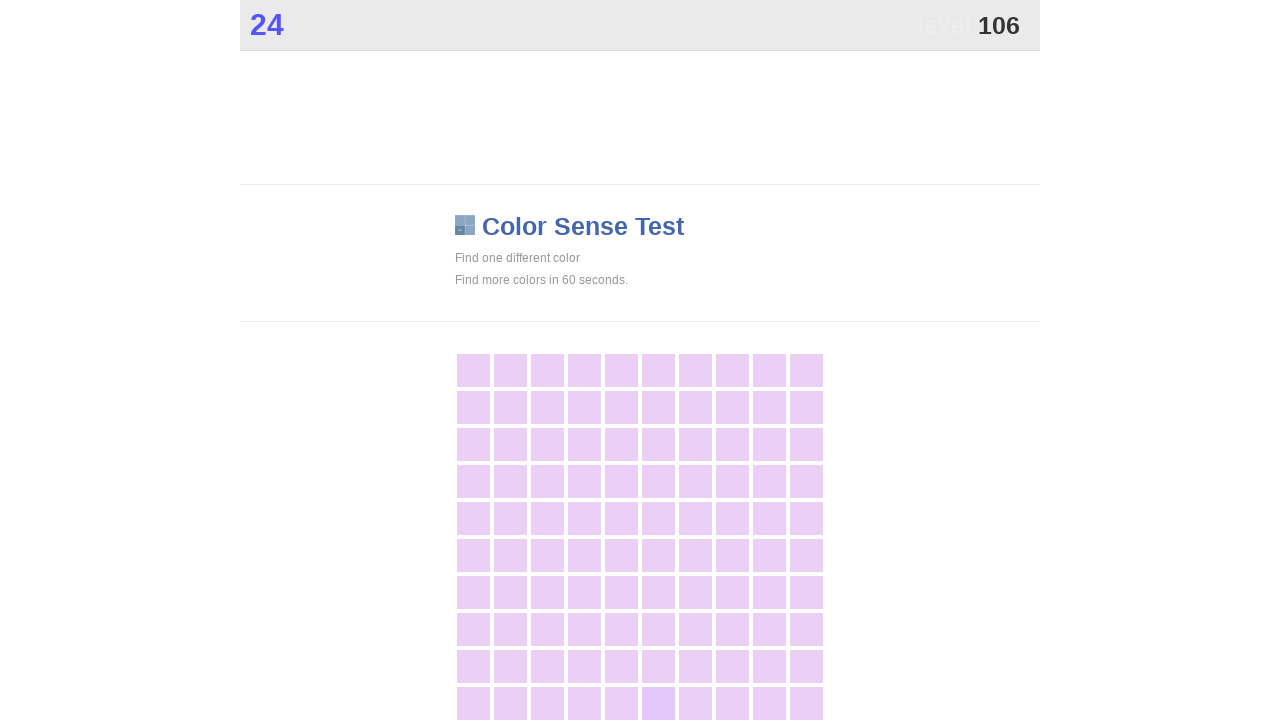

Clicked on the differently colored game tile at (658, 703) on .main
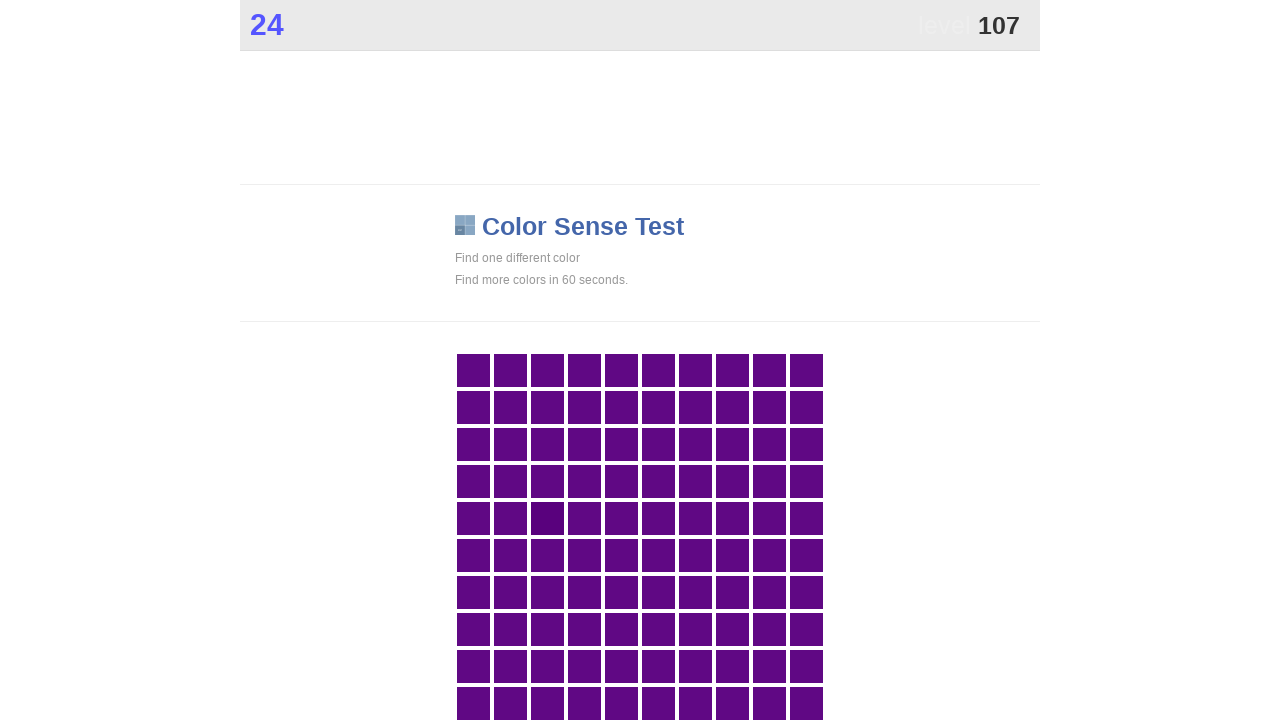

Clicked on the differently colored game tile at (547, 518) on .main
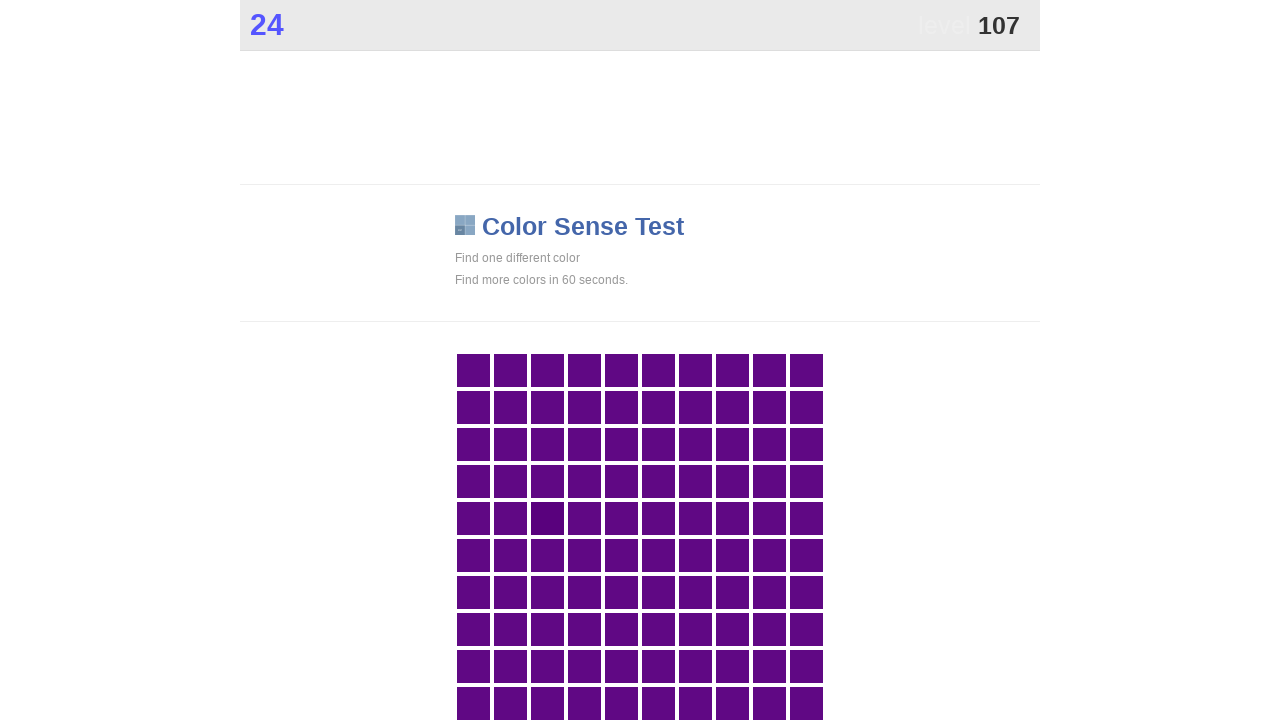

Clicked on the differently colored game tile at (547, 518) on .main
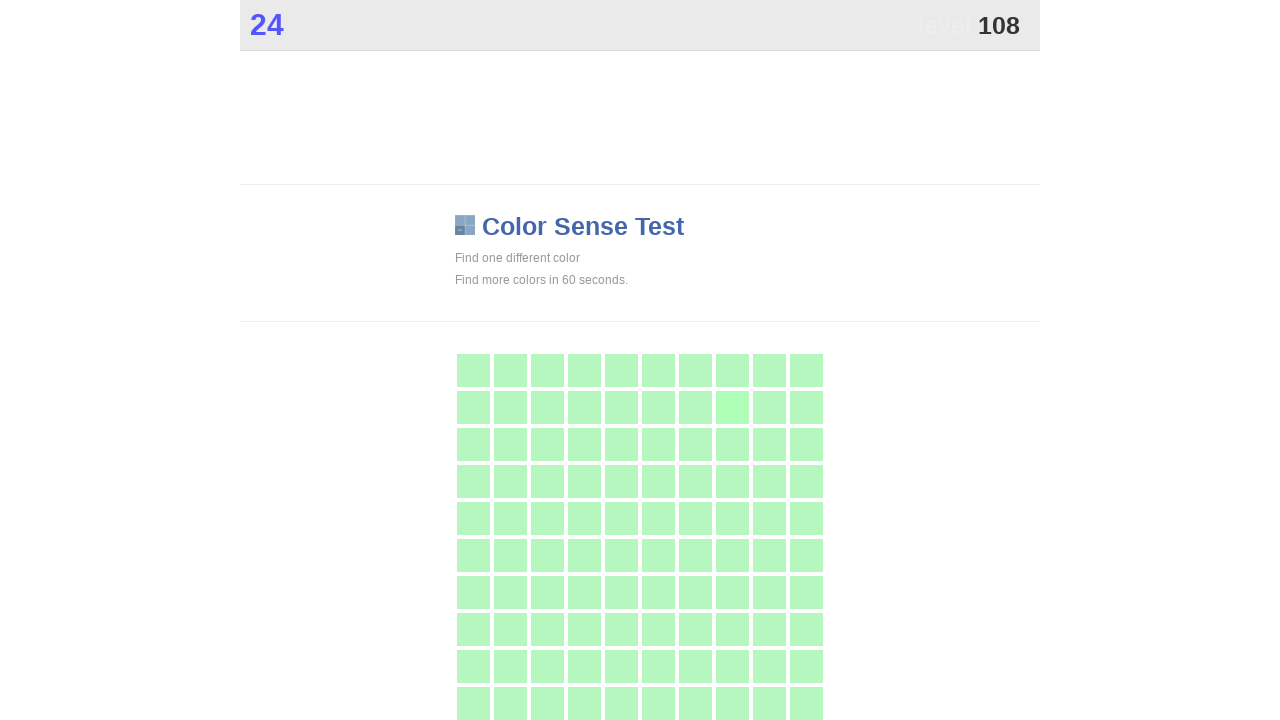

Clicked on the differently colored game tile at (732, 407) on .main
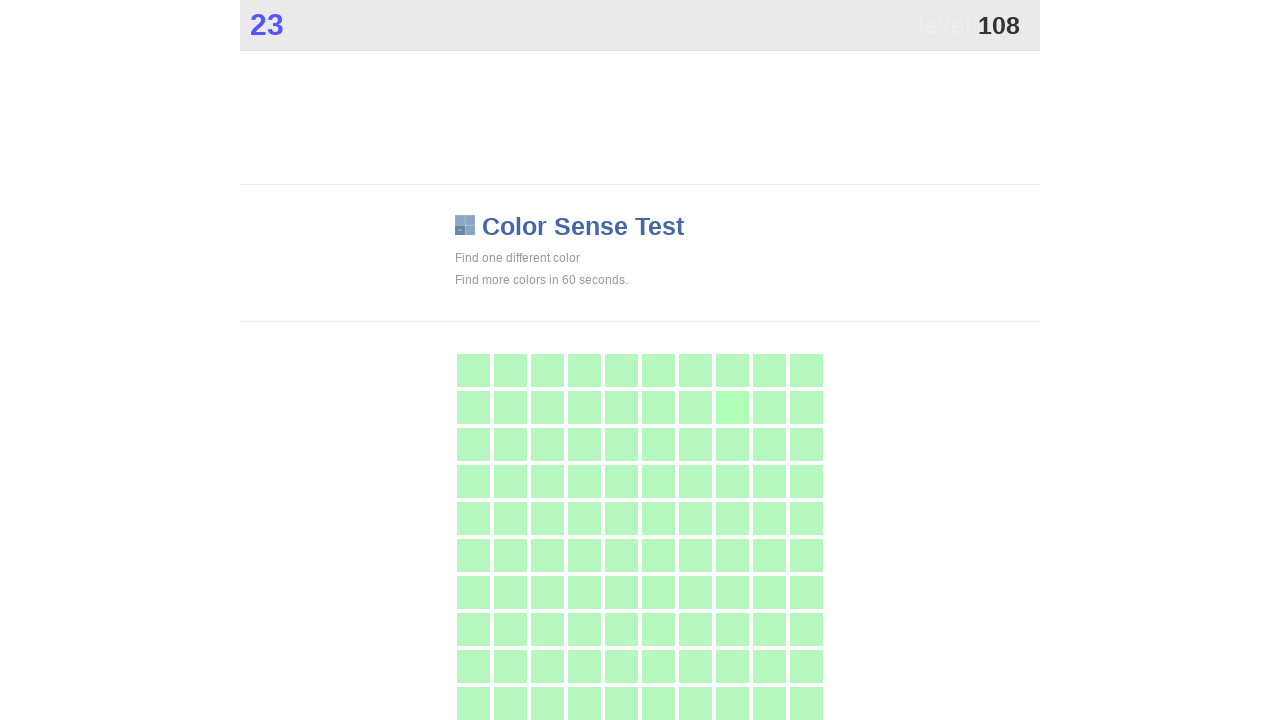

Clicked on the differently colored game tile at (732, 407) on .main
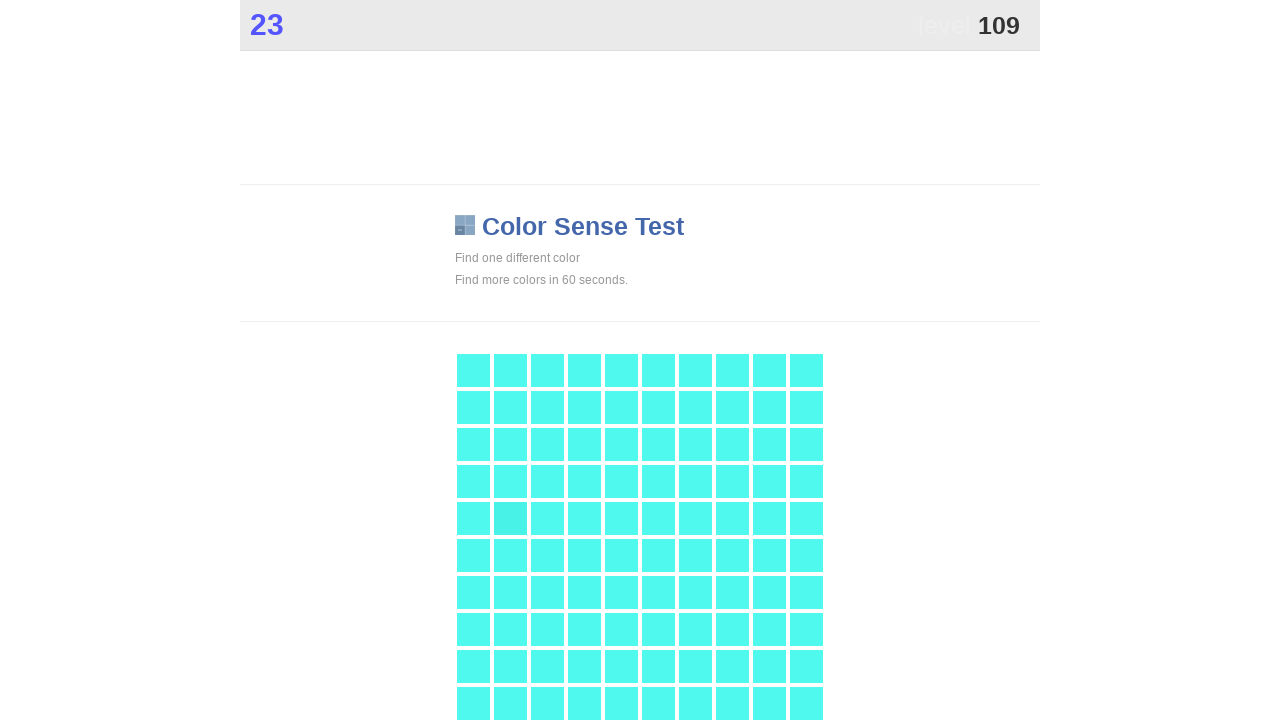

Clicked on the differently colored game tile at (510, 518) on .main
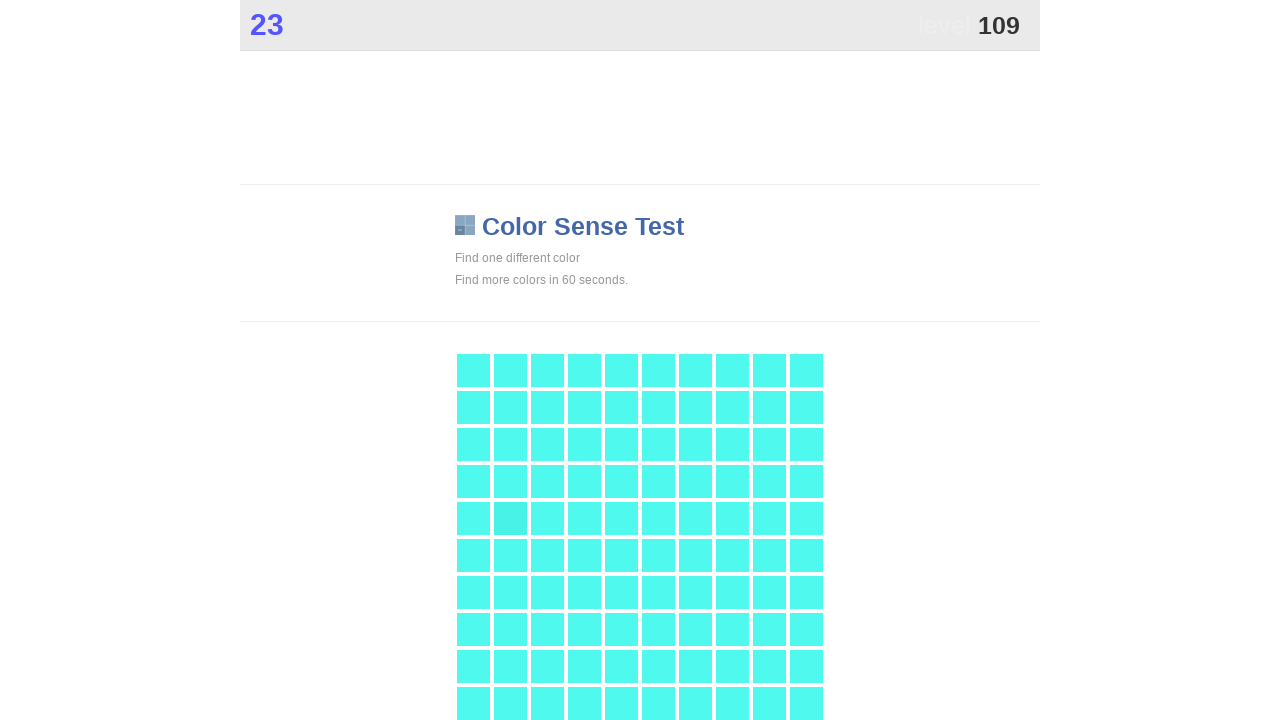

Clicked on the differently colored game tile at (510, 518) on .main
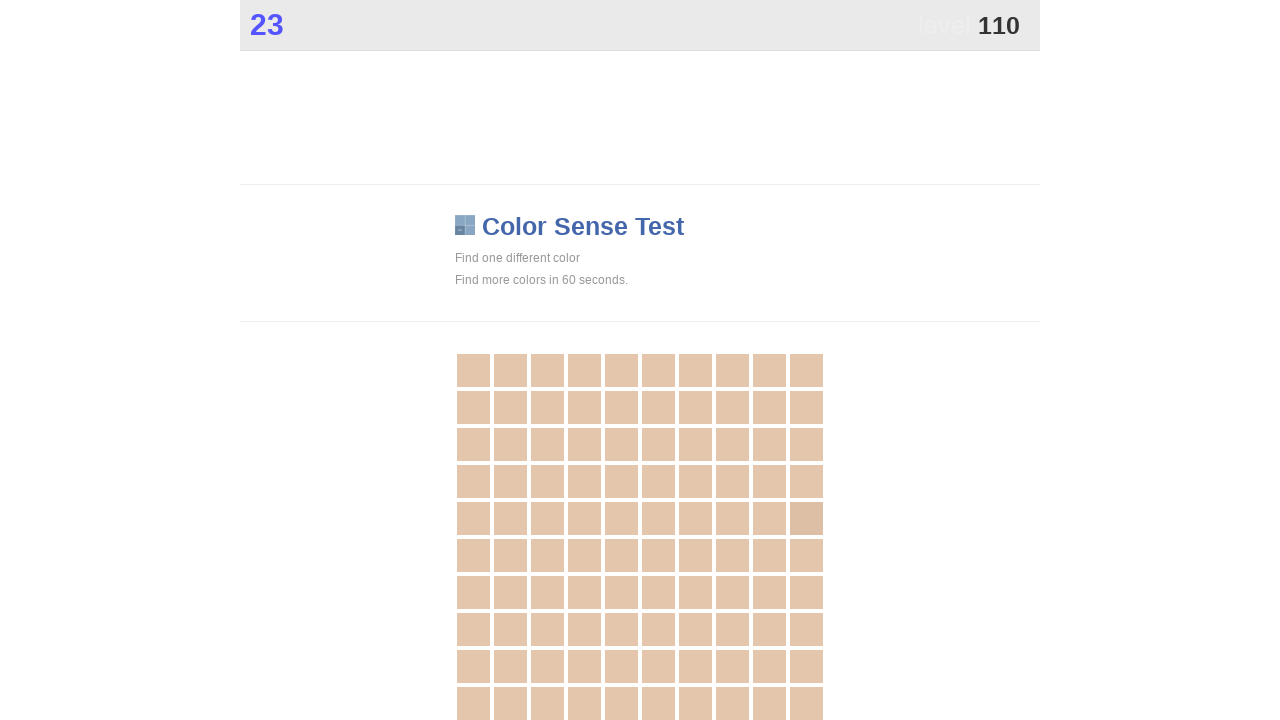

Clicked on the differently colored game tile at (806, 518) on .main
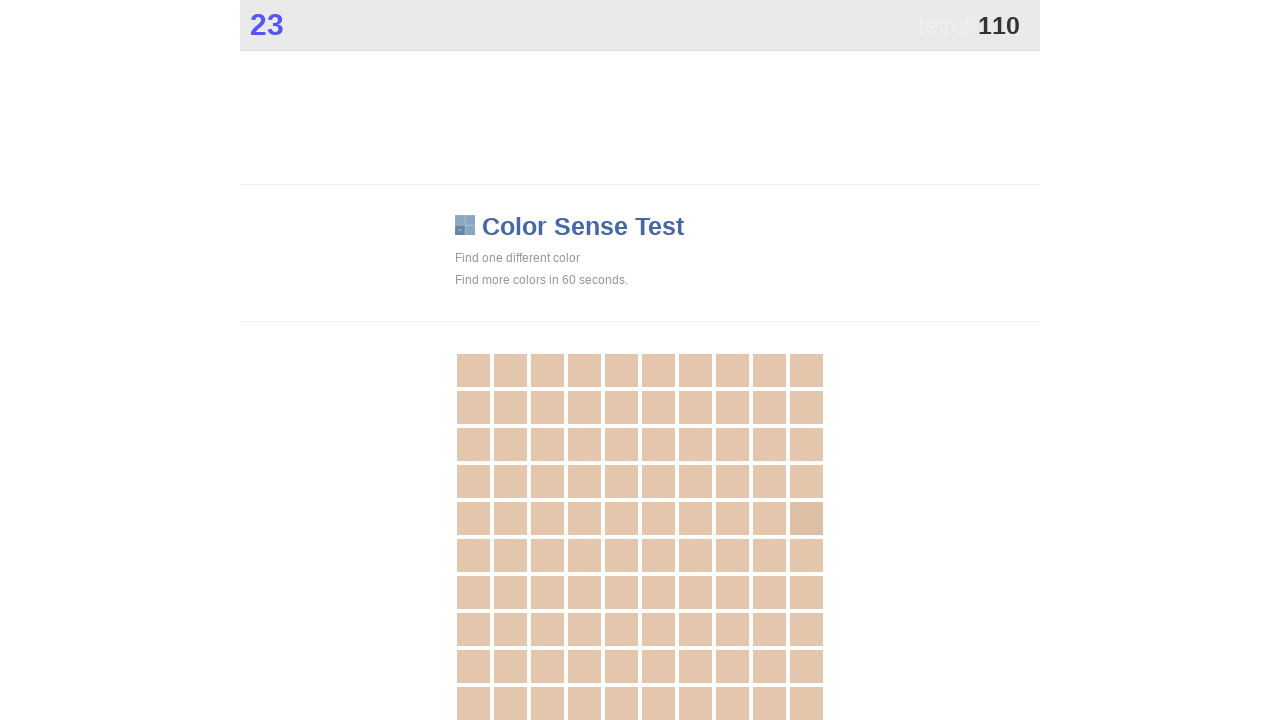

Clicked on the differently colored game tile at (806, 518) on .main
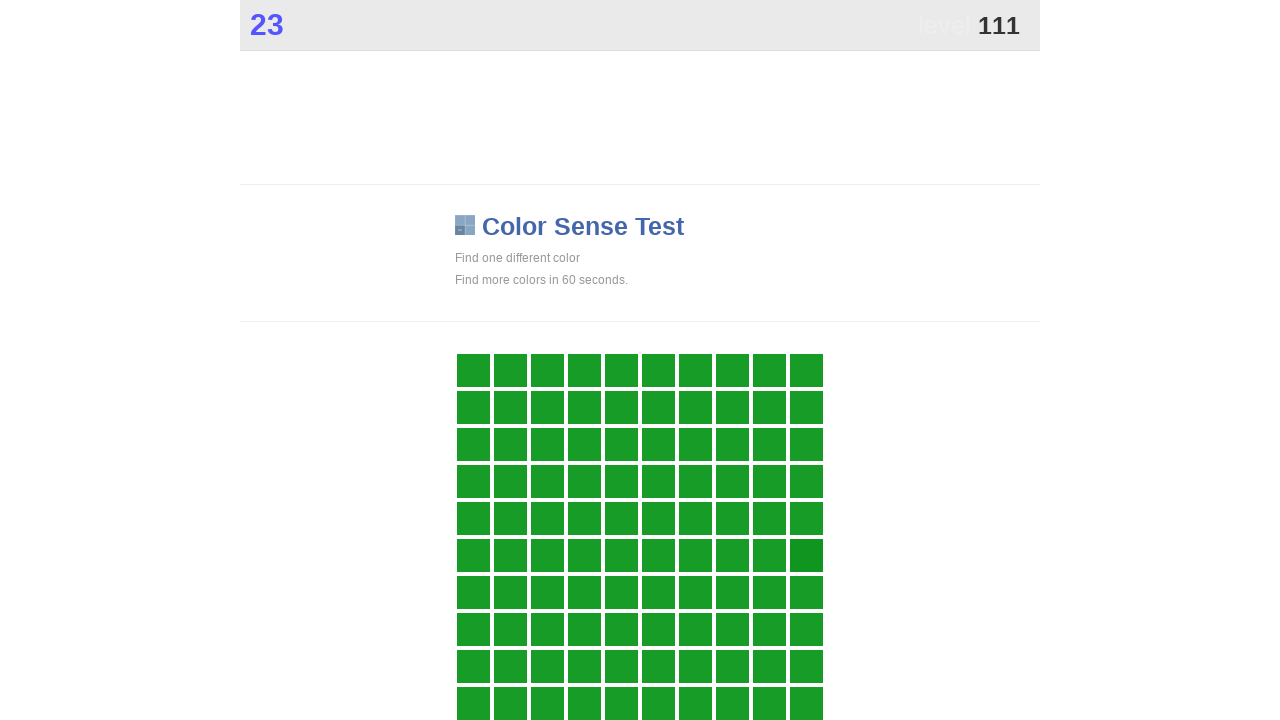

Clicked on the differently colored game tile at (806, 555) on .main
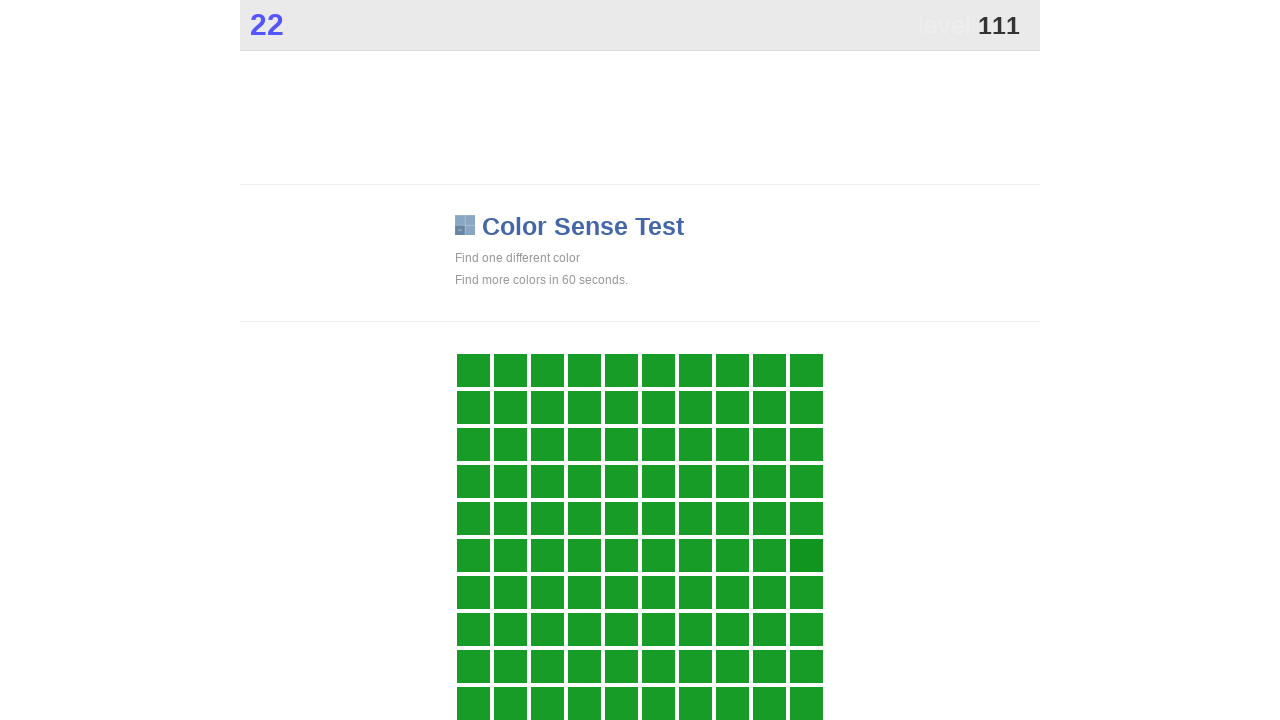

Clicked on the differently colored game tile at (806, 555) on .main
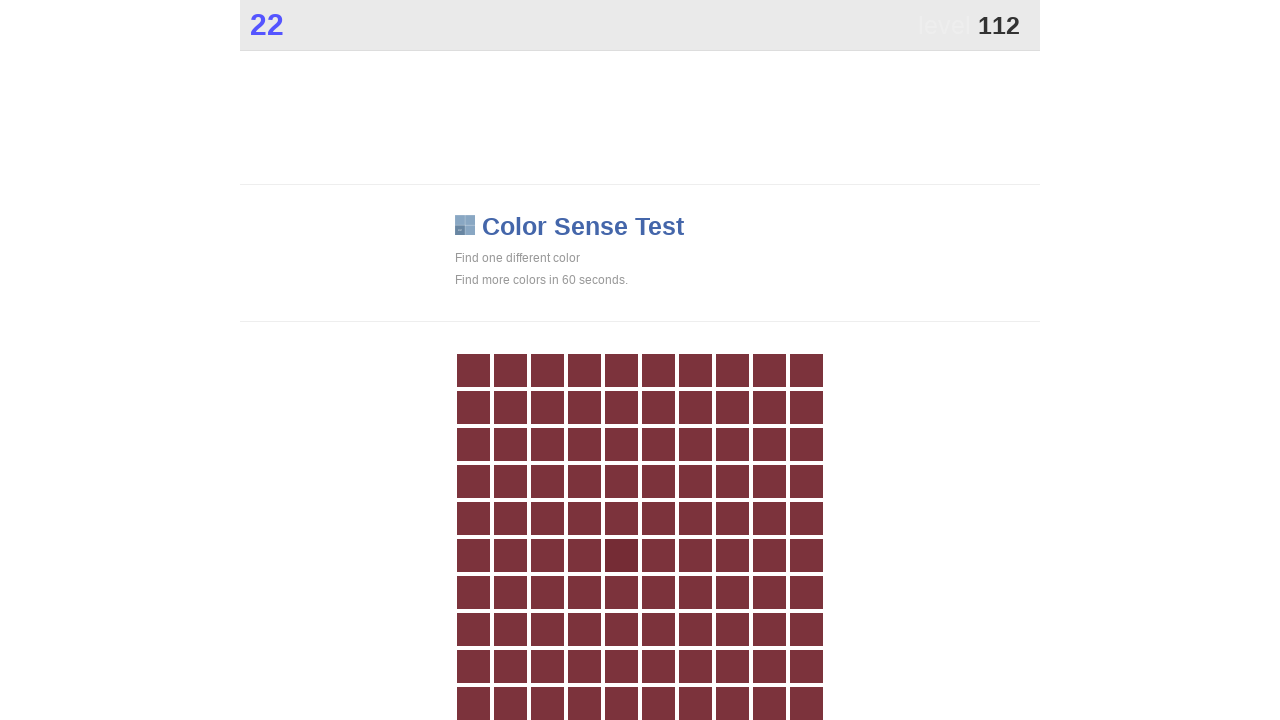

Clicked on the differently colored game tile at (621, 555) on .main
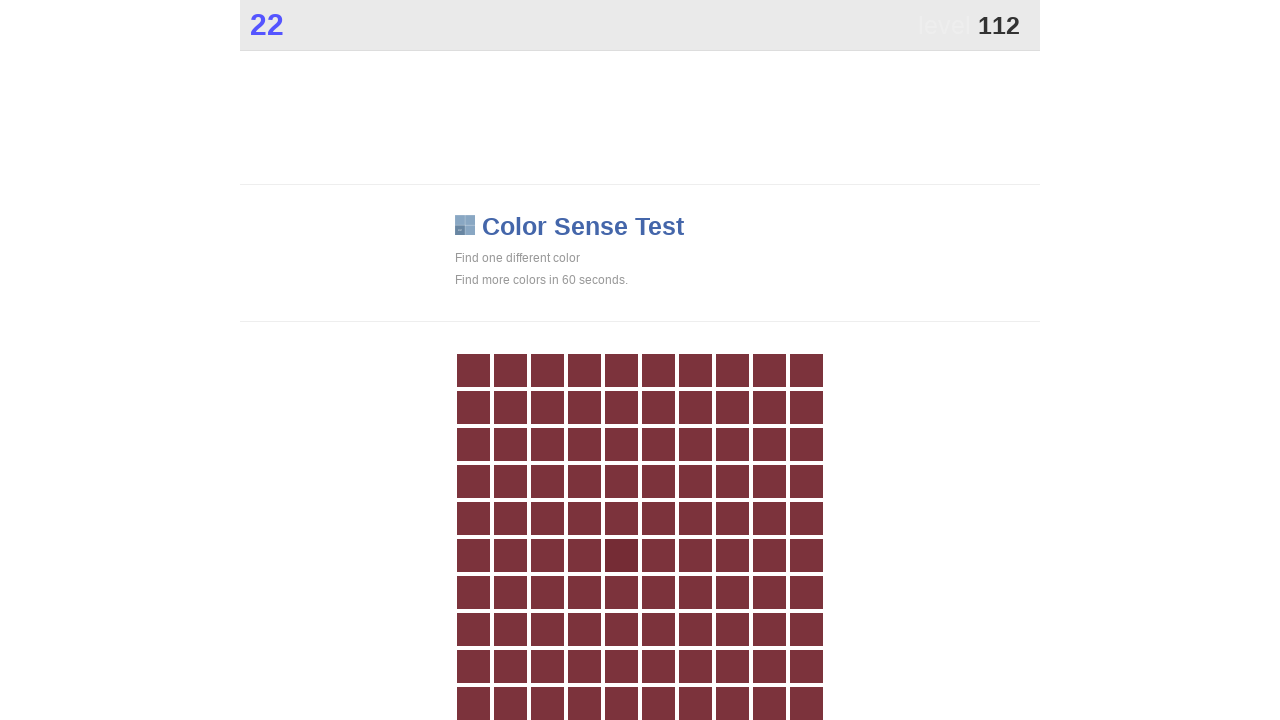

Clicked on the differently colored game tile at (621, 555) on .main
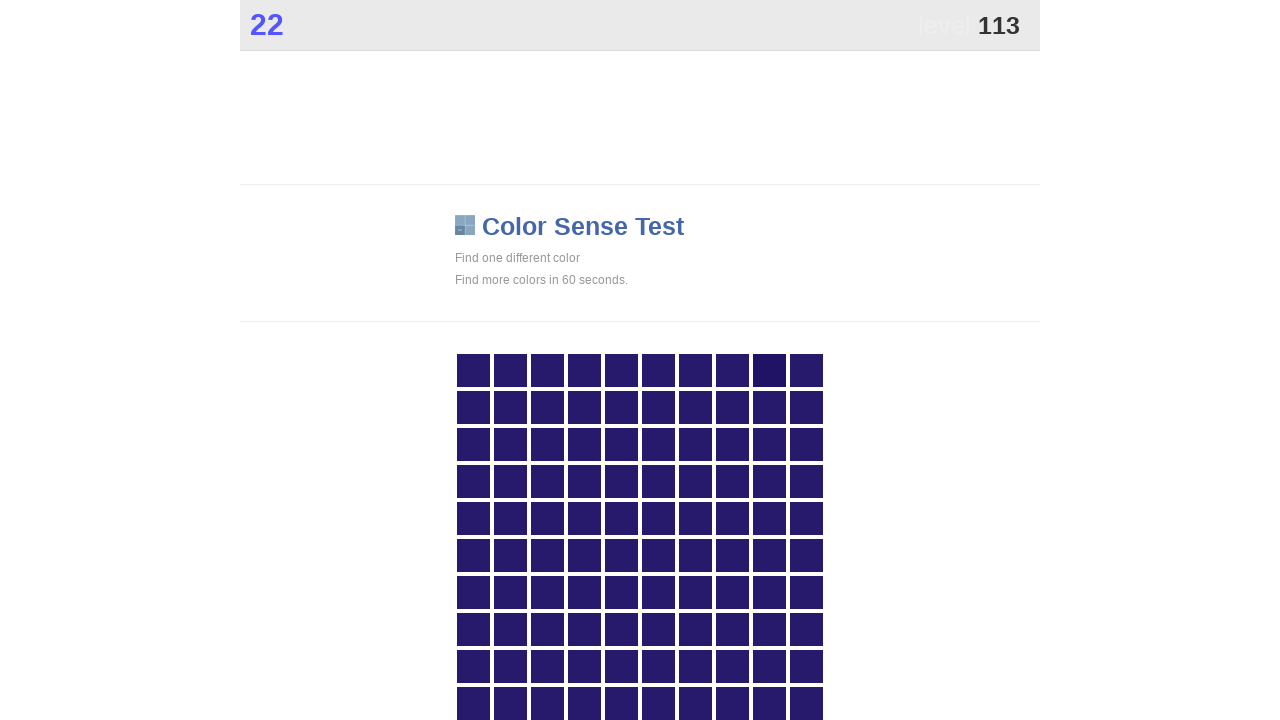

Clicked on the differently colored game tile at (769, 370) on .main
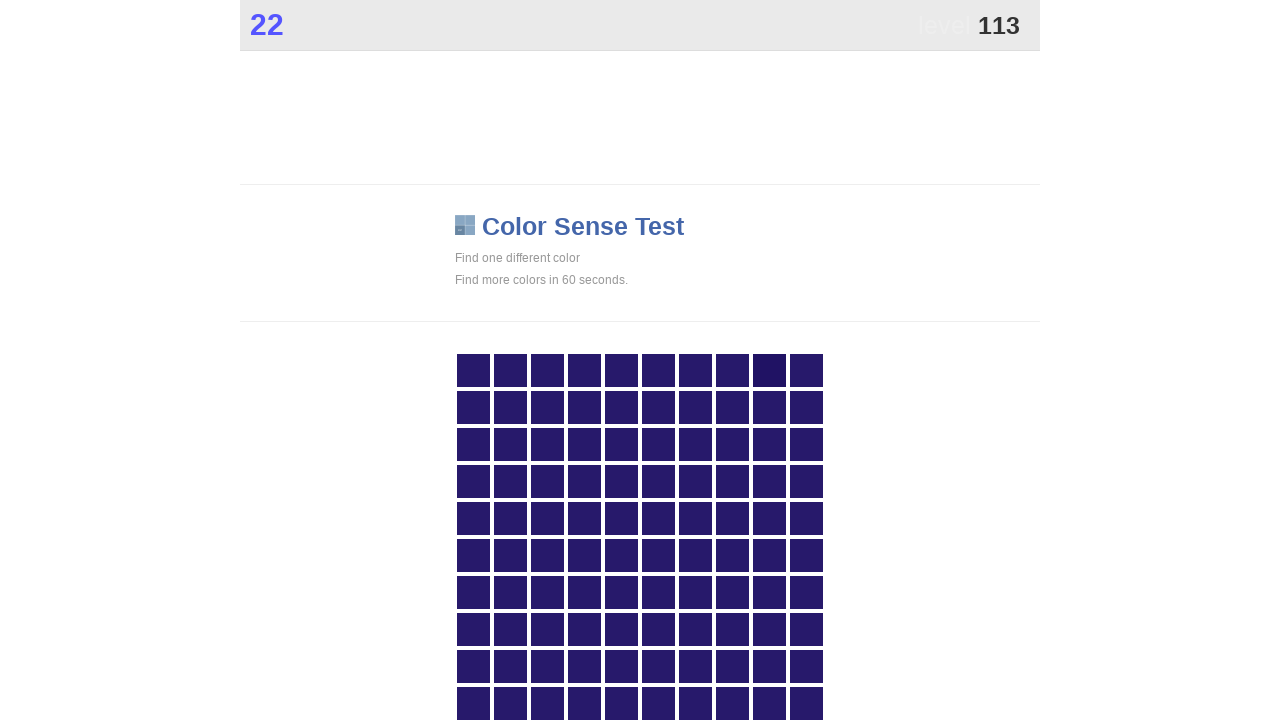

Clicked on the differently colored game tile at (769, 370) on .main
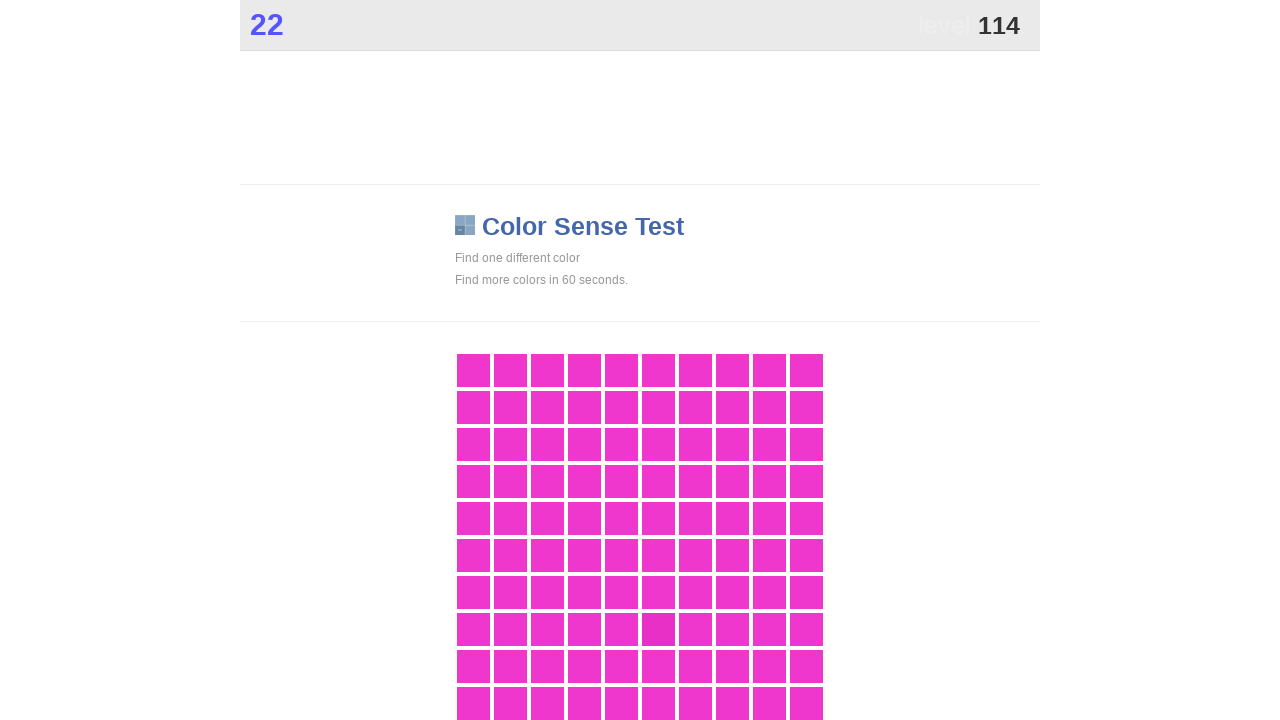

Clicked on the differently colored game tile at (658, 629) on .main
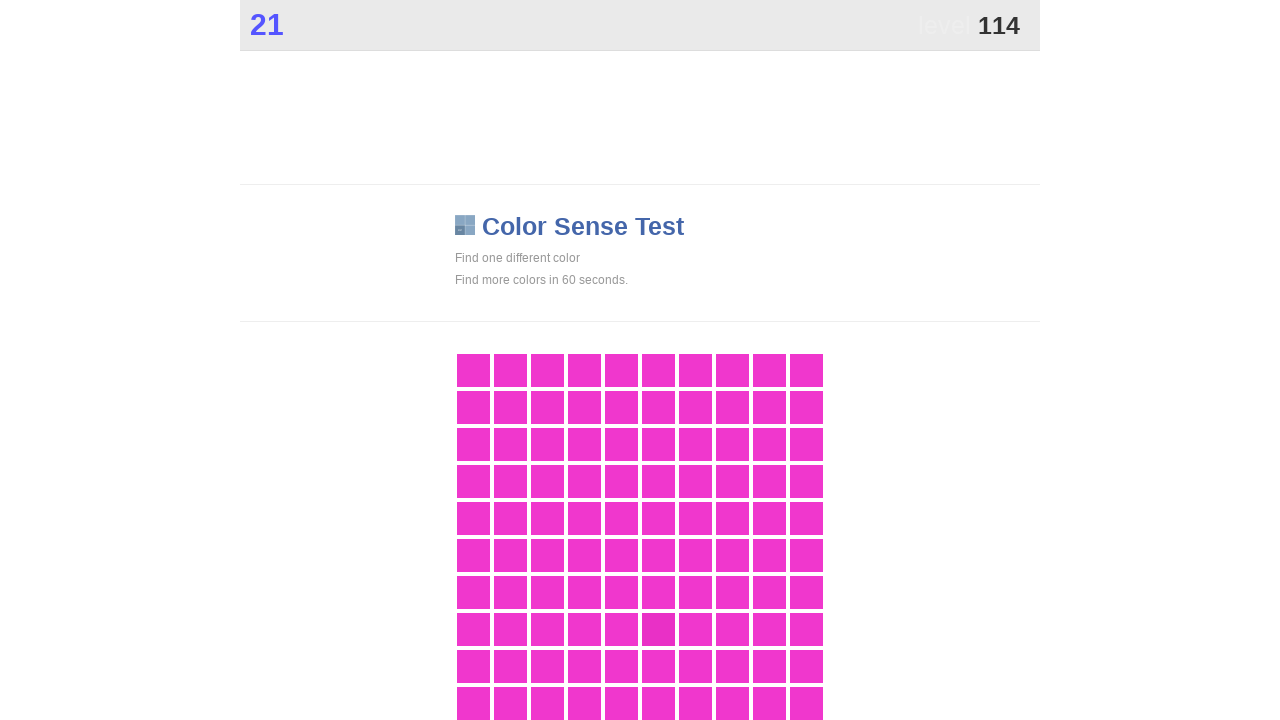

Clicked on the differently colored game tile at (658, 629) on .main
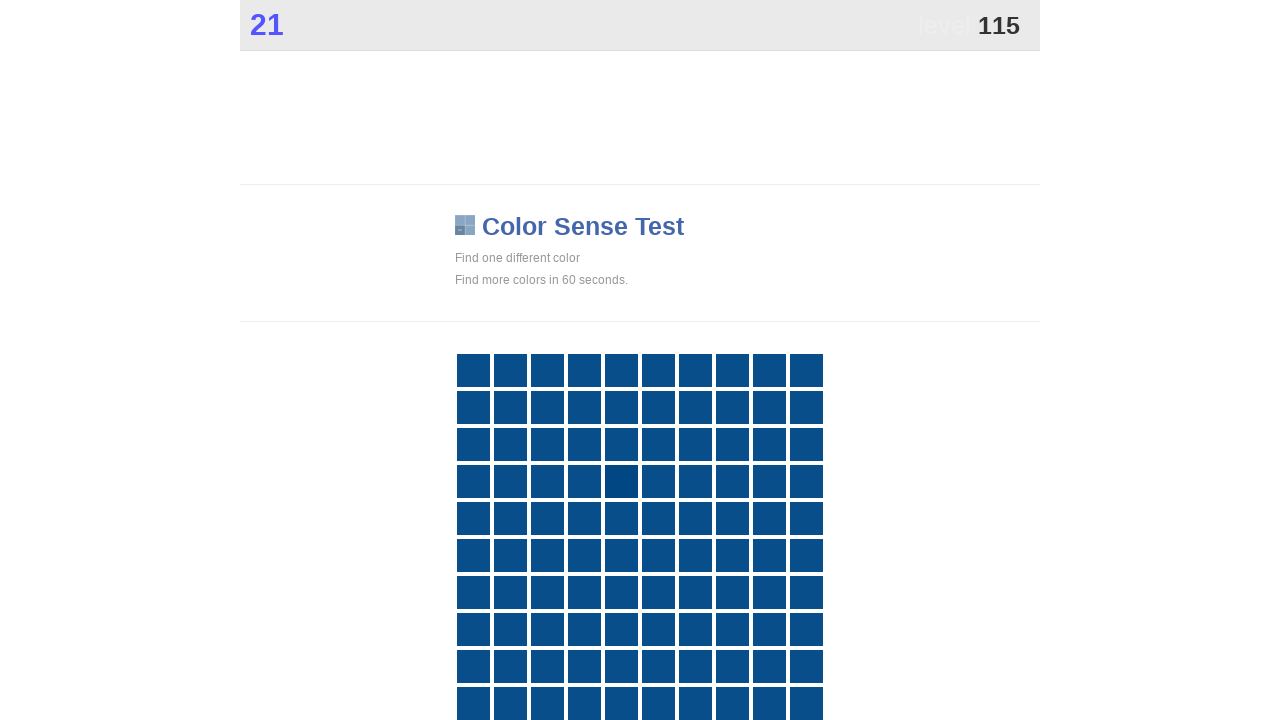

Clicked on the differently colored game tile at (621, 481) on .main
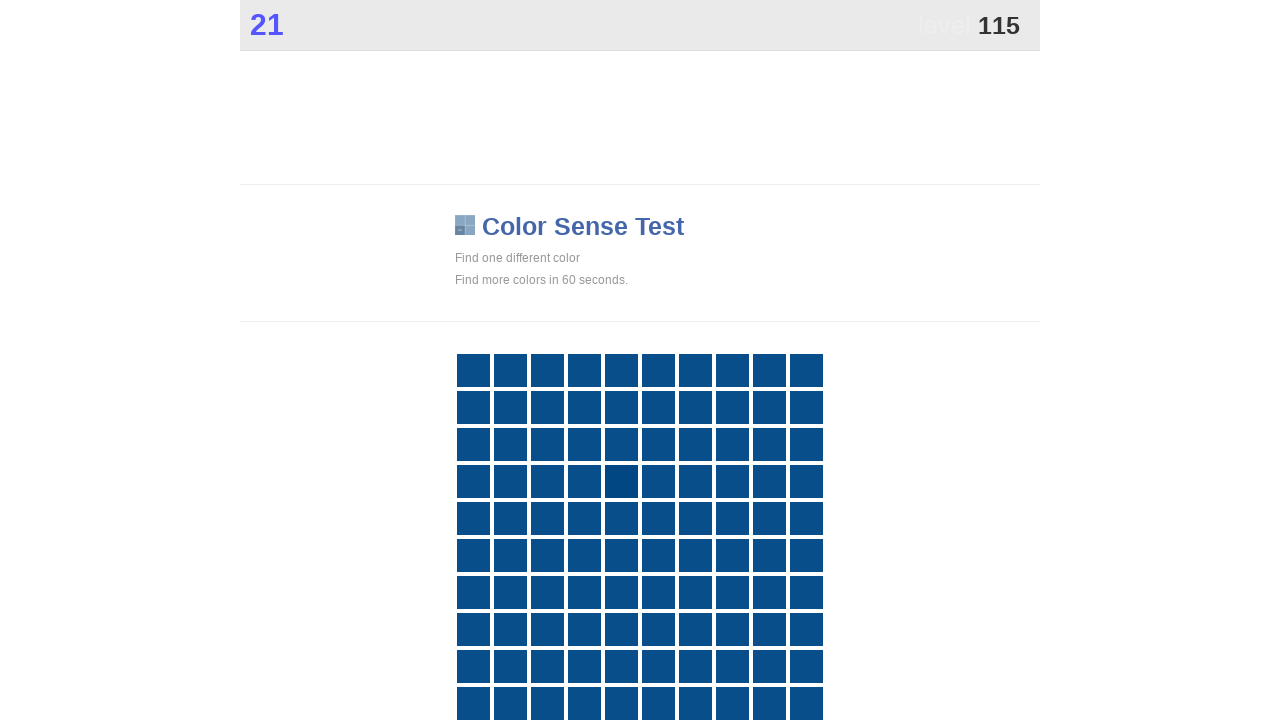

Clicked on the differently colored game tile at (621, 481) on .main
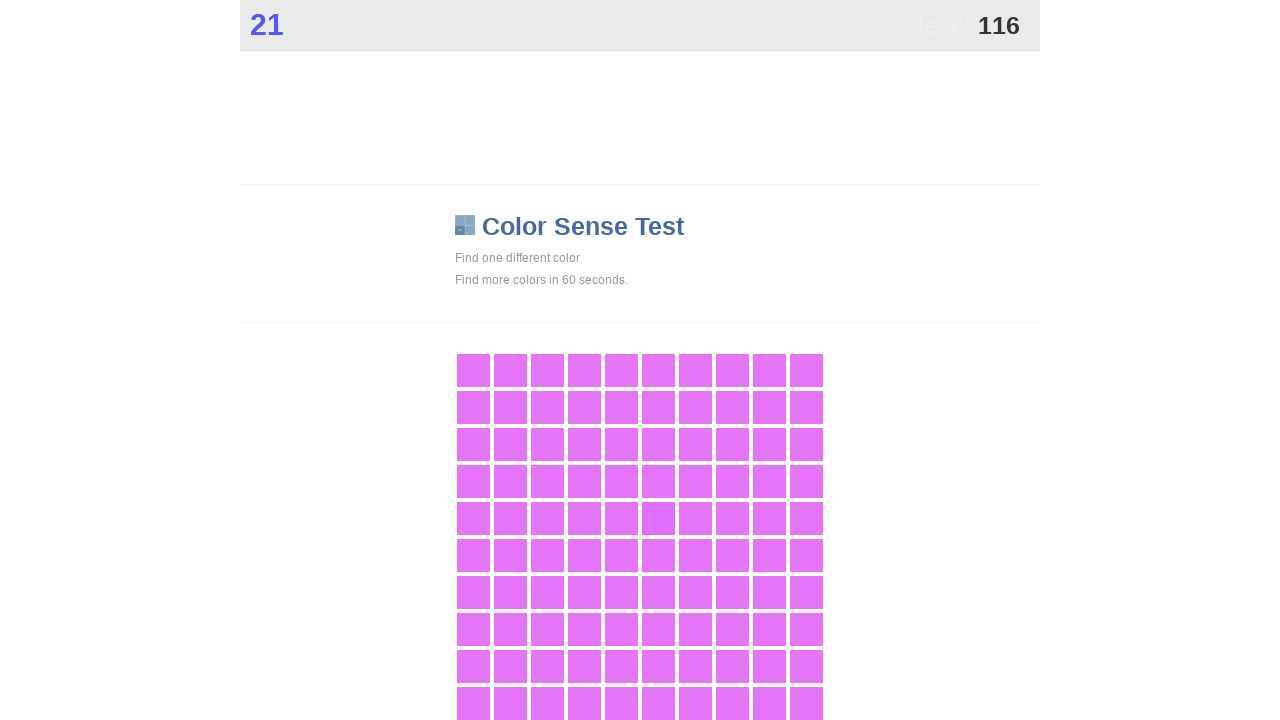

Clicked on the differently colored game tile at (658, 518) on .main
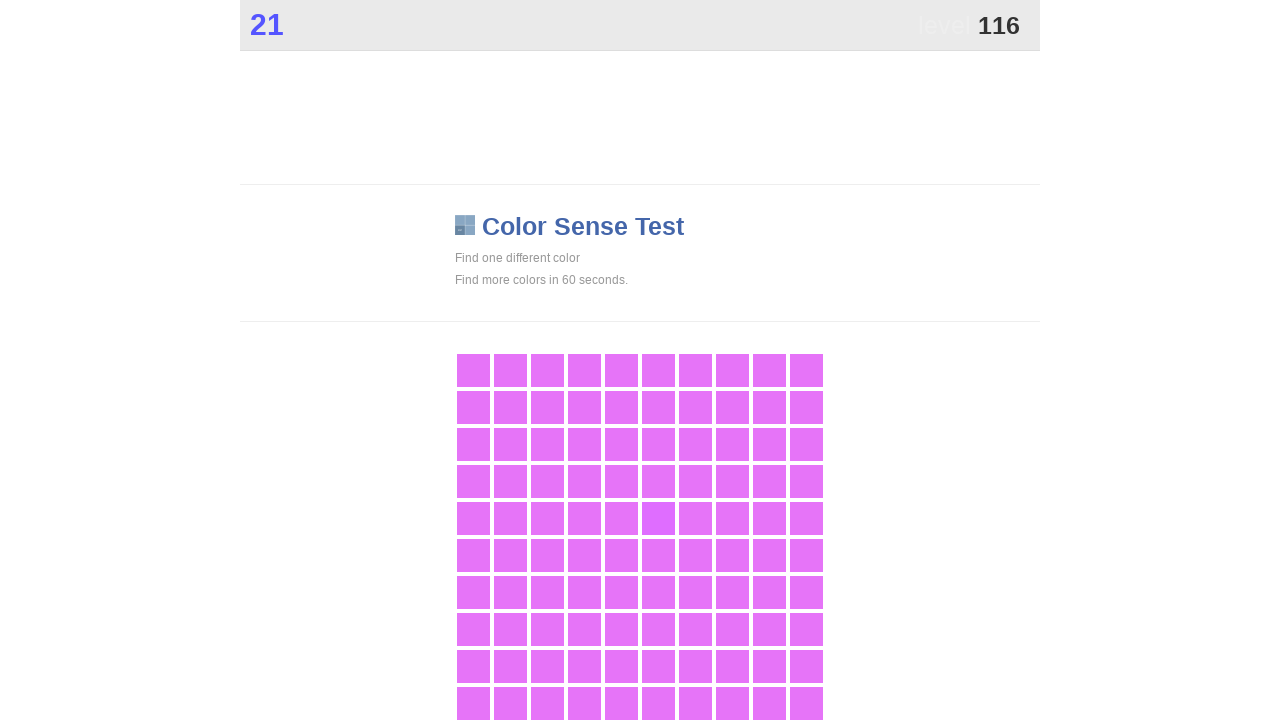

Clicked on the differently colored game tile at (658, 518) on .main
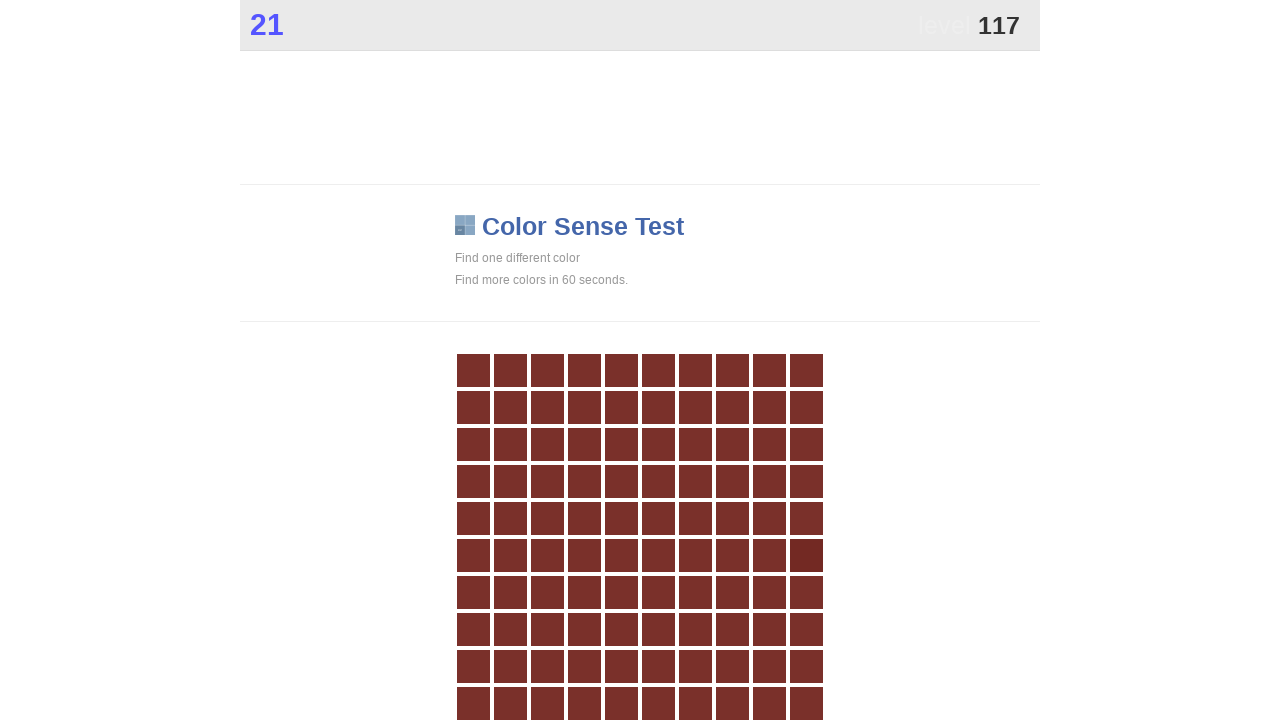

Clicked on the differently colored game tile at (806, 555) on .main
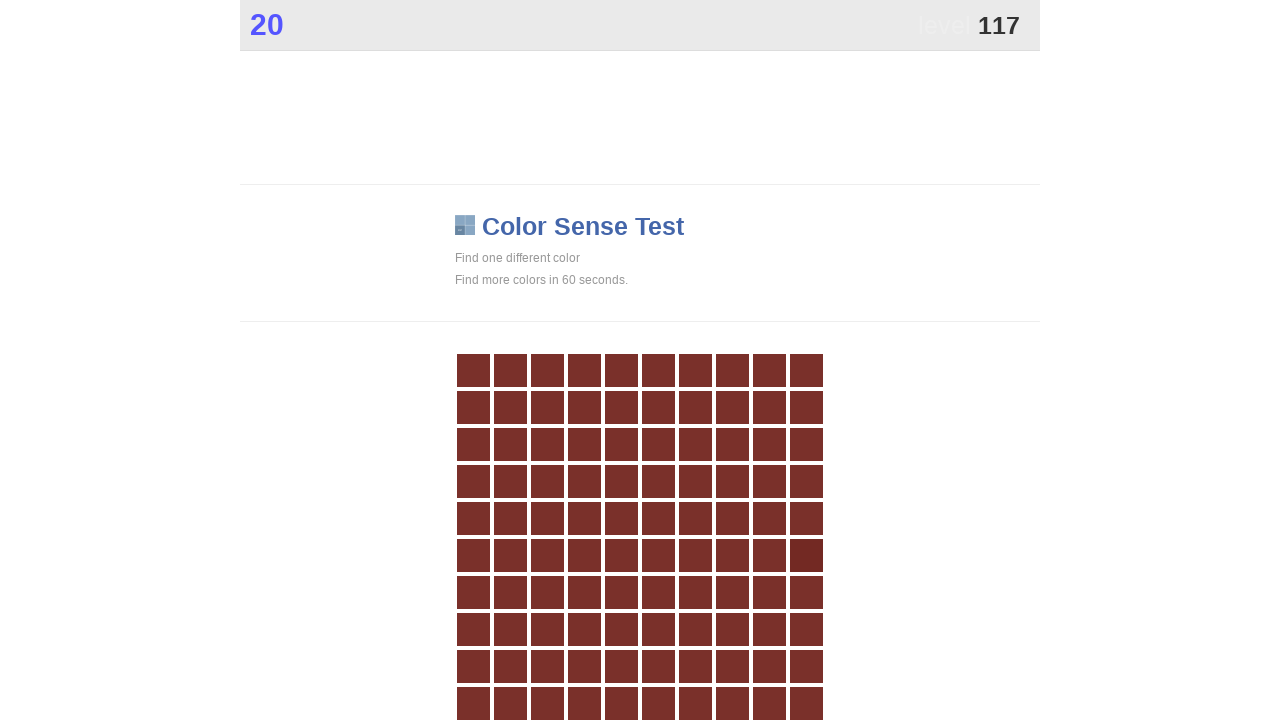

Clicked on the differently colored game tile at (806, 555) on .main
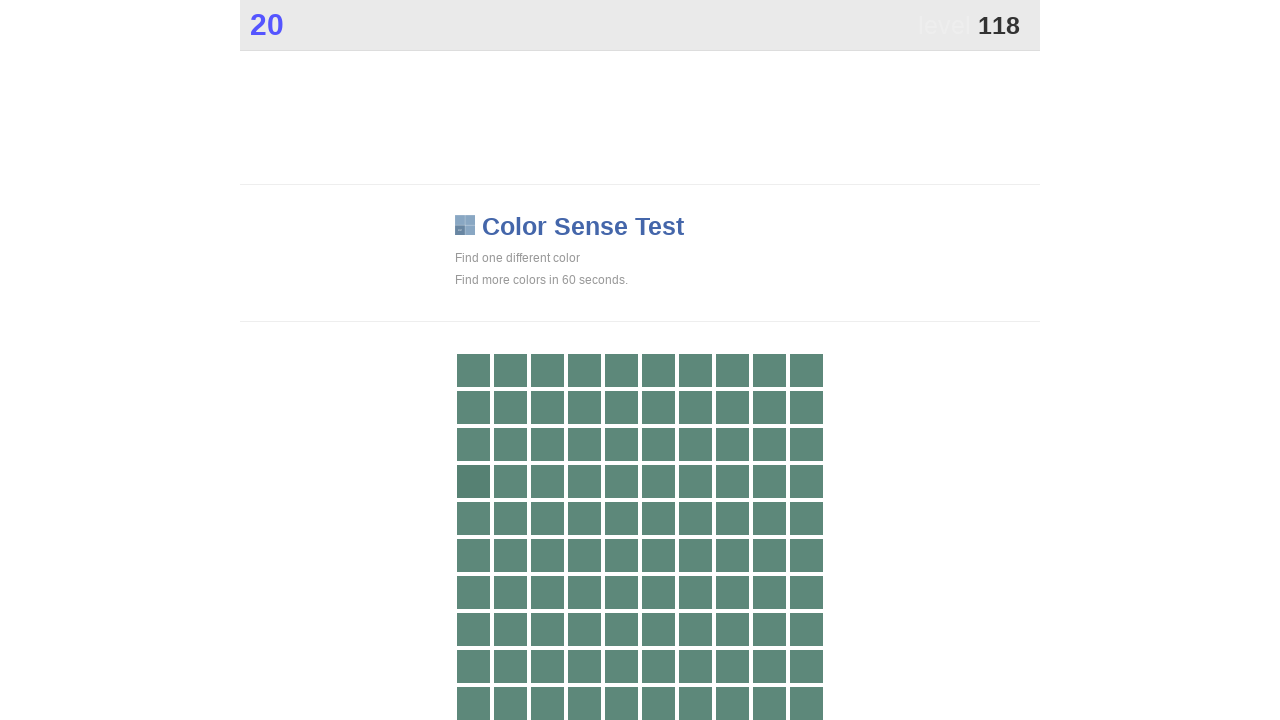

Clicked on the differently colored game tile at (473, 481) on .main
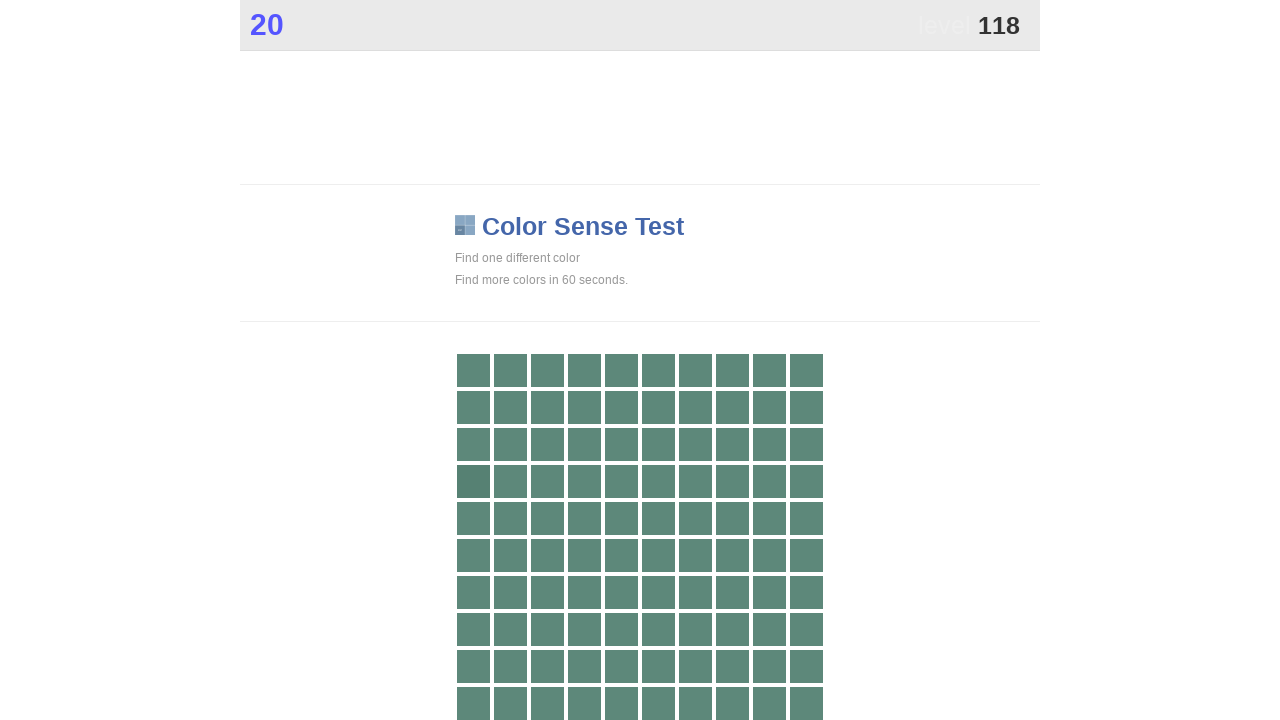

Clicked on the differently colored game tile at (473, 481) on .main
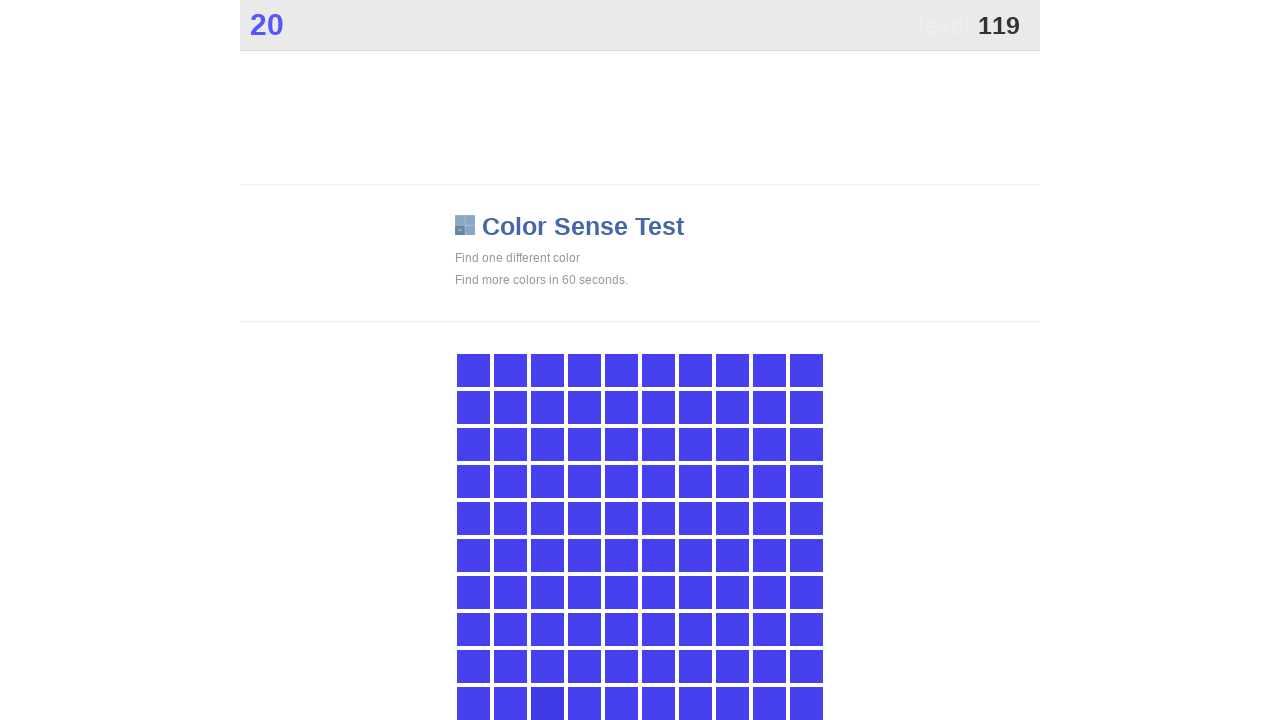

Clicked on the differently colored game tile at (547, 703) on .main
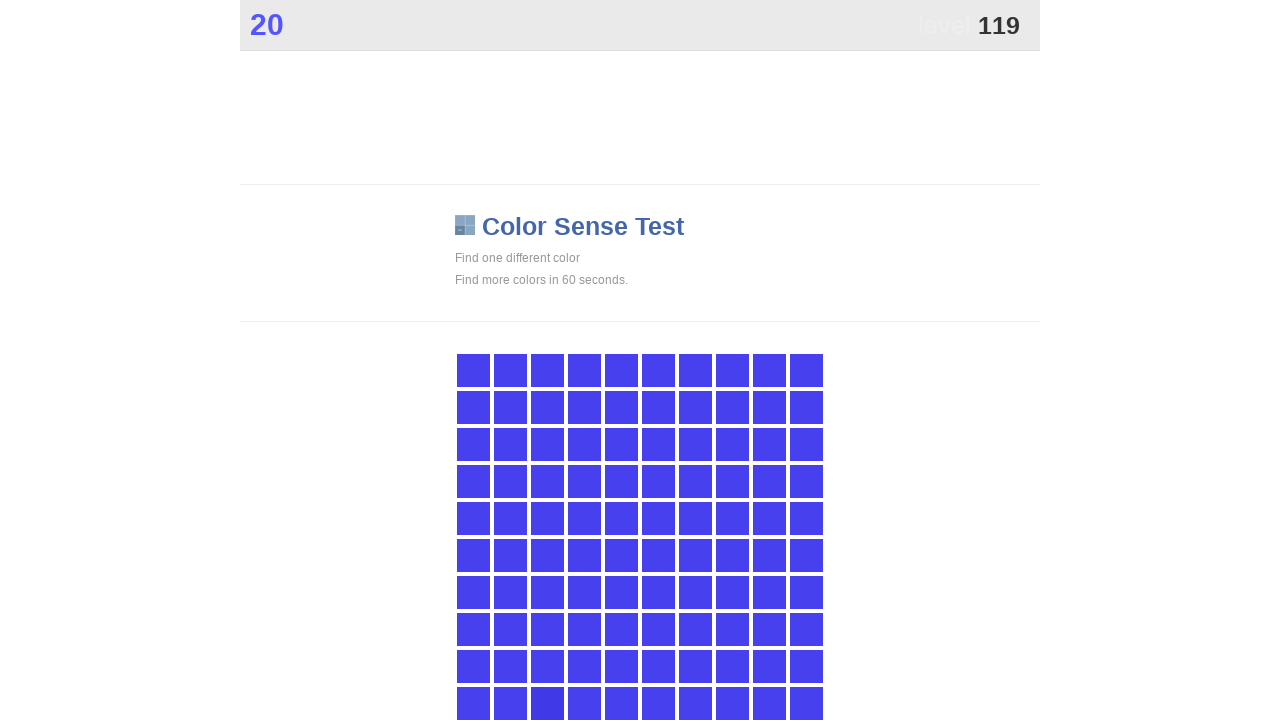

Clicked on the differently colored game tile at (547, 703) on .main
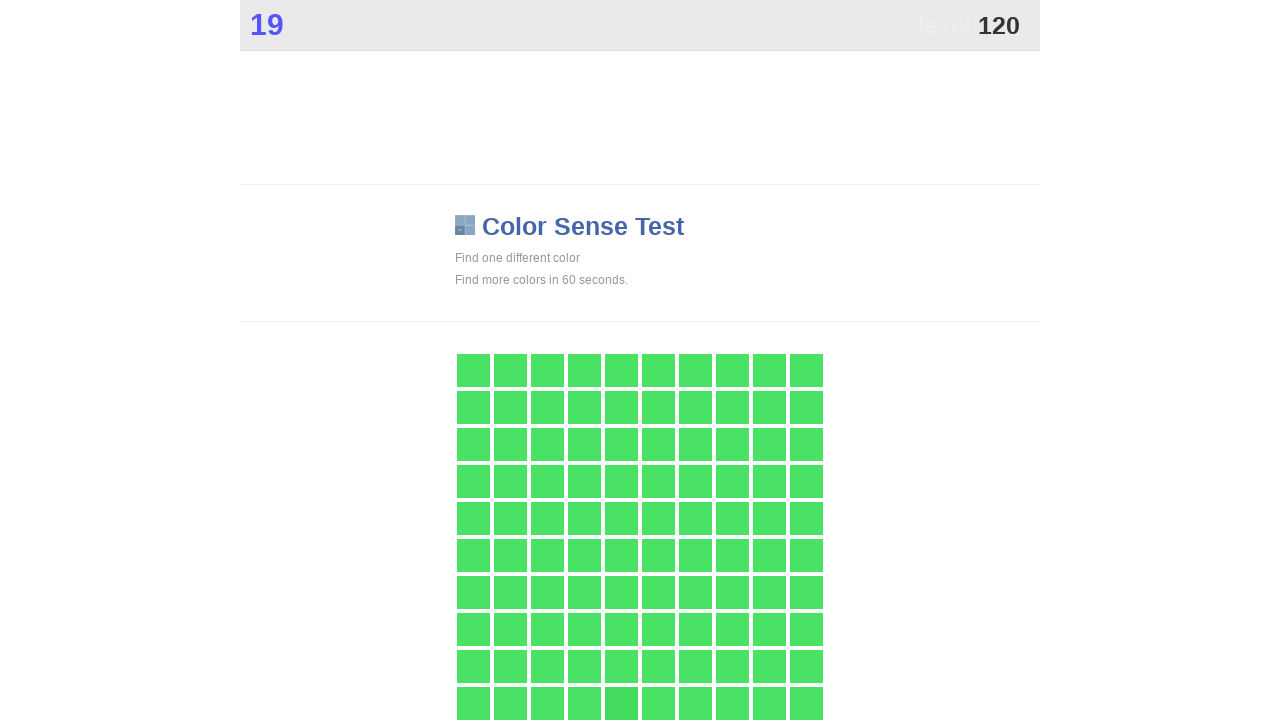

Clicked on the differently colored game tile at (621, 703) on .main
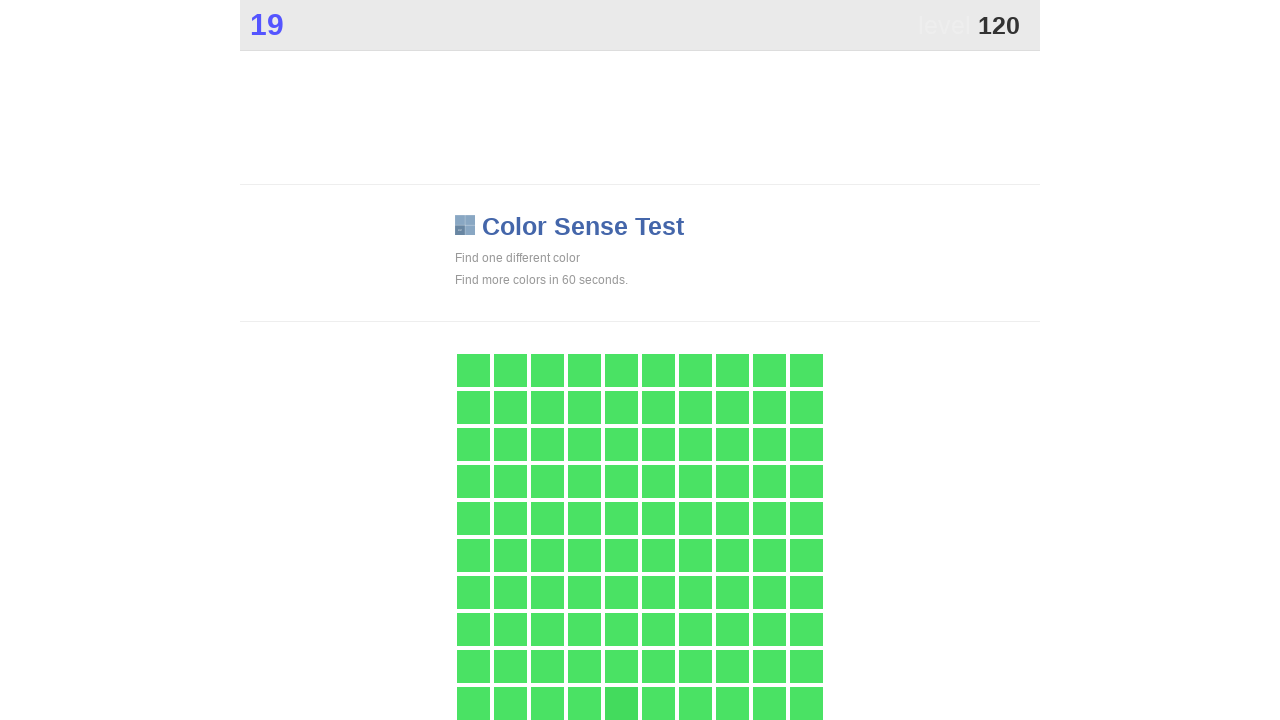

Clicked on the differently colored game tile at (621, 703) on .main
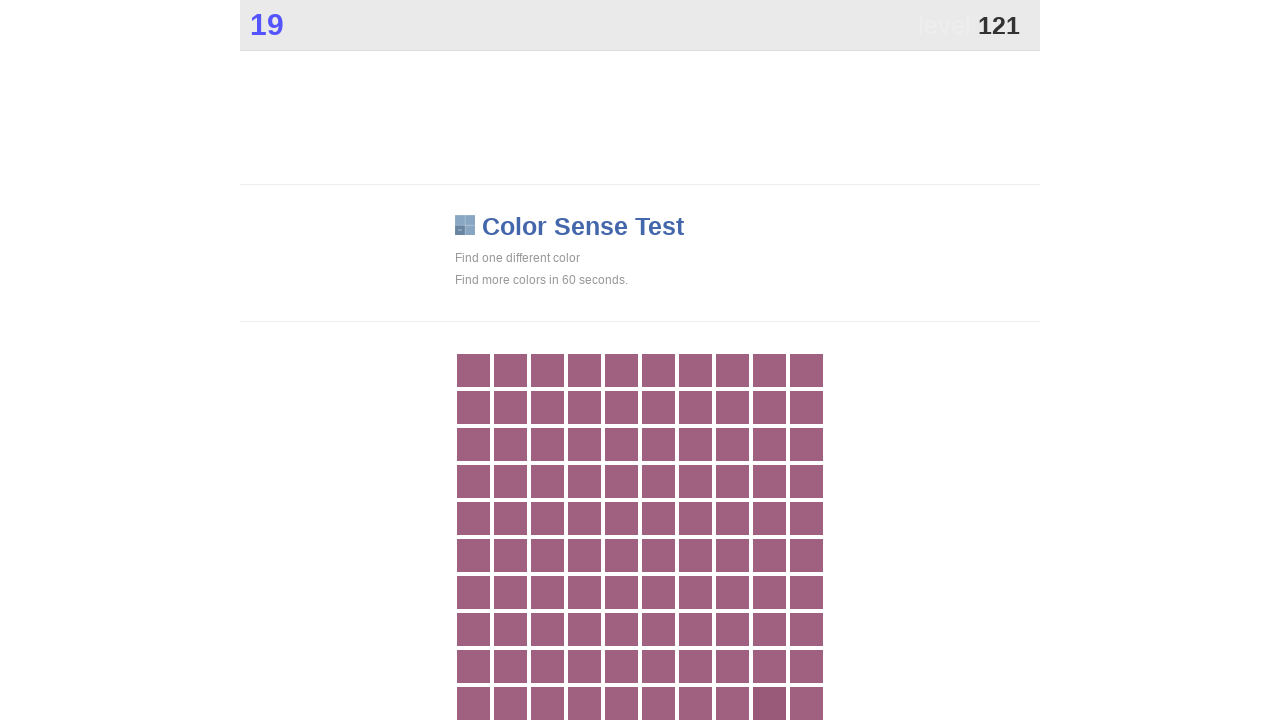

Clicked on the differently colored game tile at (769, 703) on .main
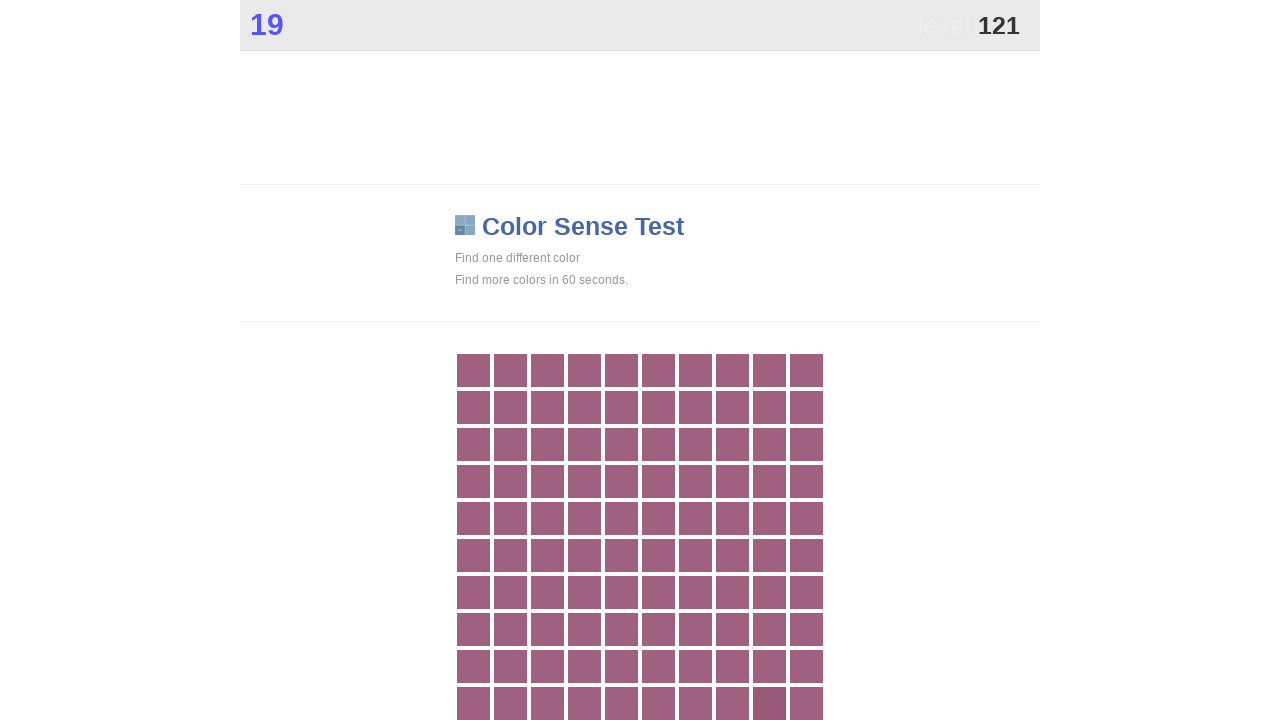

Clicked on the differently colored game tile at (769, 703) on .main
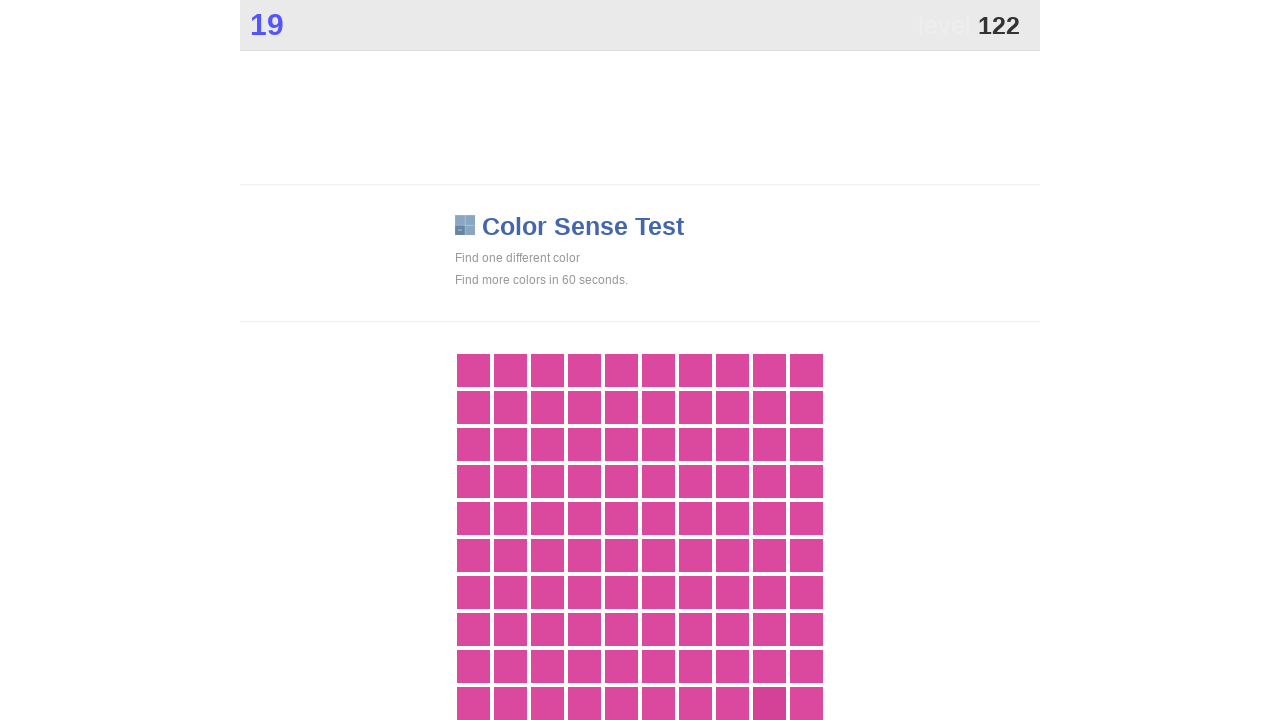

Clicked on the differently colored game tile at (769, 703) on .main
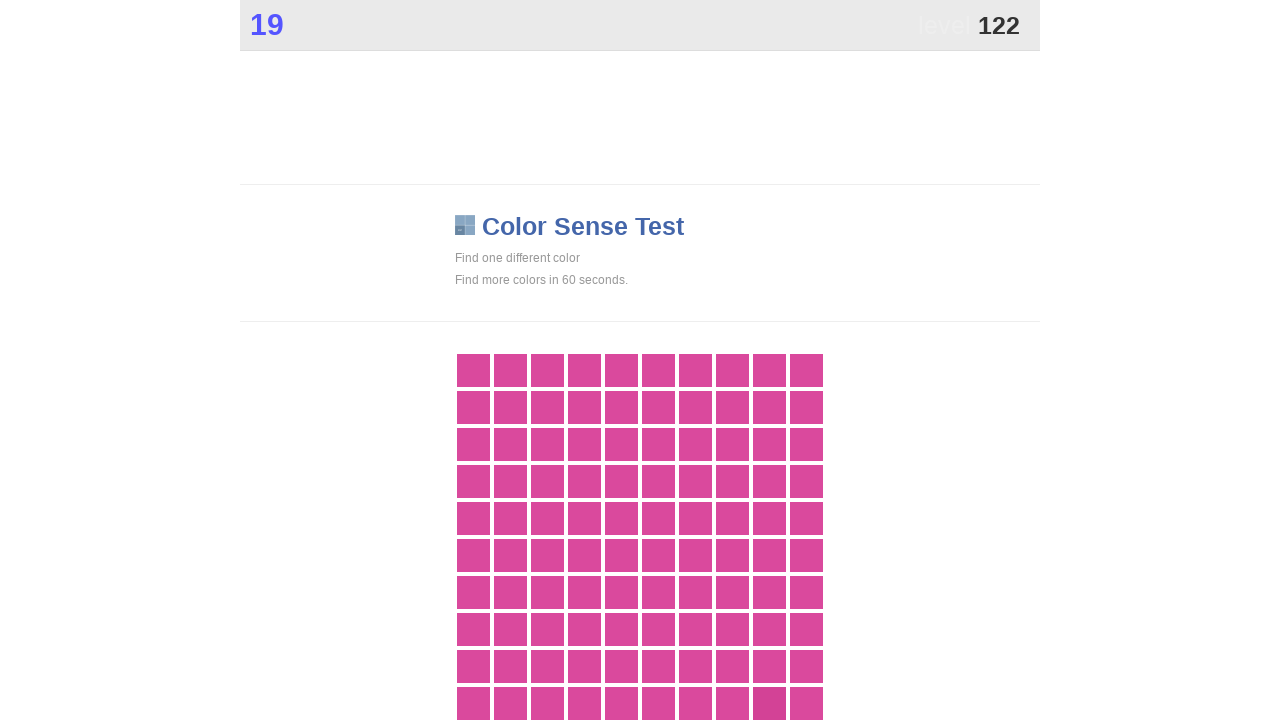

Clicked on the differently colored game tile at (769, 703) on .main
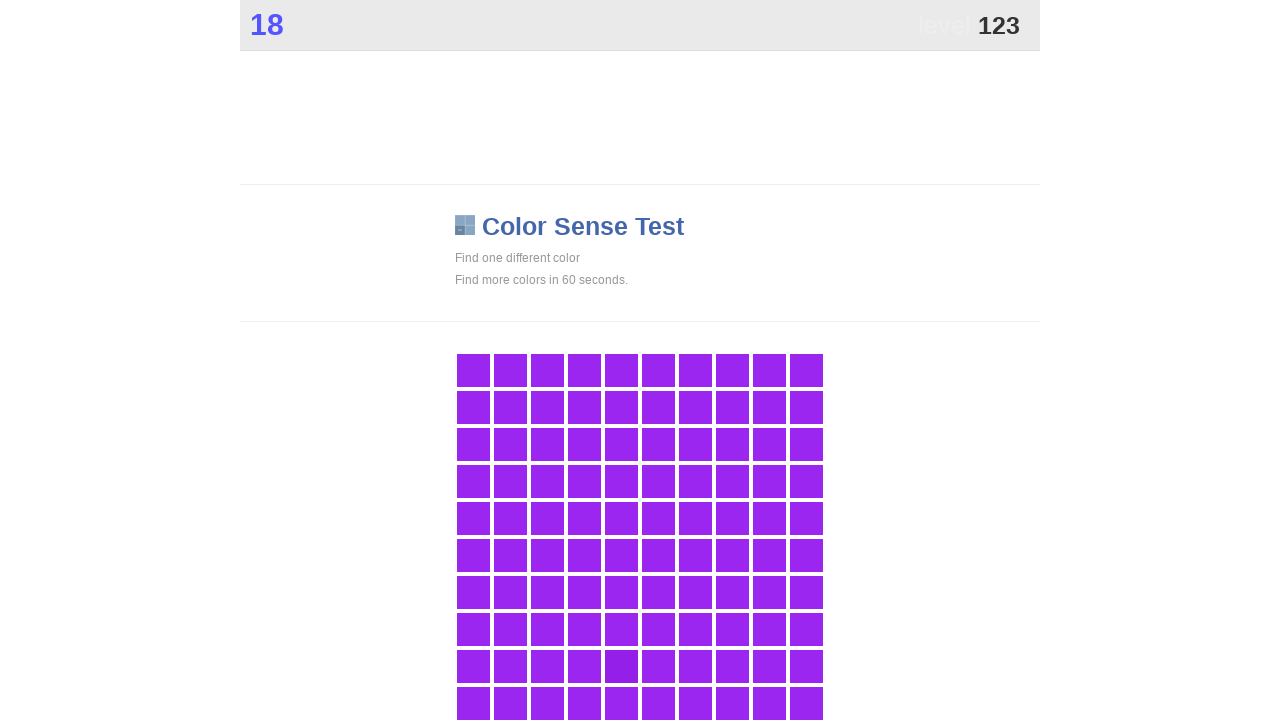

Clicked on the differently colored game tile at (621, 666) on .main
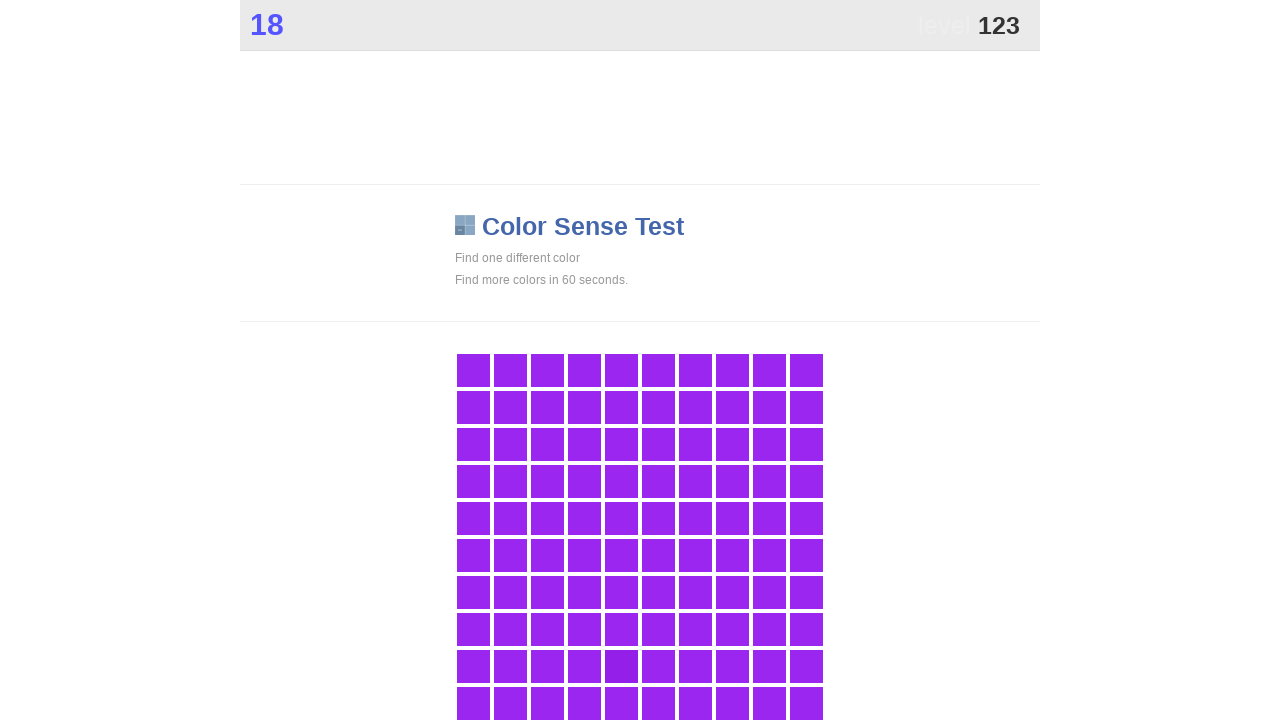

Clicked on the differently colored game tile at (621, 666) on .main
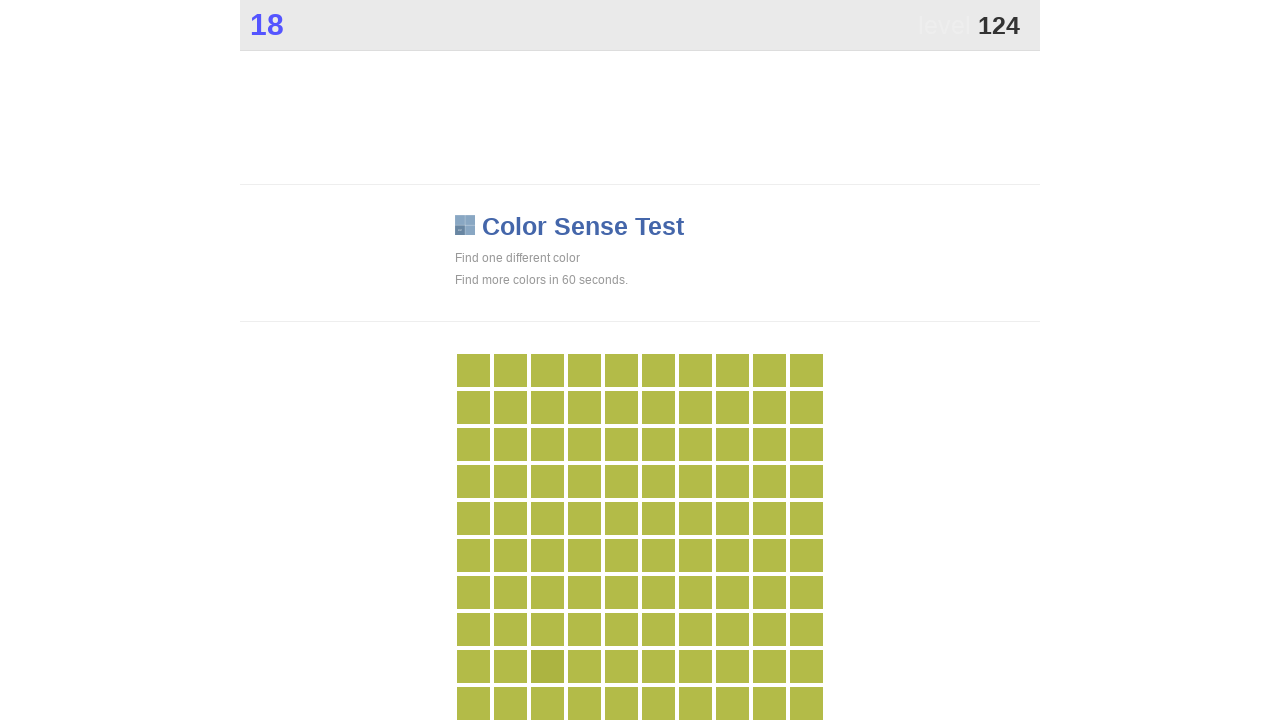

Clicked on the differently colored game tile at (547, 666) on .main
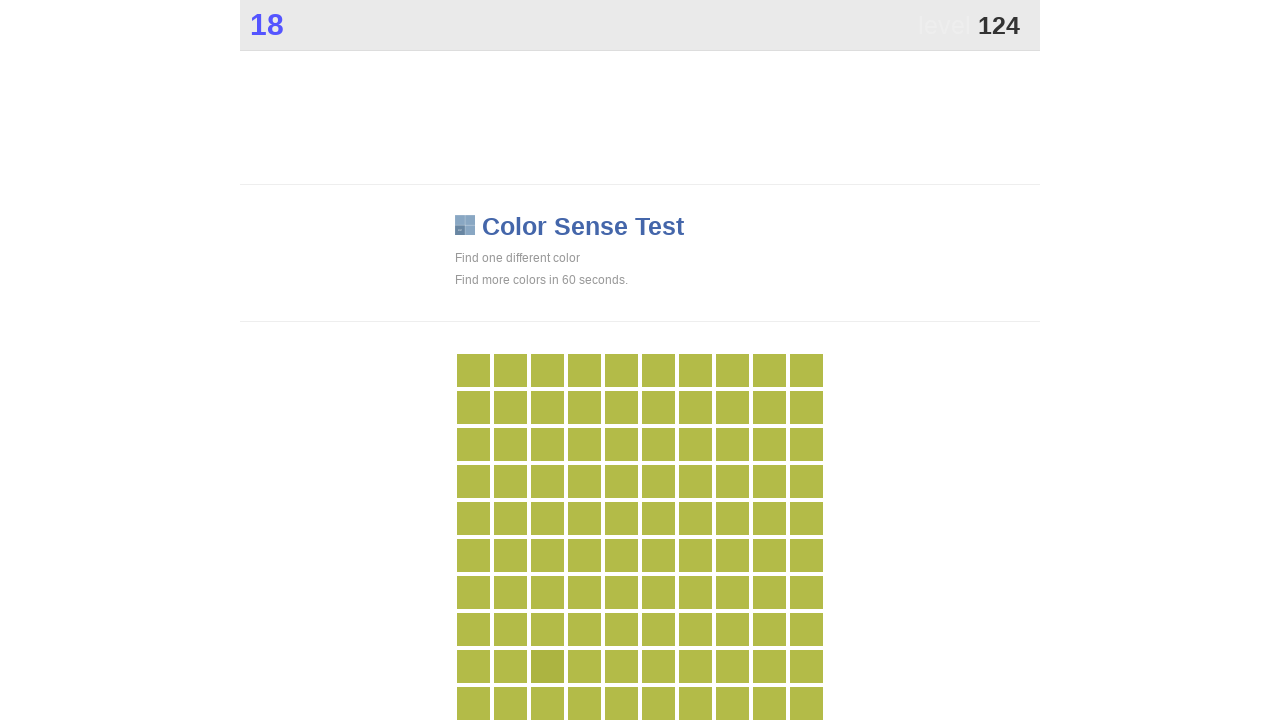

Clicked on the differently colored game tile at (547, 666) on .main
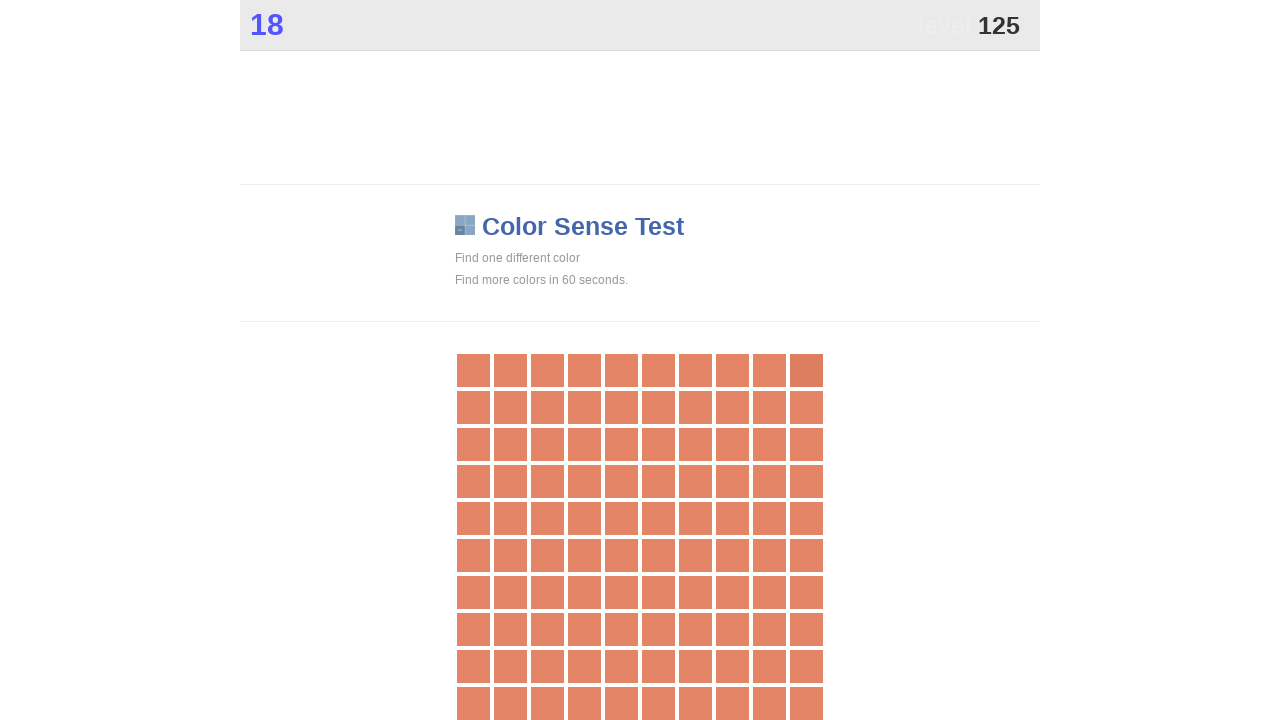

Clicked on the differently colored game tile at (806, 370) on .main
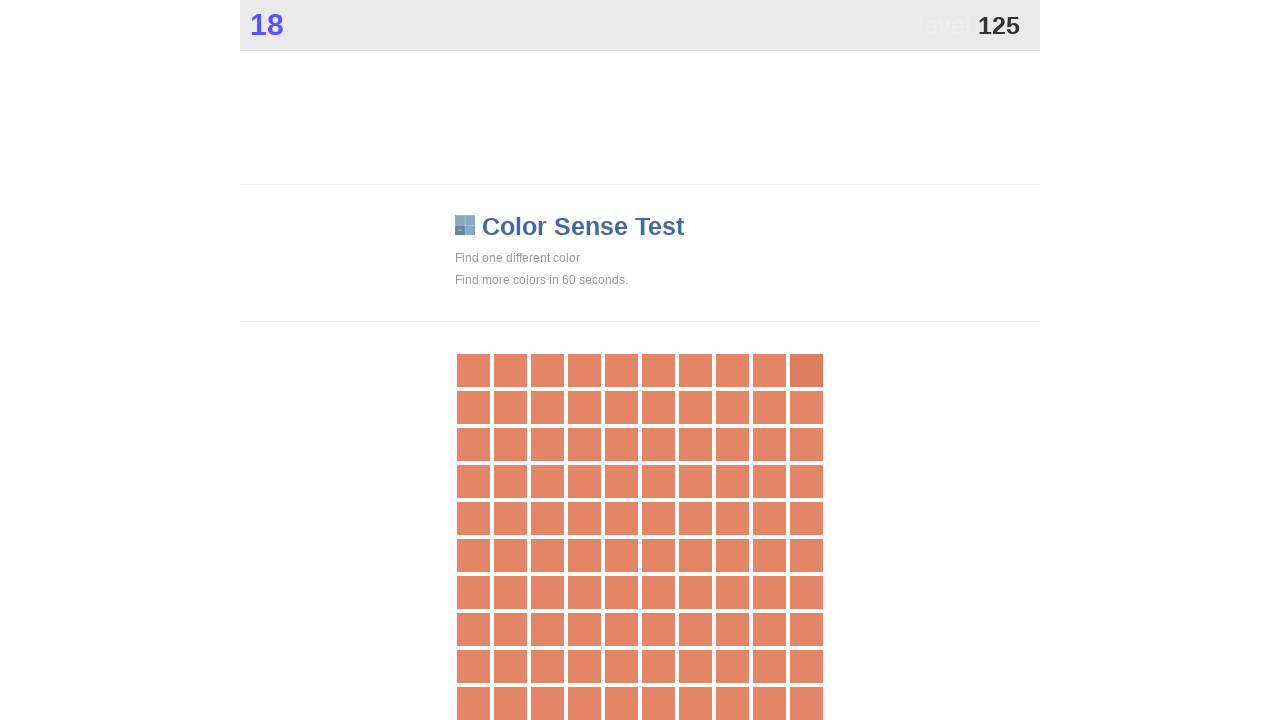

Clicked on the differently colored game tile at (806, 370) on .main
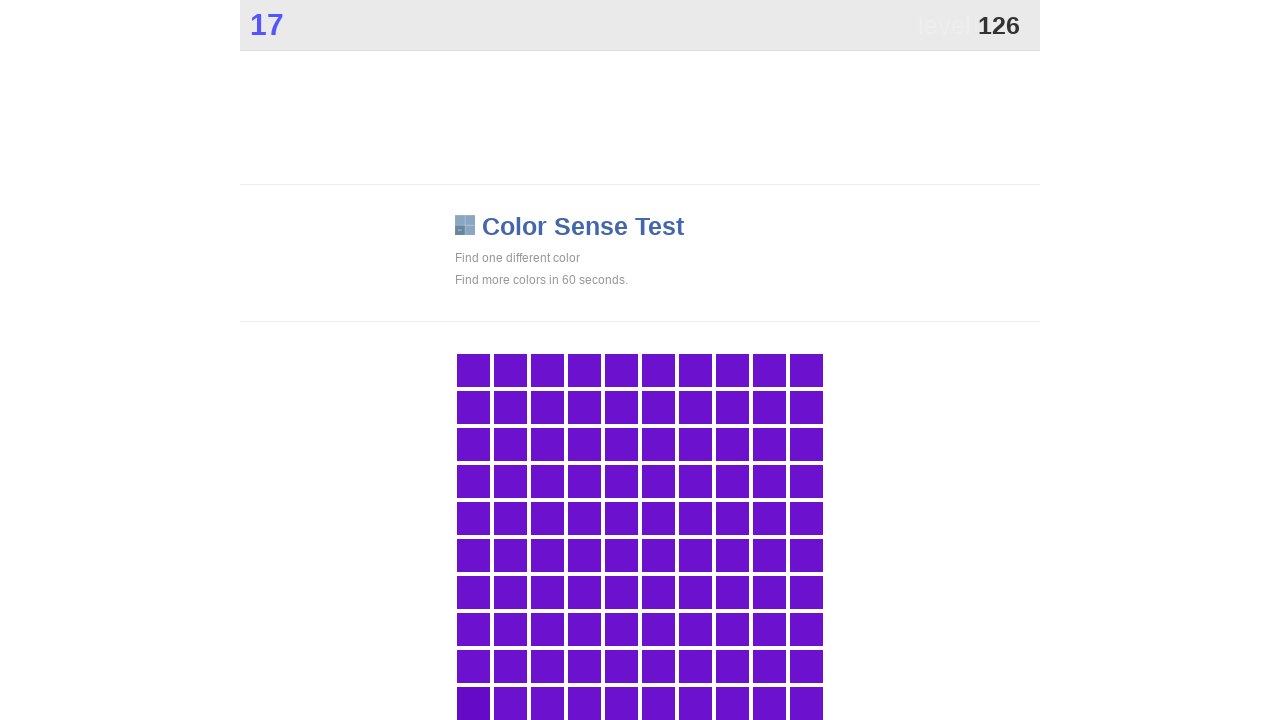

Clicked on the differently colored game tile at (473, 703) on .main
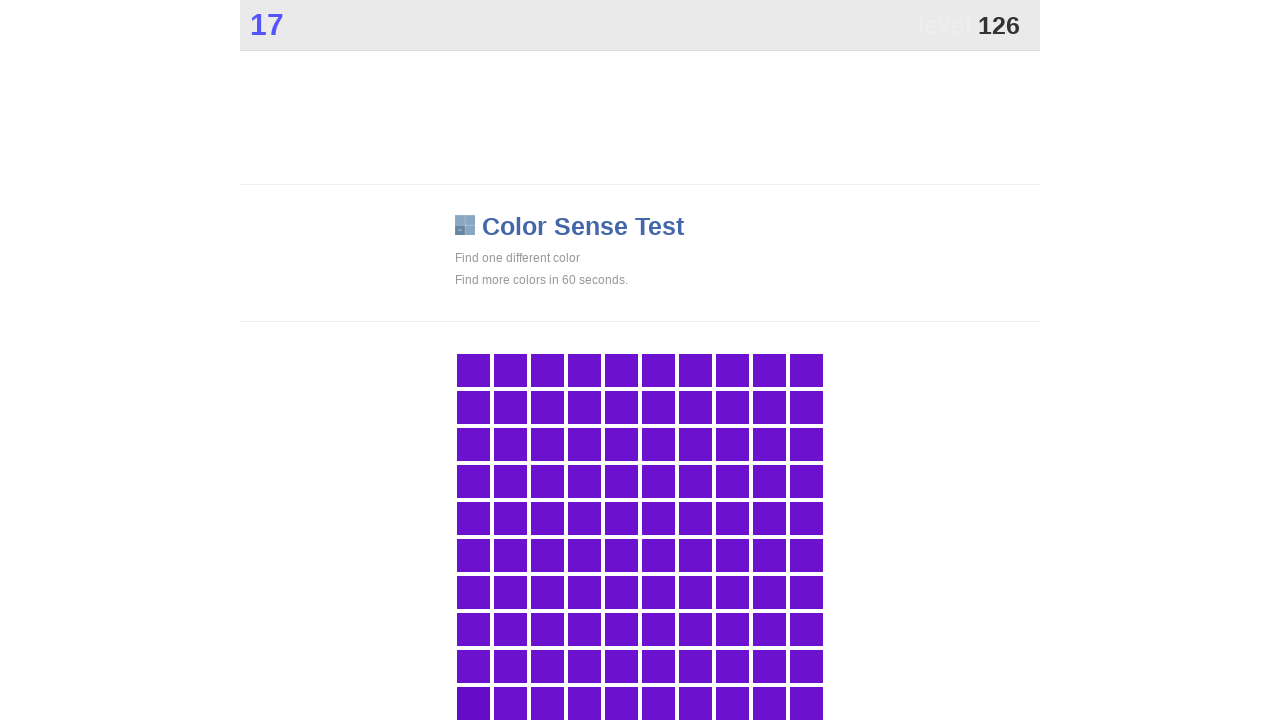

Clicked on the differently colored game tile at (473, 703) on .main
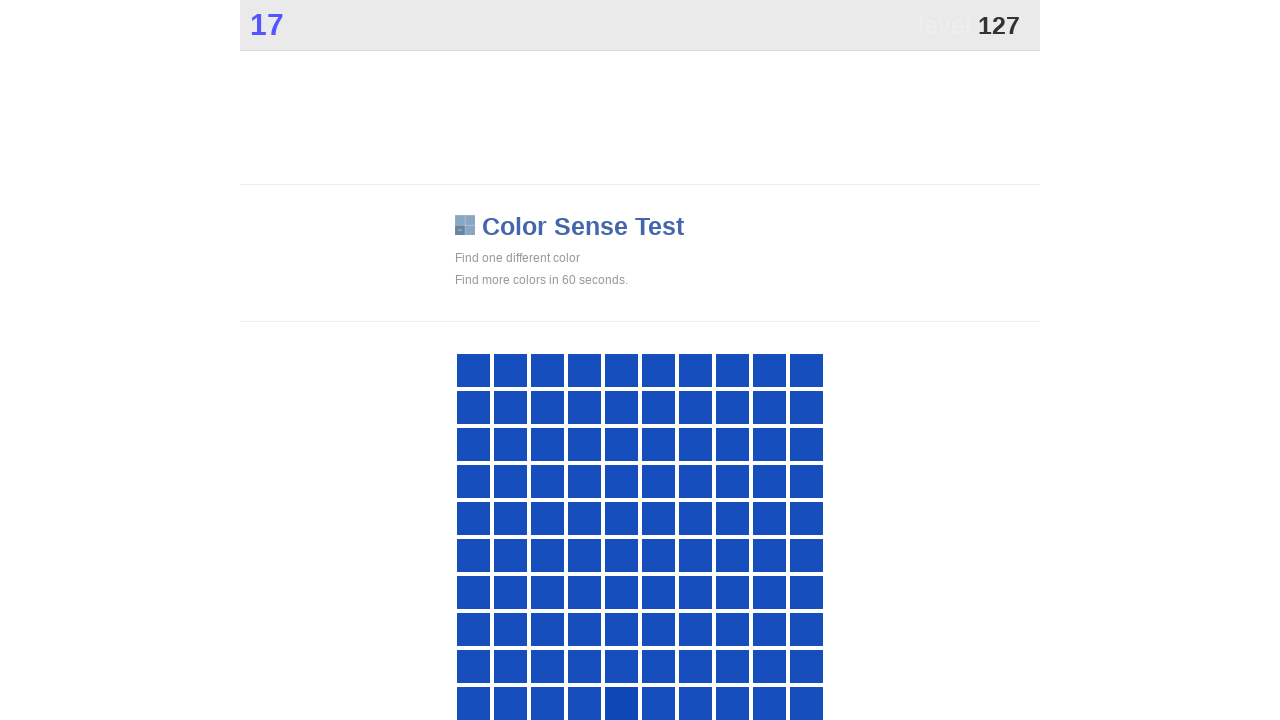

Clicked on the differently colored game tile at (621, 703) on .main
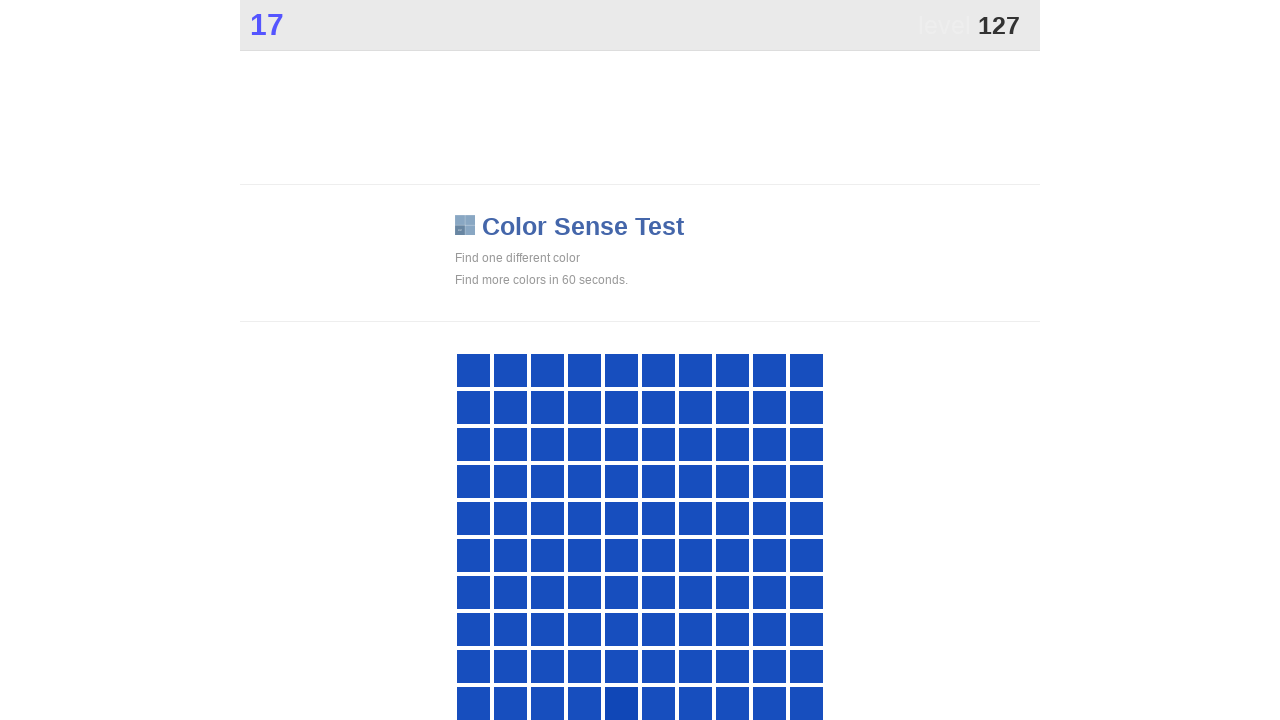

Clicked on the differently colored game tile at (621, 703) on .main
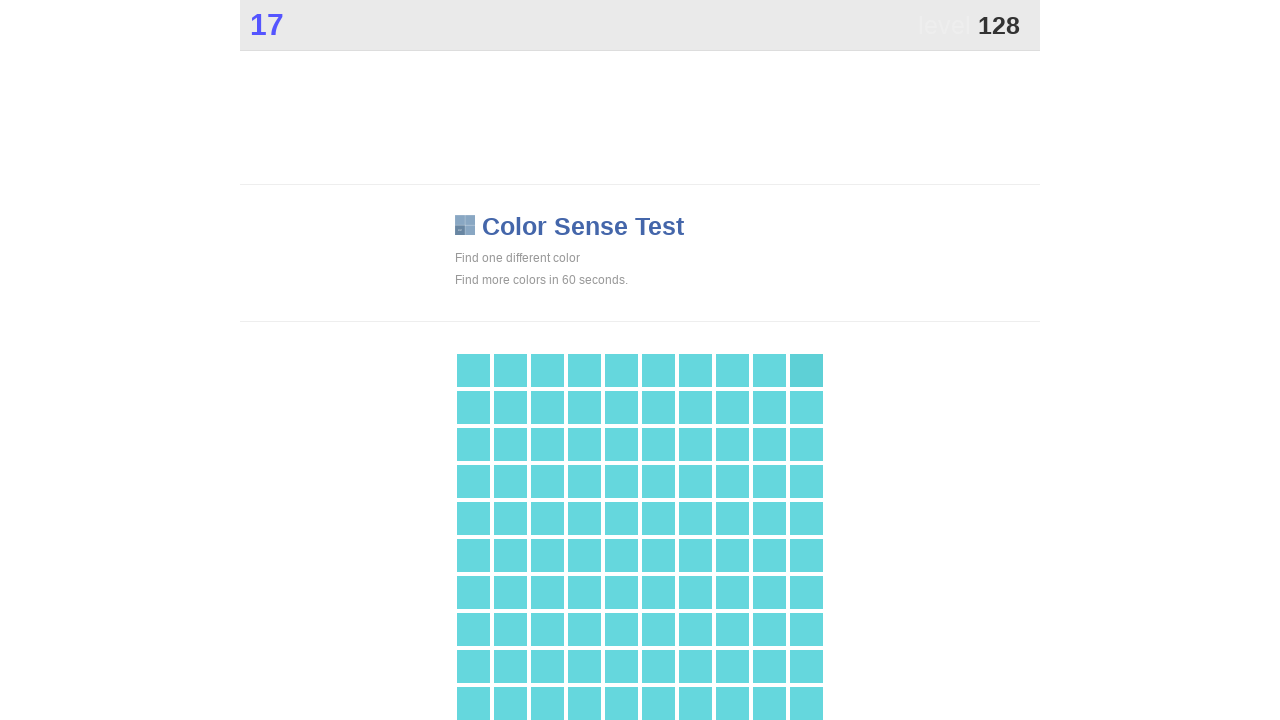

Clicked on the differently colored game tile at (806, 370) on .main
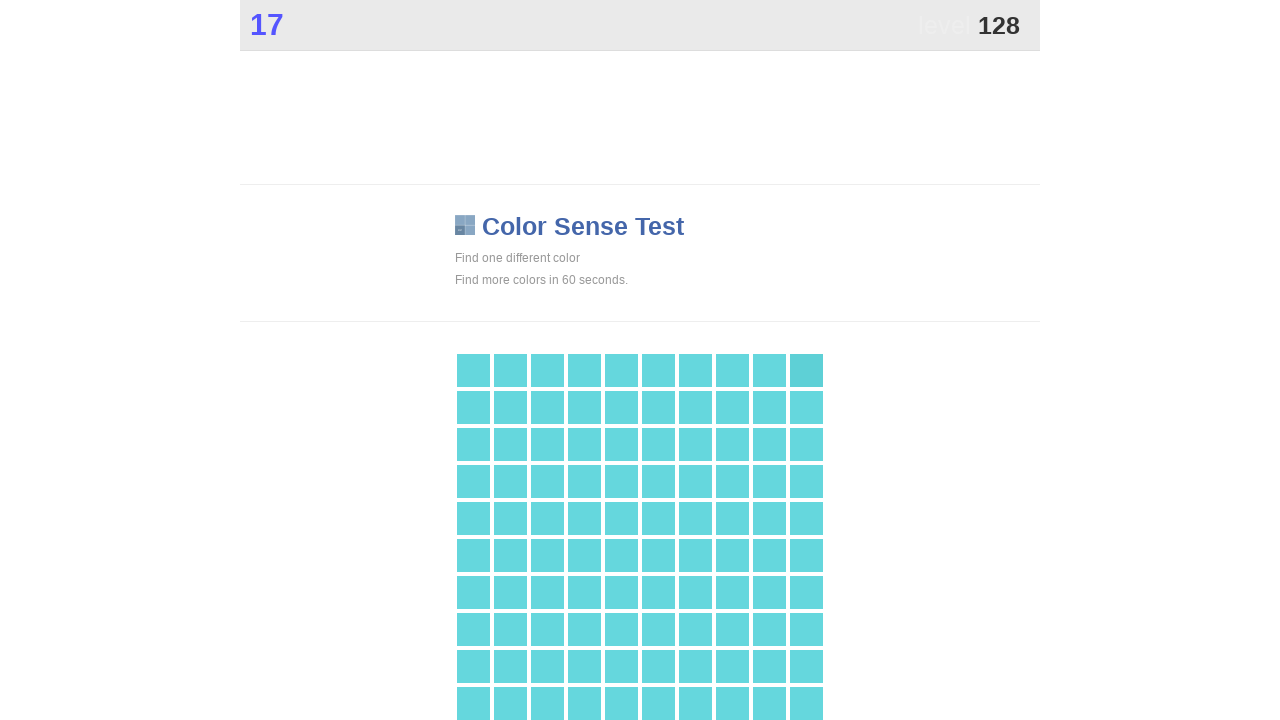

Clicked on the differently colored game tile at (806, 370) on .main
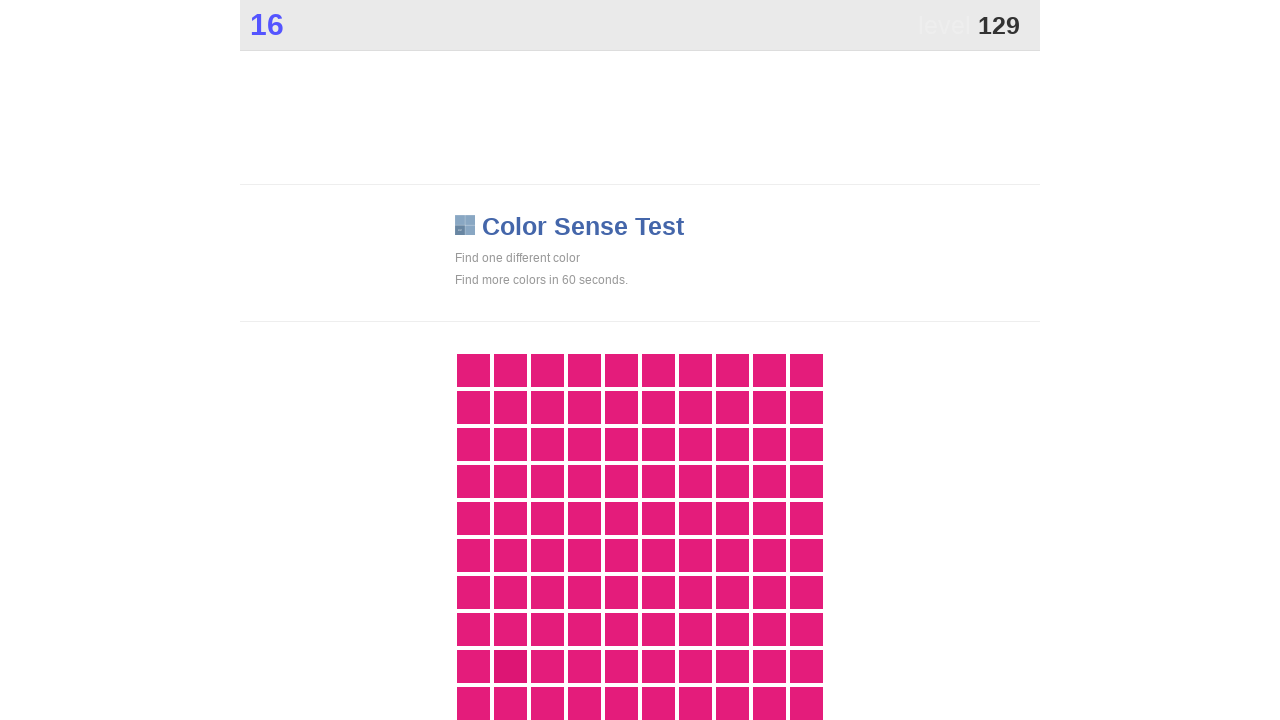

Clicked on the differently colored game tile at (510, 666) on .main
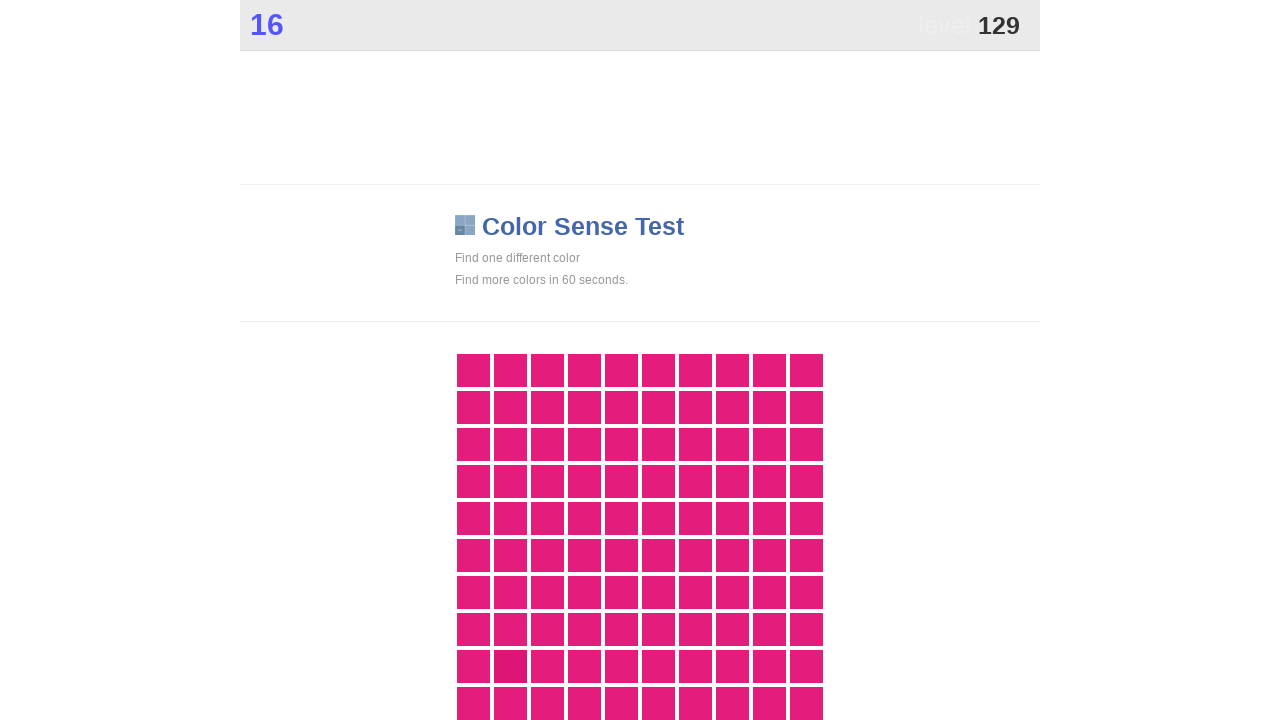

Clicked on the differently colored game tile at (510, 666) on .main
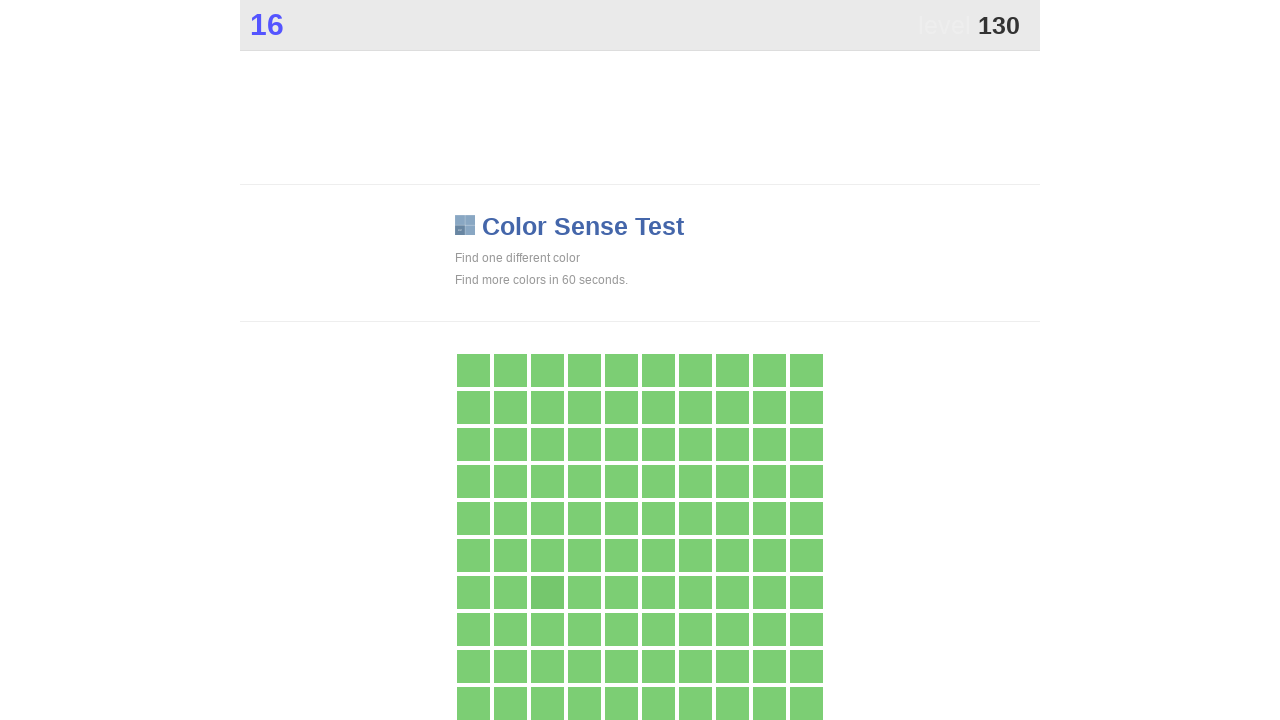

Clicked on the differently colored game tile at (547, 592) on .main
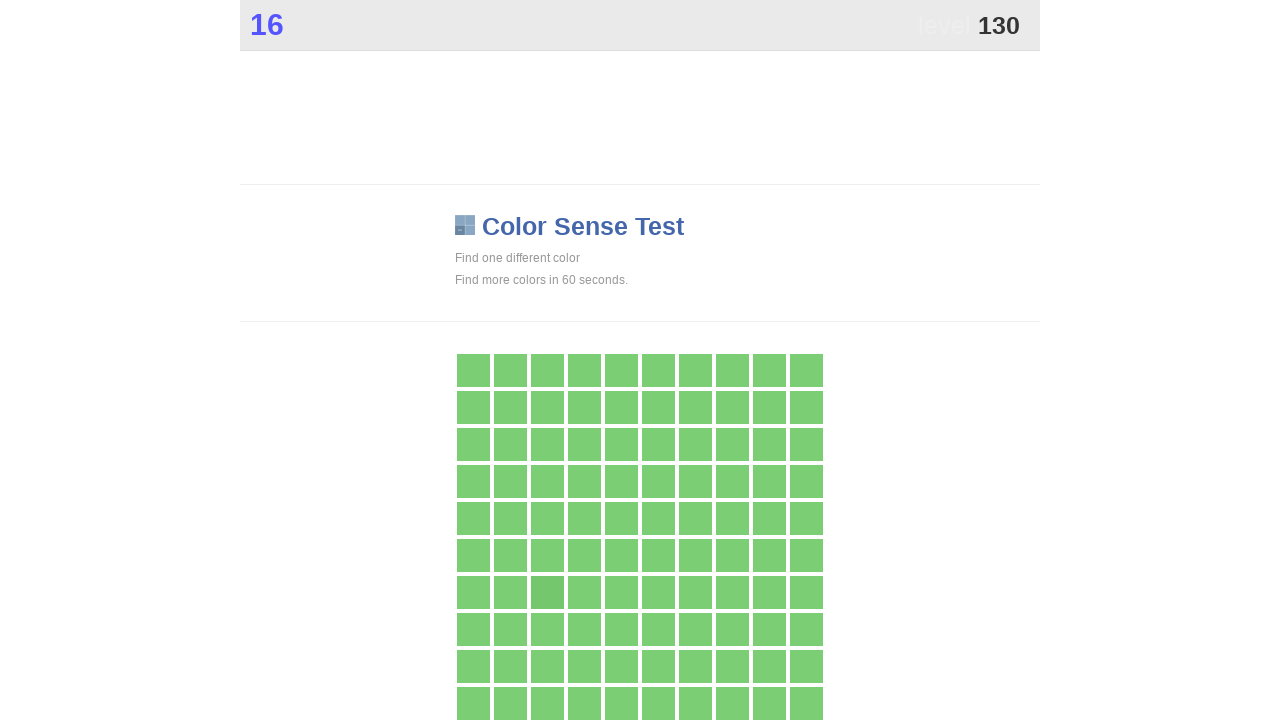

Clicked on the differently colored game tile at (547, 592) on .main
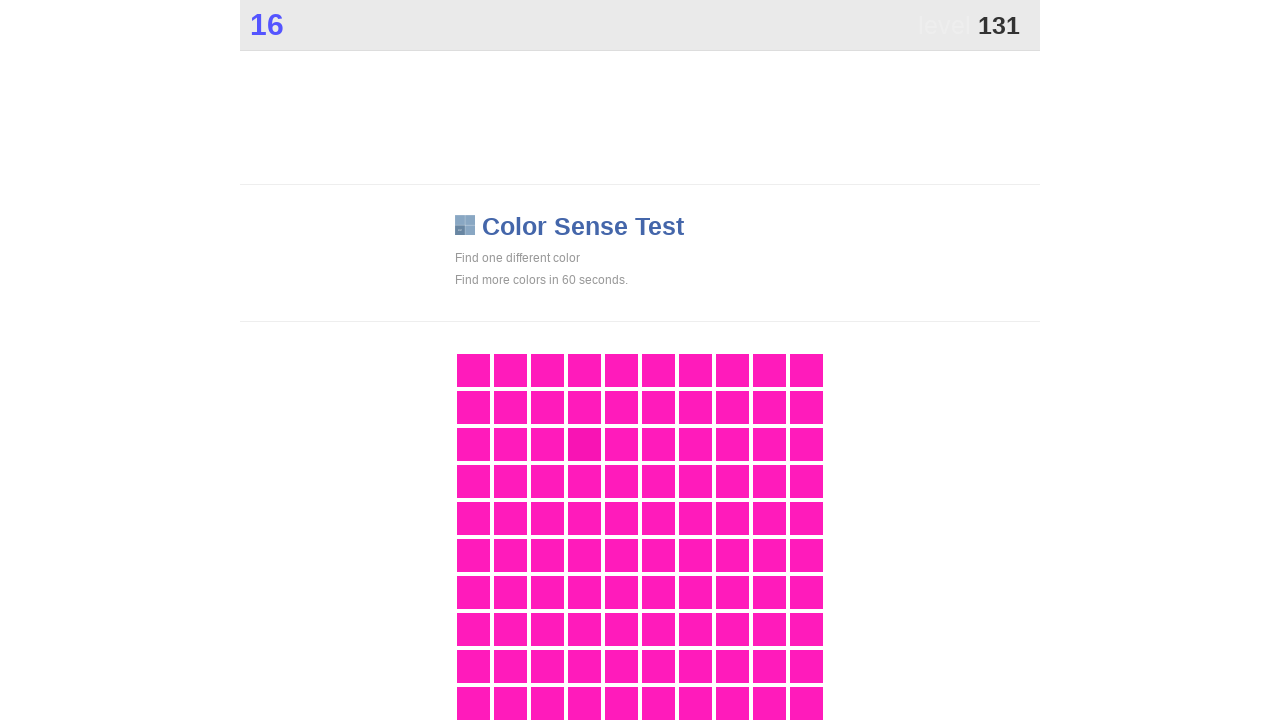

Clicked on the differently colored game tile at (584, 444) on .main
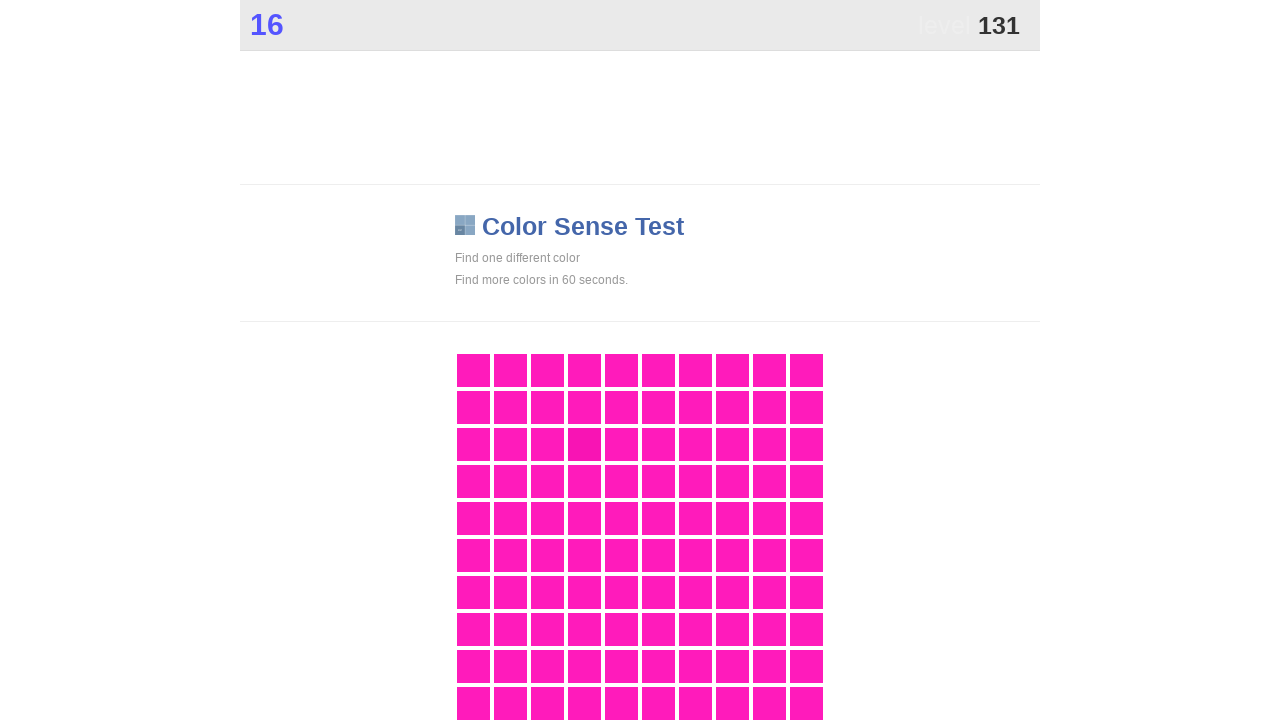

Clicked on the differently colored game tile at (584, 444) on .main
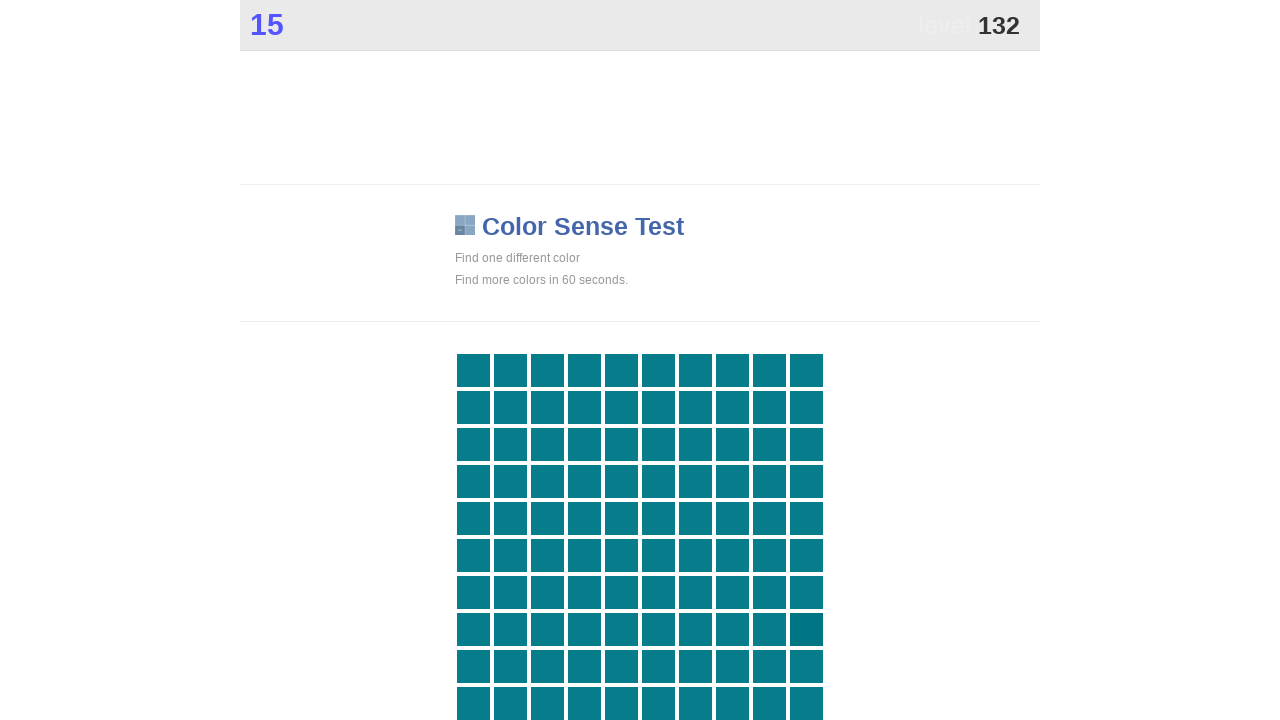

Clicked on the differently colored game tile at (806, 629) on .main
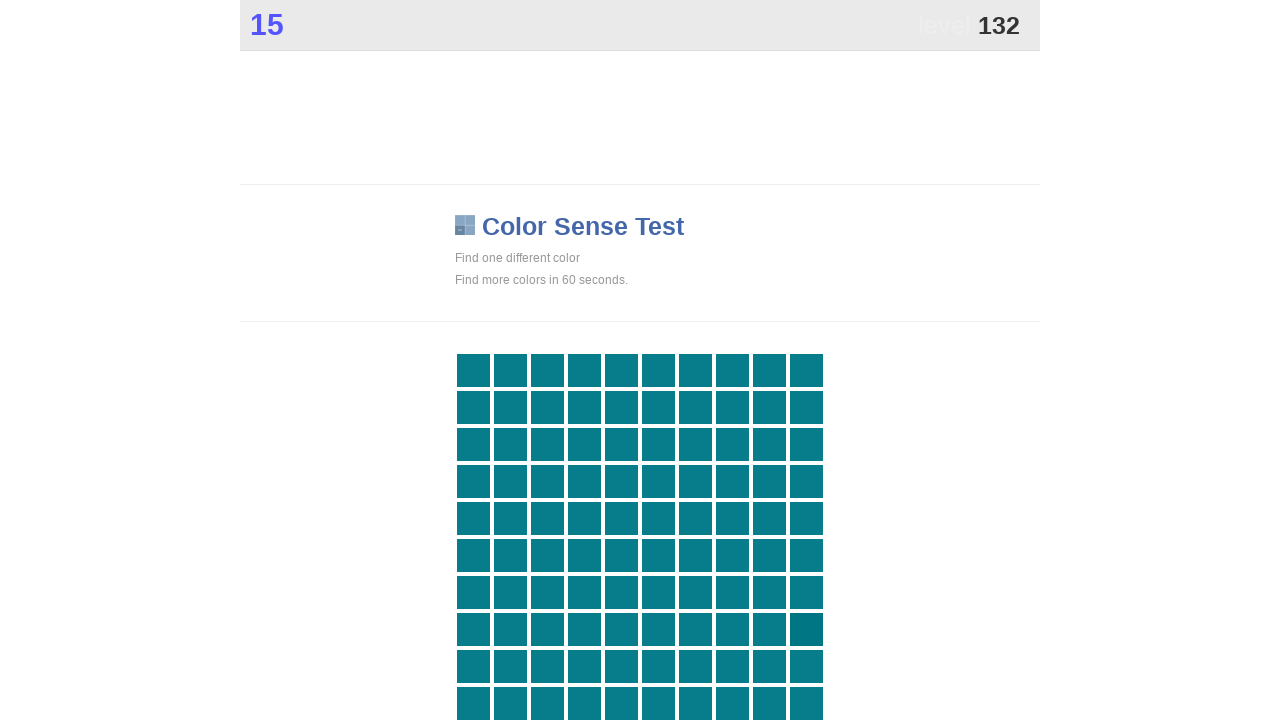

Clicked on the differently colored game tile at (806, 629) on .main
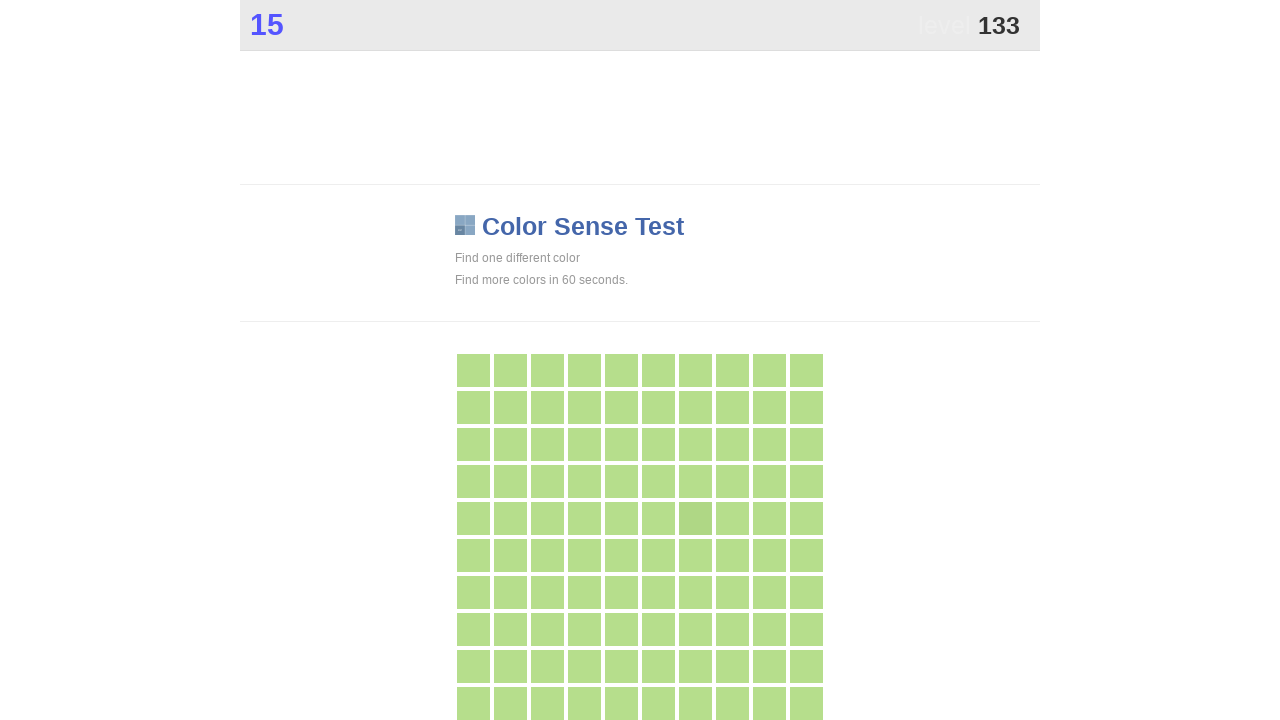

Clicked on the differently colored game tile at (695, 518) on .main
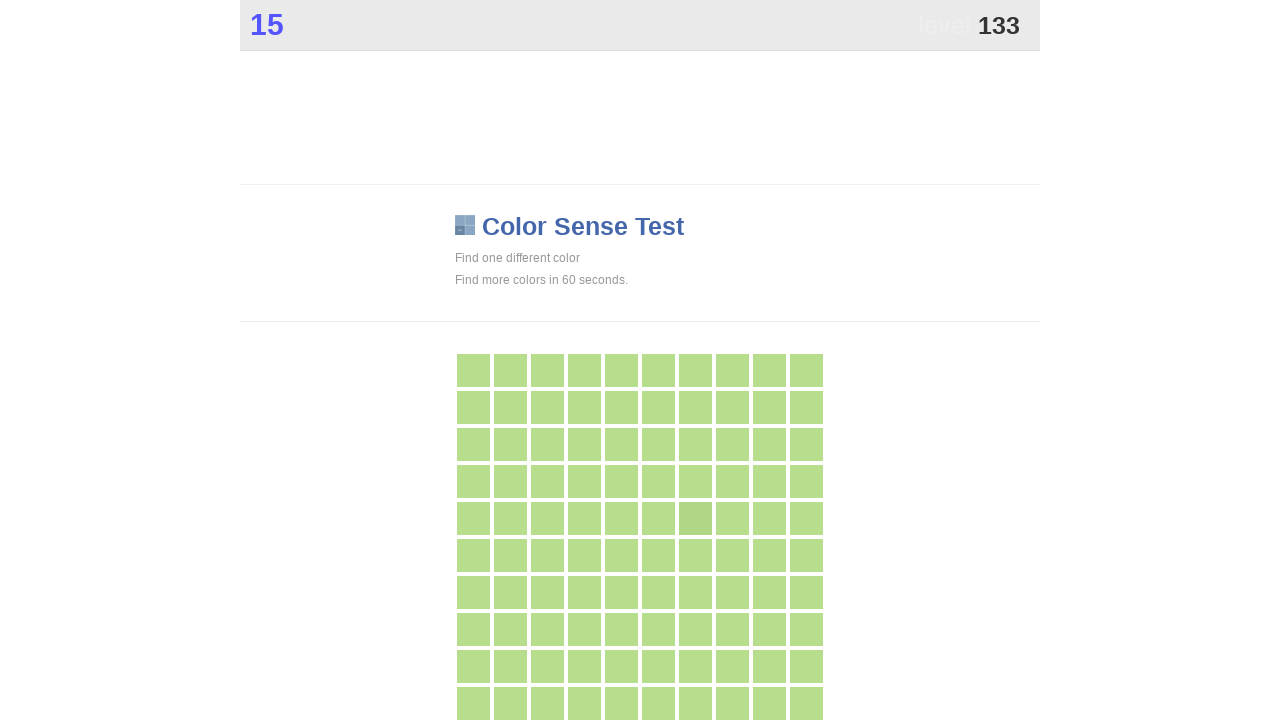

Clicked on the differently colored game tile at (695, 518) on .main
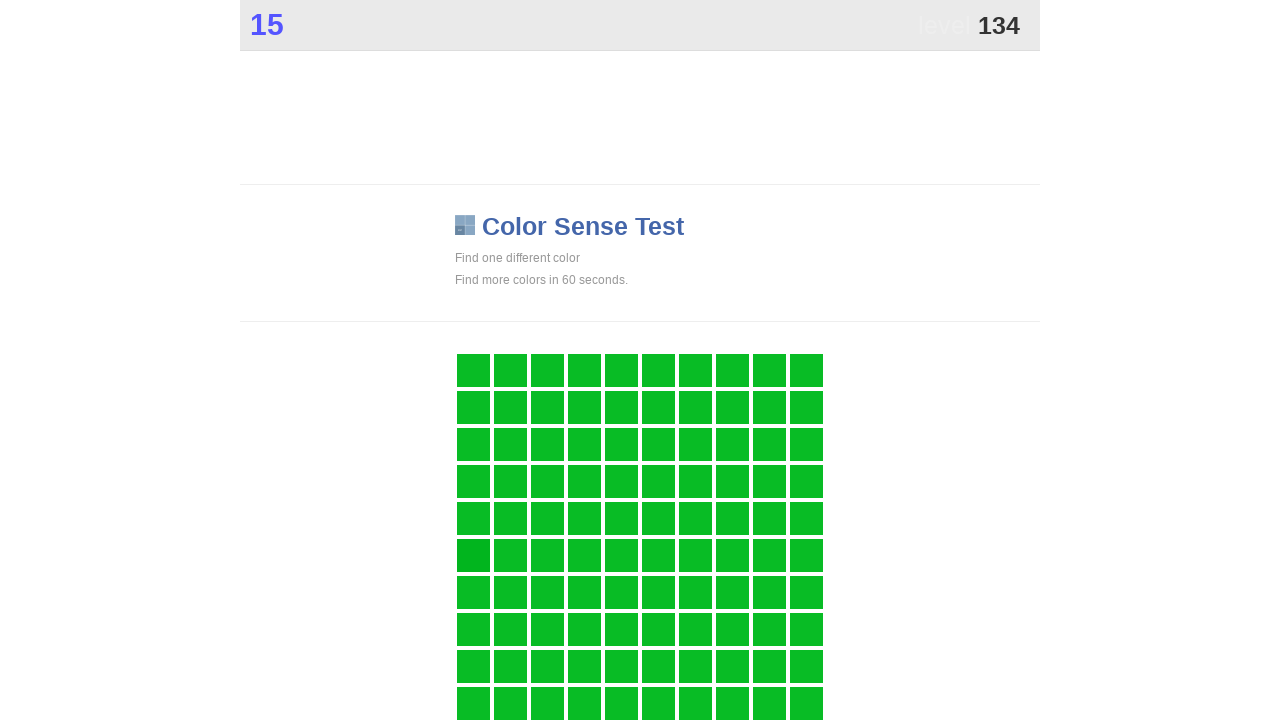

Clicked on the differently colored game tile at (473, 555) on .main
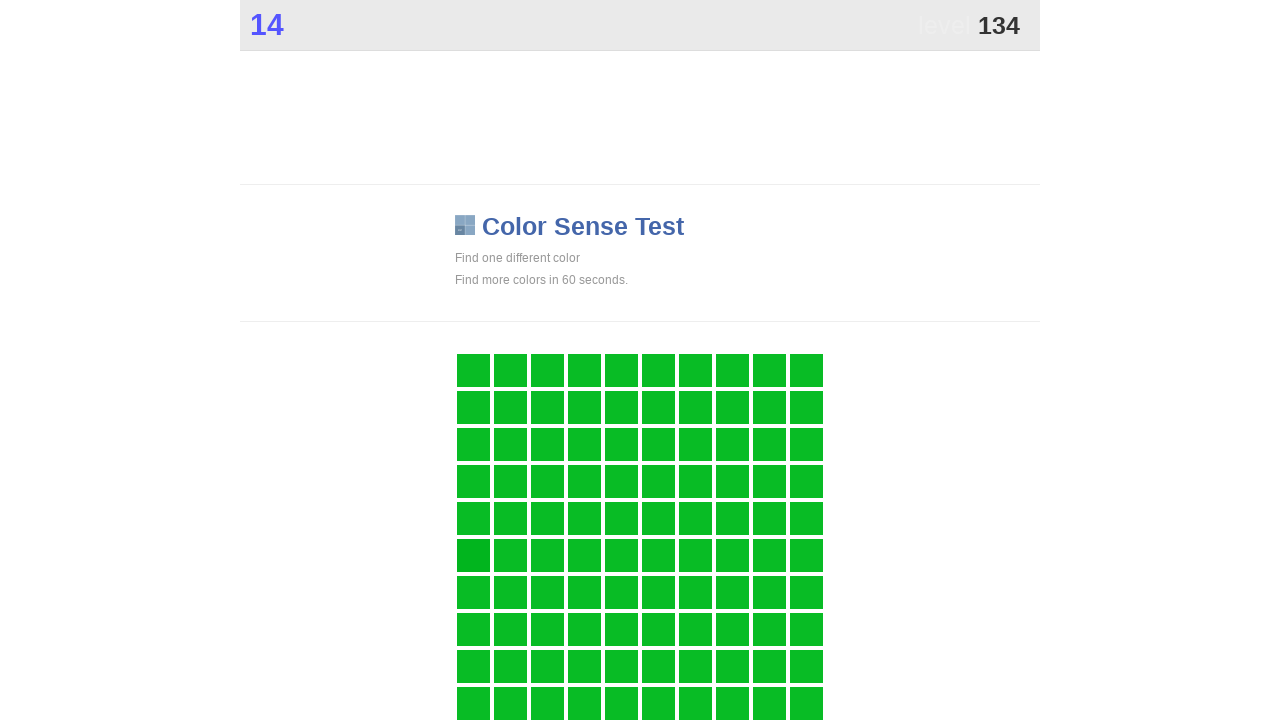

Clicked on the differently colored game tile at (473, 555) on .main
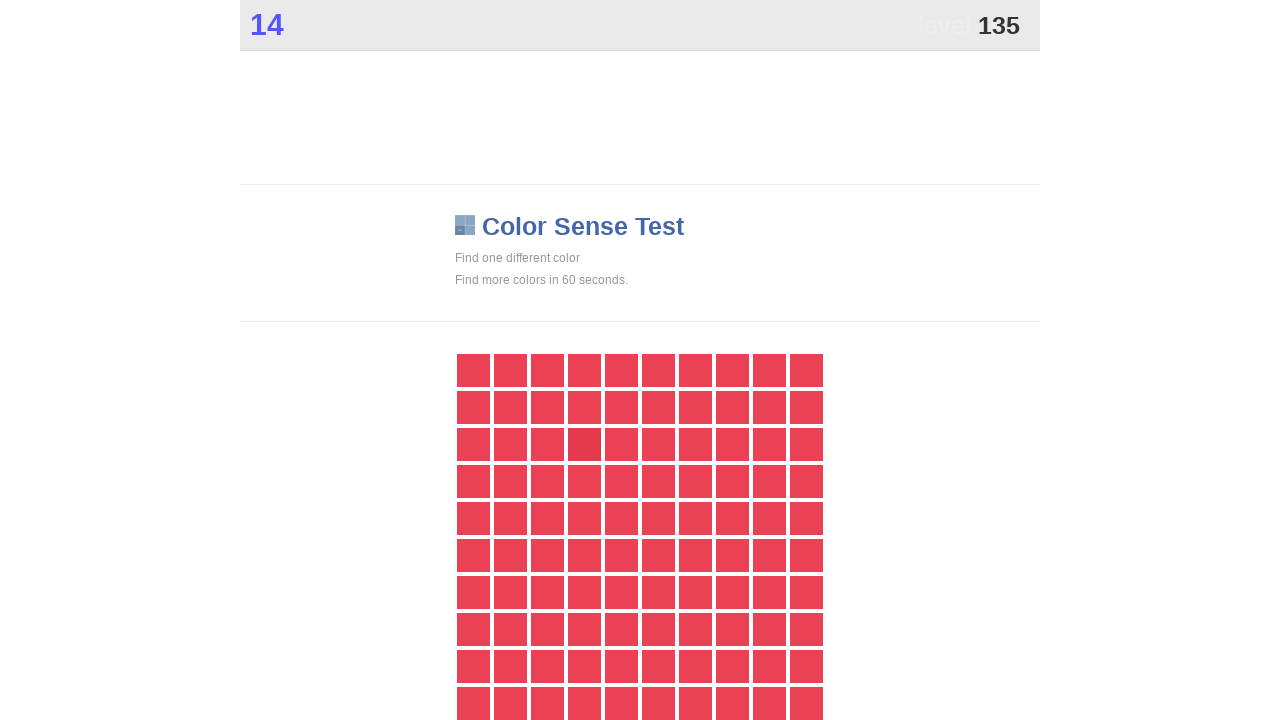

Clicked on the differently colored game tile at (584, 444) on .main
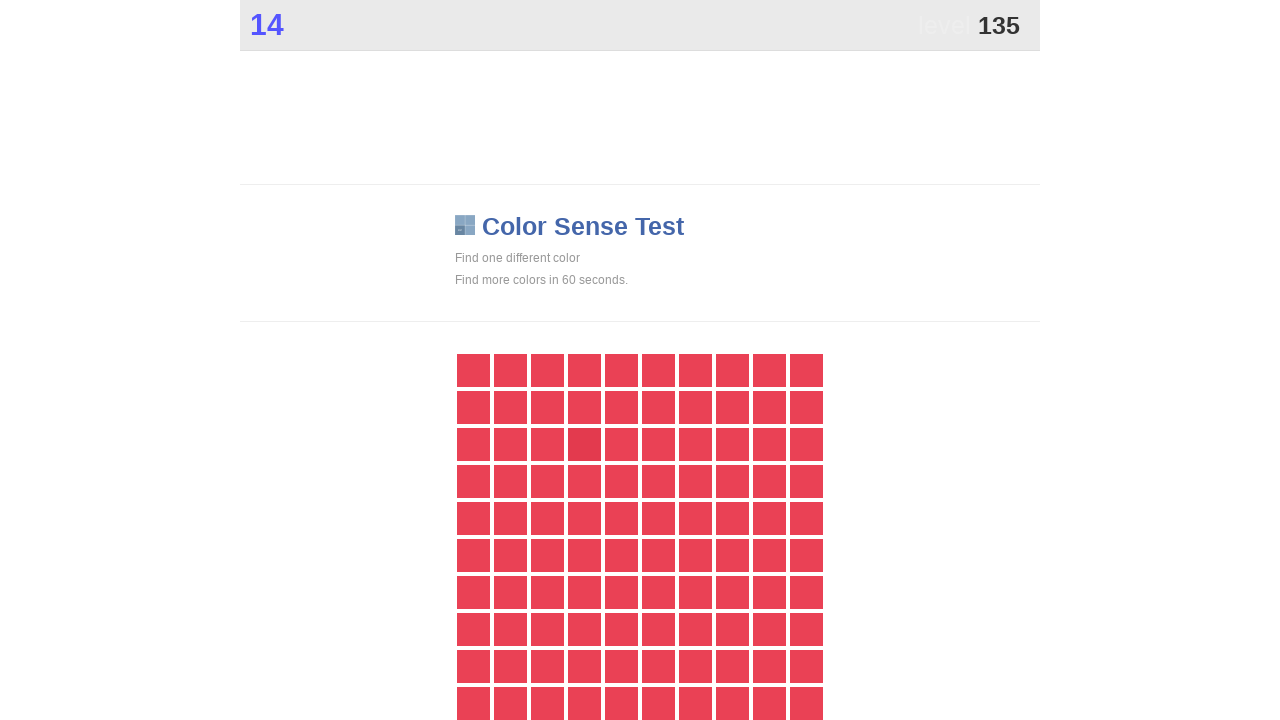

Clicked on the differently colored game tile at (584, 444) on .main
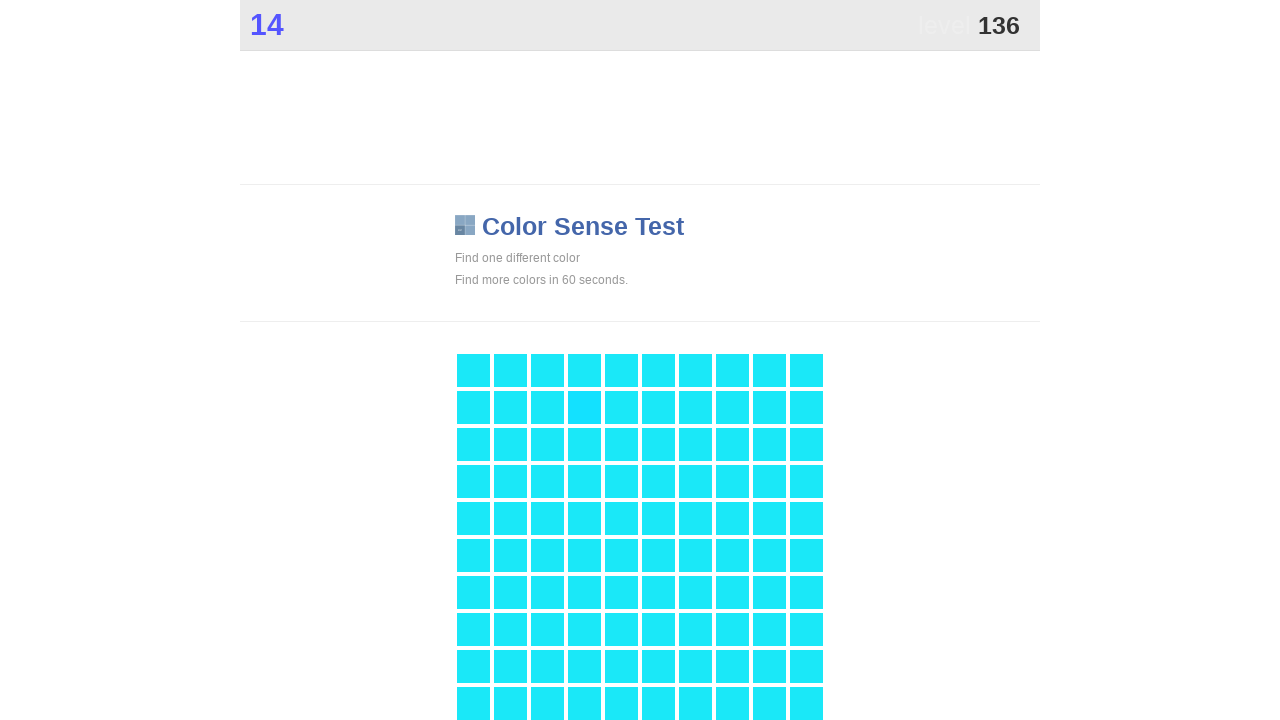

Clicked on the differently colored game tile at (584, 407) on .main
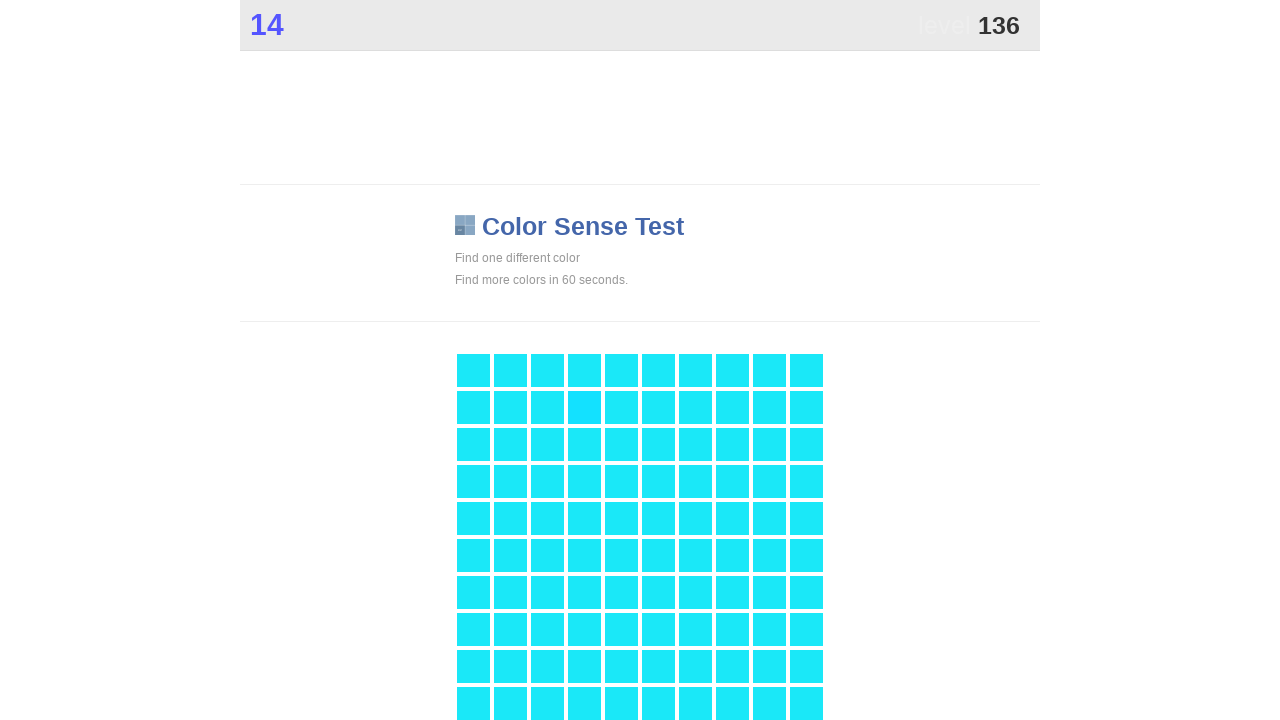

Clicked on the differently colored game tile at (584, 407) on .main
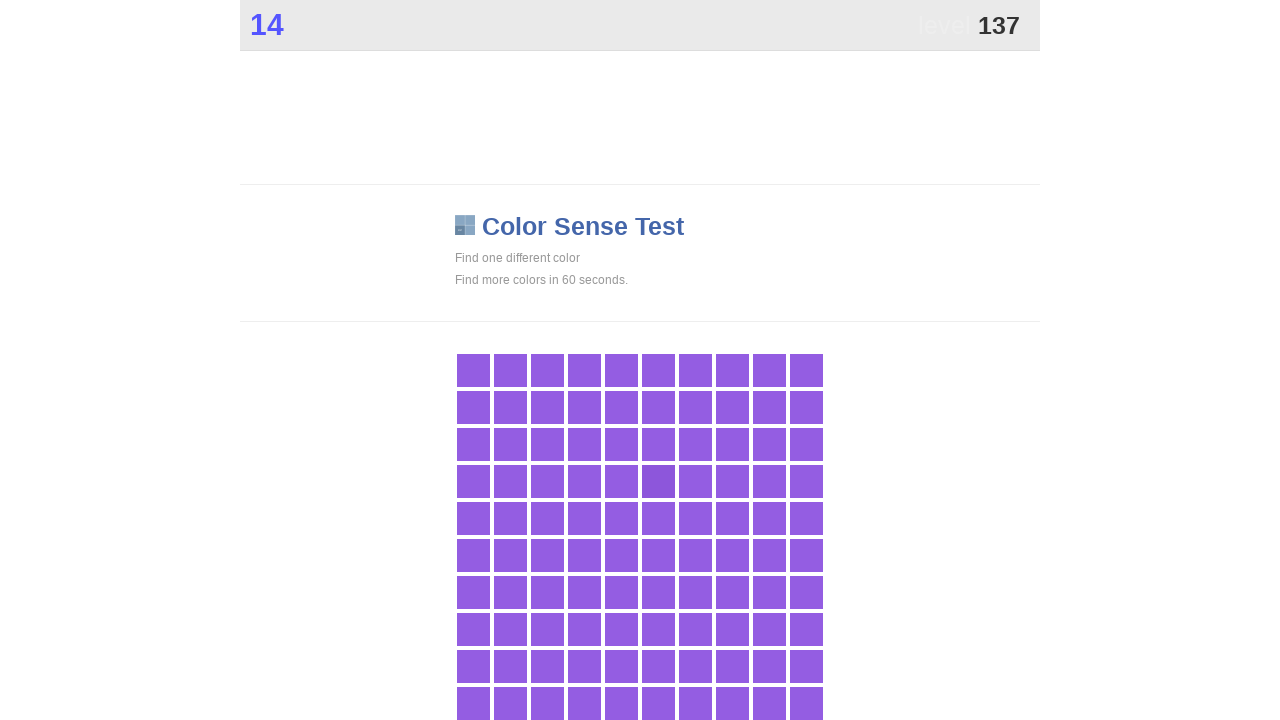

Clicked on the differently colored game tile at (658, 481) on .main
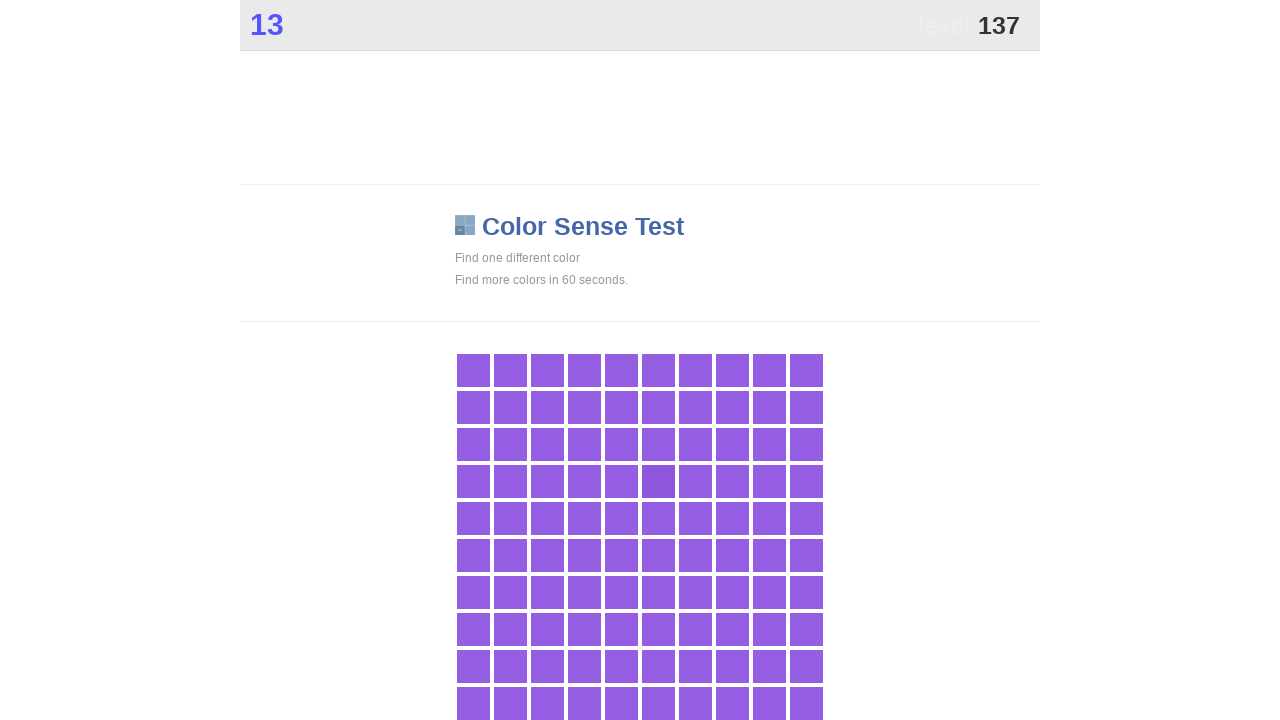

Clicked on the differently colored game tile at (658, 481) on .main
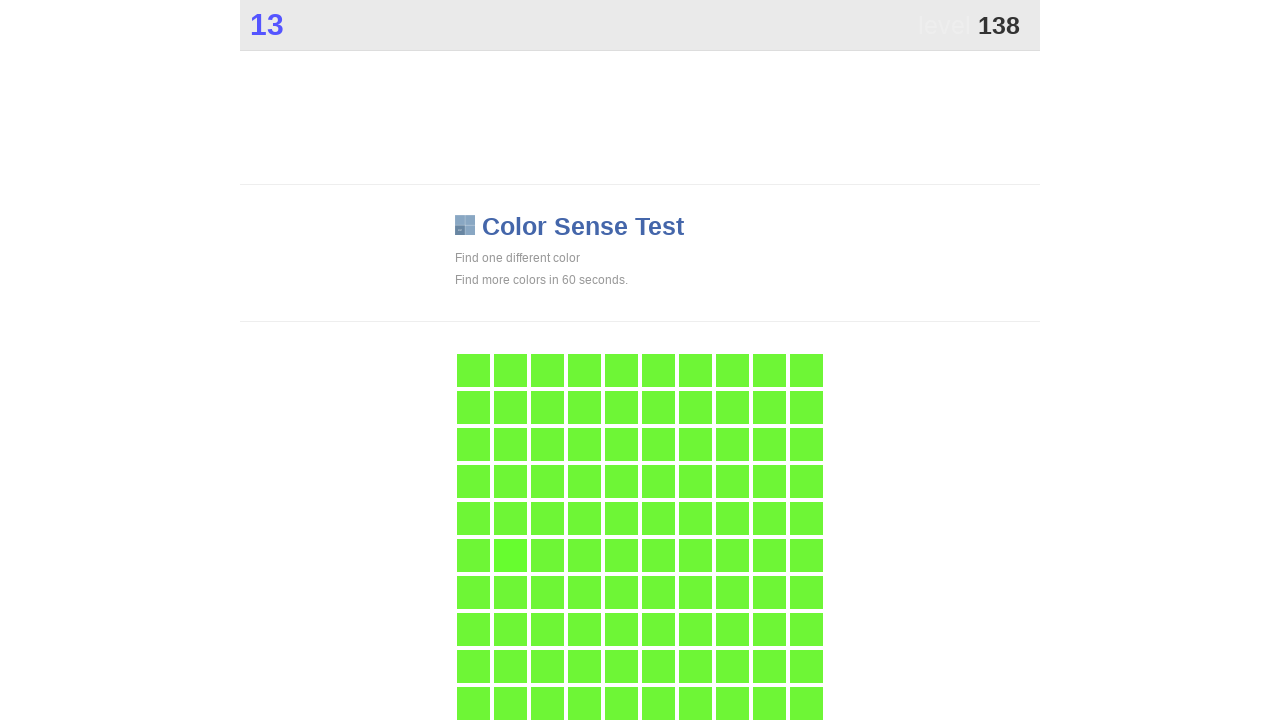

Clicked on the differently colored game tile at (510, 555) on .main
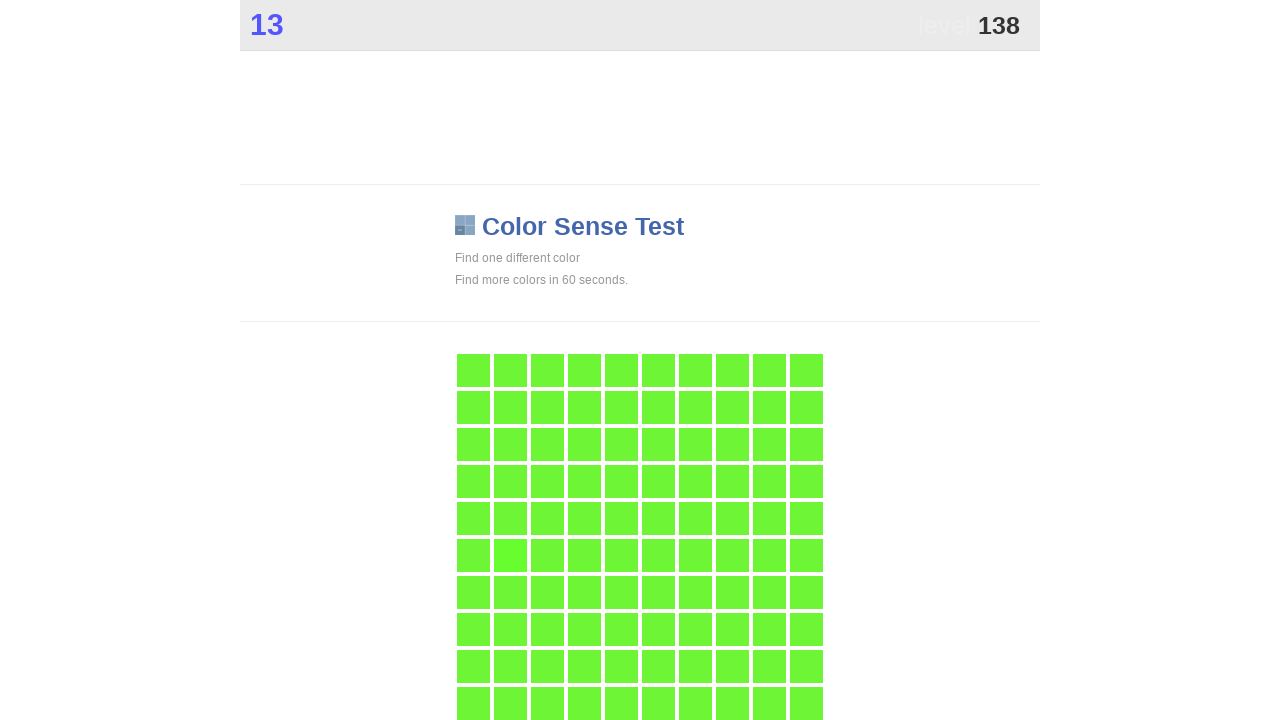

Clicked on the differently colored game tile at (510, 555) on .main
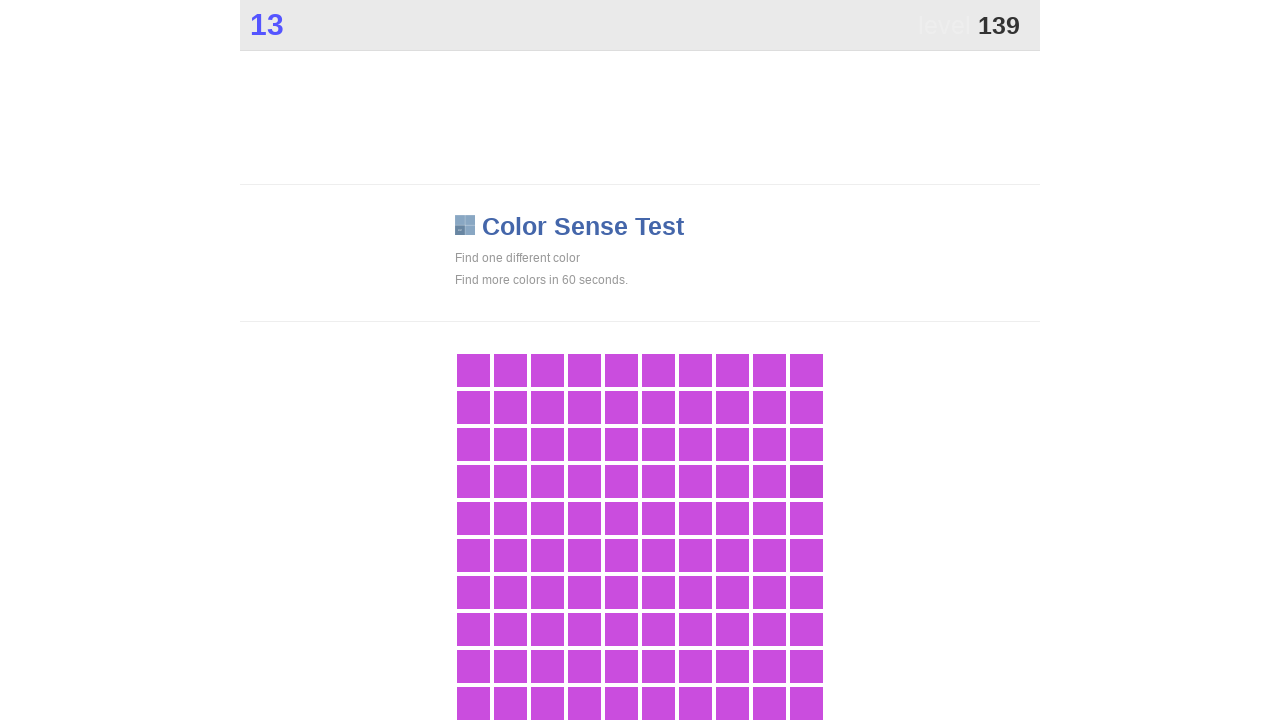

Clicked on the differently colored game tile at (806, 481) on .main
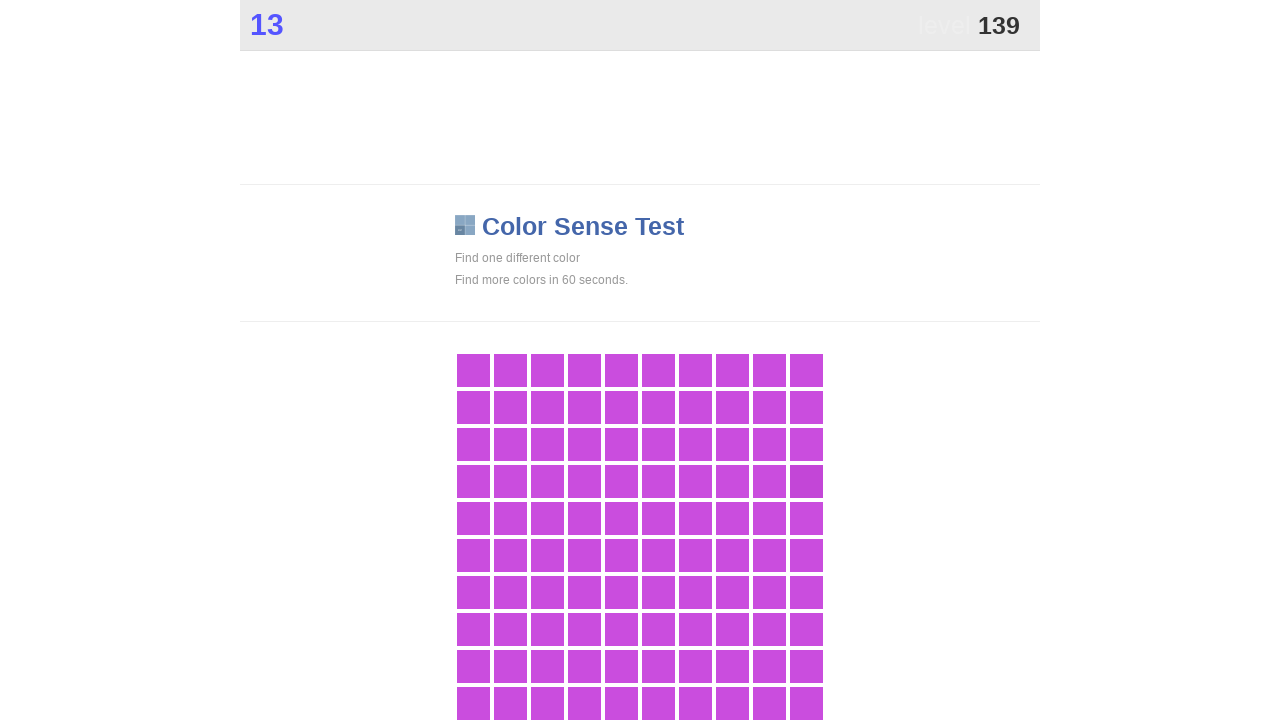

Clicked on the differently colored game tile at (806, 481) on .main
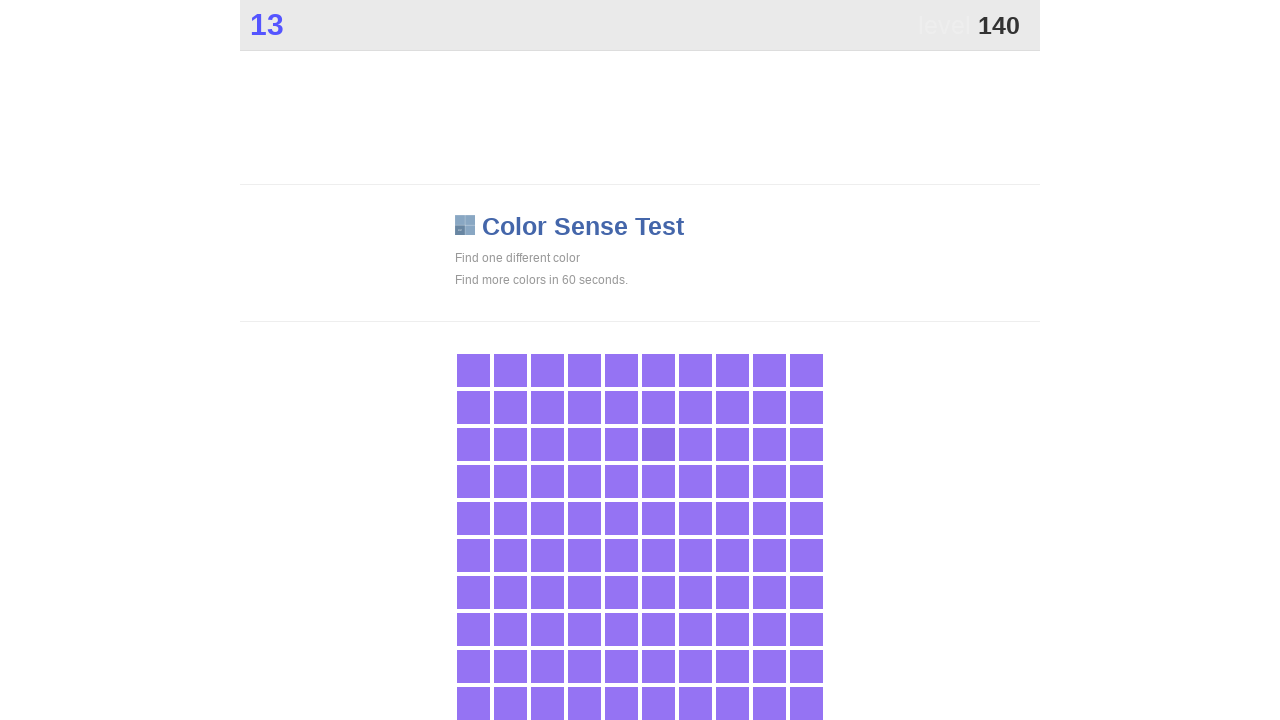

Clicked on the differently colored game tile at (658, 444) on .main
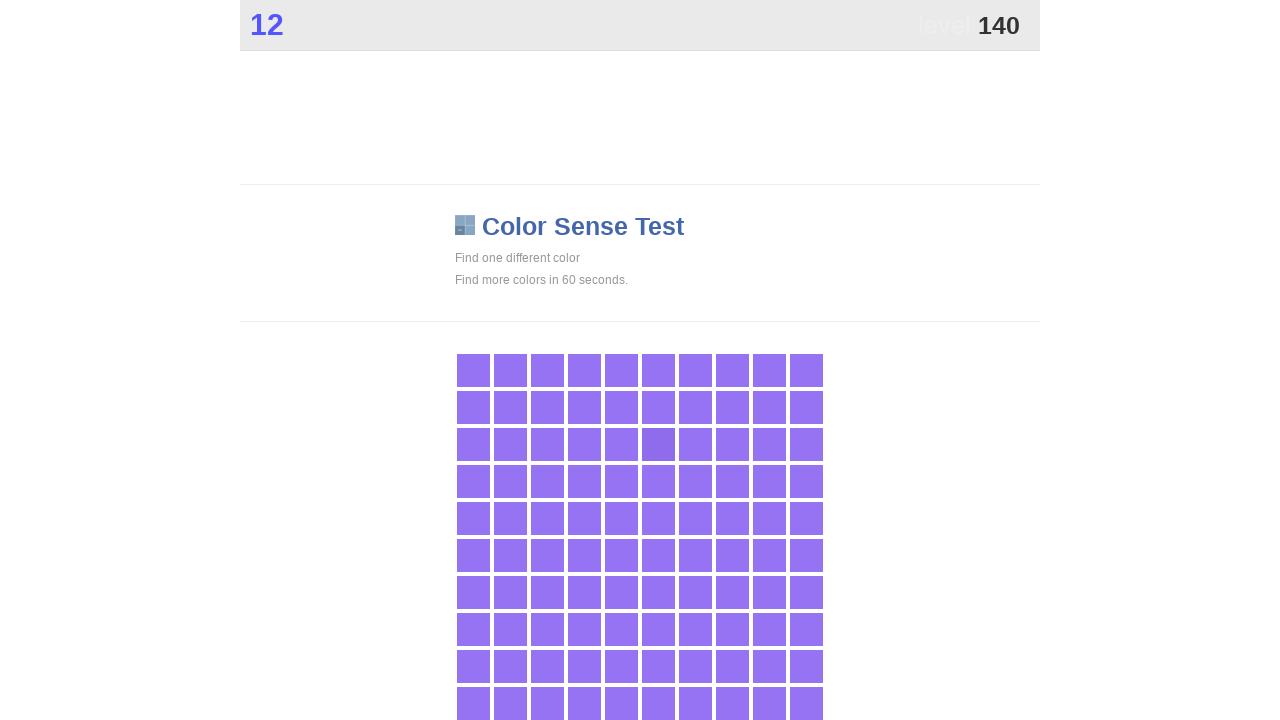

Clicked on the differently colored game tile at (658, 444) on .main
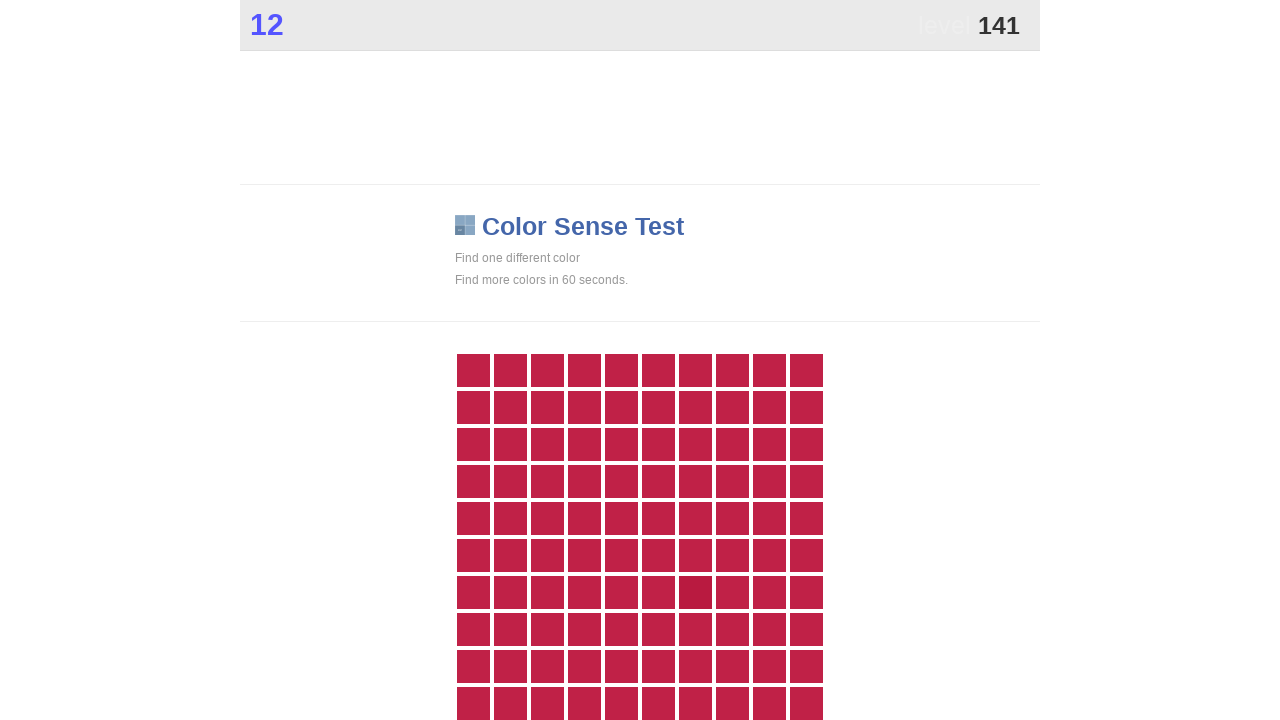

Clicked on the differently colored game tile at (695, 592) on .main
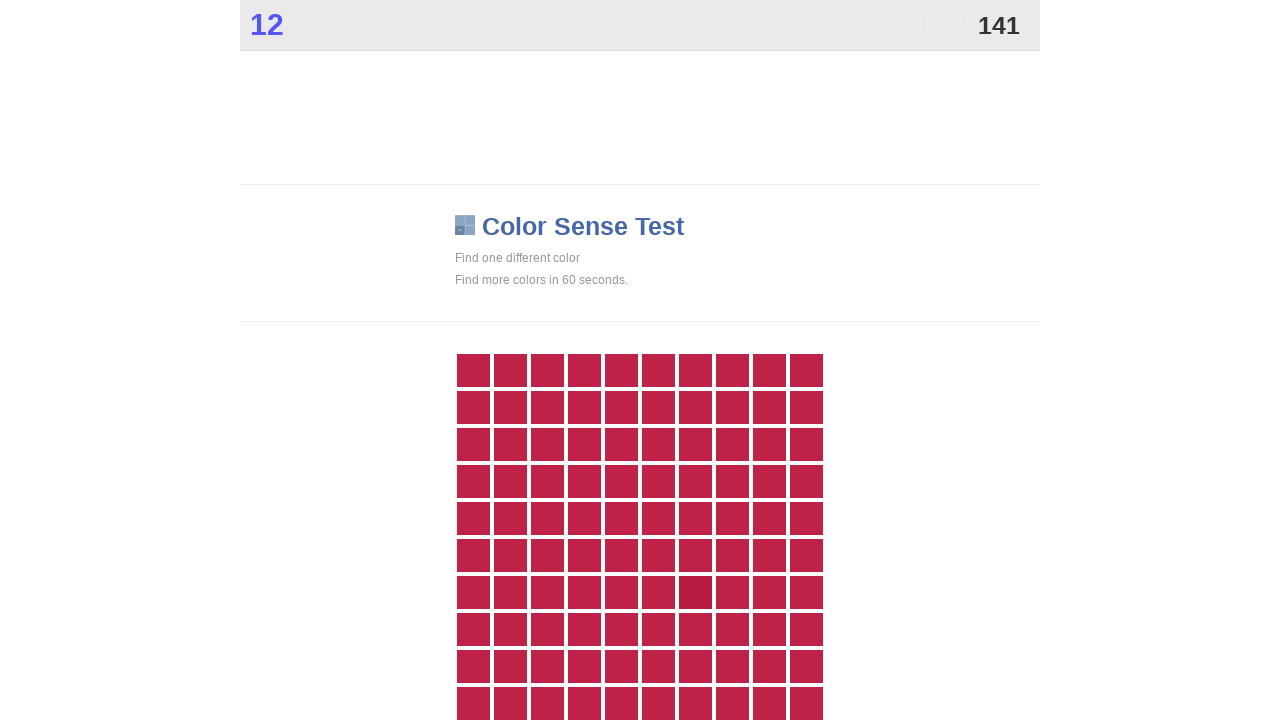

Clicked on the differently colored game tile at (695, 592) on .main
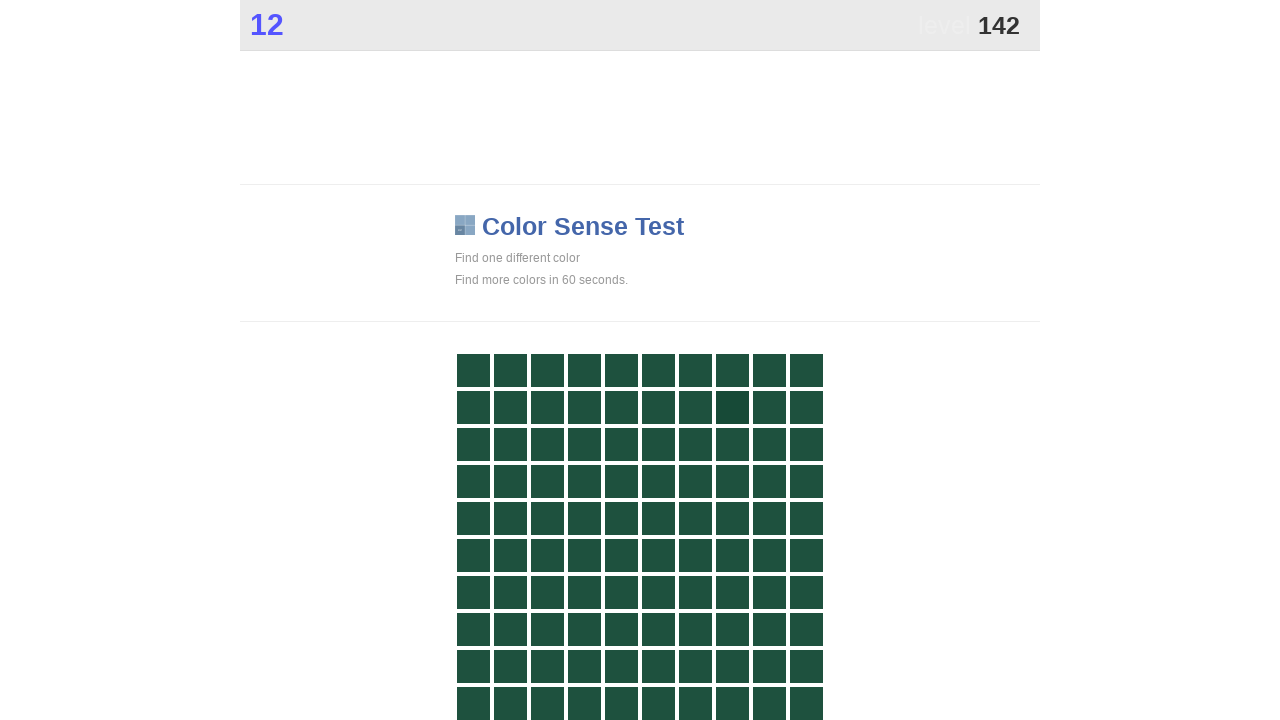

Clicked on the differently colored game tile at (732, 407) on .main
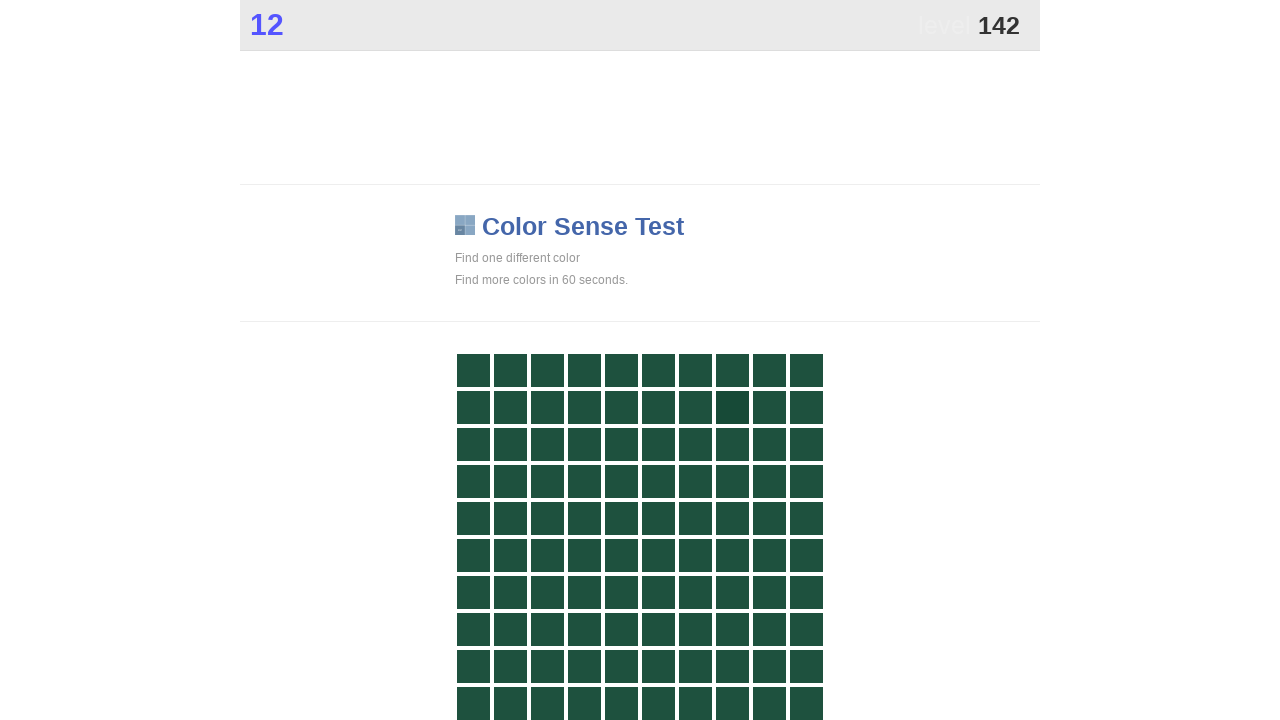

Clicked on the differently colored game tile at (732, 407) on .main
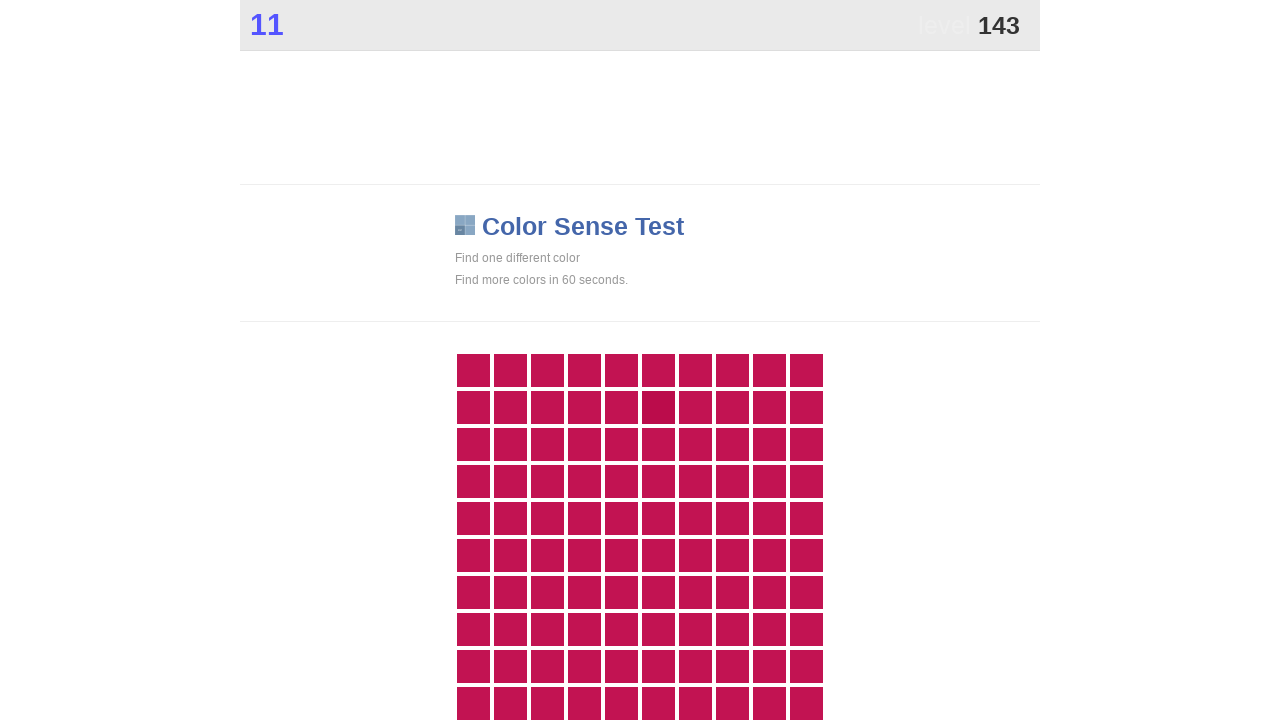

Clicked on the differently colored game tile at (658, 407) on .main
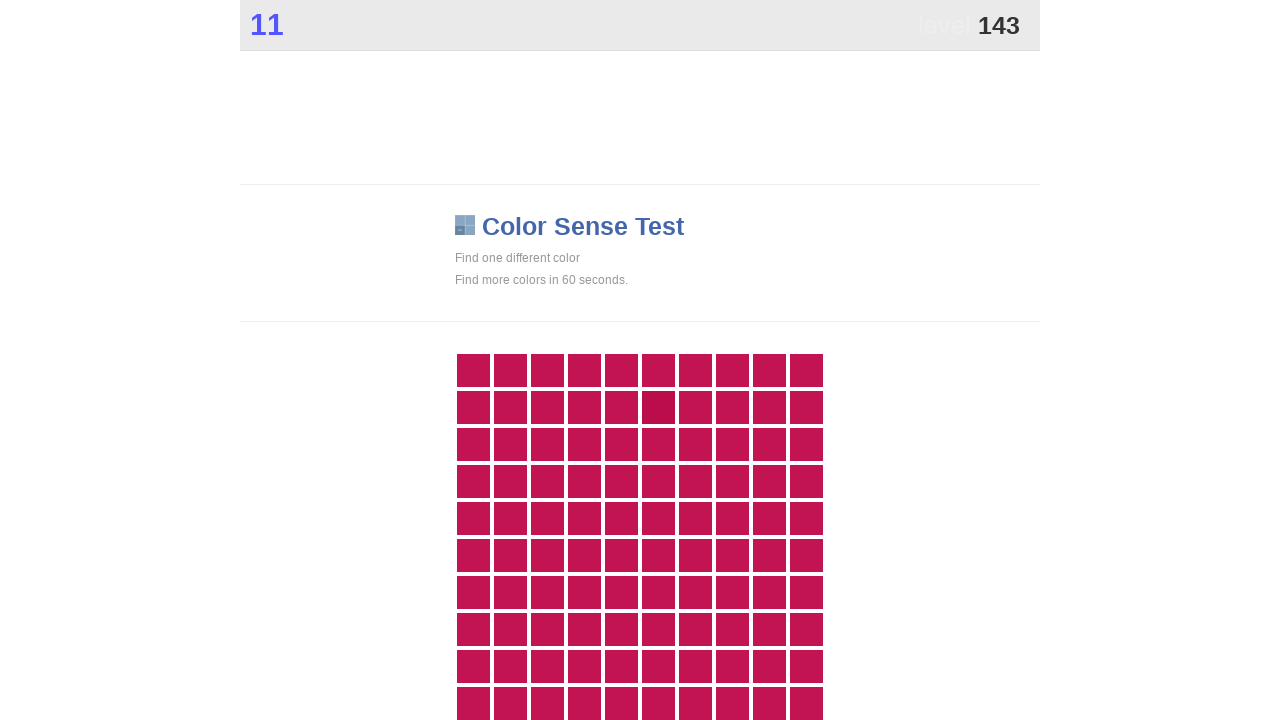

Clicked on the differently colored game tile at (658, 407) on .main
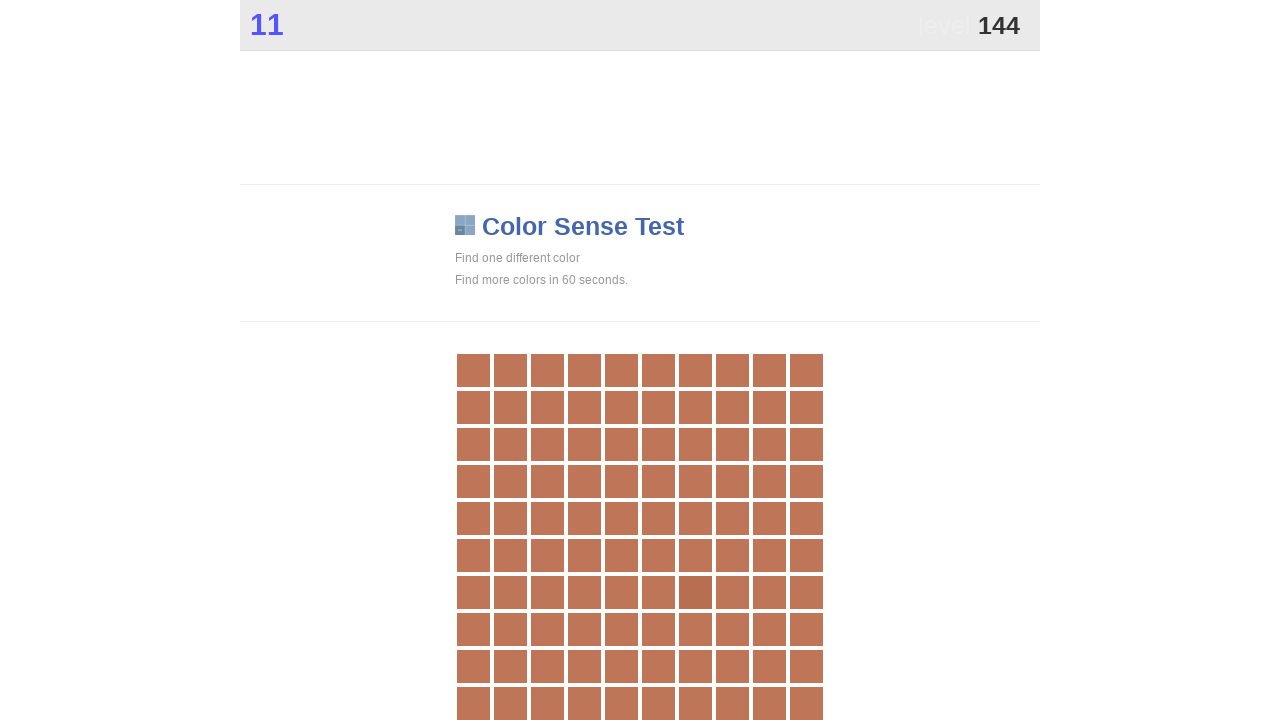

Clicked on the differently colored game tile at (695, 592) on .main
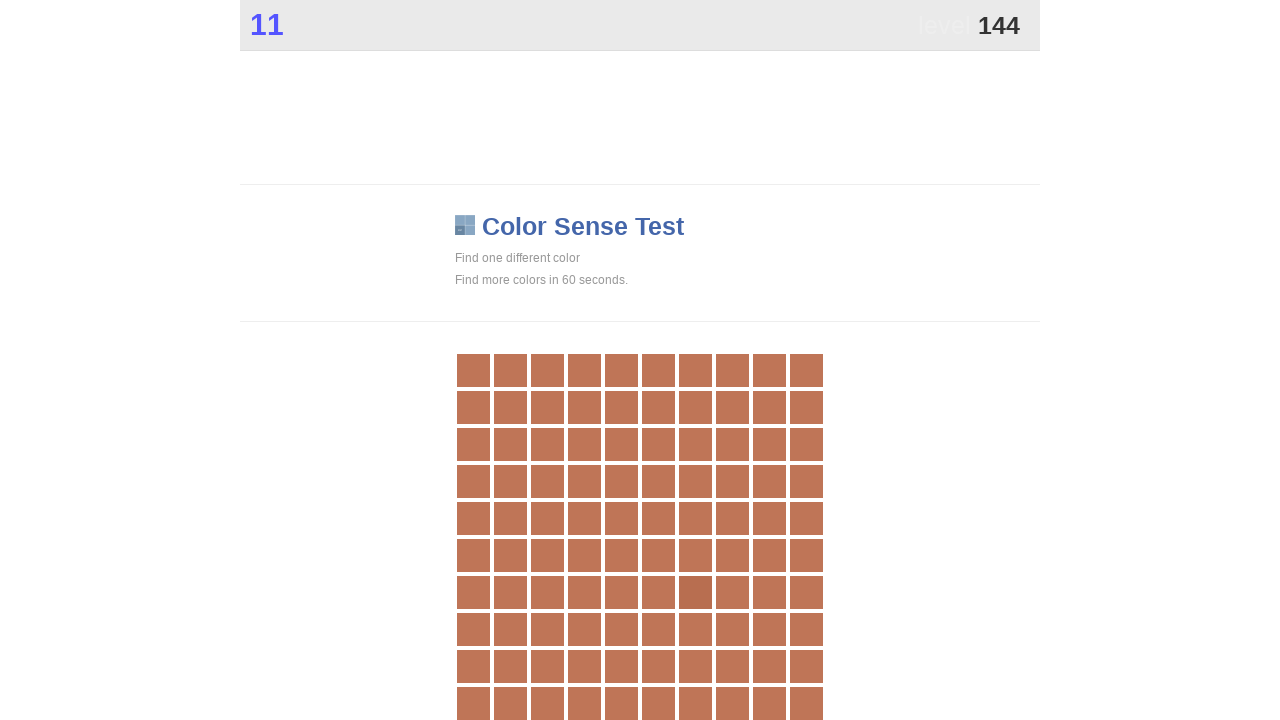

Clicked on the differently colored game tile at (695, 592) on .main
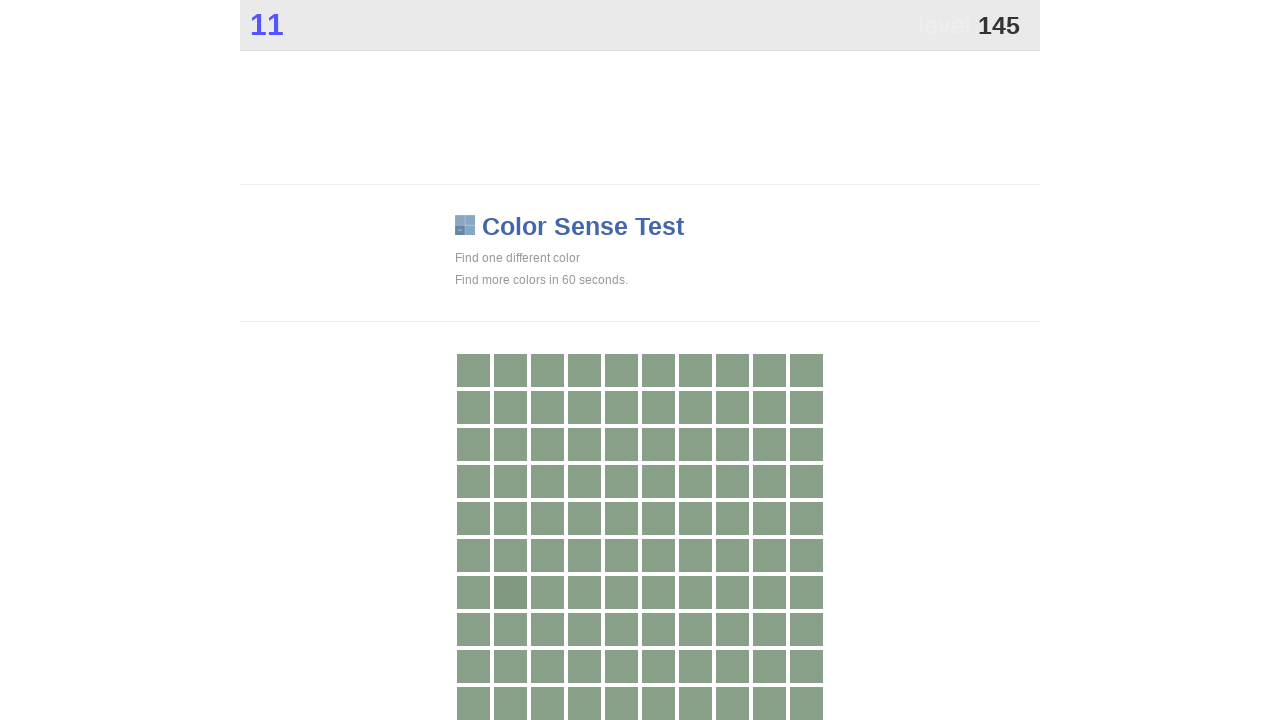

Clicked on the differently colored game tile at (510, 592) on .main
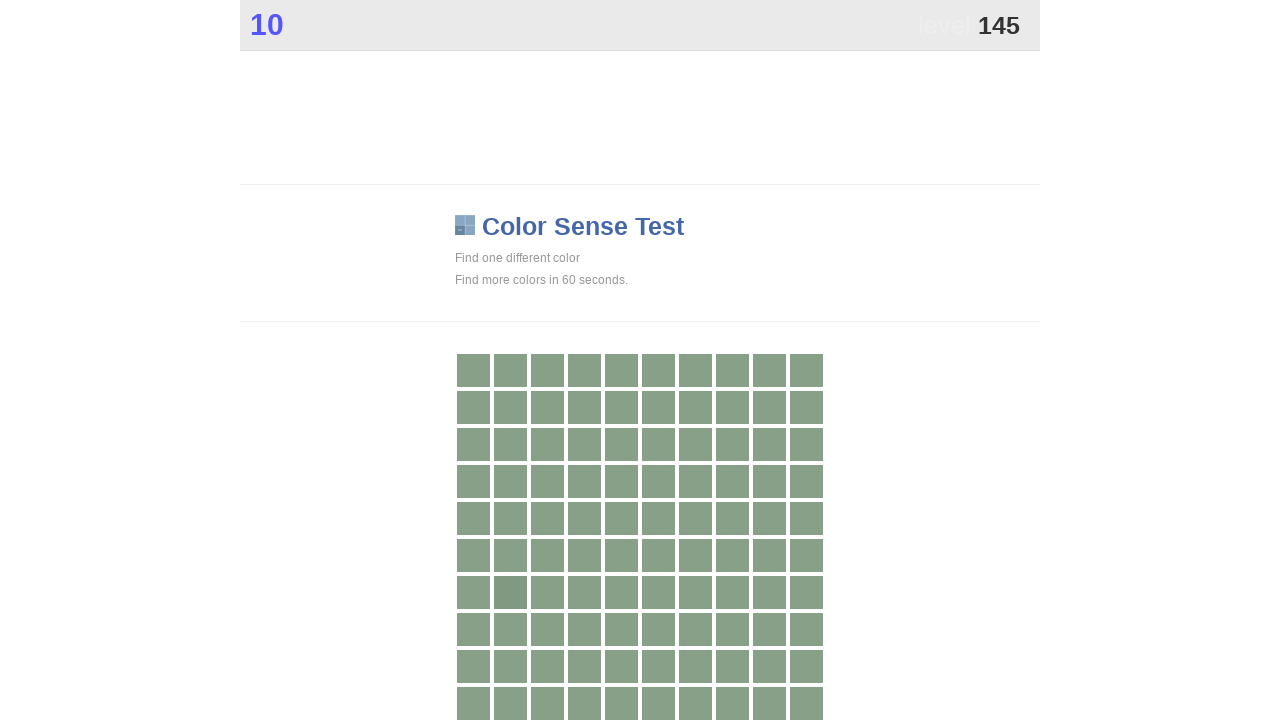

Clicked on the differently colored game tile at (510, 592) on .main
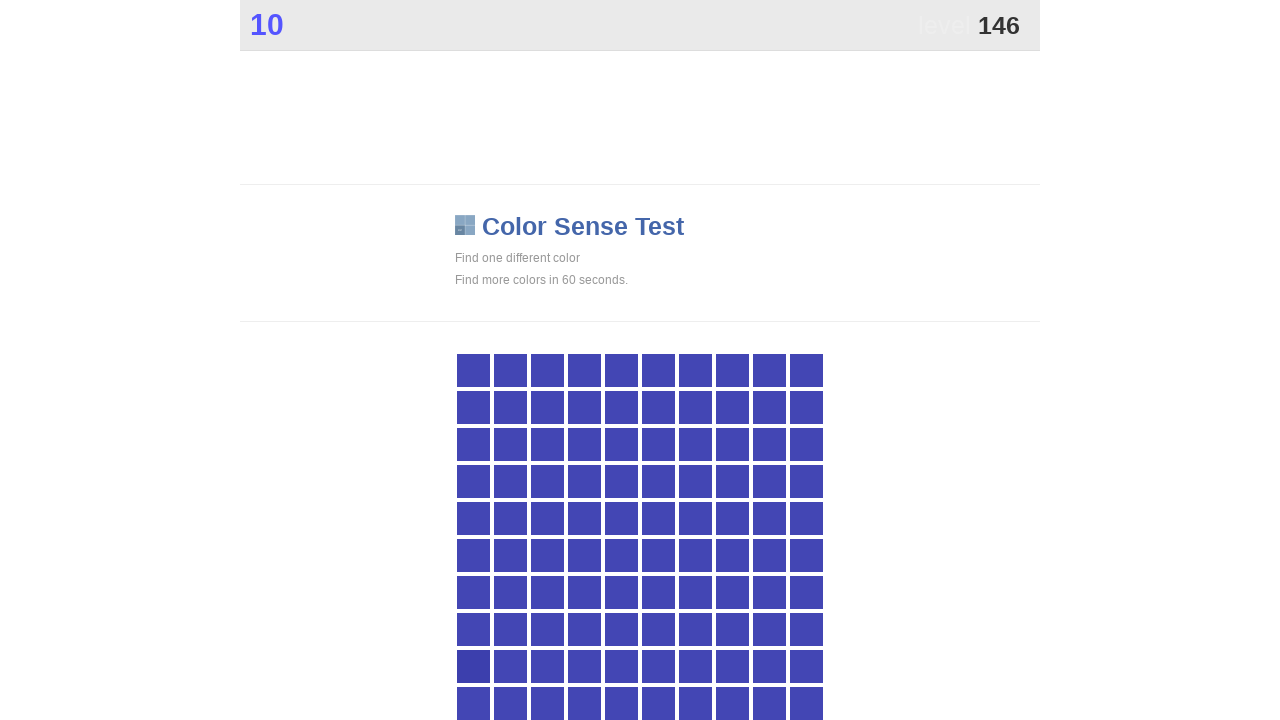

Clicked on the differently colored game tile at (473, 666) on .main
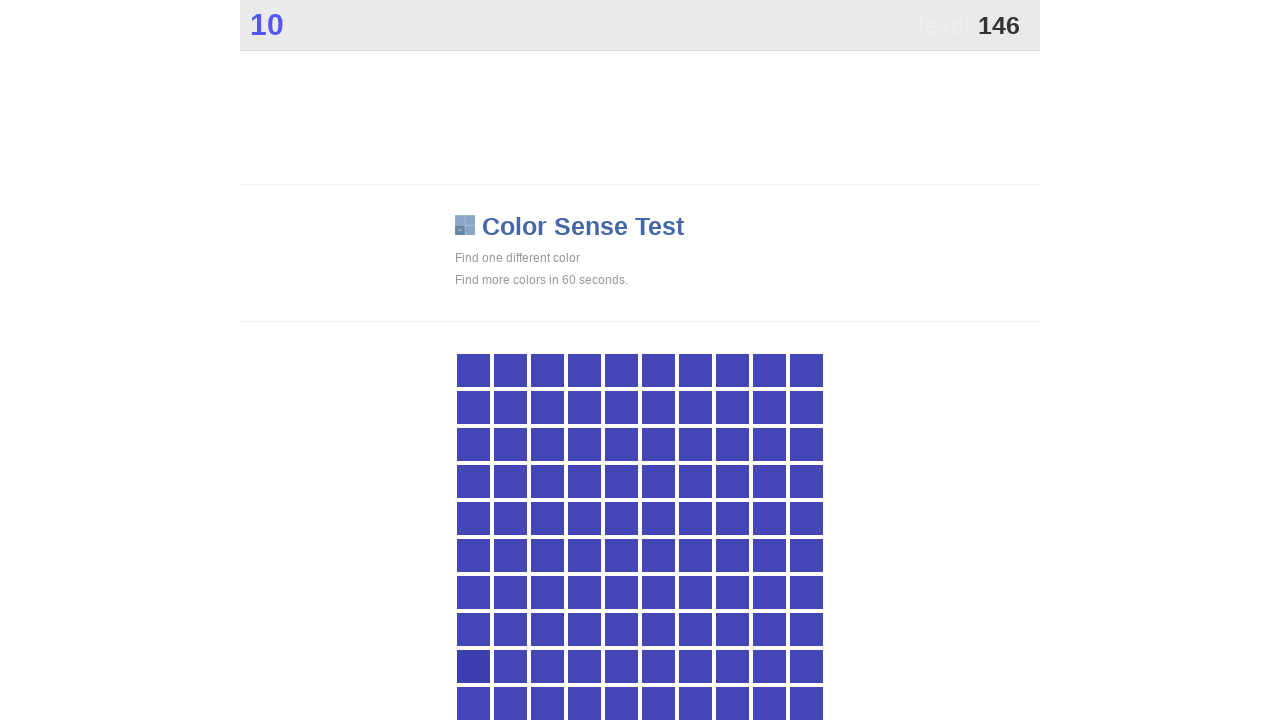

Clicked on the differently colored game tile at (473, 666) on .main
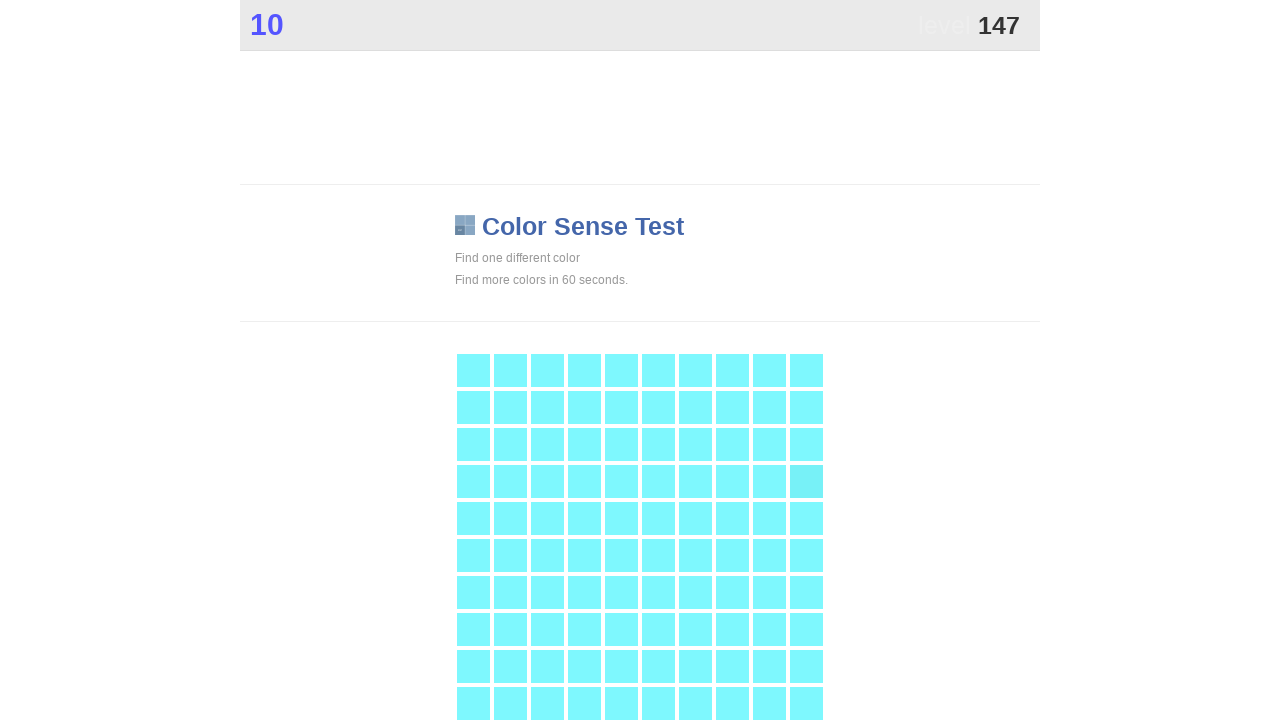

Clicked on the differently colored game tile at (806, 481) on .main
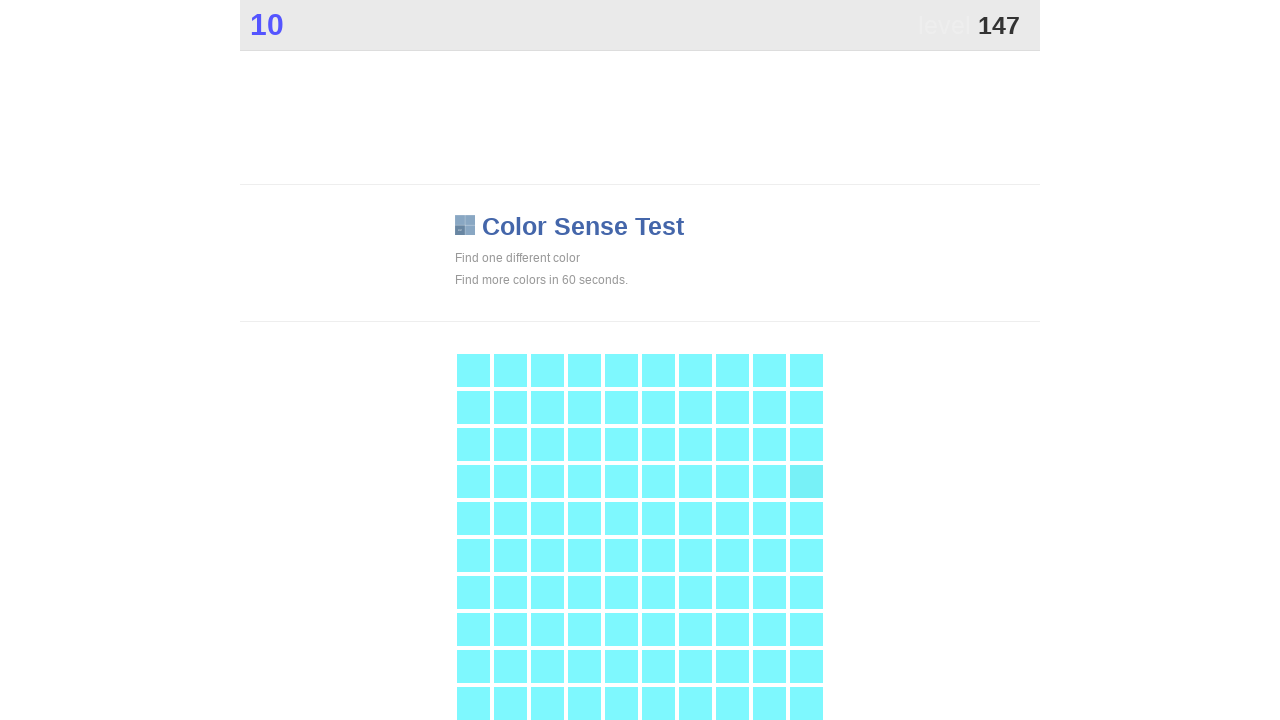

Clicked on the differently colored game tile at (806, 481) on .main
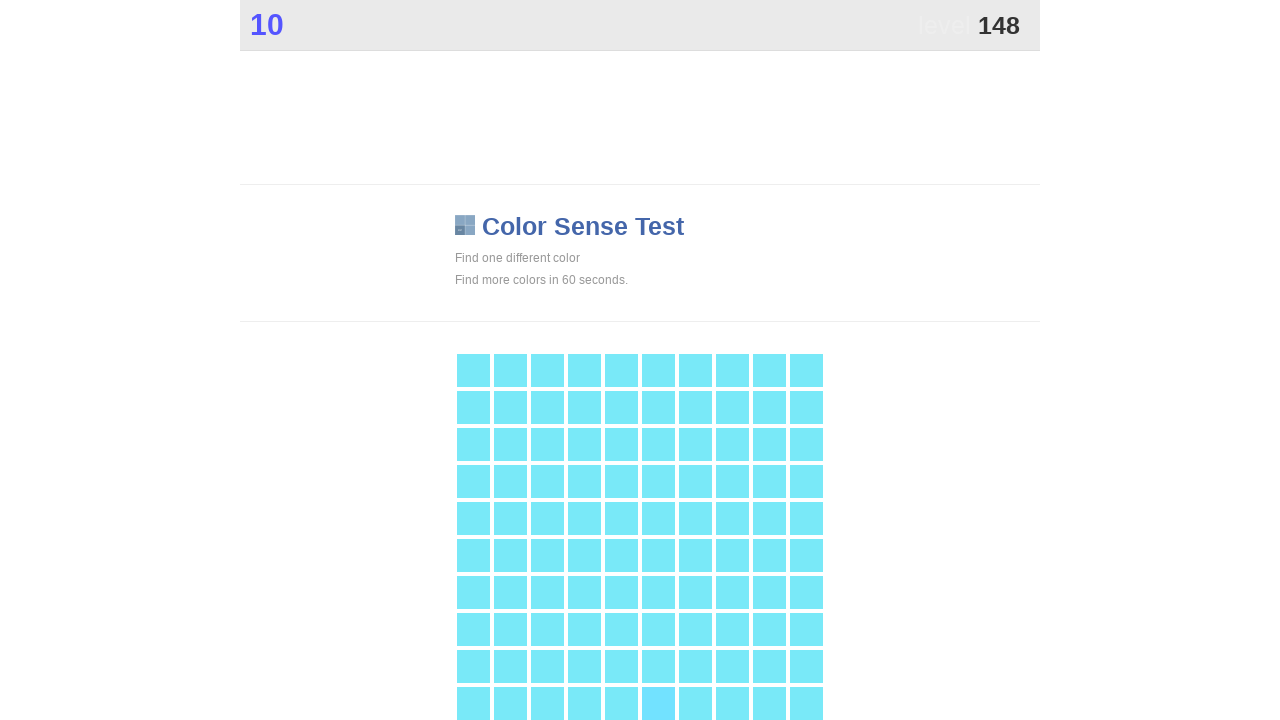

Clicked on the differently colored game tile at (658, 703) on .main
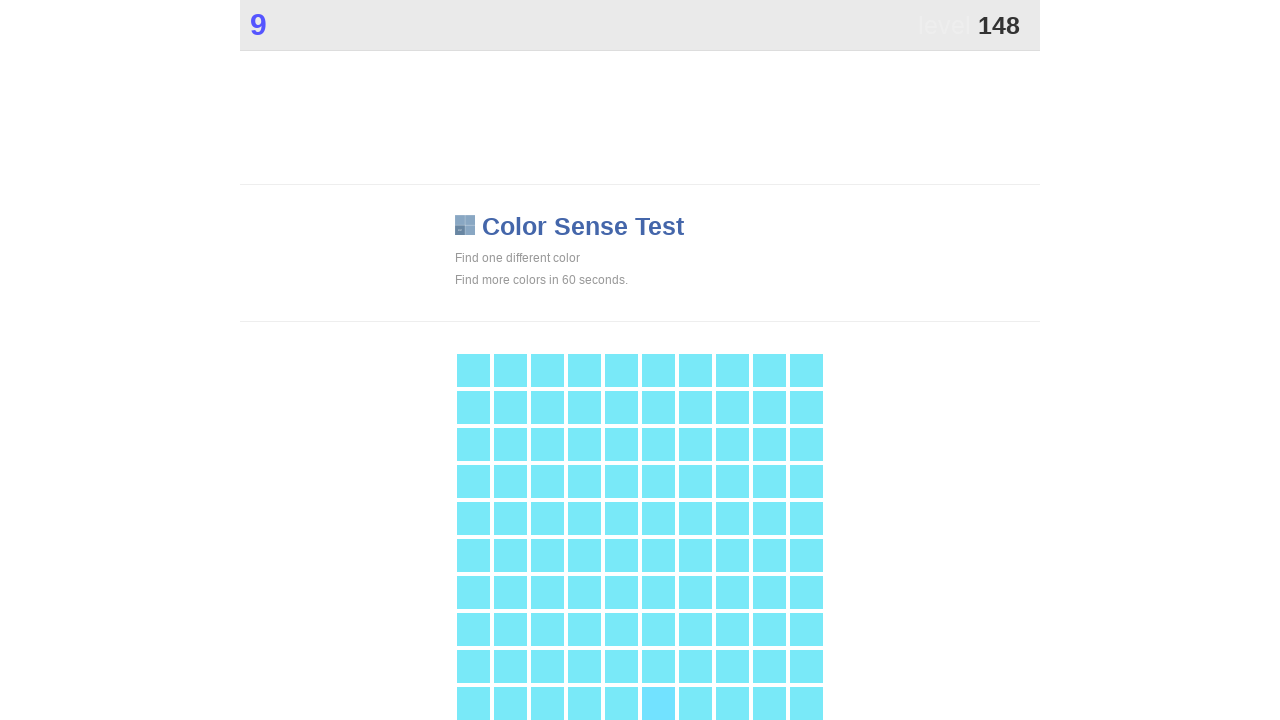

Clicked on the differently colored game tile at (658, 703) on .main
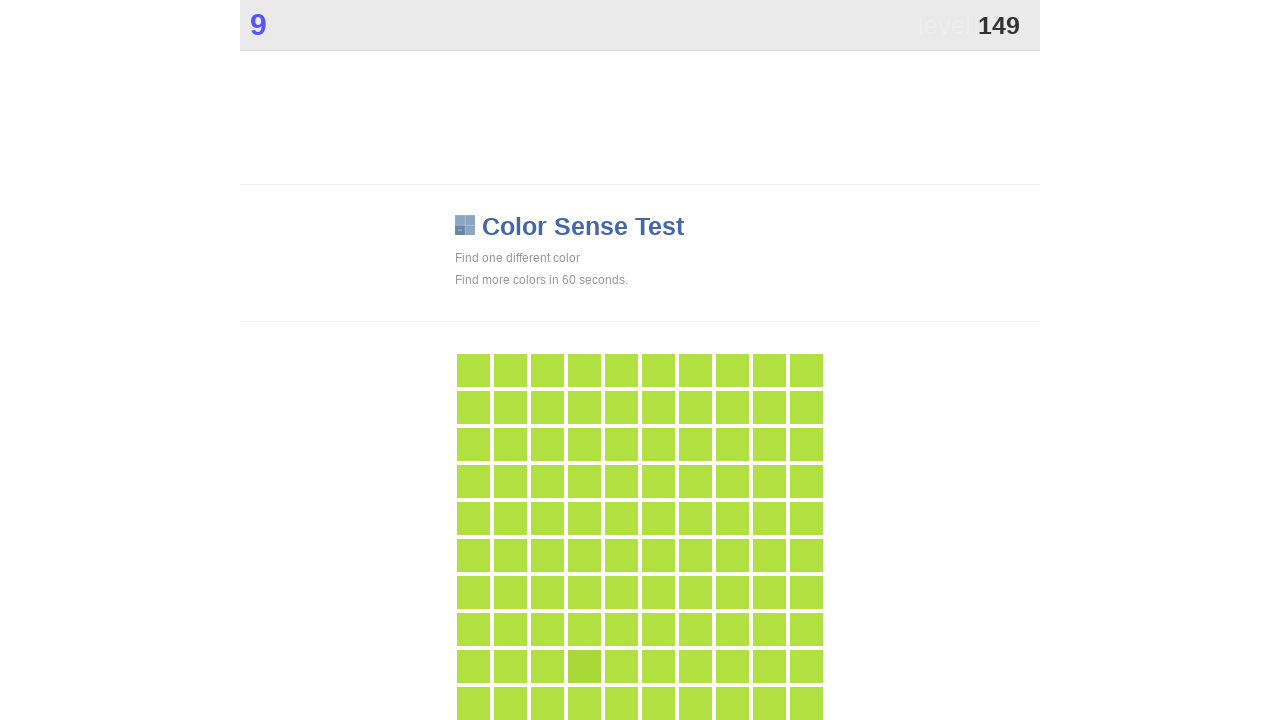

Clicked on the differently colored game tile at (584, 666) on .main
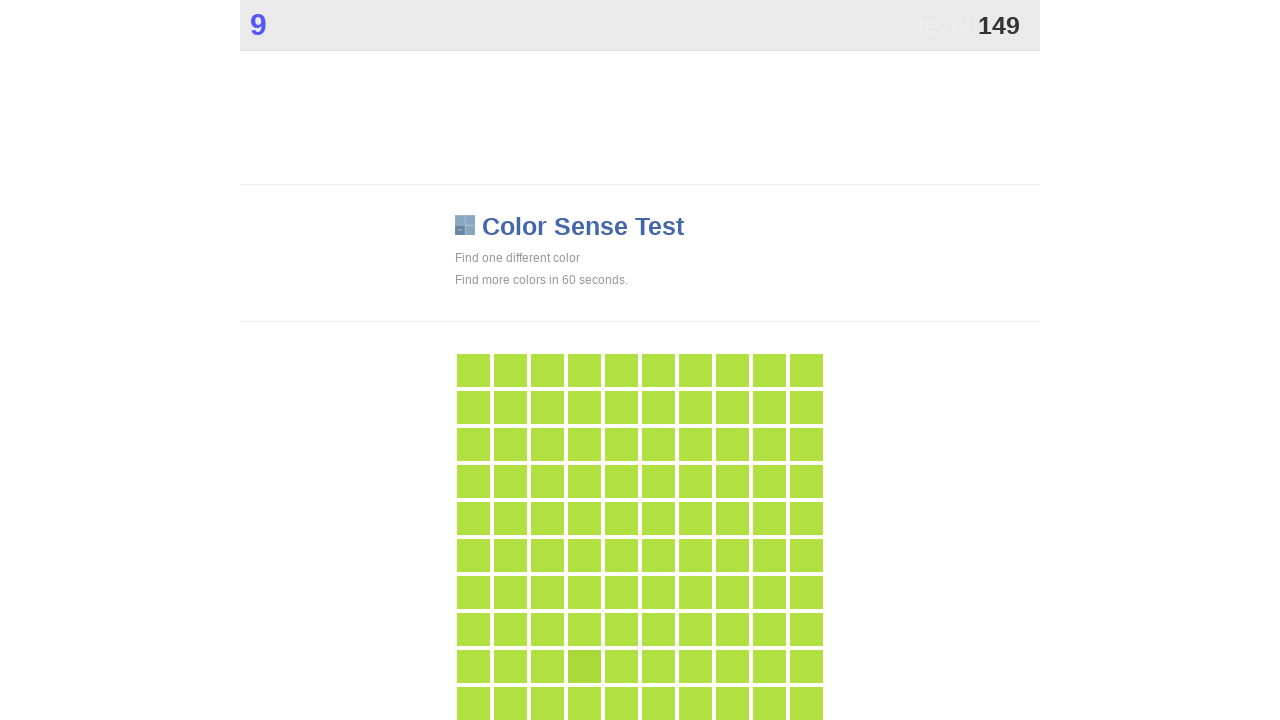

Clicked on the differently colored game tile at (584, 666) on .main
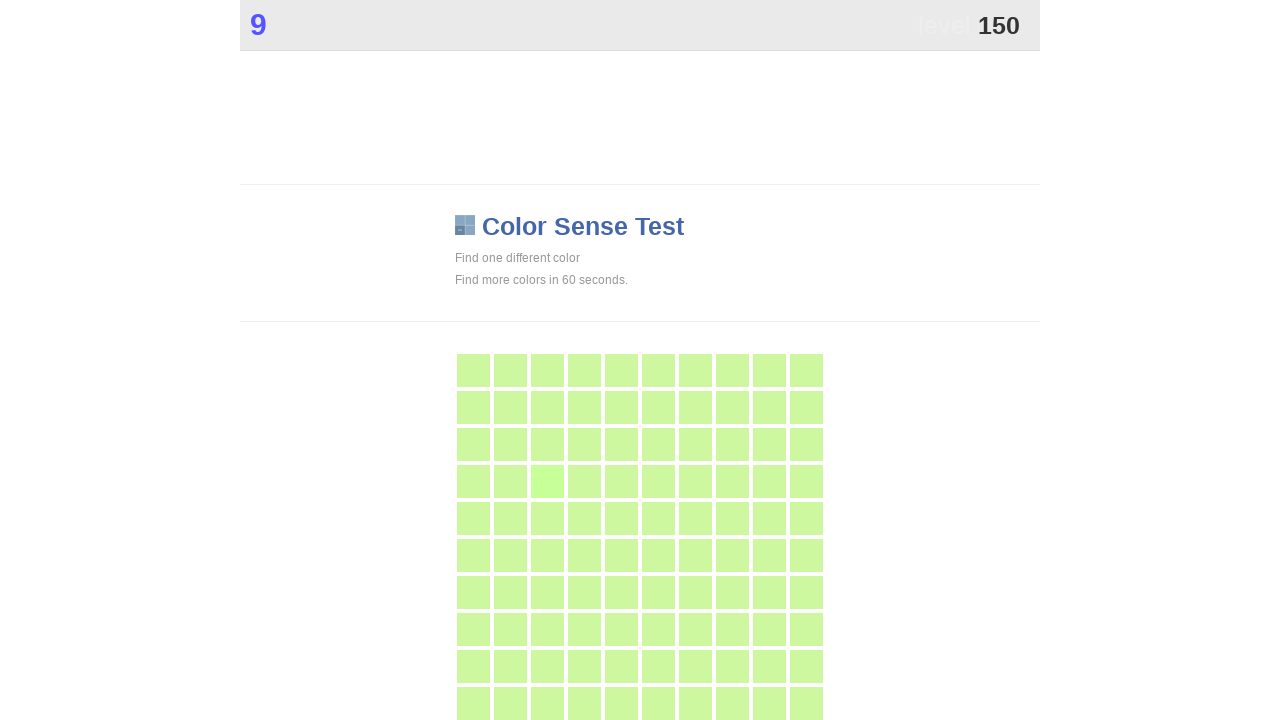

Clicked on the differently colored game tile at (547, 481) on .main
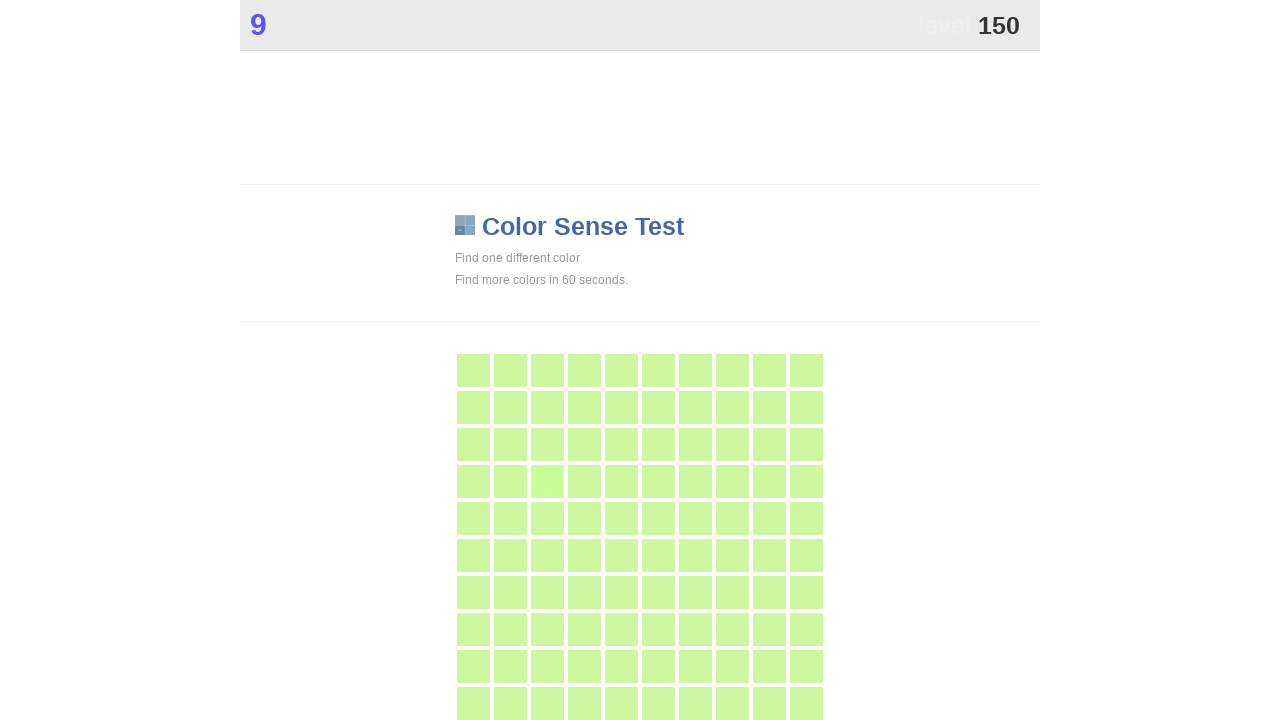

Clicked on the differently colored game tile at (547, 481) on .main
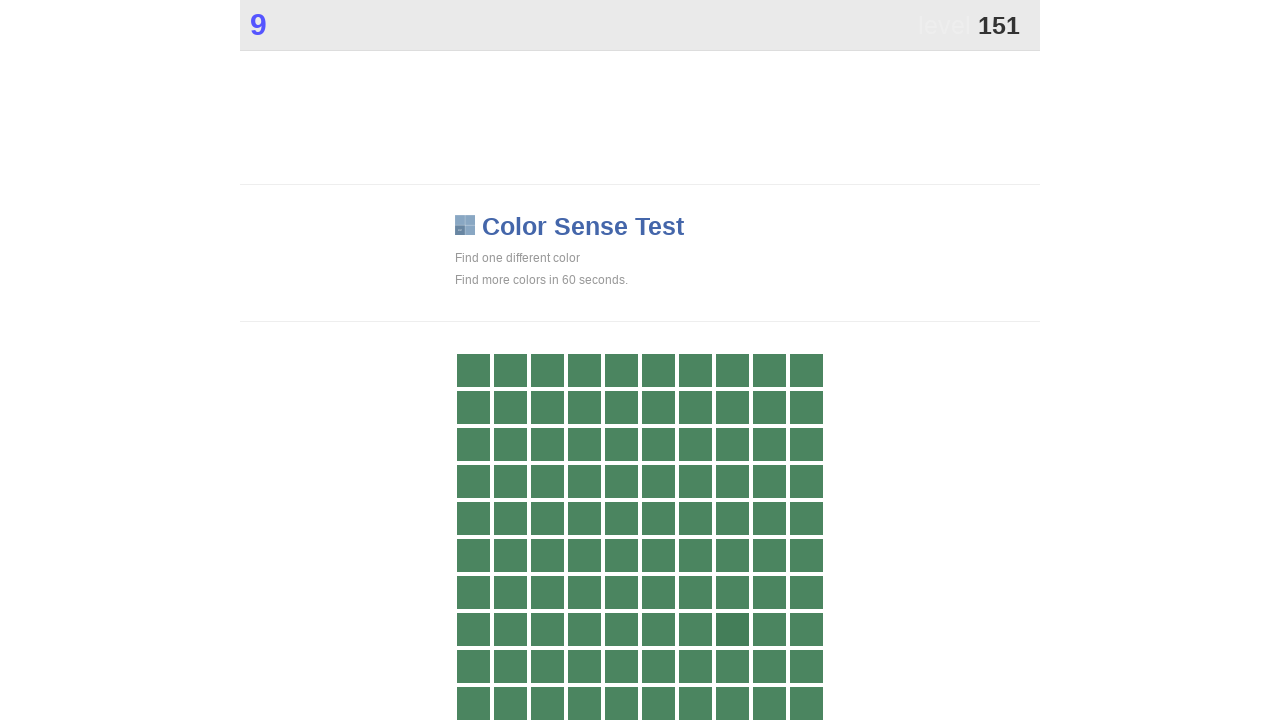

Clicked on the differently colored game tile at (732, 629) on .main
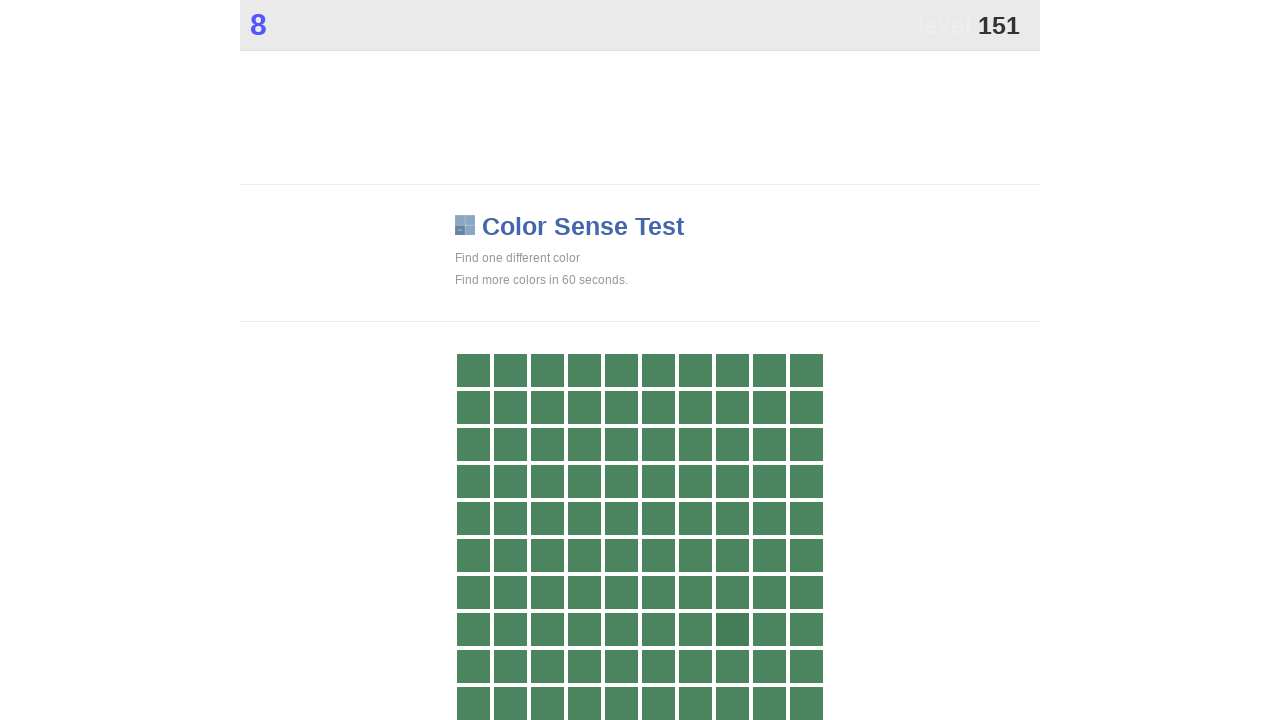

Clicked on the differently colored game tile at (732, 629) on .main
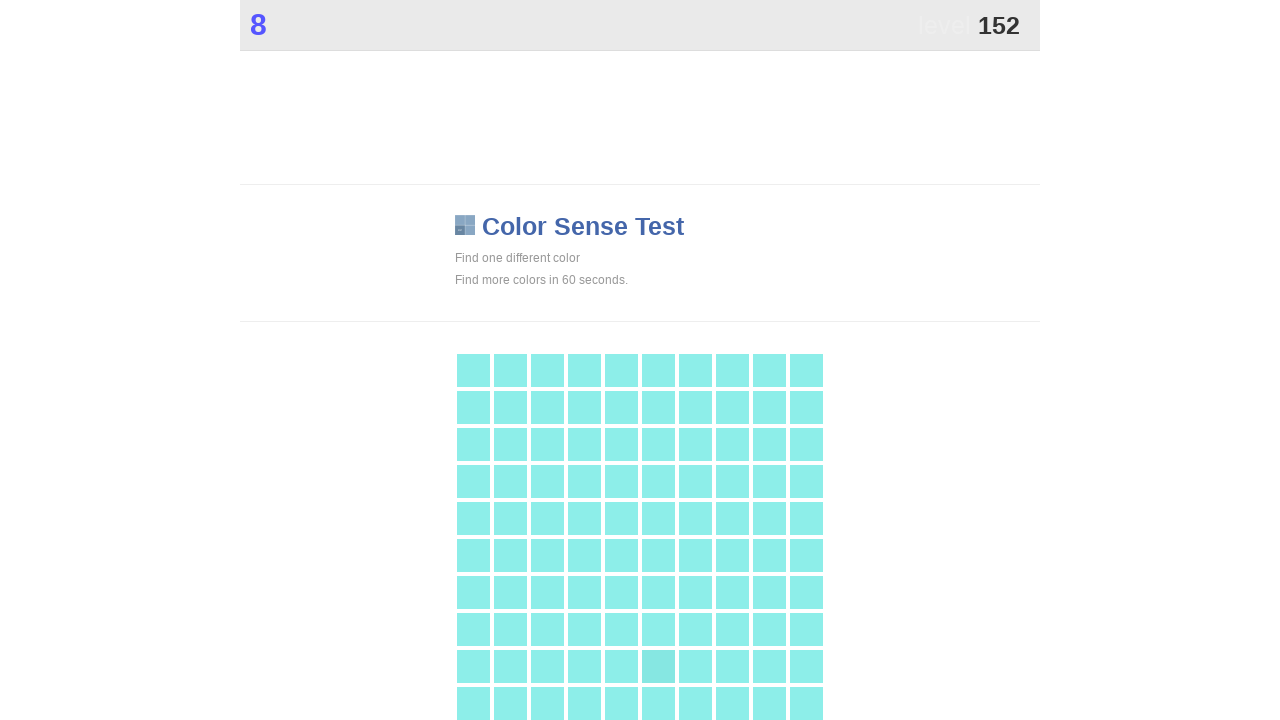

Clicked on the differently colored game tile at (658, 666) on .main
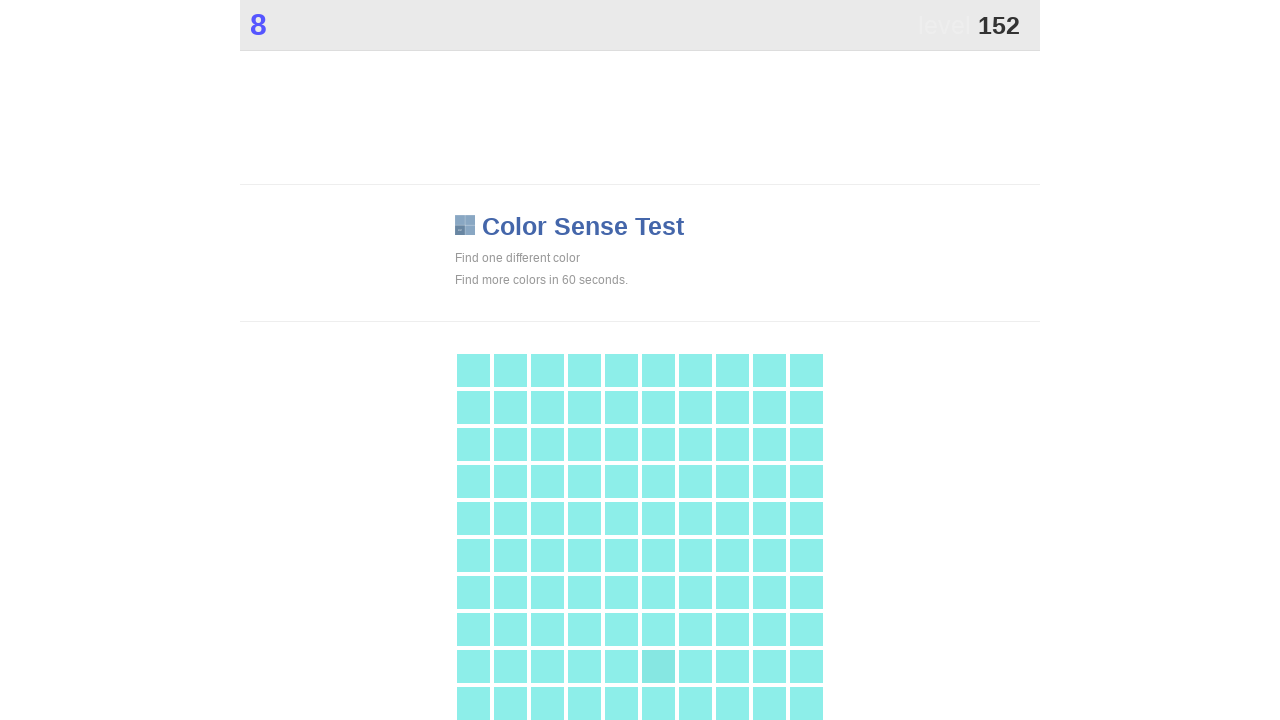

Clicked on the differently colored game tile at (658, 666) on .main
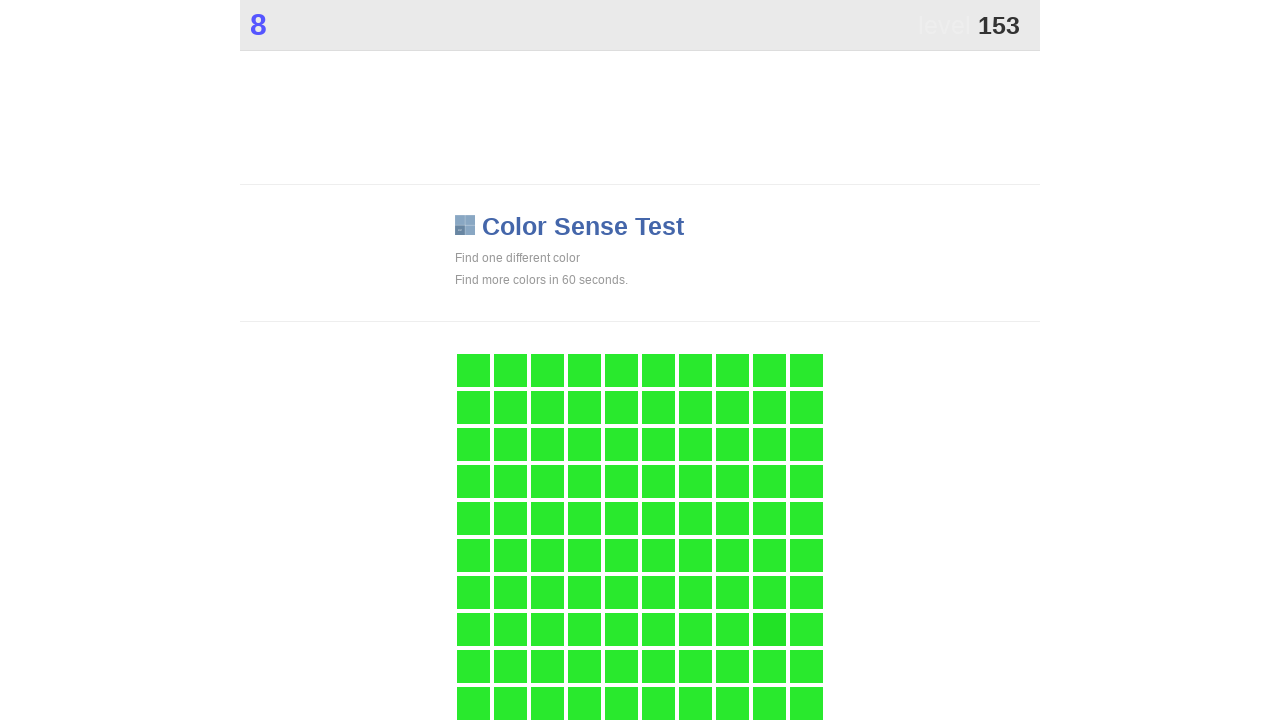

Clicked on the differently colored game tile at (769, 629) on .main
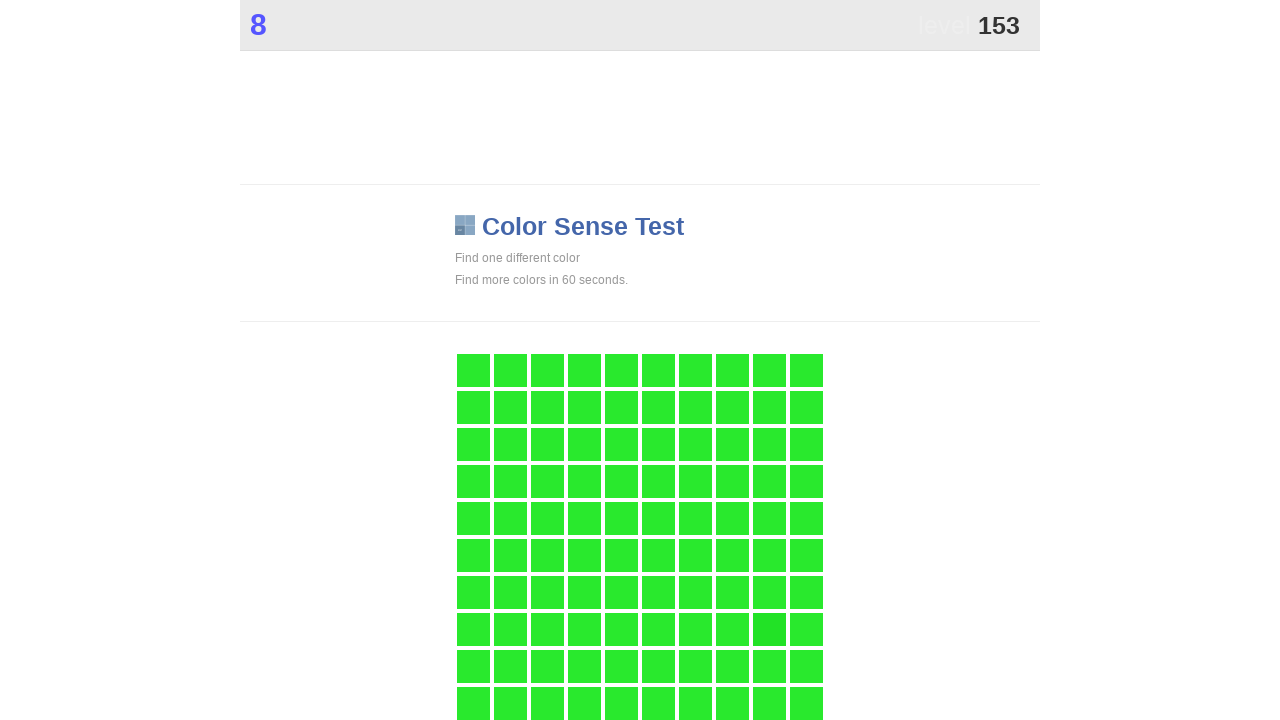

Clicked on the differently colored game tile at (769, 629) on .main
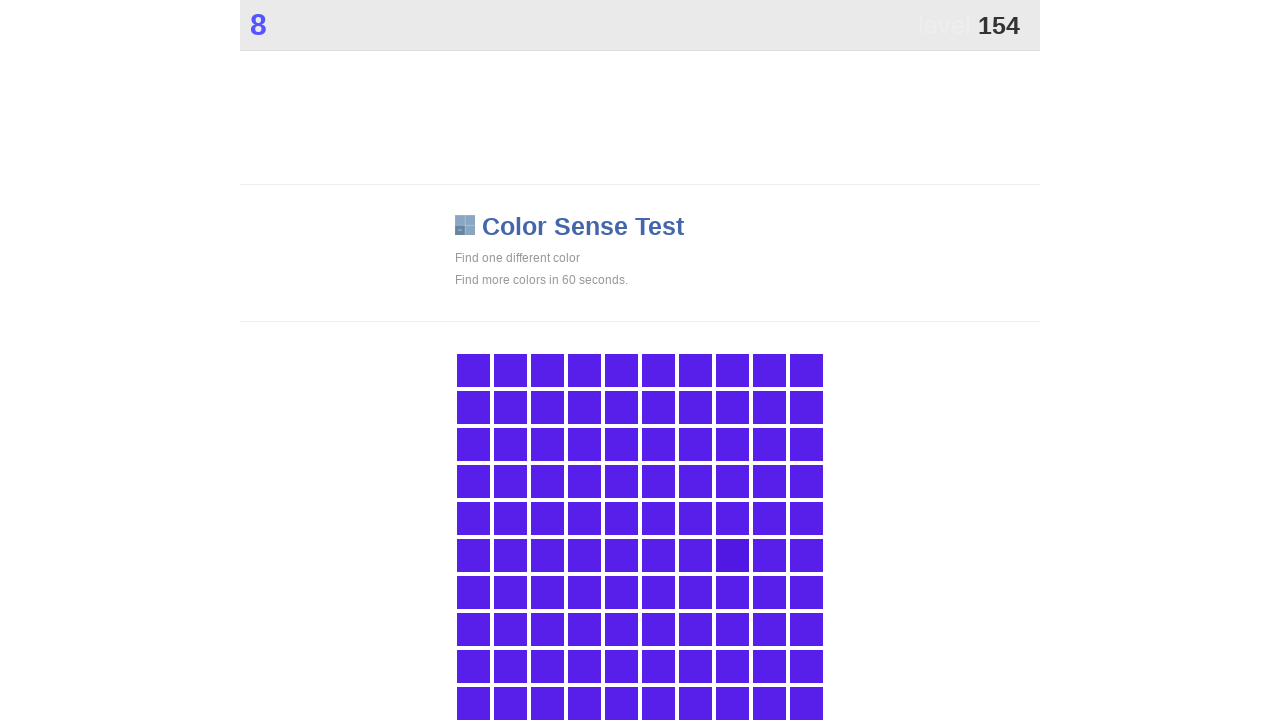

Clicked on the differently colored game tile at (732, 555) on .main
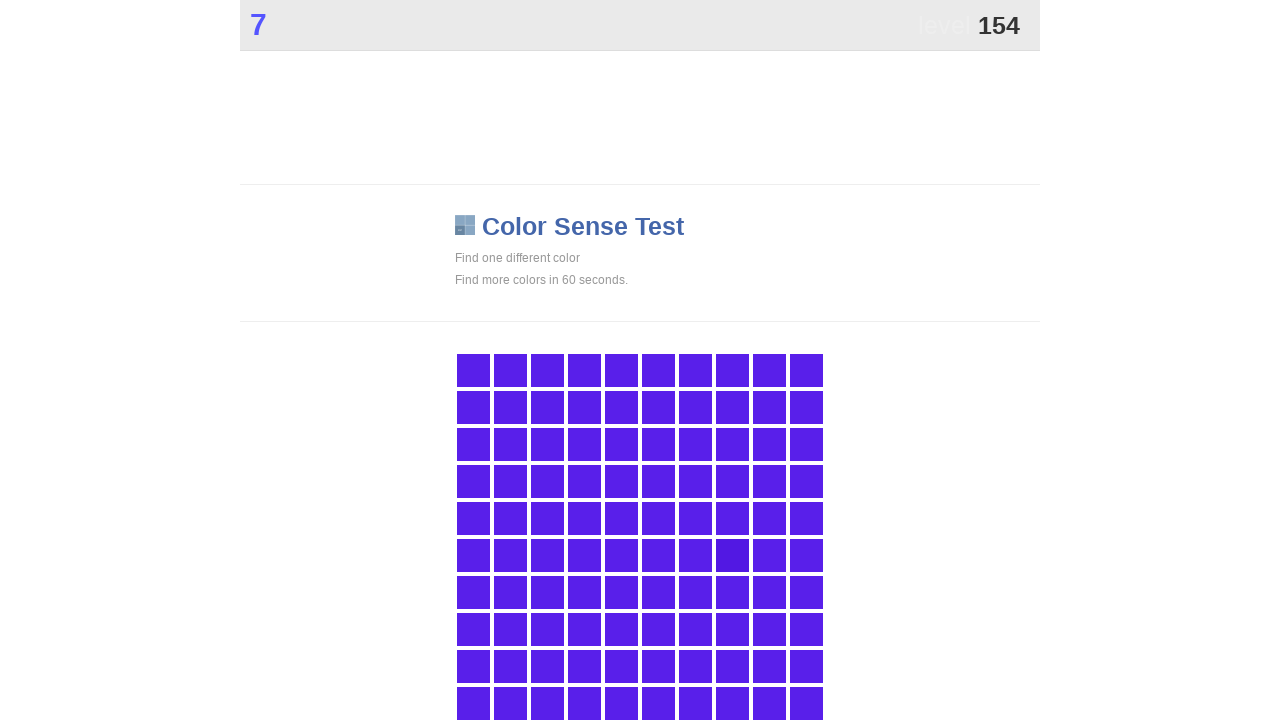

Clicked on the differently colored game tile at (732, 555) on .main
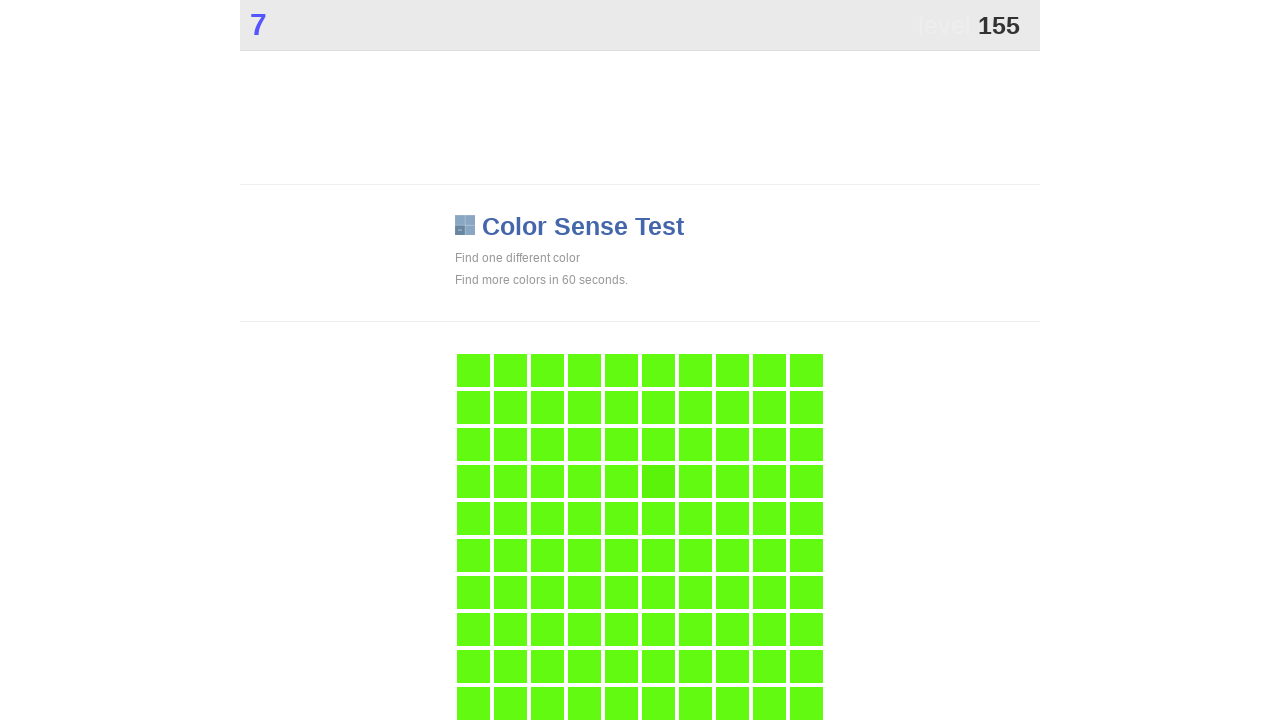

Clicked on the differently colored game tile at (658, 481) on .main
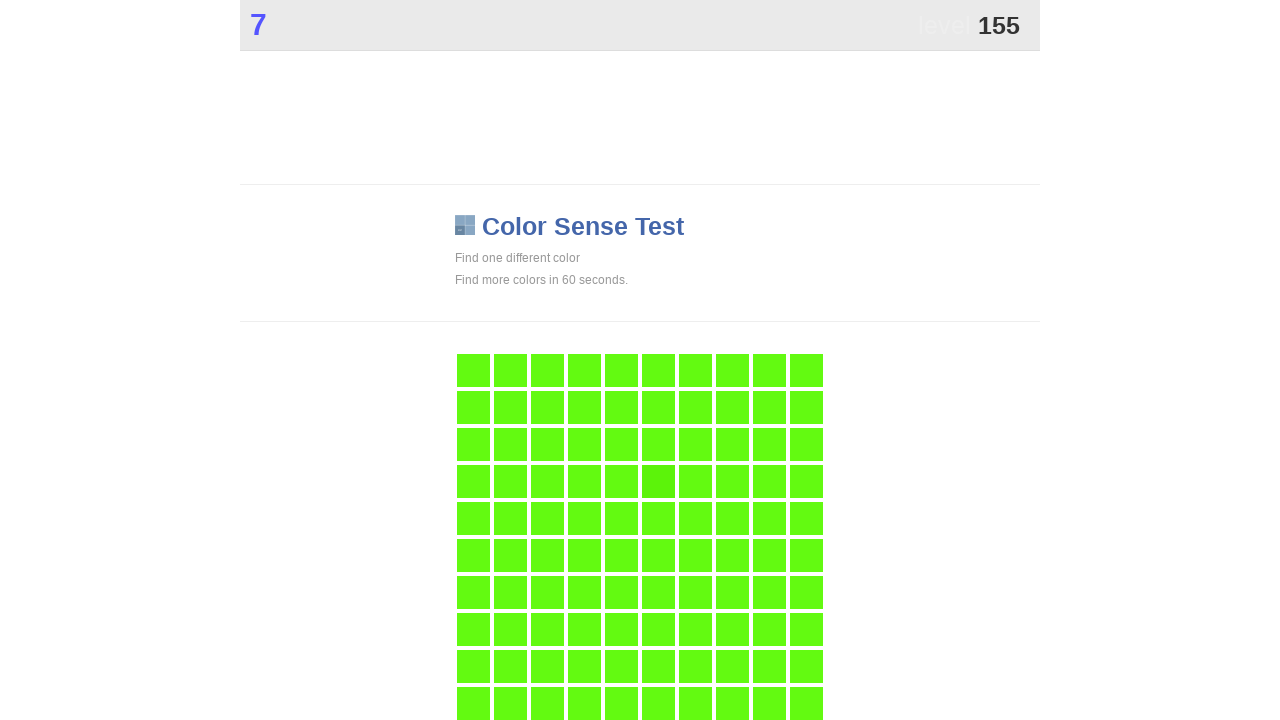

Clicked on the differently colored game tile at (658, 481) on .main
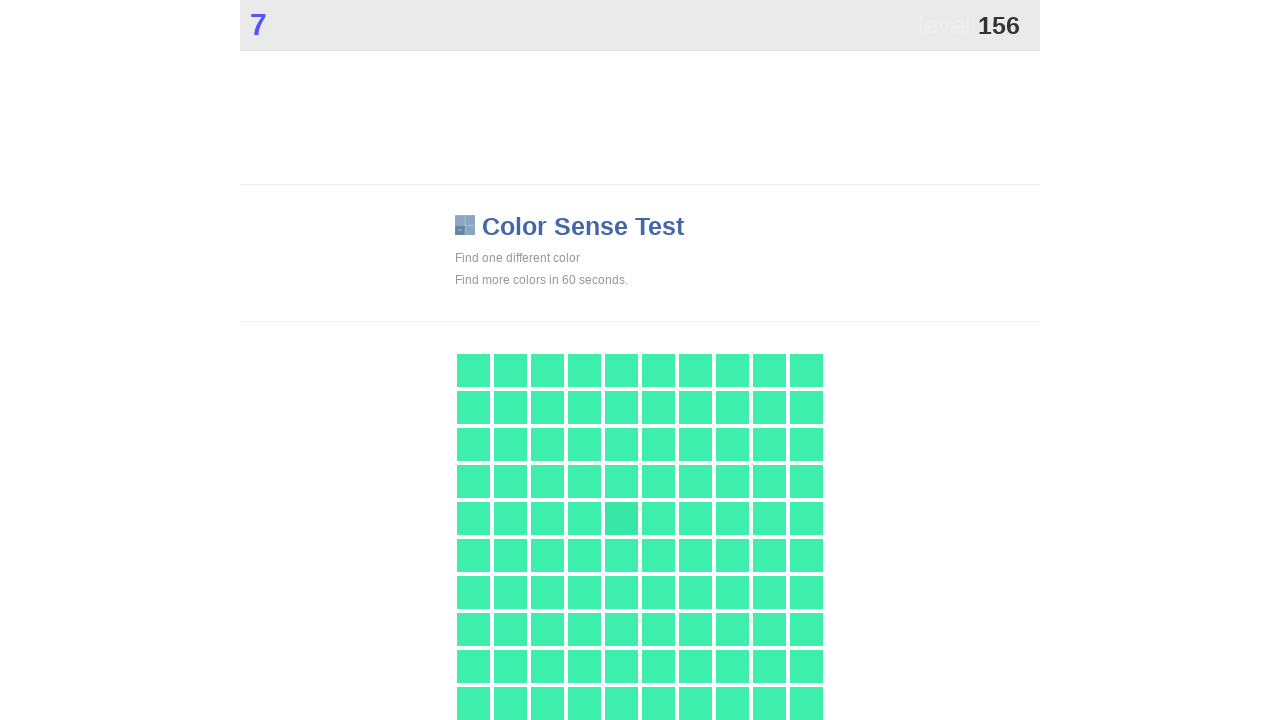

Clicked on the differently colored game tile at (621, 518) on .main
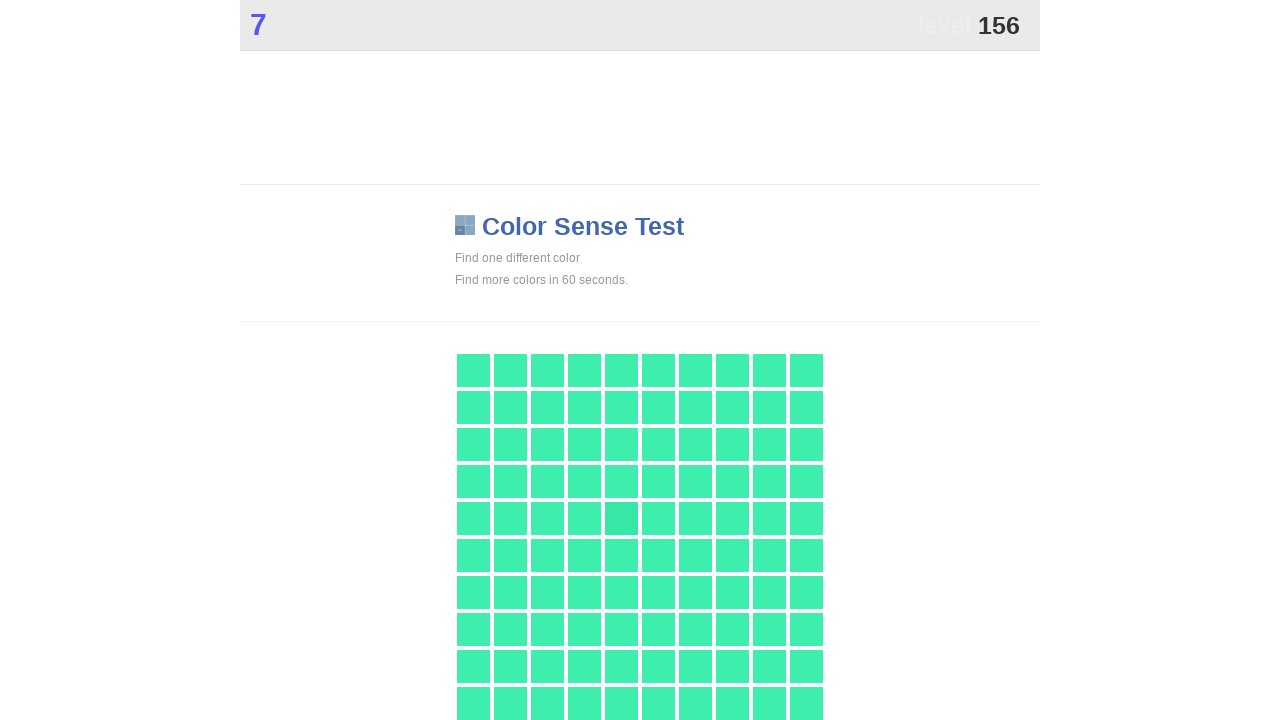

Clicked on the differently colored game tile at (621, 518) on .main
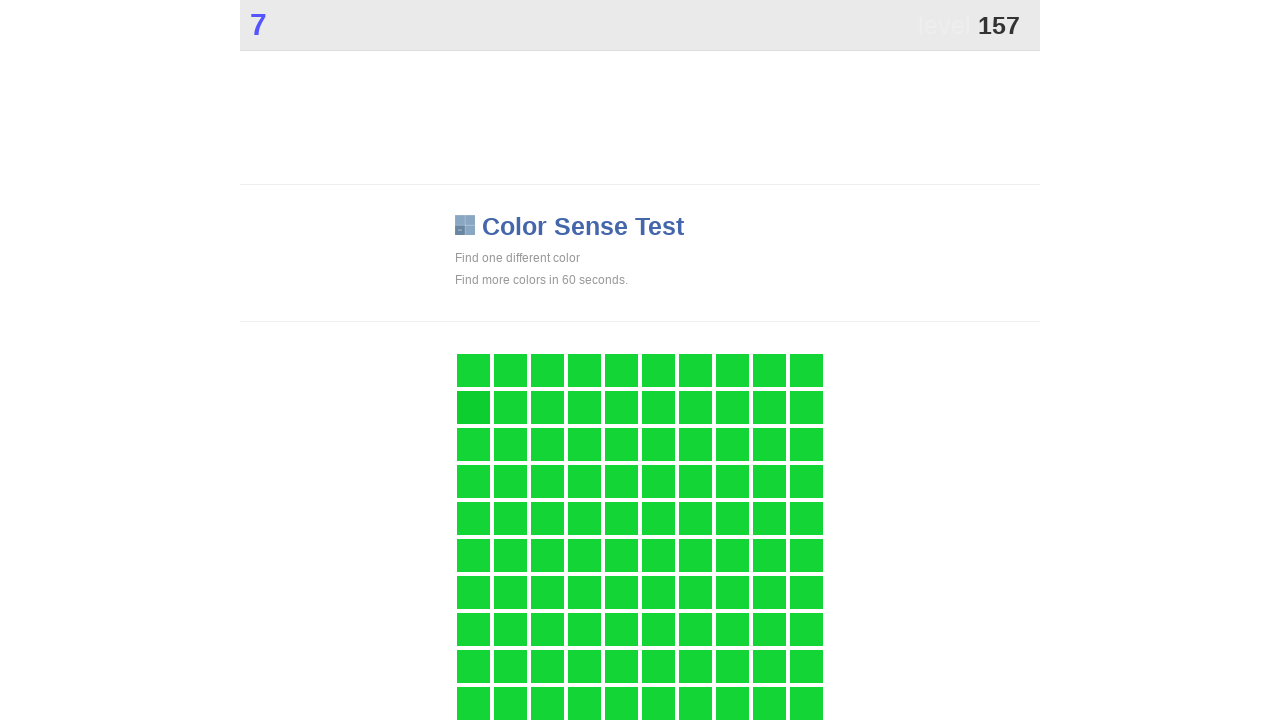

Clicked on the differently colored game tile at (473, 407) on .main
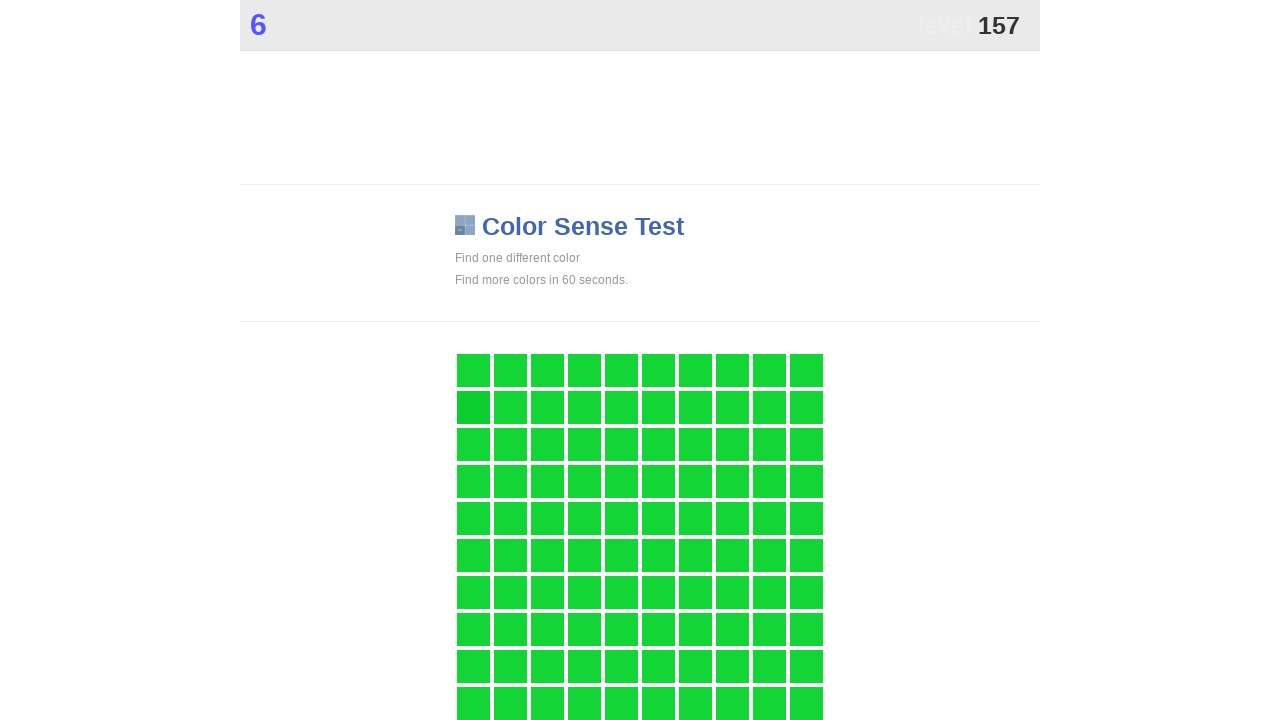

Clicked on the differently colored game tile at (473, 407) on .main
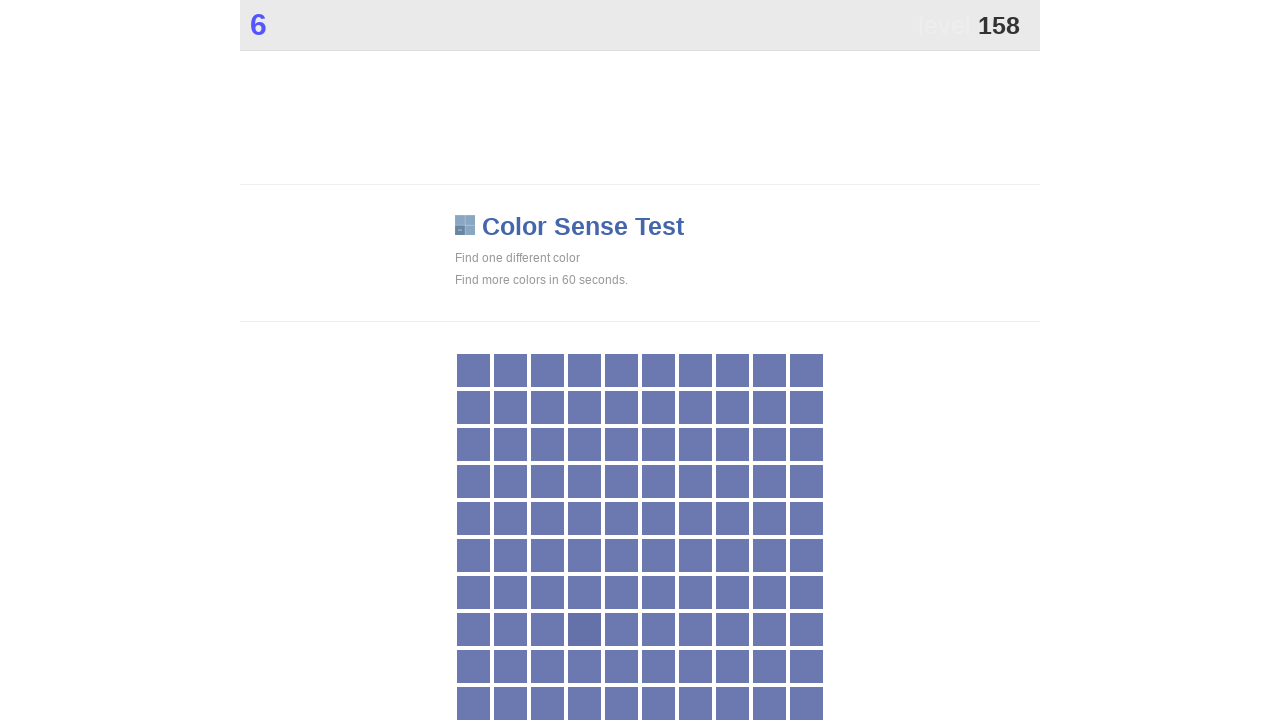

Clicked on the differently colored game tile at (584, 629) on .main
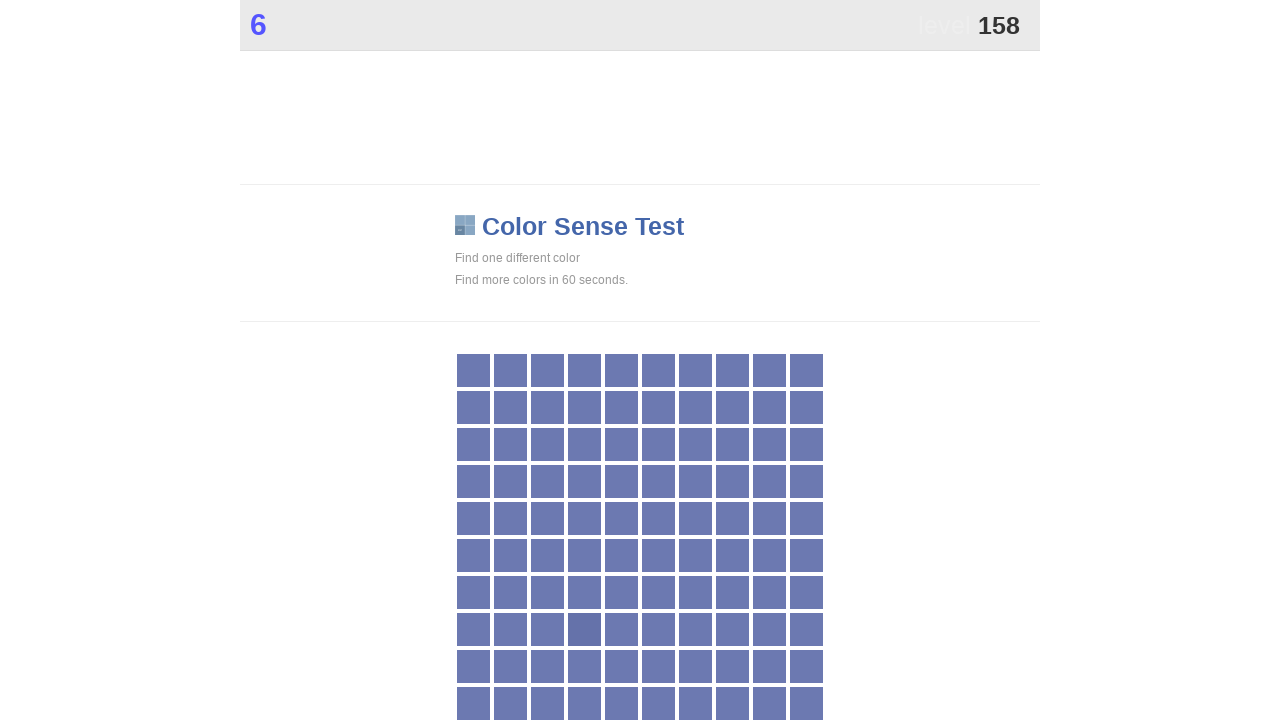

Clicked on the differently colored game tile at (584, 629) on .main
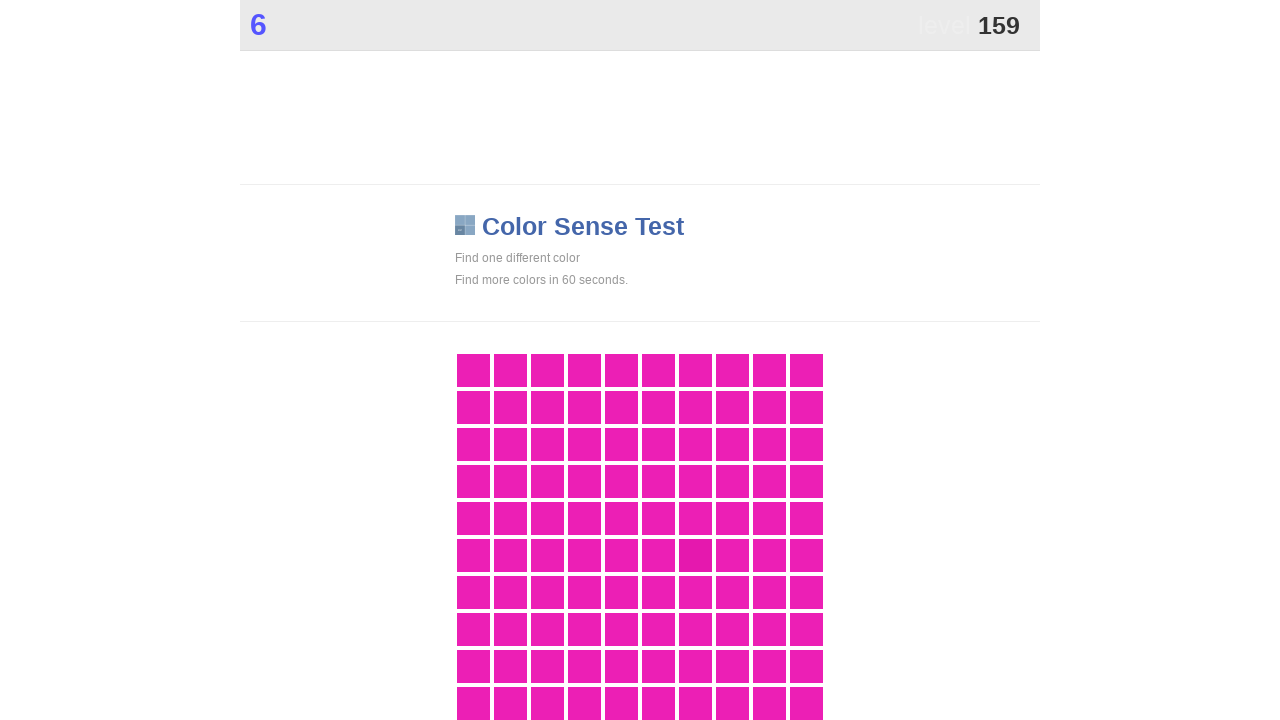

Clicked on the differently colored game tile at (695, 555) on .main
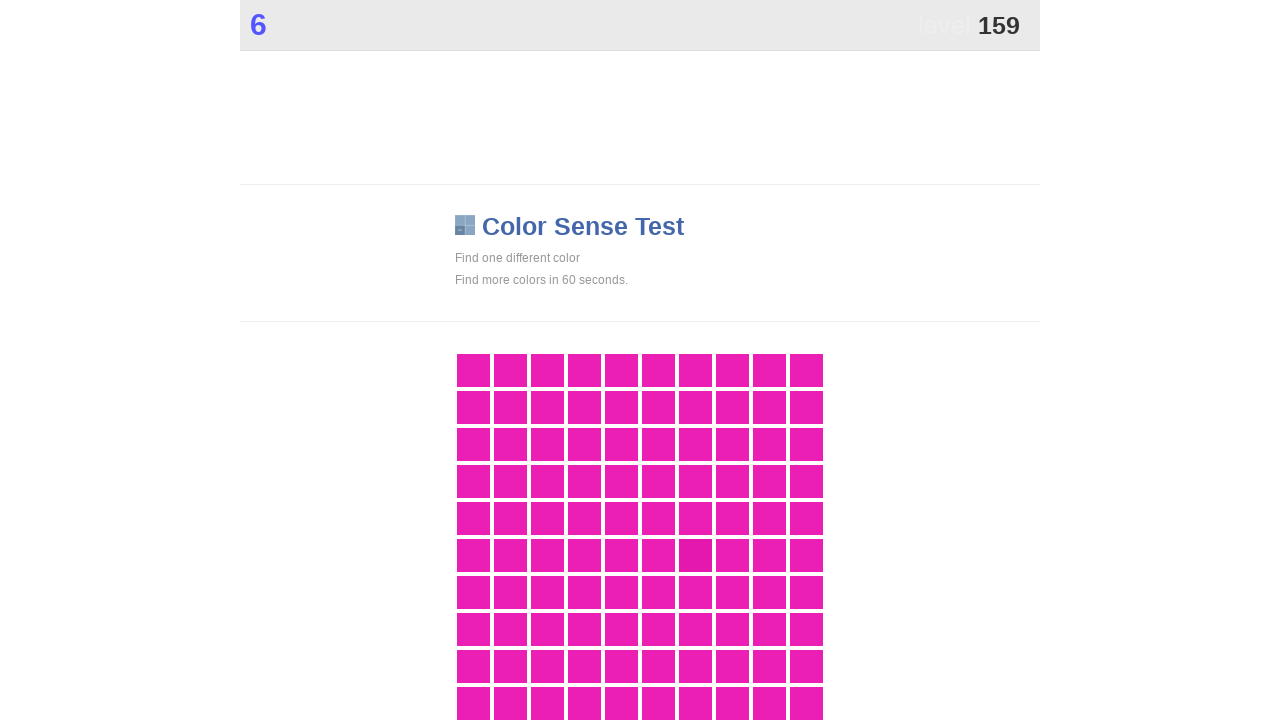

Clicked on the differently colored game tile at (695, 555) on .main
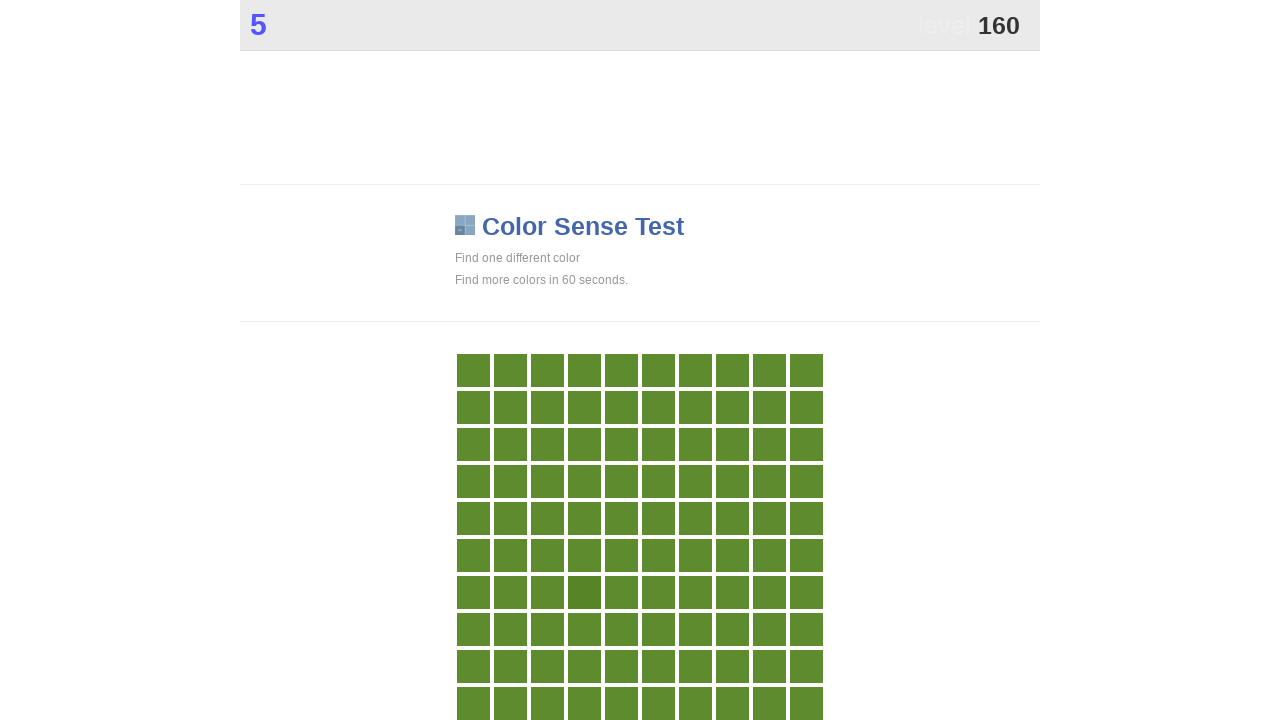

Clicked on the differently colored game tile at (584, 592) on .main
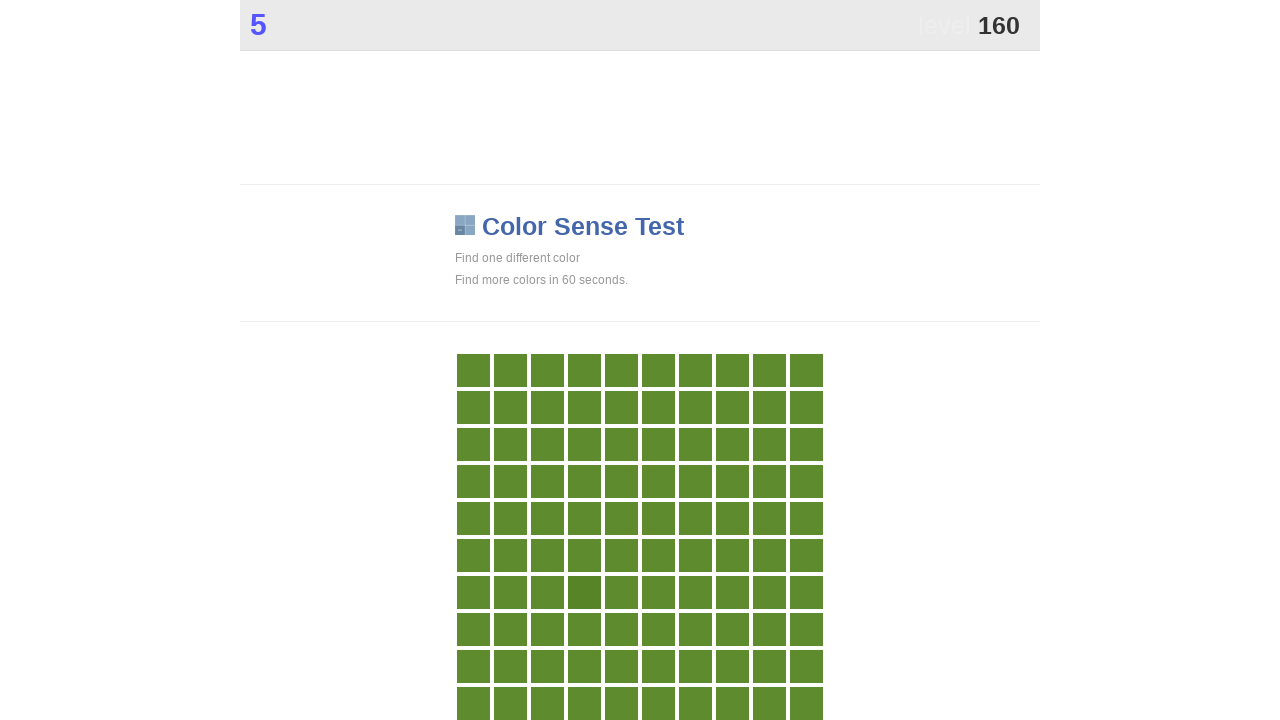

Clicked on the differently colored game tile at (584, 592) on .main
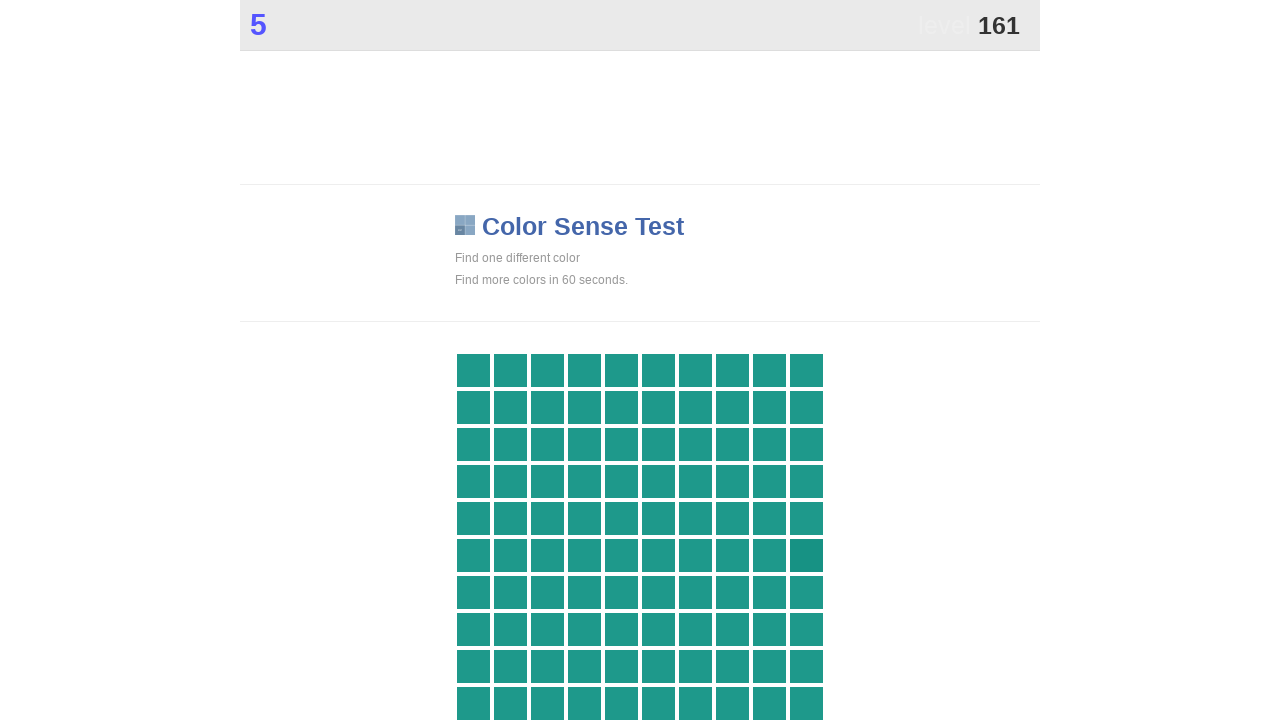

Clicked on the differently colored game tile at (806, 555) on .main
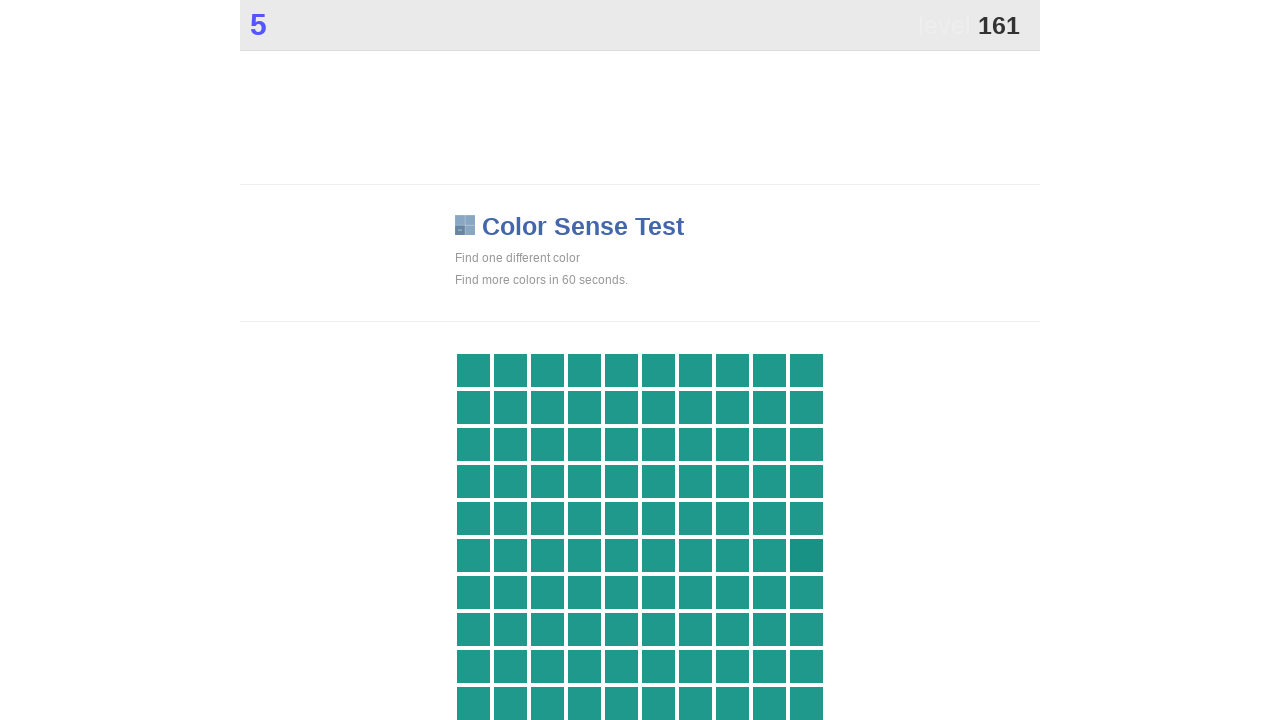

Clicked on the differently colored game tile at (806, 555) on .main
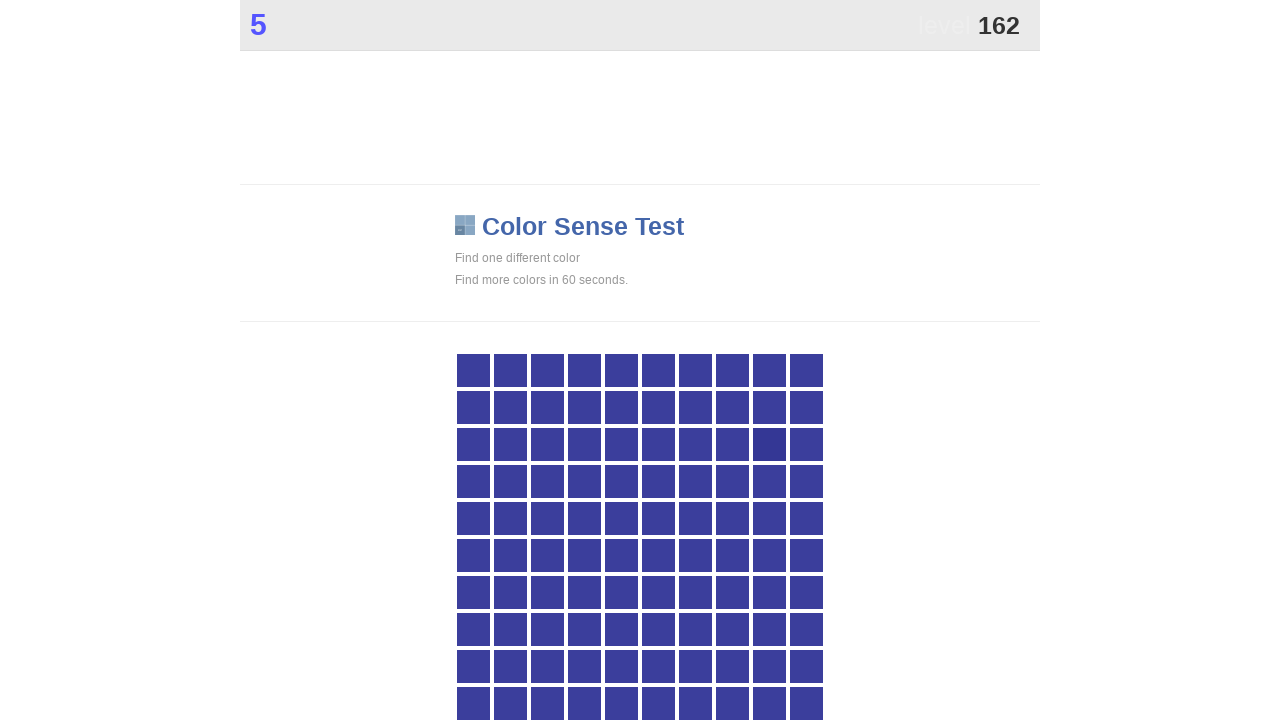

Clicked on the differently colored game tile at (769, 444) on .main
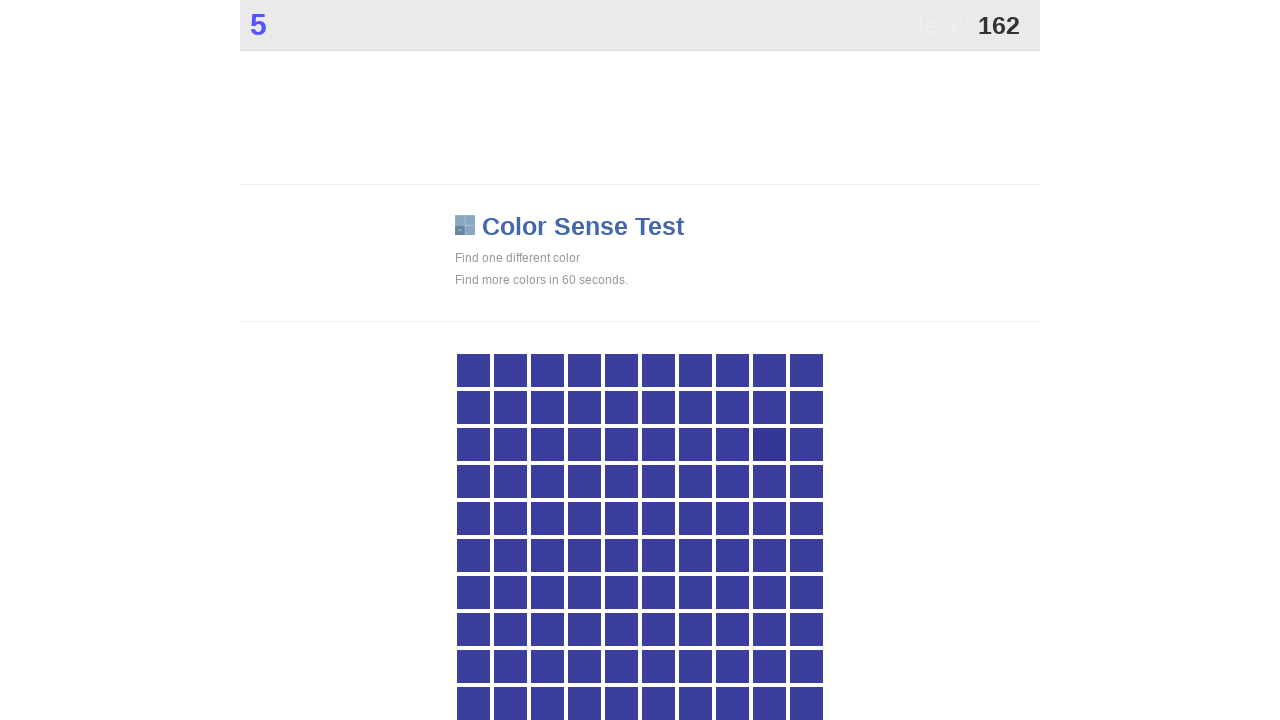

Clicked on the differently colored game tile at (769, 444) on .main
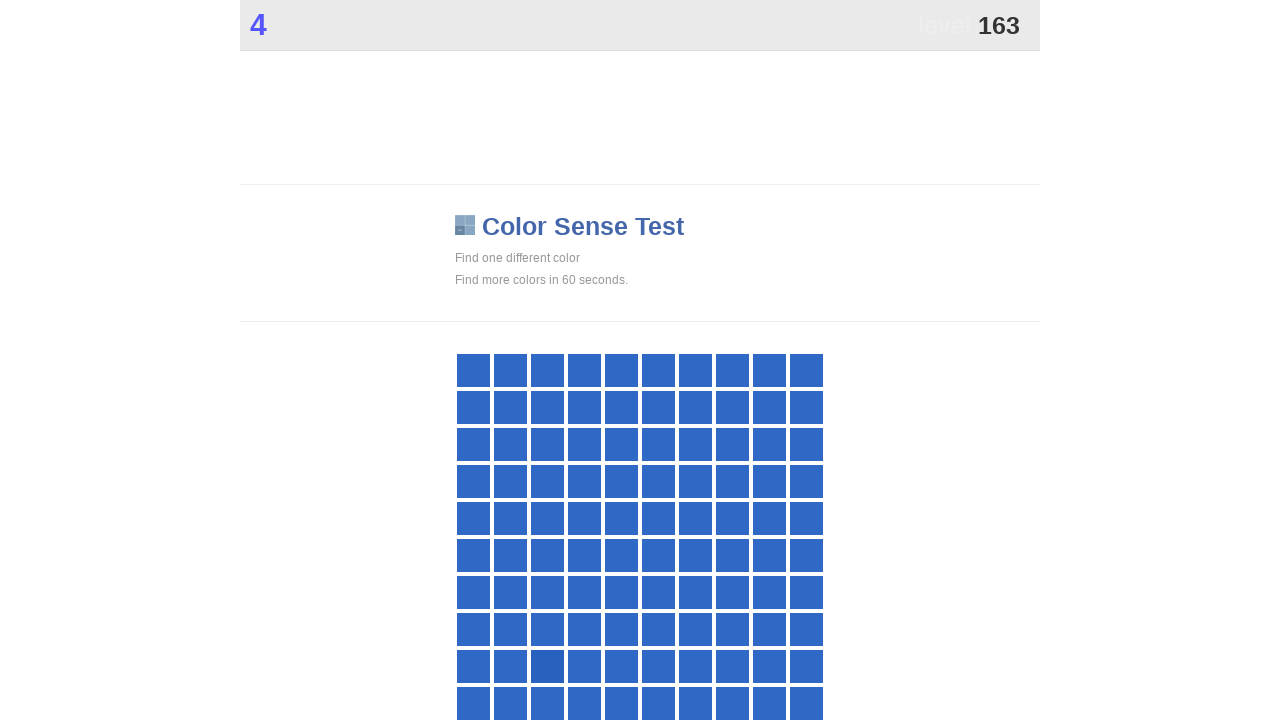

Clicked on the differently colored game tile at (547, 666) on .main
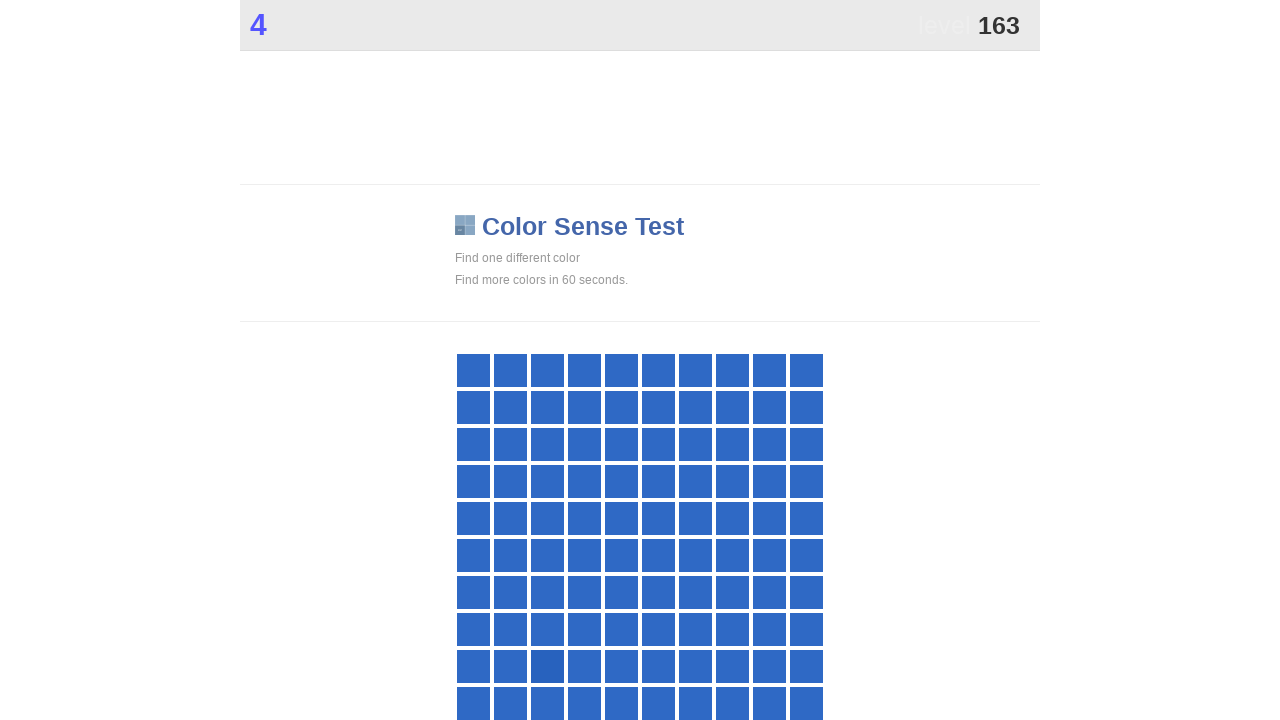

Clicked on the differently colored game tile at (547, 666) on .main
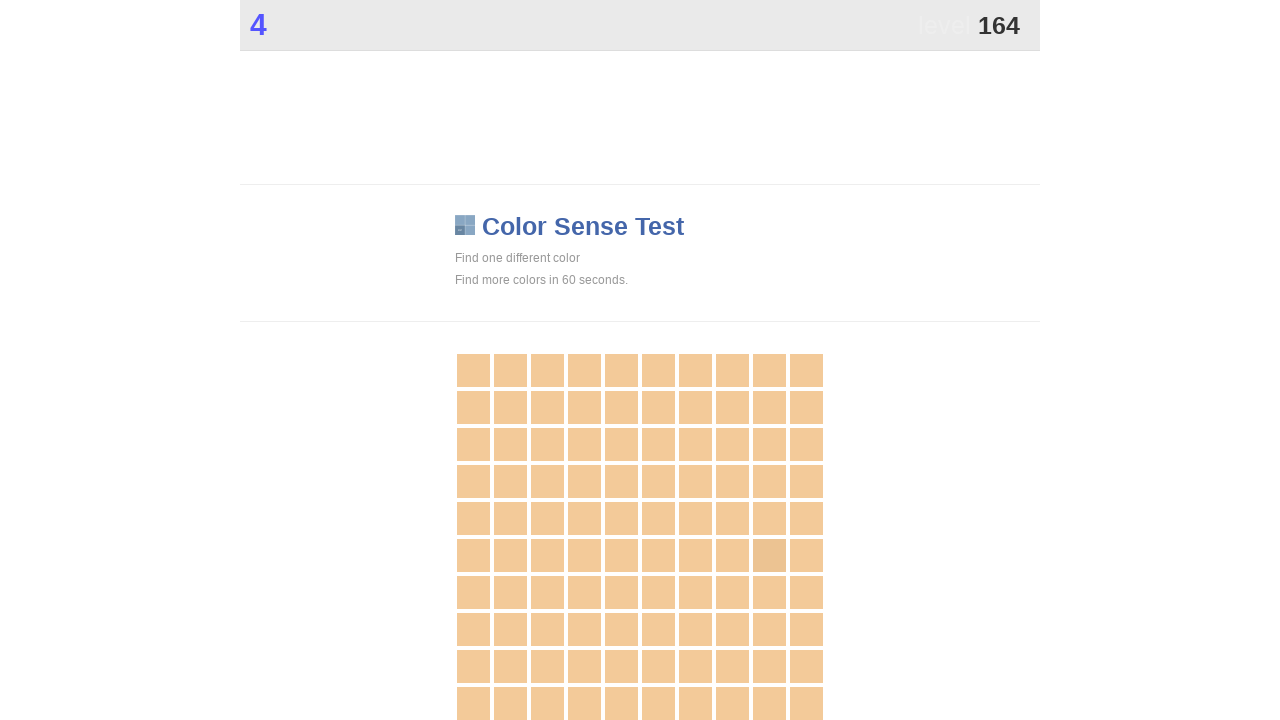

Clicked on the differently colored game tile at (769, 555) on .main
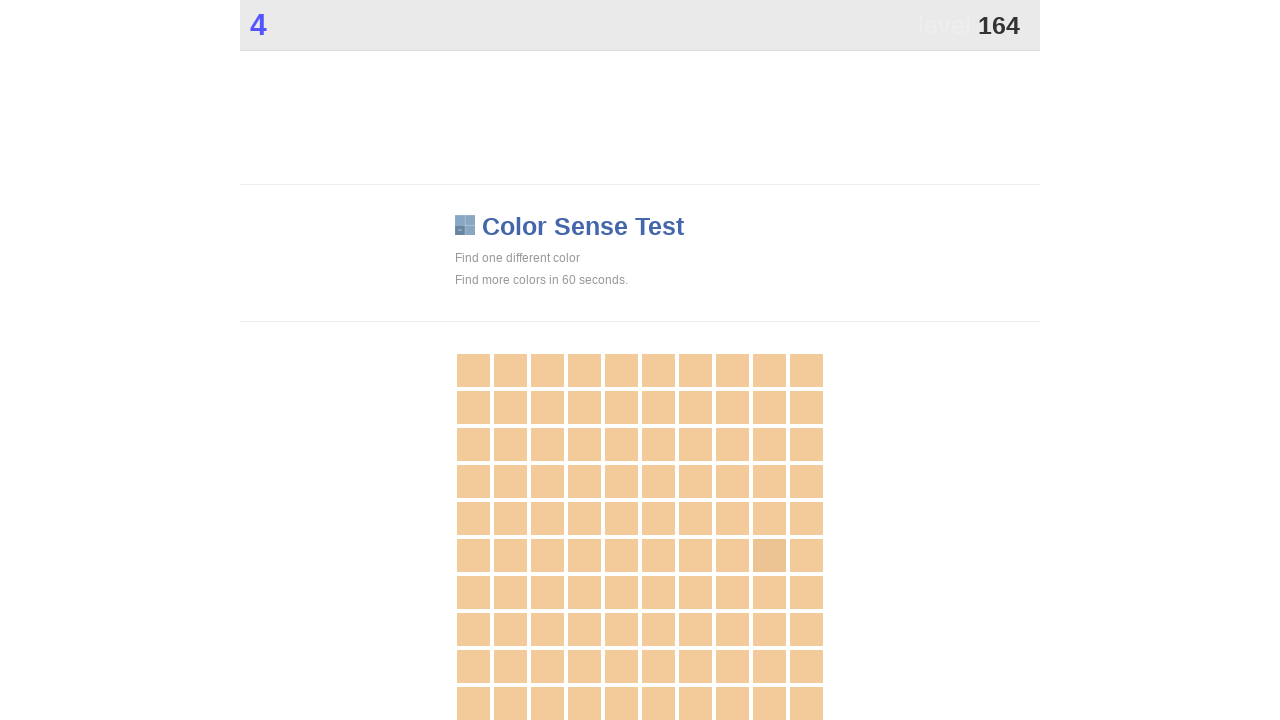

Clicked on the differently colored game tile at (769, 555) on .main
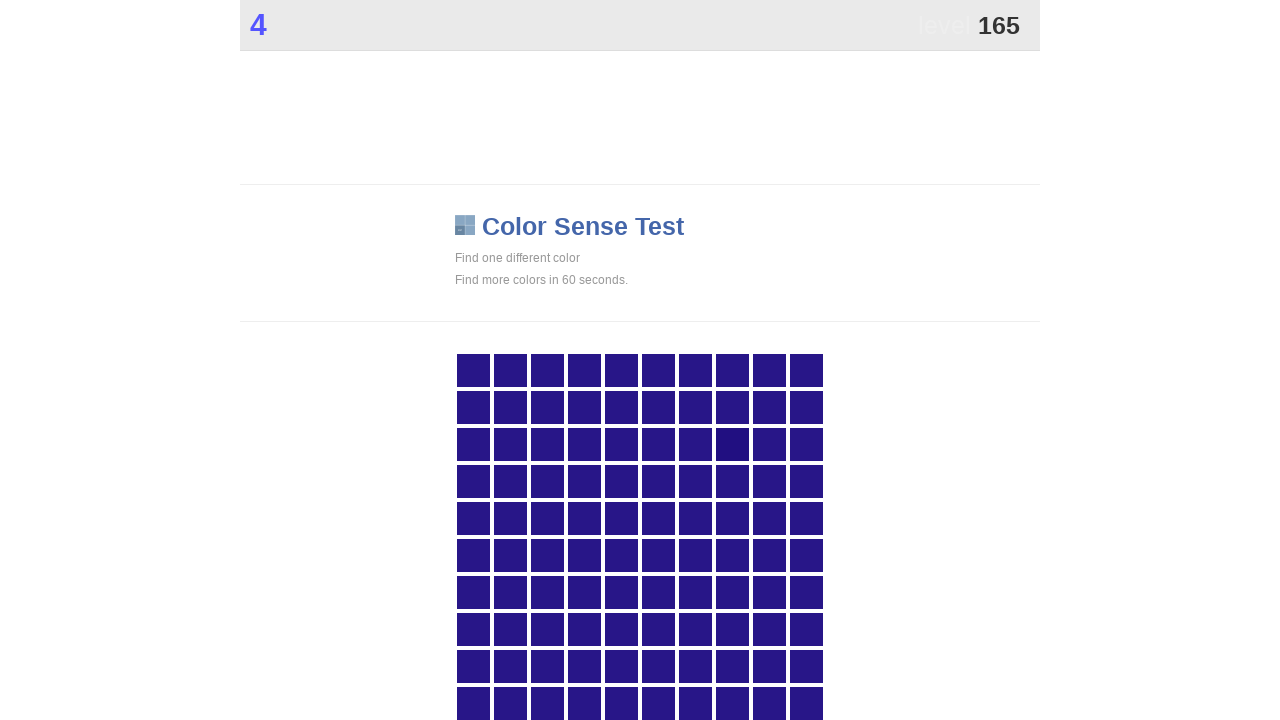

Clicked on the differently colored game tile at (732, 444) on .main
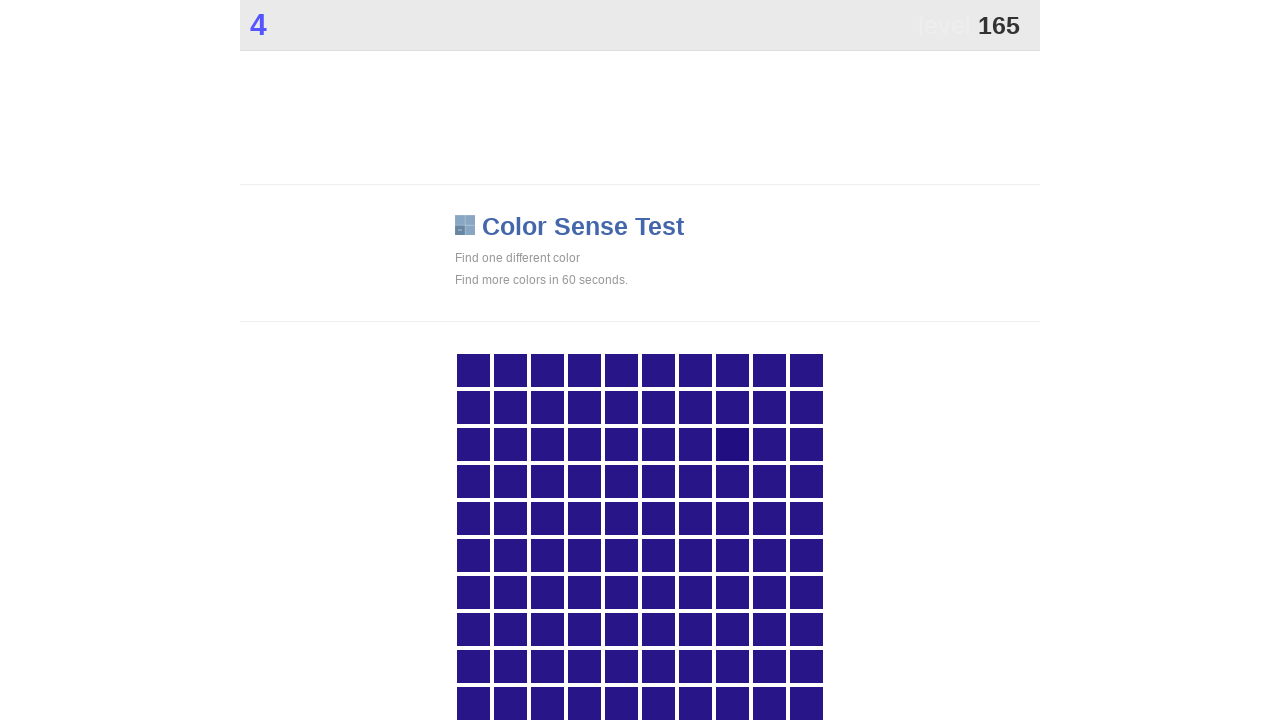

Clicked on the differently colored game tile at (732, 444) on .main
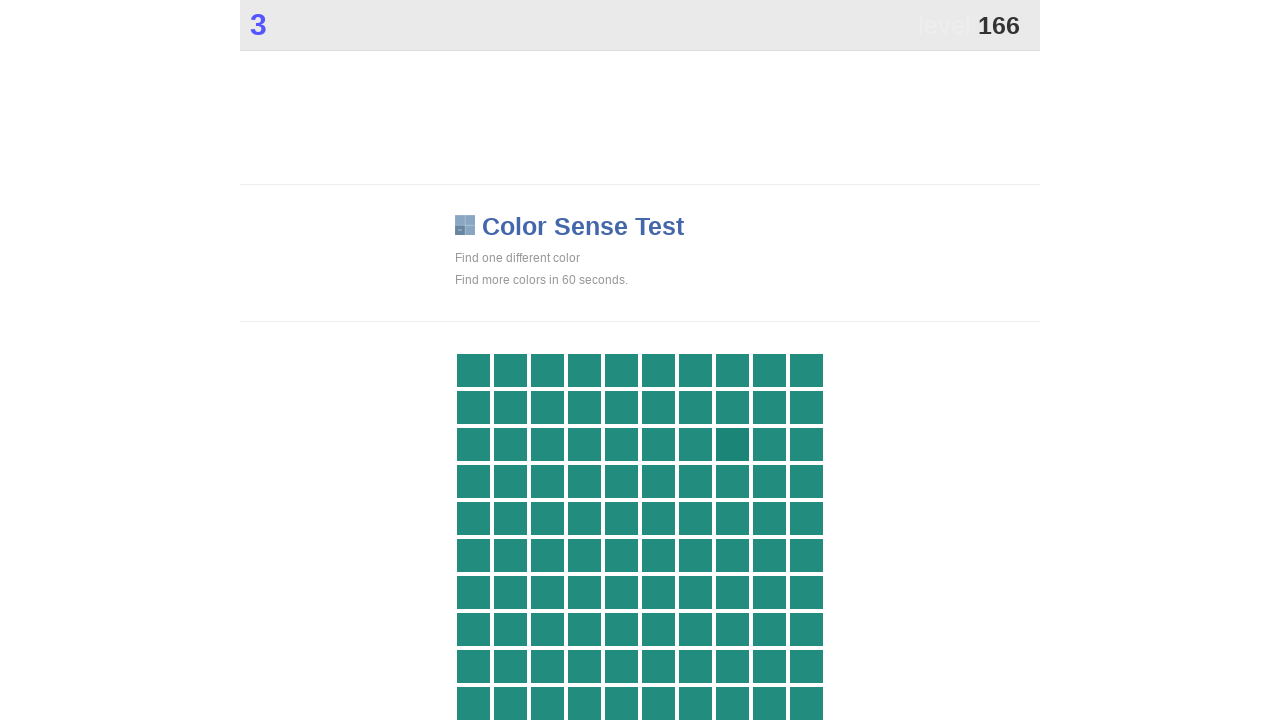

Clicked on the differently colored game tile at (732, 444) on .main
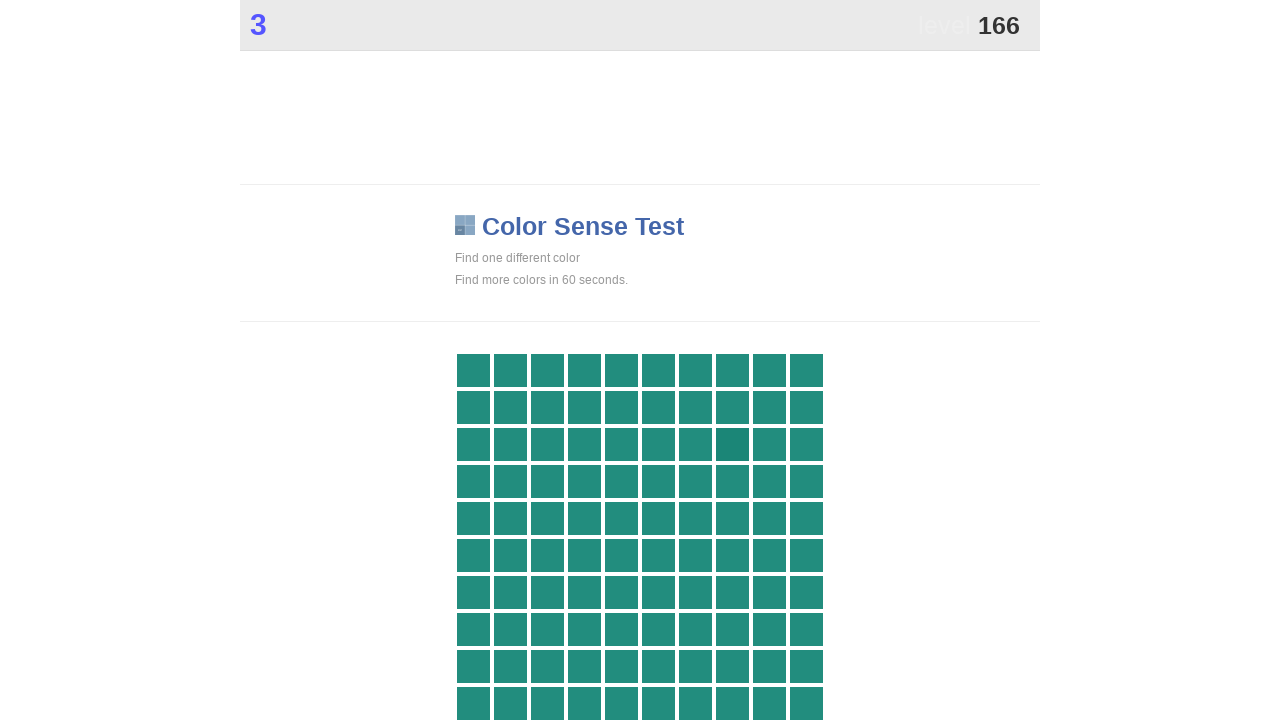

Clicked on the differently colored game tile at (732, 444) on .main
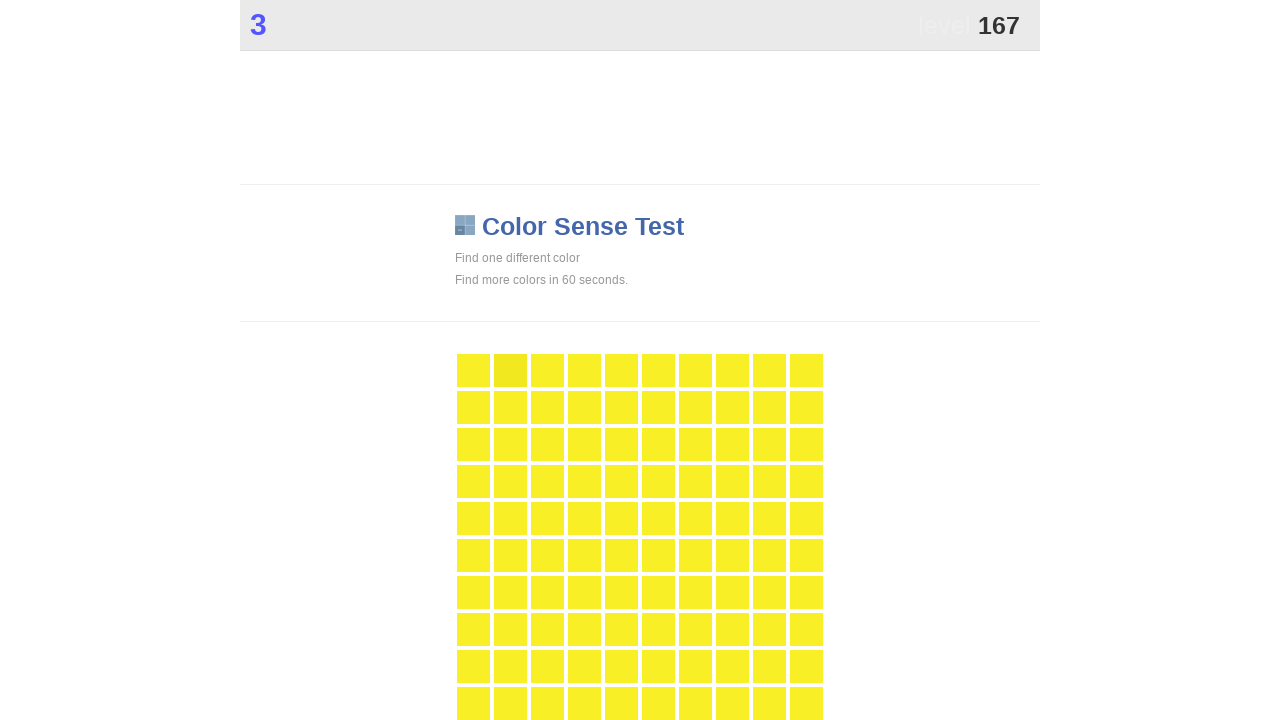

Clicked on the differently colored game tile at (510, 370) on .main
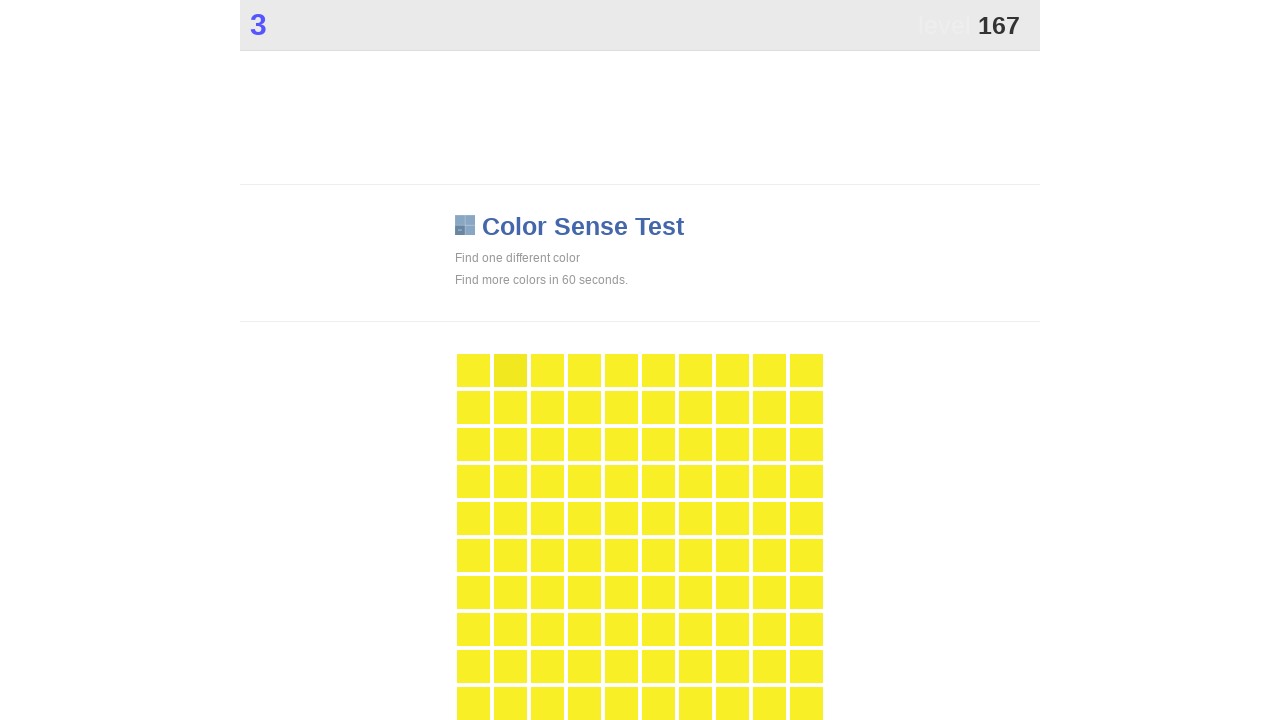

Clicked on the differently colored game tile at (510, 370) on .main
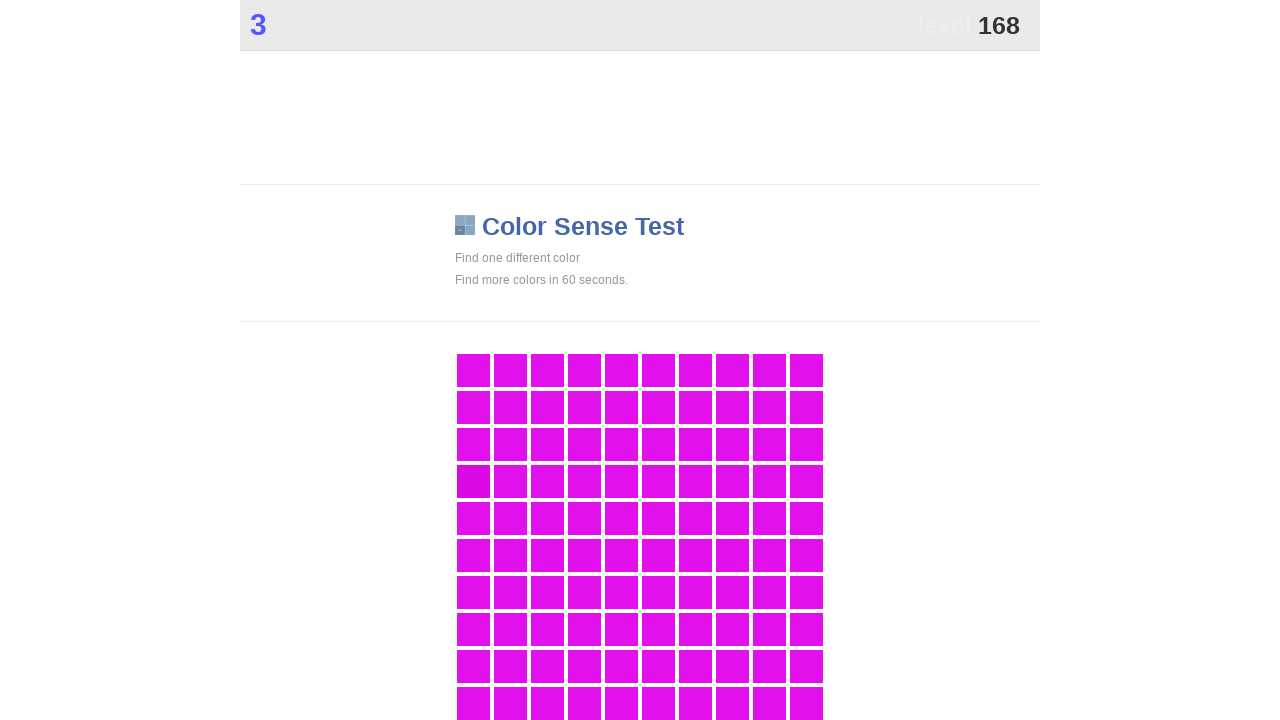

Clicked on the differently colored game tile at (473, 481) on .main
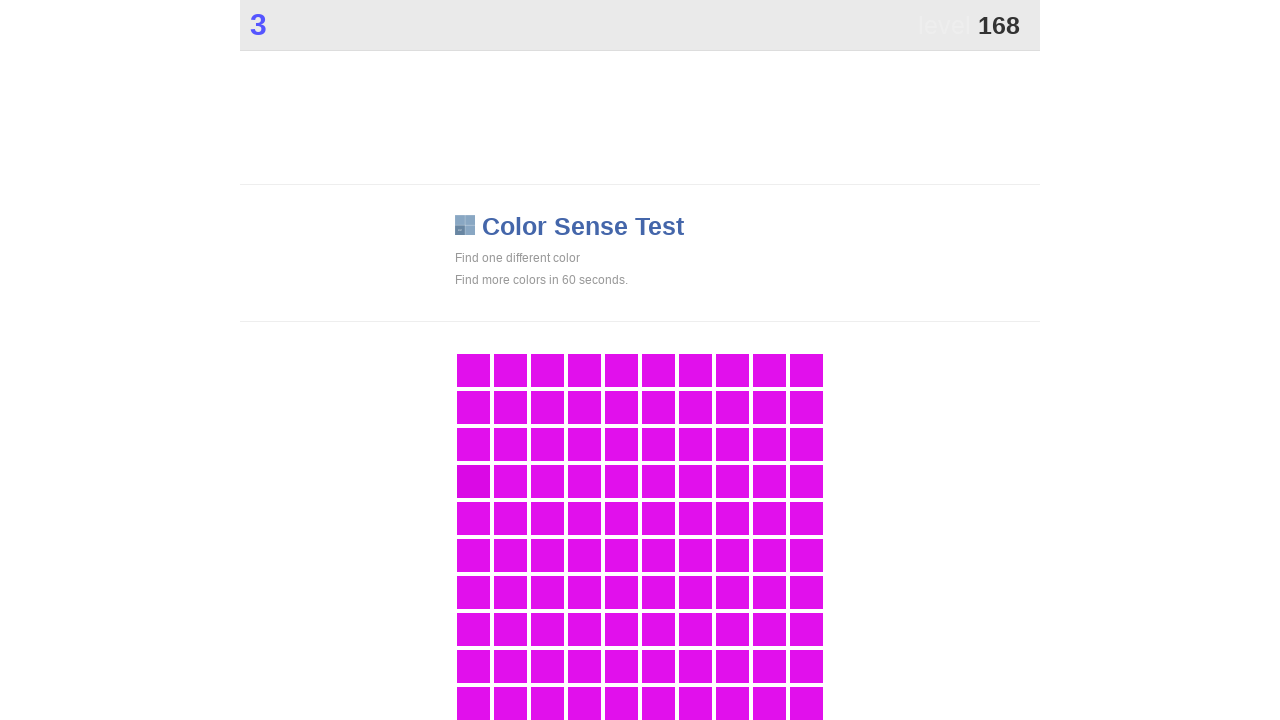

Clicked on the differently colored game tile at (473, 481) on .main
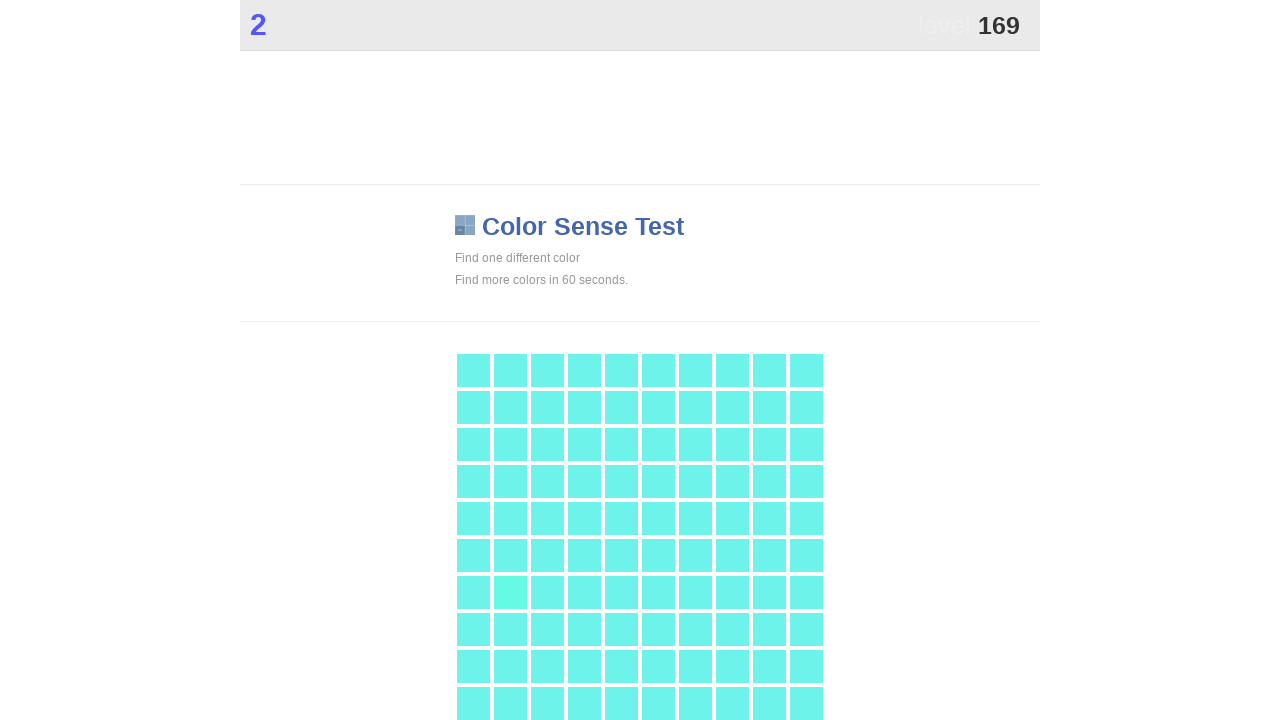

Clicked on the differently colored game tile at (510, 592) on .main
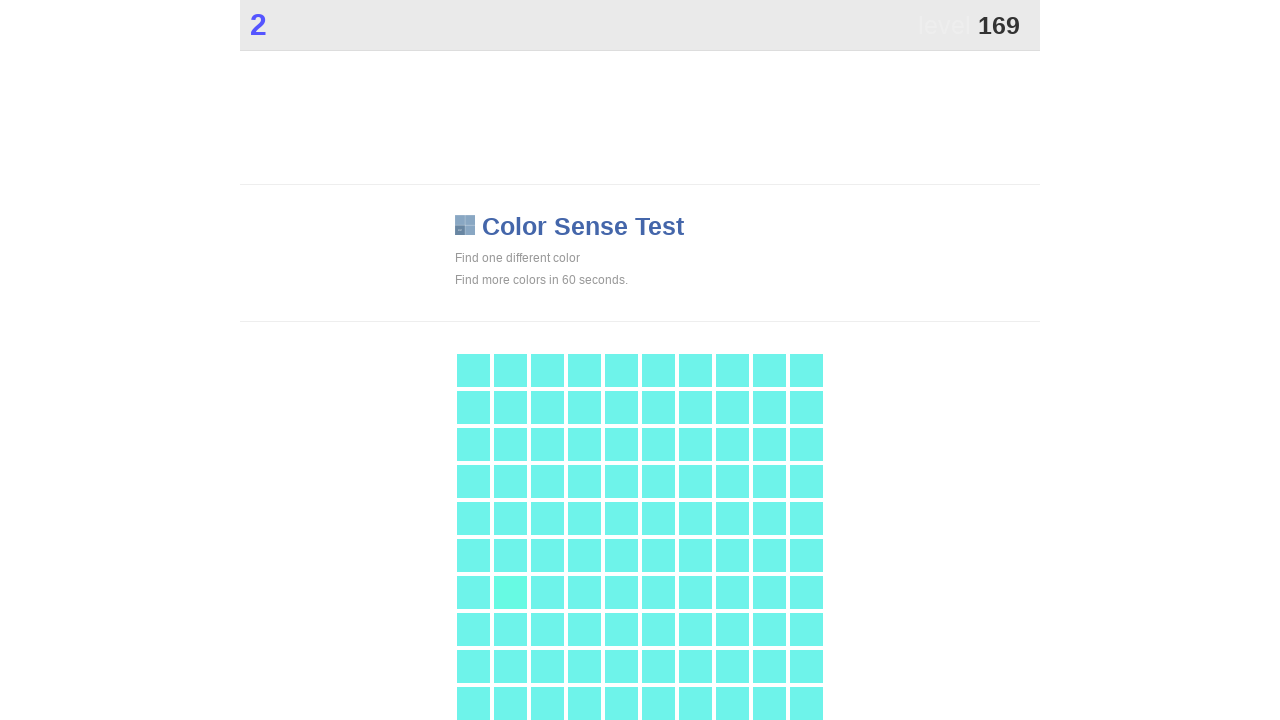

Clicked on the differently colored game tile at (510, 592) on .main
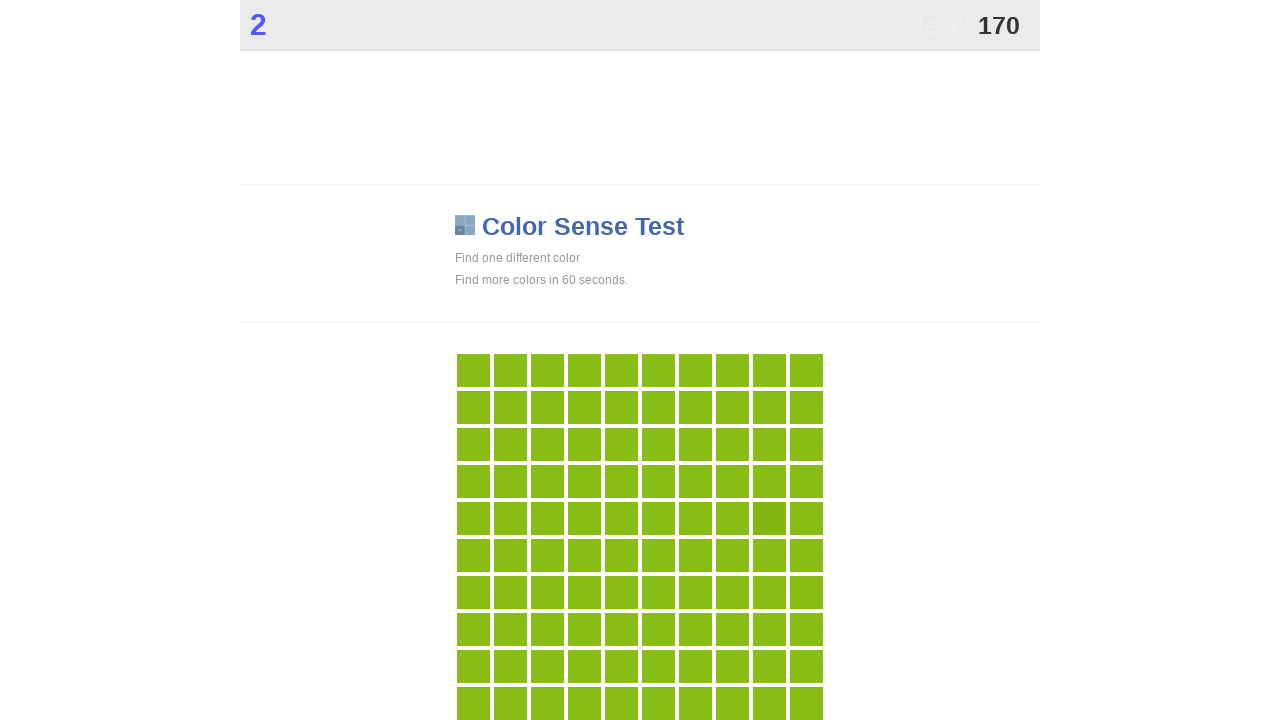

Clicked on the differently colored game tile at (769, 518) on .main
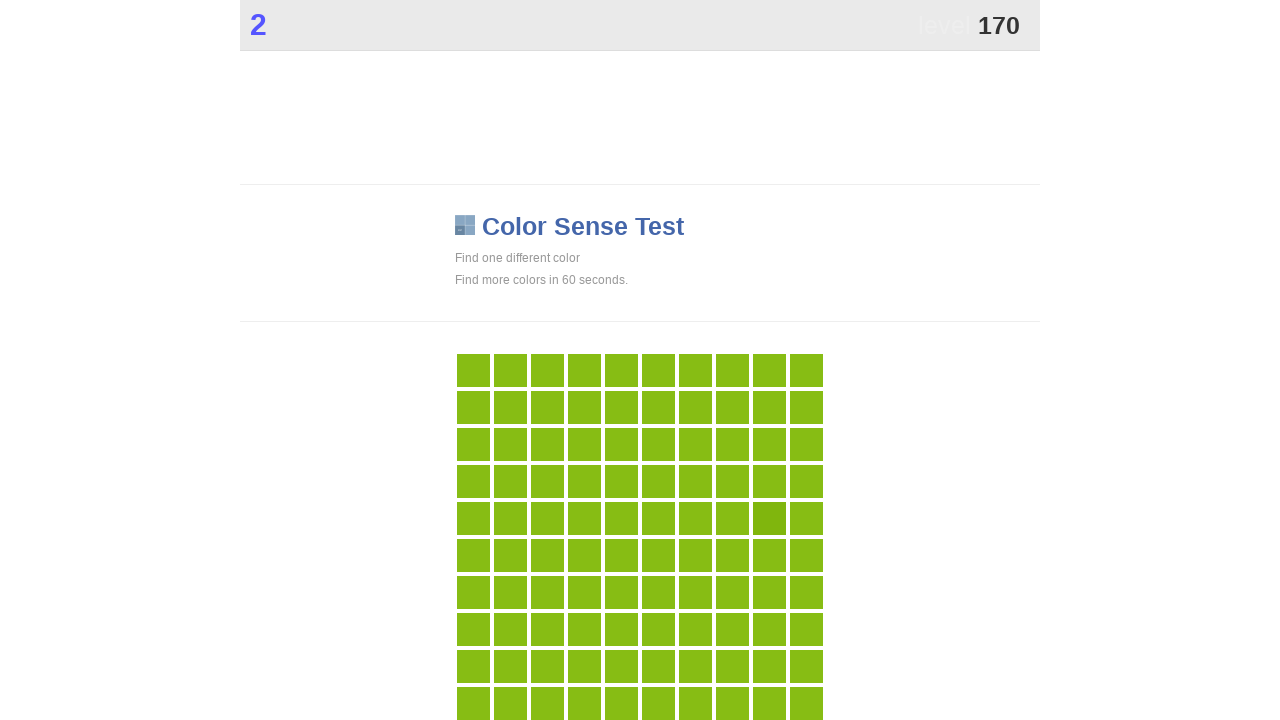

Clicked on the differently colored game tile at (769, 518) on .main
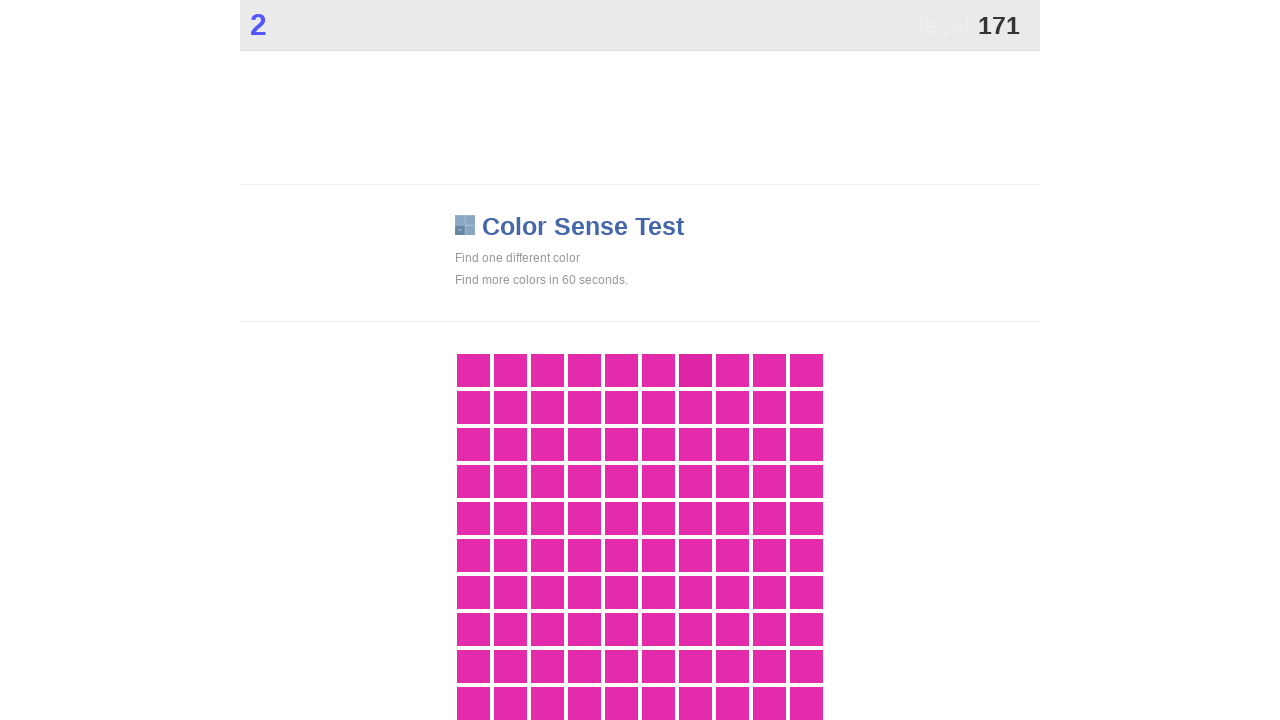

Clicked on the differently colored game tile at (695, 370) on .main
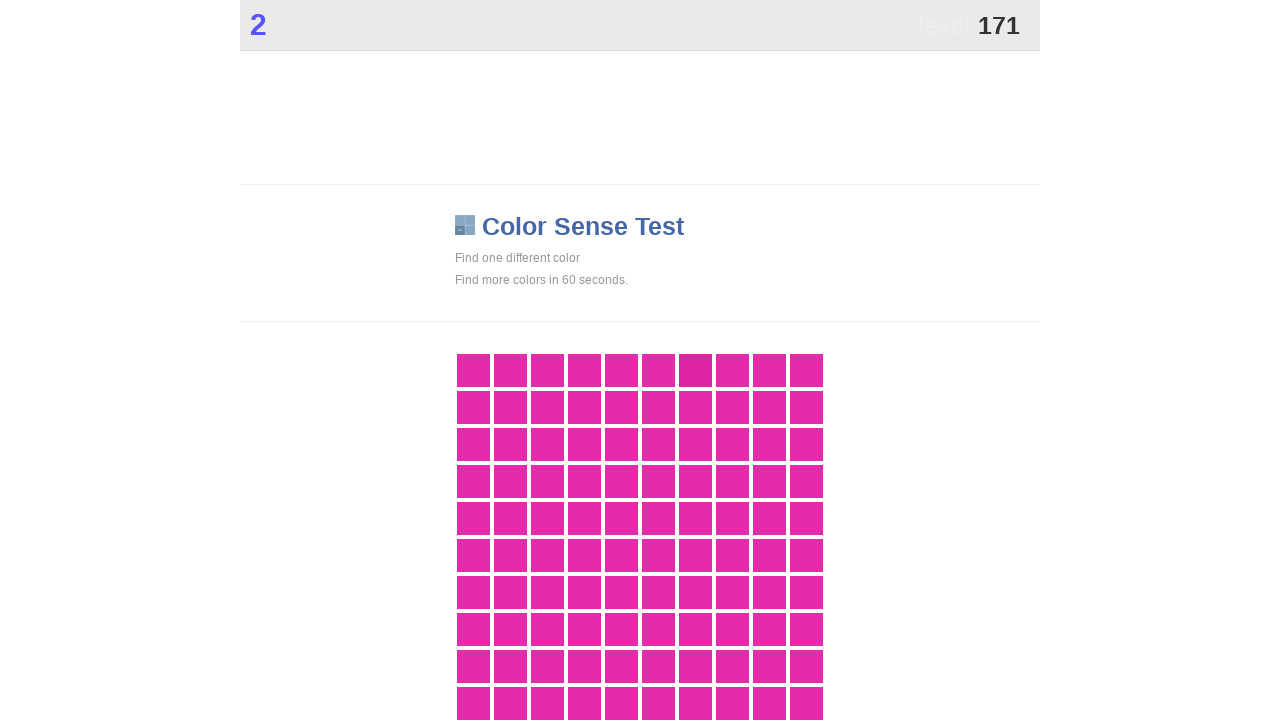

Clicked on the differently colored game tile at (695, 370) on .main
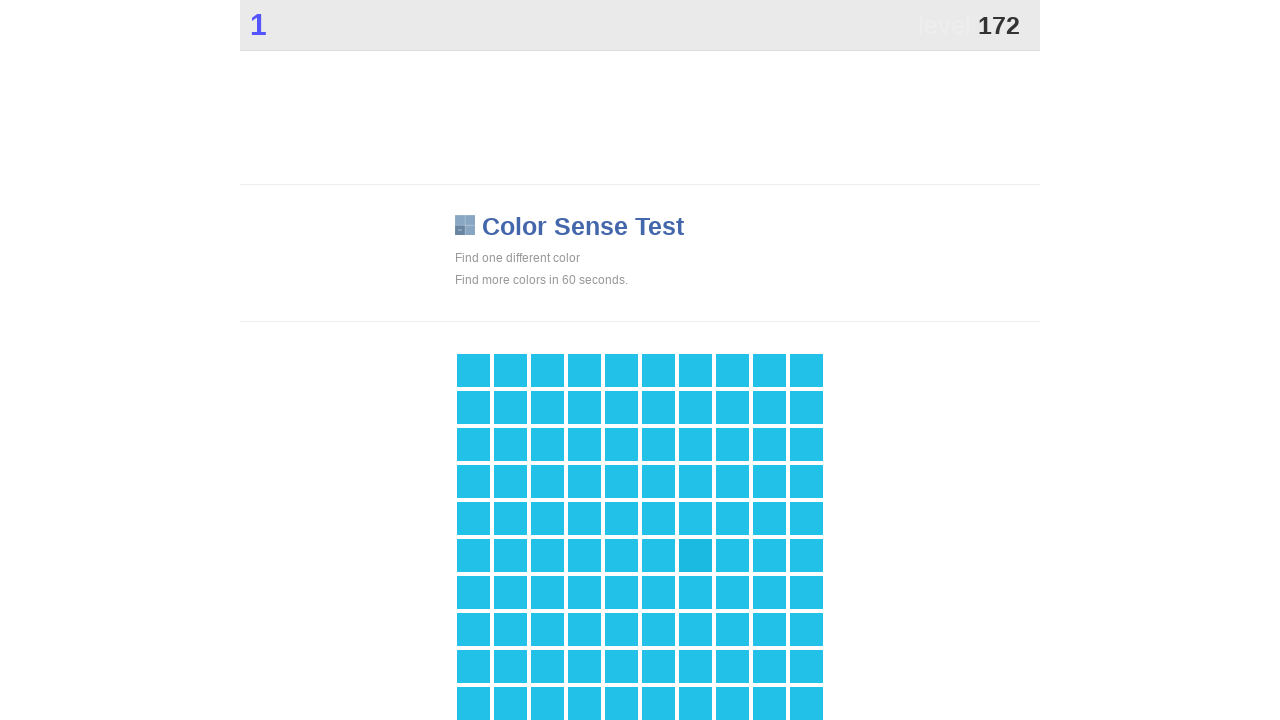

Clicked on the differently colored game tile at (695, 555) on .main
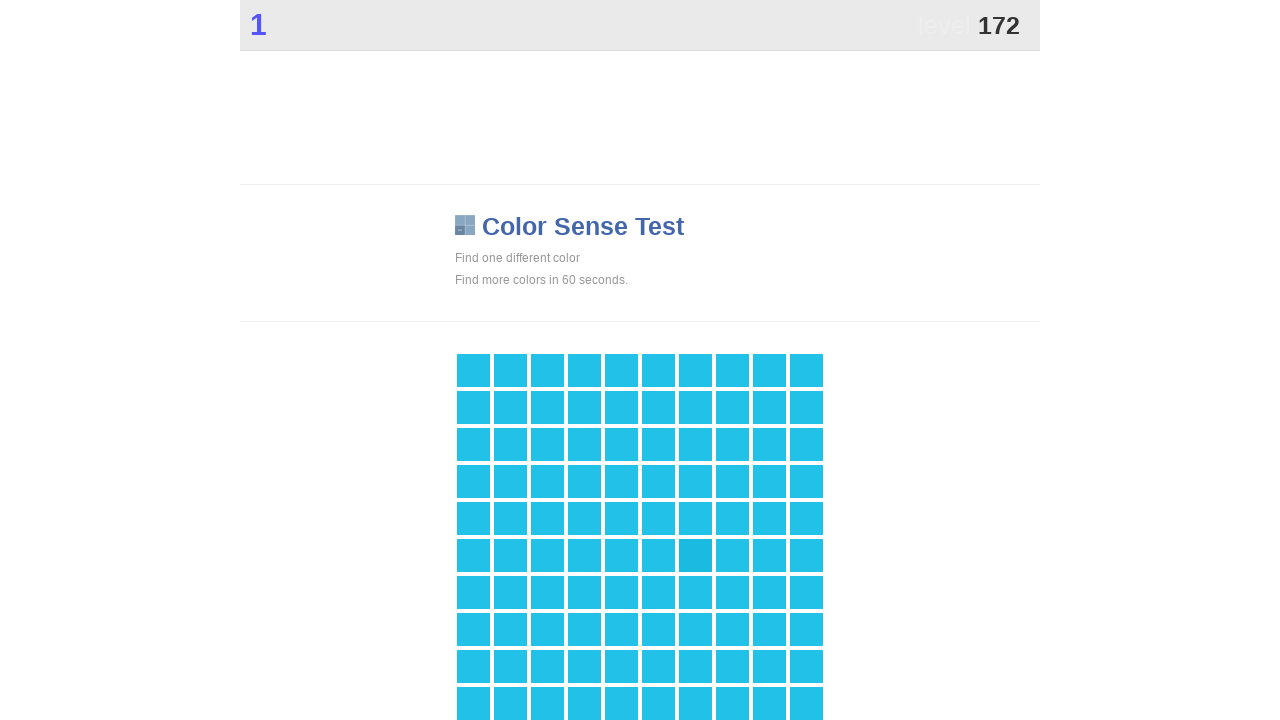

Clicked on the differently colored game tile at (695, 555) on .main
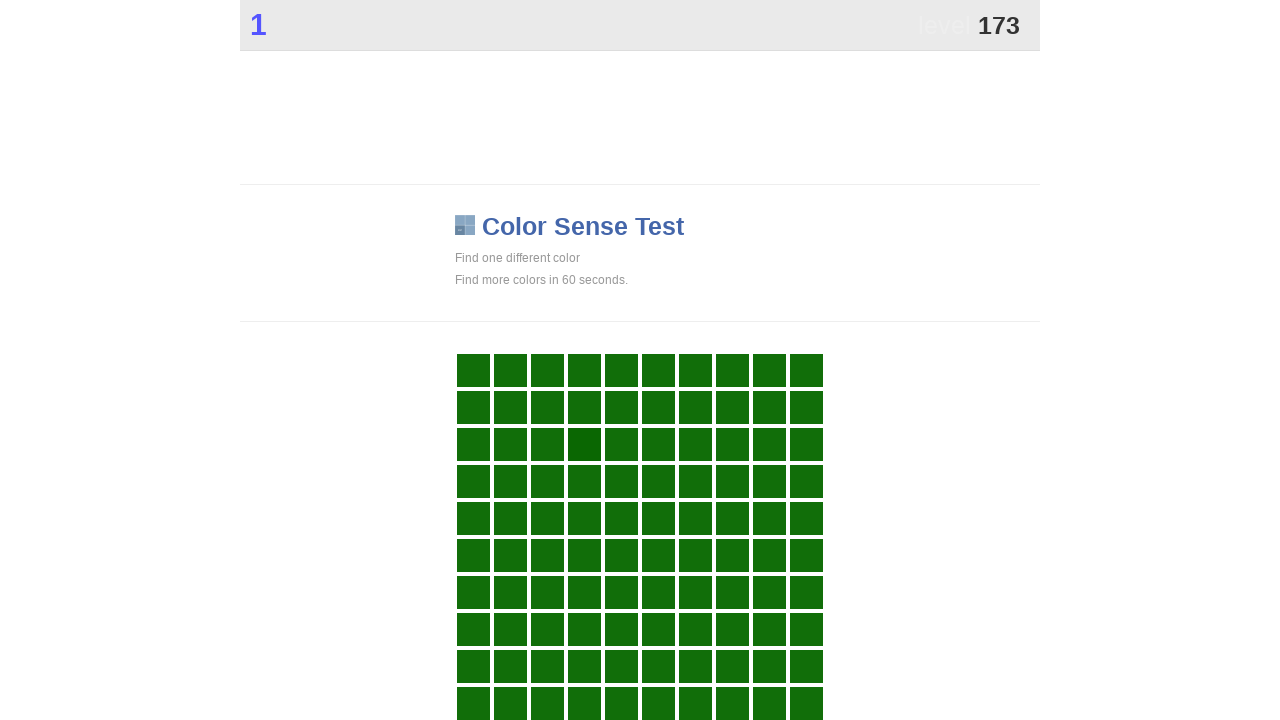

Clicked on the differently colored game tile at (584, 444) on .main
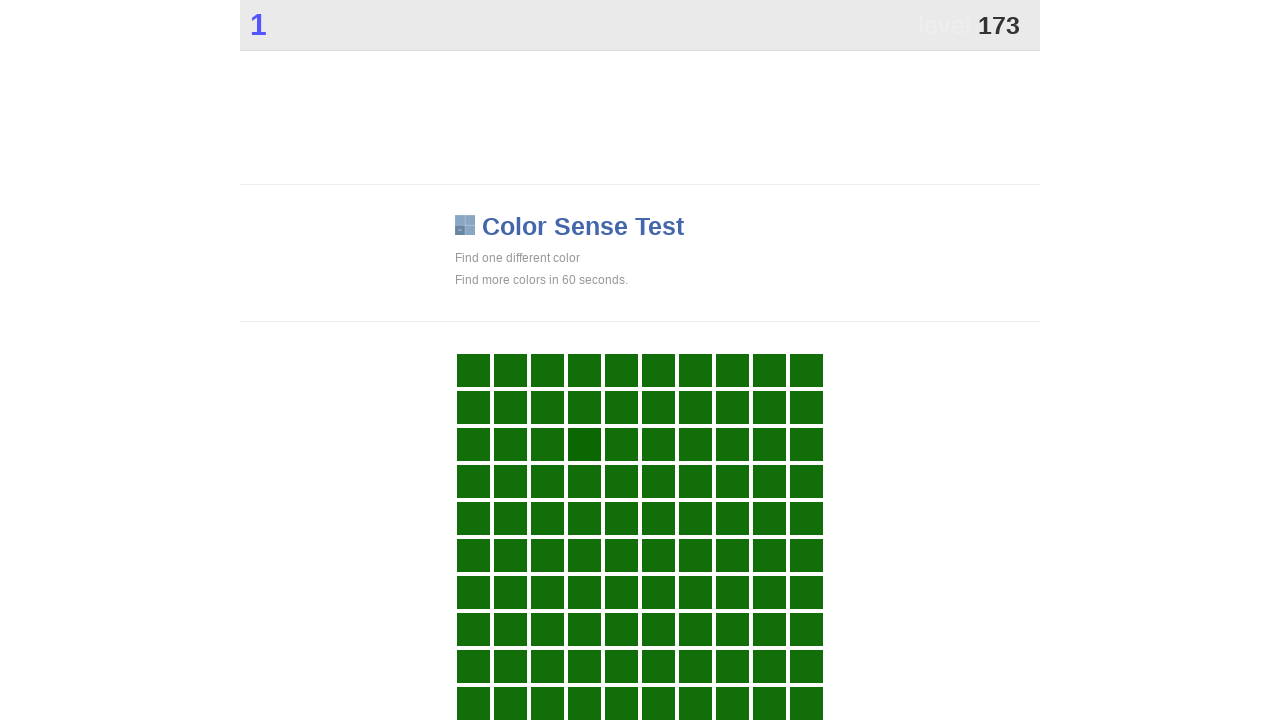

Clicked on the differently colored game tile at (584, 444) on .main
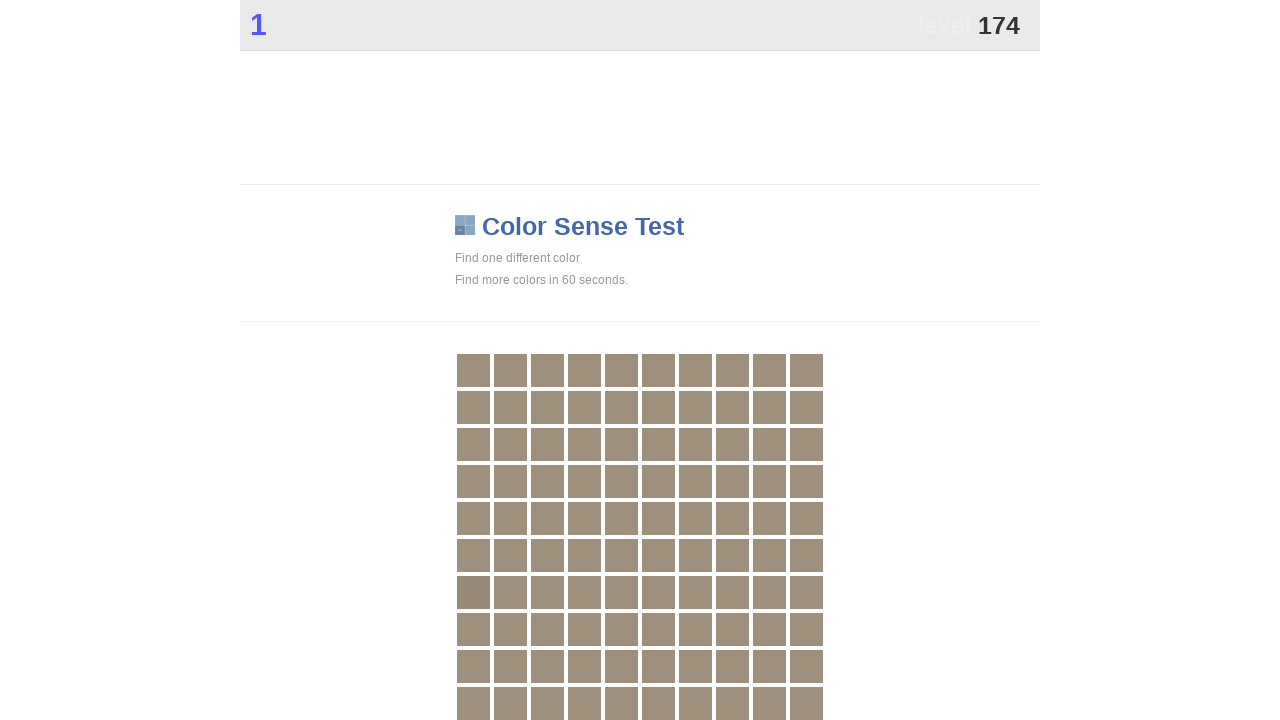

Clicked on the differently colored game tile at (473, 592) on .main
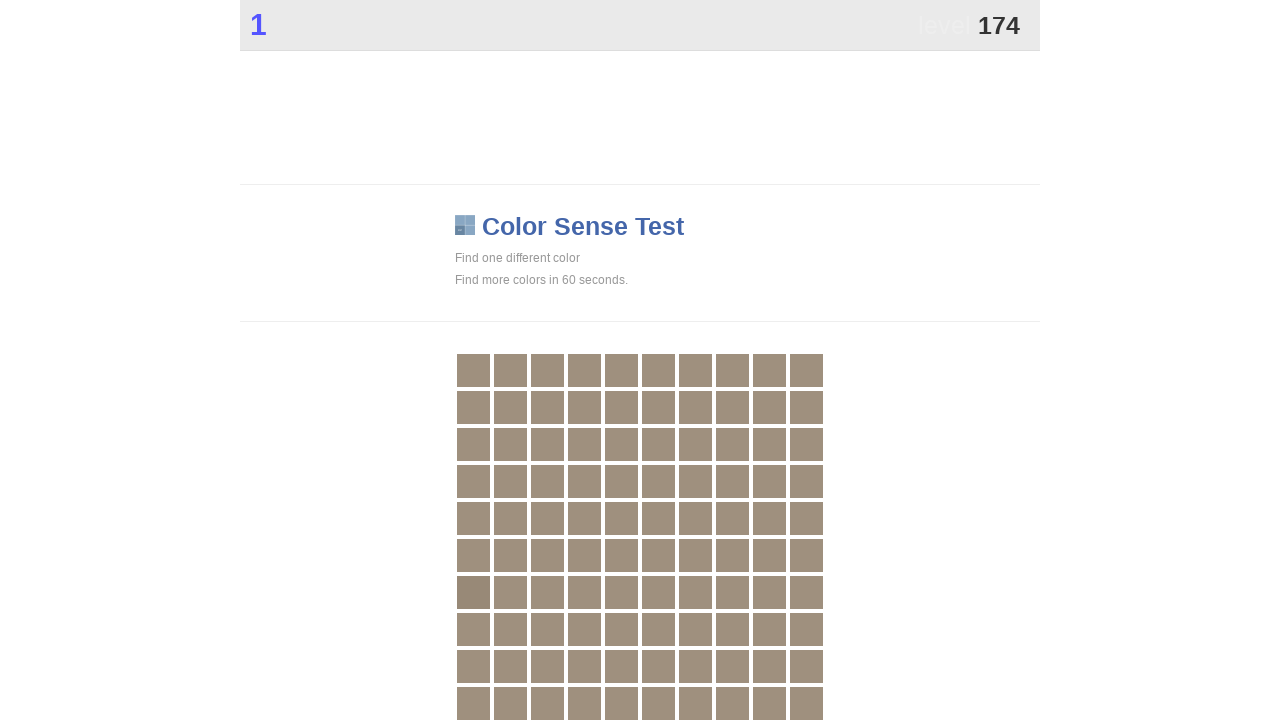

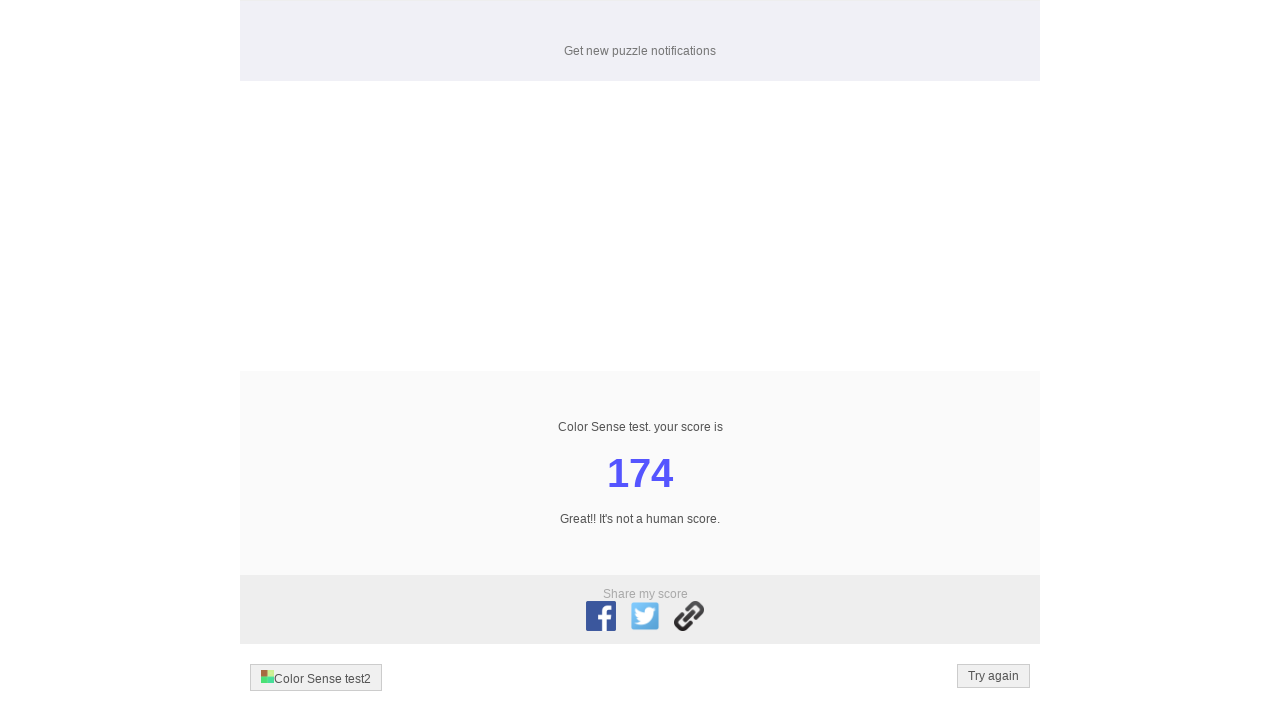